Automates typing practice on keybr.com by navigating to the site, closing any tutorial popup, clicking on the typing area, and simulating typing the displayed text with human-like delays and occasional intentional typos.

Starting URL: https://www.keybr.com/

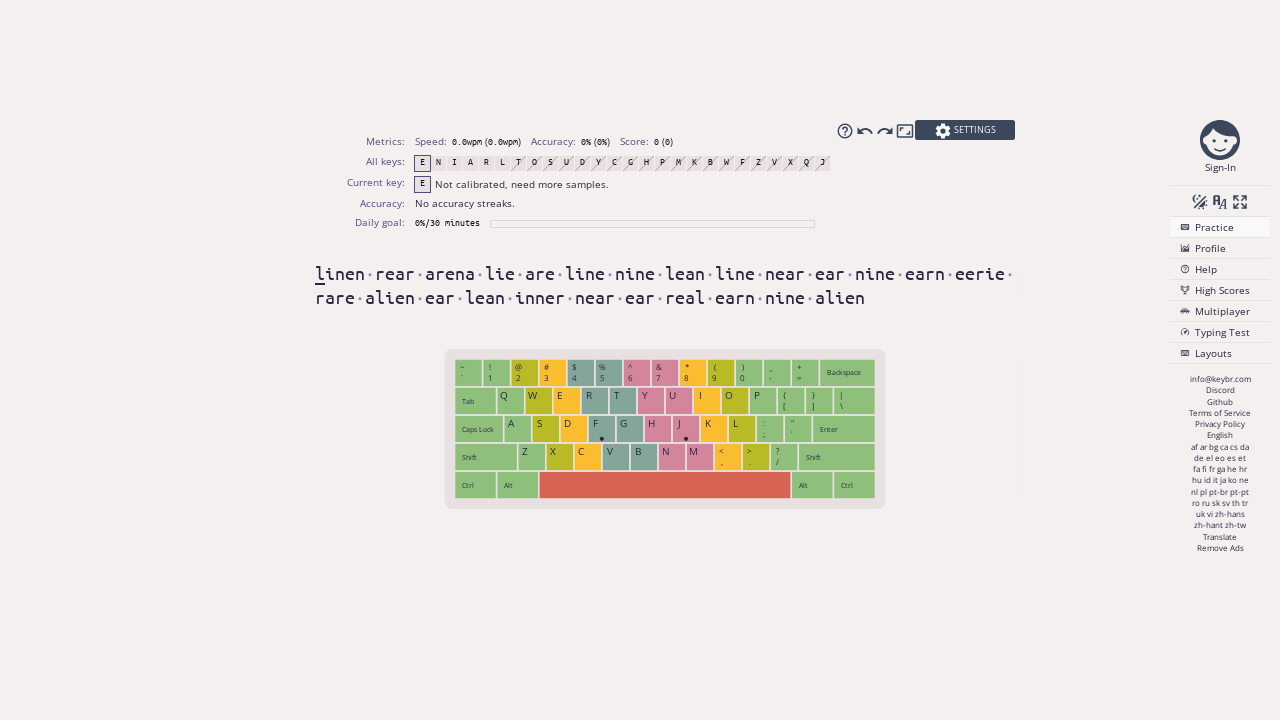

Waited for page to fully load (networkidle state)
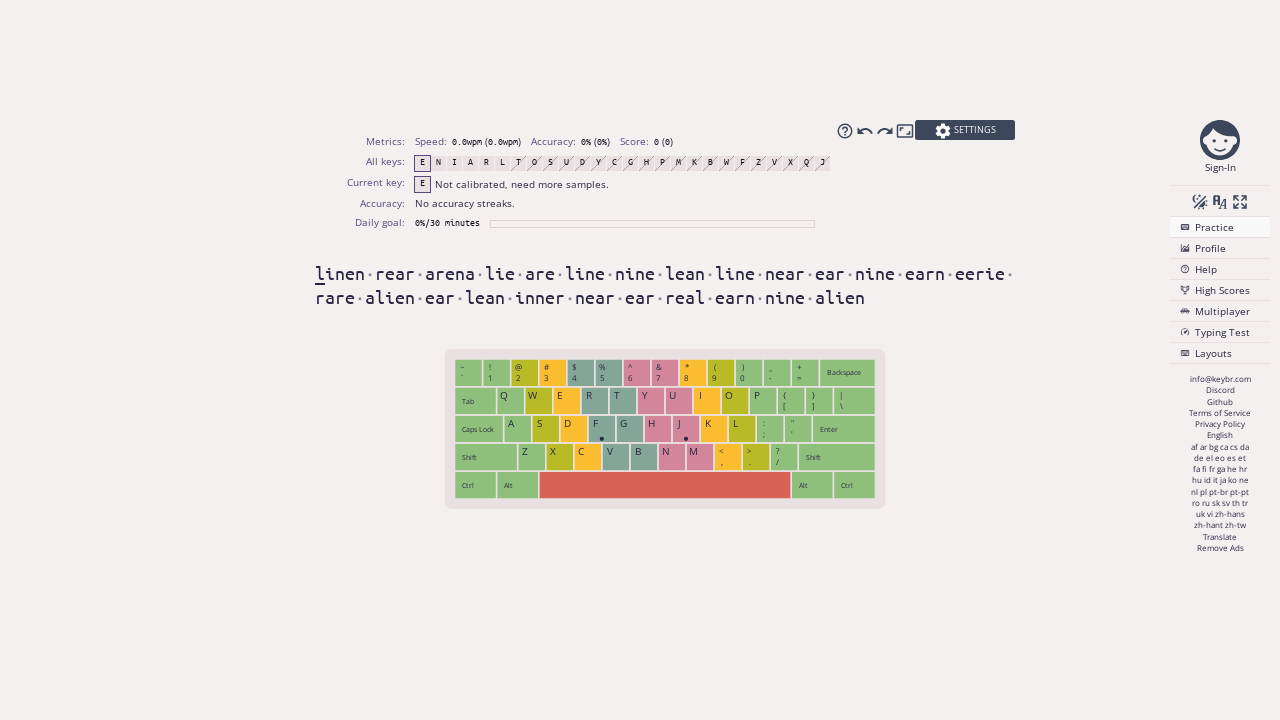

No tutorial popup detected
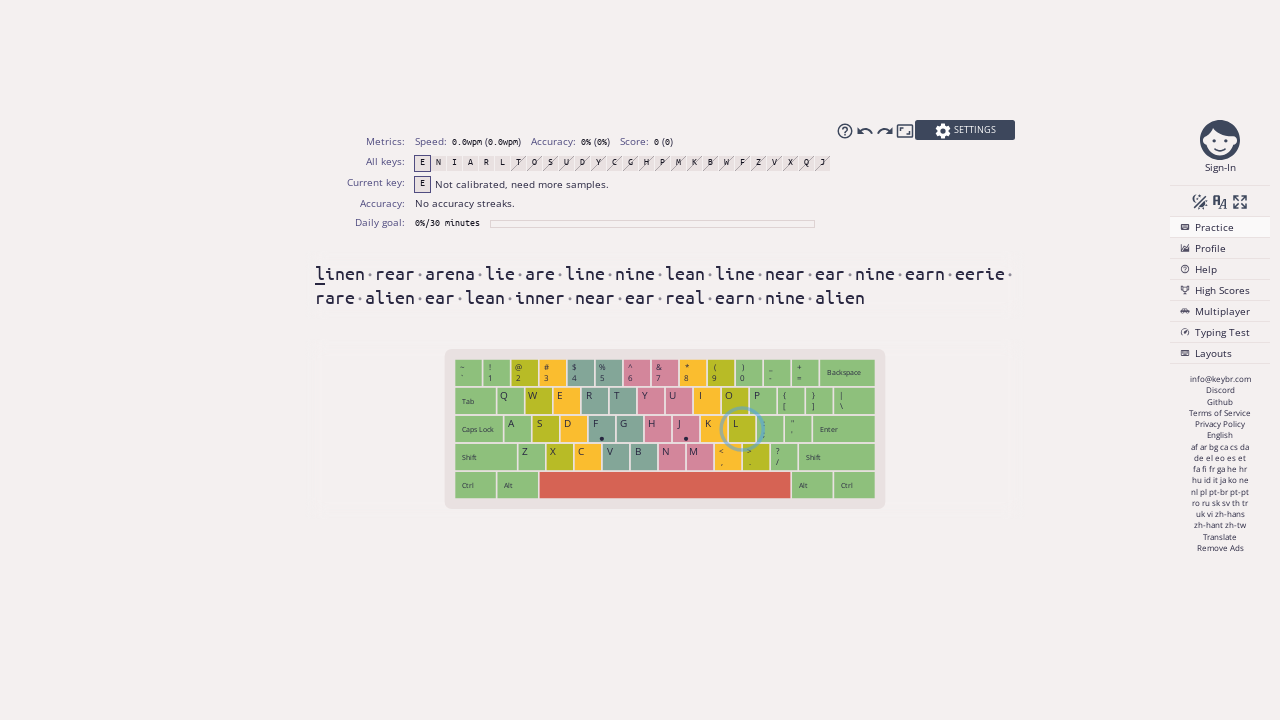

Typing area (main > section) loaded
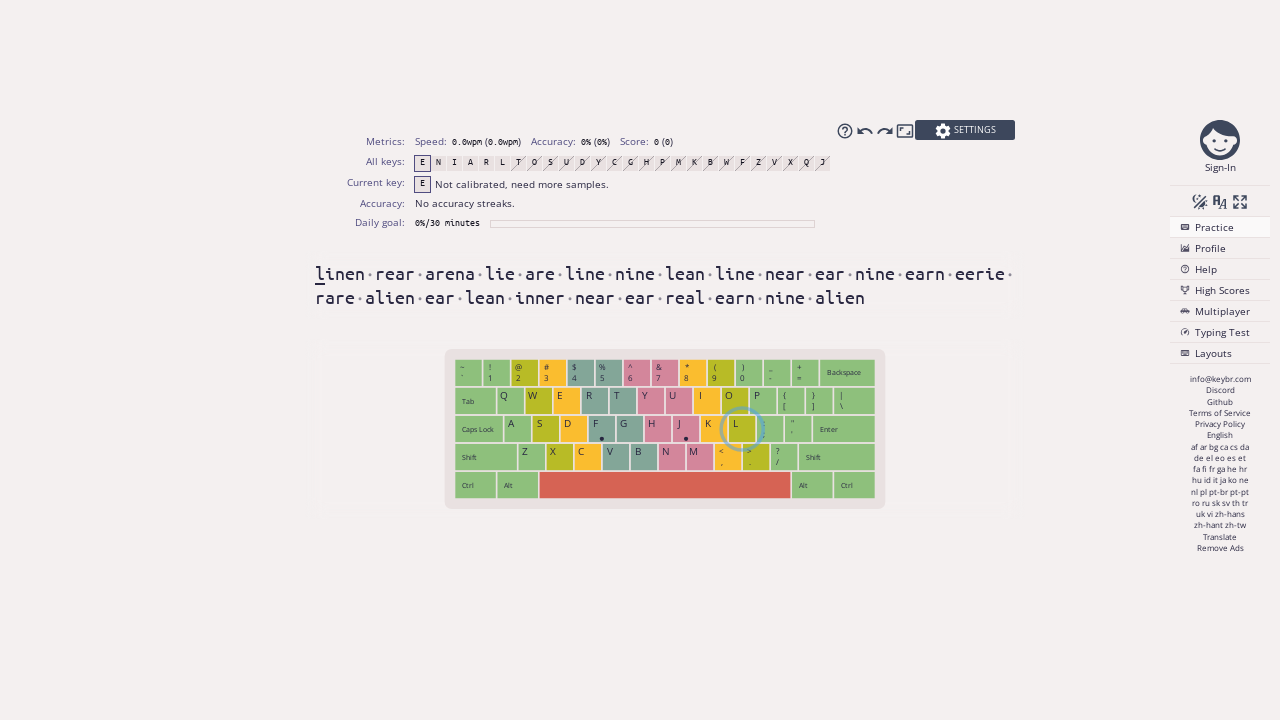

Located and confirmed typing area is visible
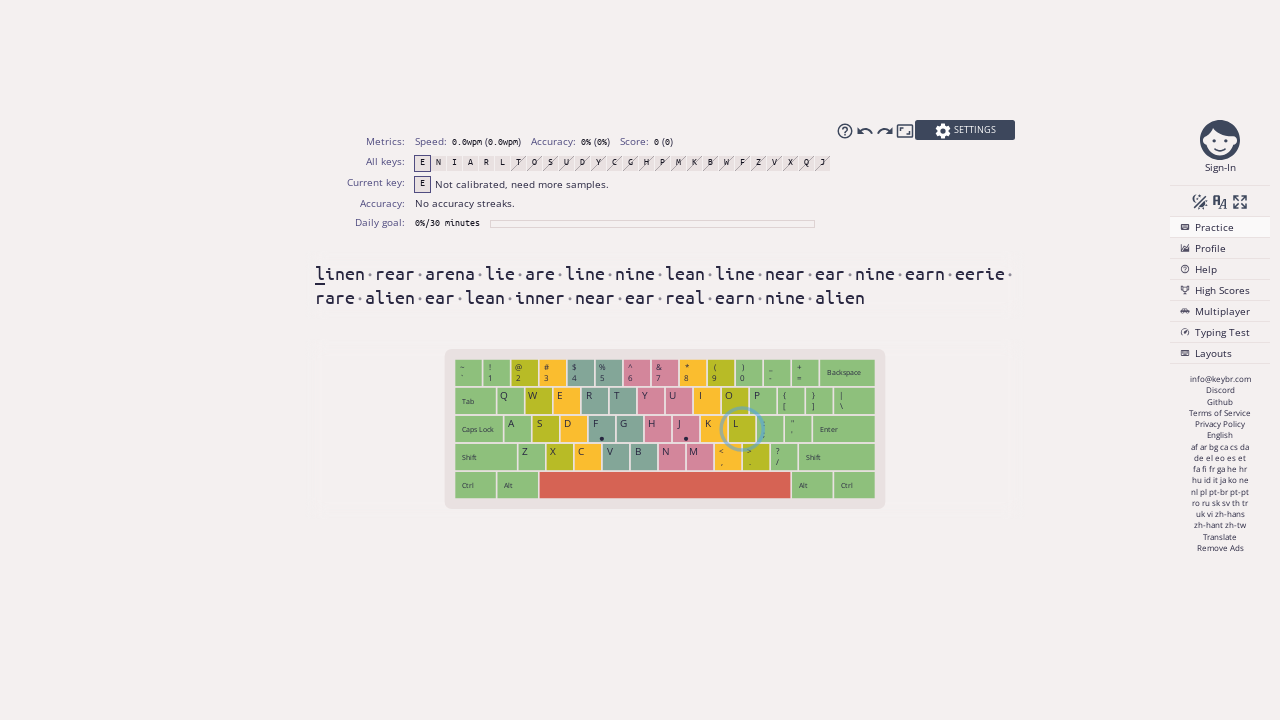

Clicked on typing area to focus it at (665, 285) on main > section > div:nth-of-type(2) > div > div
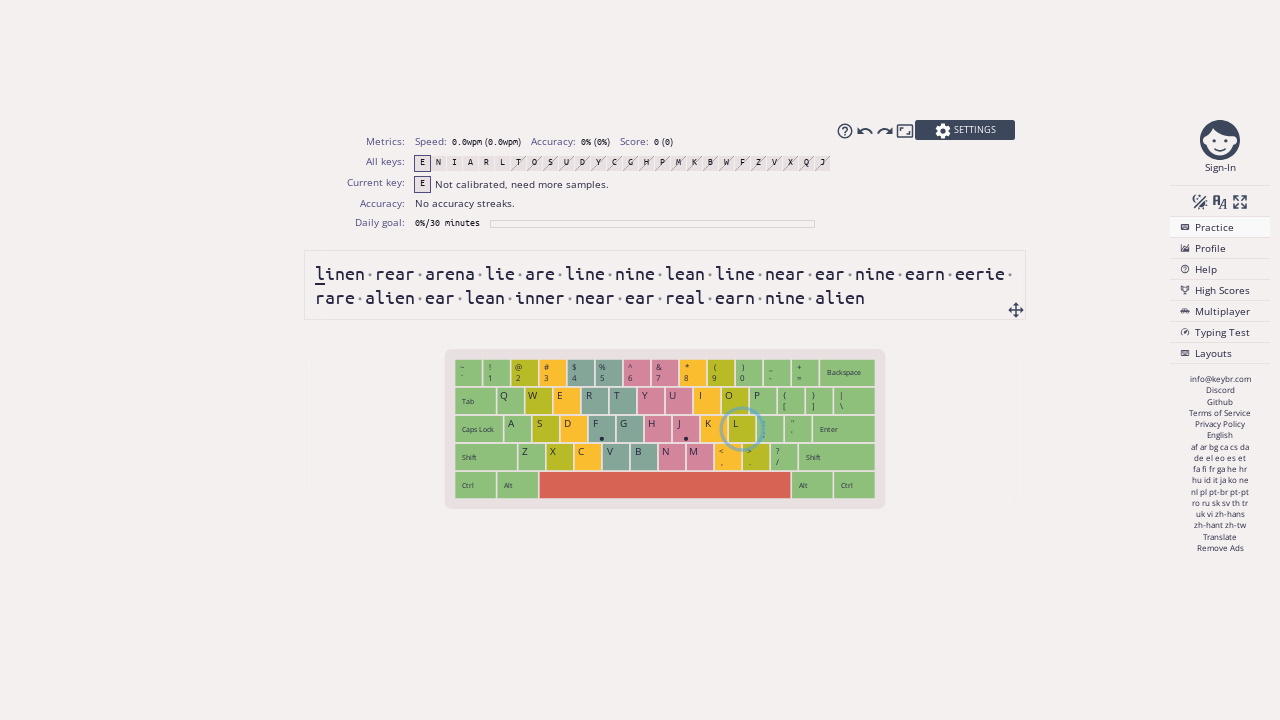

Retrieved text to type (251 characters)
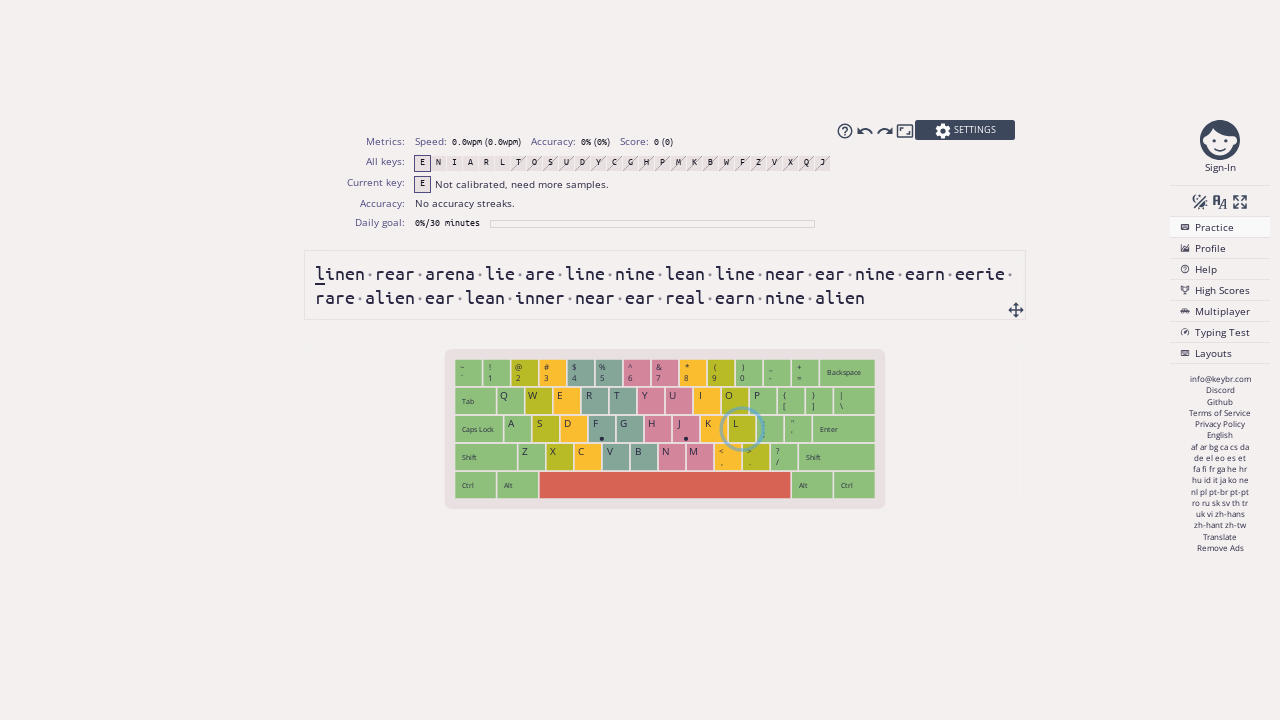

Typed character ' ' (character 1 of 251, attempt 1/2)
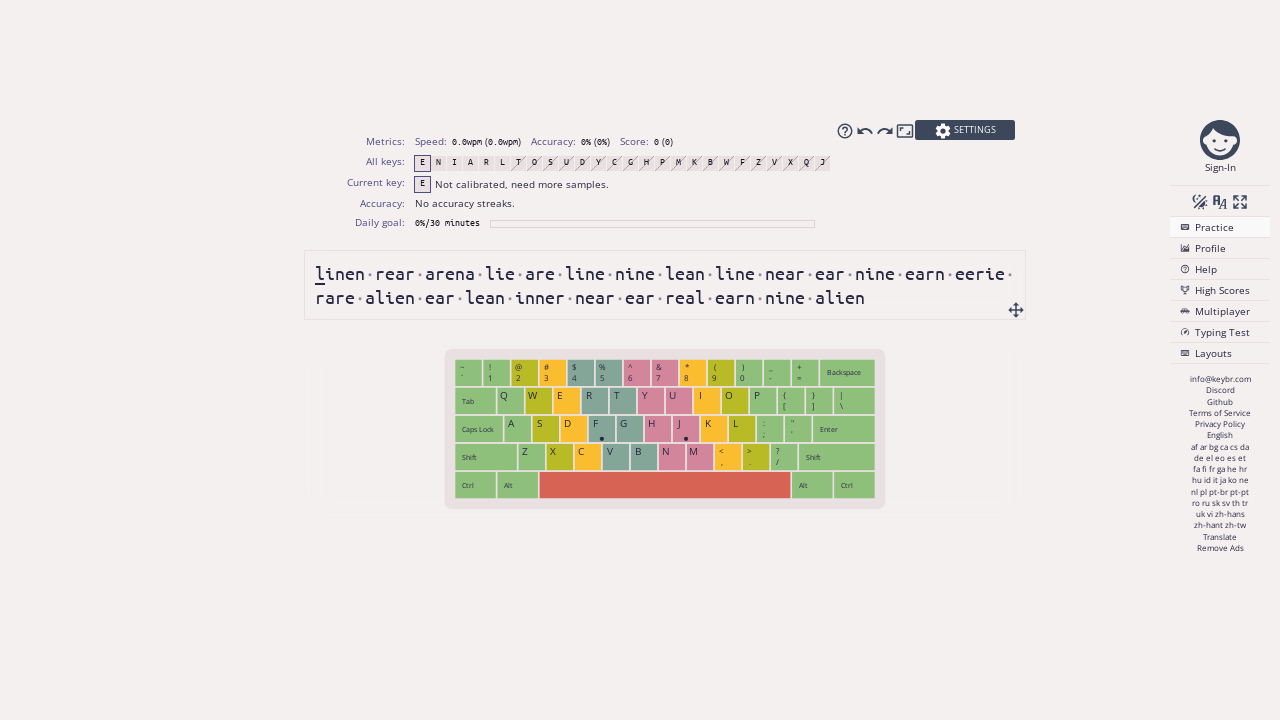

Typed character 'l' (character 2 of 251, attempt 1/2)
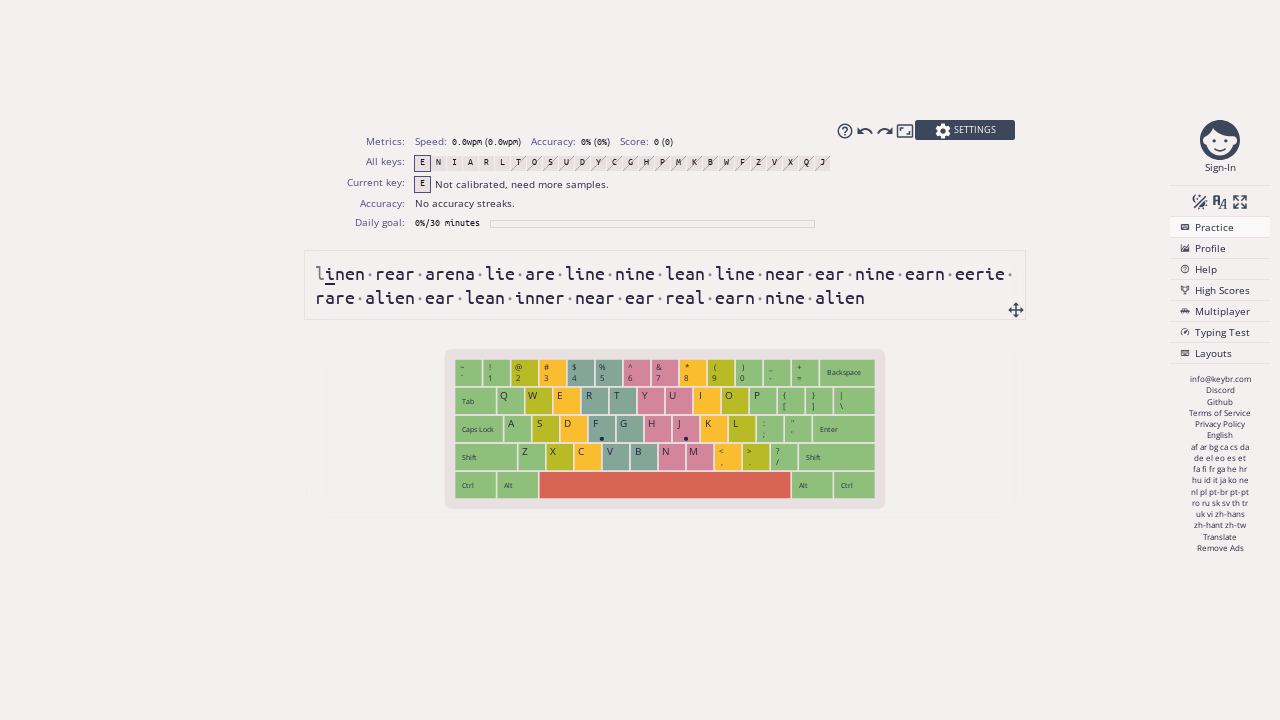

Typed character ' ' (character 3 of 251, attempt 1/2)
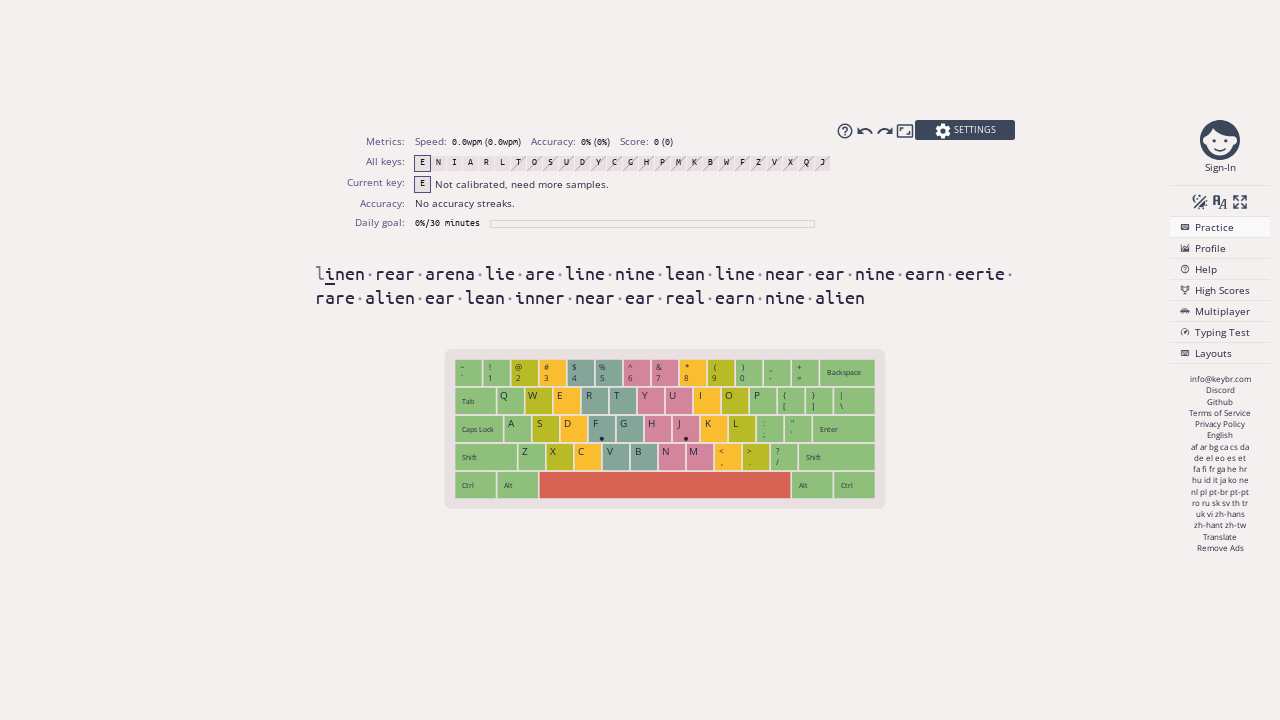

Typed character 'i' (character 4 of 251, attempt 1/2)
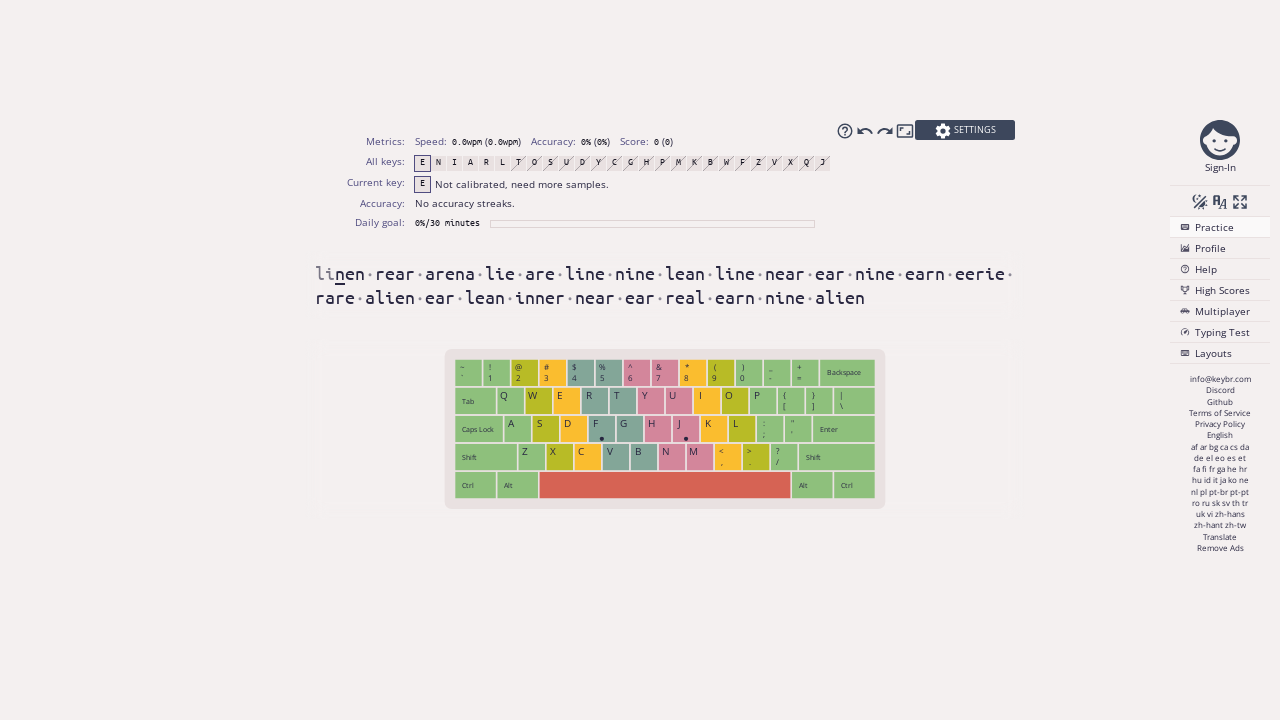

Typed character ' ' (character 5 of 251, attempt 1/2)
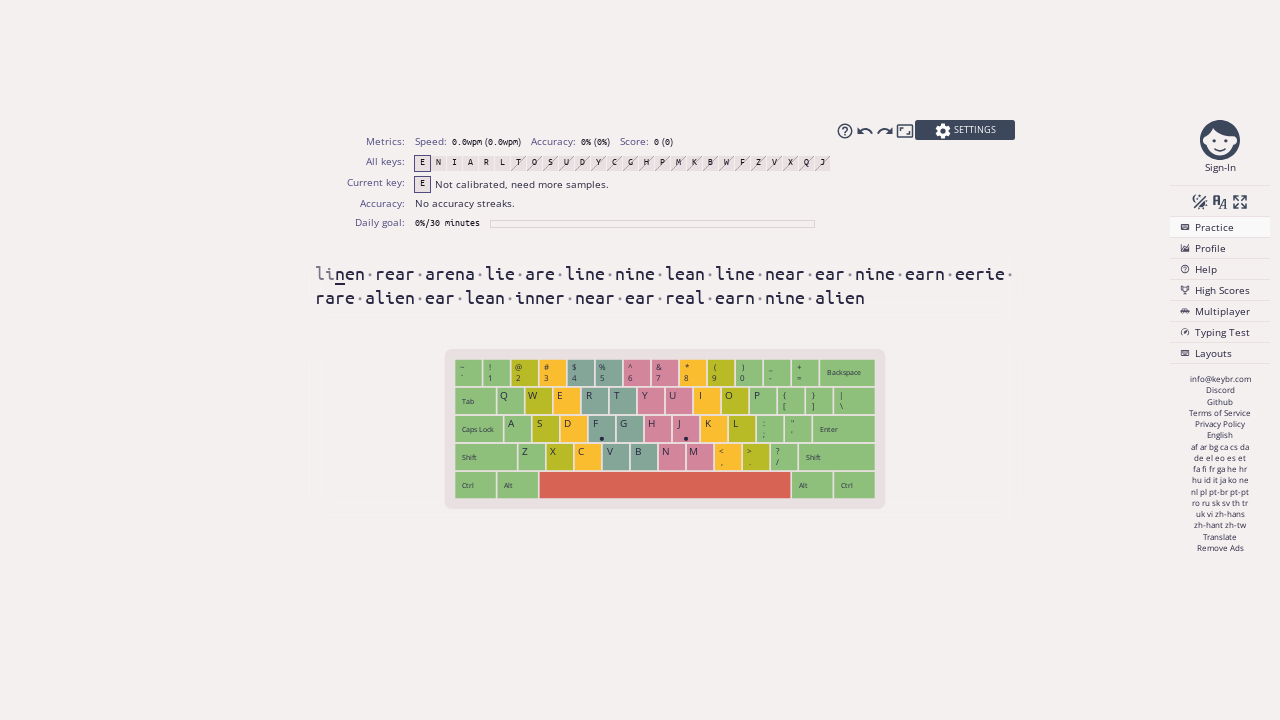

Typed character 'n' (character 6 of 251, attempt 1/2)
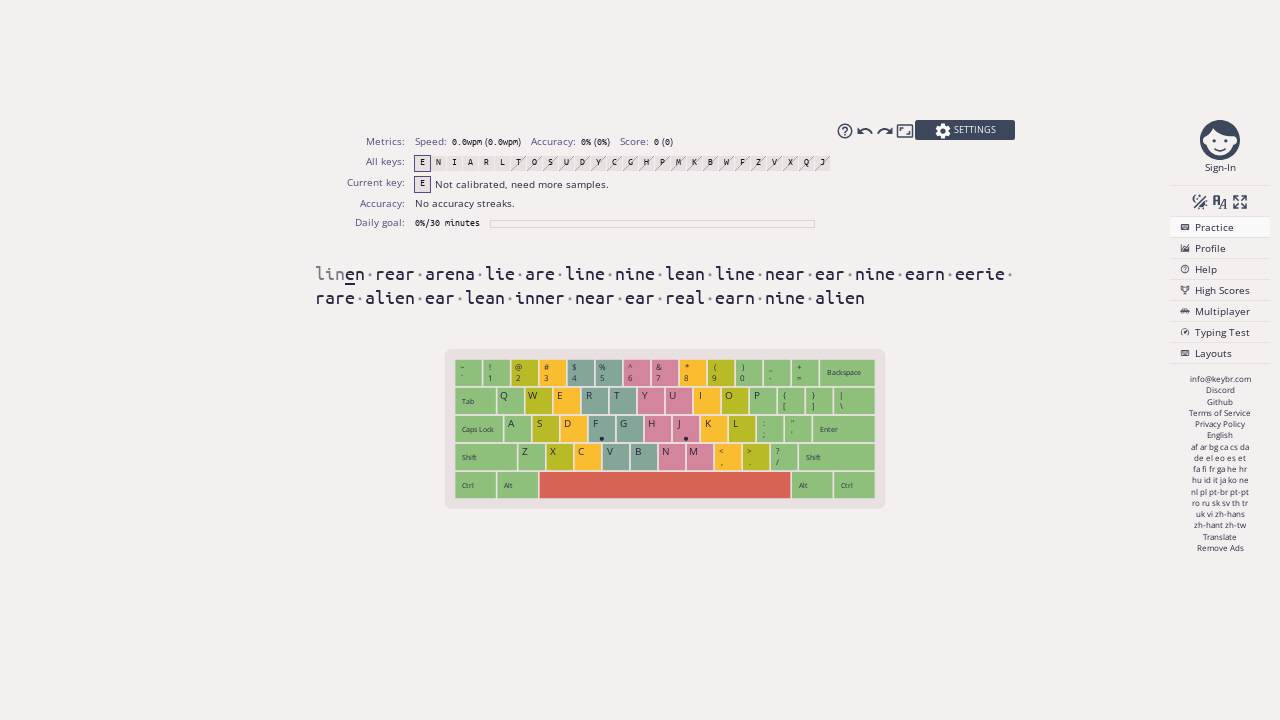

Typed character ' ' (character 7 of 251, attempt 1/2)
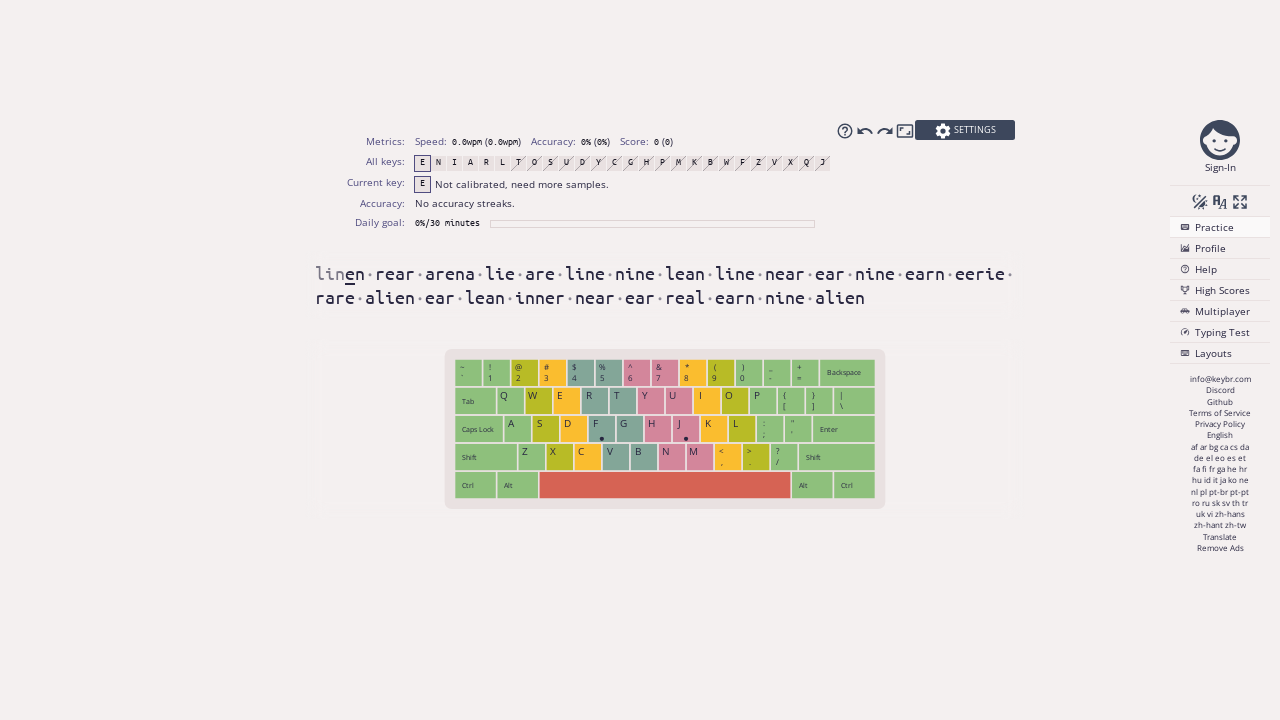

Typed character 'e' (character 8 of 251, attempt 1/2)
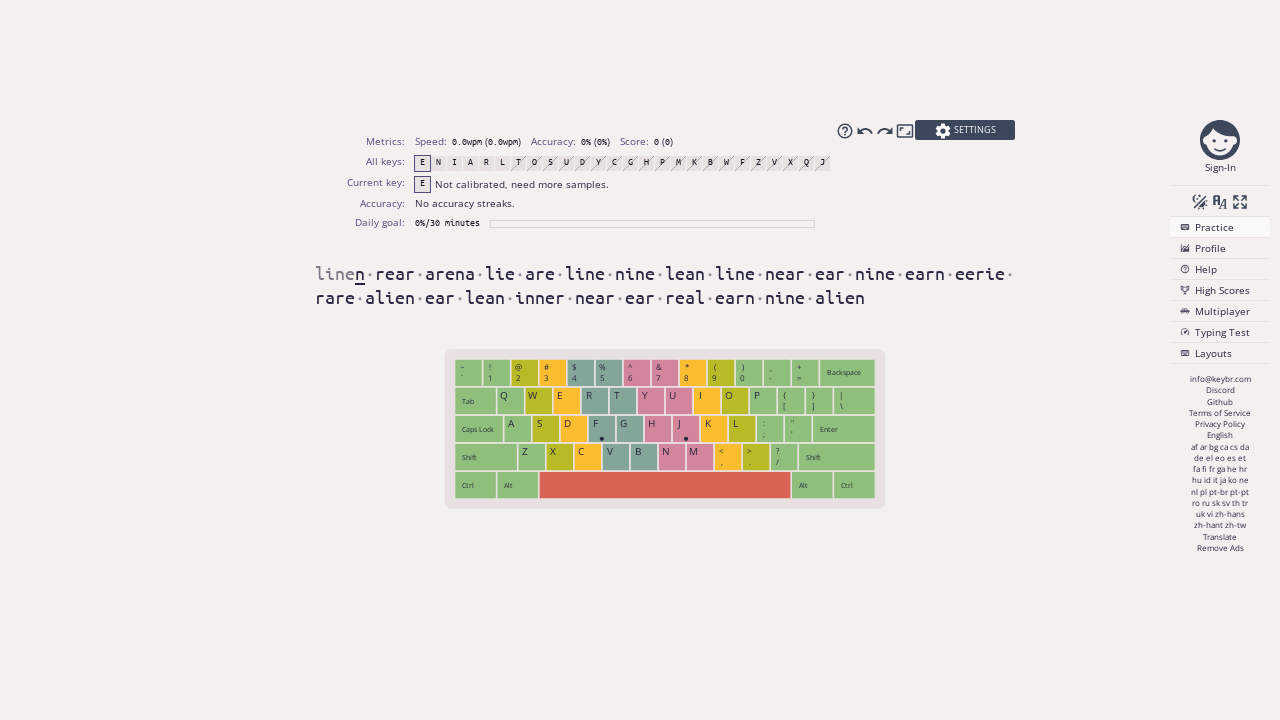

Typed character ' ' (character 9 of 251, attempt 1/2)
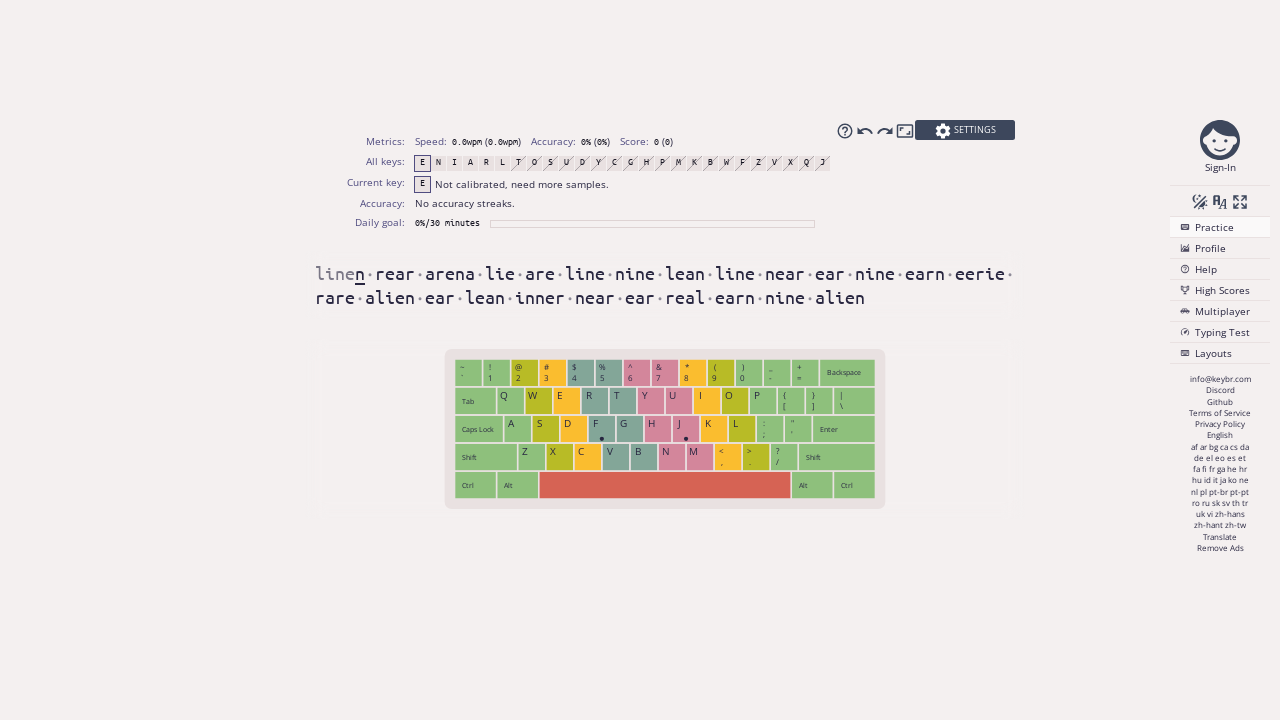

Typed character 'n' (character 10 of 251, attempt 1/2)
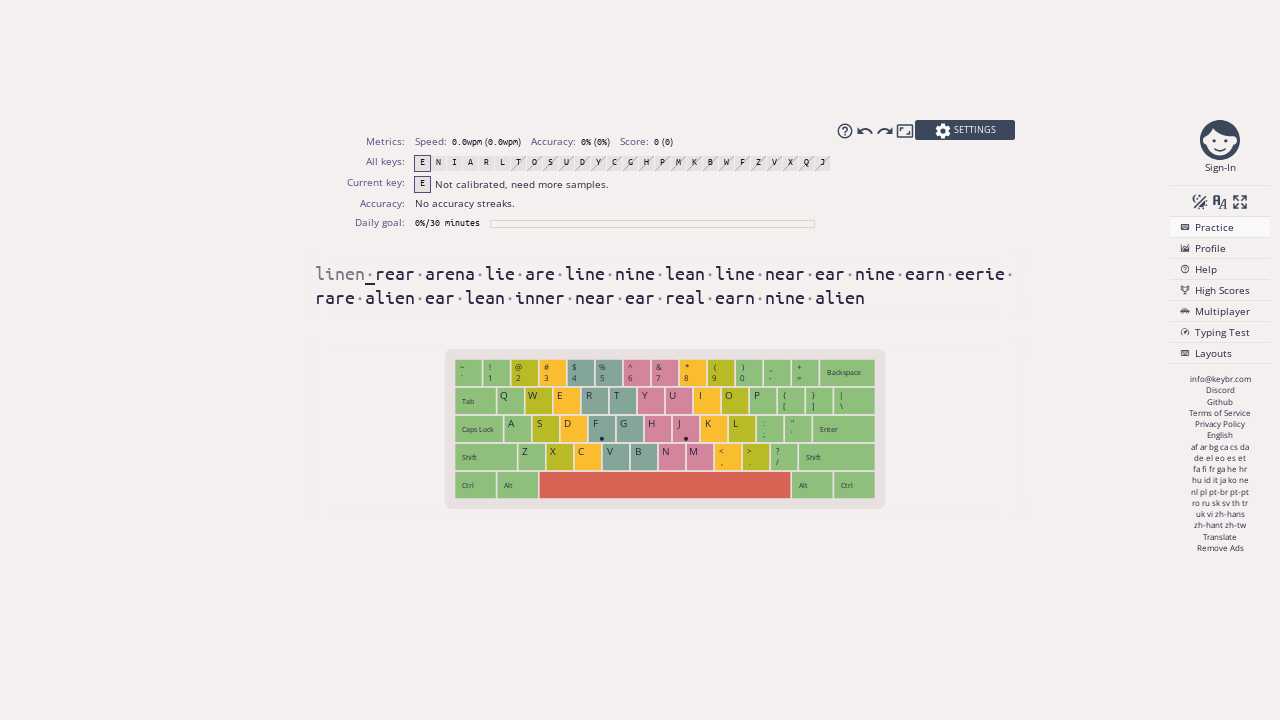

Typed character ' ' (character 11 of 251, attempt 1/2)
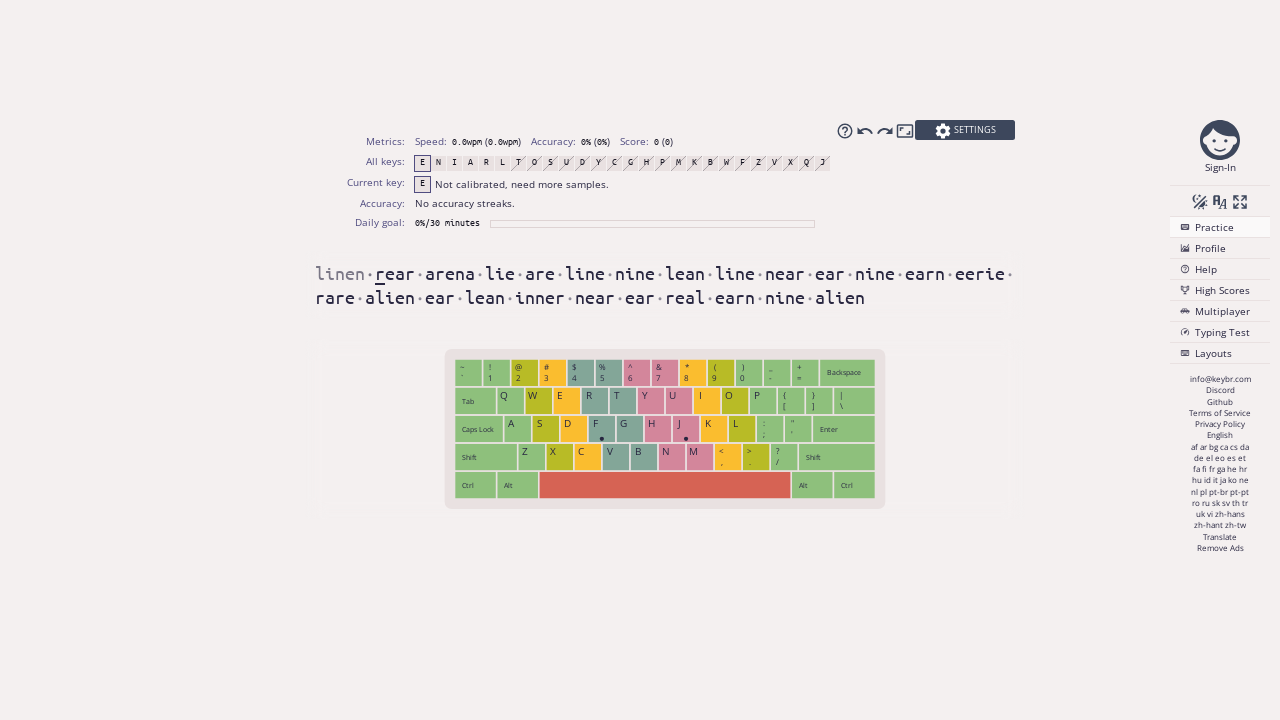

Typed character '' (character 12 of 251, attempt 1/2)
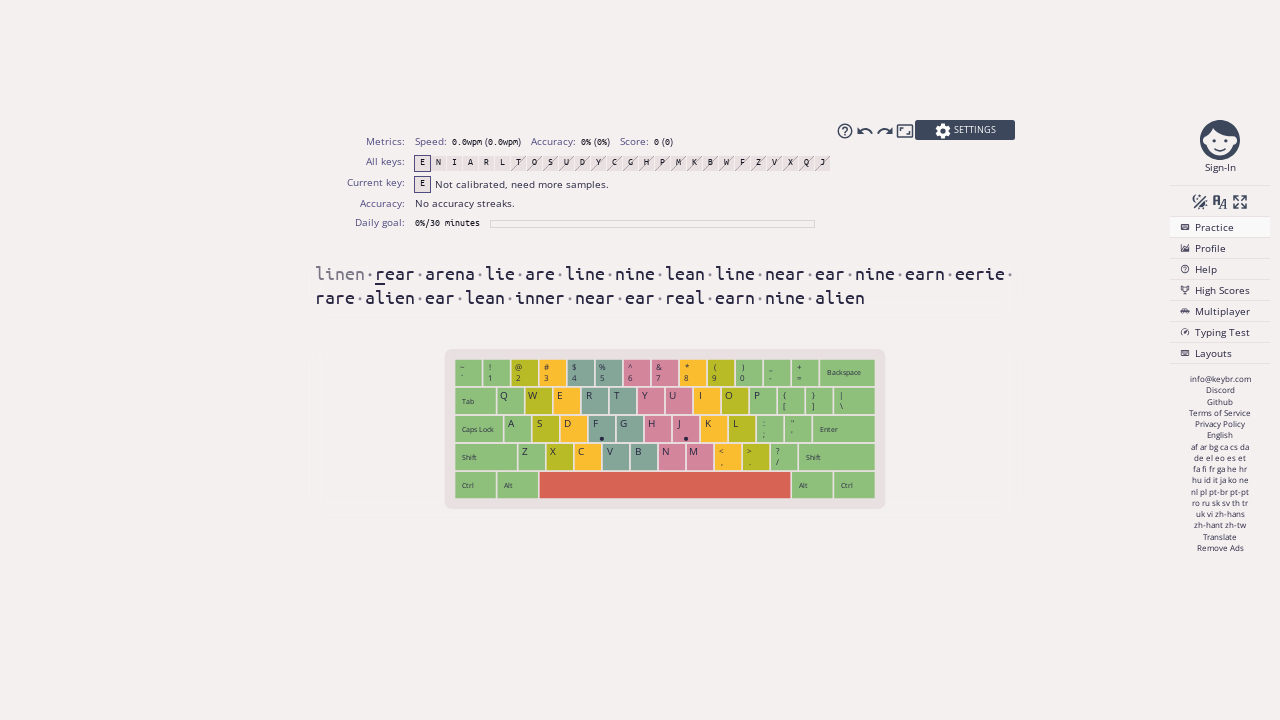

Typed character ' ' (character 13 of 251, attempt 1/2)
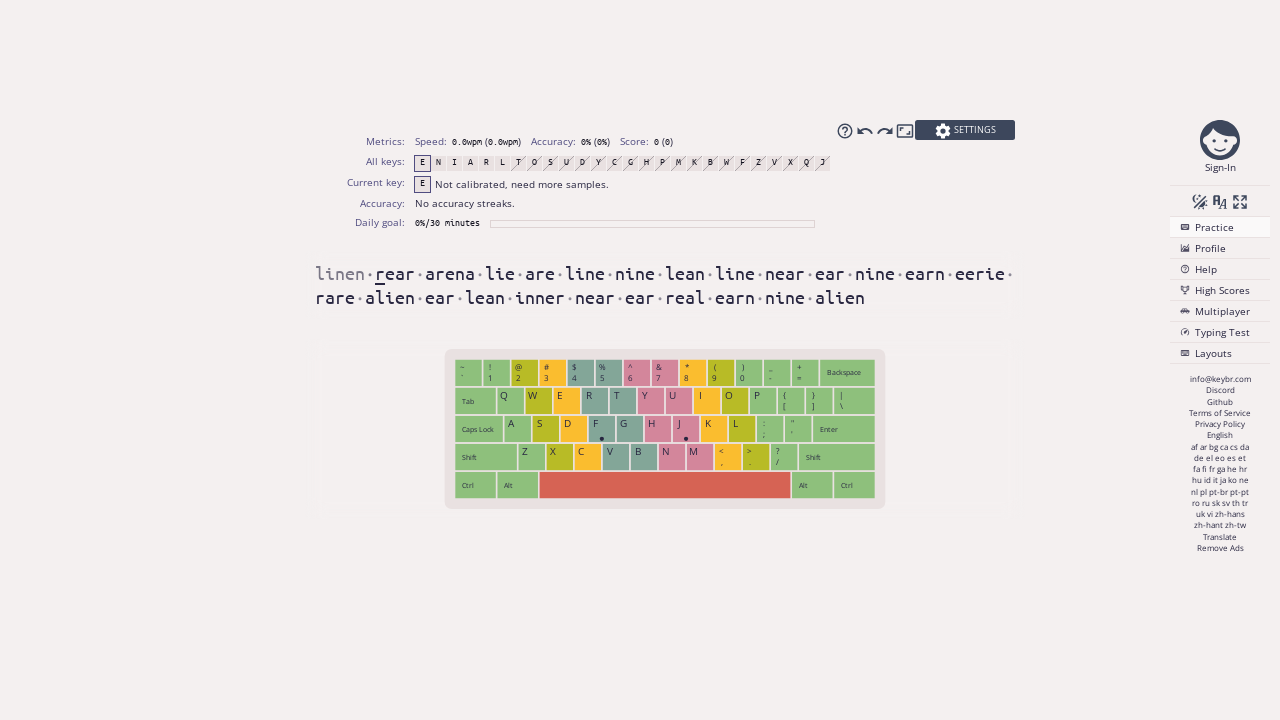

Typed character 'r' (character 14 of 251, attempt 1/2)
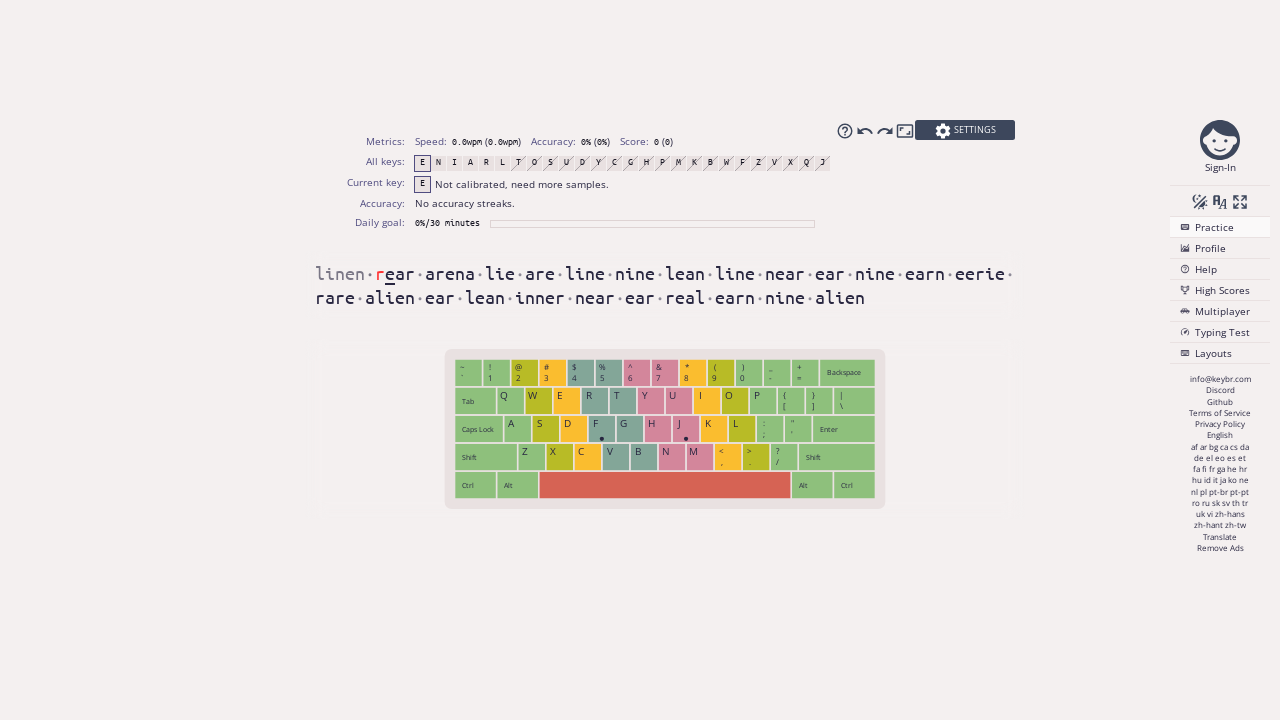

Typed character ' ' (character 15 of 251, attempt 1/2)
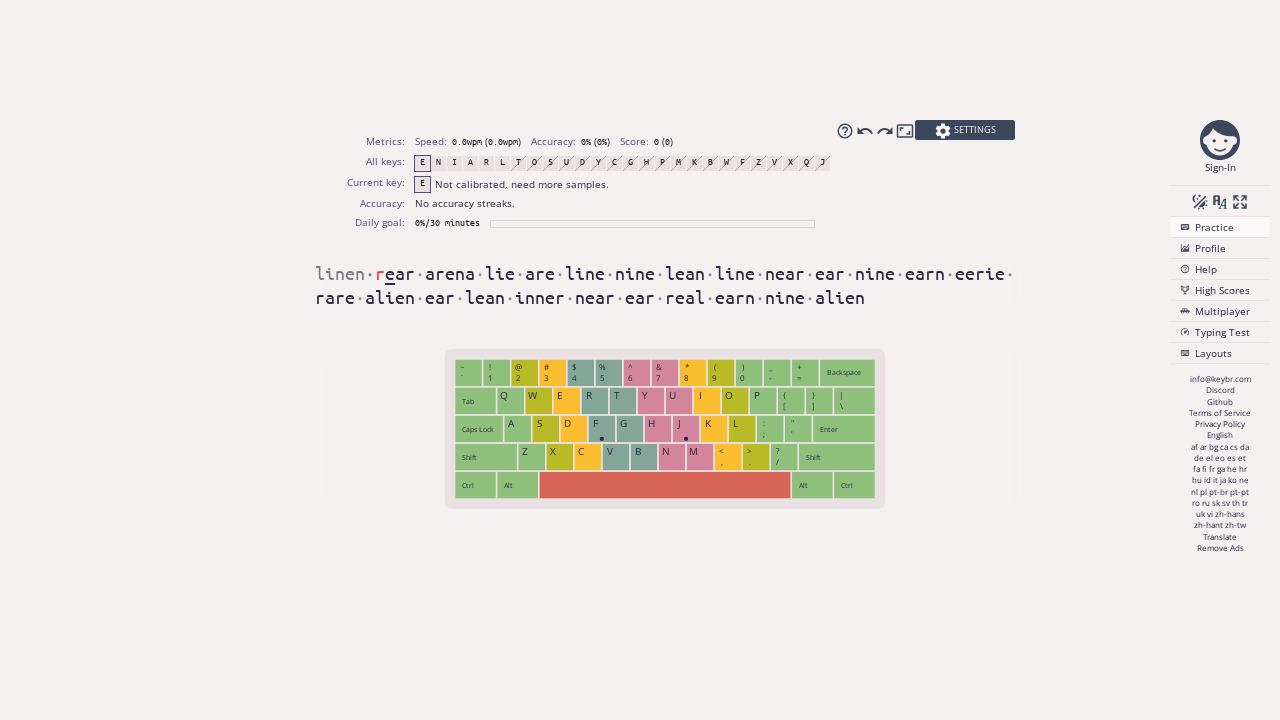

Typed character 'e' (character 16 of 251, attempt 1/2)
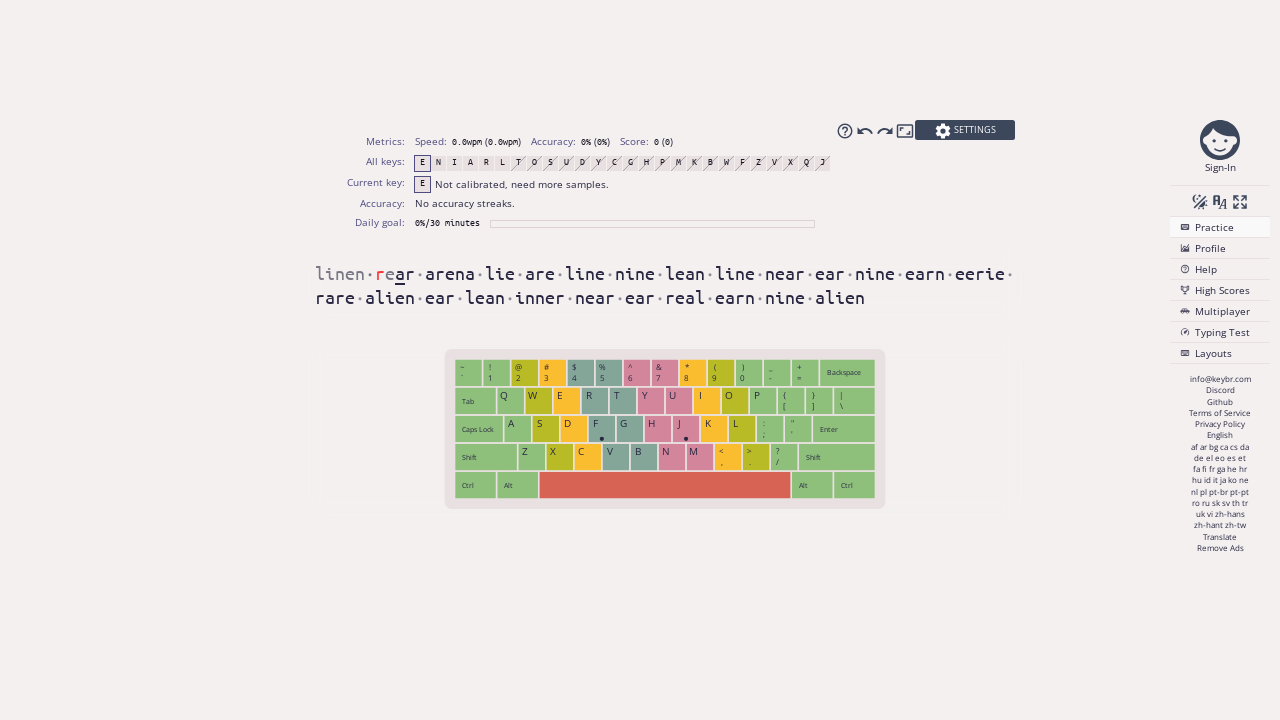

Typed character ' ' (character 17 of 251, attempt 1/2)
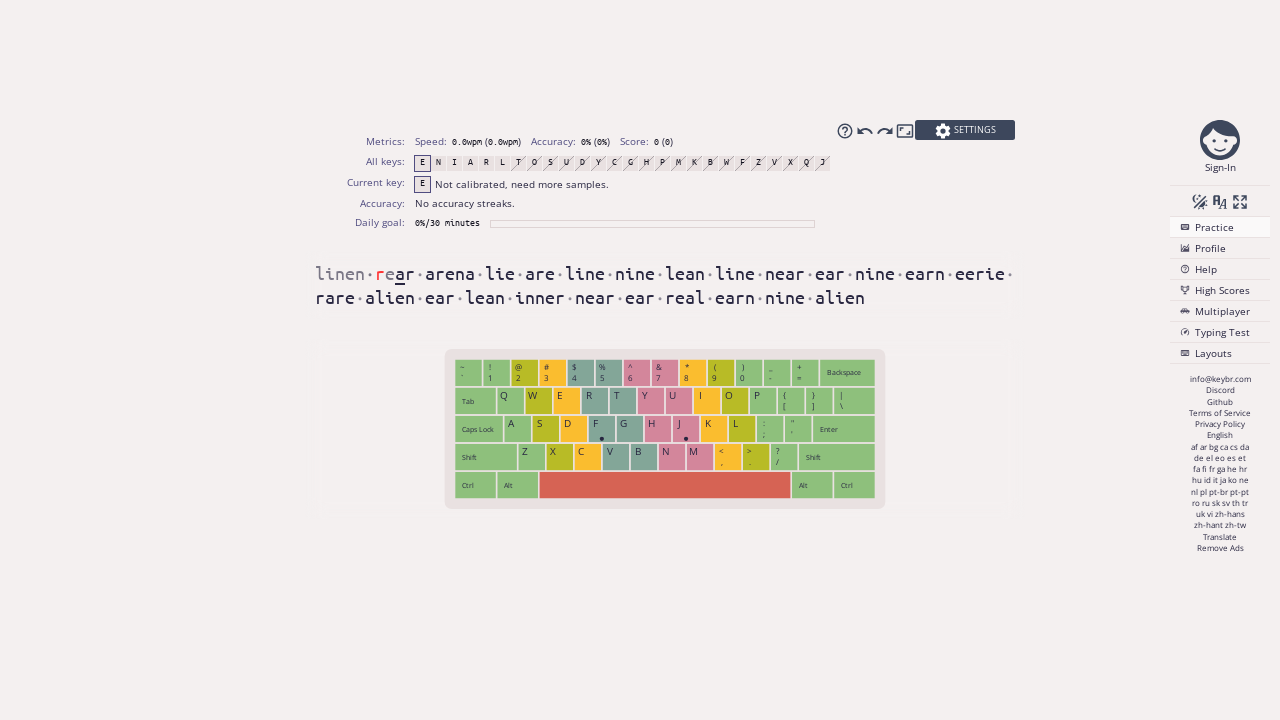

Typed character 'a' (character 18 of 251, attempt 1/2)
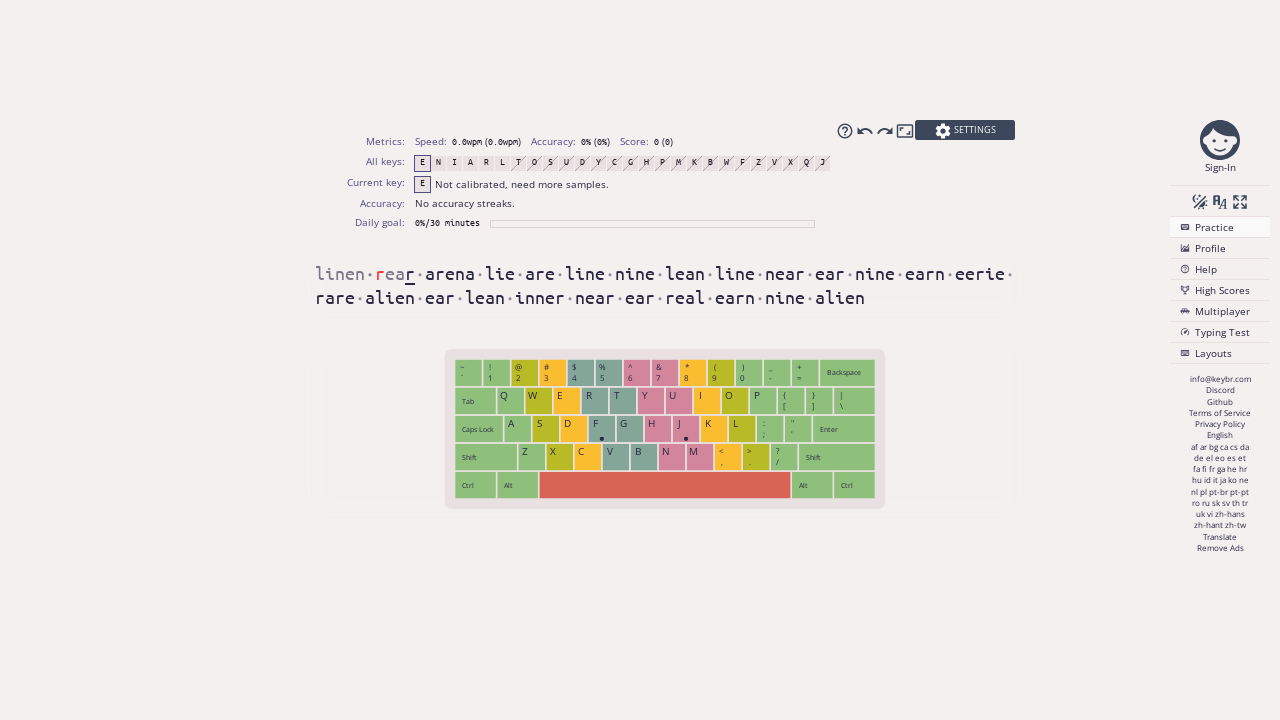

Typed character ' ' (character 19 of 251, attempt 1/2)
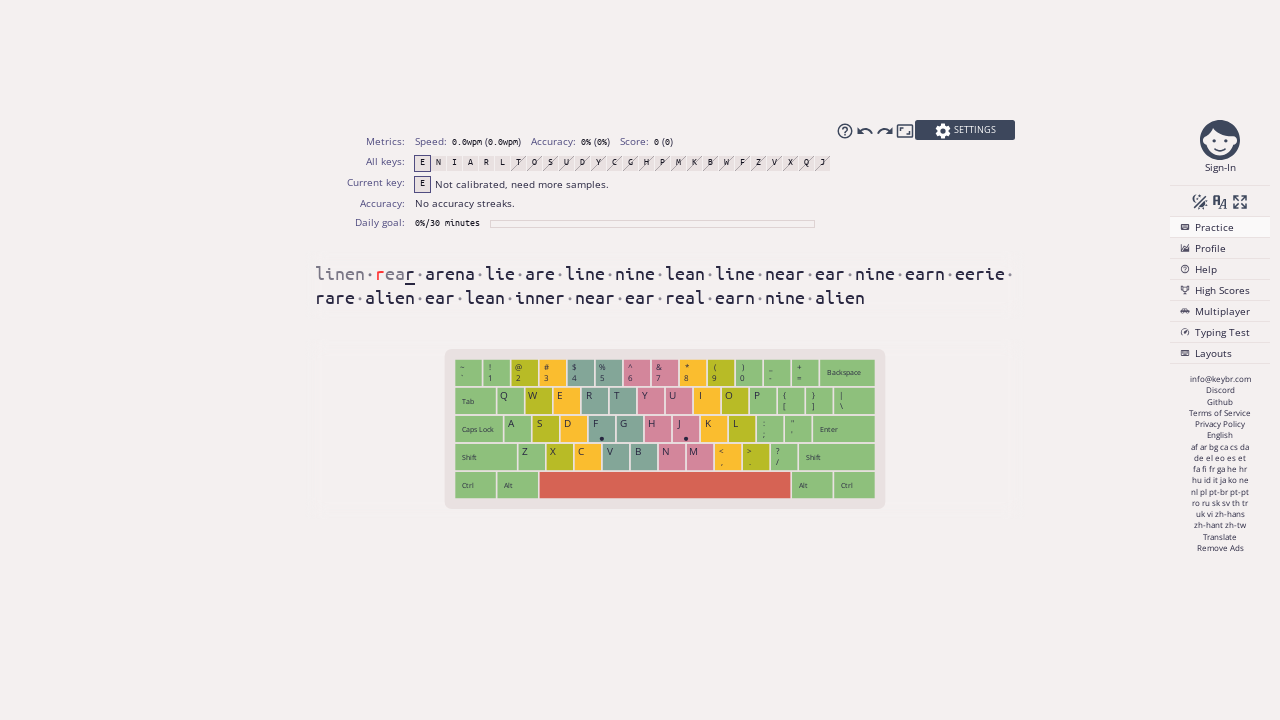

Typed character 'r' (character 20 of 251, attempt 1/2)
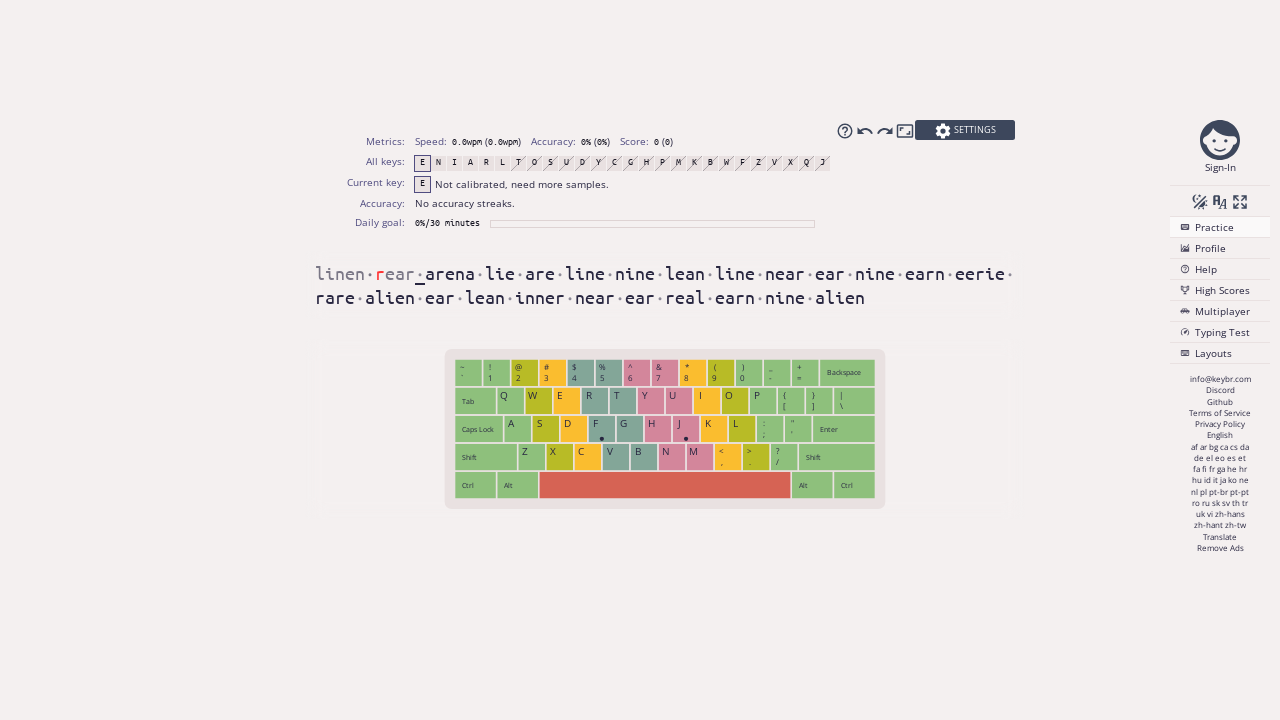

Typed character ' ' (character 21 of 251, attempt 1/2)
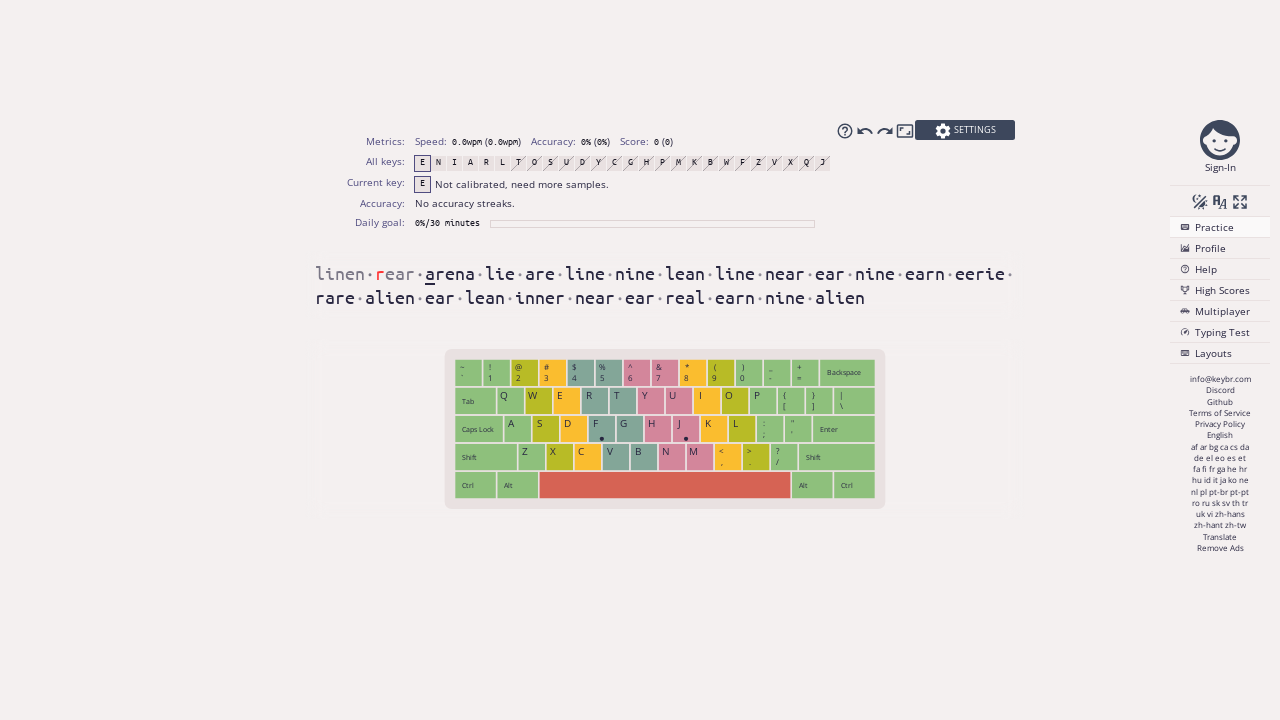

Typed character '' (character 22 of 251, attempt 1/2)
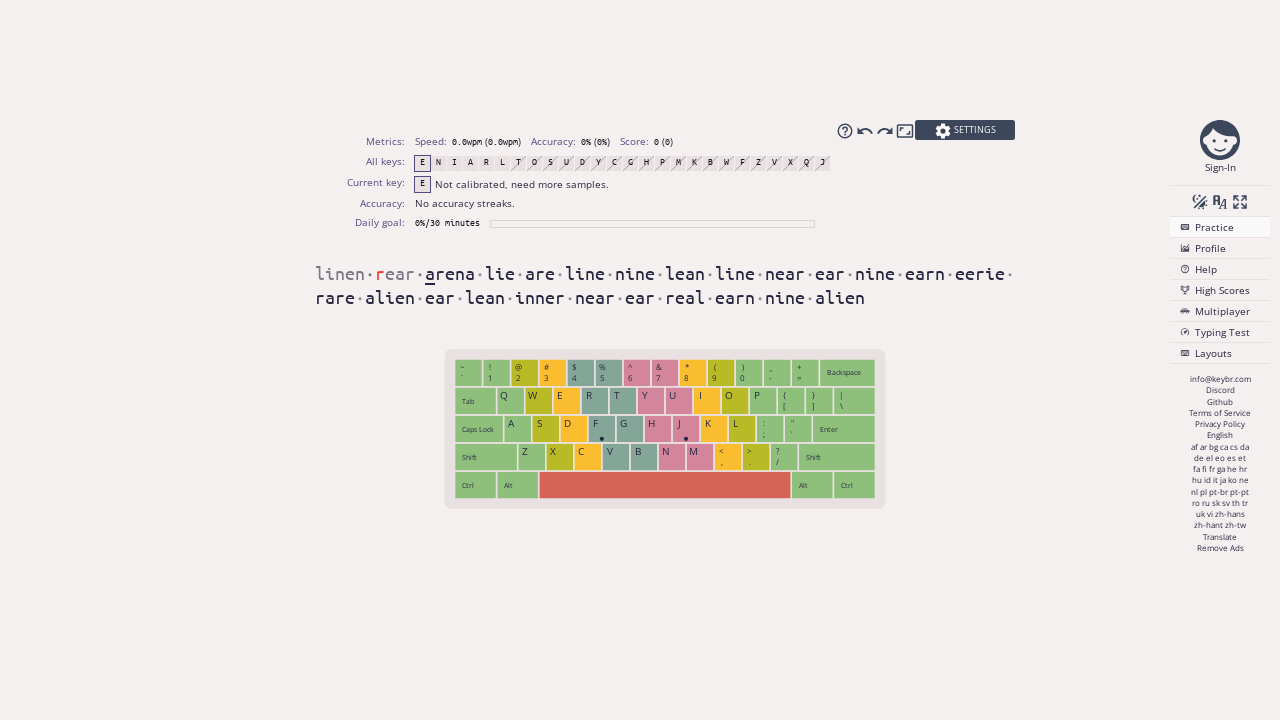

Typed character ' ' (character 23 of 251, attempt 1/2)
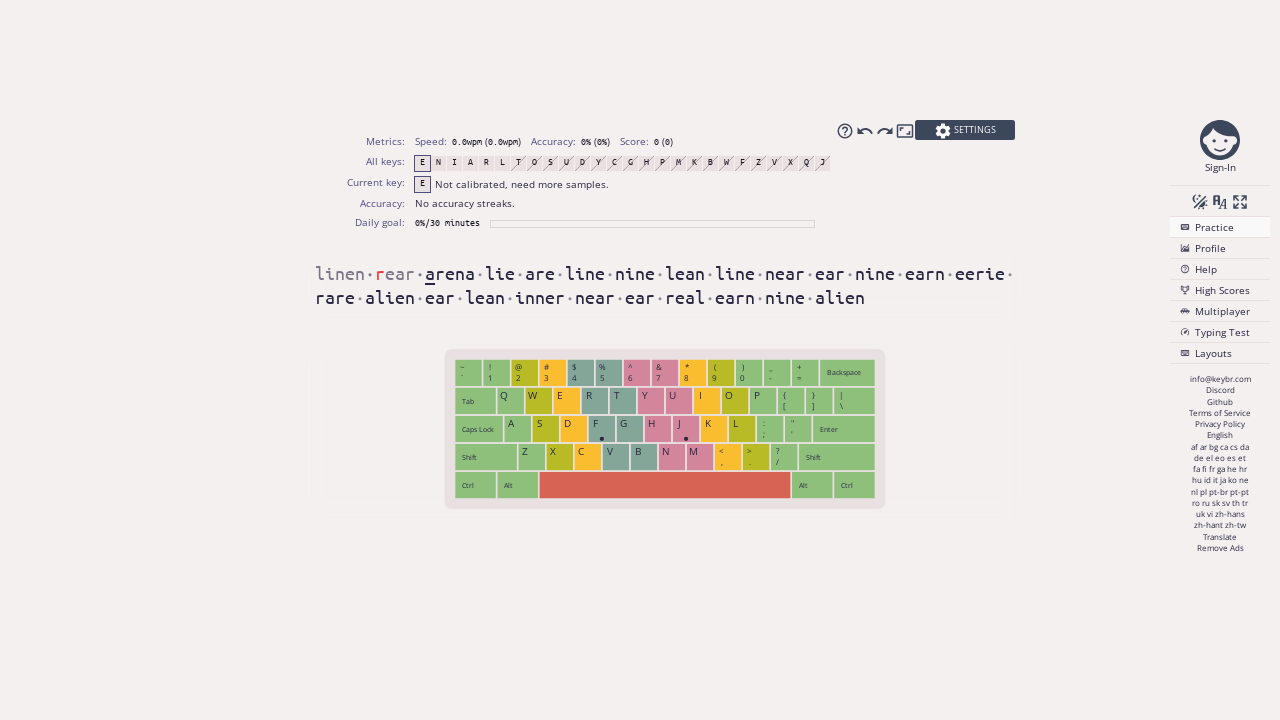

Typed character 'a' (character 24 of 251, attempt 1/2)
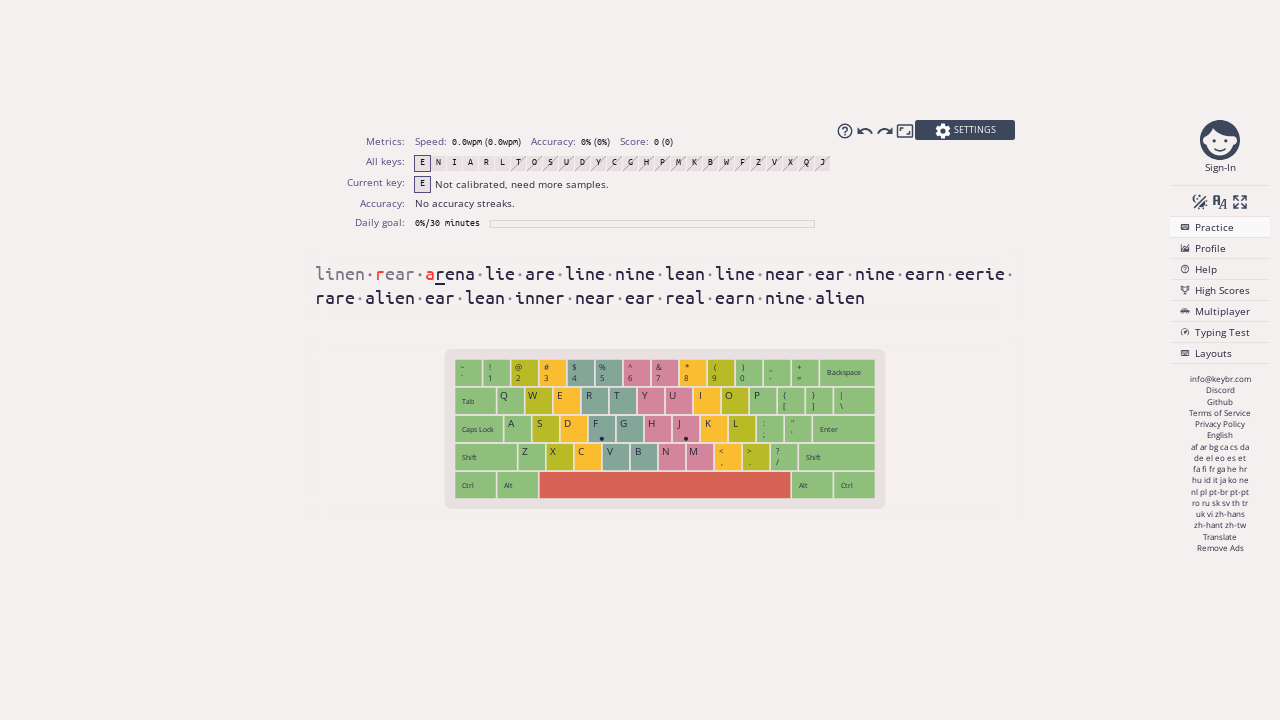

Typed character ' ' (character 25 of 251, attempt 1/2)
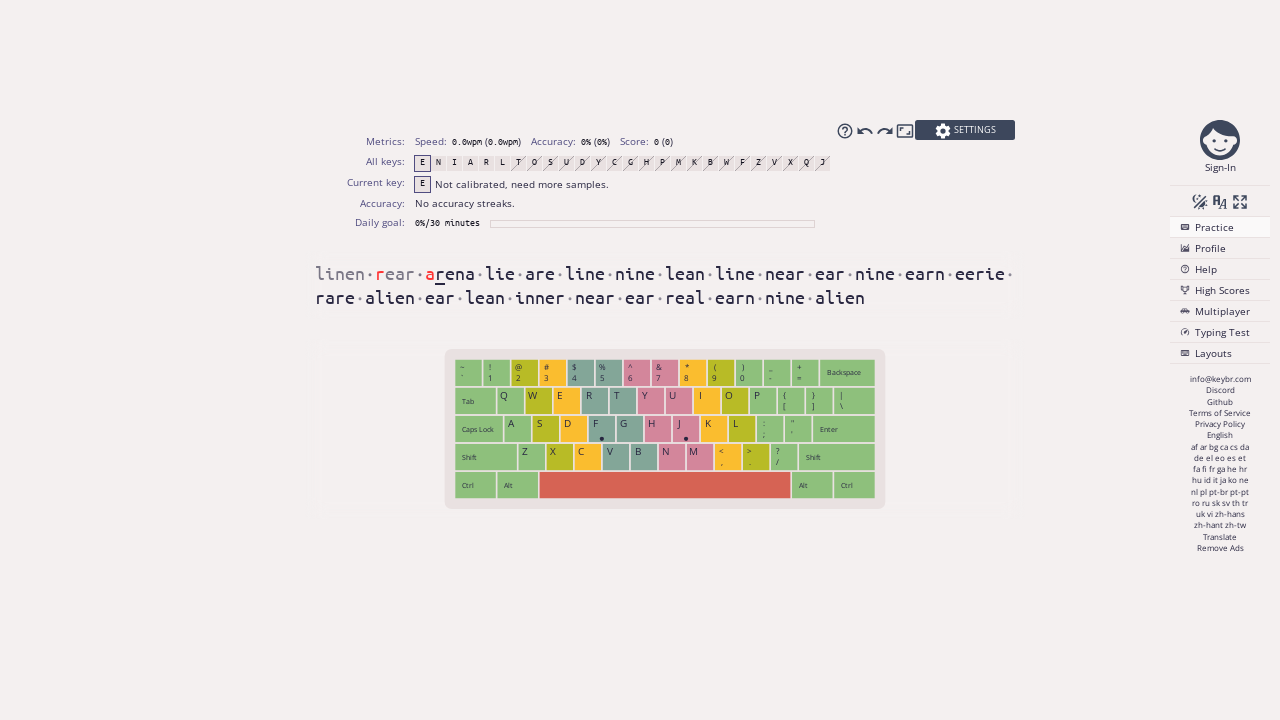

Typed character 'r' (character 26 of 251, attempt 1/2)
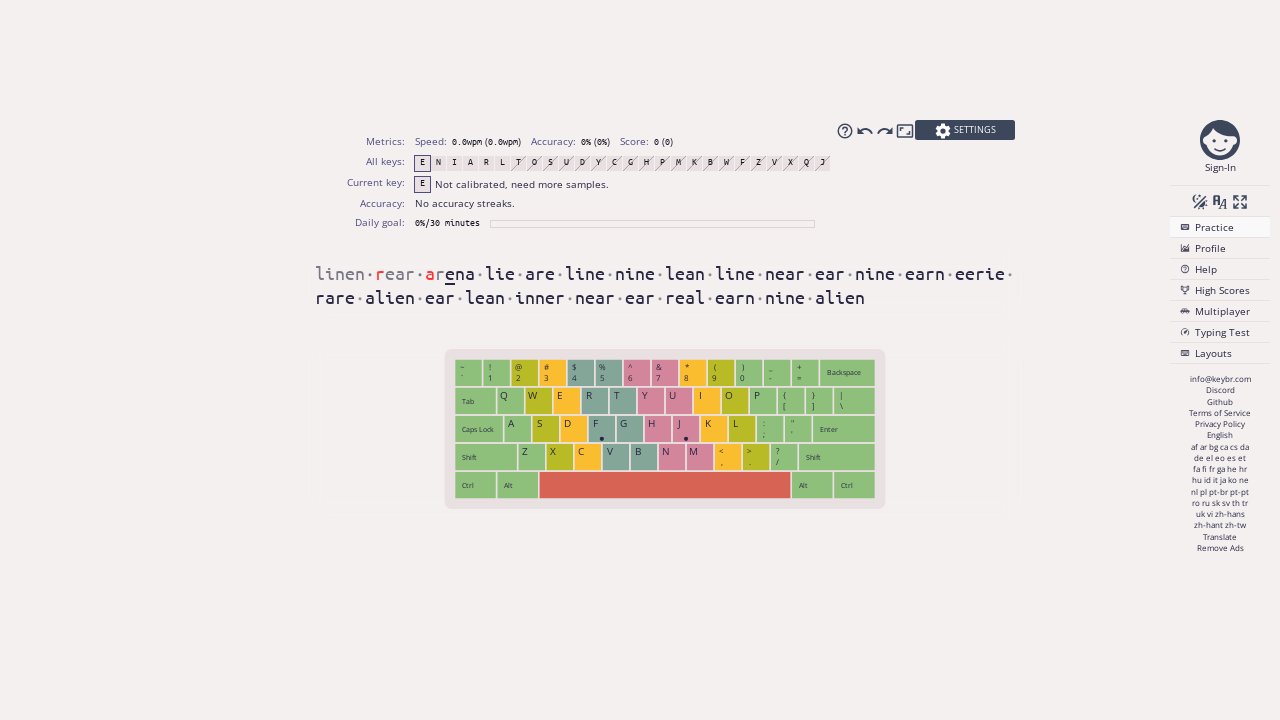

Typed character ' ' (character 27 of 251, attempt 1/2)
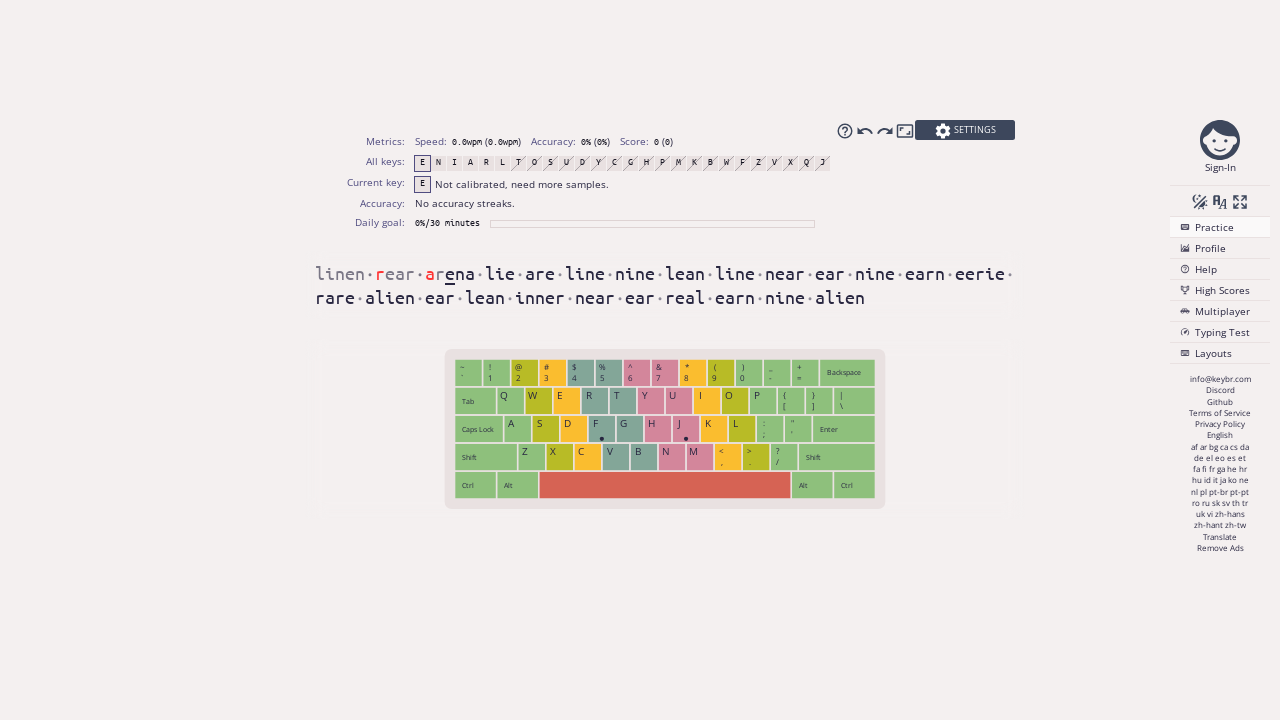

Typed character 'e' (character 28 of 251, attempt 1/2)
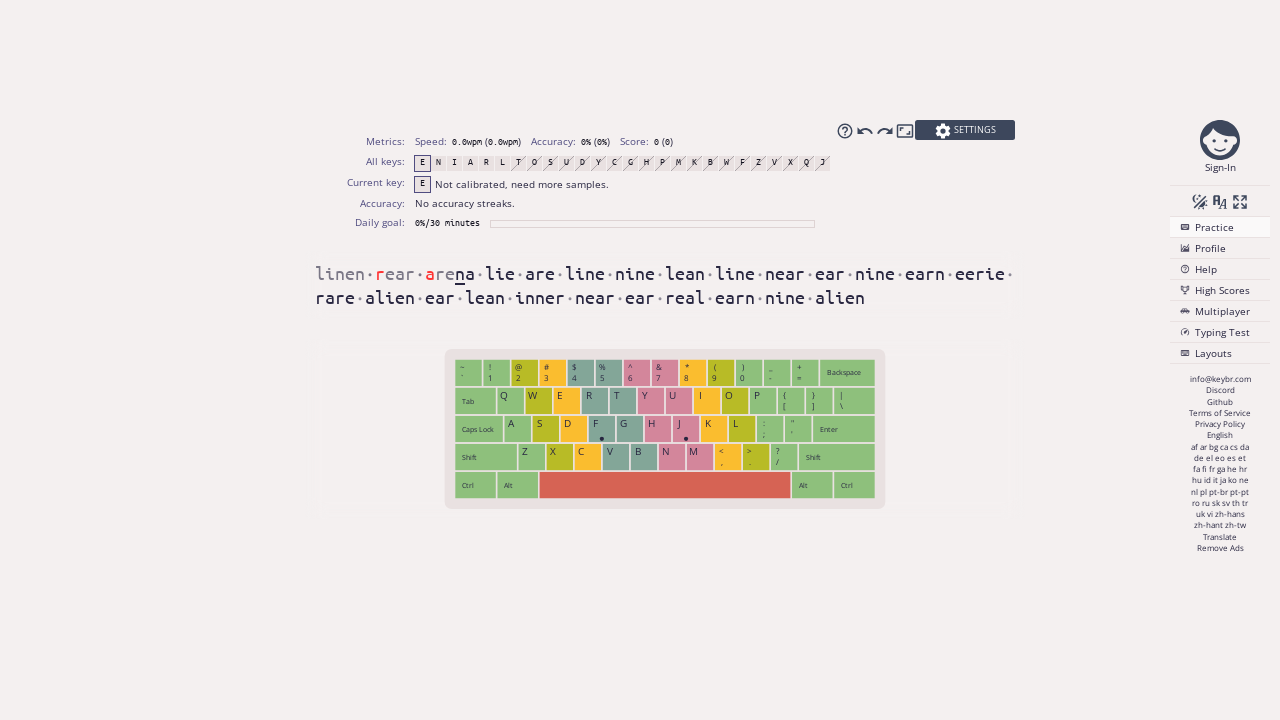

Typed character ' ' (character 29 of 251, attempt 1/2)
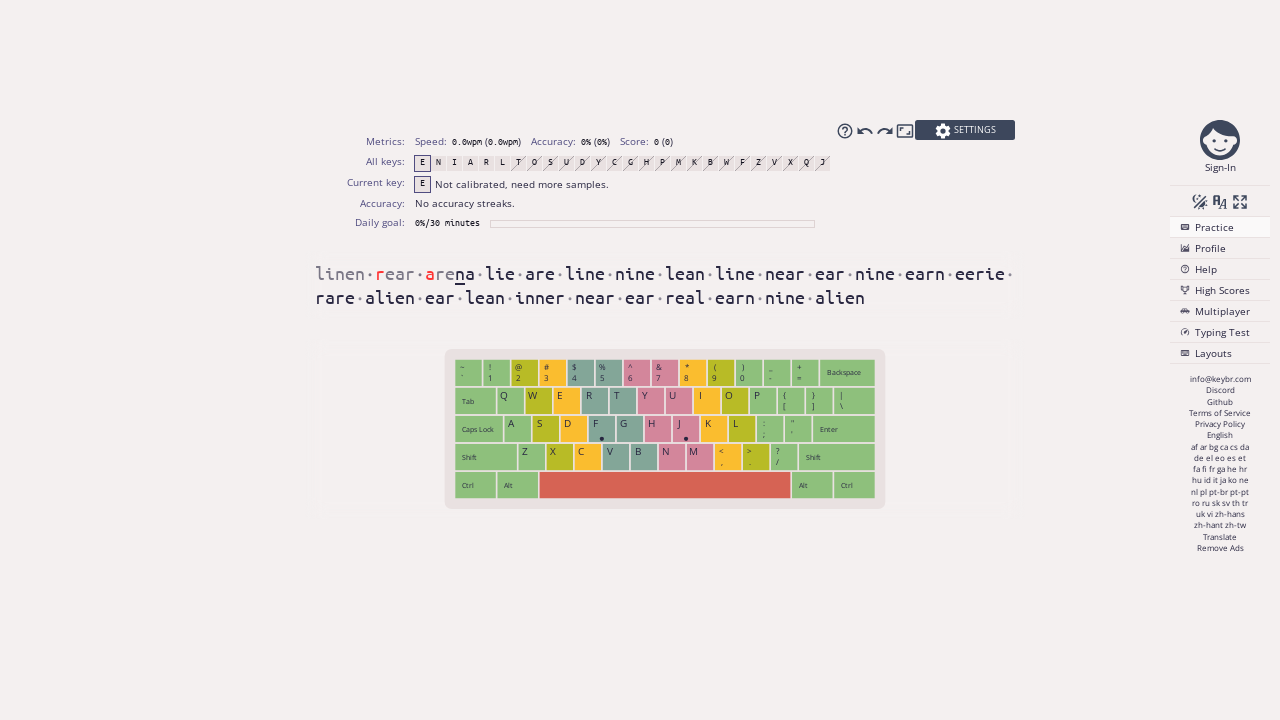

Typed character 'n' (character 30 of 251, attempt 1/2)
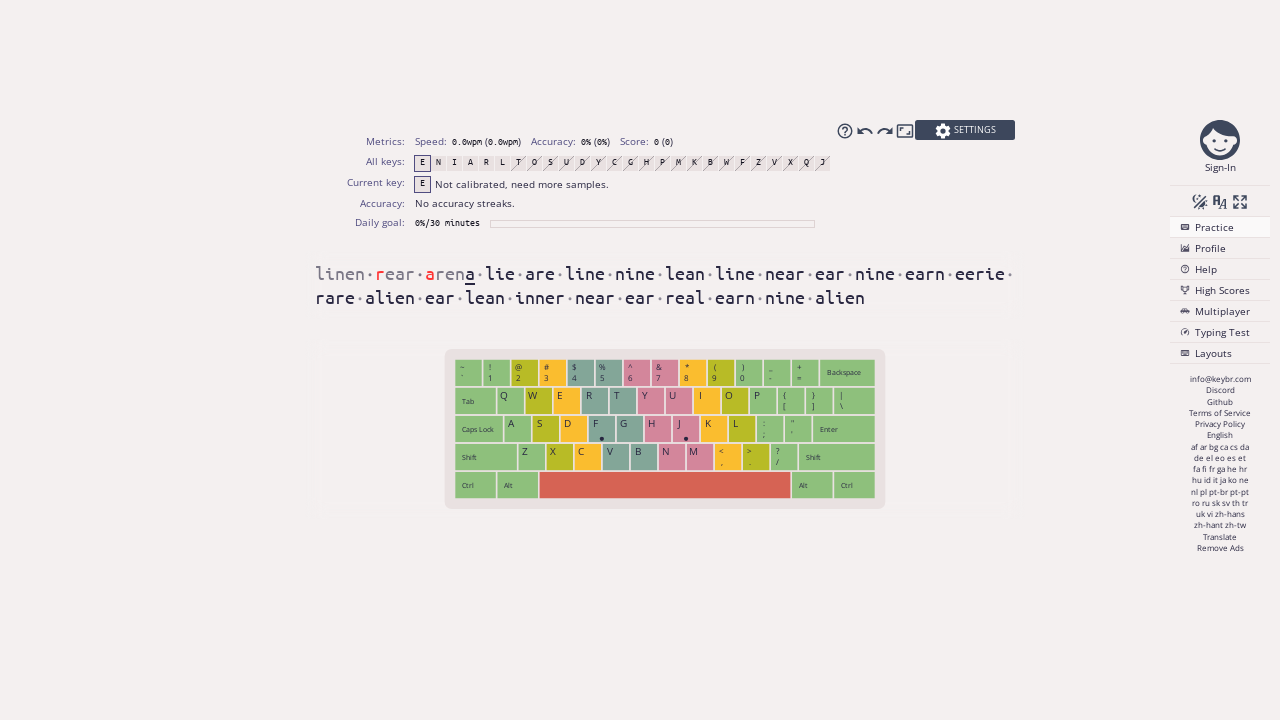

Typed character ' ' (character 31 of 251, attempt 1/2)
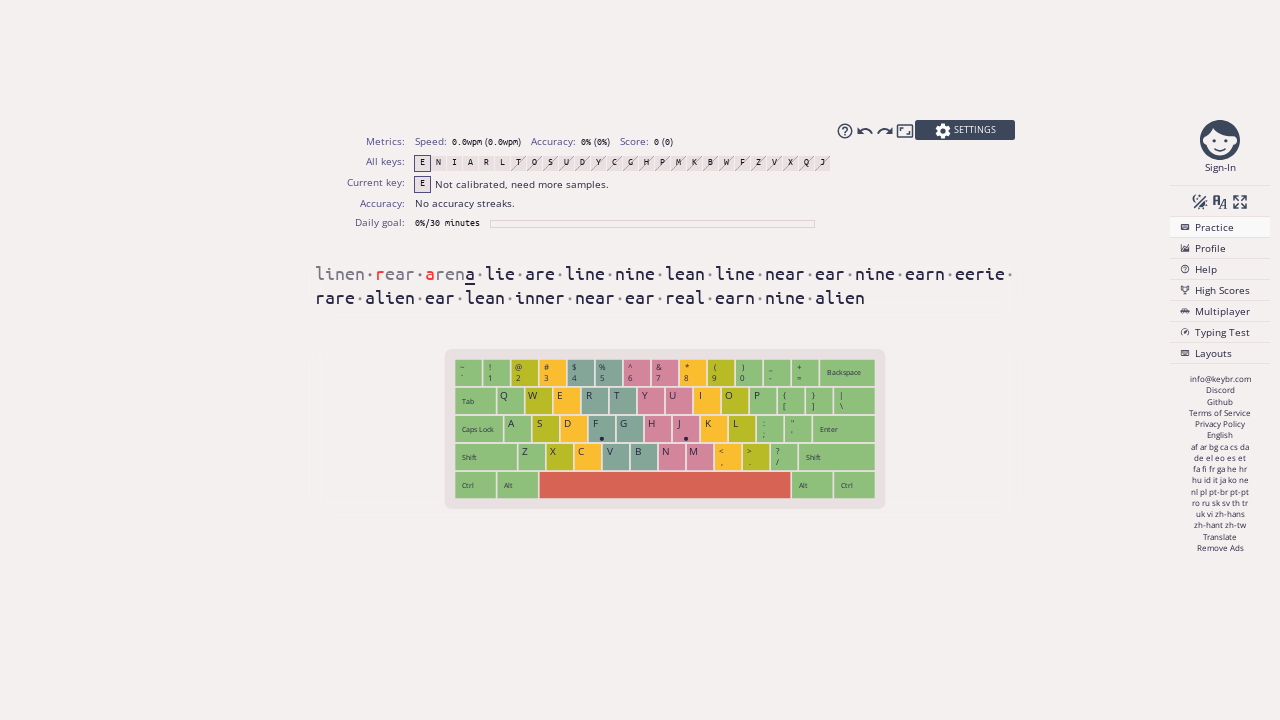

Typed character 'a' (character 32 of 251, attempt 1/2)
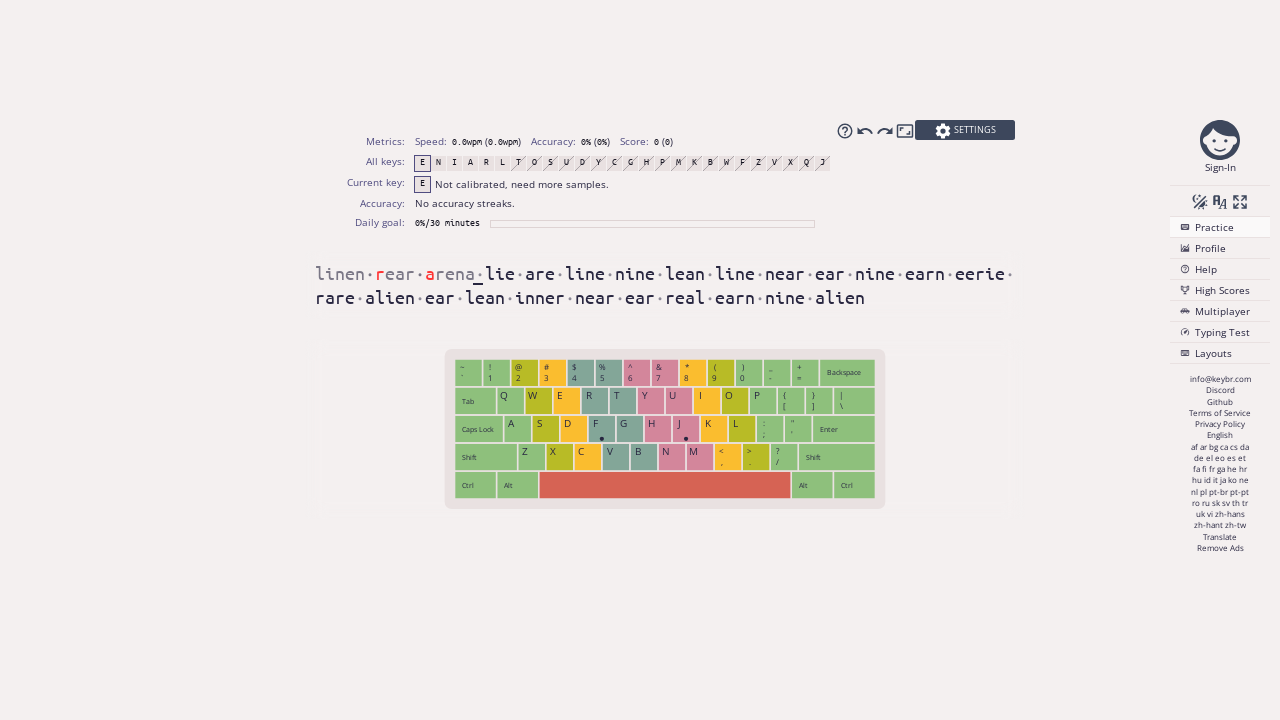

Typed character ' ' (character 33 of 251, attempt 1/2)
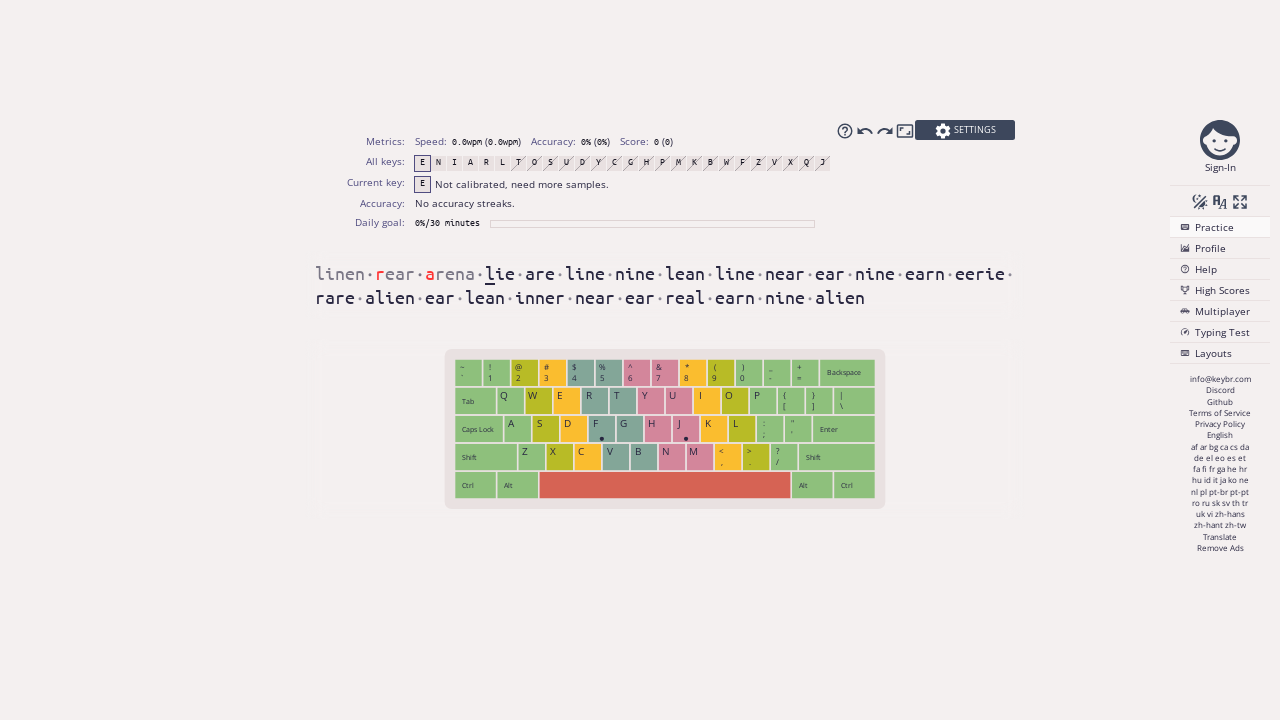

Typed character '' (character 34 of 251, attempt 1/2)
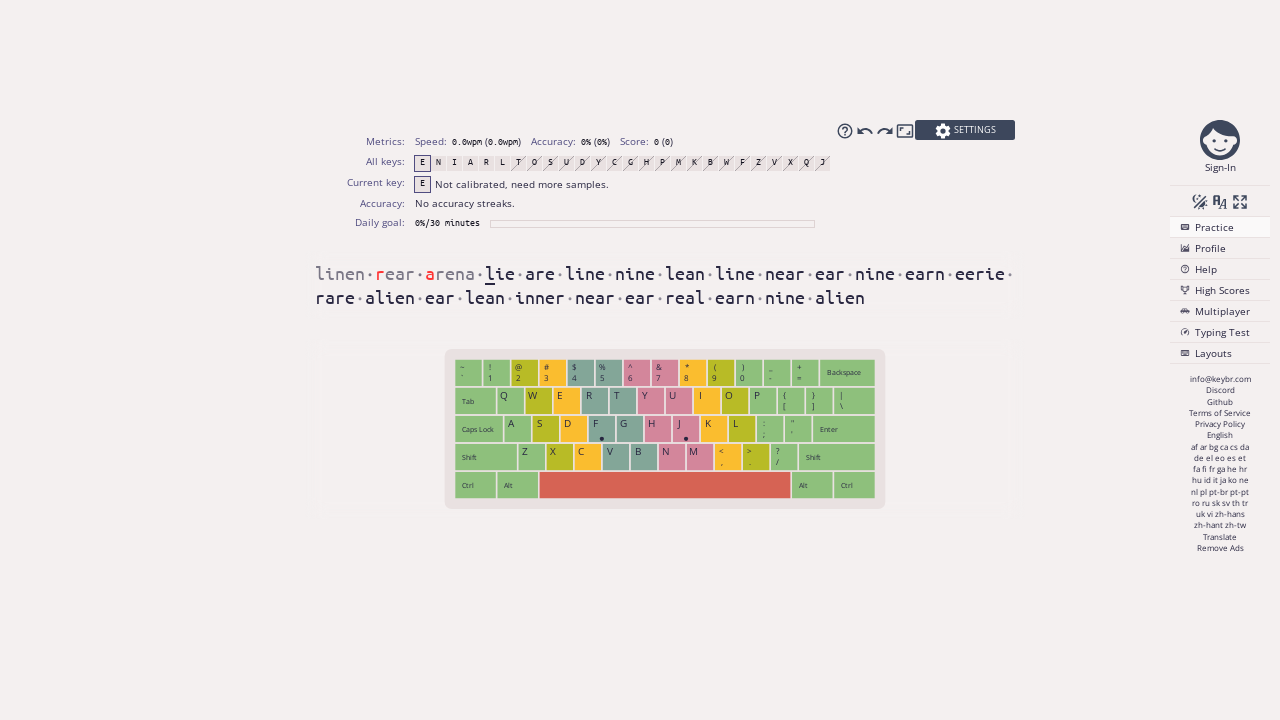

Typed character ' ' (character 35 of 251, attempt 1/2)
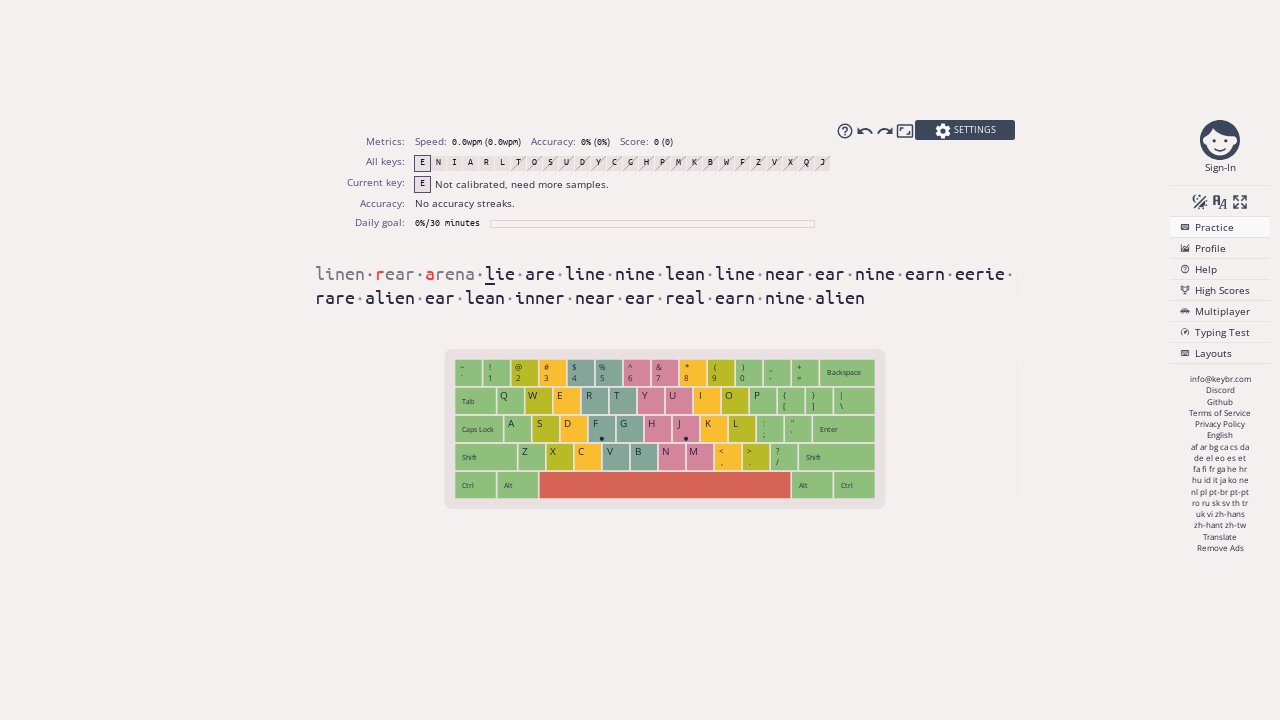

Typed character 'l' (character 36 of 251, attempt 1/2)
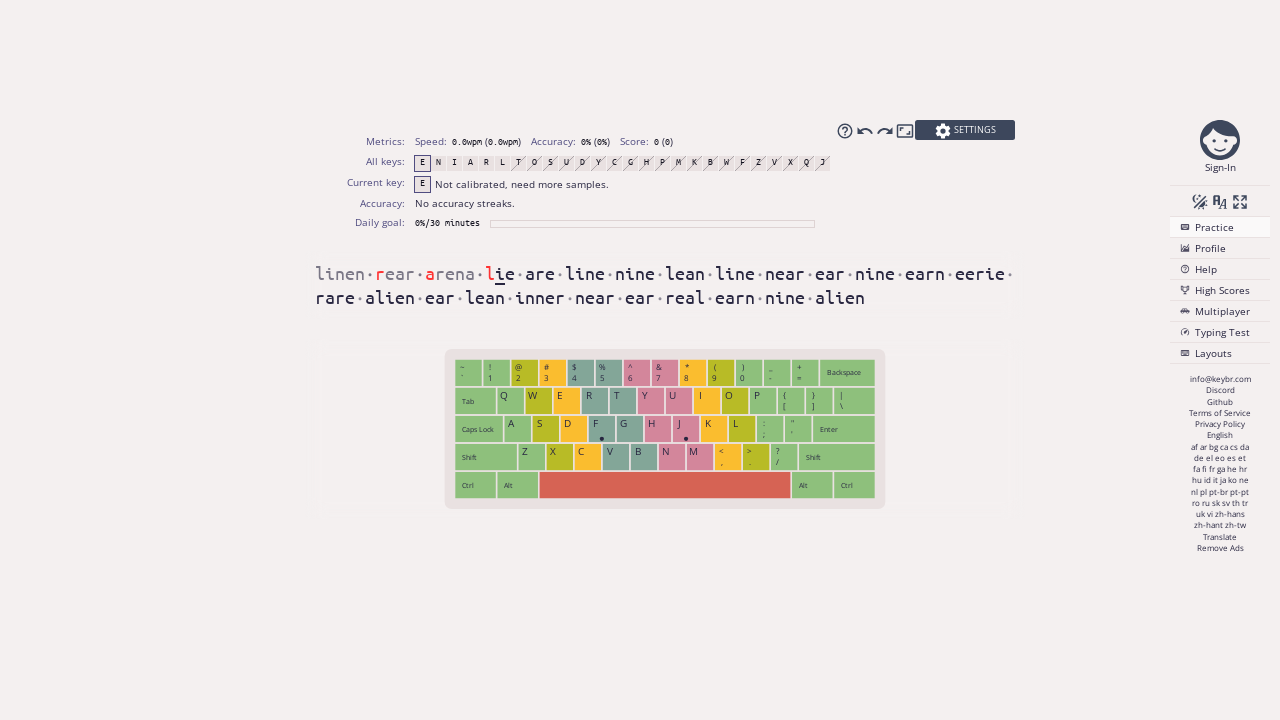

Typed character ' ' (character 37 of 251, attempt 1/2)
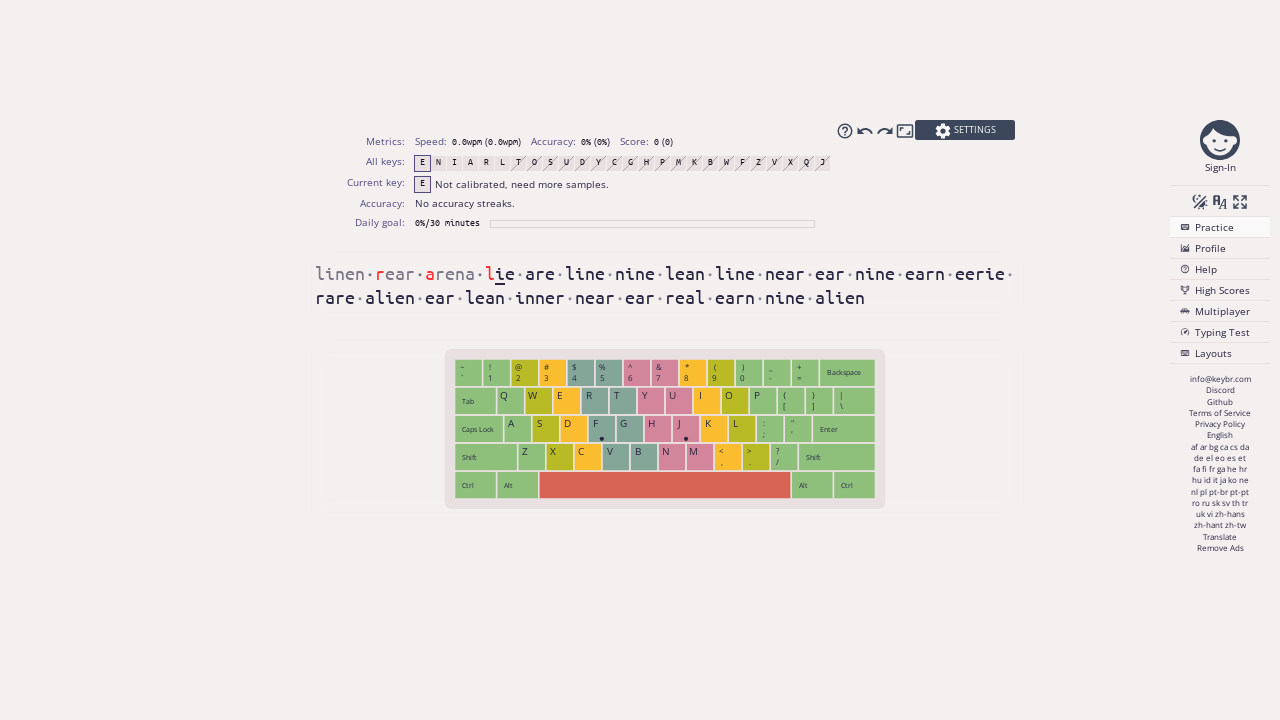

Typed character 'i' (character 38 of 251, attempt 1/2)
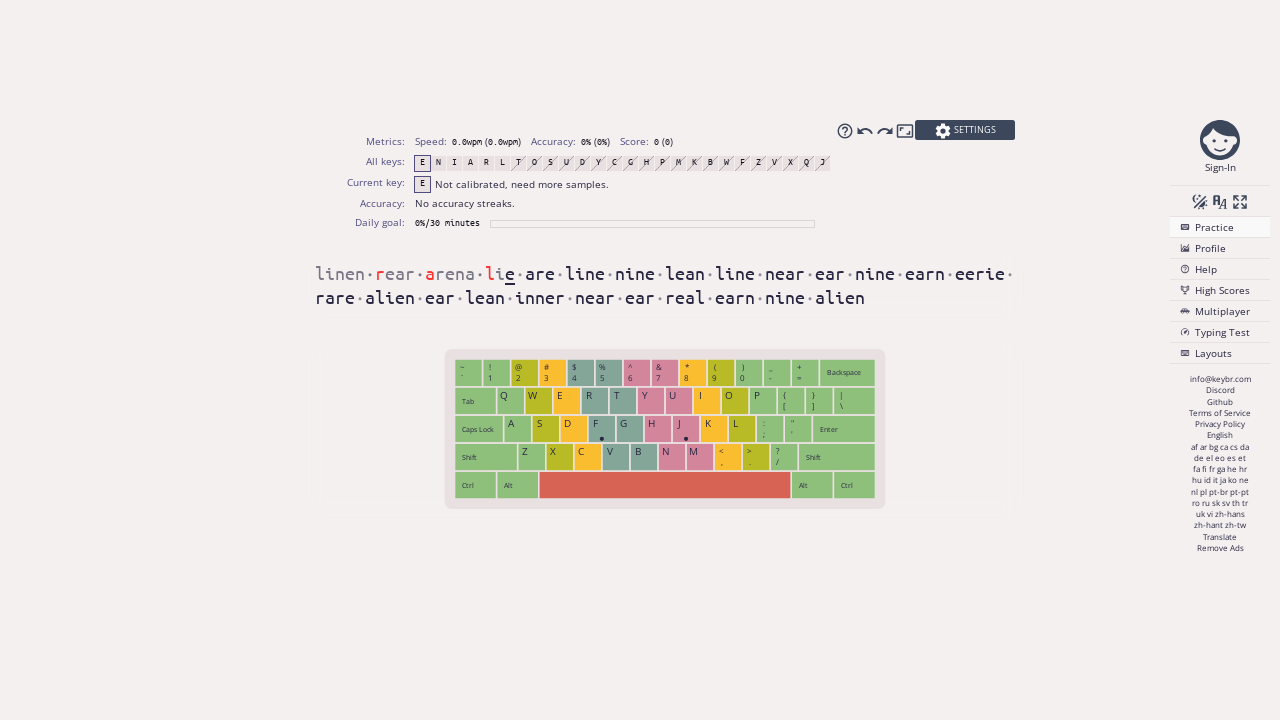

Typed character ' ' (character 39 of 251, attempt 1/2)
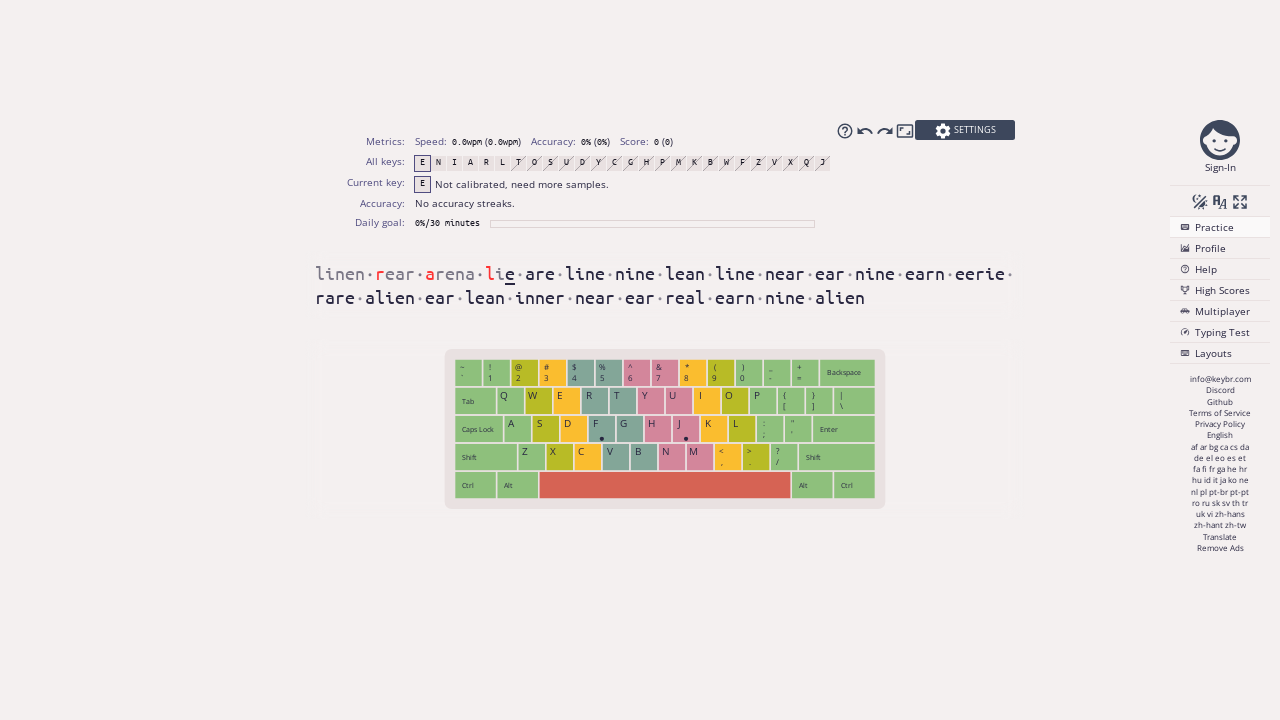

Typed character 'e' (character 40 of 251, attempt 1/2)
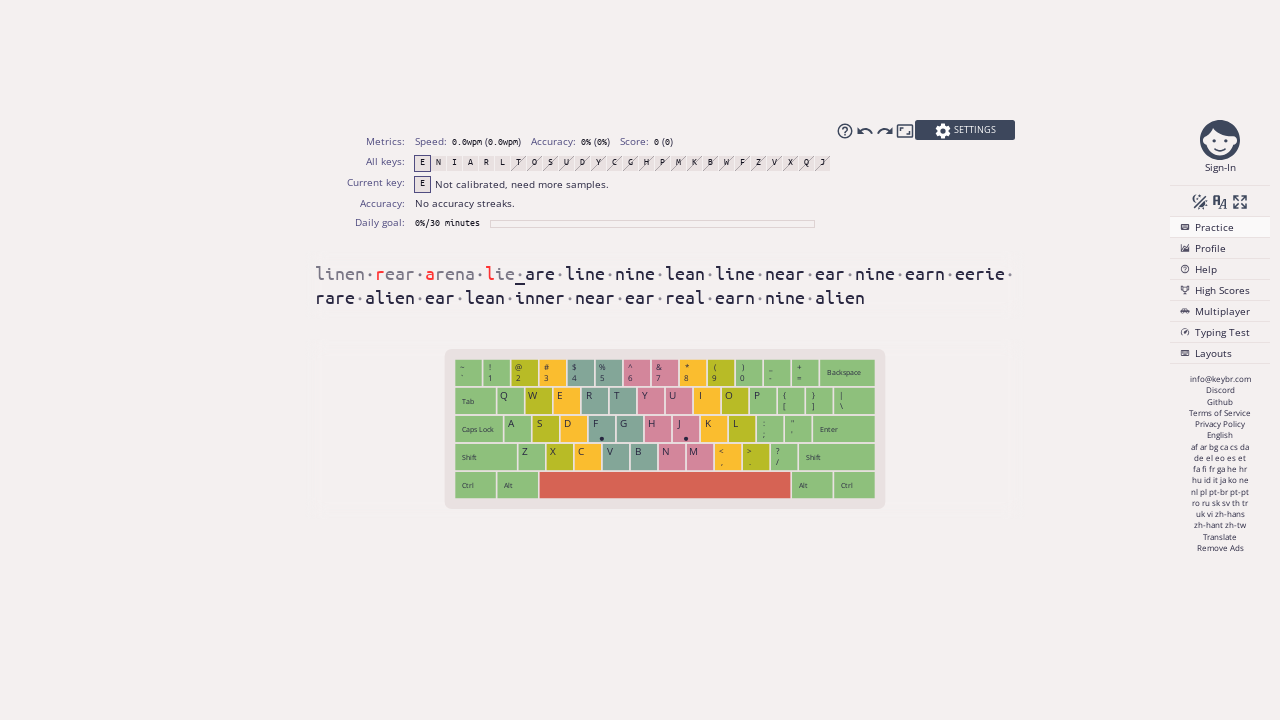

Typed character ' ' (character 41 of 251, attempt 1/2)
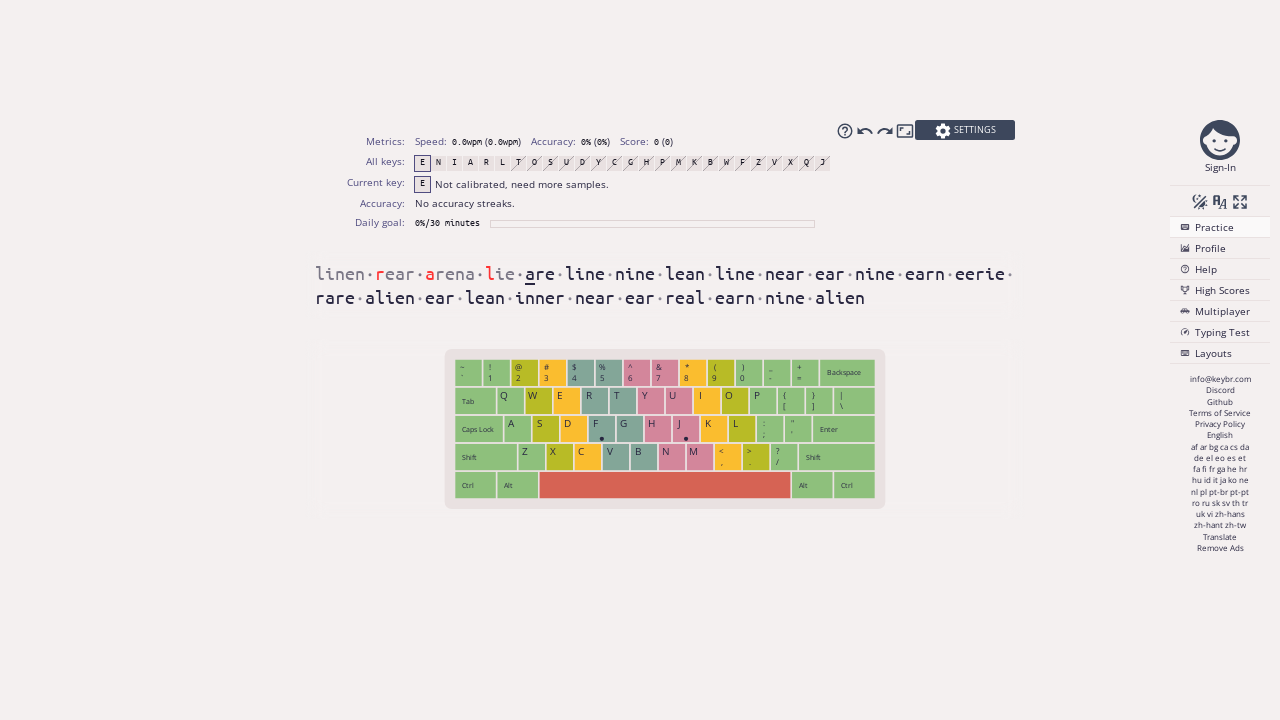

Typed character '' (character 42 of 251, attempt 1/2)
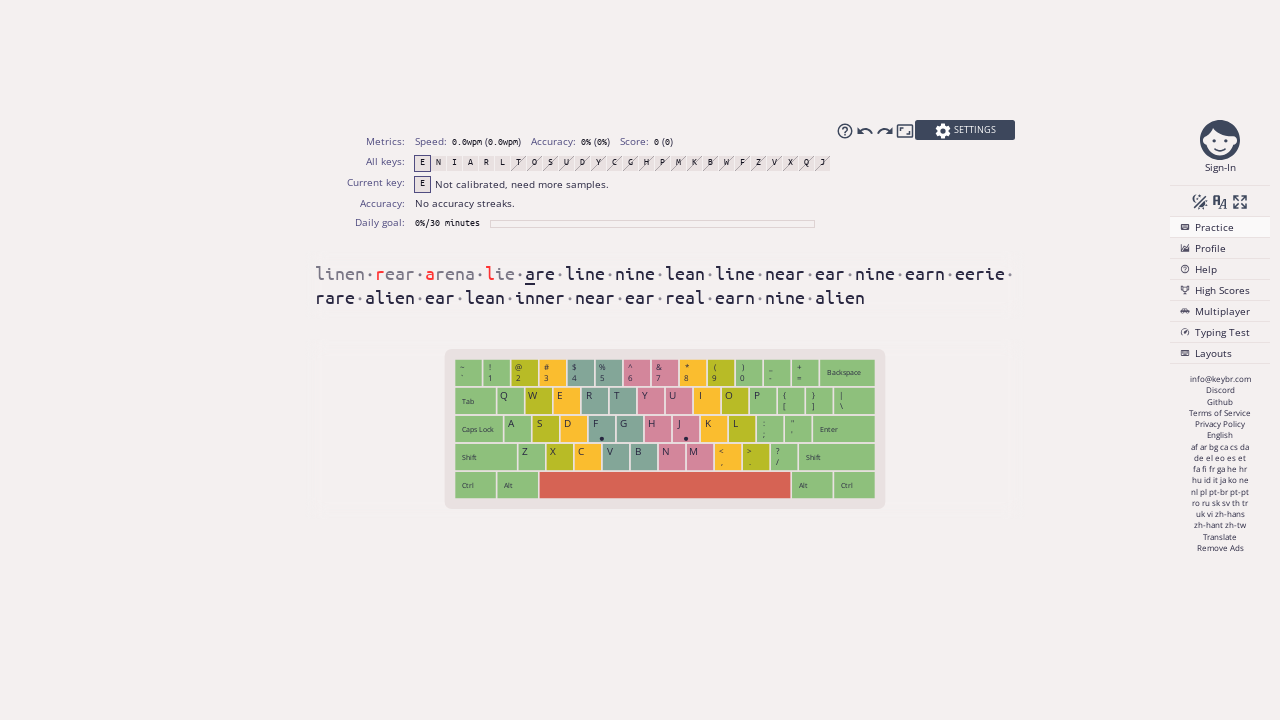

Typed character ' ' (character 43 of 251, attempt 1/2)
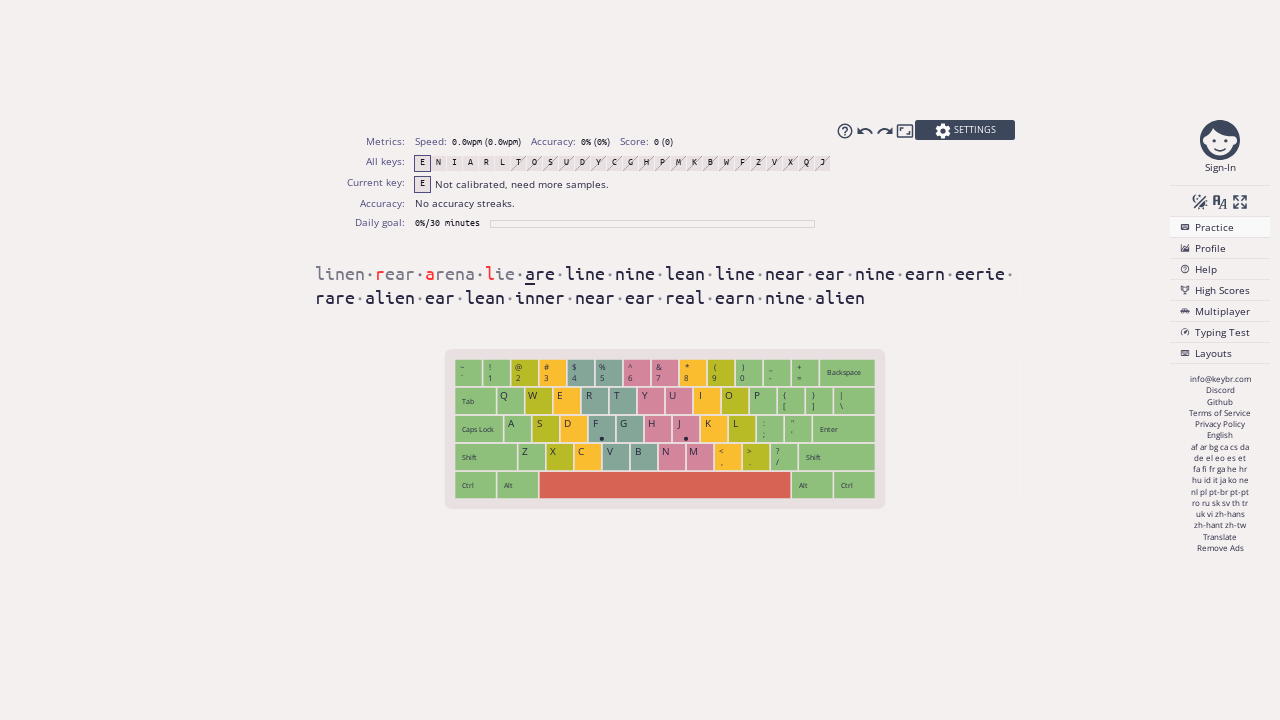

Typed character 'a' (character 44 of 251, attempt 1/2)
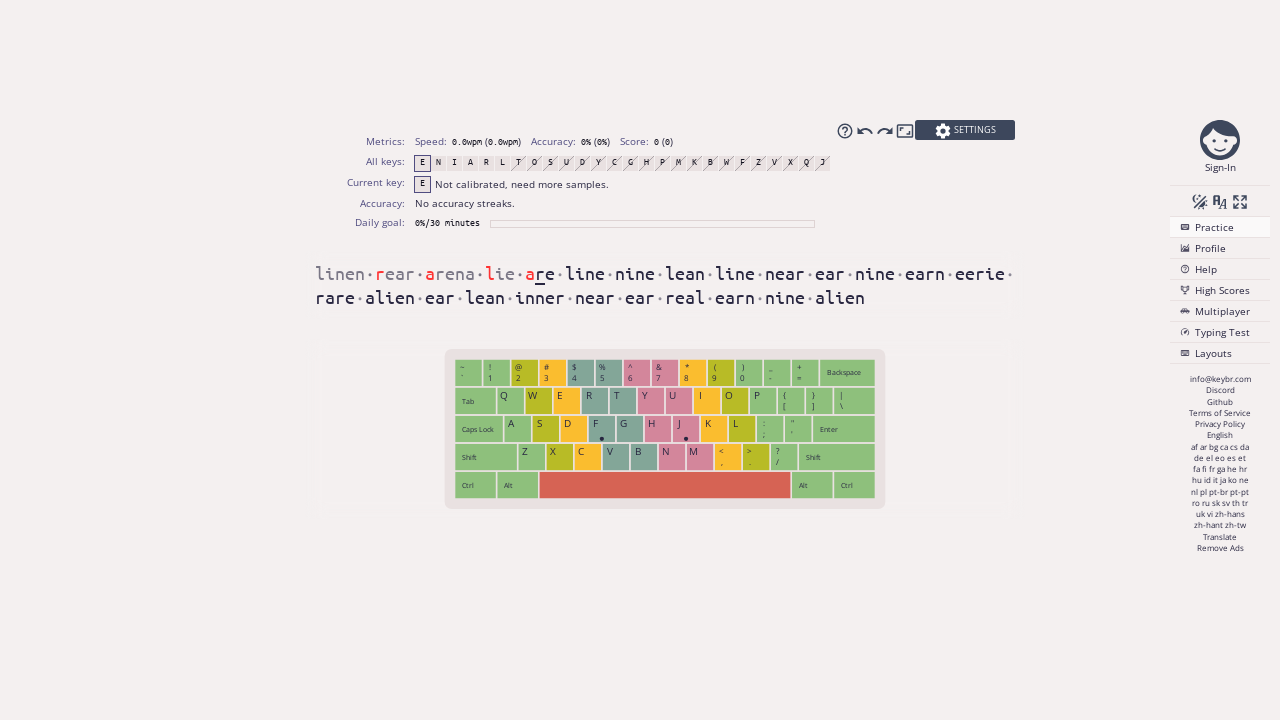

Typed character ' ' (character 45 of 251, attempt 1/2)
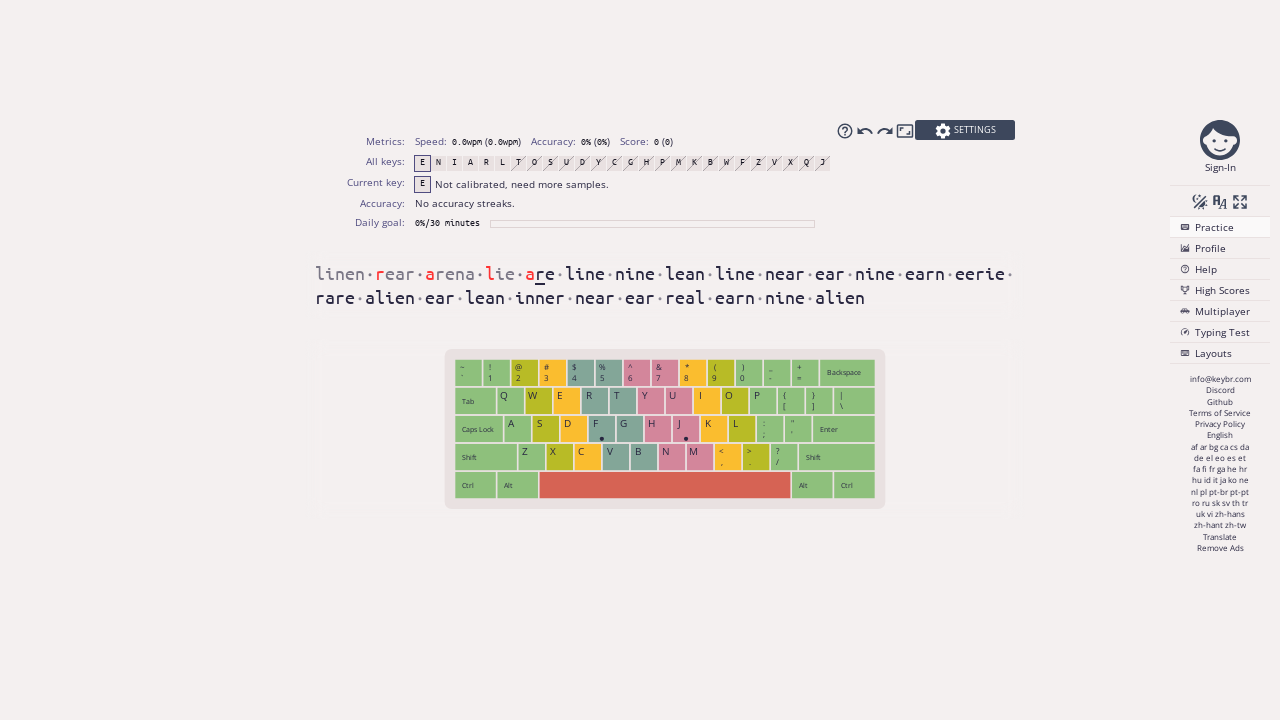

Typed character 'r' (character 46 of 251, attempt 1/2)
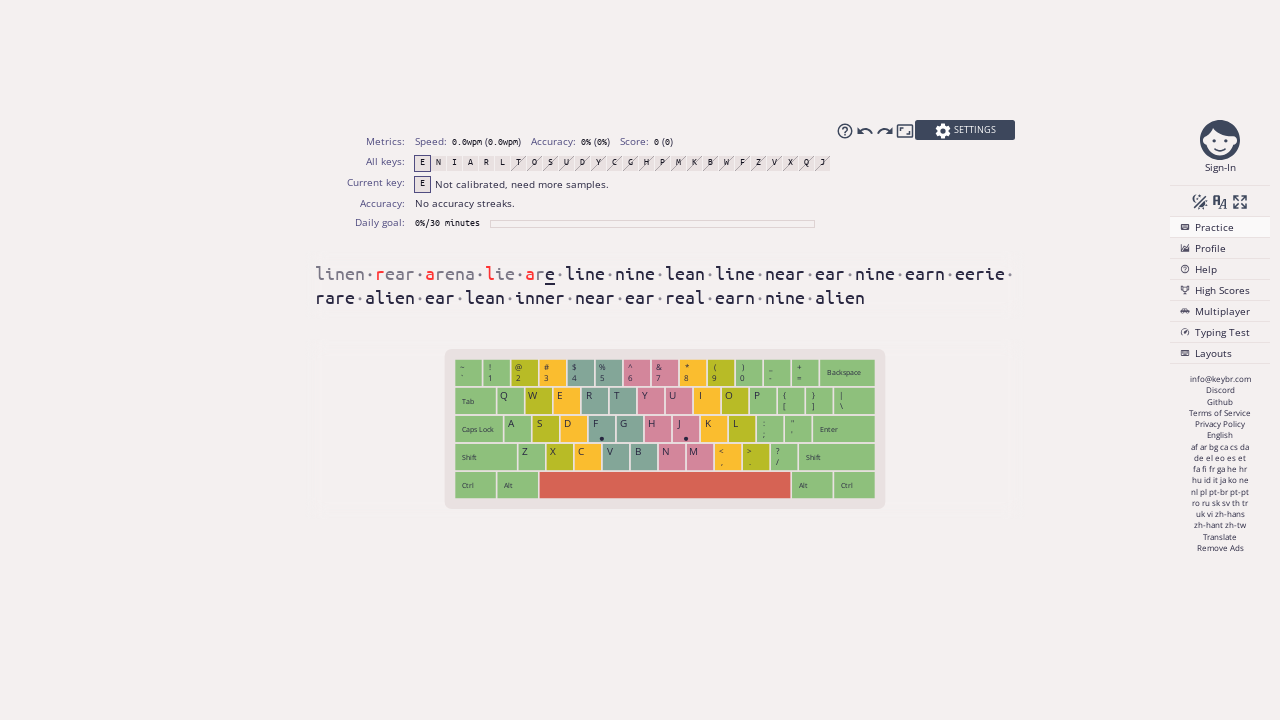

Typed character ' ' (character 47 of 251, attempt 1/2)
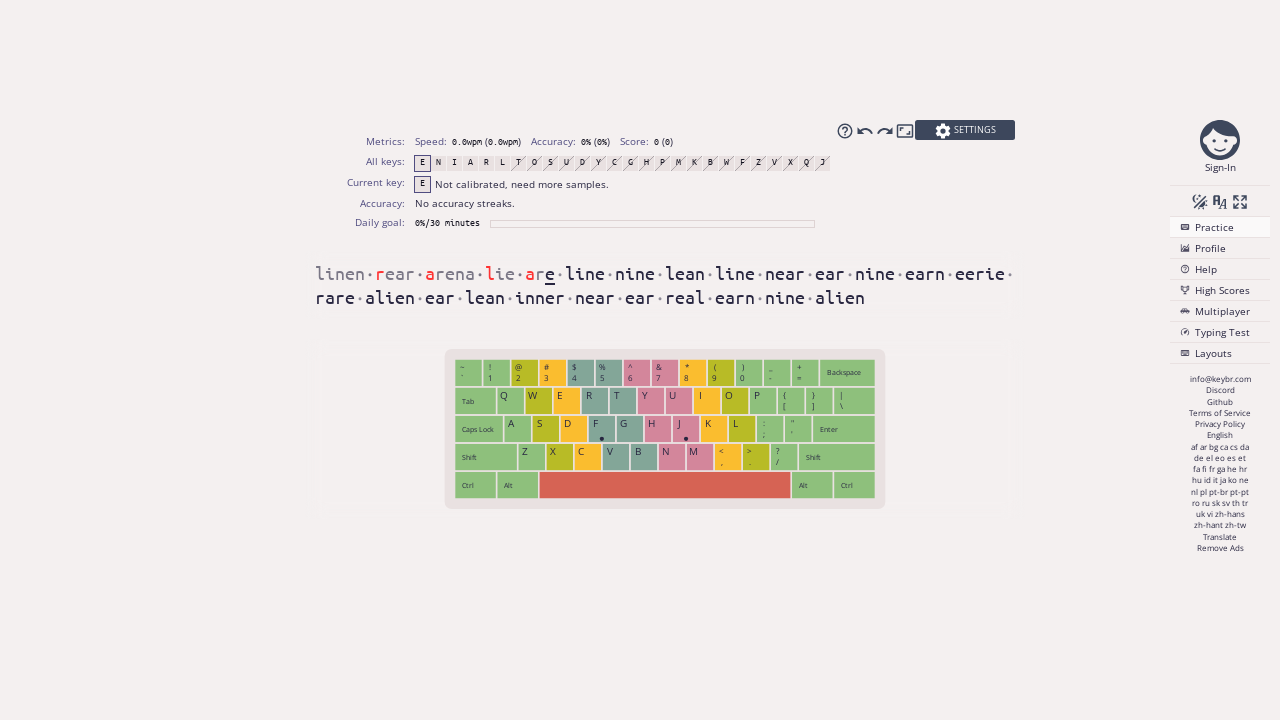

Typed character 'e' (character 48 of 251, attempt 1/2)
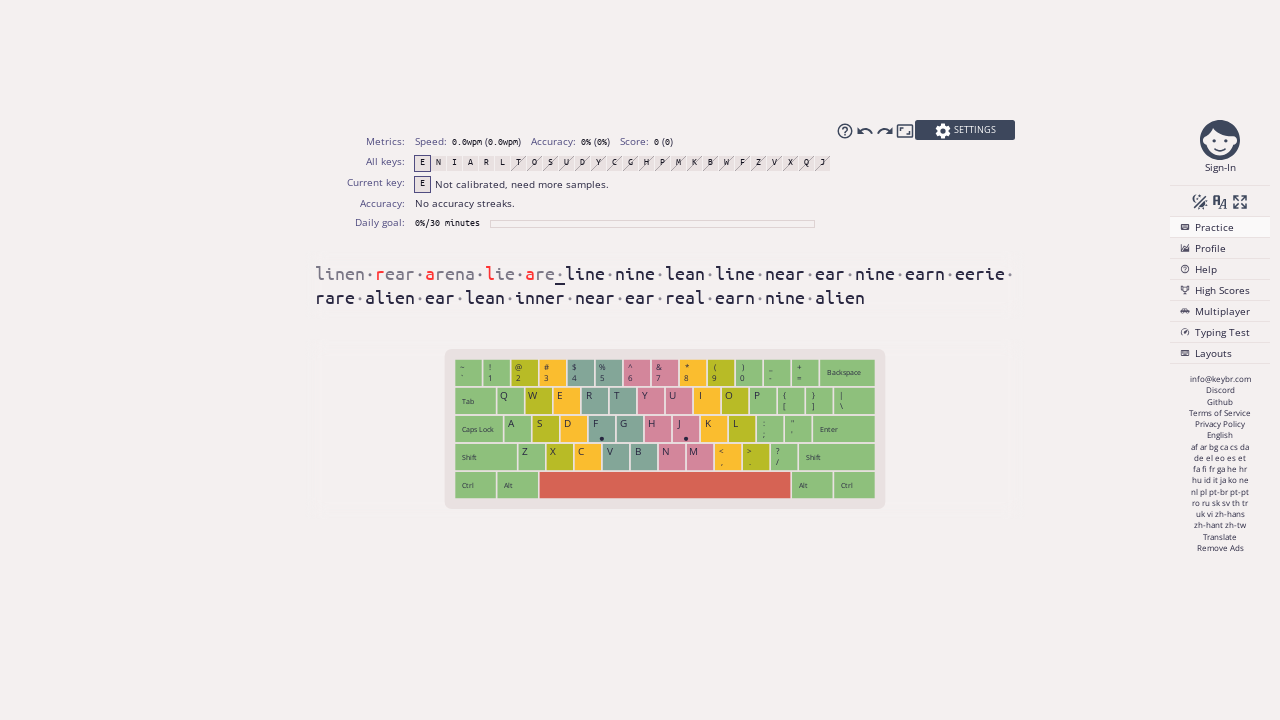

Typed character ' ' (character 49 of 251, attempt 1/2)
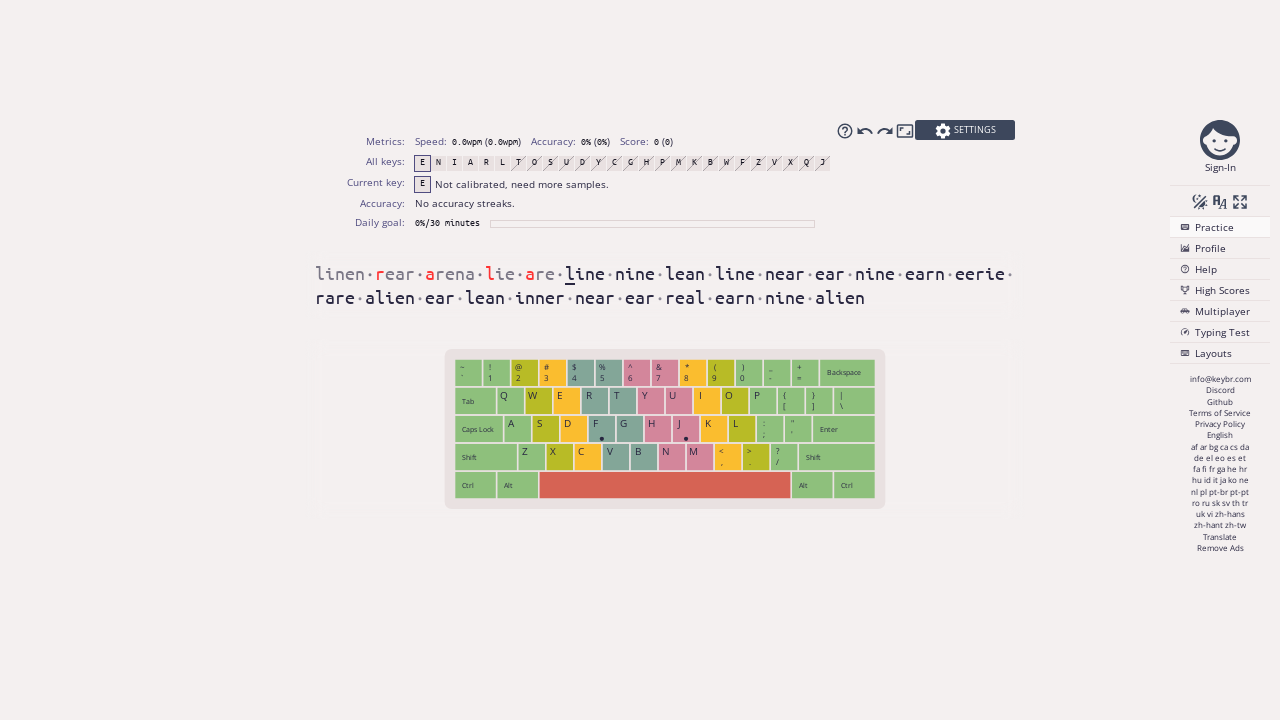

Typed character '' (character 50 of 251, attempt 1/2)
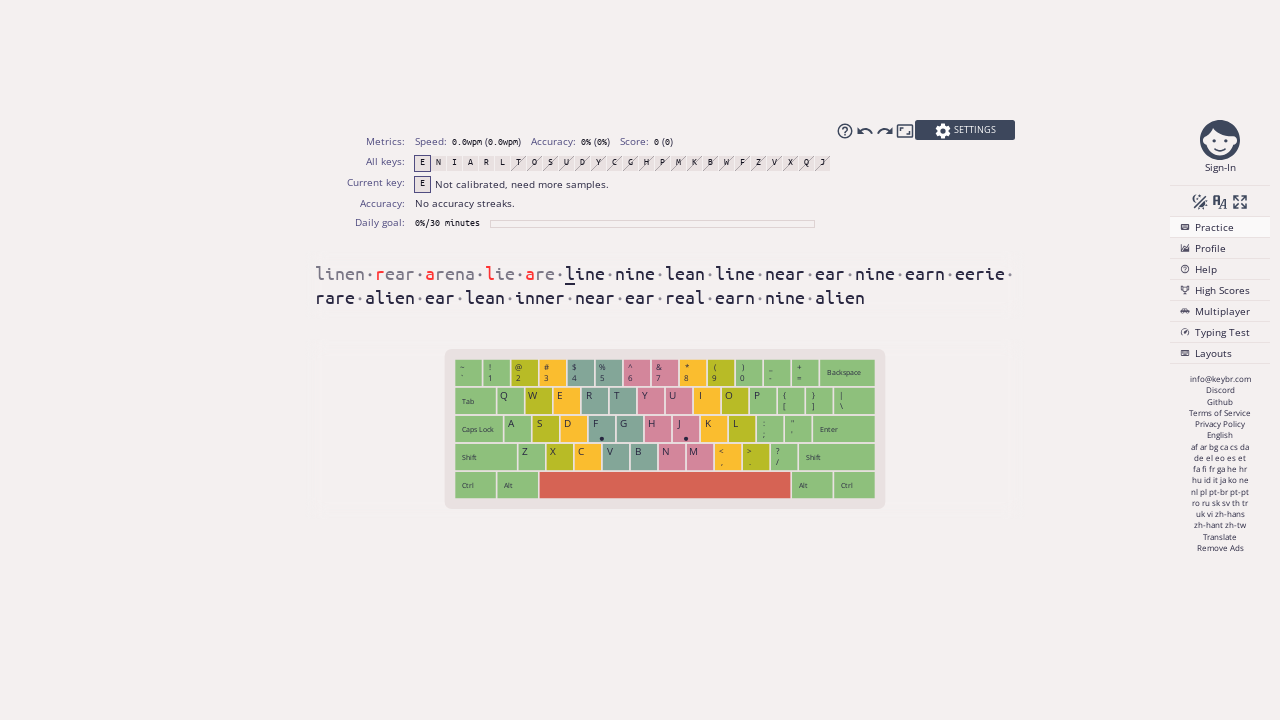

Typed character ' ' (character 51 of 251, attempt 1/2)
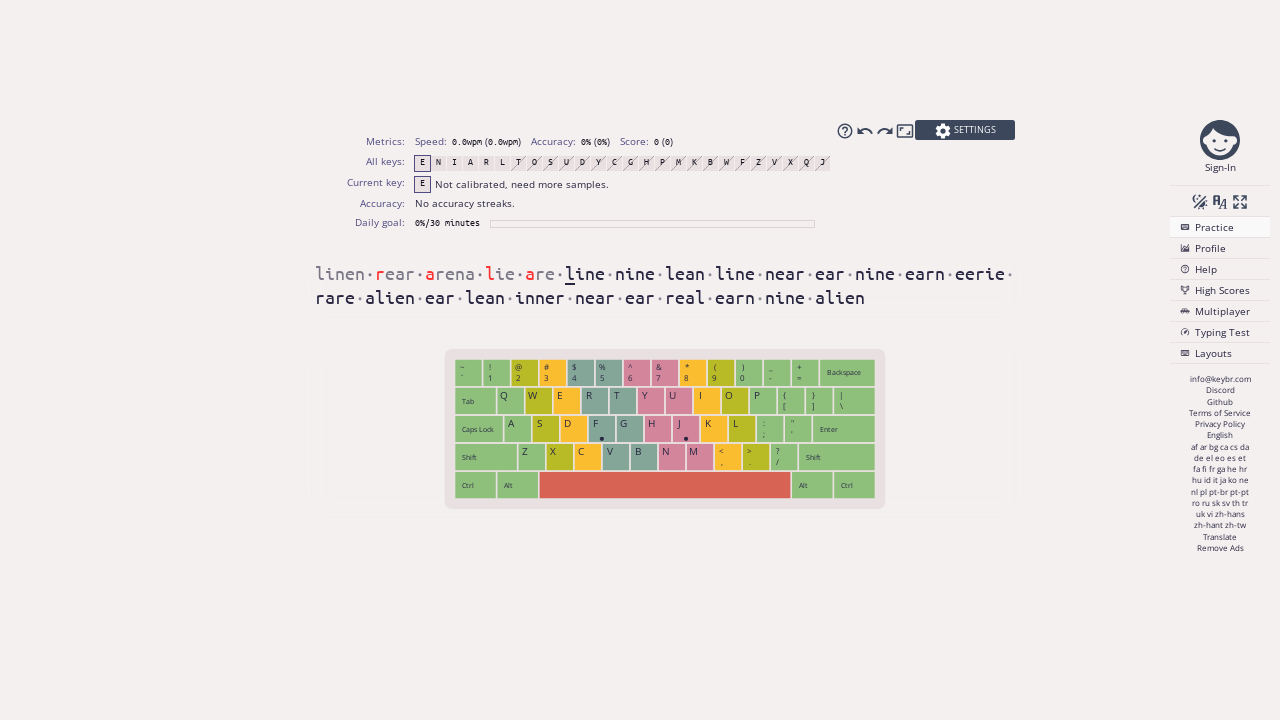

Typed character 'l' (character 52 of 251, attempt 1/2)
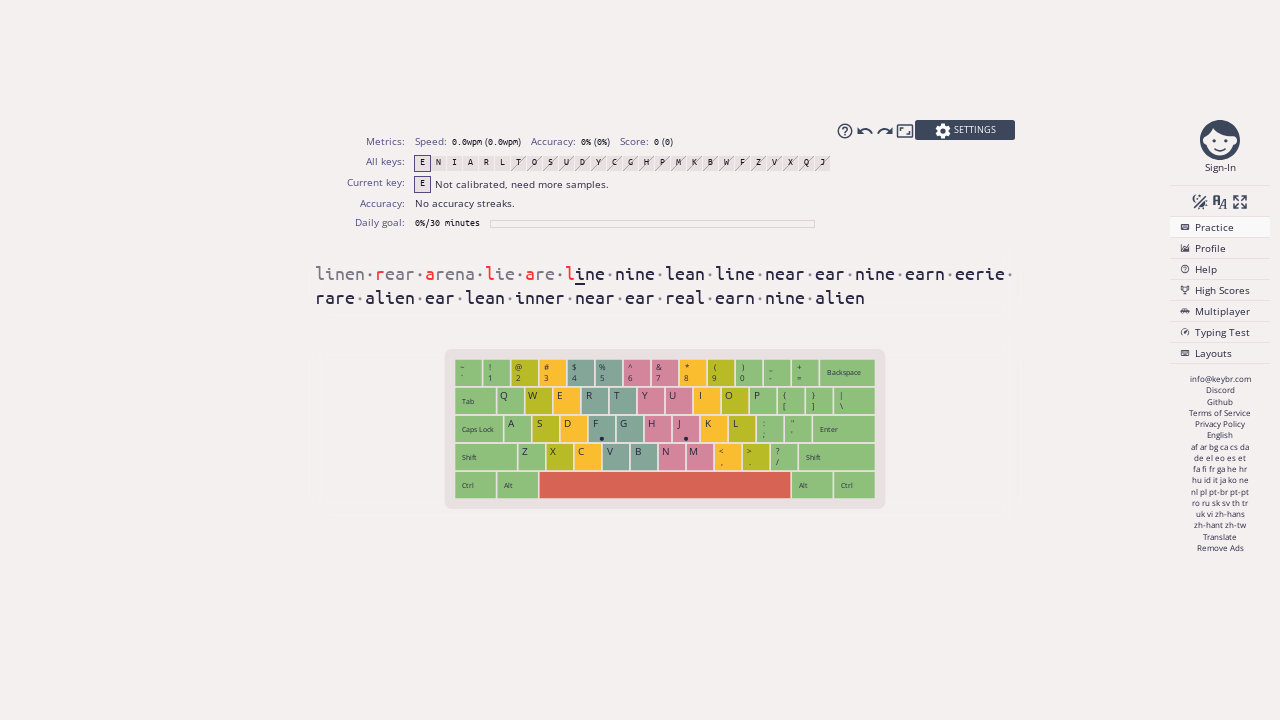

Typed character ' ' (character 53 of 251, attempt 1/2)
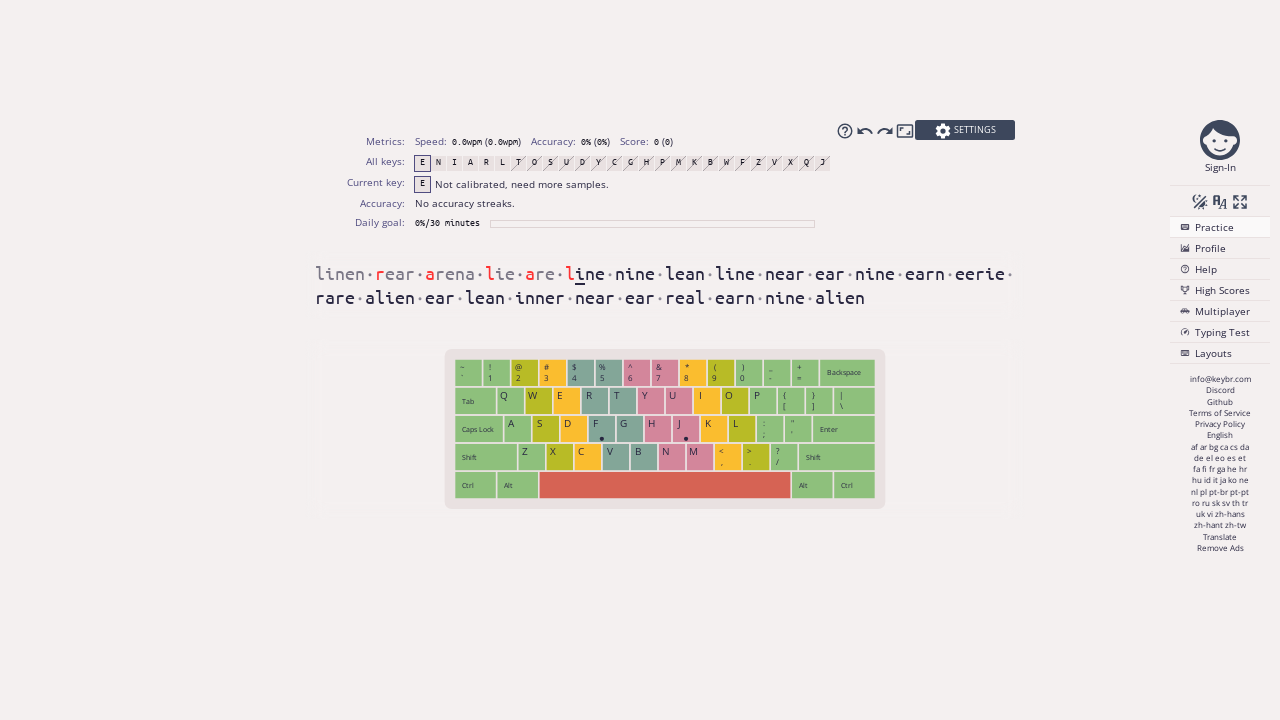

Typed character 'i' (character 54 of 251, attempt 1/2)
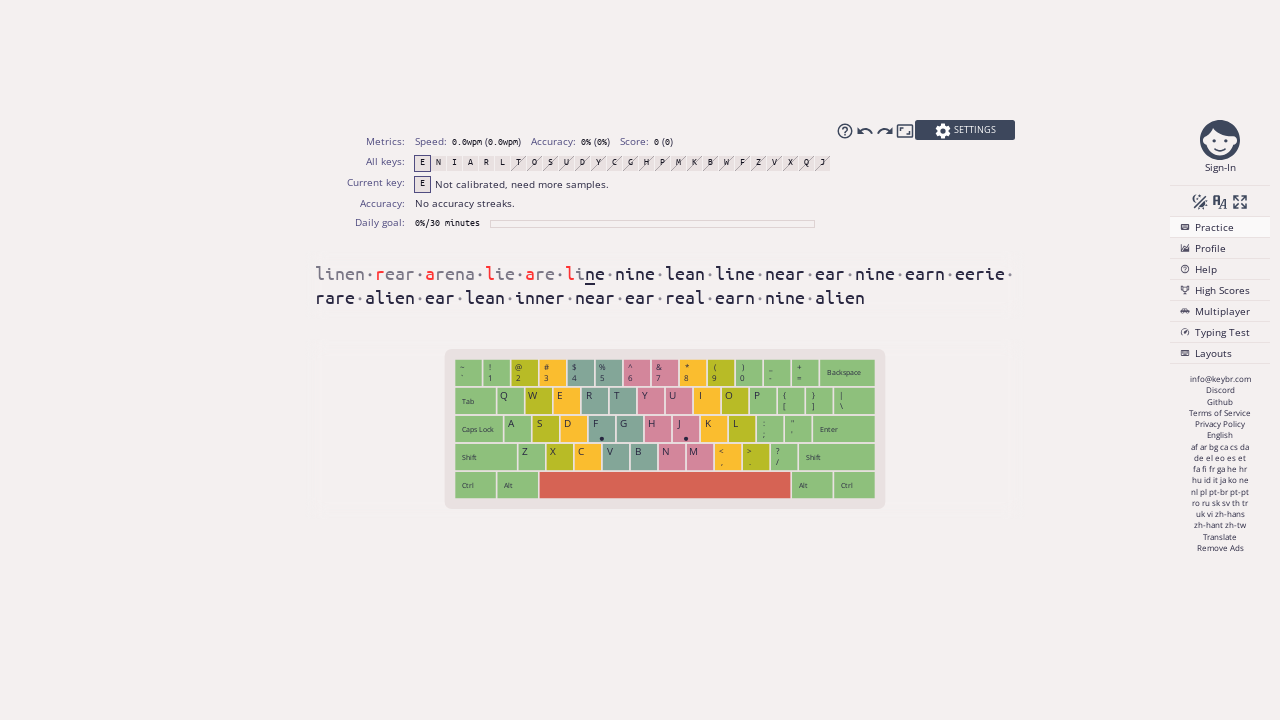

Typed character ' ' (character 55 of 251, attempt 1/2)
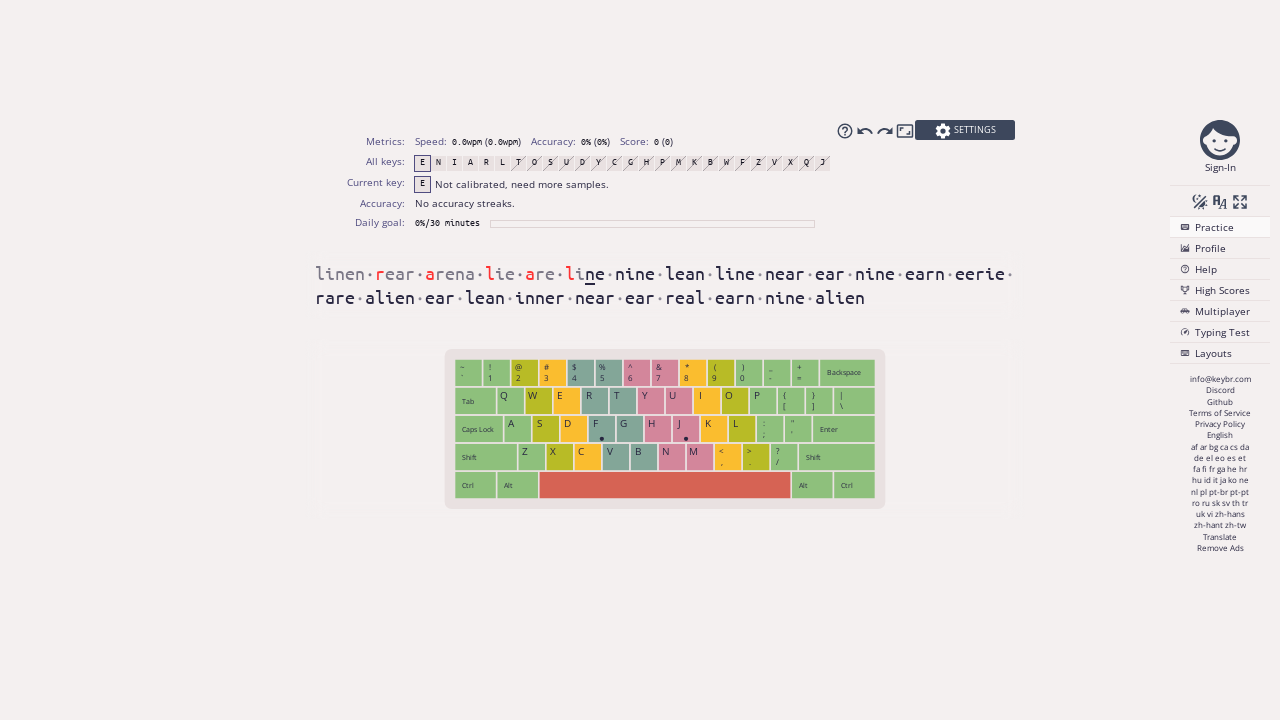

Typed character 'n' (character 56 of 251, attempt 1/2)
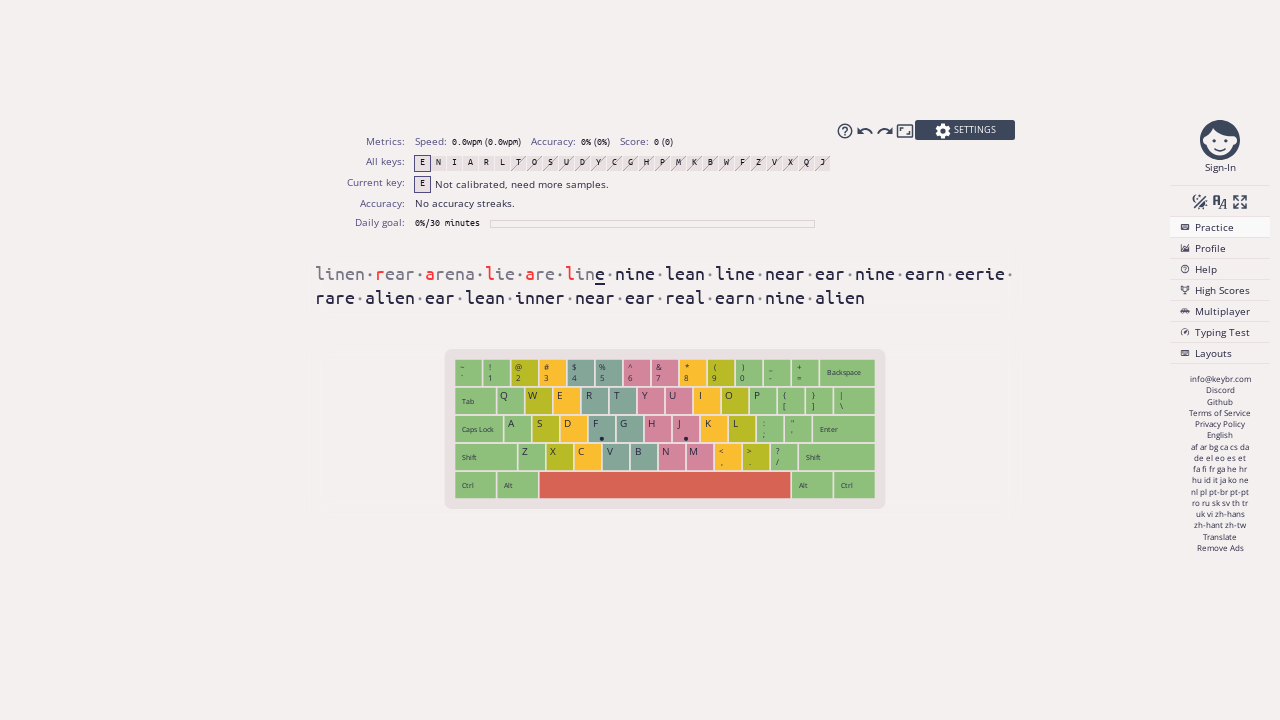

Typed character ' ' (character 57 of 251, attempt 1/2)
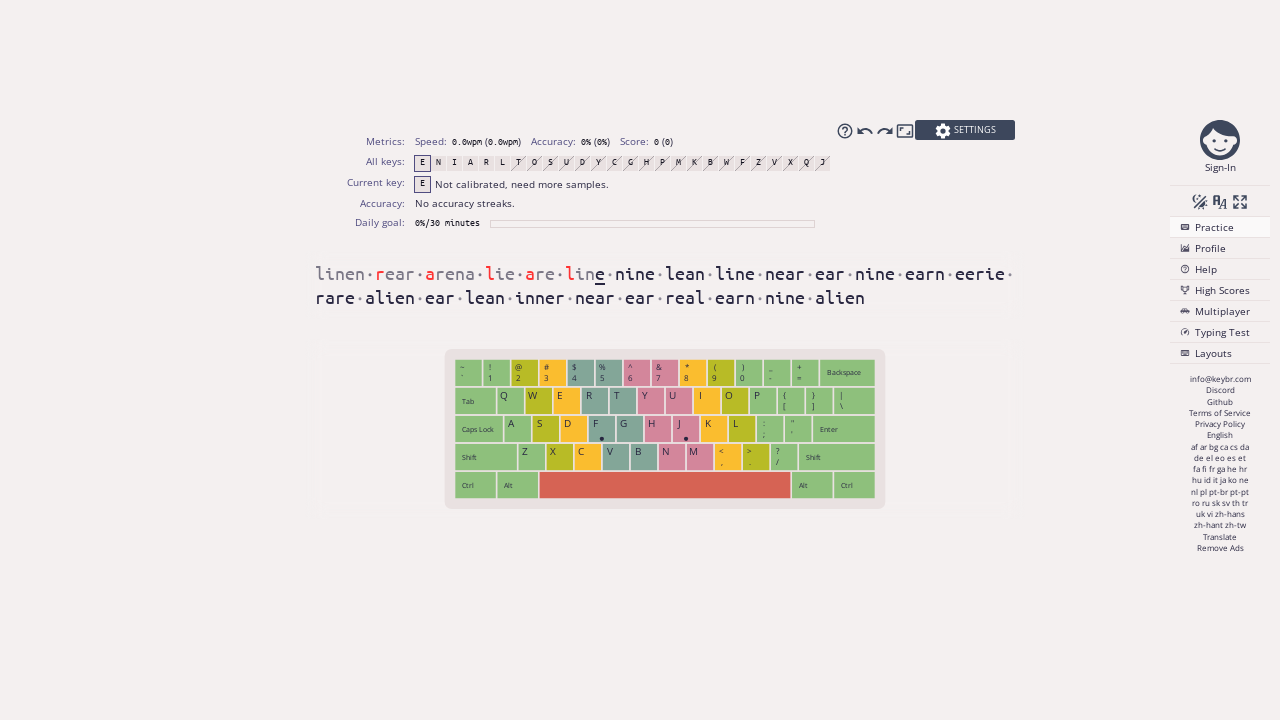

Typed character 'e' (character 58 of 251, attempt 1/2)
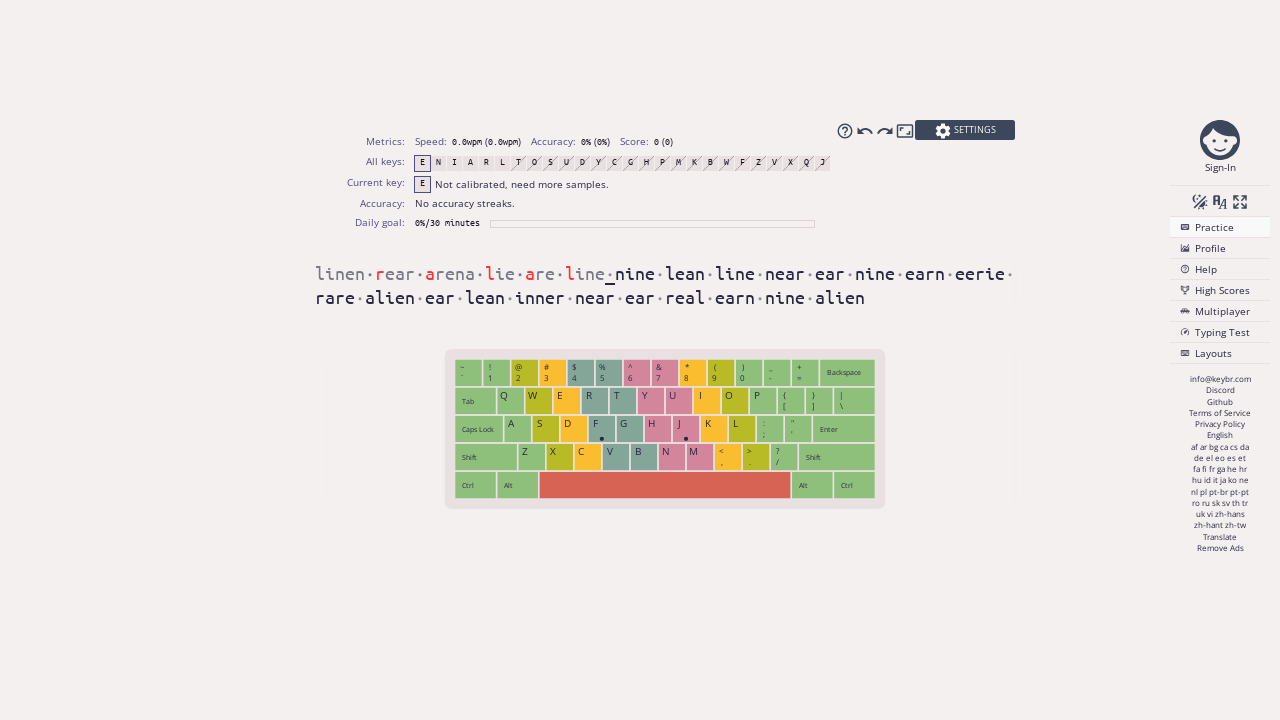

Typed character ' ' (character 59 of 251, attempt 1/2)
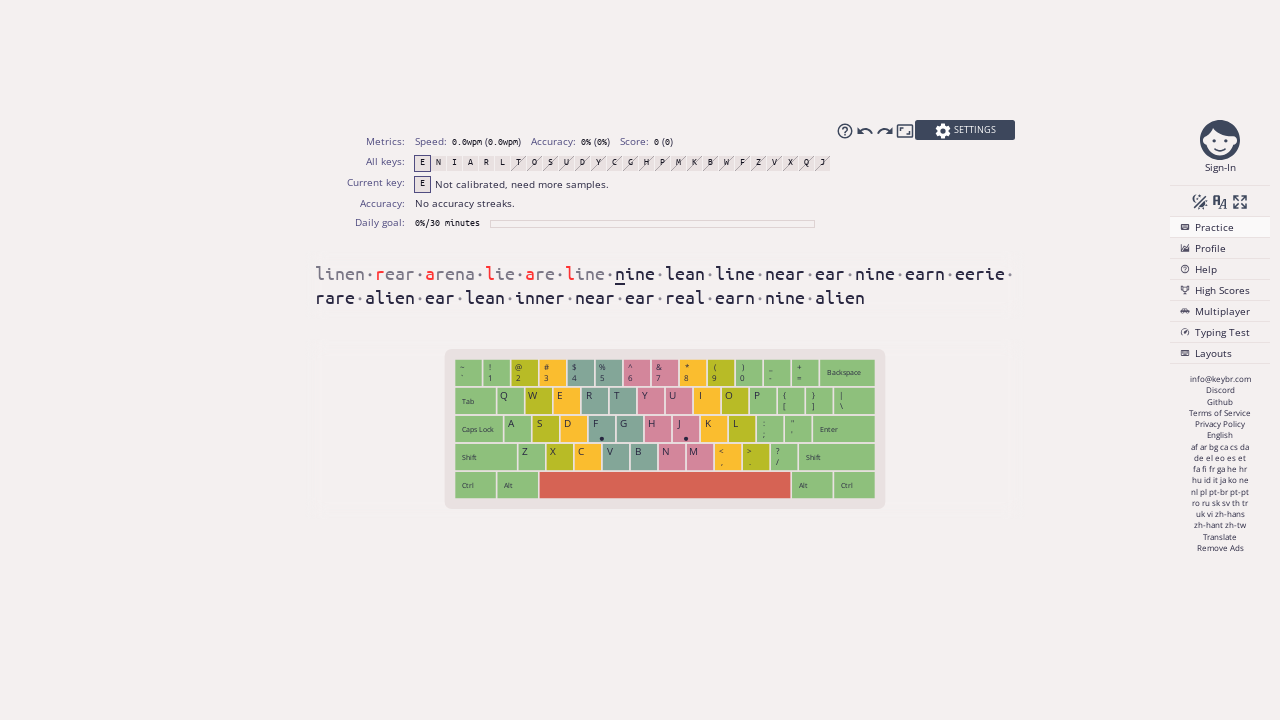

Typed character '' (character 60 of 251, attempt 1/2)
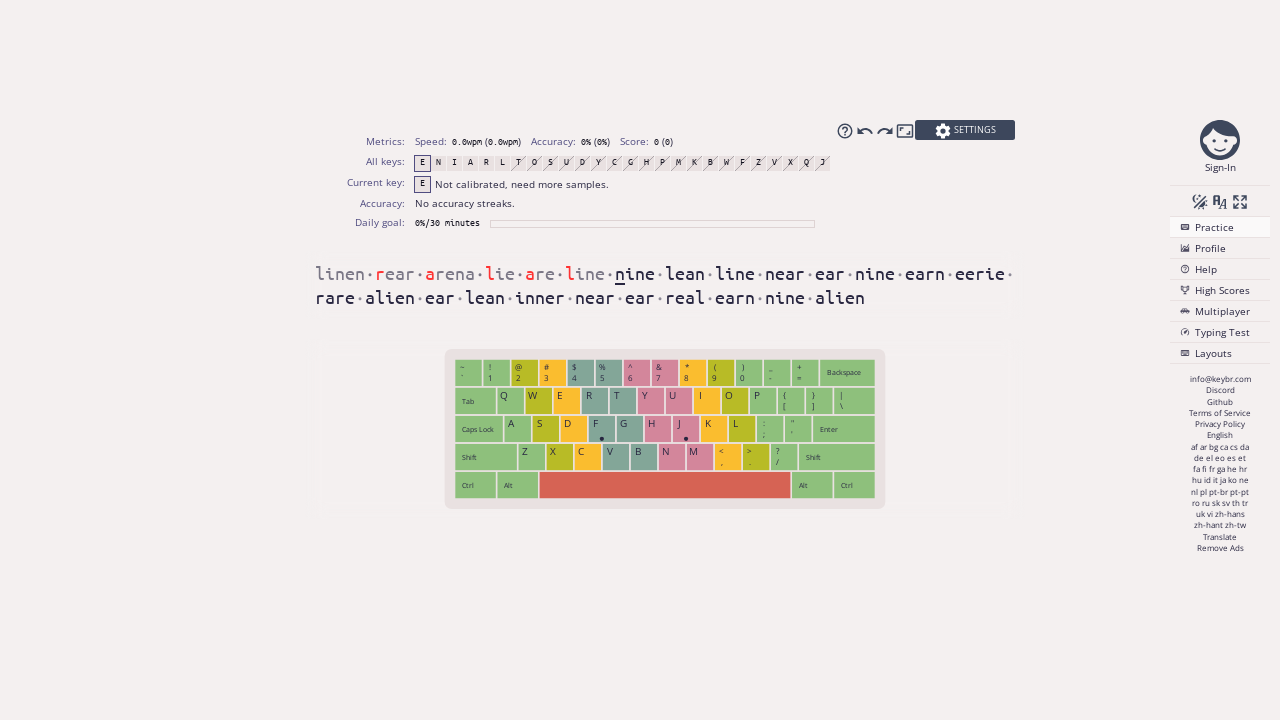

Typed character ' ' (character 61 of 251, attempt 1/2)
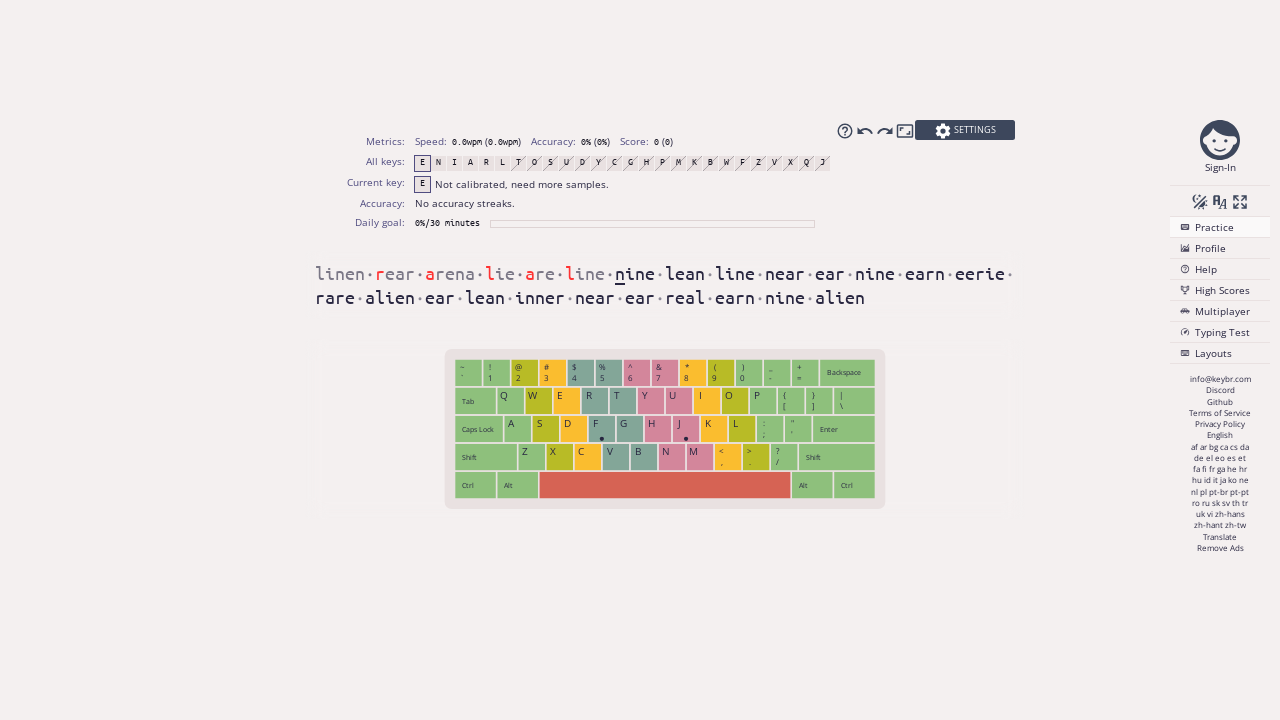

Typed character 'n' (character 62 of 251, attempt 1/2)
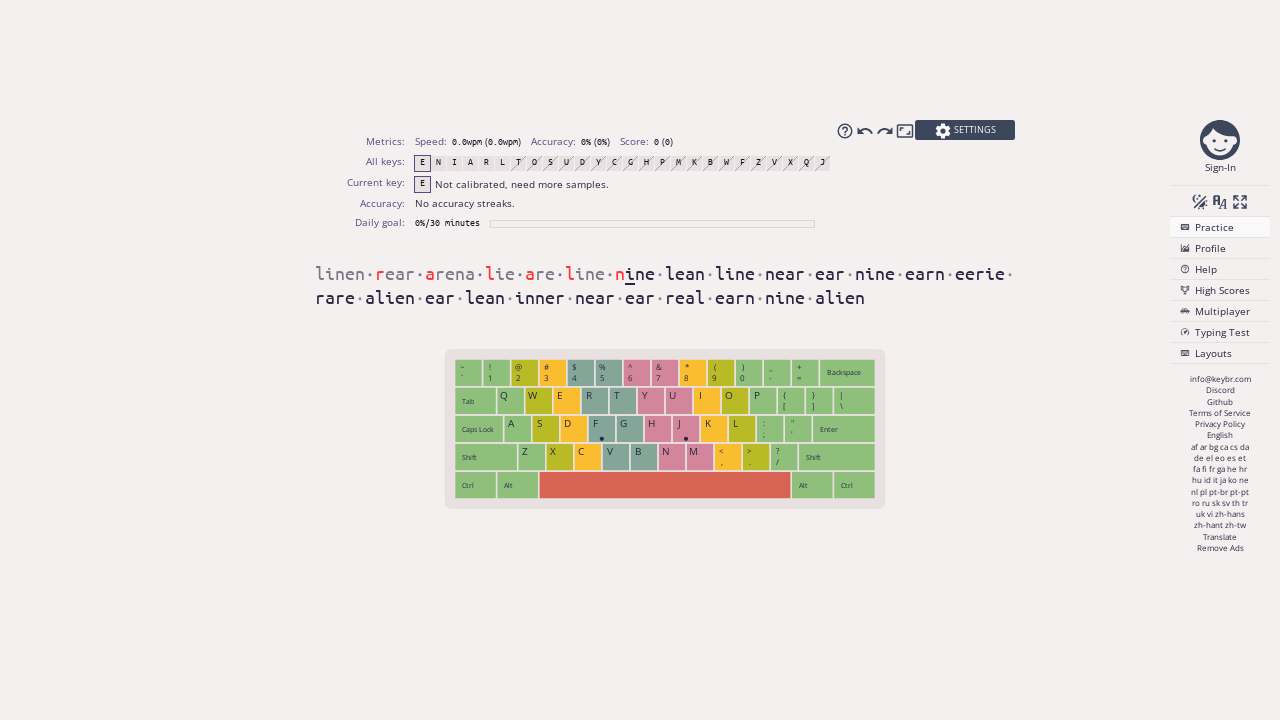

Typed character ' ' (character 63 of 251, attempt 1/2)
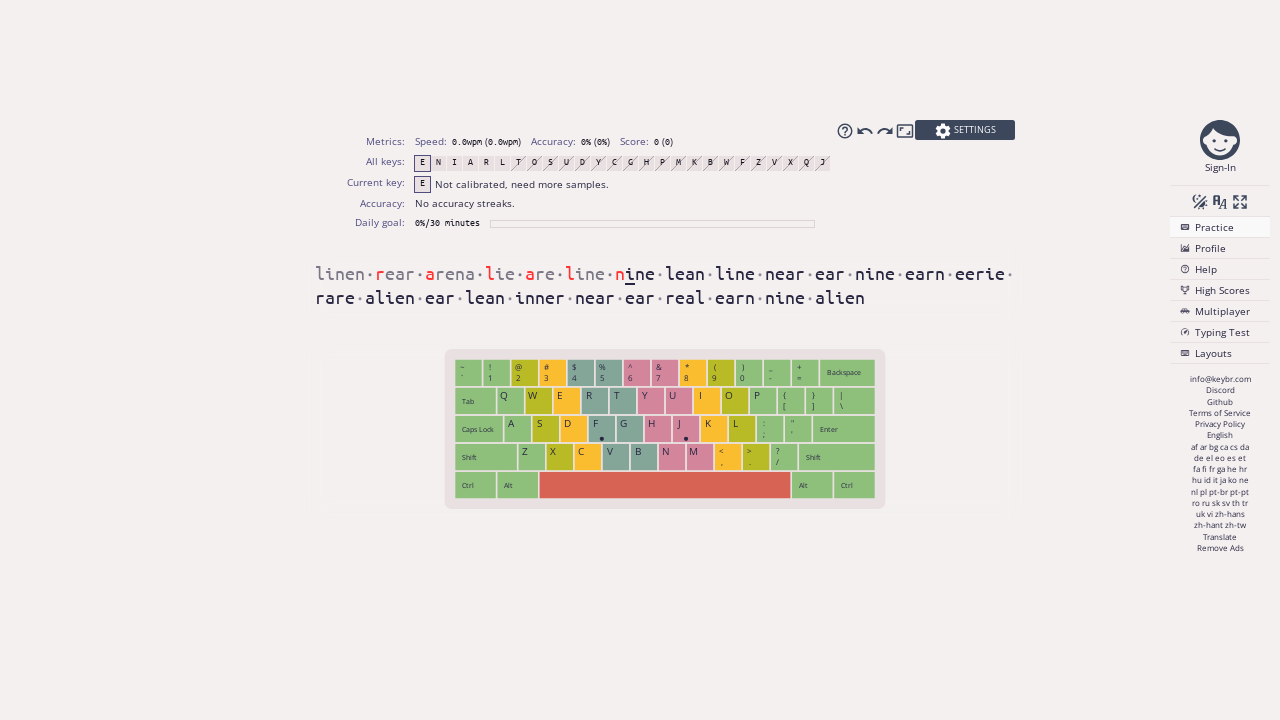

Typed character 'i' (character 64 of 251, attempt 1/2)
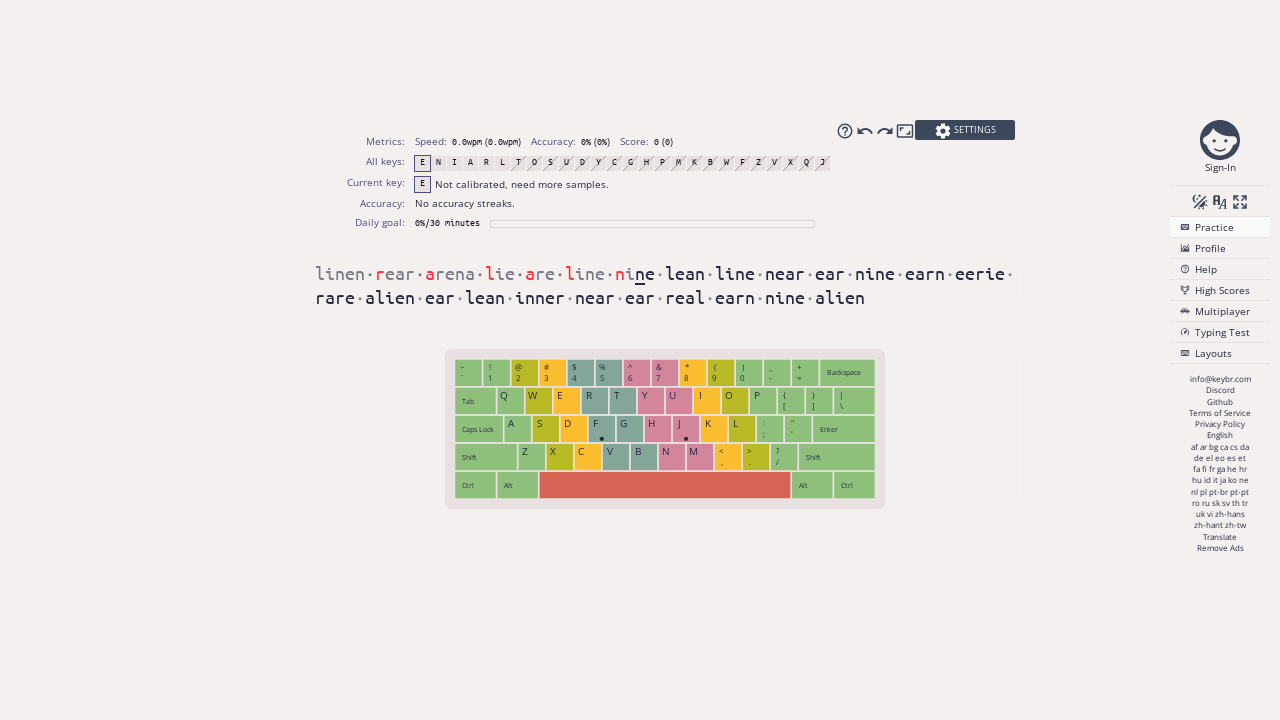

Typed character ' ' (character 65 of 251, attempt 1/2)
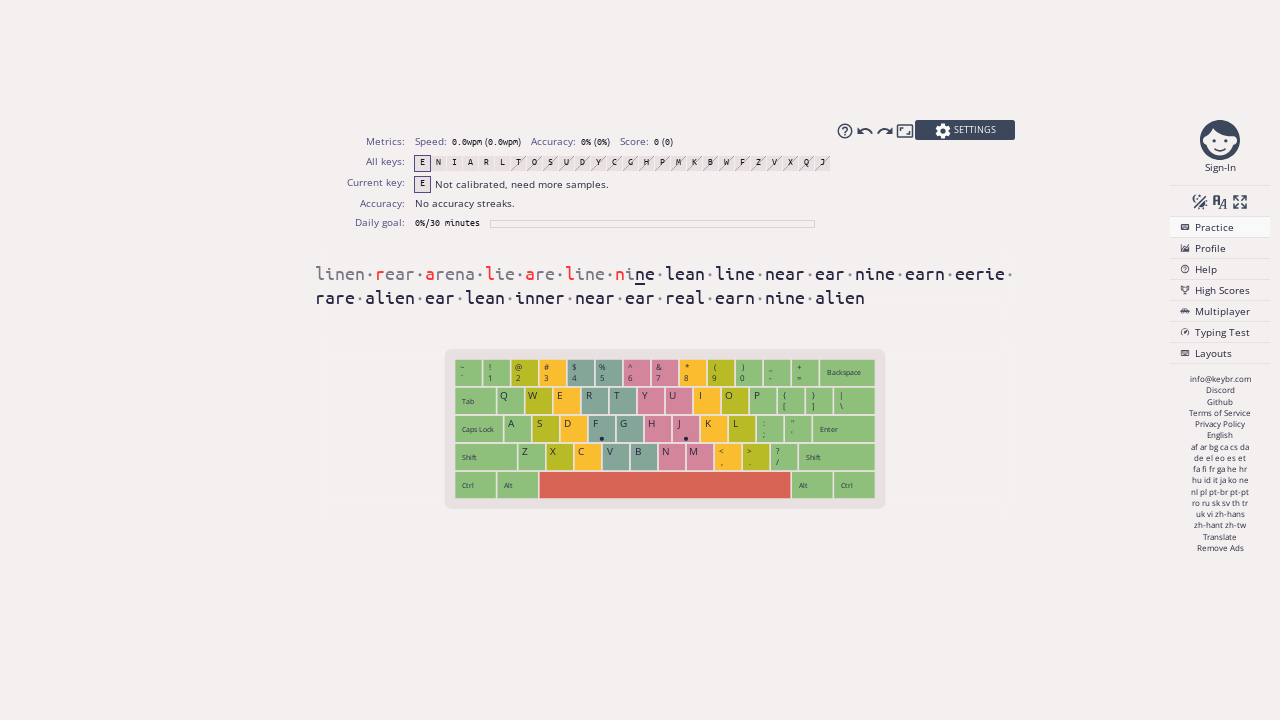

Typed character 'n' (character 66 of 251, attempt 1/2)
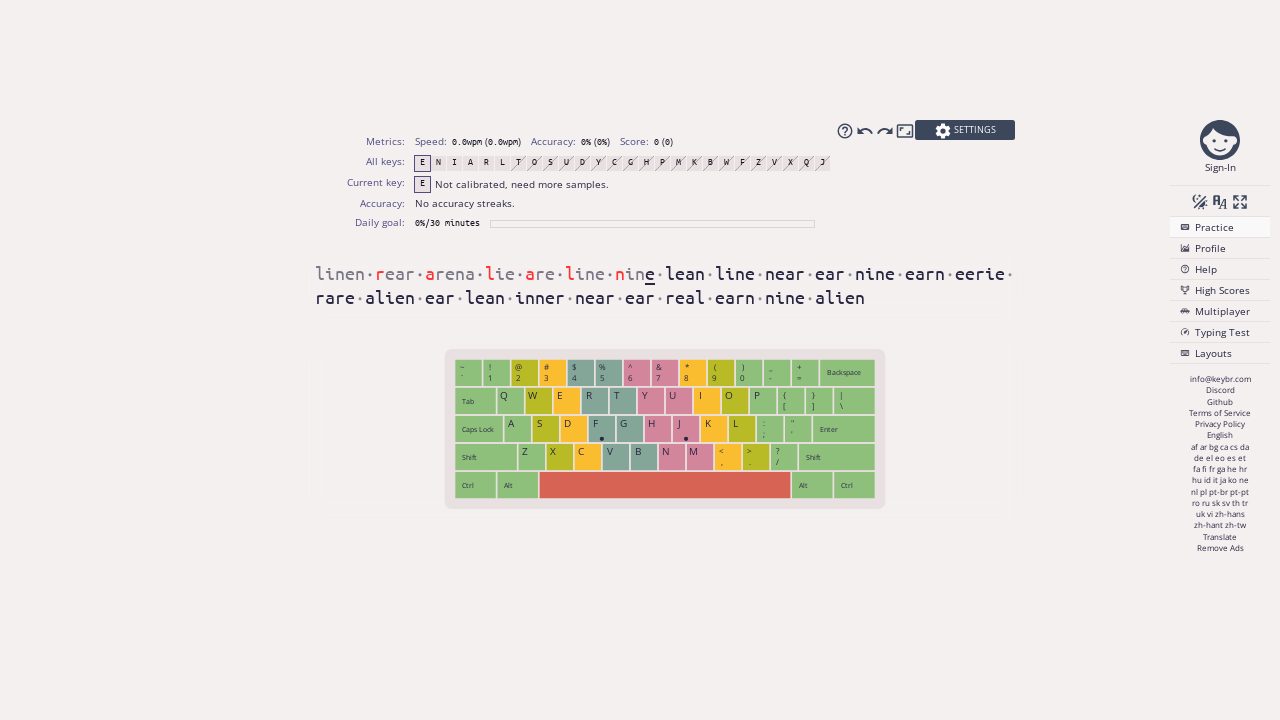

Typed character ' ' (character 67 of 251, attempt 1/2)
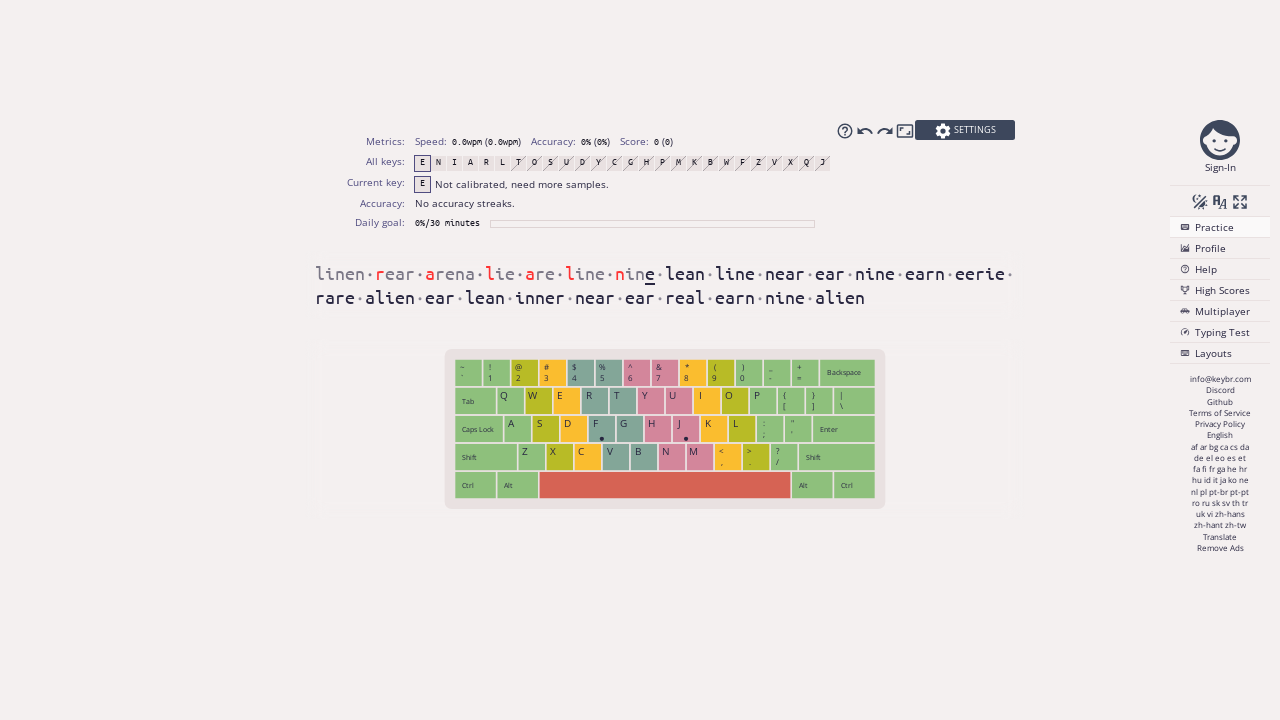

Typed character 'e' (character 68 of 251, attempt 1/2)
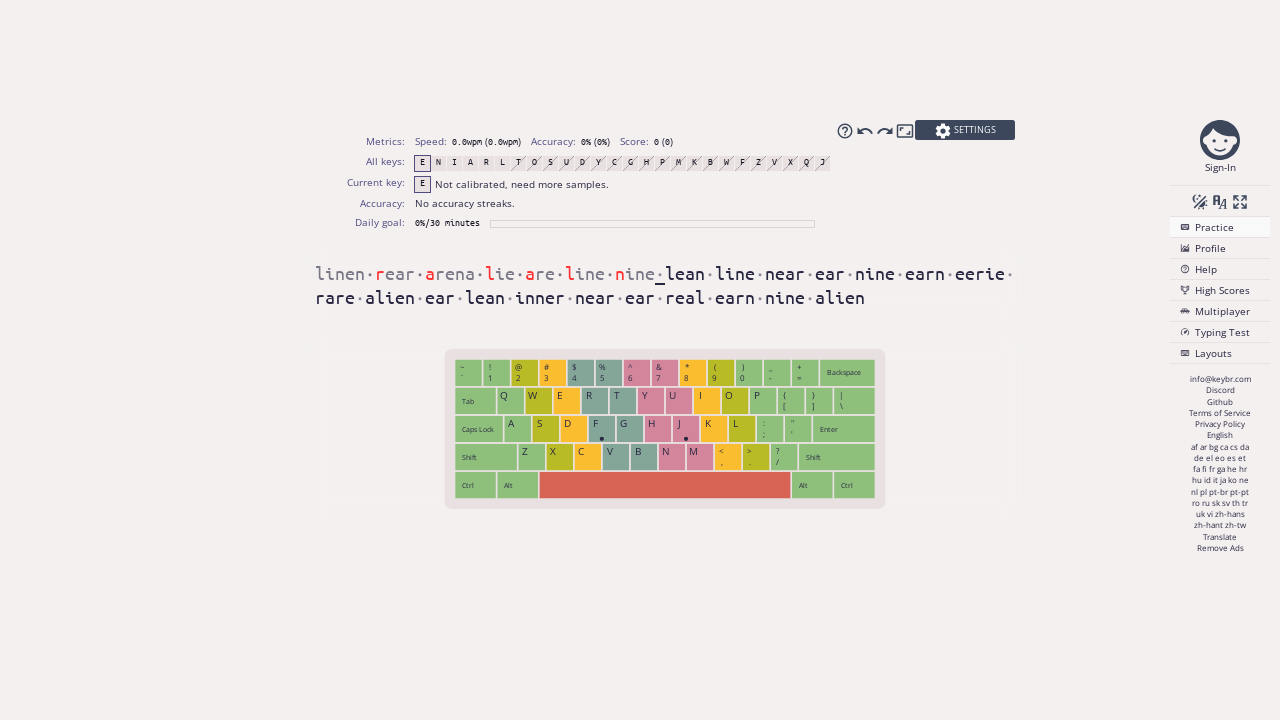

Typed character ' ' (character 69 of 251, attempt 1/2)
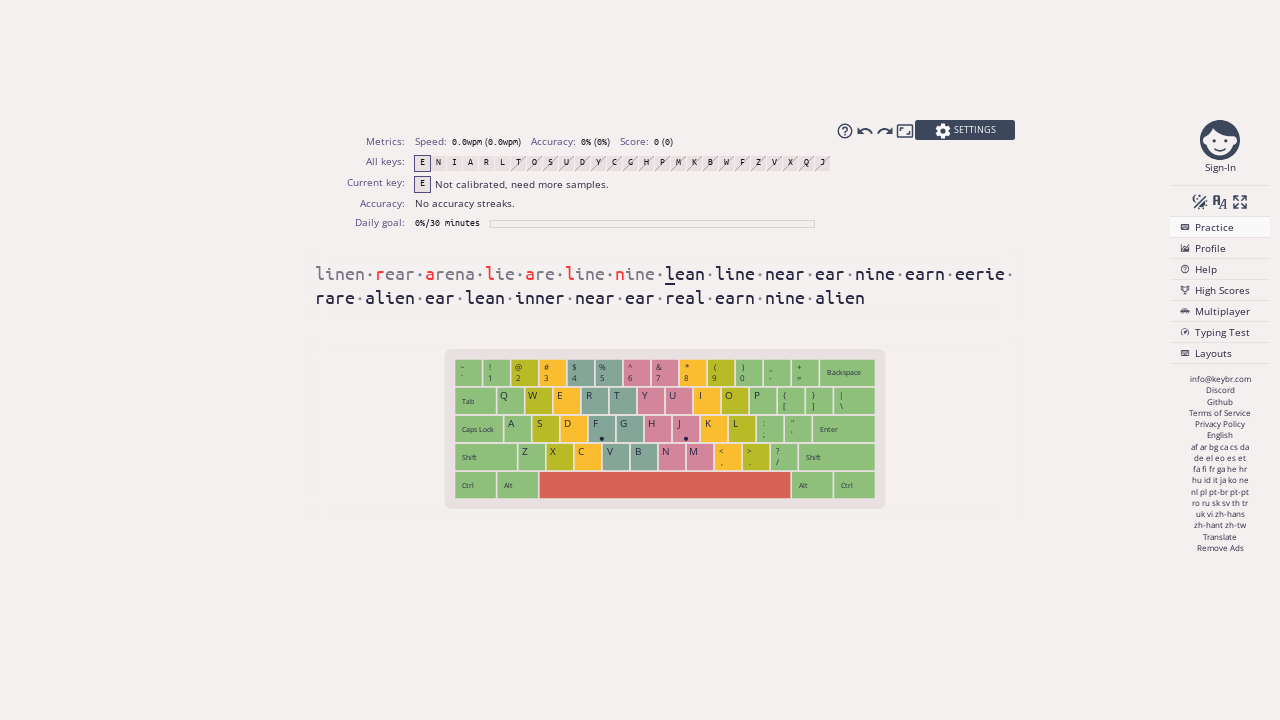

Typed character '' (character 70 of 251, attempt 1/2)
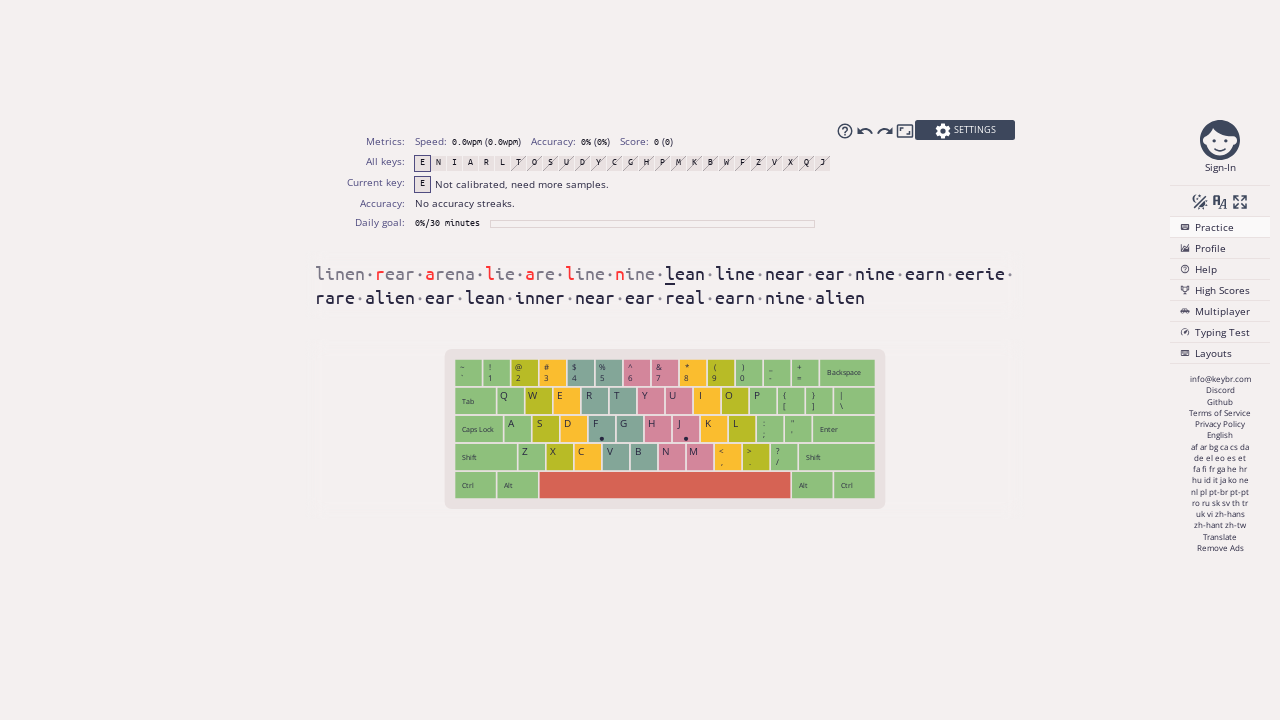

Typed character ' ' (character 71 of 251, attempt 1/2)
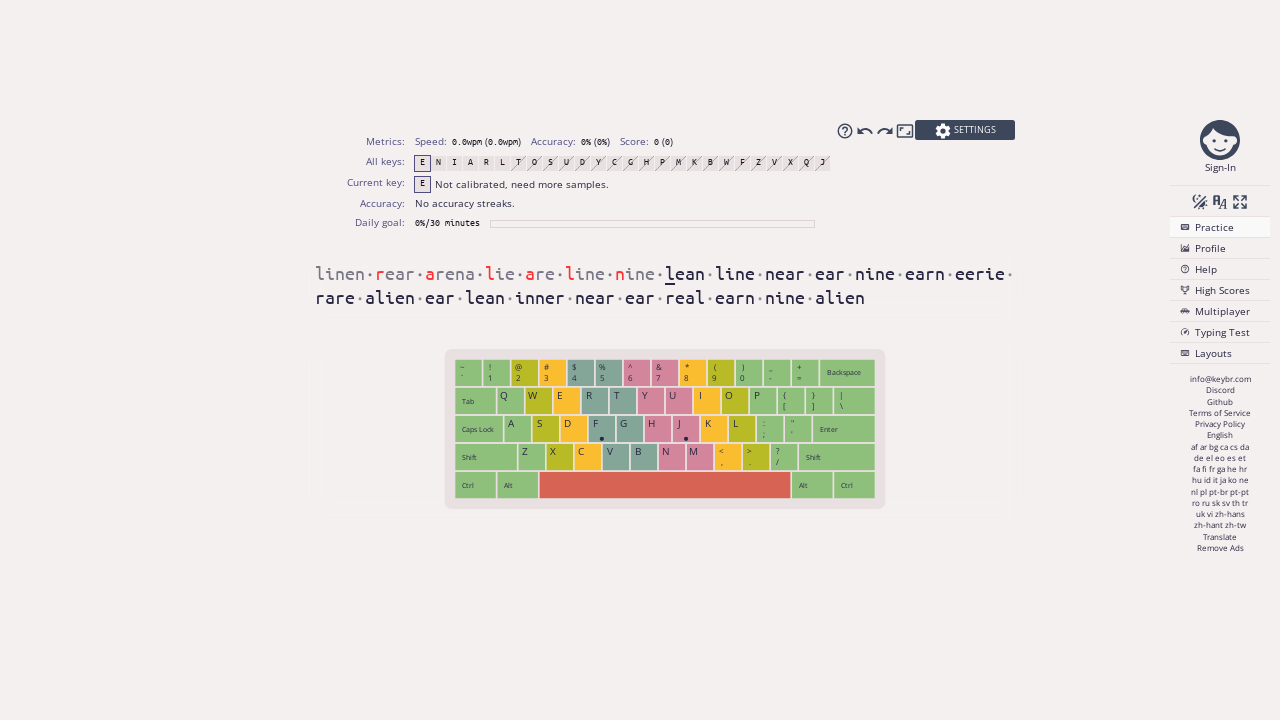

Typed character 'l' (character 72 of 251, attempt 1/2)
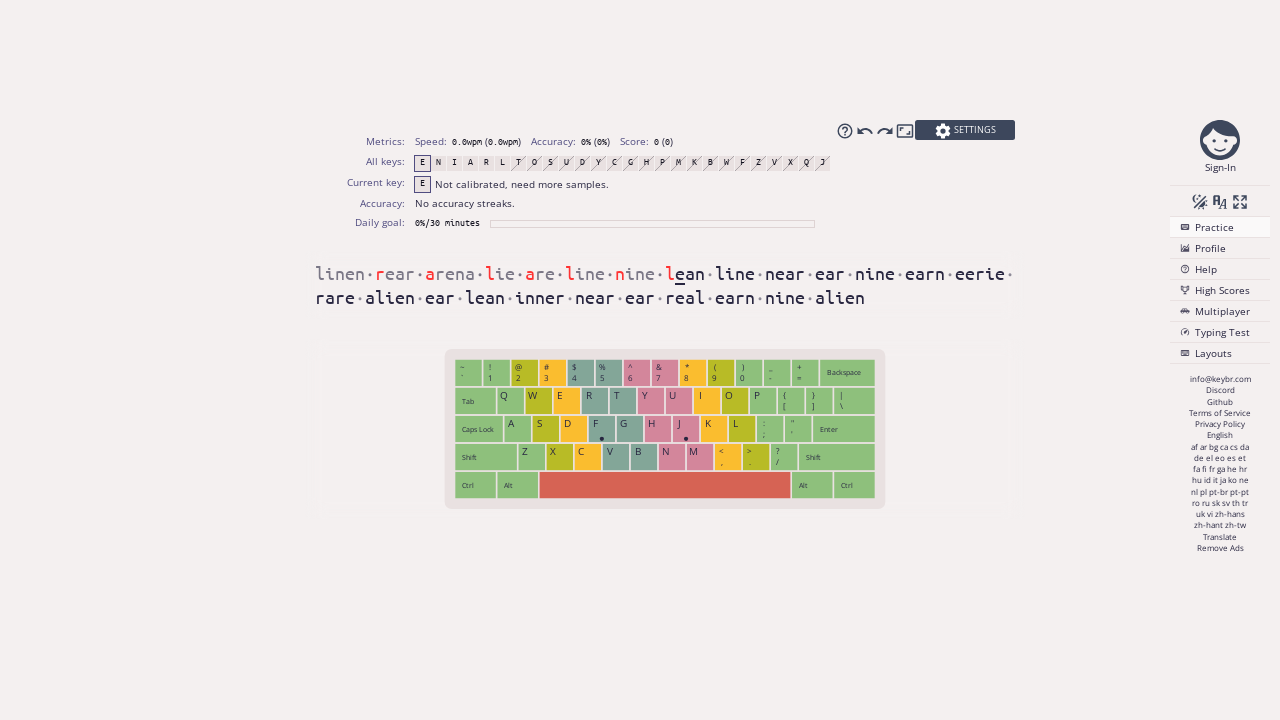

Typed character ' ' (character 73 of 251, attempt 1/2)
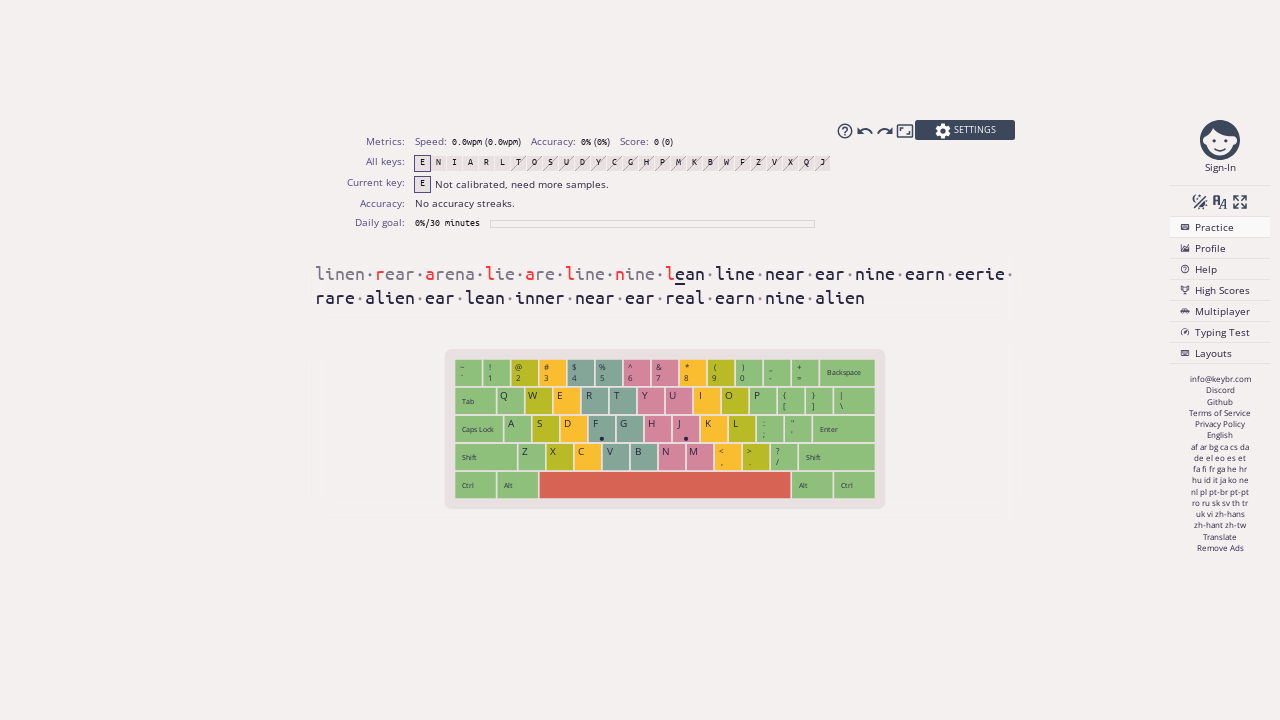

Typed character 'e' (character 74 of 251, attempt 1/2)
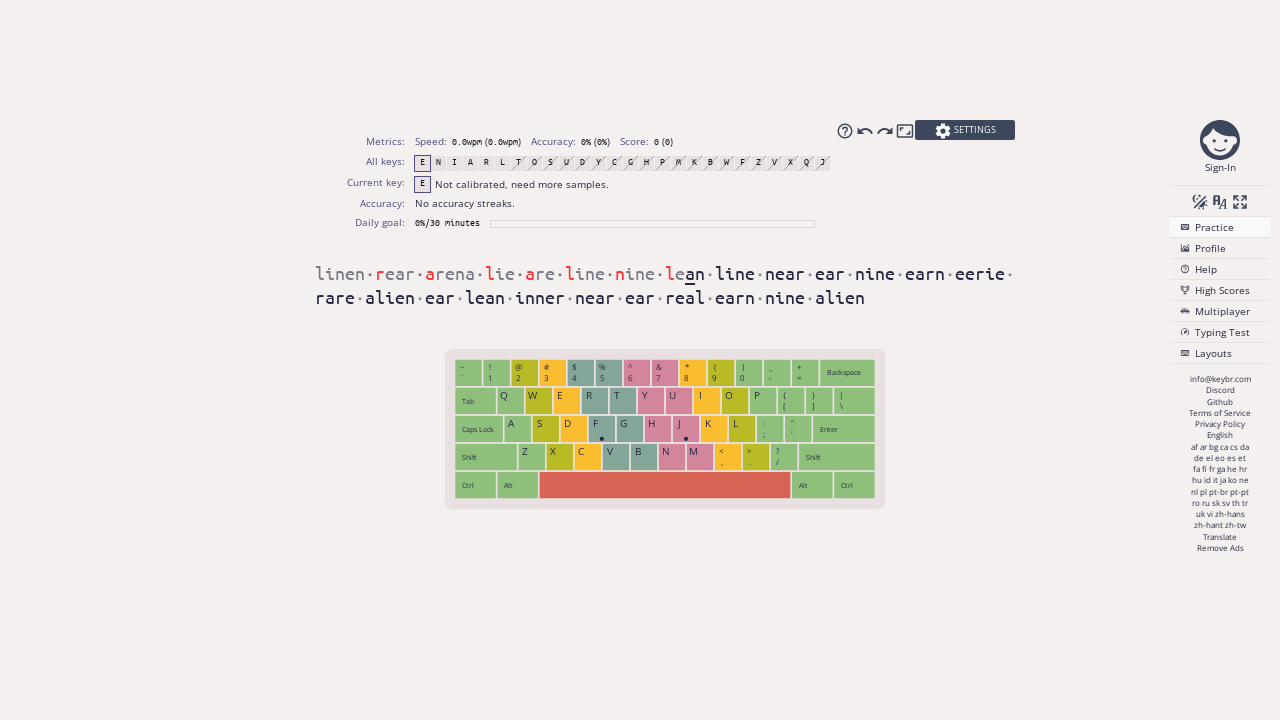

Typed character ' ' (character 75 of 251, attempt 1/2)
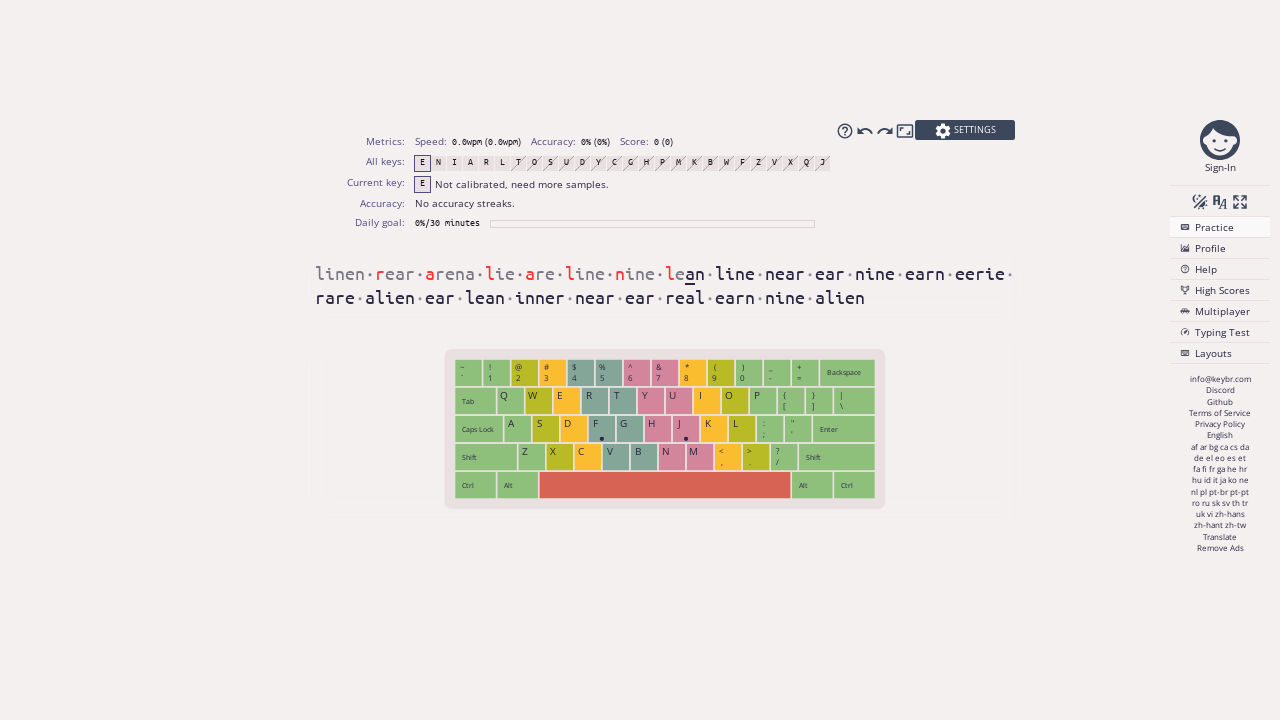

Typed character 'a' (character 76 of 251, attempt 1/2)
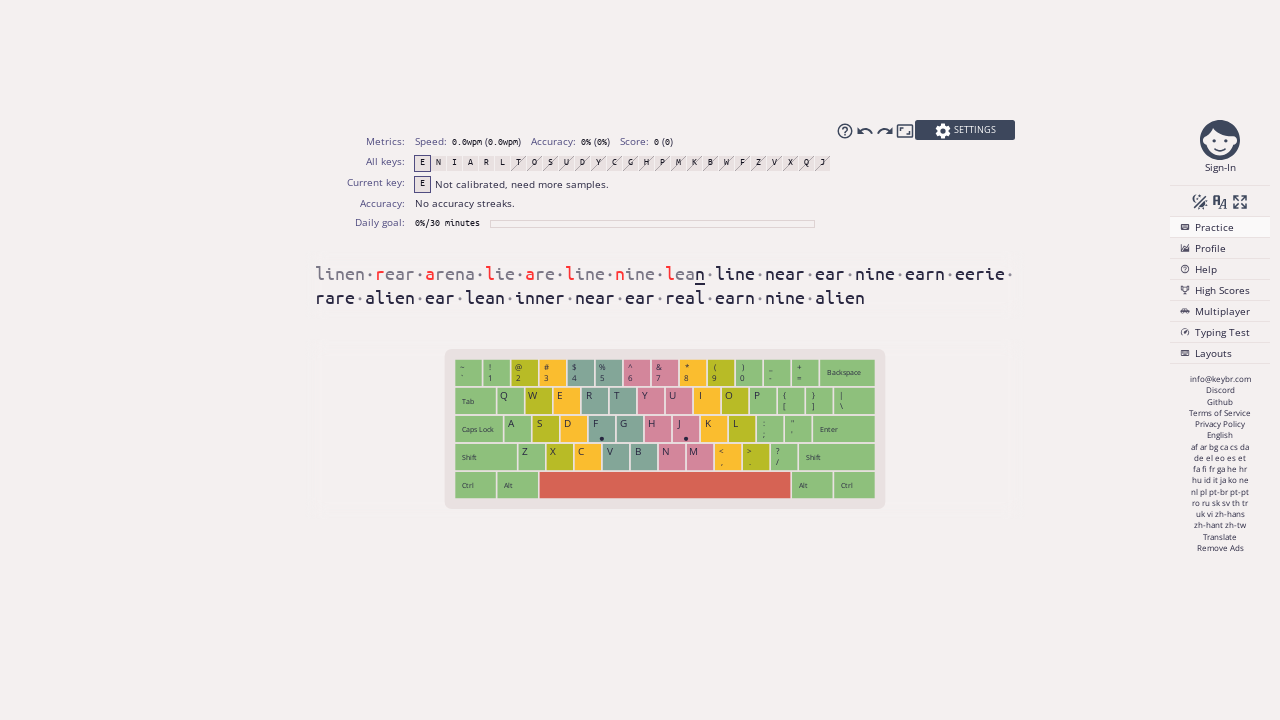

Typed character ' ' (character 77 of 251, attempt 1/2)
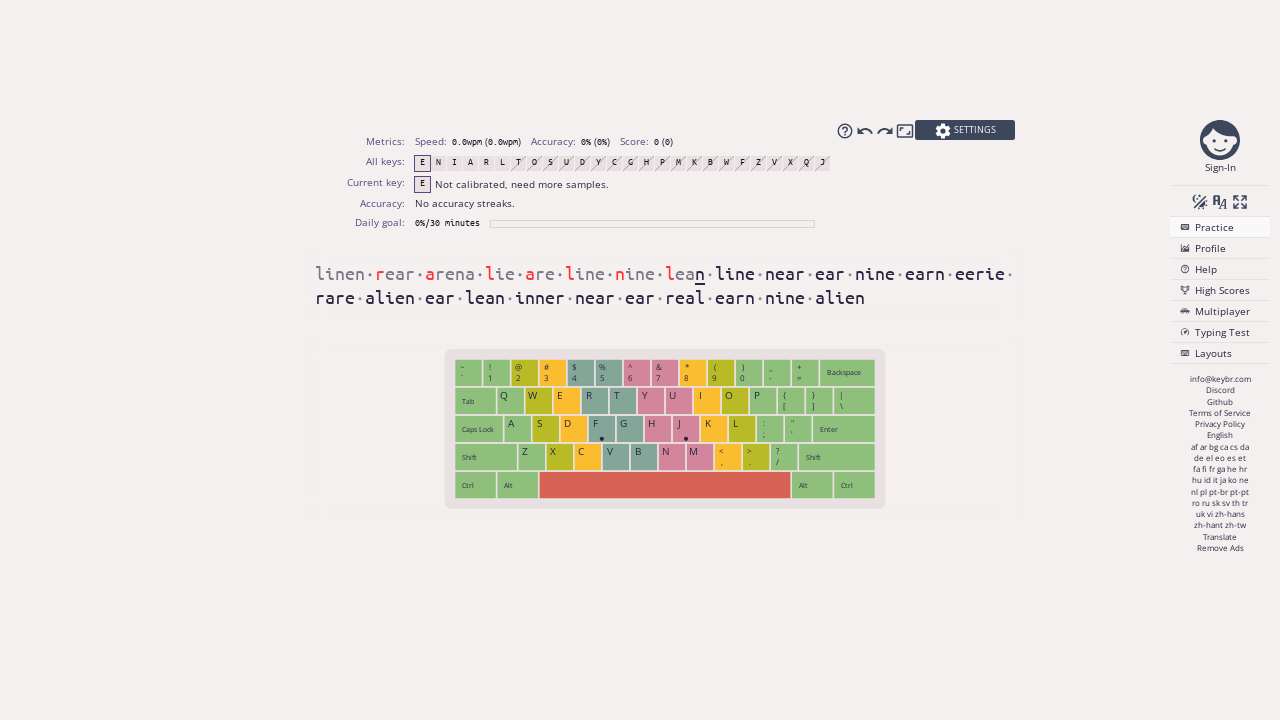

Typed character 'n' (character 78 of 251, attempt 1/2)
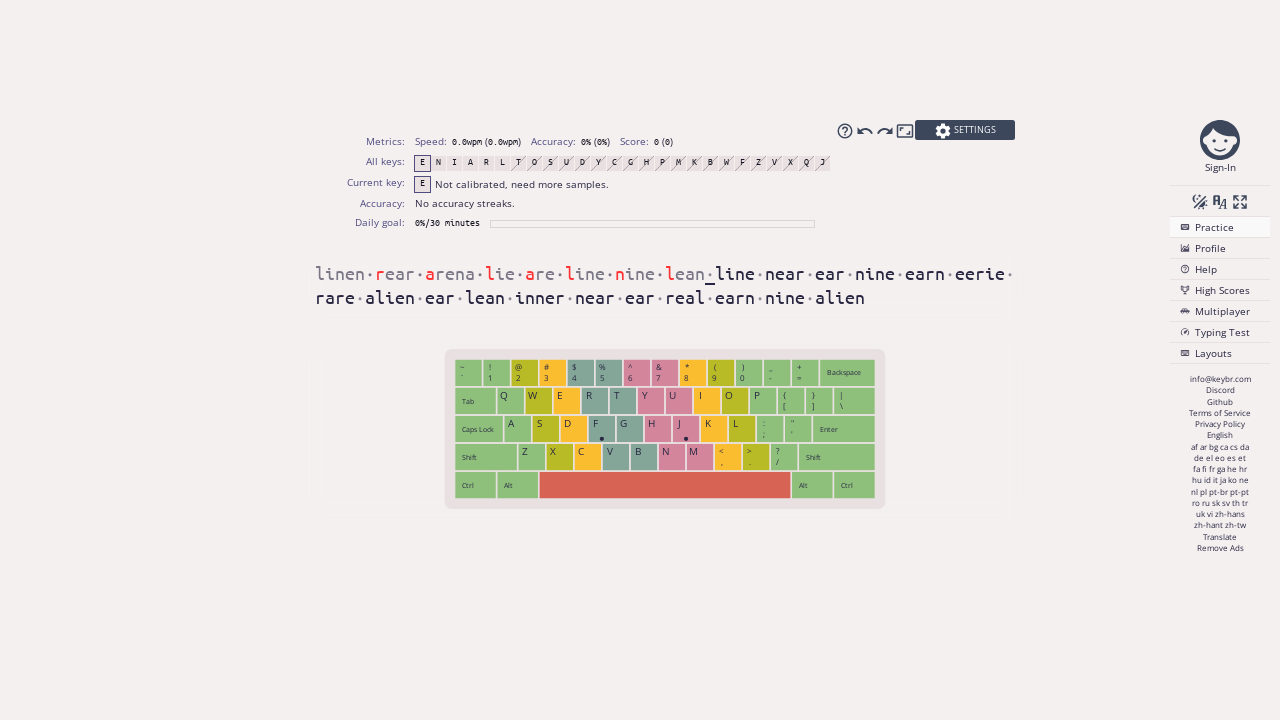

Typed character ' ' (character 79 of 251, attempt 1/2)
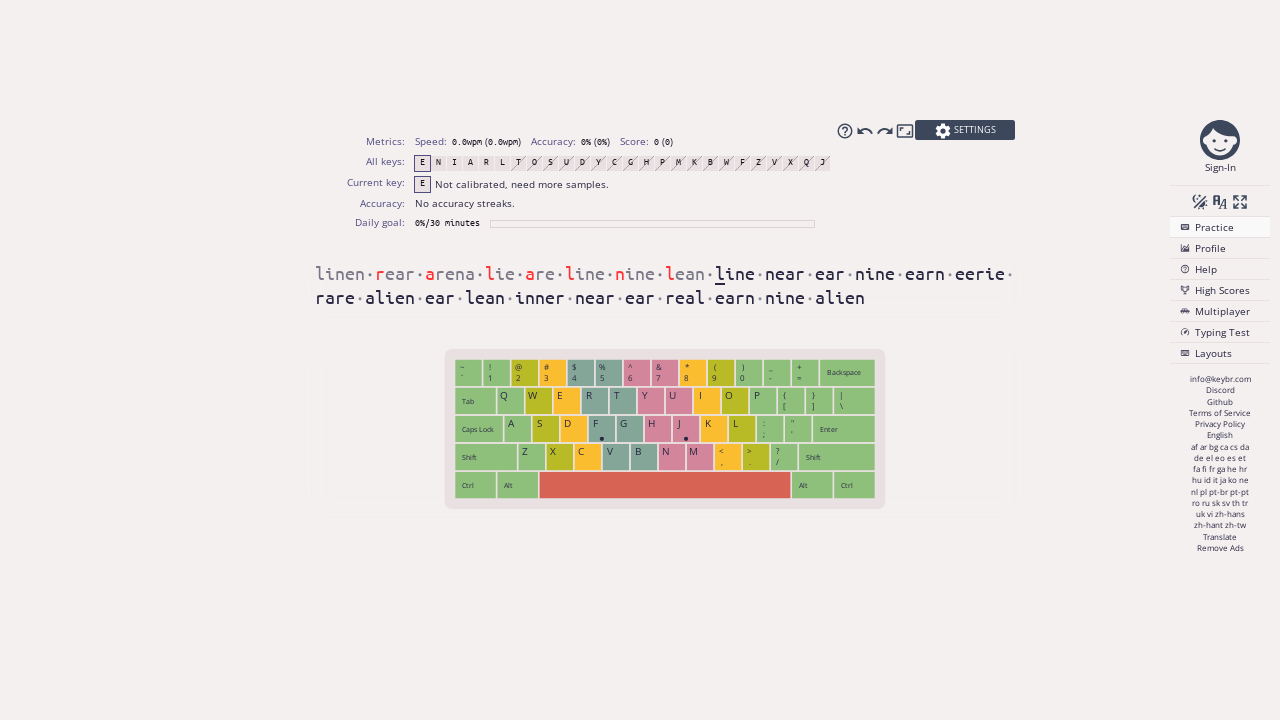

Typed character '' (character 80 of 251, attempt 1/2)
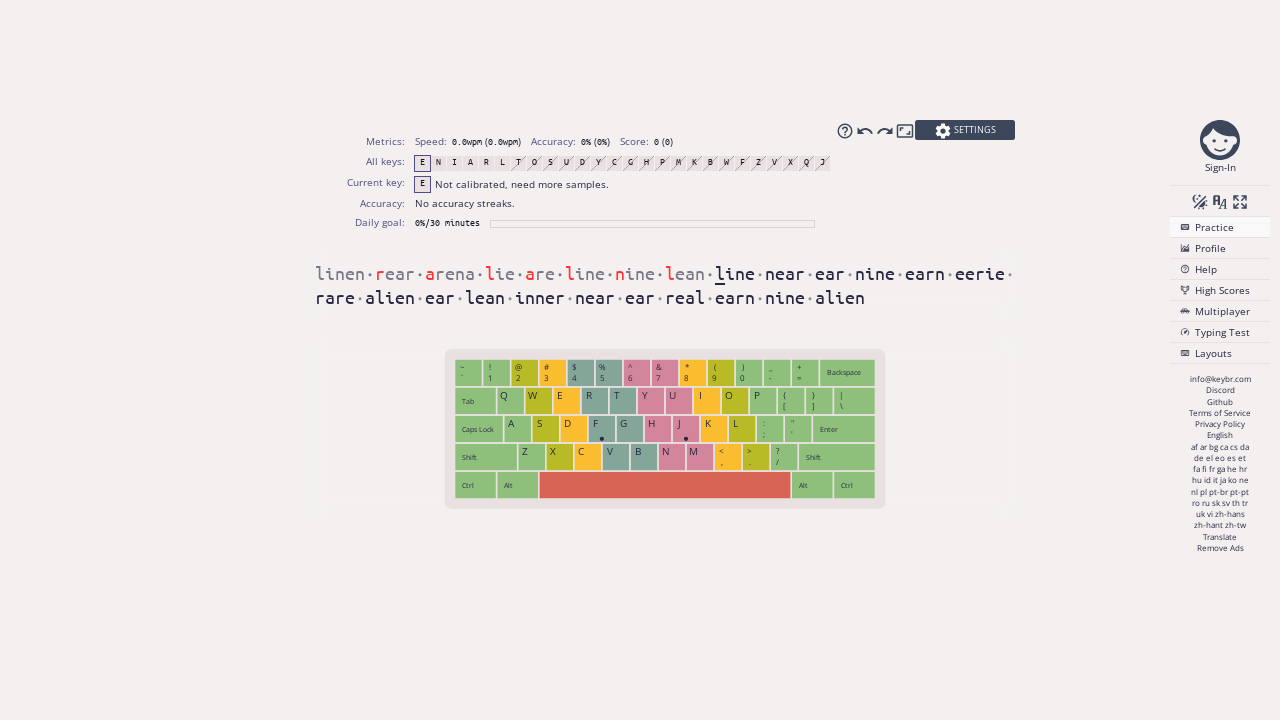

Typed character ' ' (character 81 of 251, attempt 1/2)
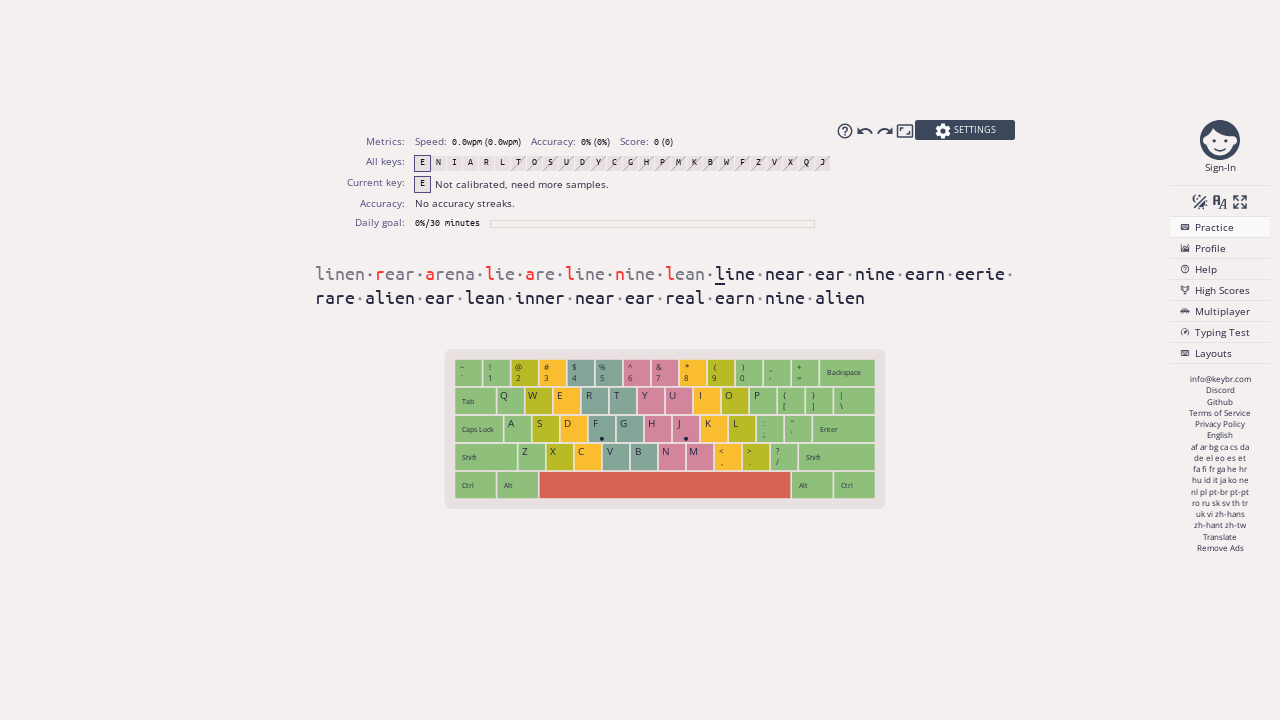

Typed character 'l' (character 82 of 251, attempt 1/2)
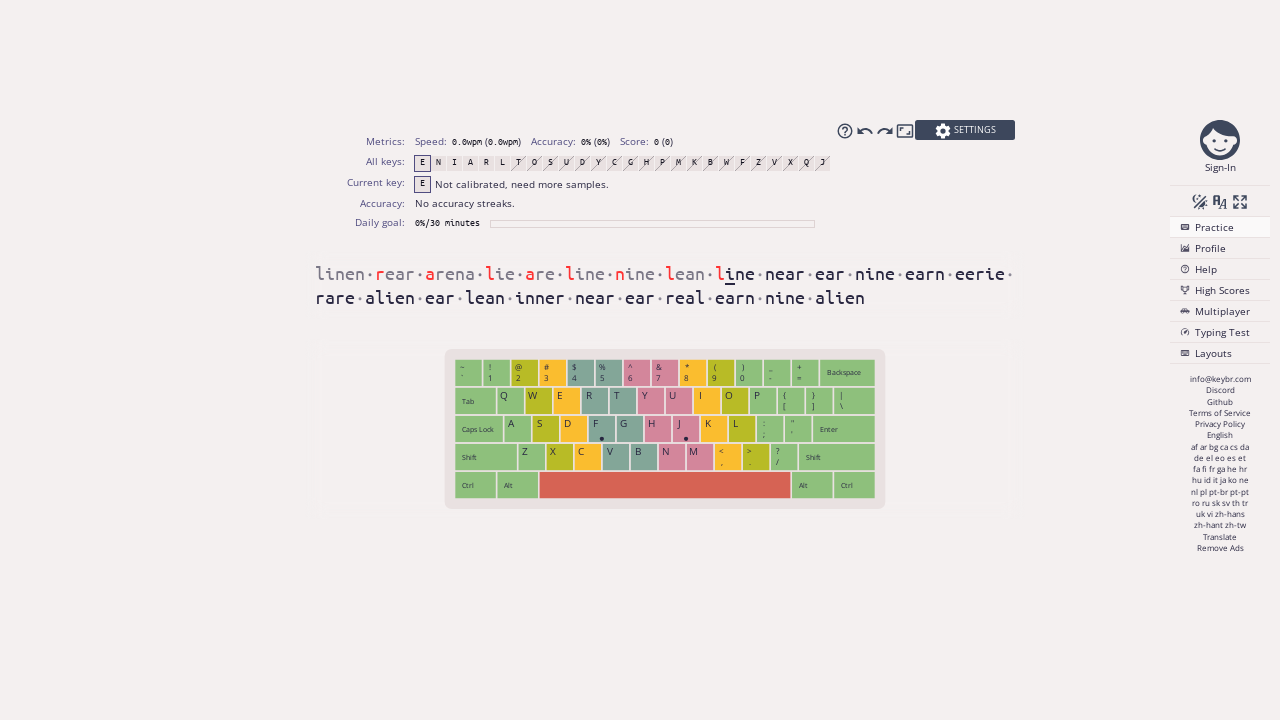

Typed character ' ' (character 83 of 251, attempt 1/2)
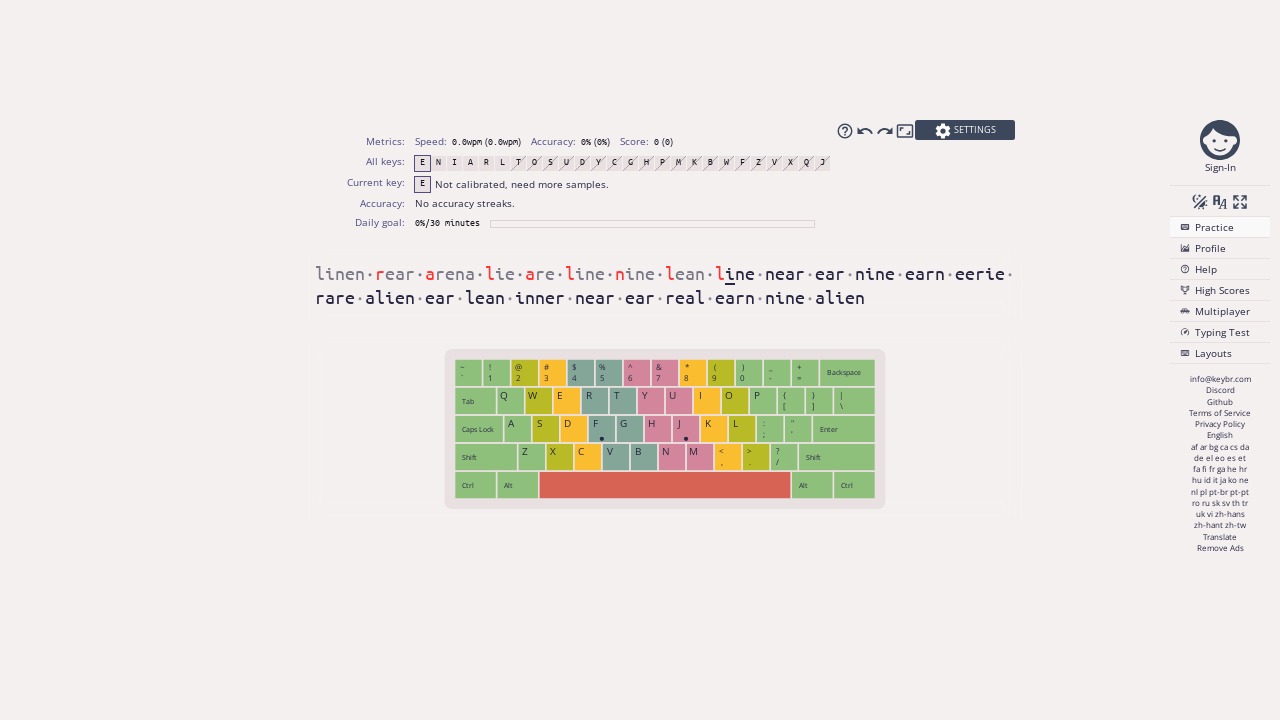

Typed character 'i' (character 84 of 251, attempt 1/2)
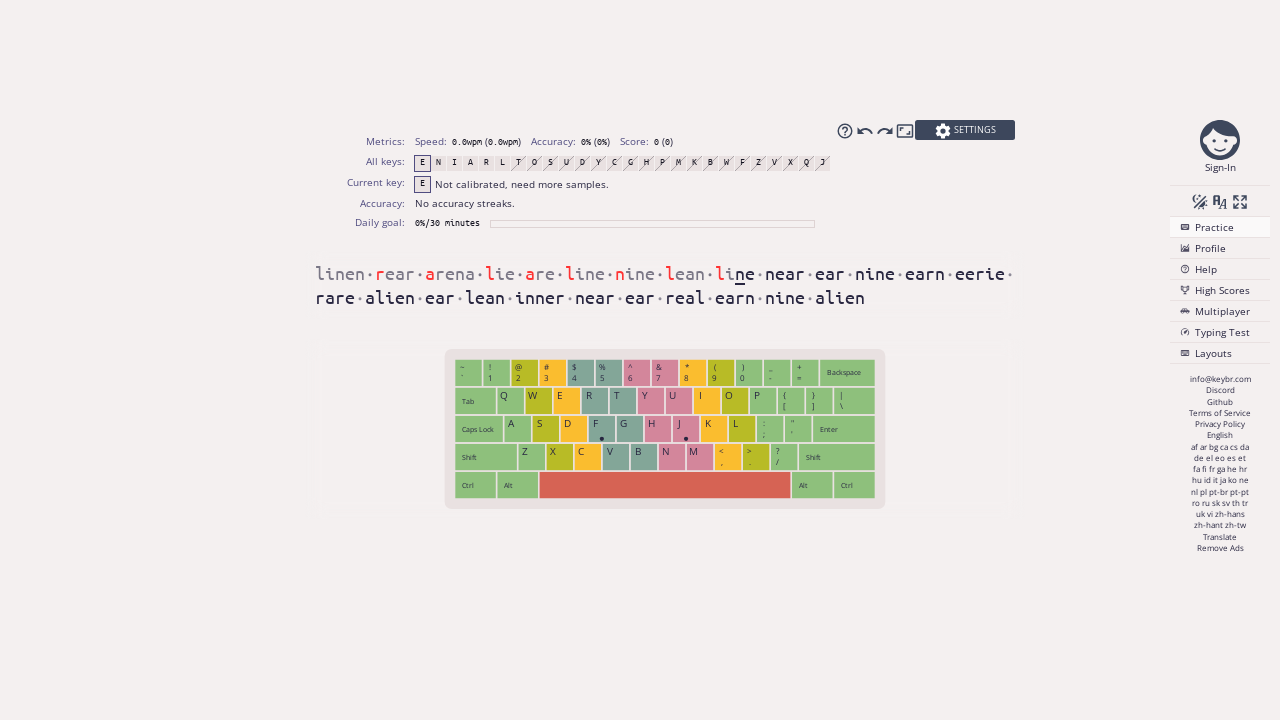

Typed character ' ' (character 85 of 251, attempt 1/2)
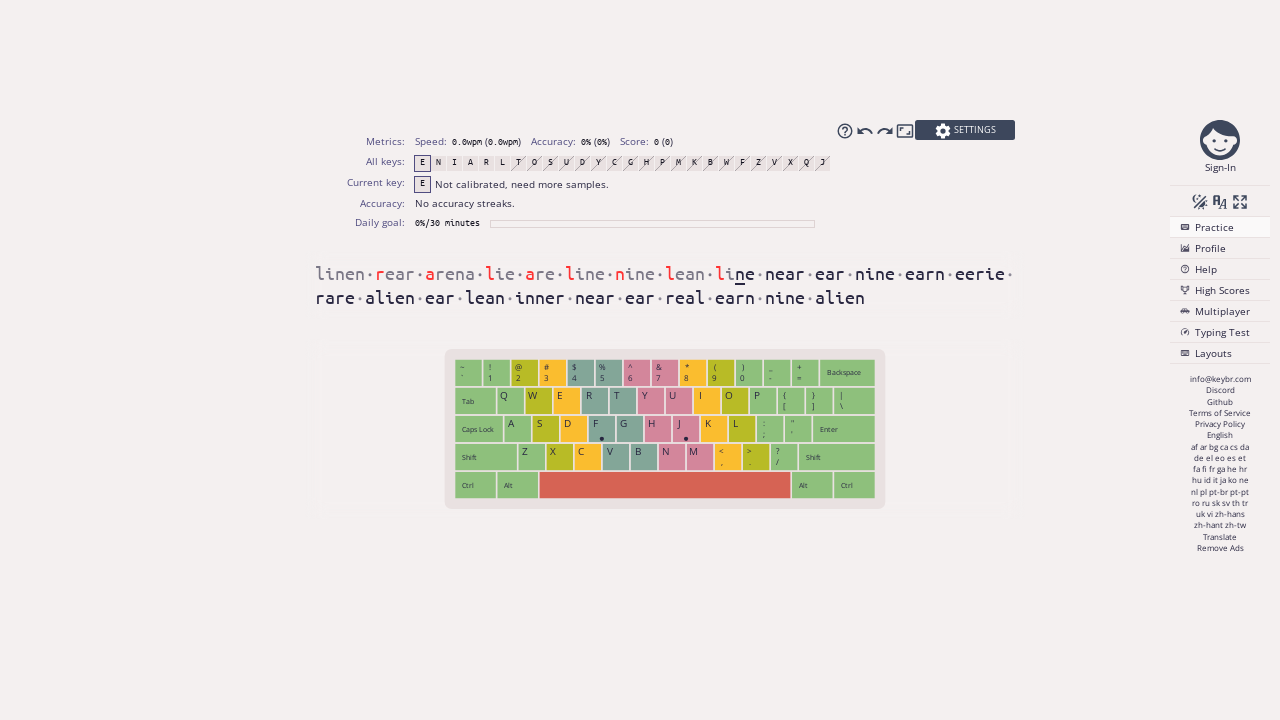

Typed character 'n' (character 86 of 251, attempt 1/2)
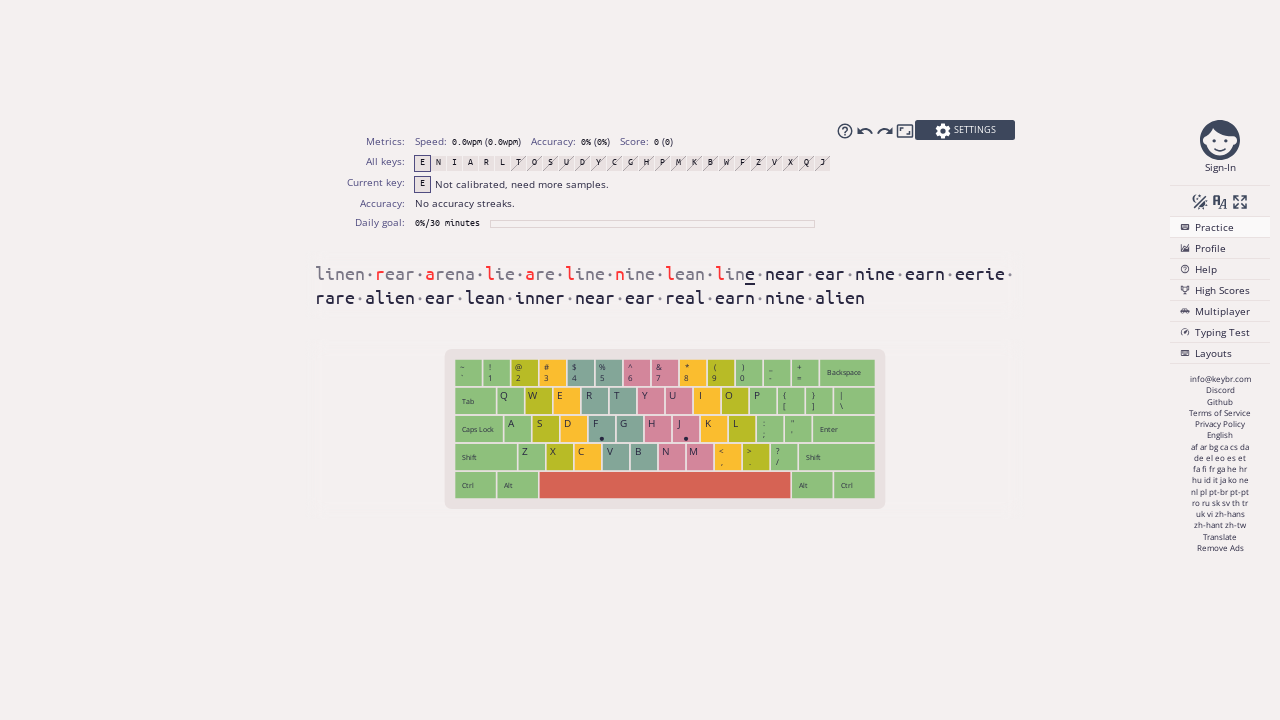

Typed character ' ' (character 87 of 251, attempt 1/2)
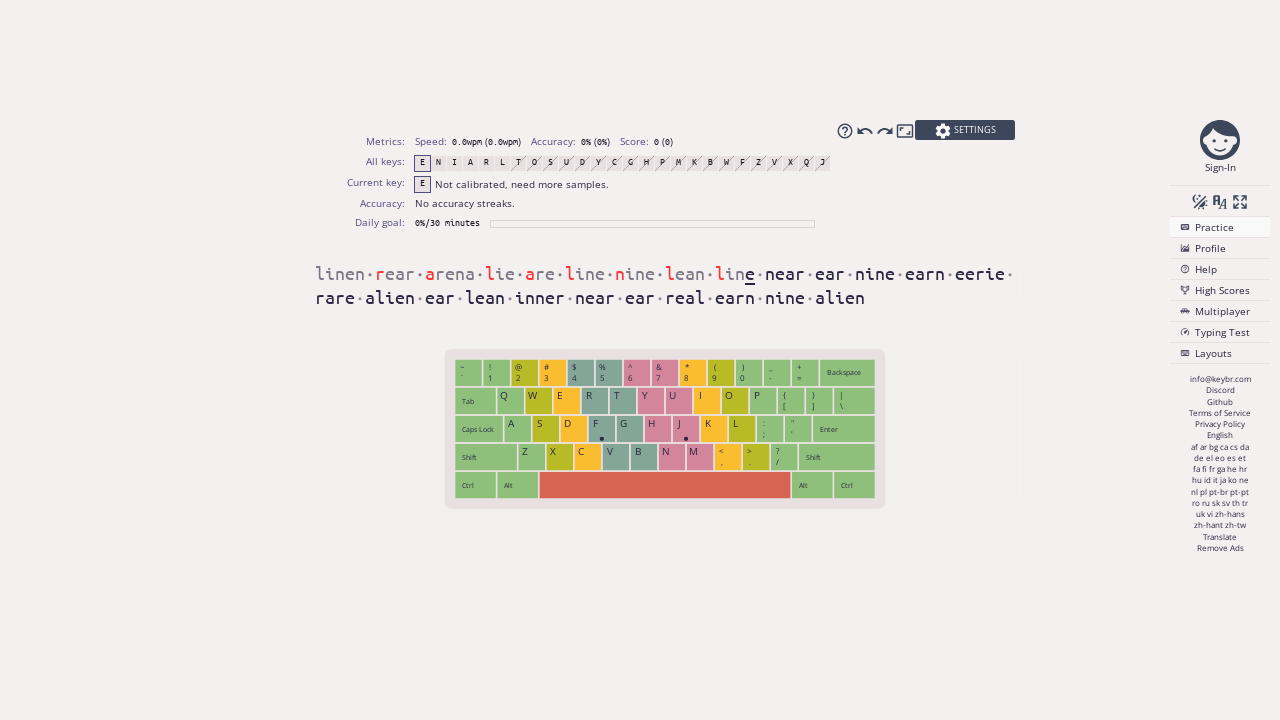

Typed character 'e' (character 88 of 251, attempt 1/2)
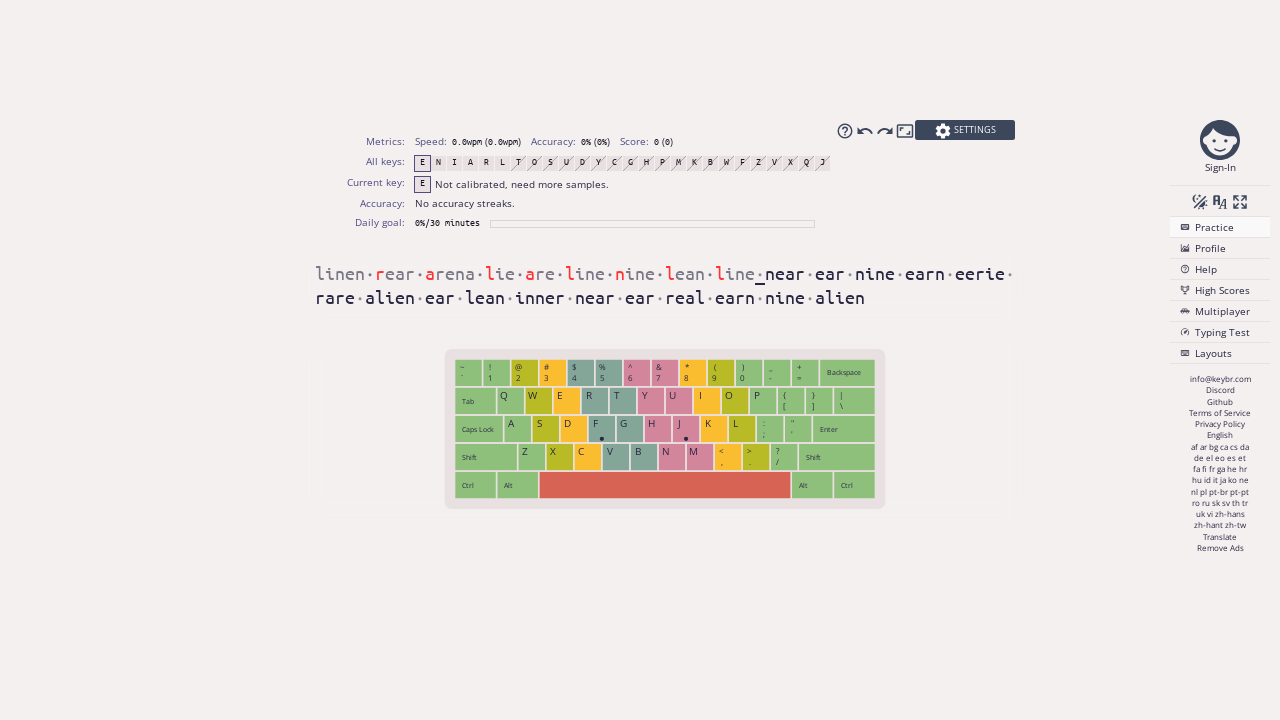

Typed character ' ' (character 89 of 251, attempt 1/2)
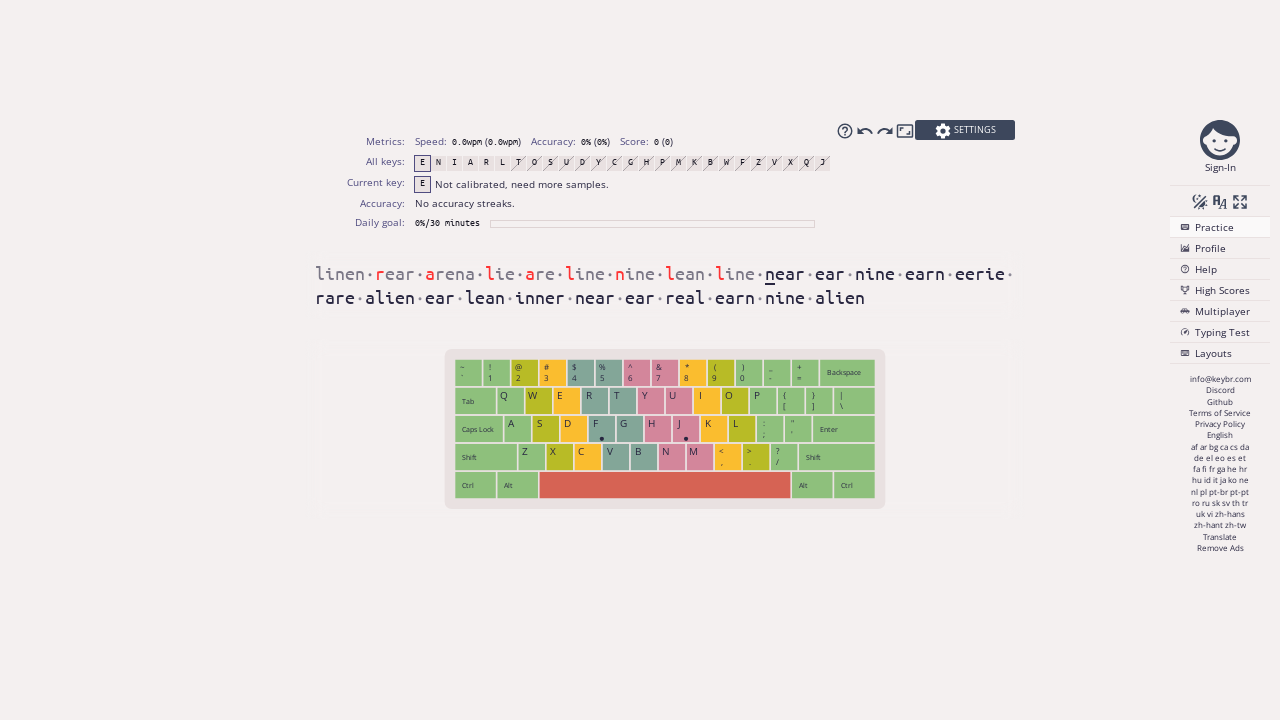

Typed character '' (character 90 of 251, attempt 1/2)
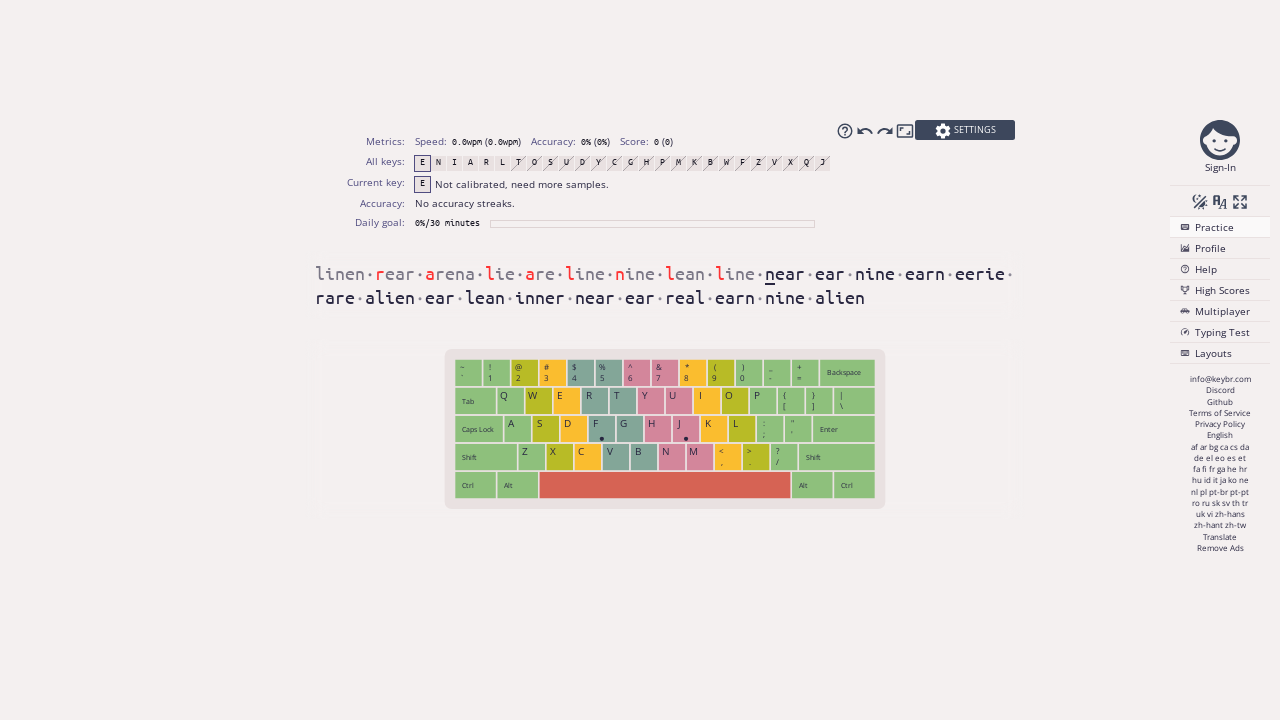

Typed character ' ' (character 91 of 251, attempt 1/2)
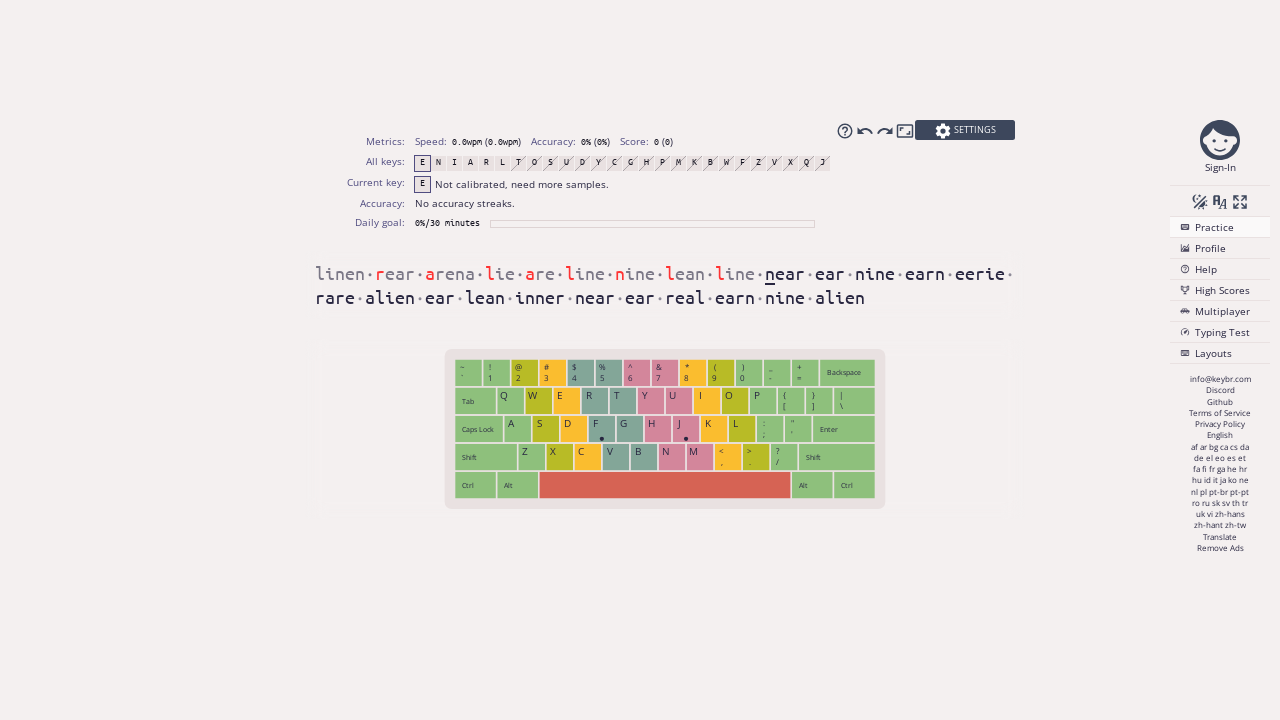

Typed character 'n' (character 92 of 251, attempt 1/2)
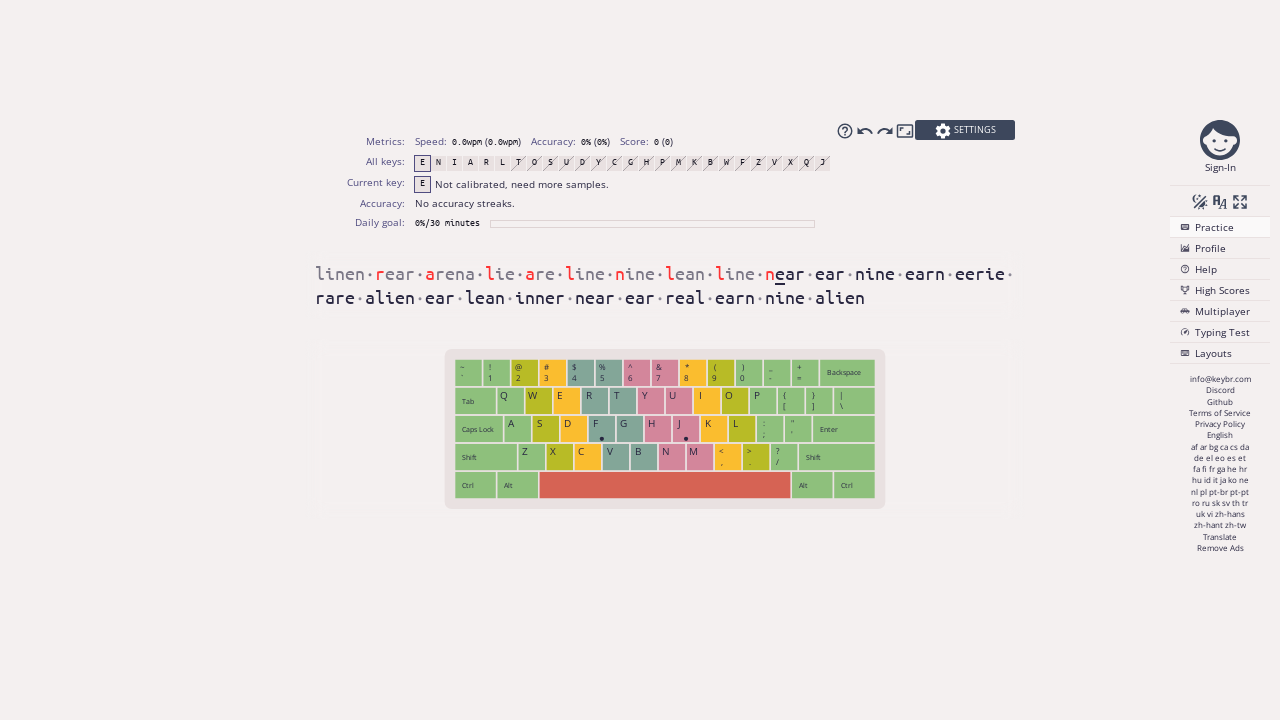

Typed character ' ' (character 93 of 251, attempt 1/2)
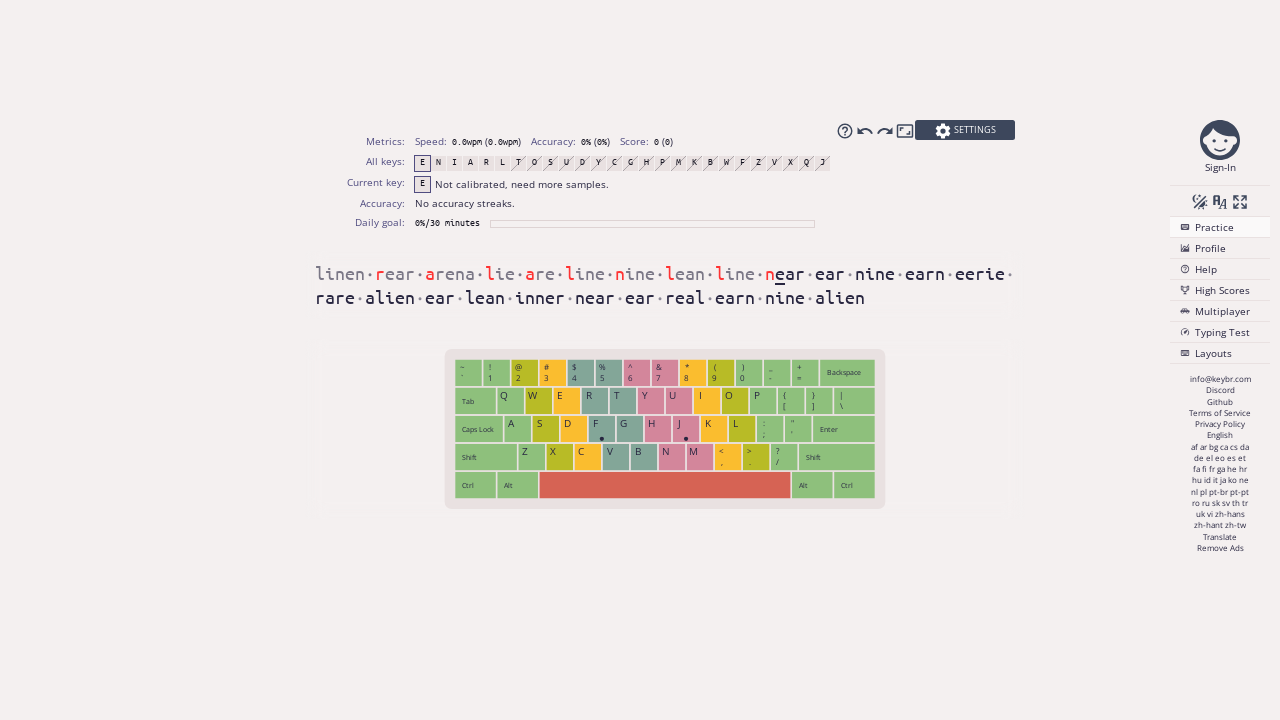

Typed character 'e' (character 94 of 251, attempt 1/2)
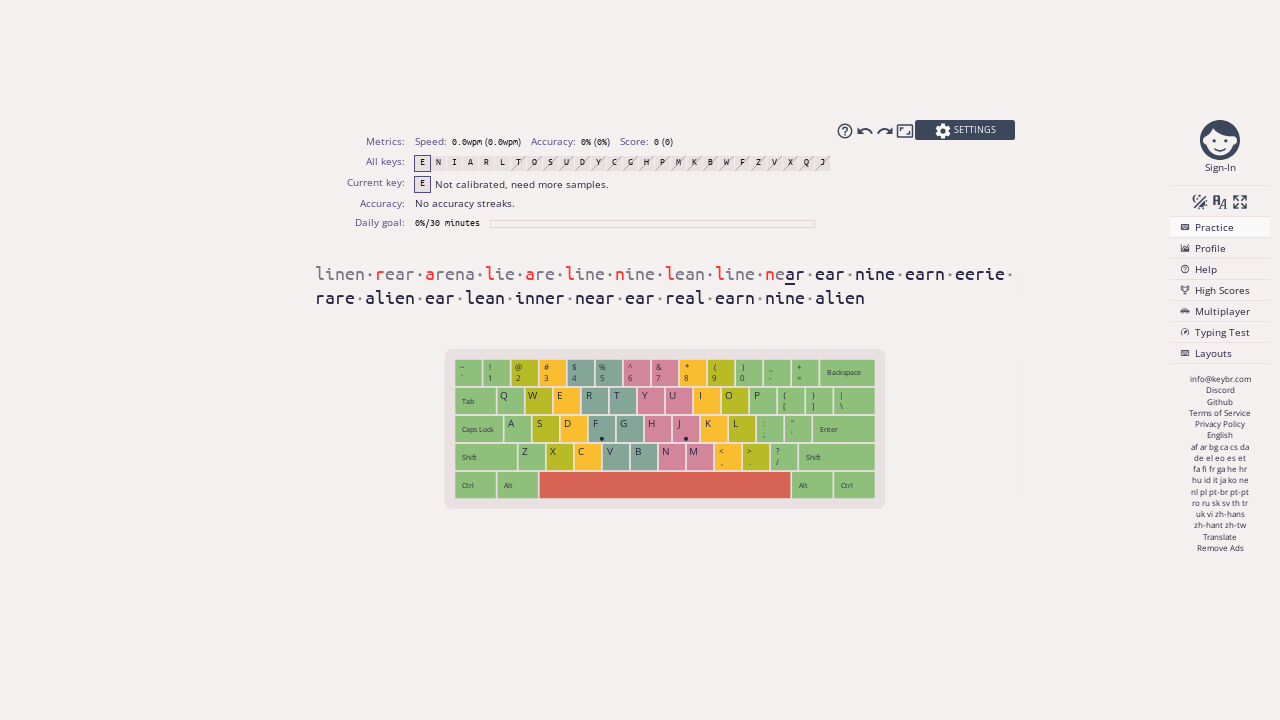

Typed character ' ' (character 95 of 251, attempt 1/2)
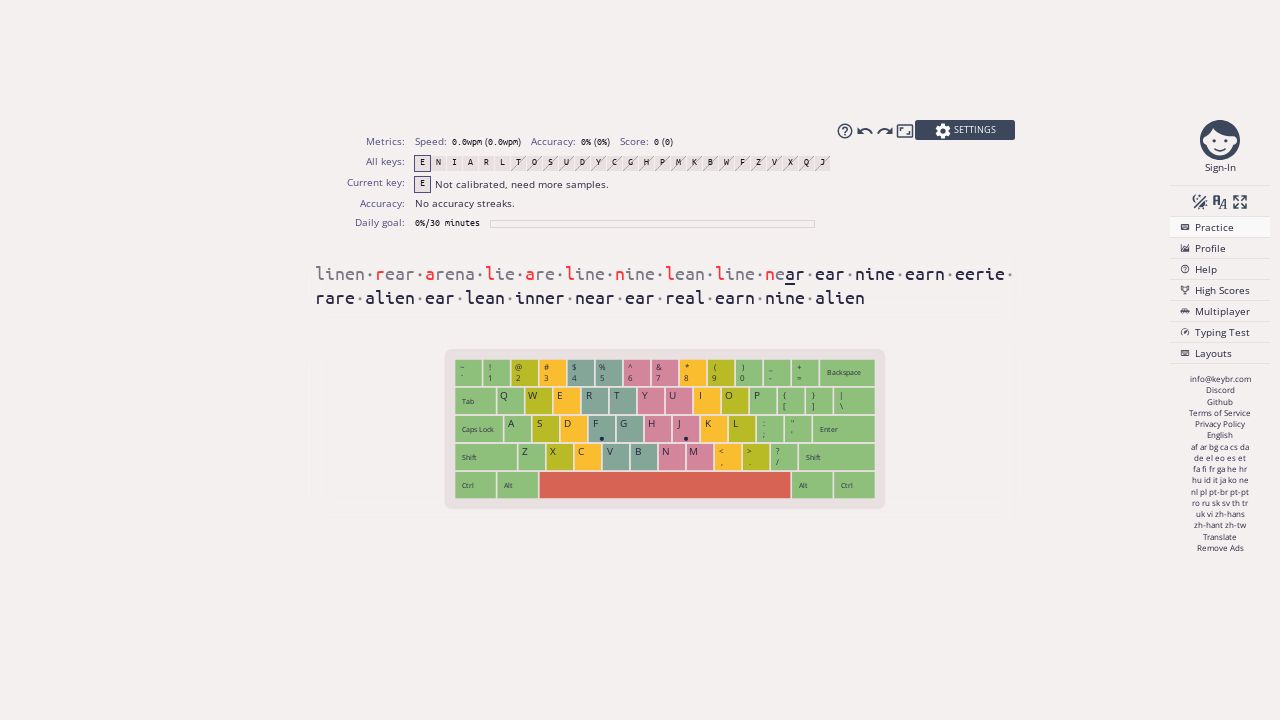

Typed character 'a' (character 96 of 251, attempt 1/2)
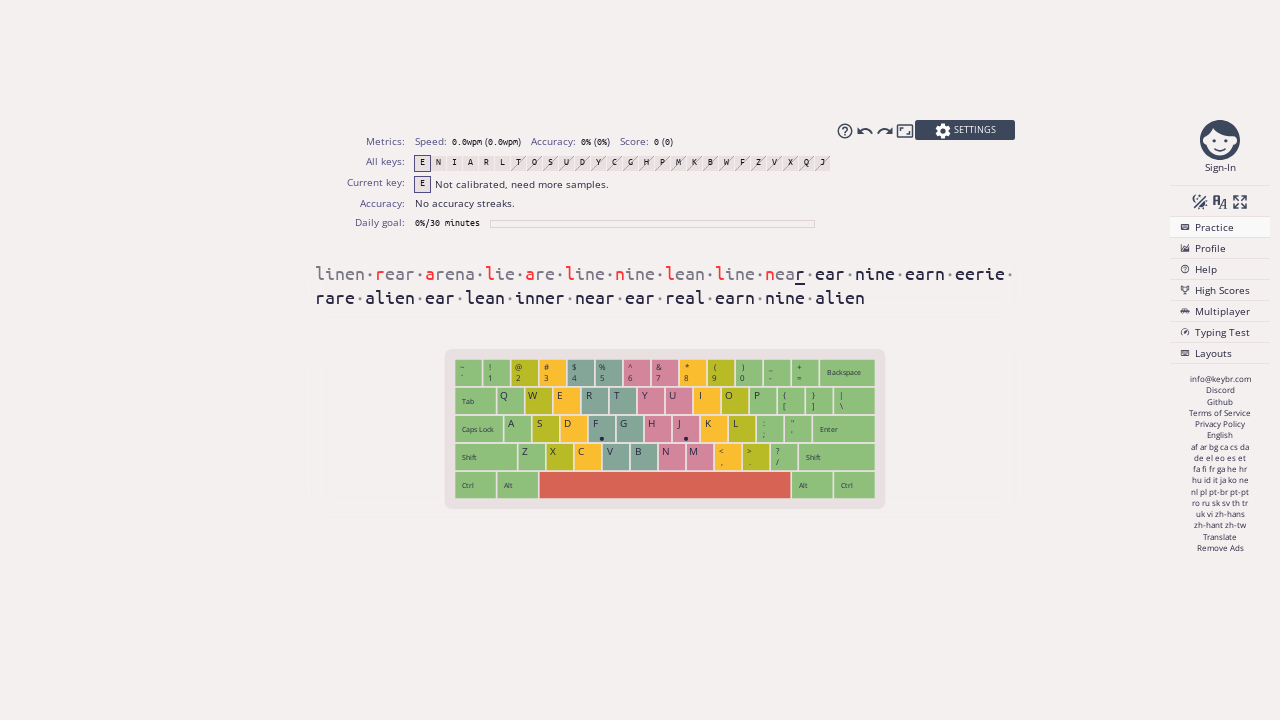

Typed character ' ' (character 97 of 251, attempt 1/2)
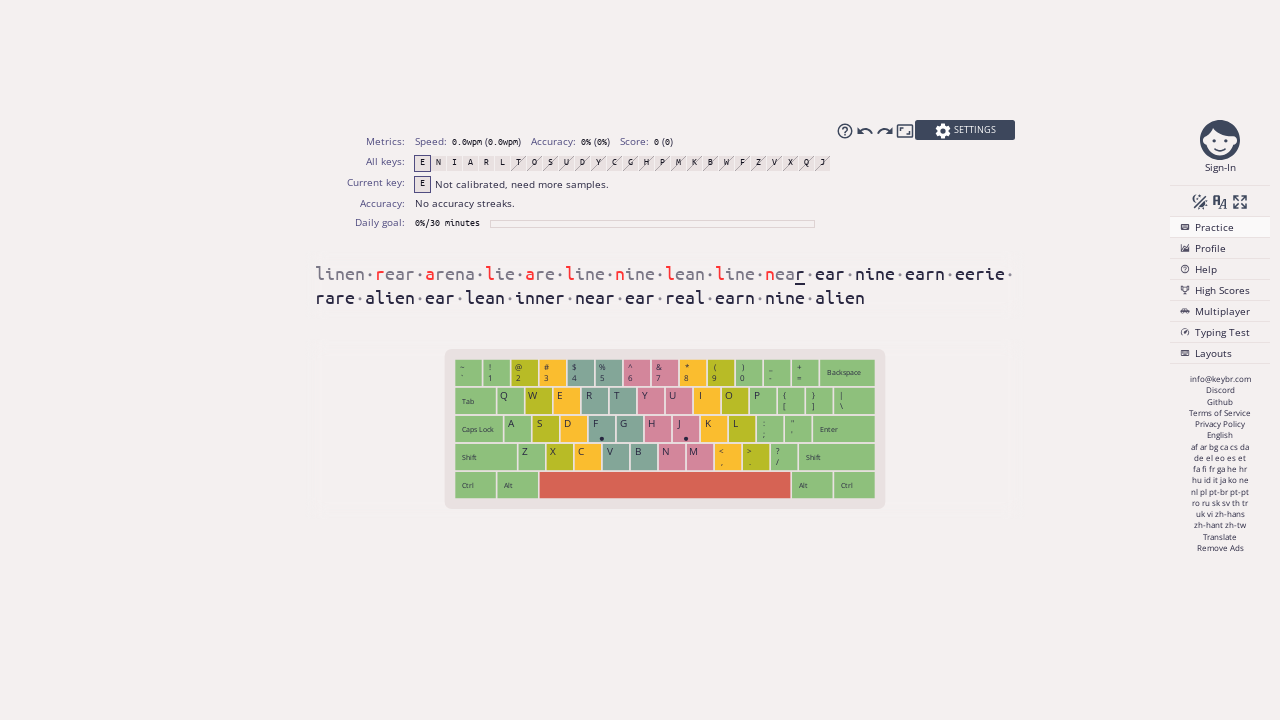

Typed character 'r' (character 98 of 251, attempt 1/2)
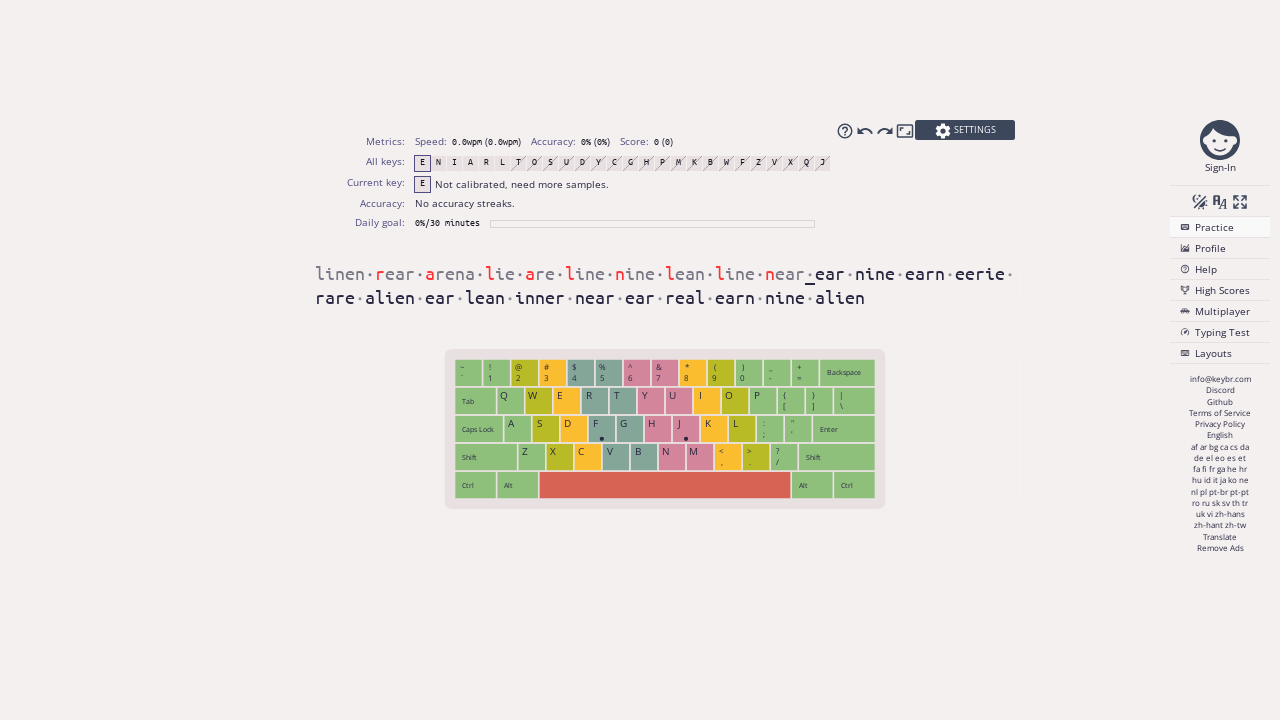

Typed character ' ' (character 99 of 251, attempt 1/2)
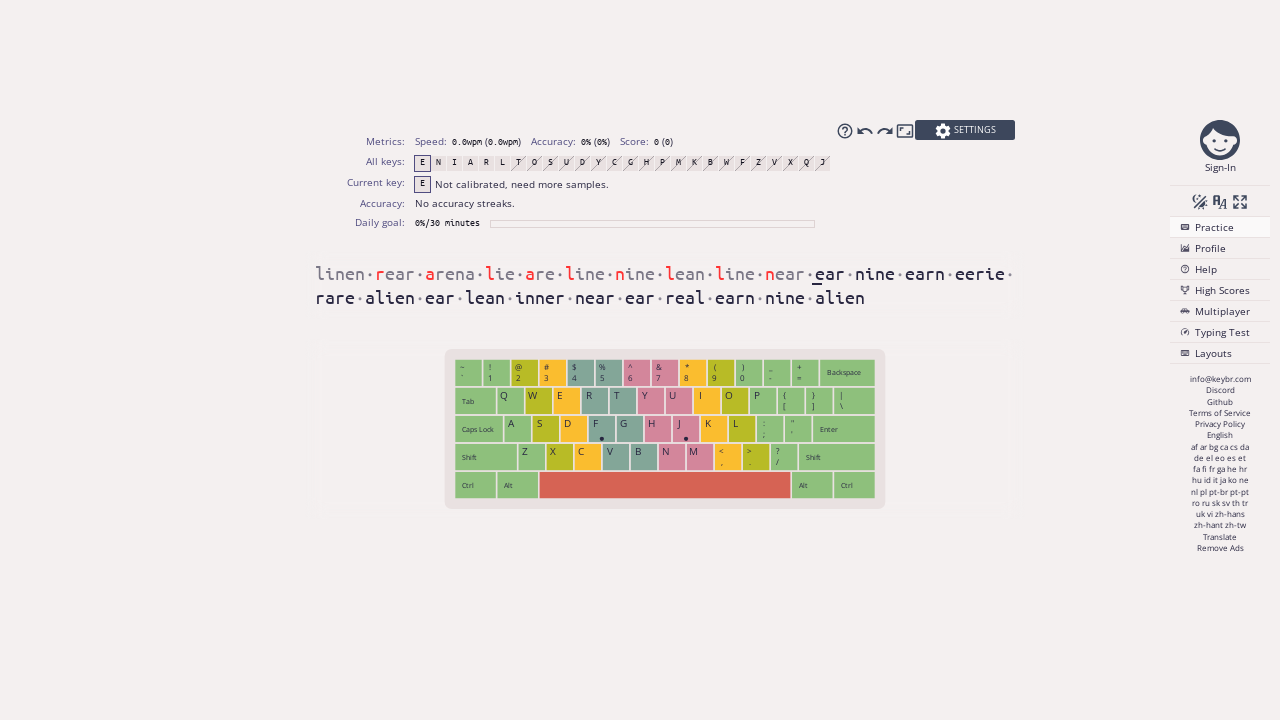

Typed character '' (character 100 of 251, attempt 1/2)
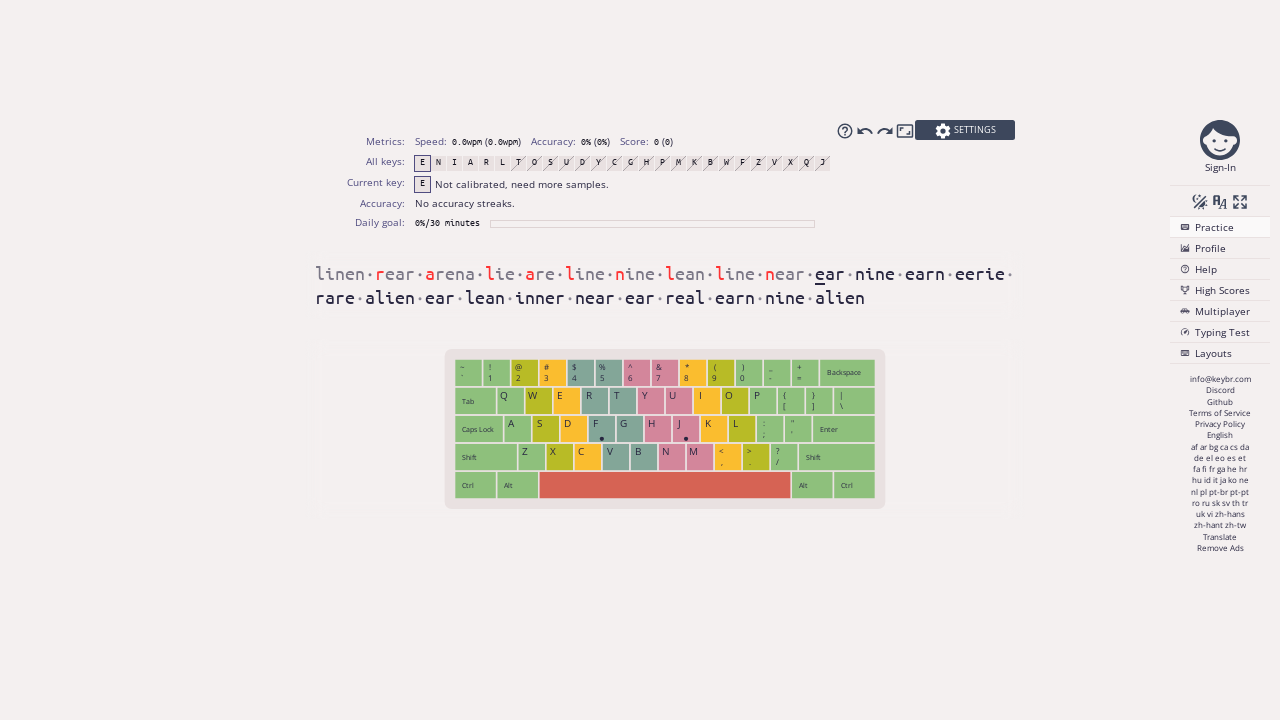

Typed character ' ' (character 101 of 251, attempt 1/2)
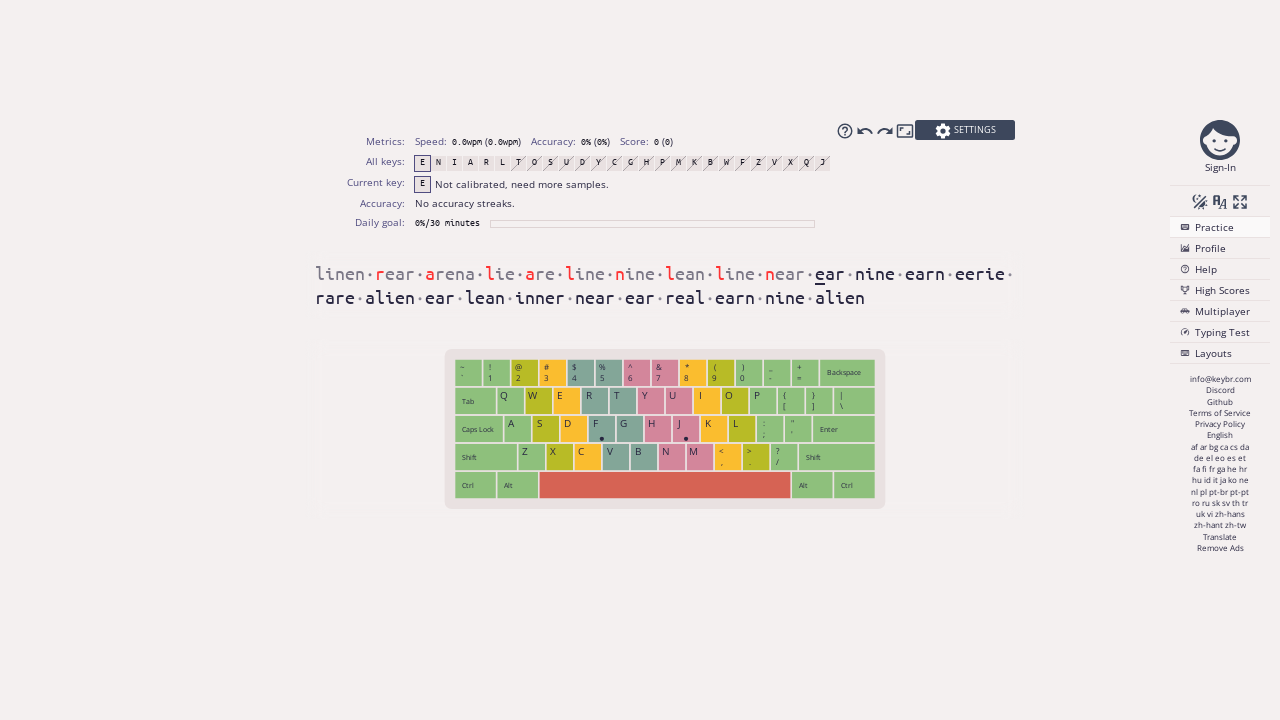

Typed character 'e' (character 102 of 251, attempt 1/2)
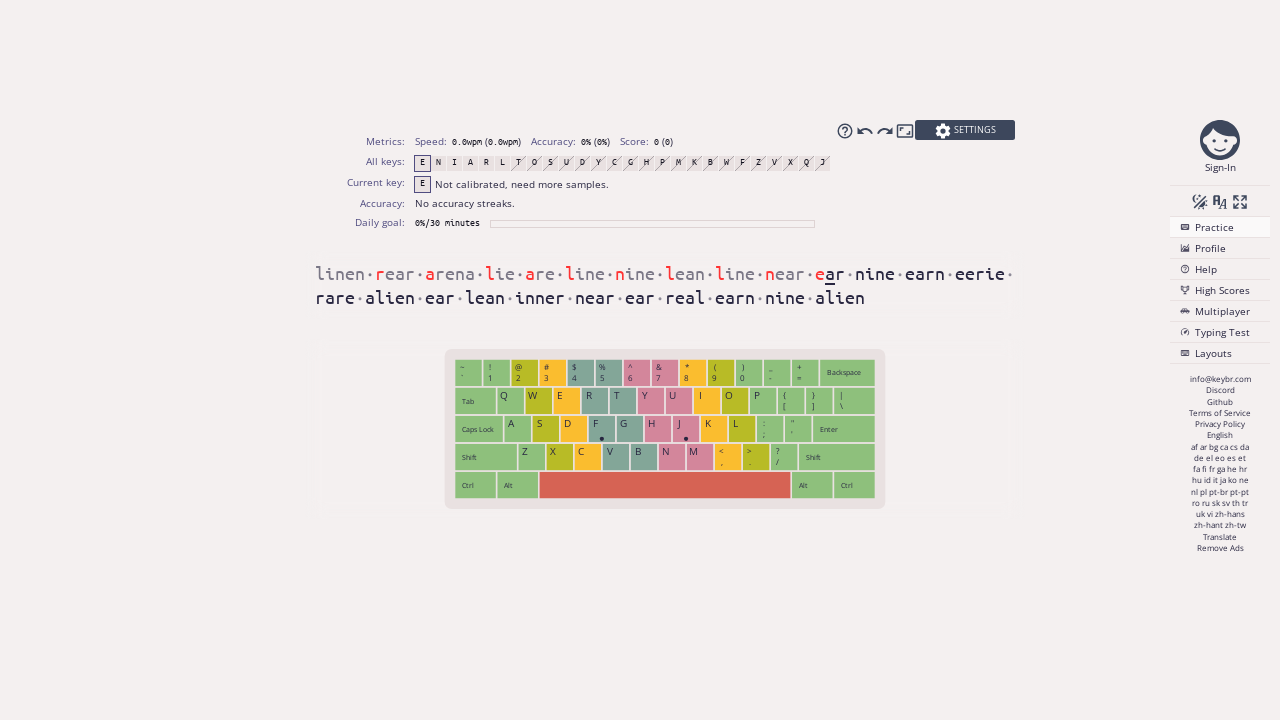

Typed character ' ' (character 103 of 251, attempt 1/2)
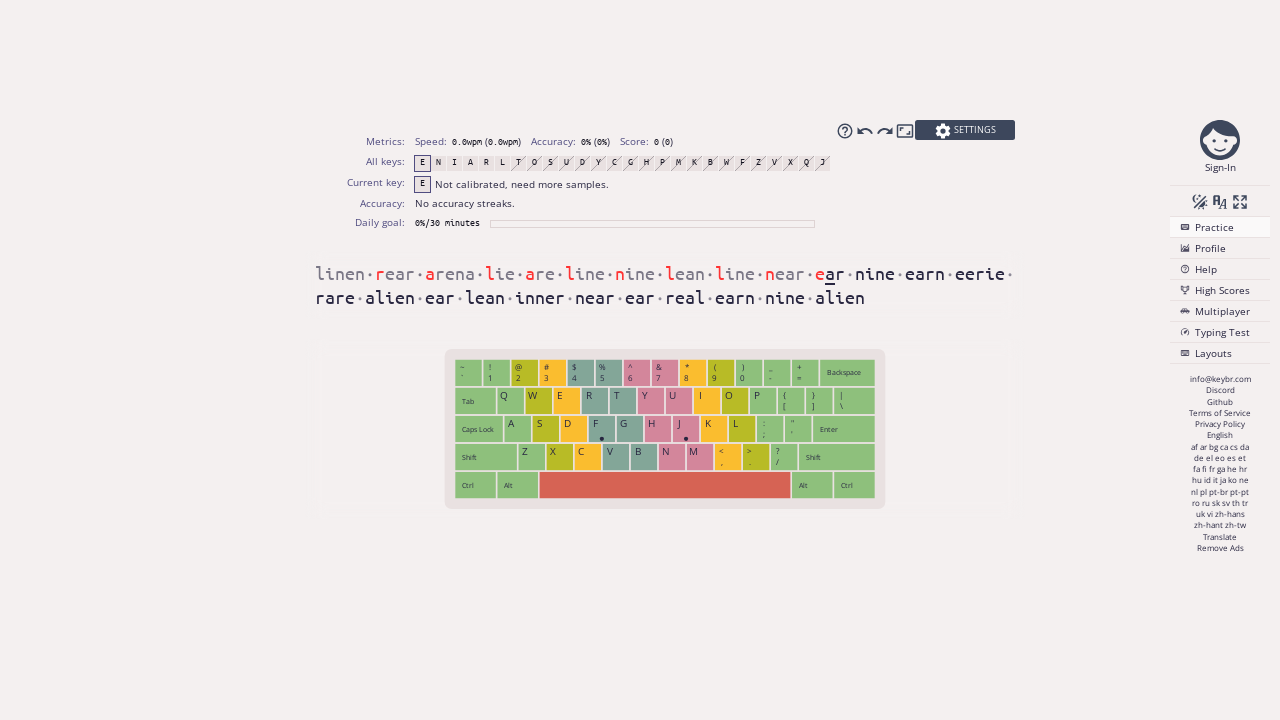

Typed character 'a' (character 104 of 251, attempt 1/2)
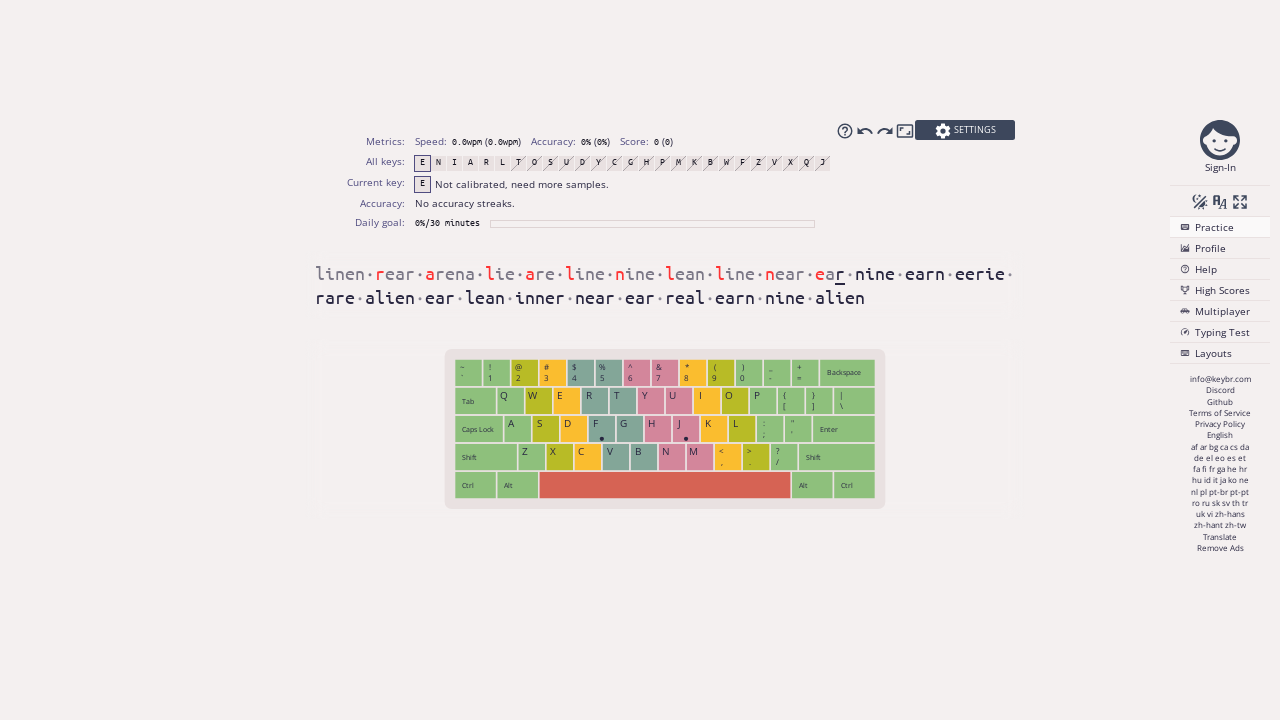

Typed character ' ' (character 105 of 251, attempt 1/2)
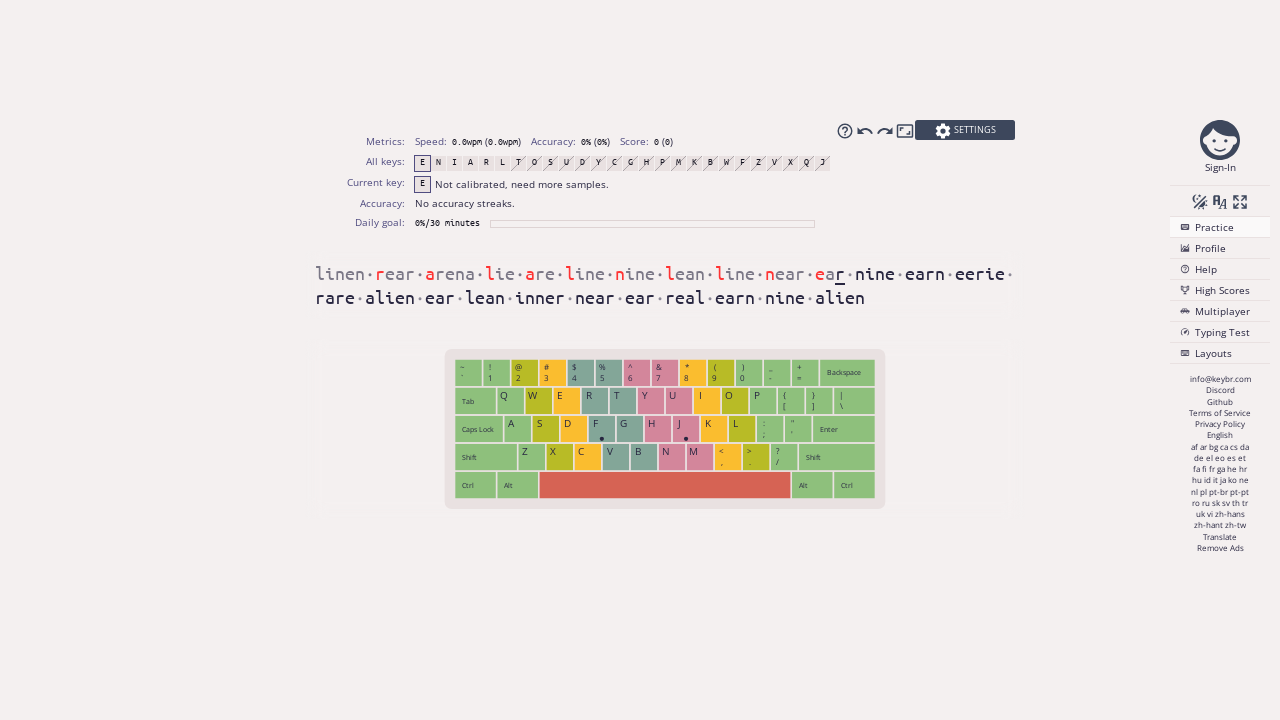

Typed character 'r' (character 106 of 251, attempt 1/2)
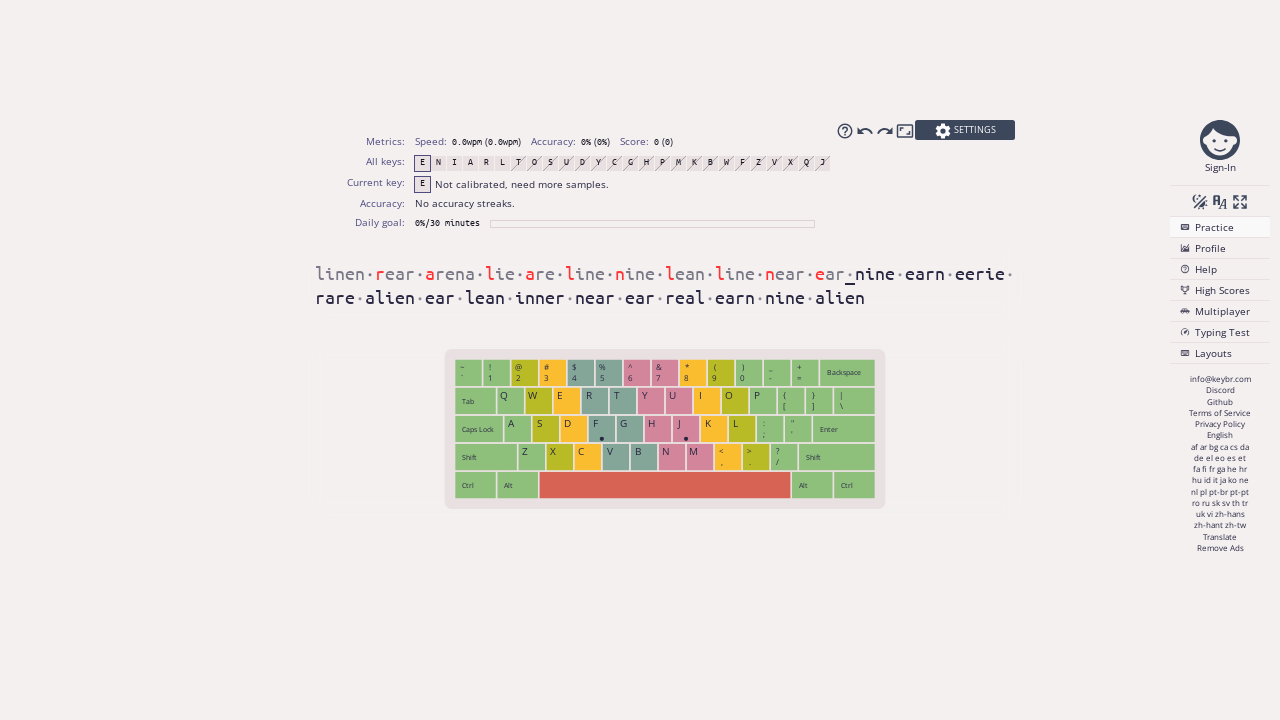

Typed character ' ' (character 107 of 251, attempt 1/2)
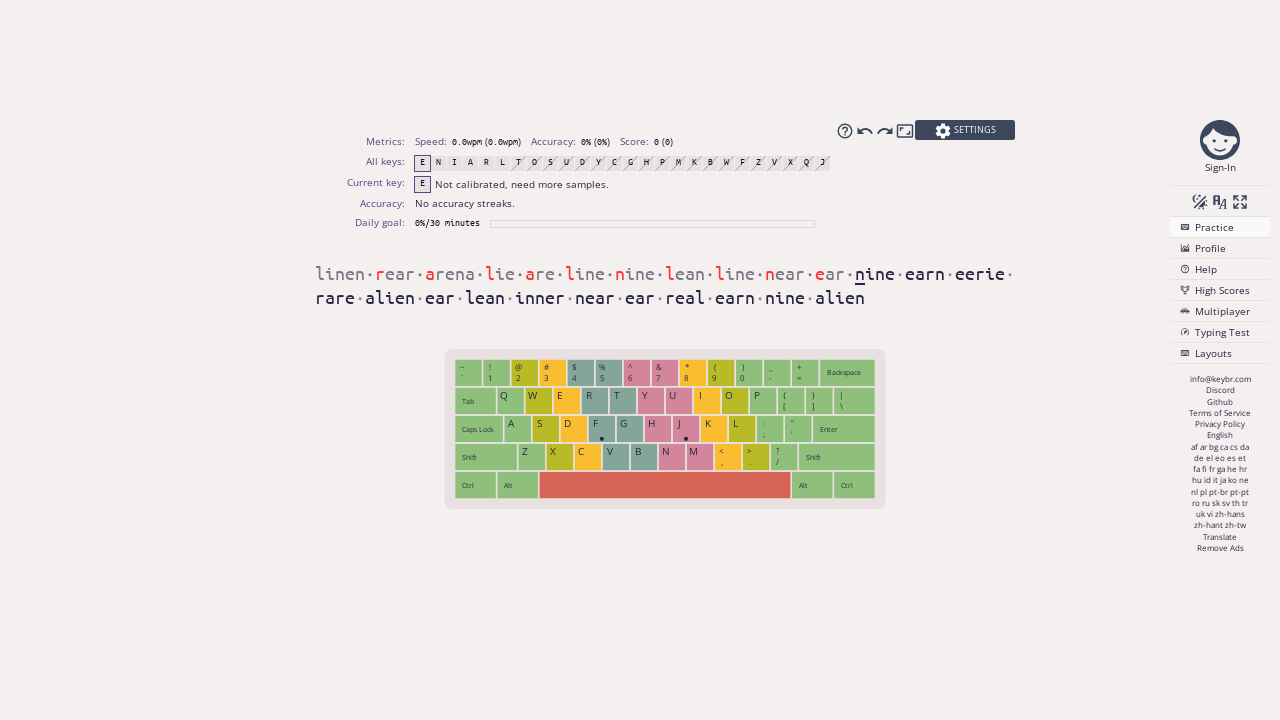

Typed character '' (character 108 of 251, attempt 1/2)
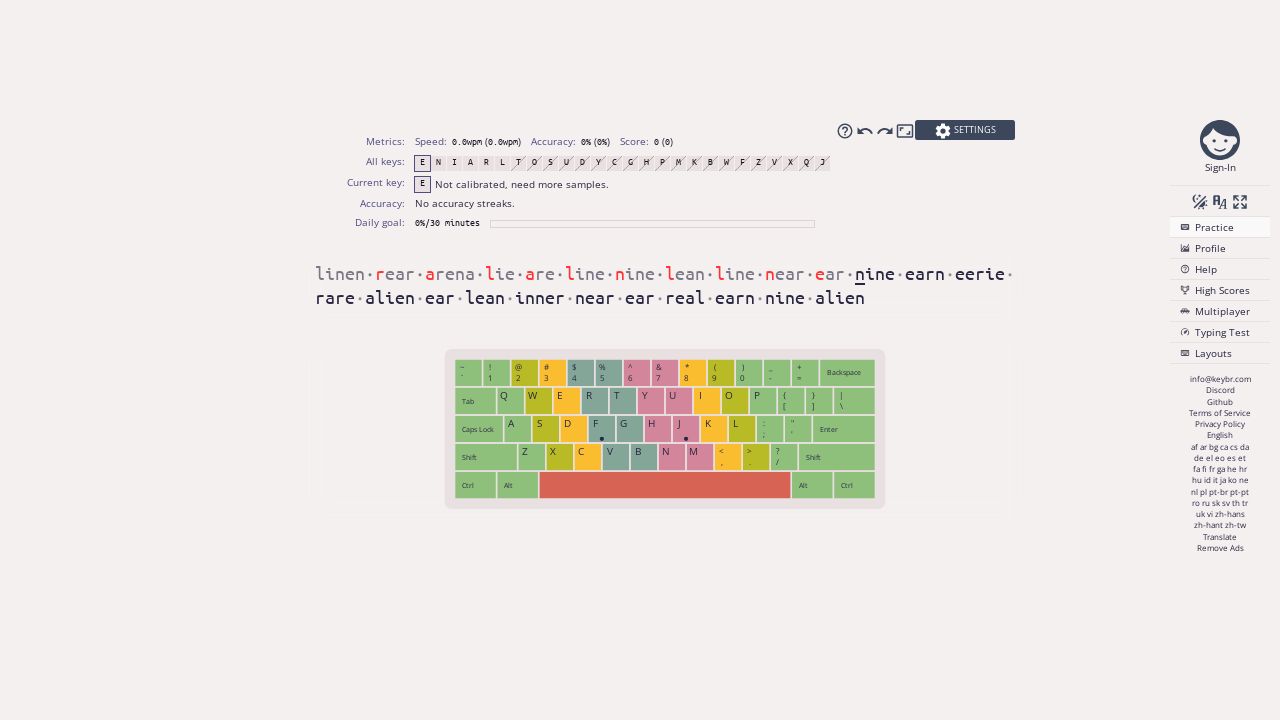

Typed character ' ' (character 109 of 251, attempt 1/2)
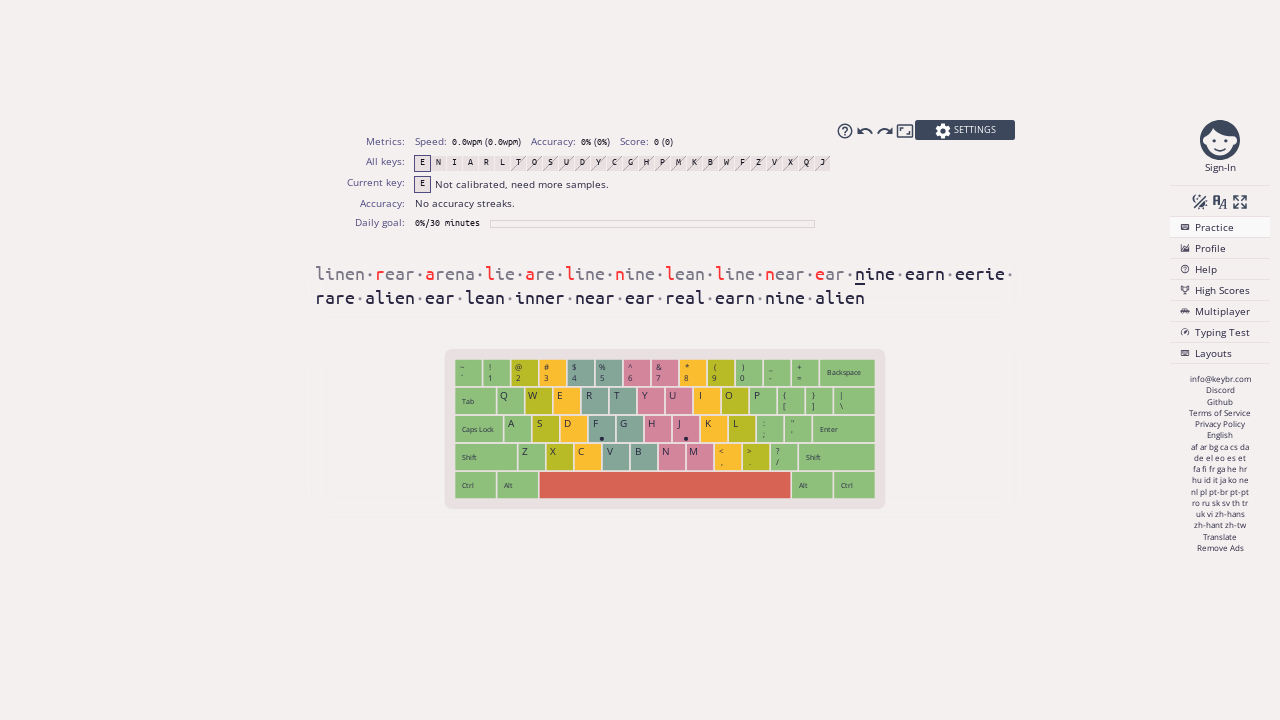

Typed character 'n' (character 110 of 251, attempt 1/2)
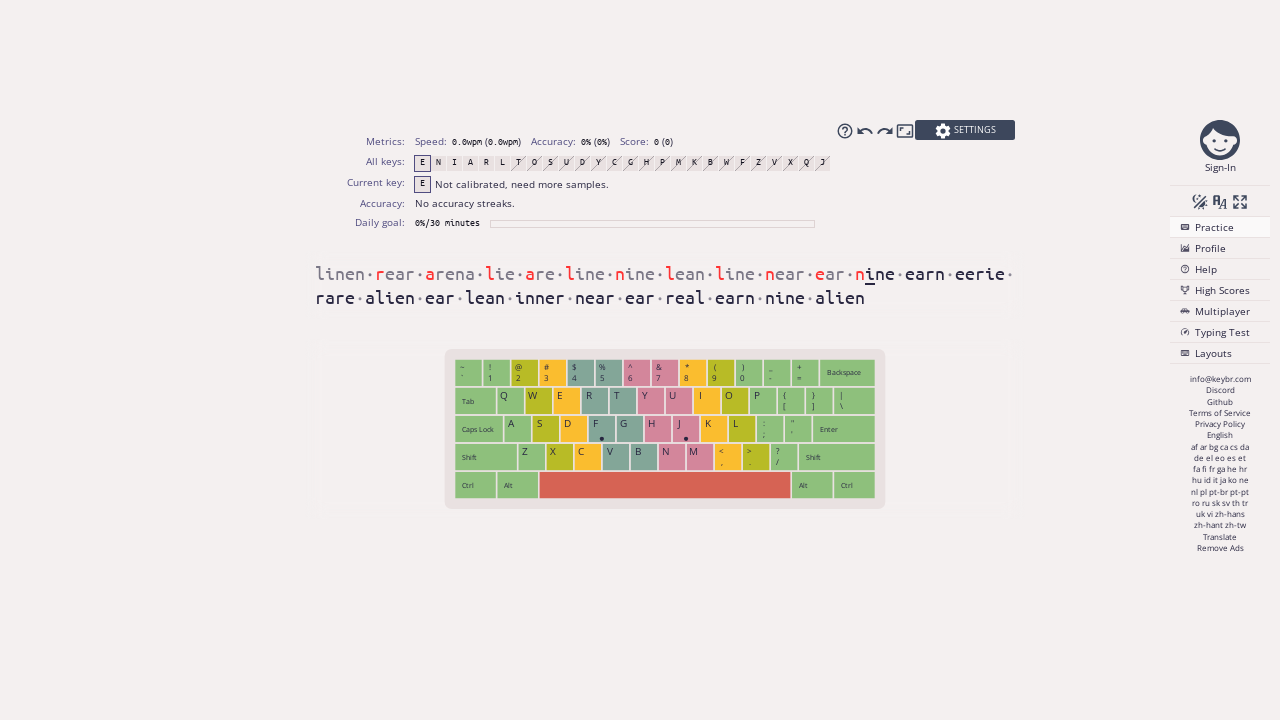

Typed character ' ' (character 111 of 251, attempt 1/2)
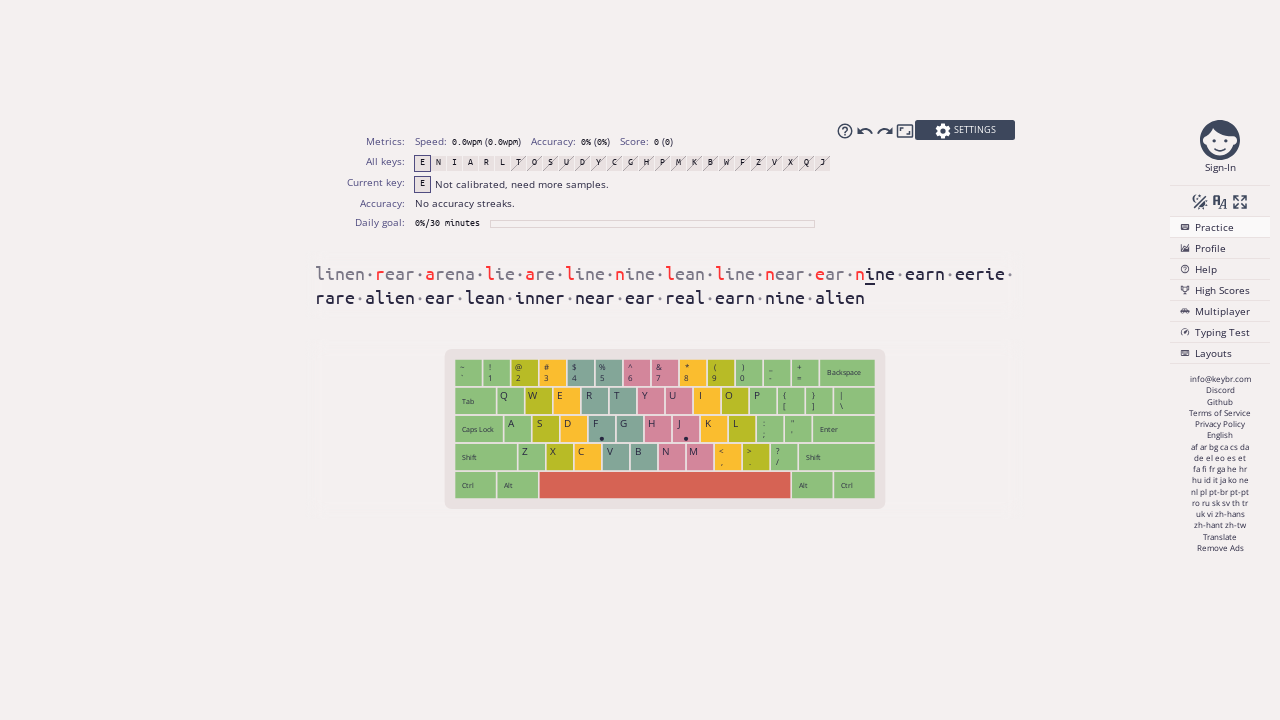

Typed character 'i' (character 112 of 251, attempt 1/2)
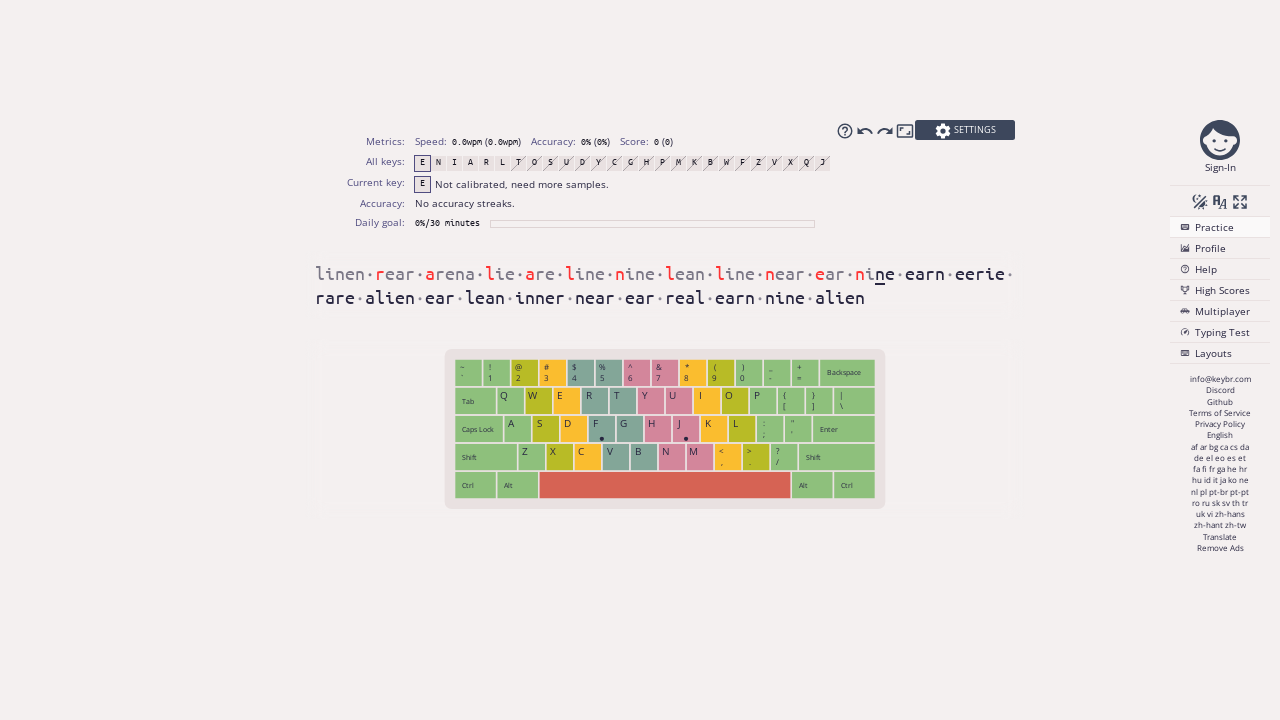

Typed character ' ' (character 113 of 251, attempt 1/2)
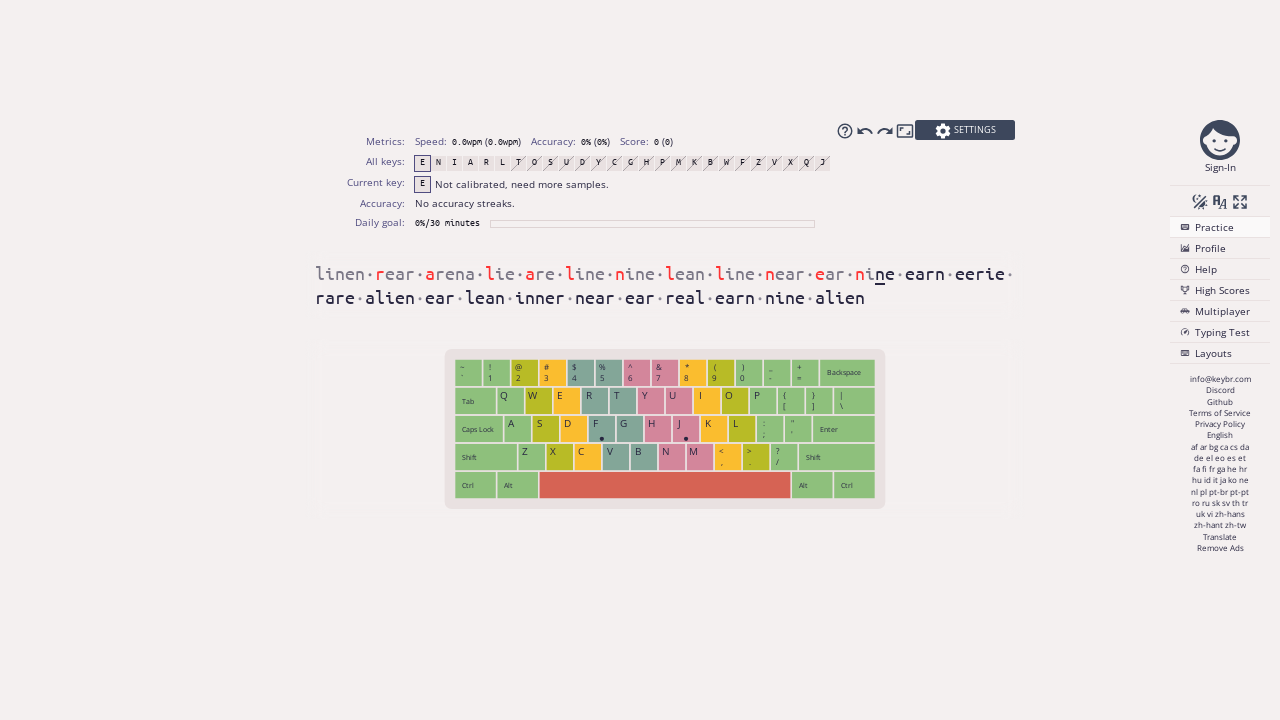

Typed character 'n' (character 114 of 251, attempt 1/2)
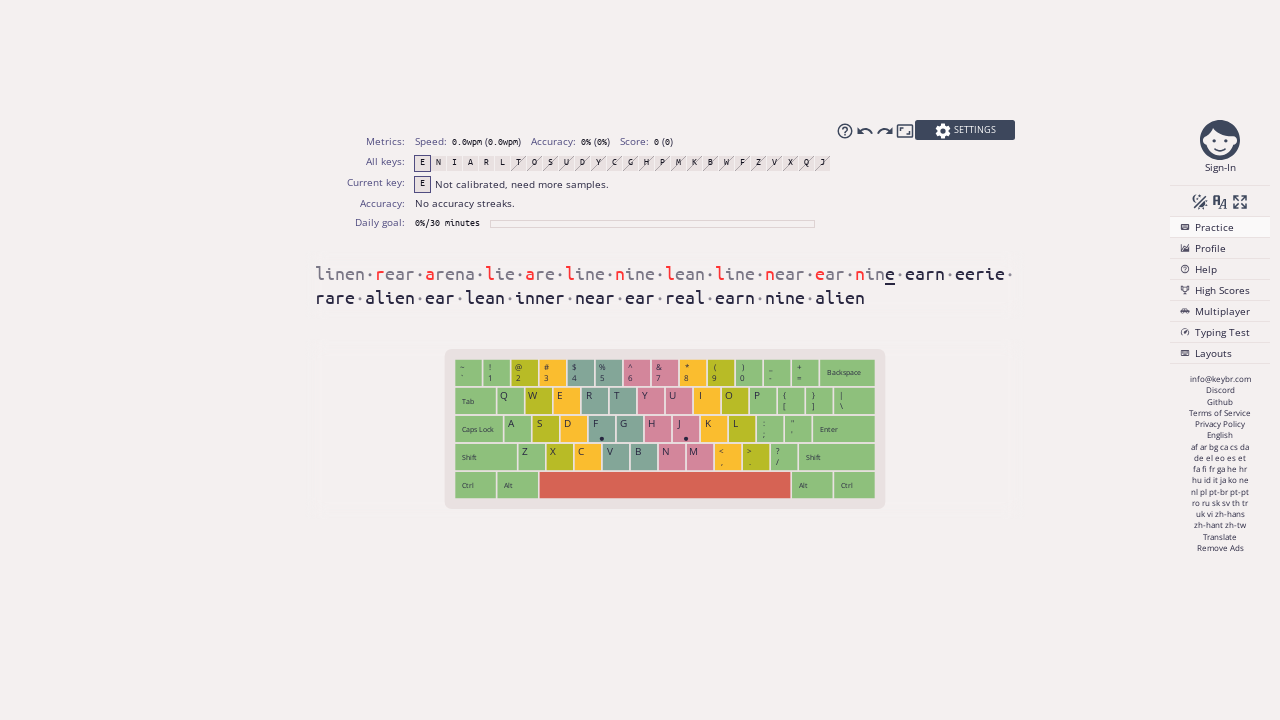

Typed character ' ' (character 115 of 251, attempt 1/2)
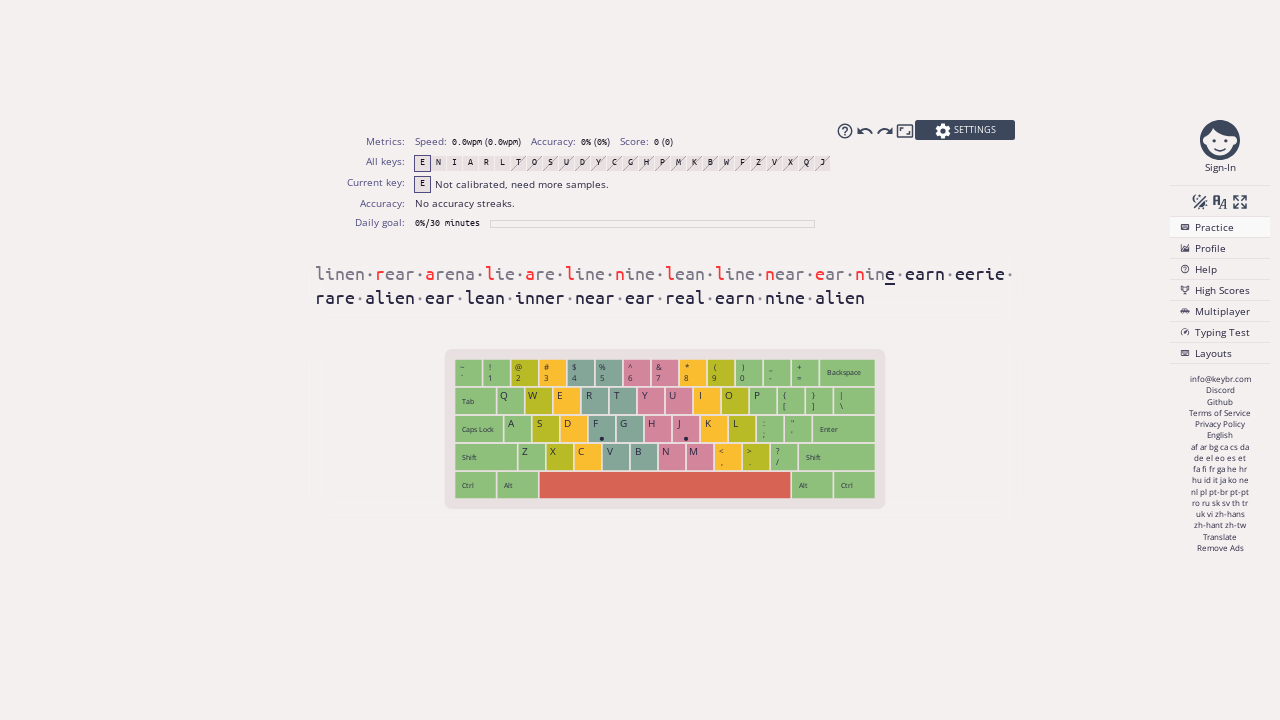

Typed character 'e' (character 116 of 251, attempt 1/2)
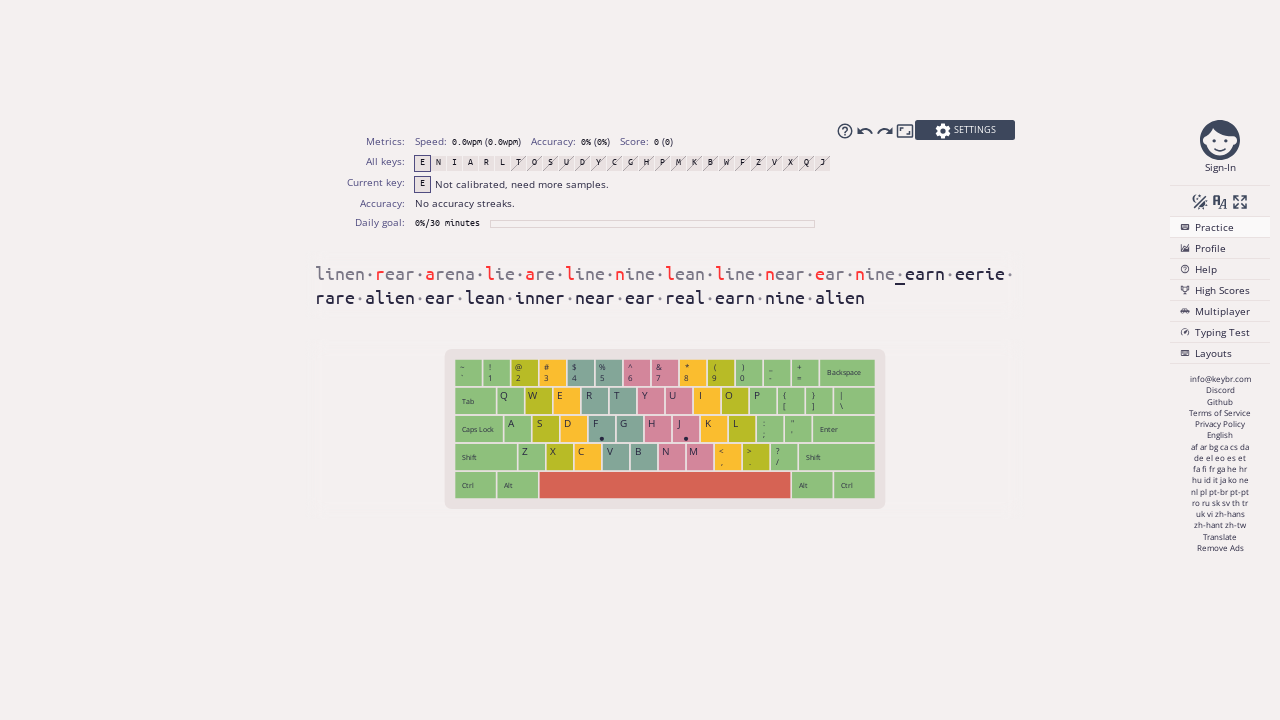

Typed character ' ' (character 117 of 251, attempt 1/2)
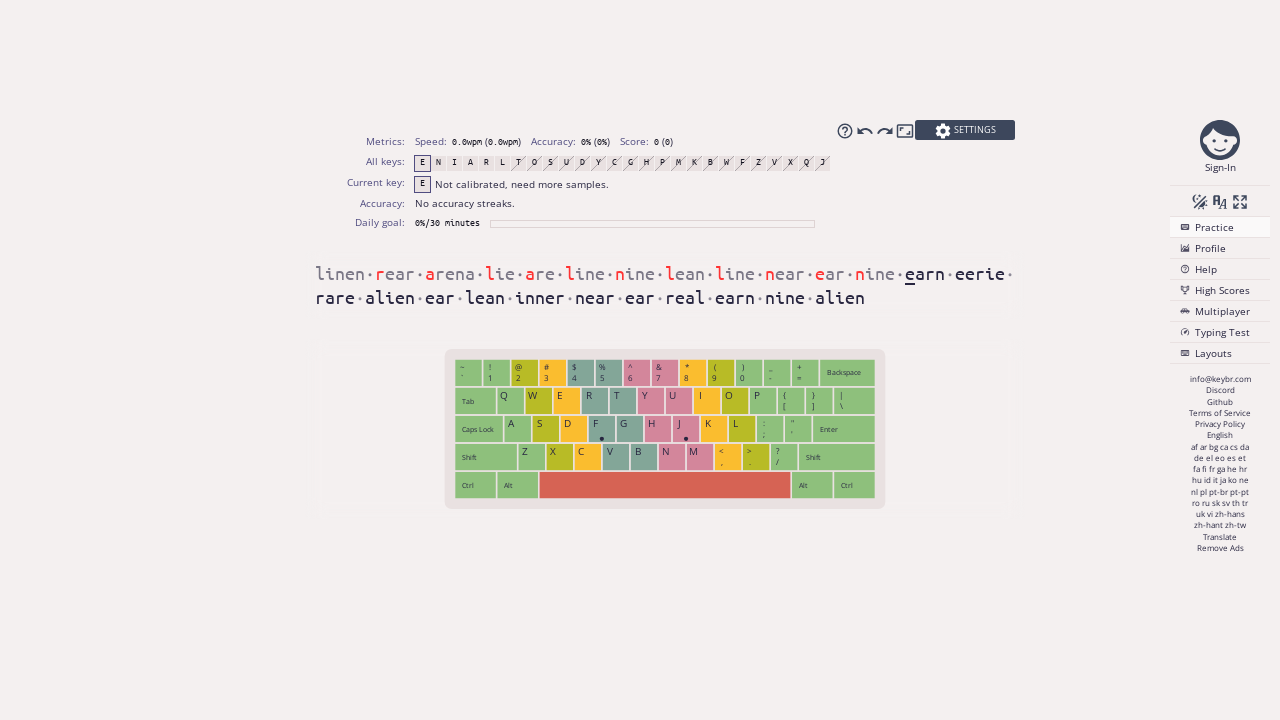

Typed character '' (character 118 of 251, attempt 1/2)
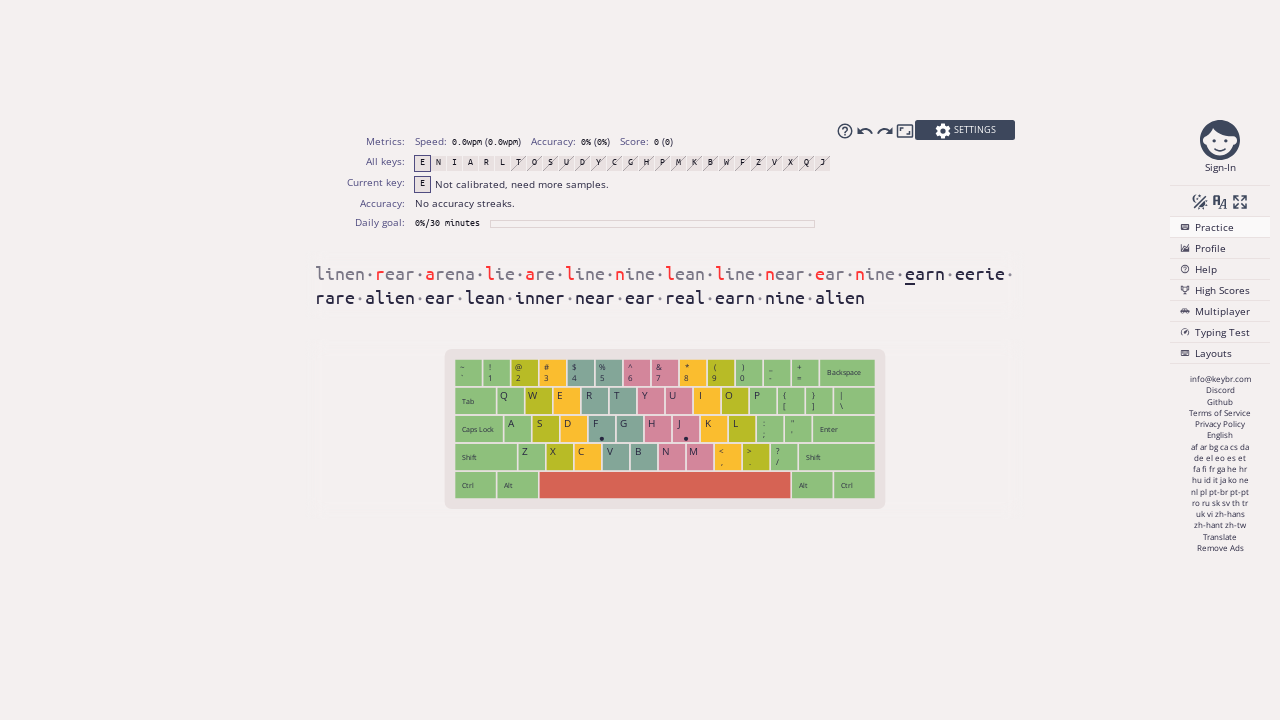

Typed character ' ' (character 119 of 251, attempt 1/2)
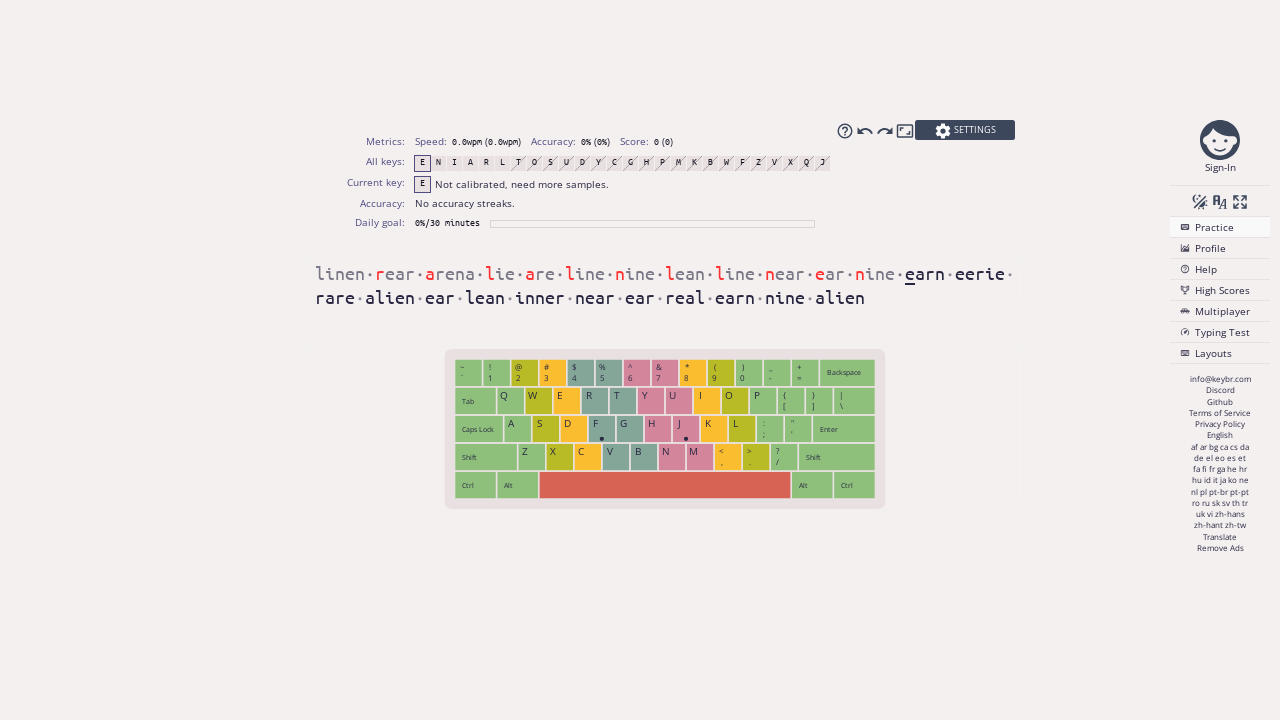

Typed character 'e' (character 120 of 251, attempt 1/2)
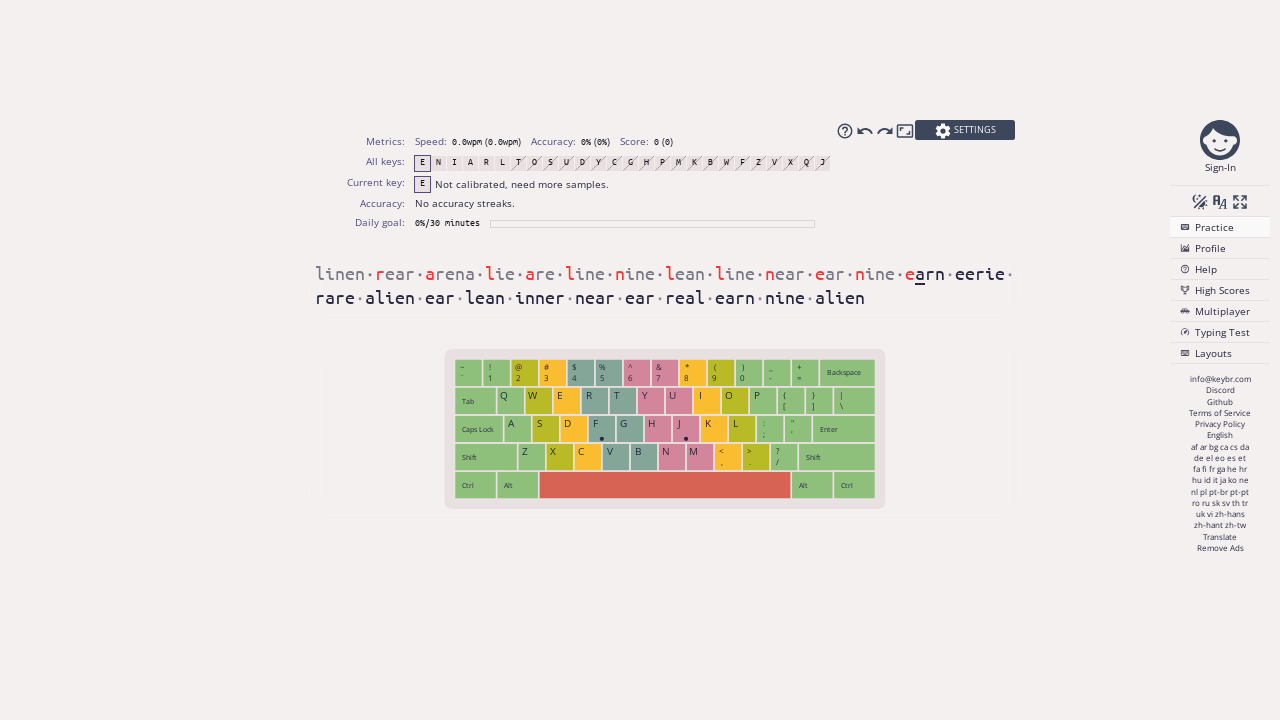

Typed character ' ' (character 121 of 251, attempt 1/2)
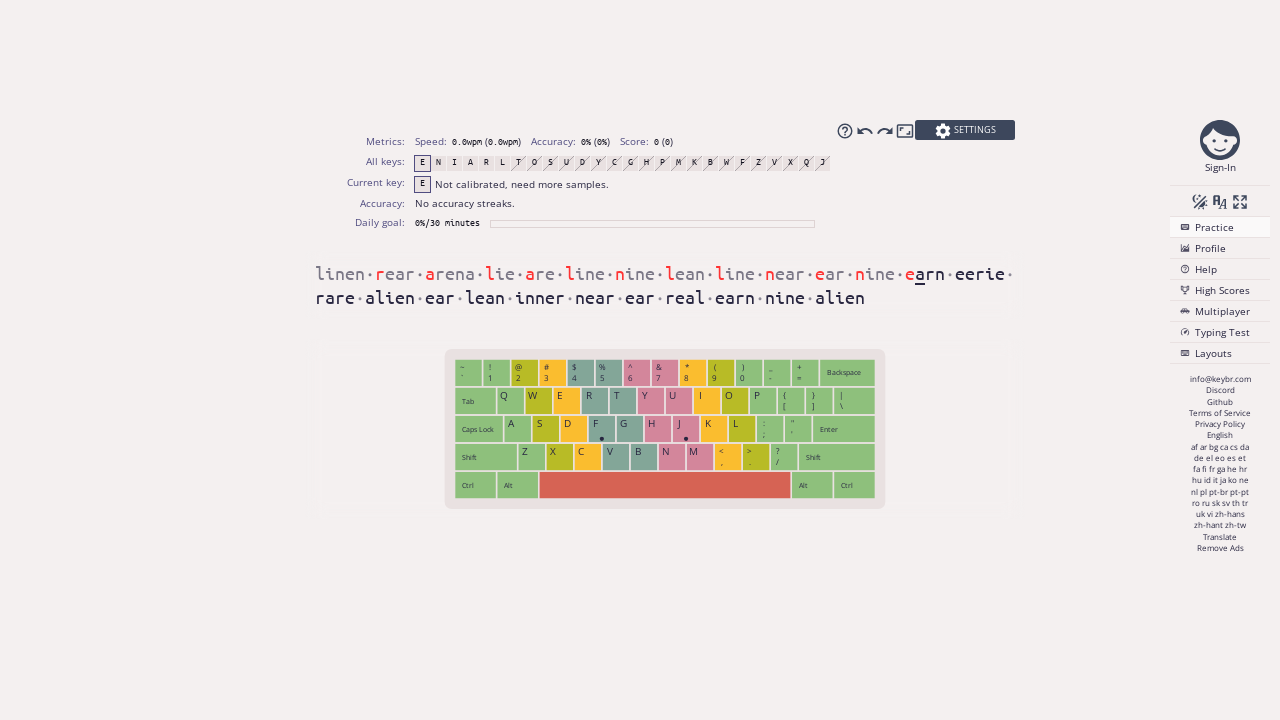

Typed character 'a' (character 122 of 251, attempt 1/2)
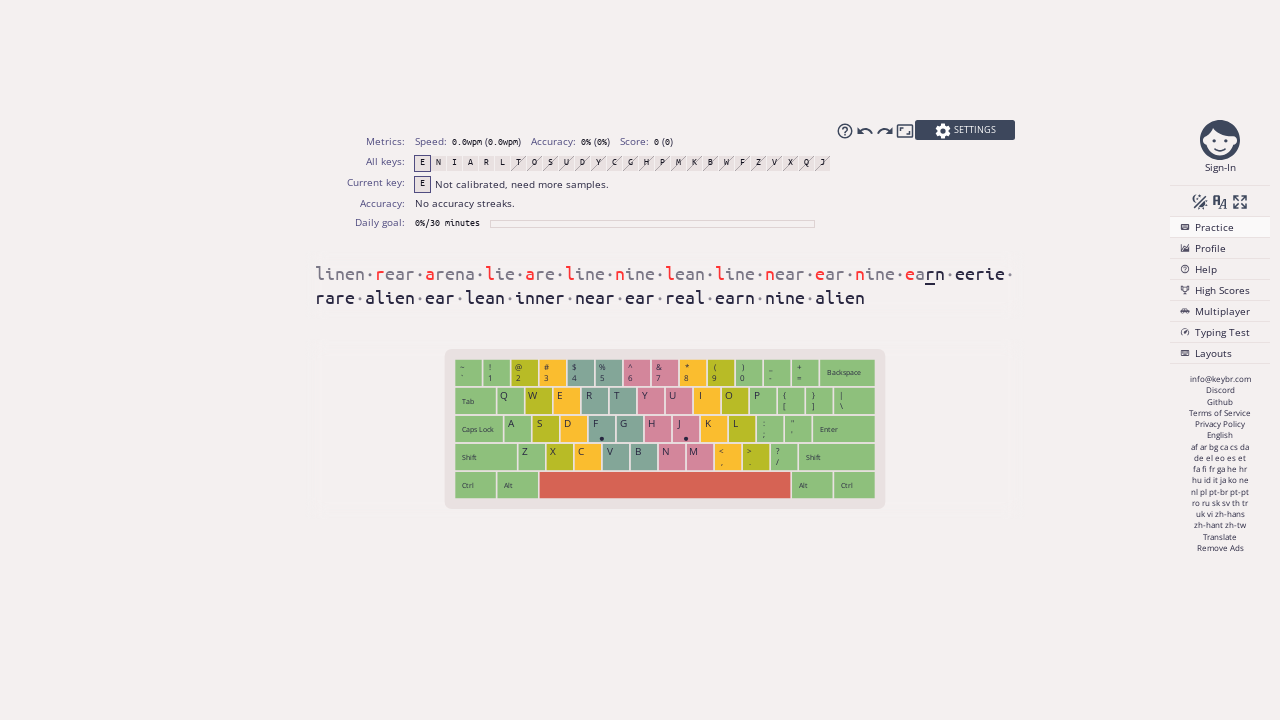

Typed character ' ' (character 123 of 251, attempt 1/2)
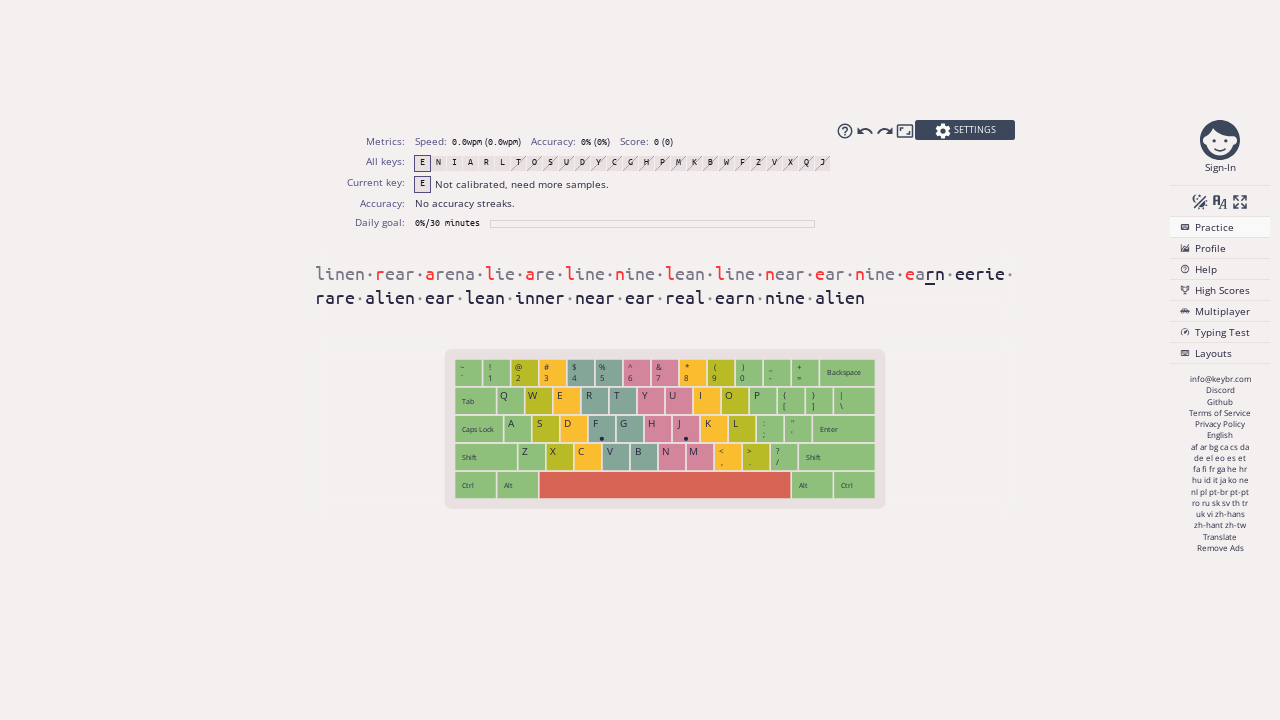

Typed character 'r' (character 124 of 251, attempt 1/2)
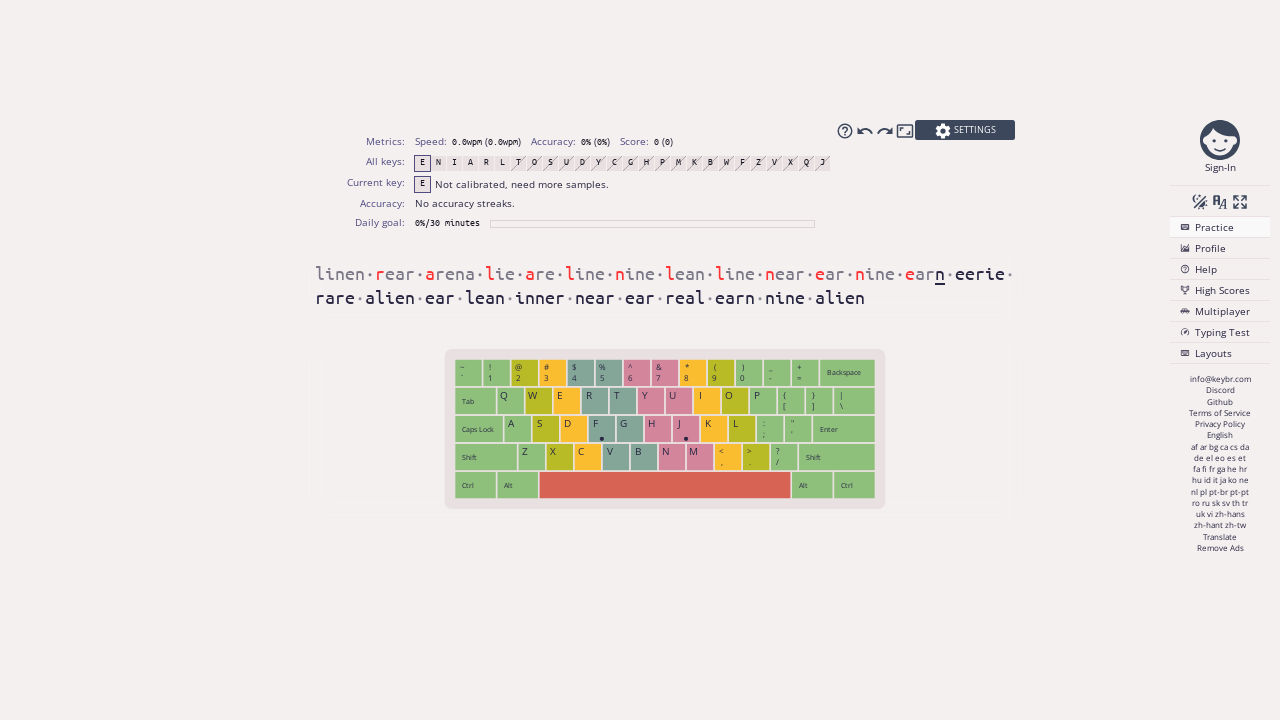

Typed character ' ' (character 125 of 251, attempt 1/2)
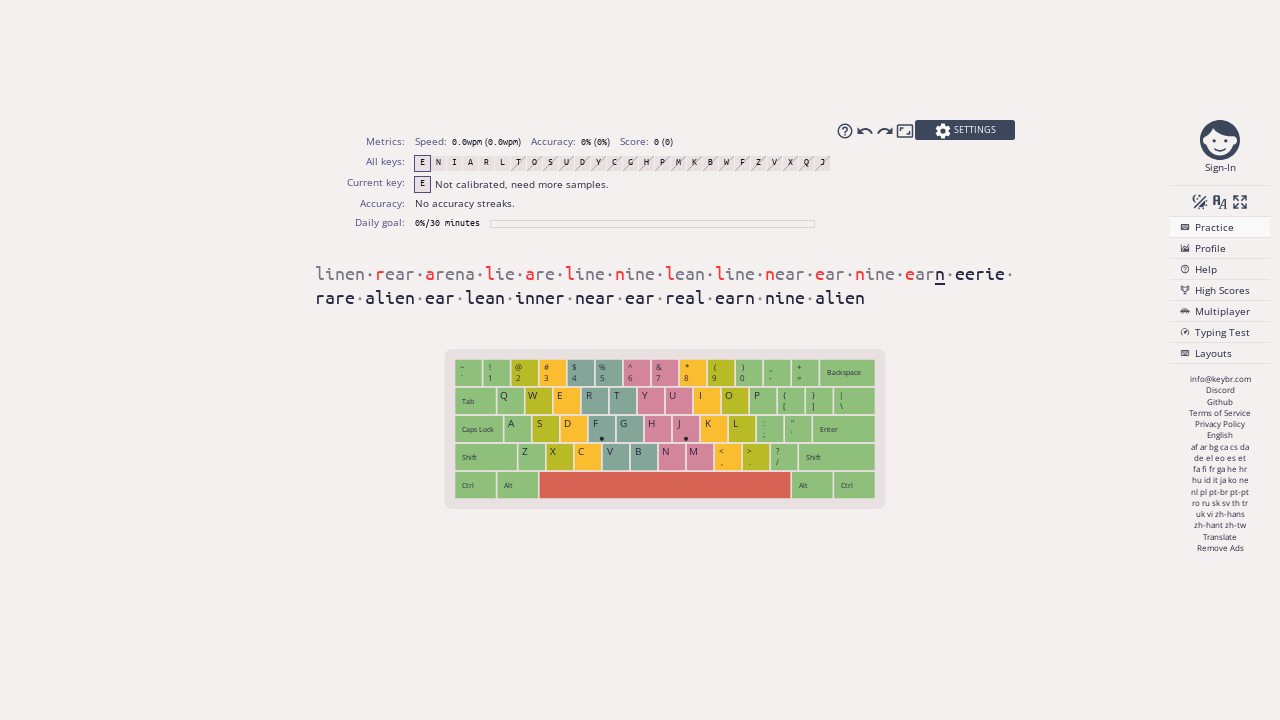

Typed character 'n' (character 126 of 251, attempt 1/2)
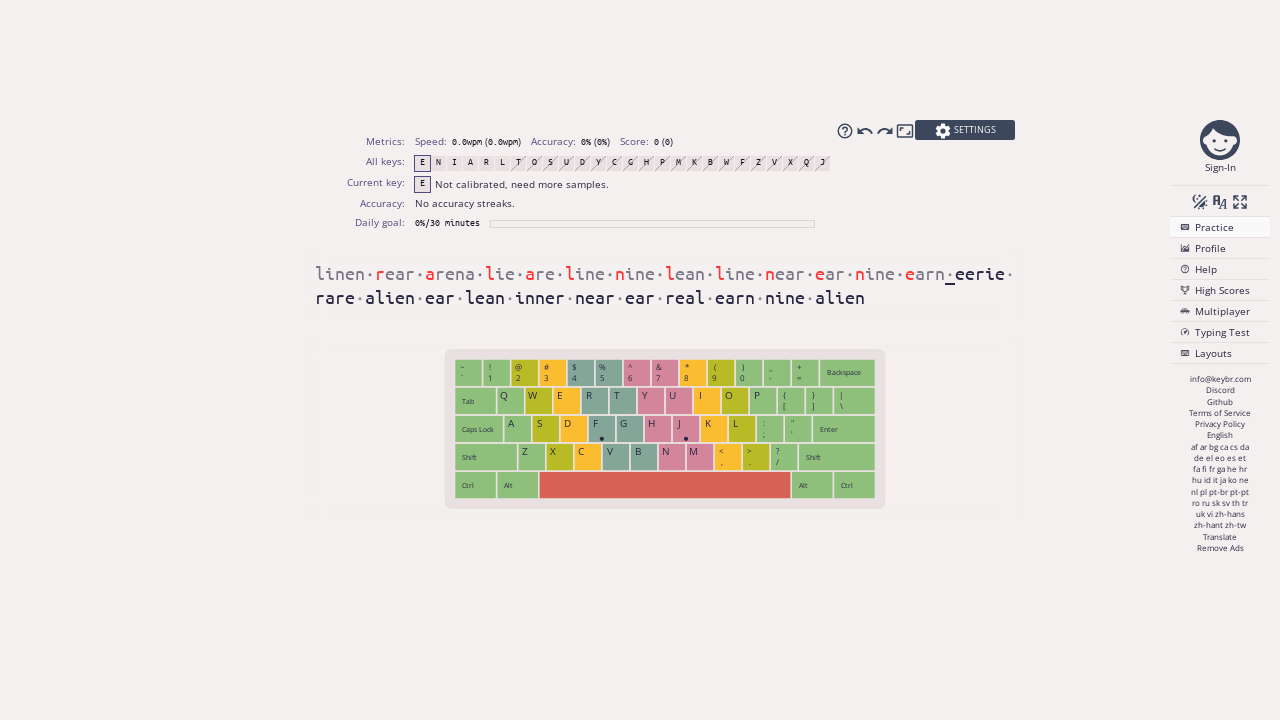

Typed character ' ' (character 127 of 251, attempt 1/2)
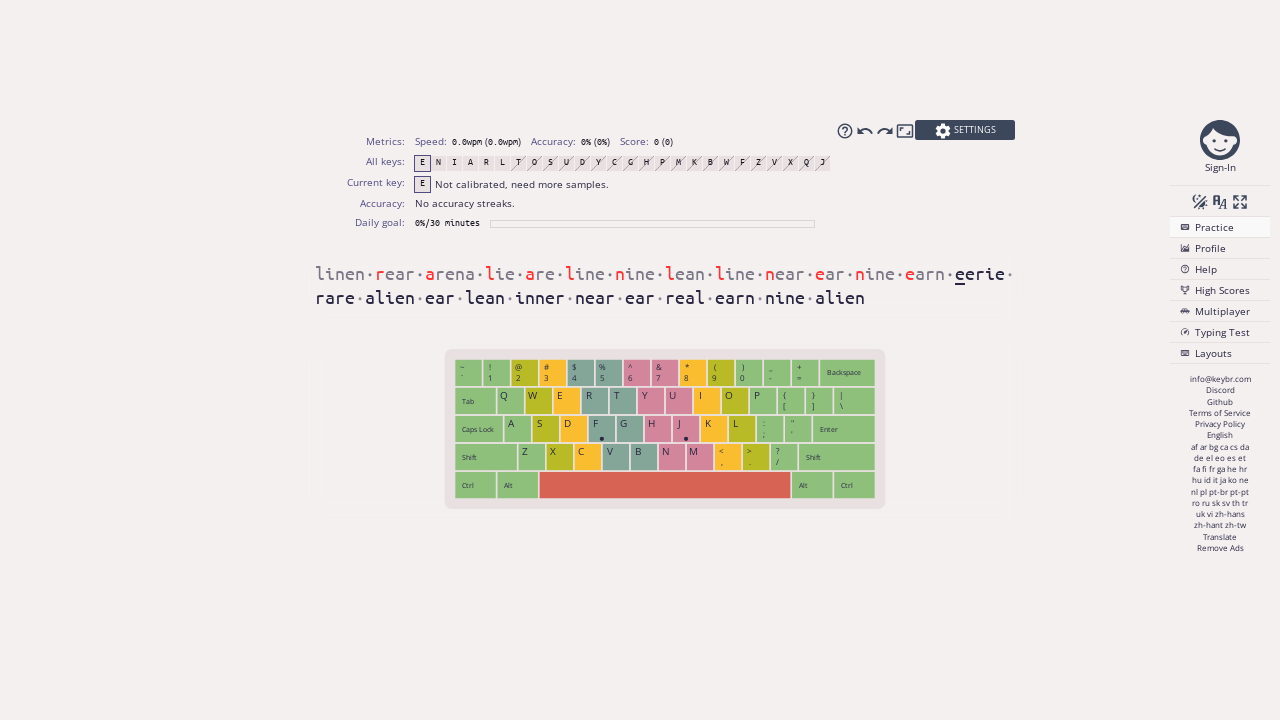

Typed character '' (character 128 of 251, attempt 1/2)
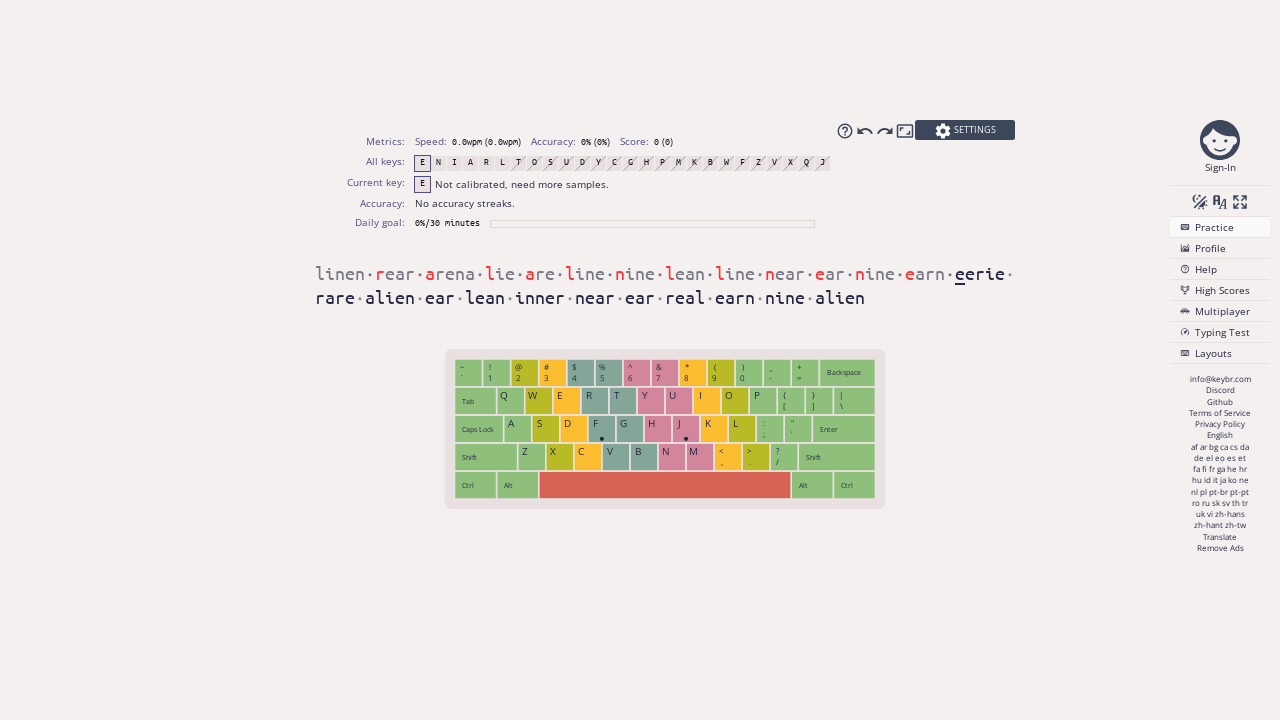

Typed character ' ' (character 129 of 251, attempt 1/2)
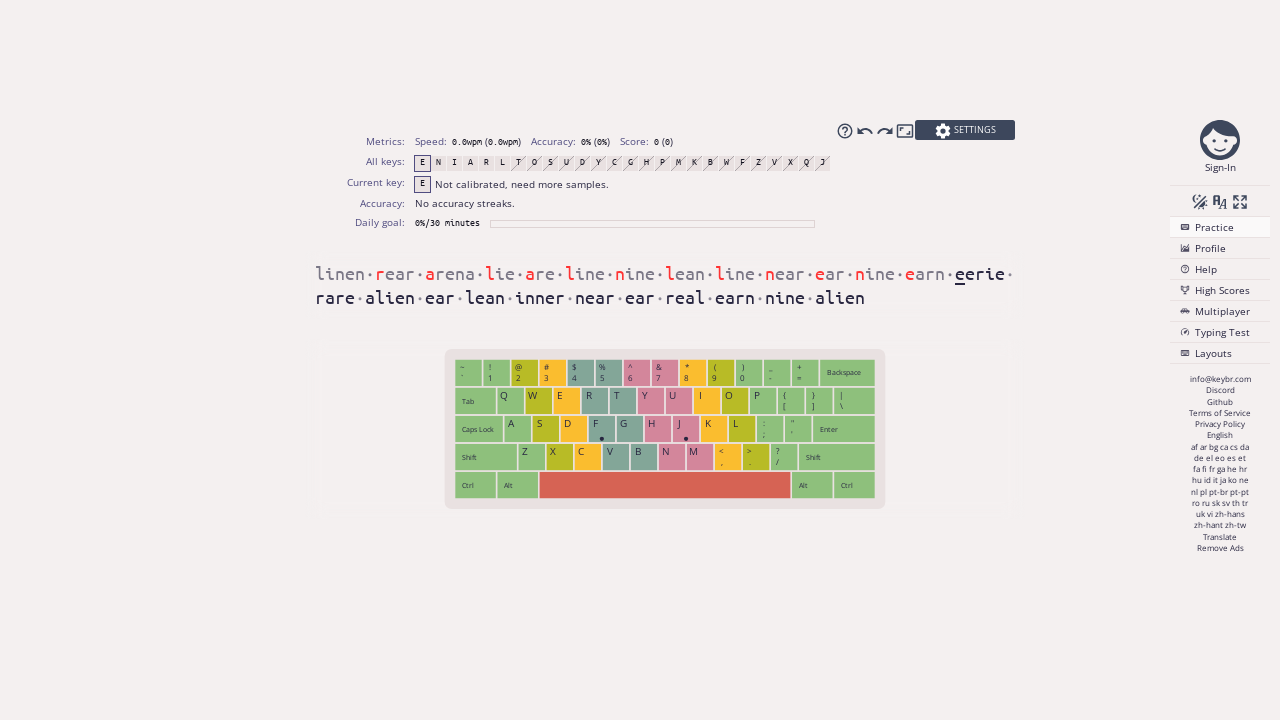

Typed character 'e' (character 130 of 251, attempt 1/2)
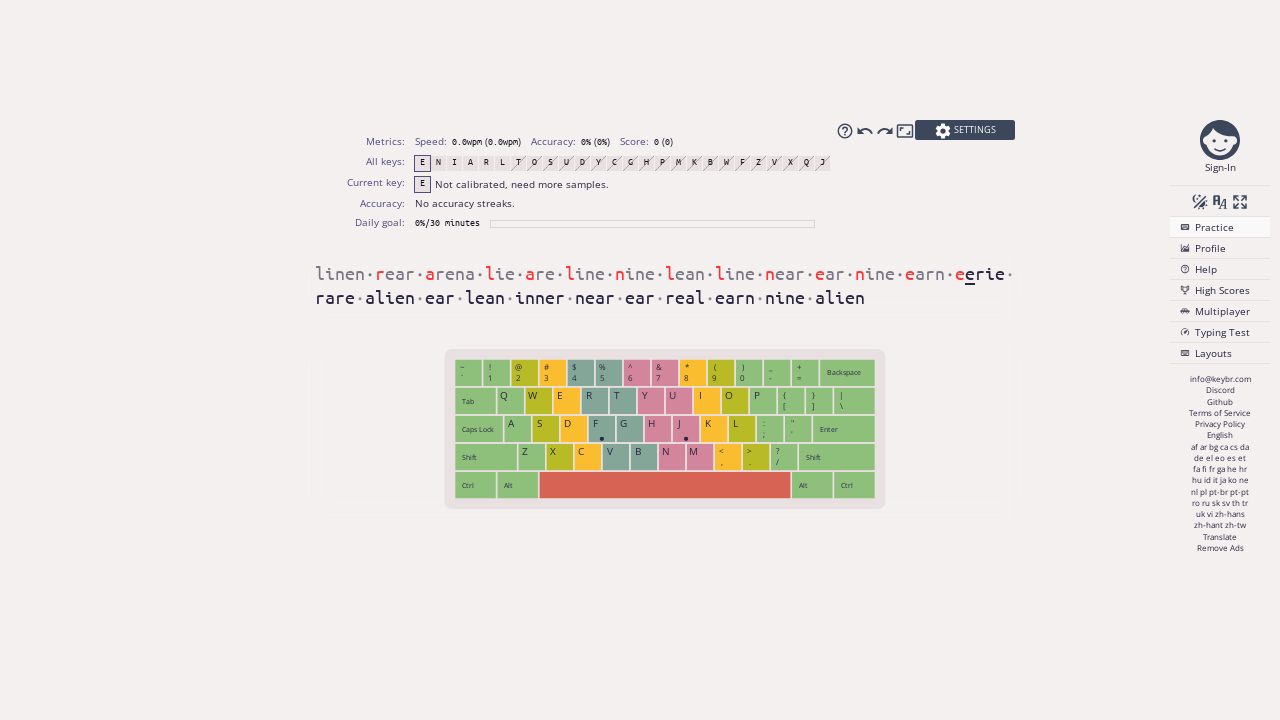

Typed character ' ' (character 131 of 251, attempt 1/2)
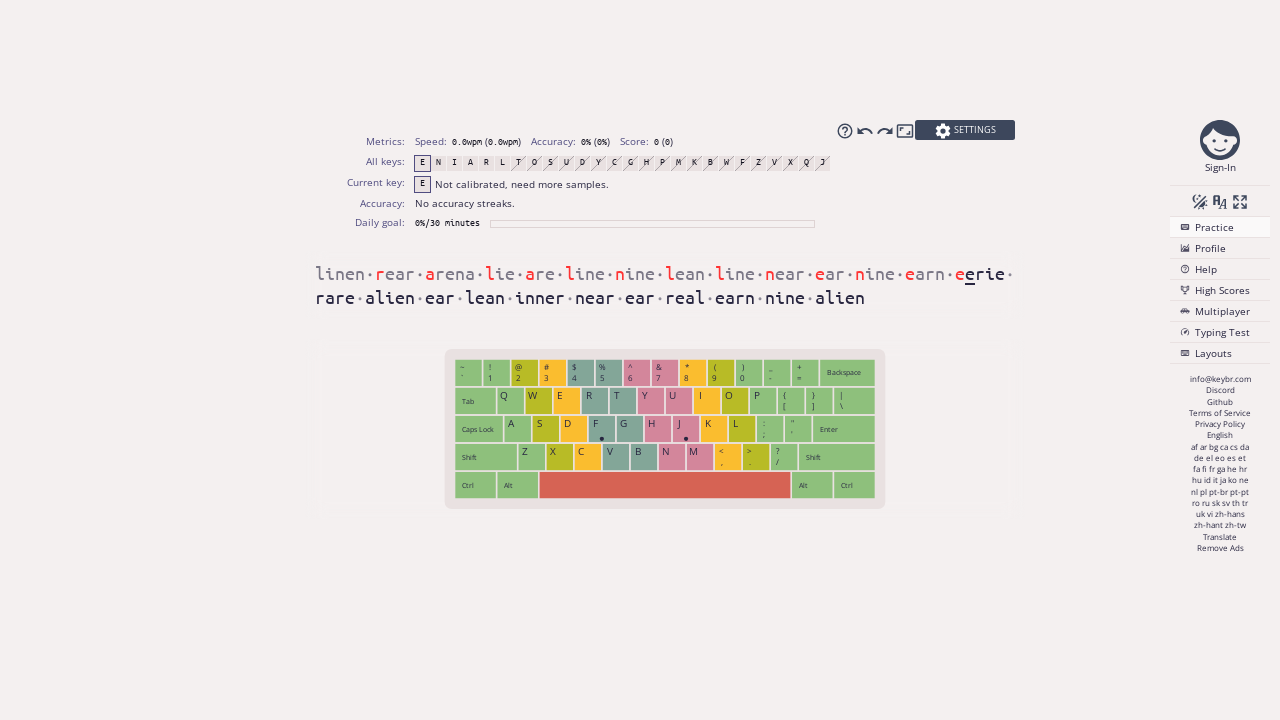

Typed character 'e' (character 132 of 251, attempt 1/2)
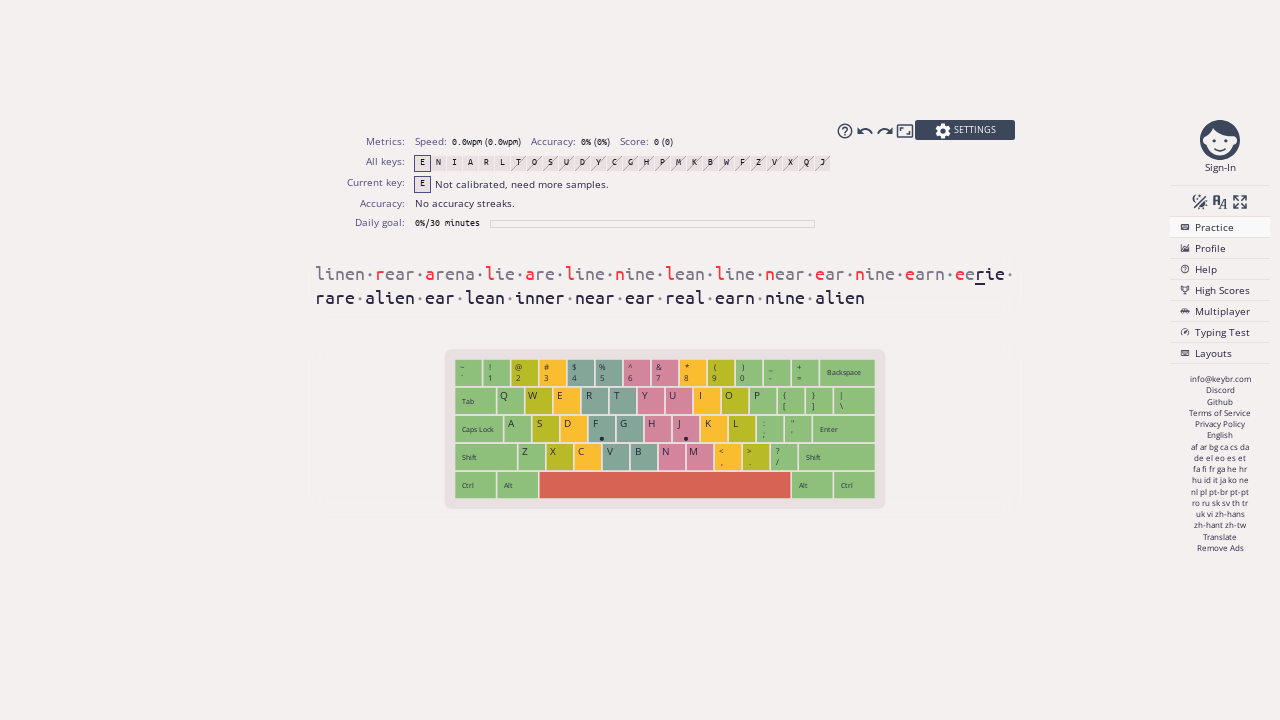

Typed character ' ' (character 133 of 251, attempt 1/2)
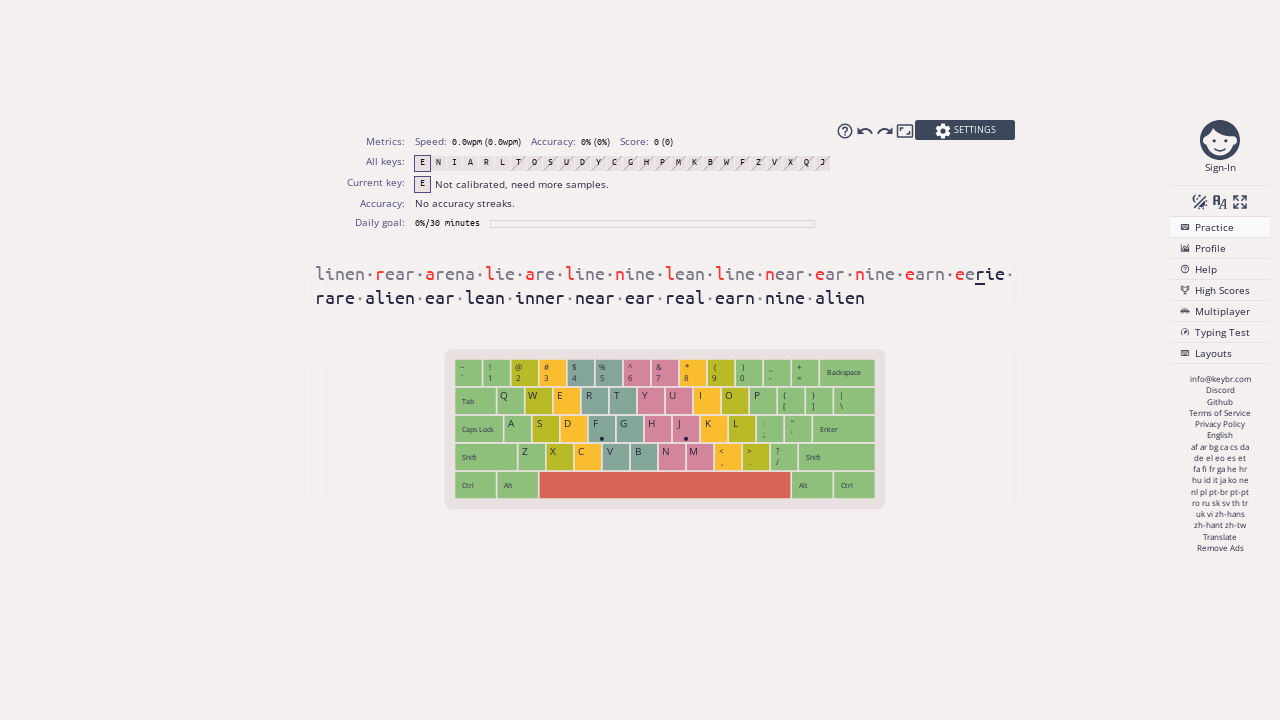

Typed character 'r' (character 134 of 251, attempt 1/2)
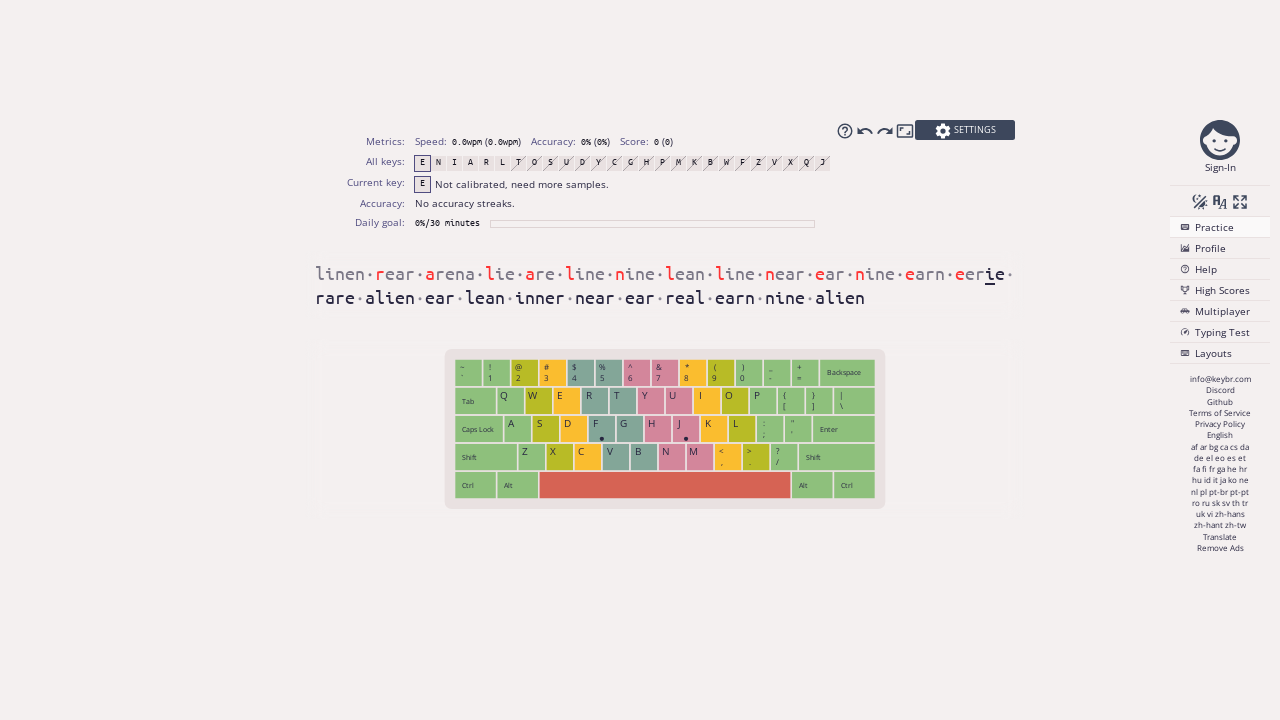

Typed character ' ' (character 135 of 251, attempt 1/2)
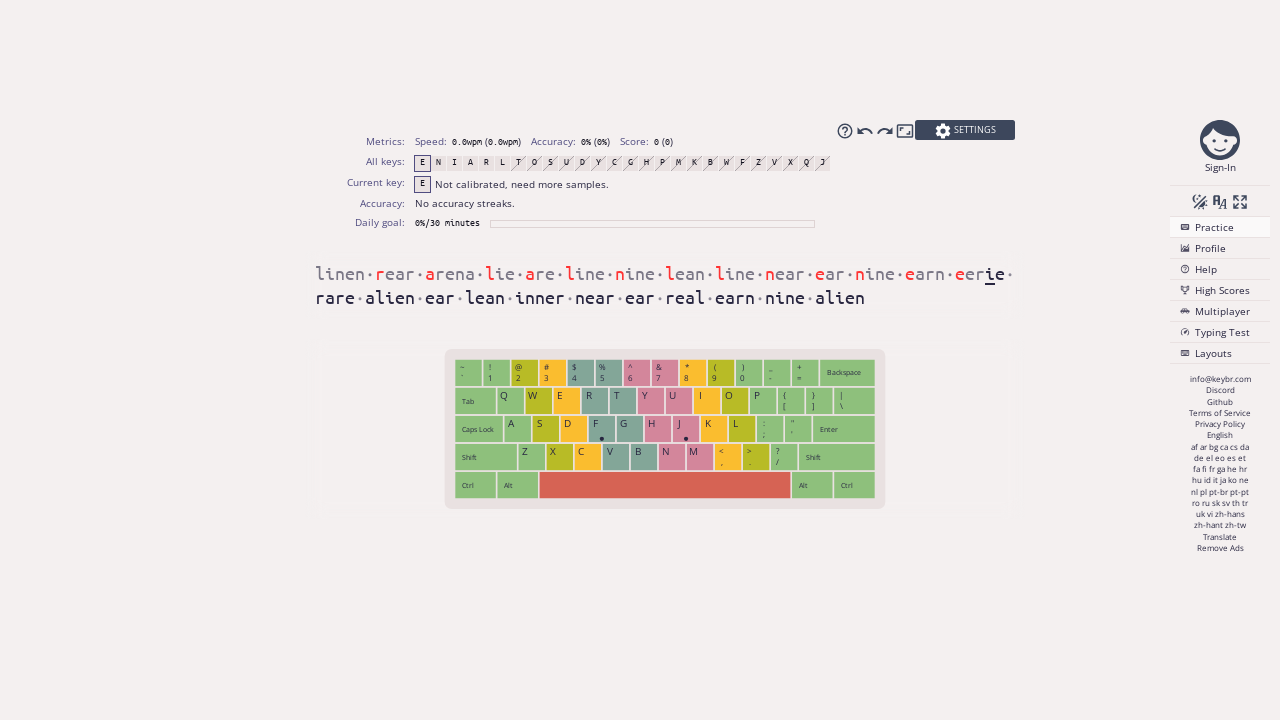

Typed character 'i' (character 136 of 251, attempt 1/2)
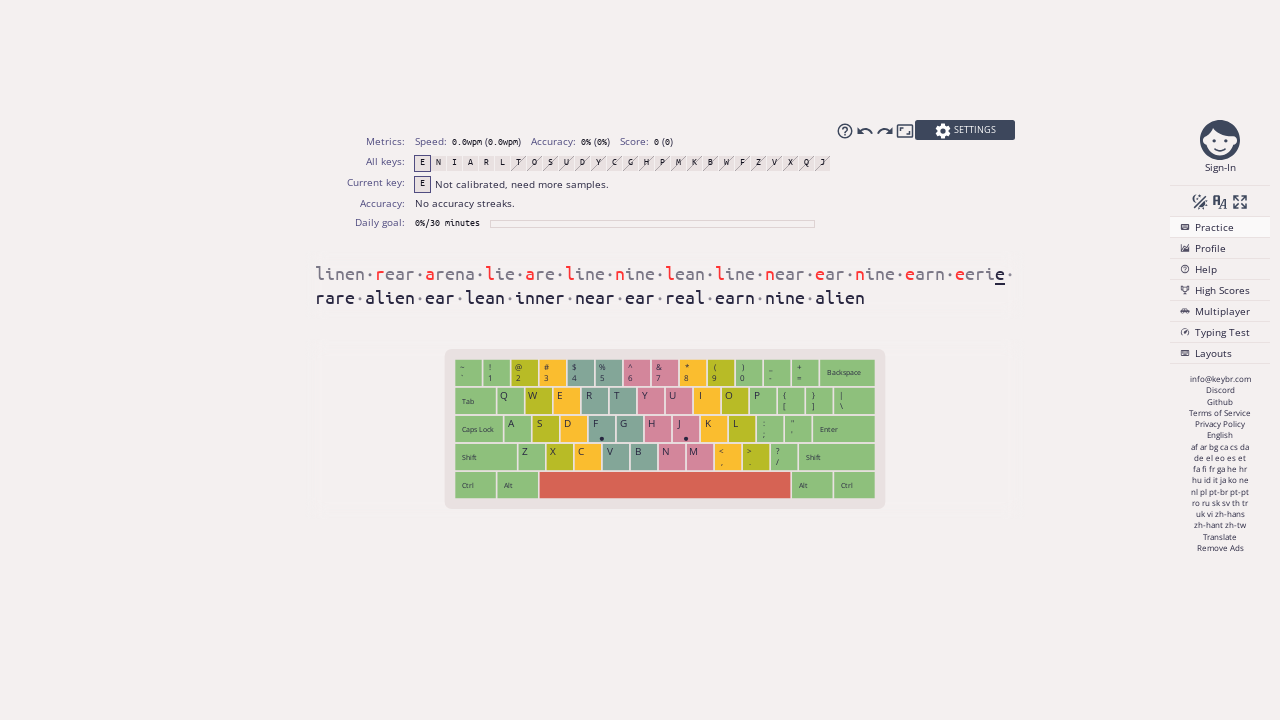

Typed character ' ' (character 137 of 251, attempt 1/2)
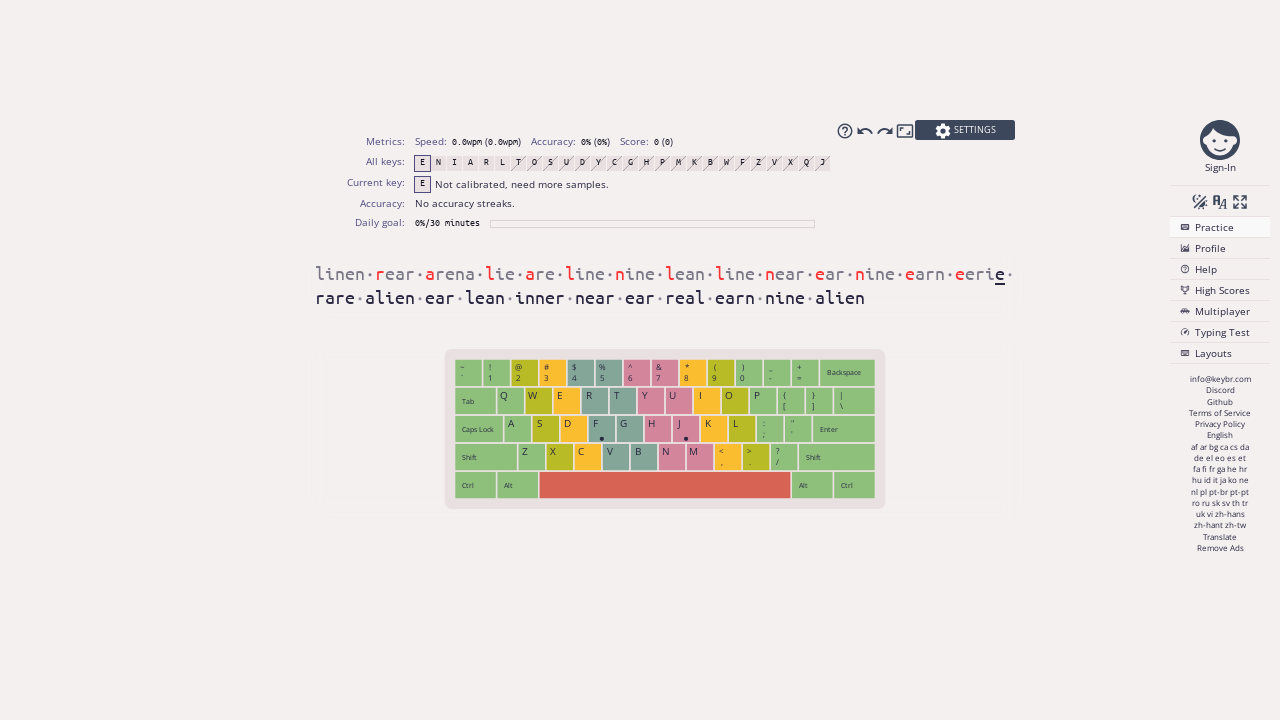

Typed character 'e' (character 138 of 251, attempt 1/2)
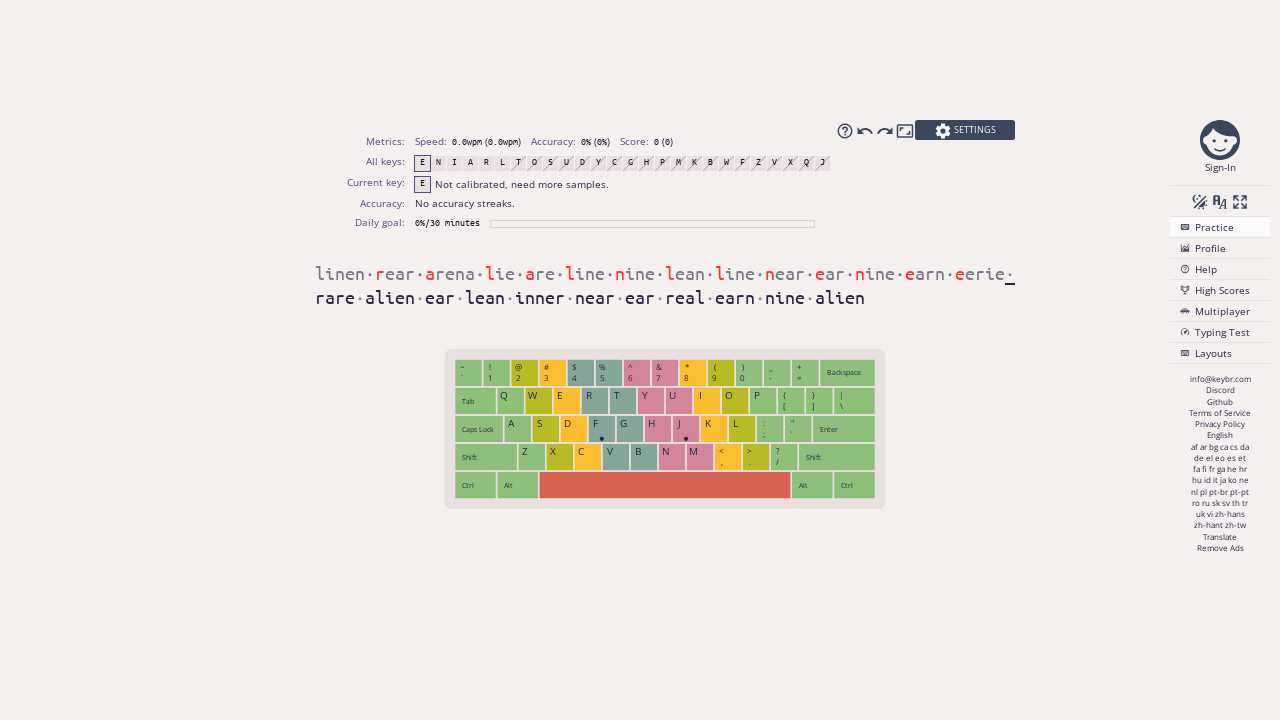

Typed character ' ' (character 139 of 251, attempt 1/2)
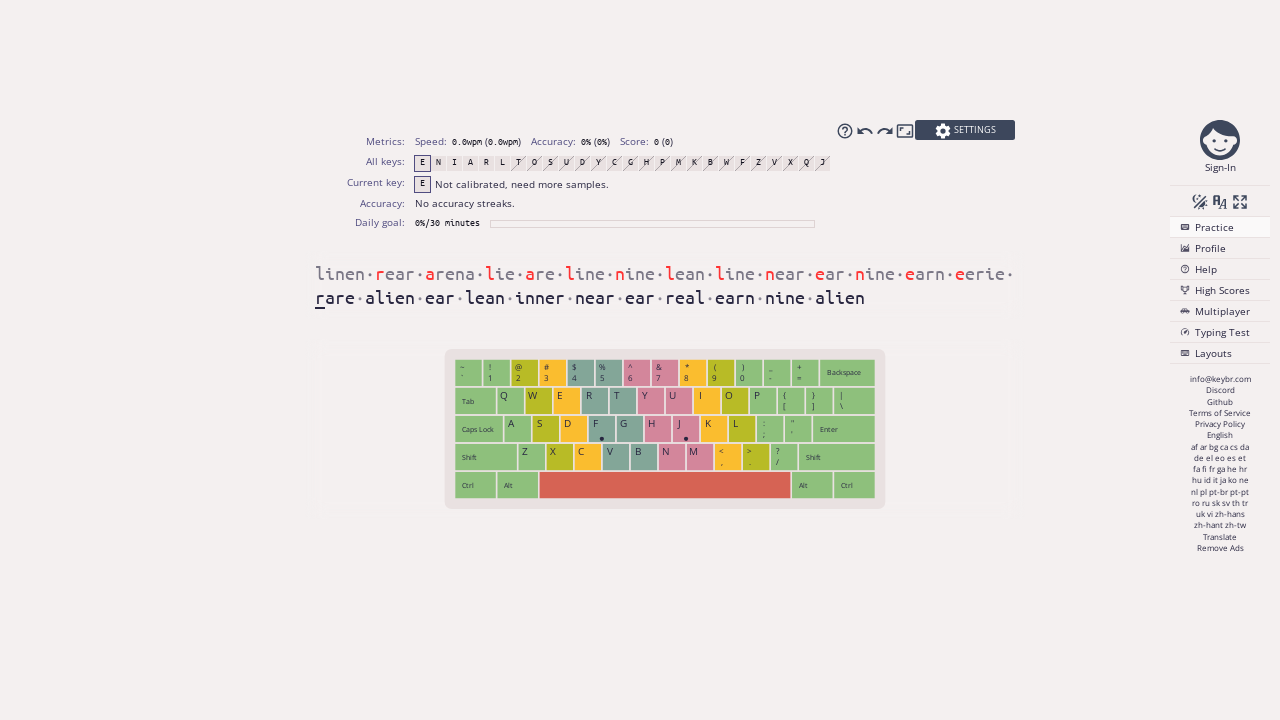

Typed character '' (character 140 of 251, attempt 1/2)
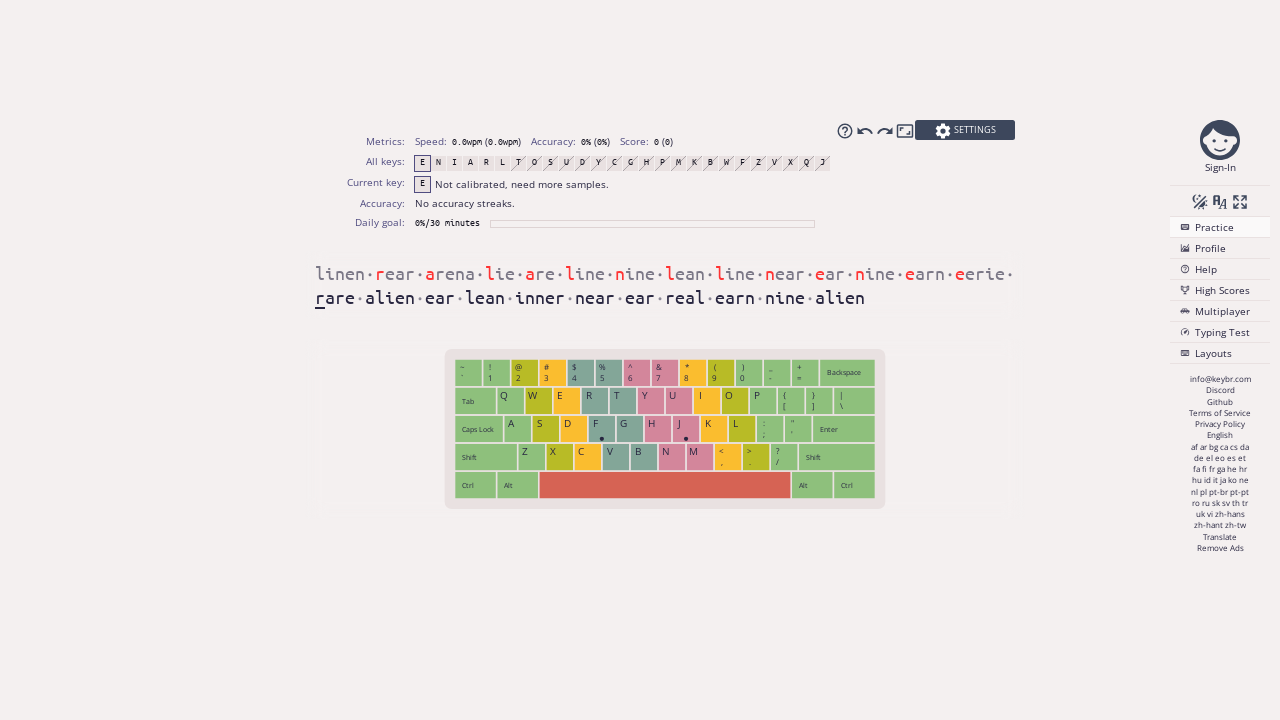

Typed character ' ' (character 141 of 251, attempt 1/2)
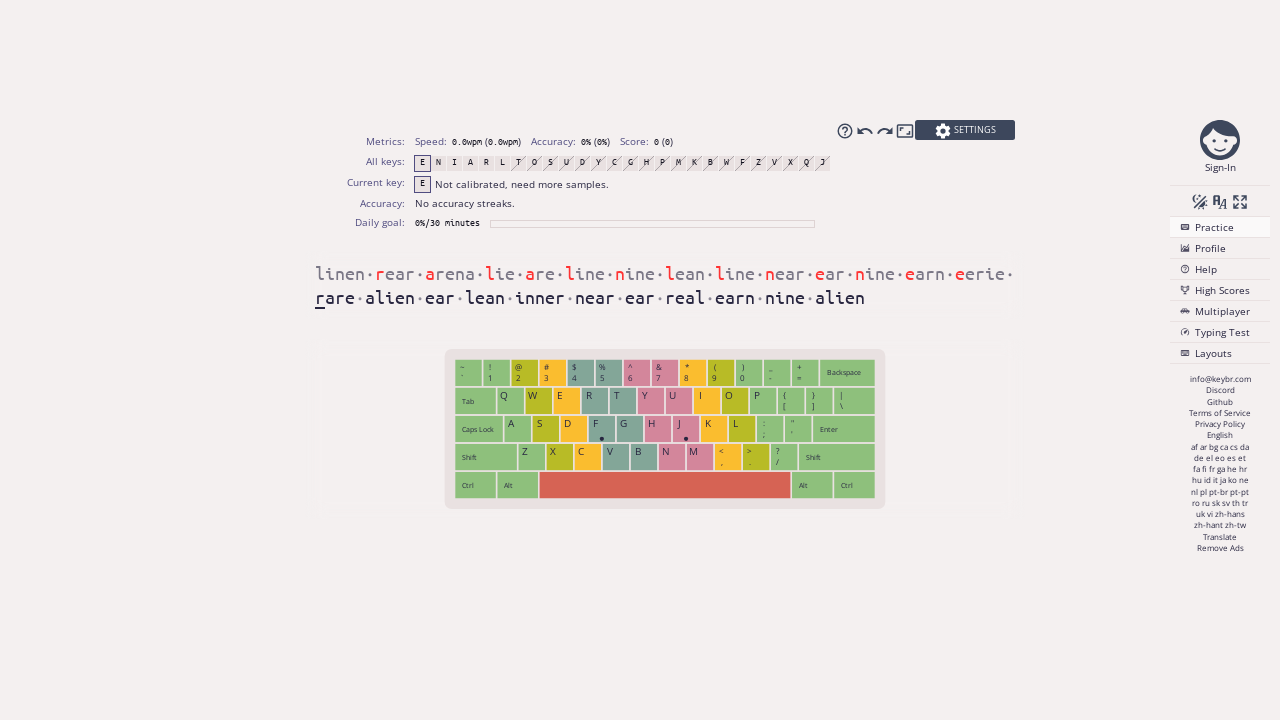

Typed character 'r' (character 142 of 251, attempt 1/2)
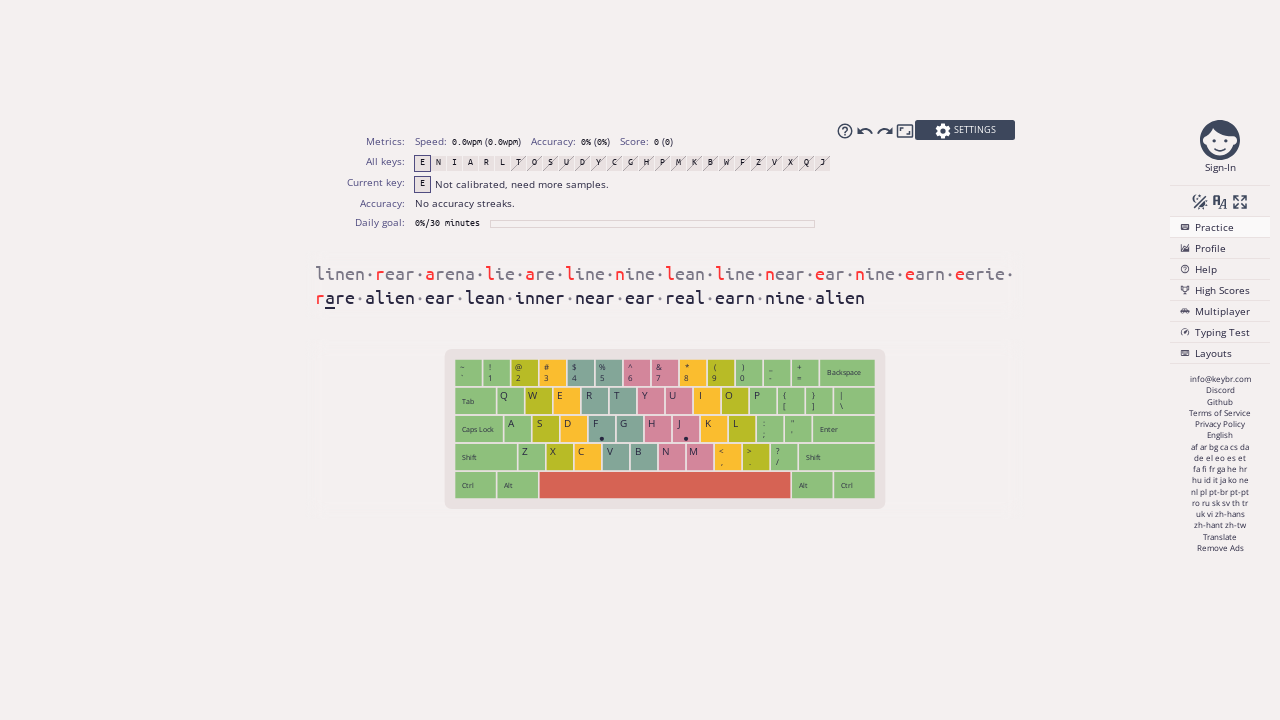

Typed character ' ' (character 143 of 251, attempt 1/2)
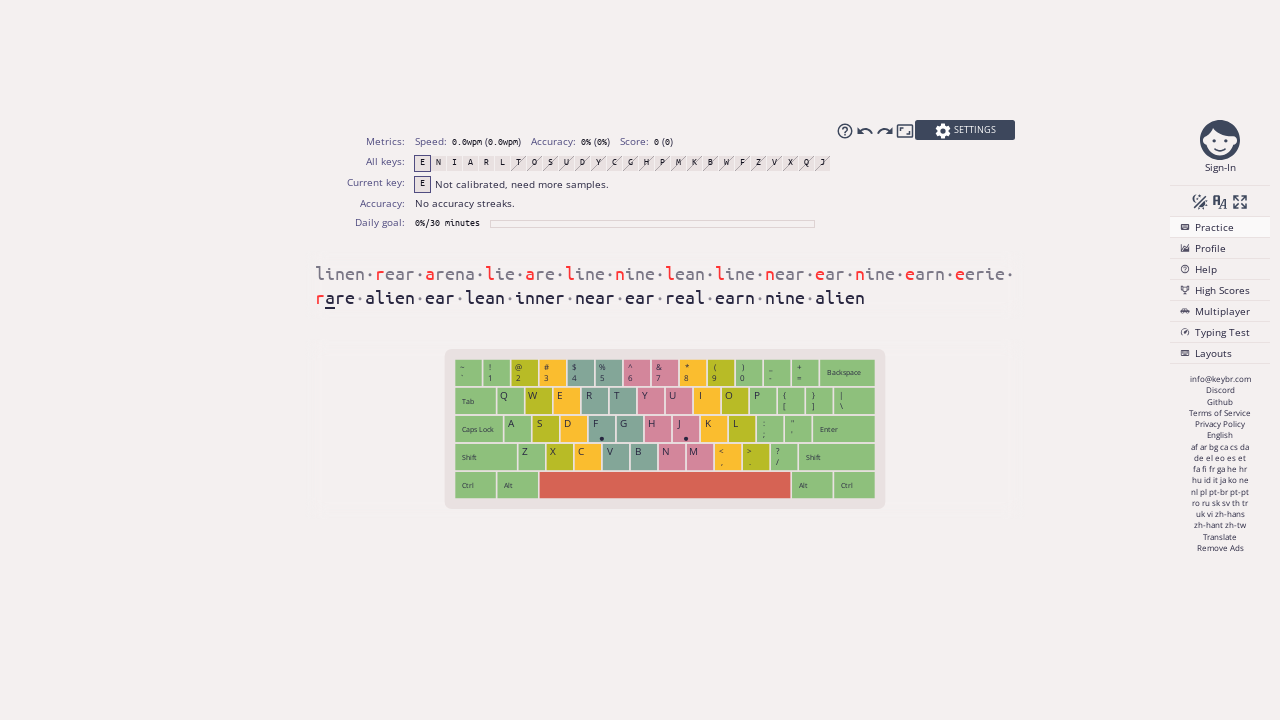

Typed character 'a' (character 144 of 251, attempt 1/2)
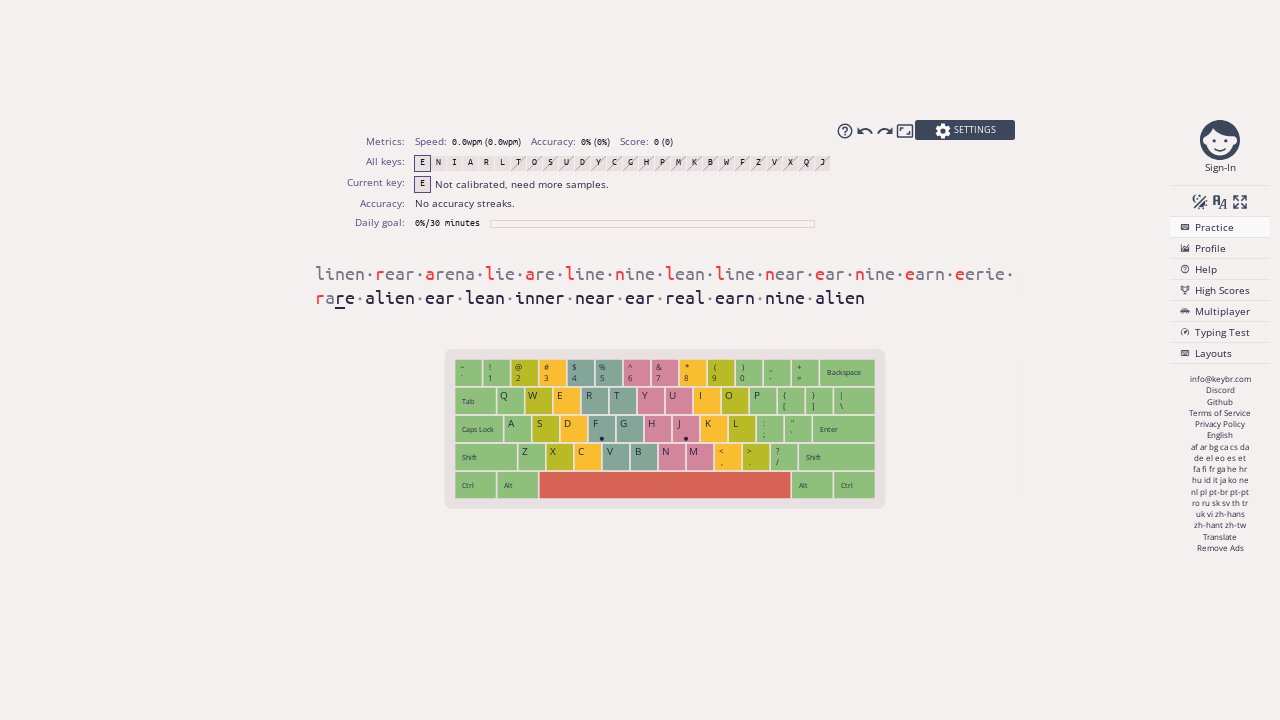

Typed character ' ' (character 145 of 251, attempt 1/2)
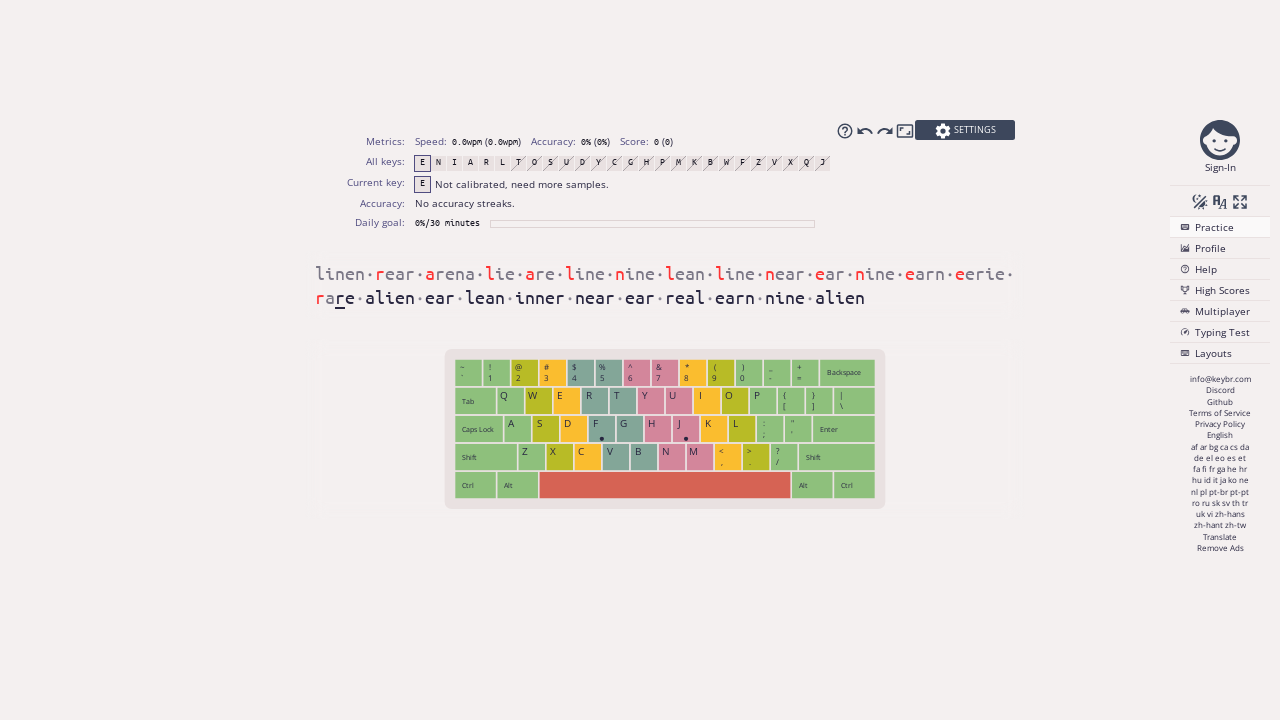

Typed character 'r' (character 146 of 251, attempt 1/2)
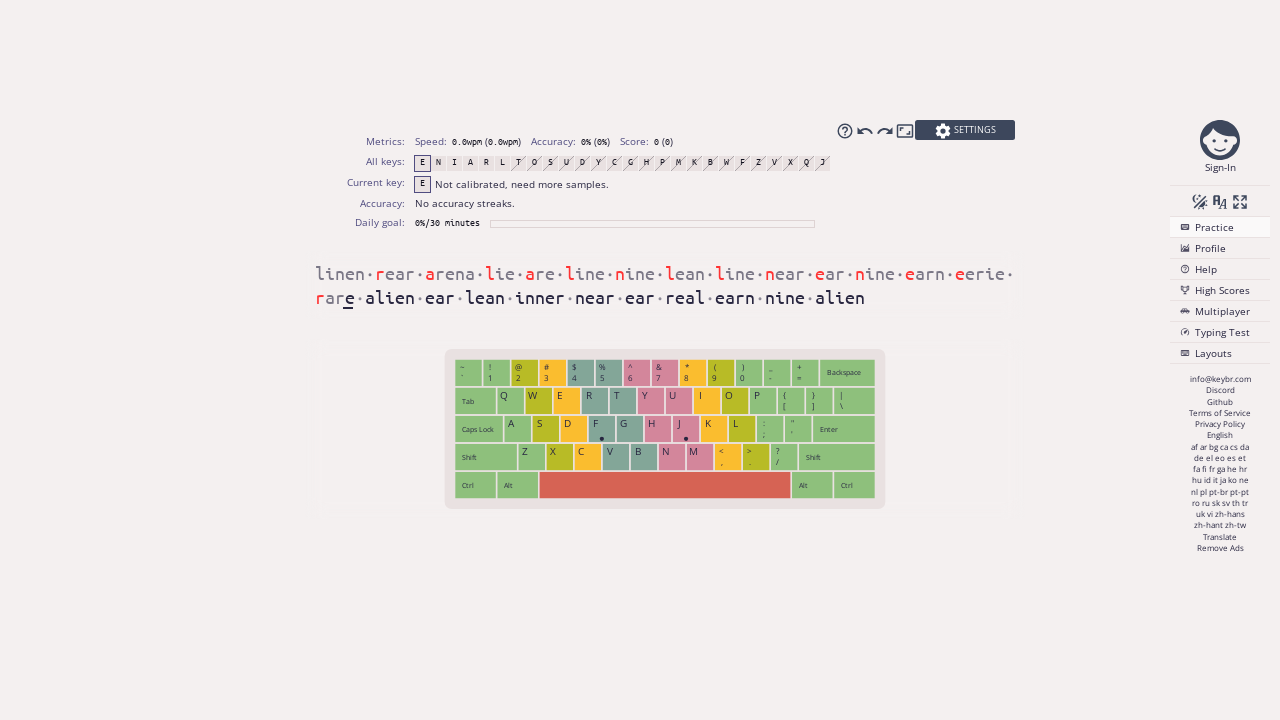

Typed character ' ' (character 147 of 251, attempt 1/2)
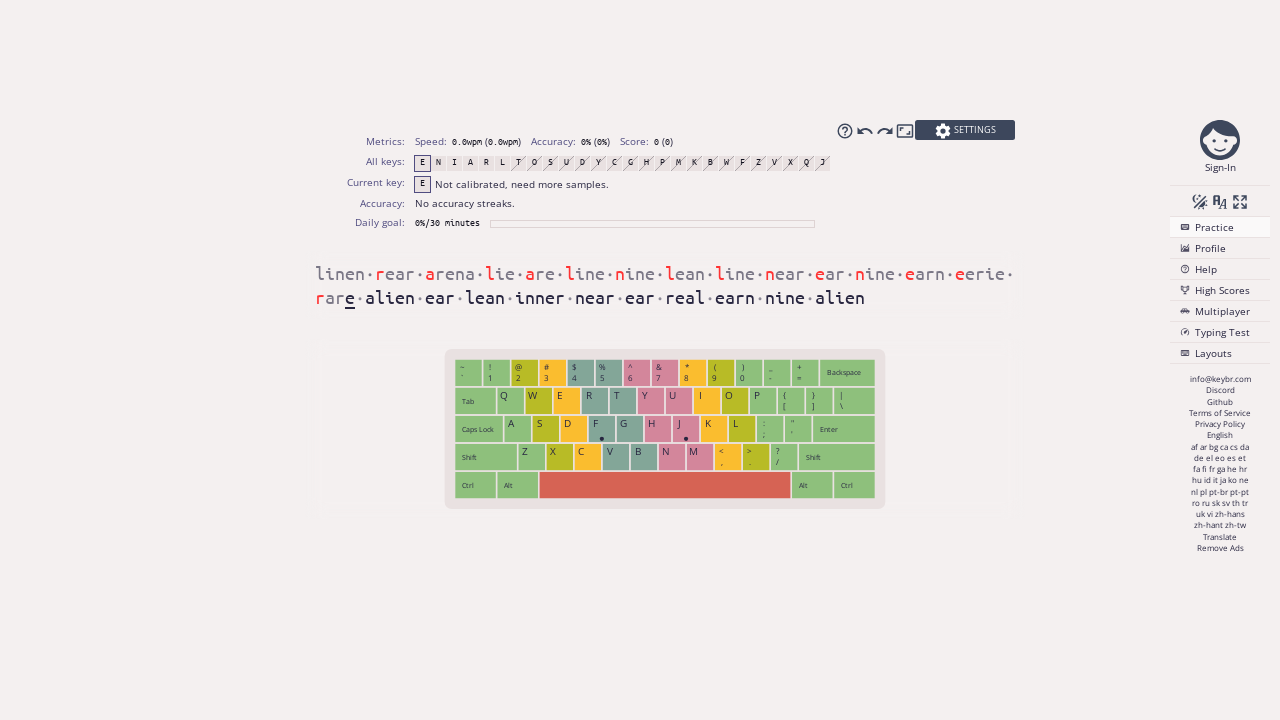

Typed character 'e' (character 148 of 251, attempt 1/2)
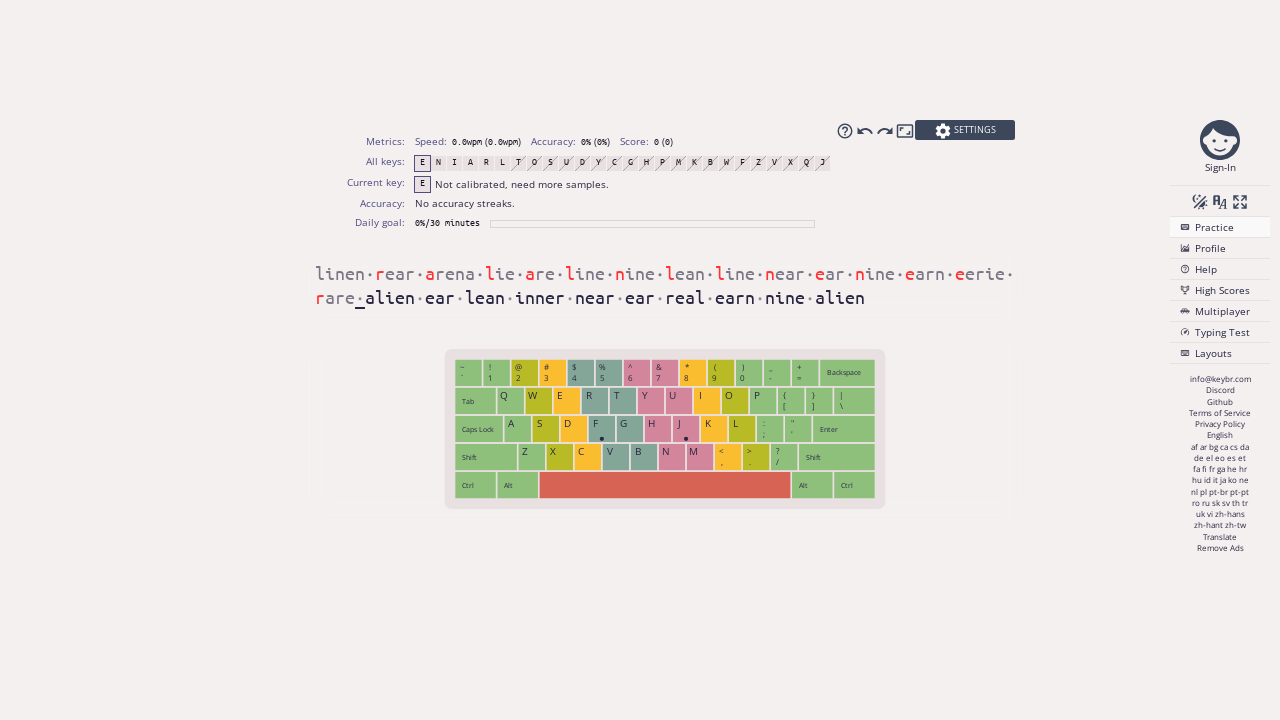

Typed character ' ' (character 149 of 251, attempt 1/2)
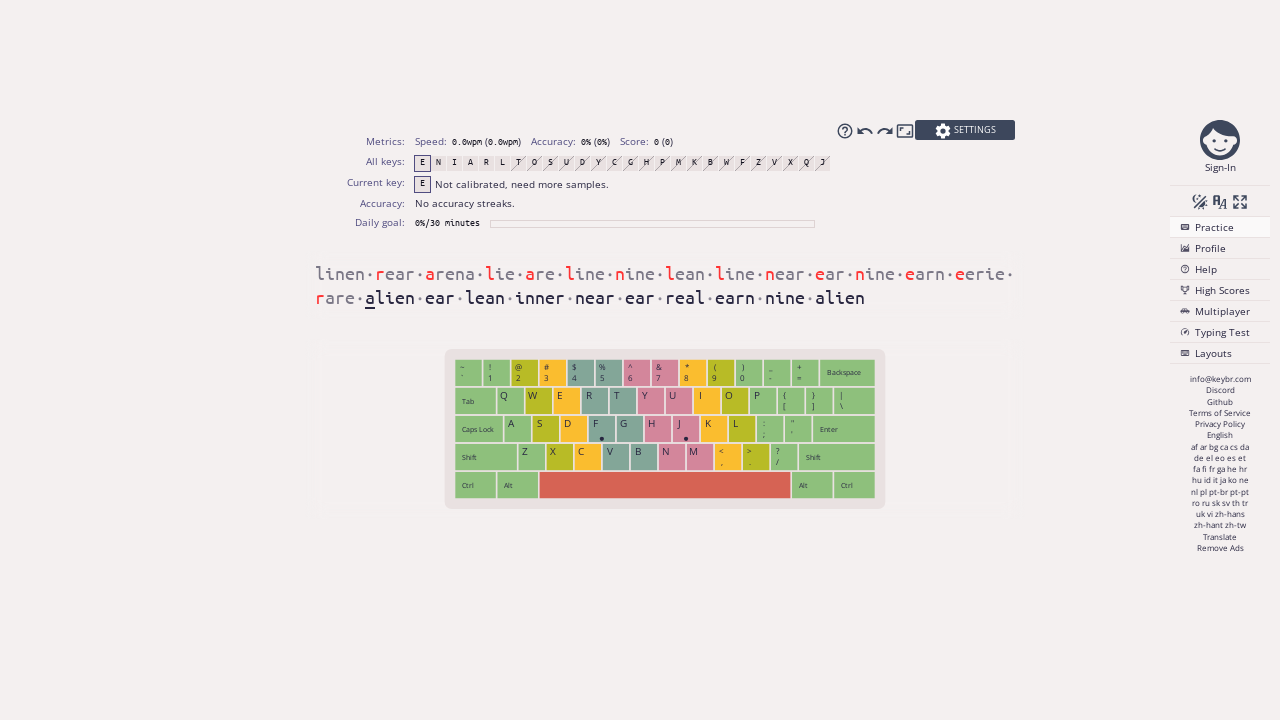

Typed character '' (character 150 of 251, attempt 1/2)
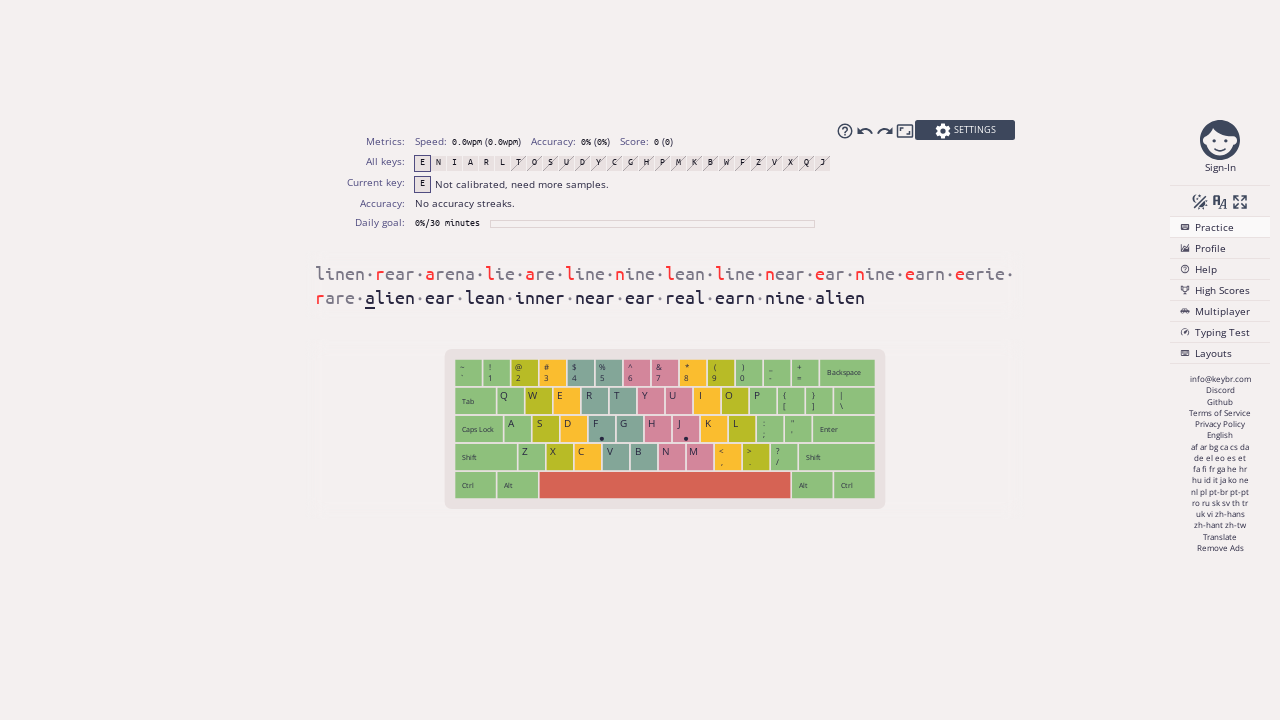

Typed character ' ' (character 151 of 251, attempt 1/2)
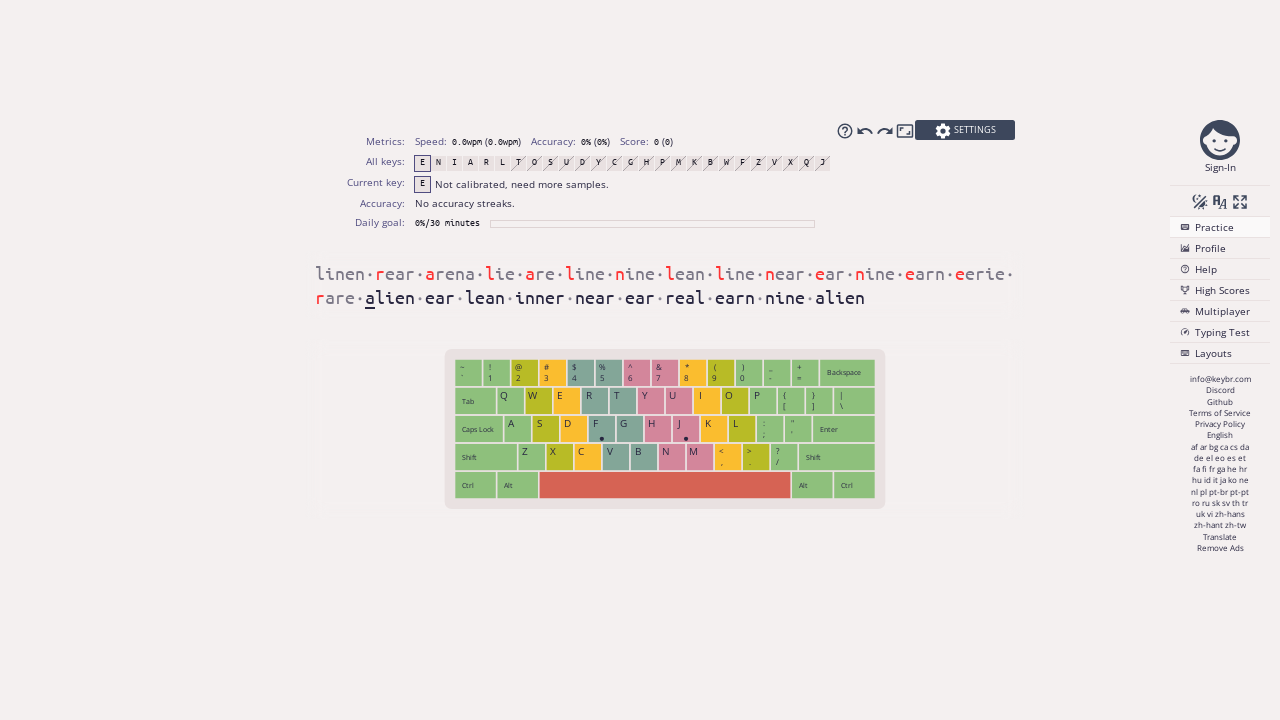

Typed character 'a' (character 152 of 251, attempt 1/2)
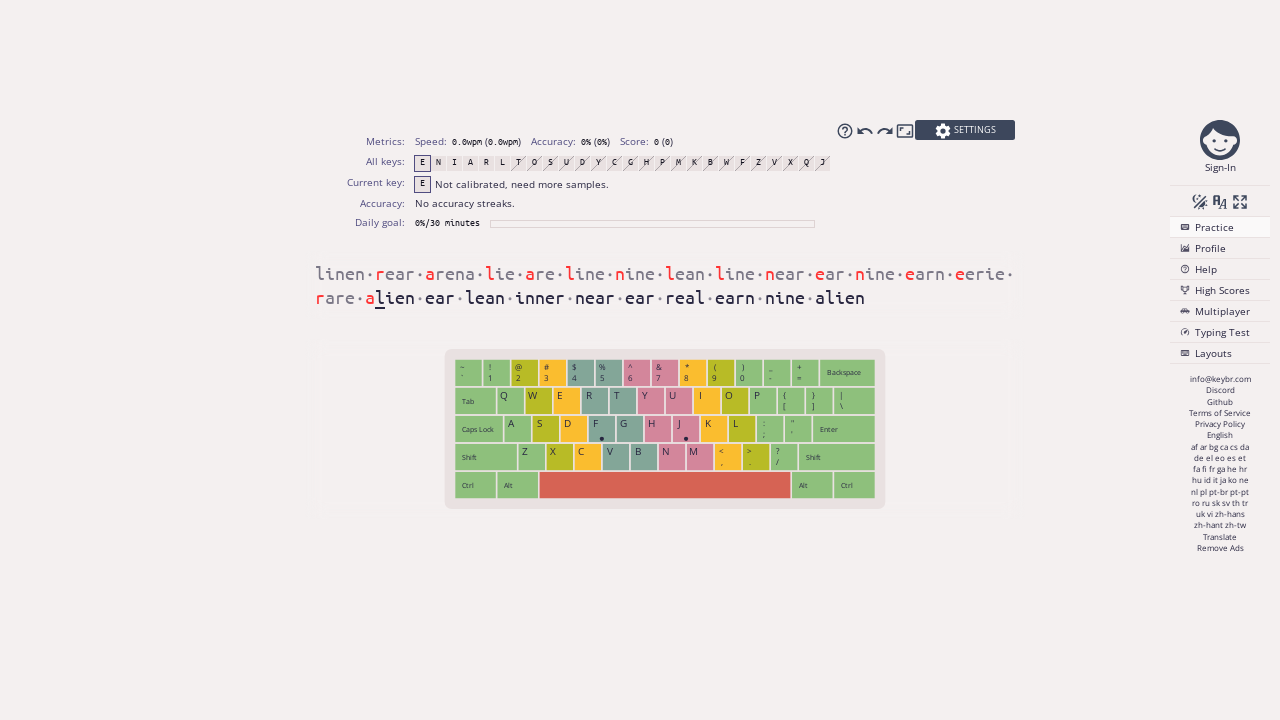

Typed character ' ' (character 153 of 251, attempt 1/2)
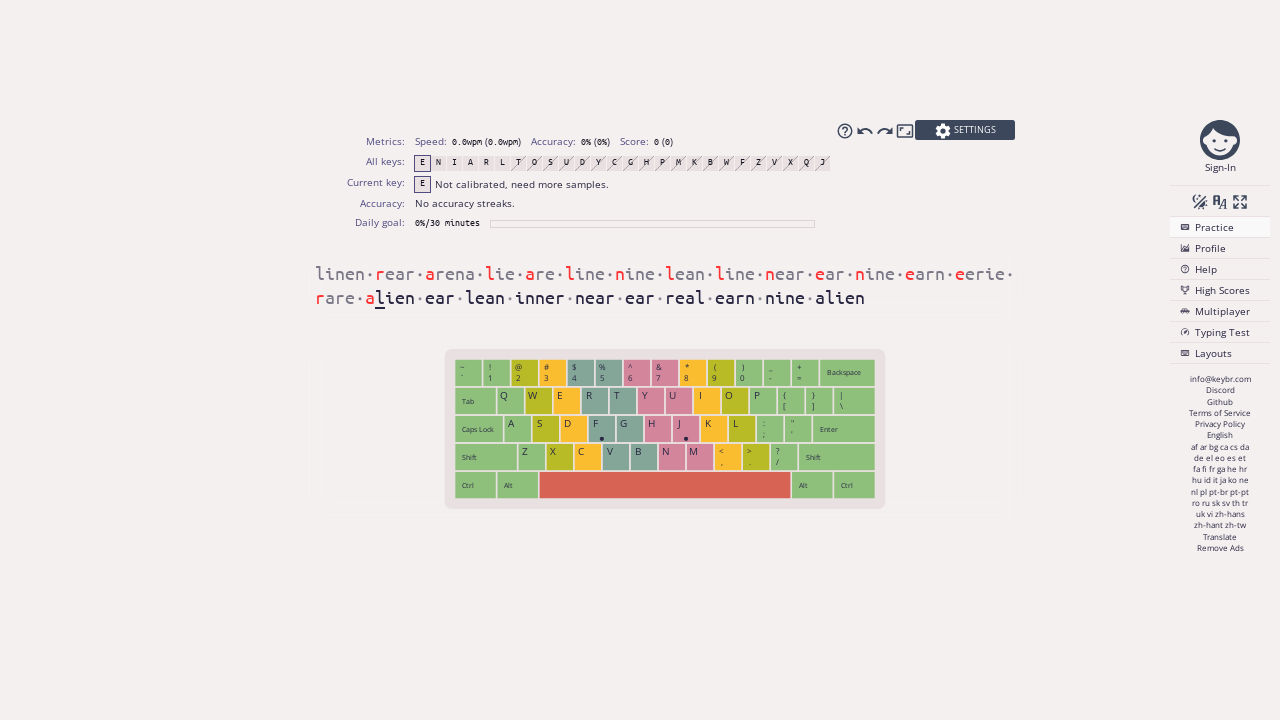

Typed character 'l' (character 154 of 251, attempt 1/2)
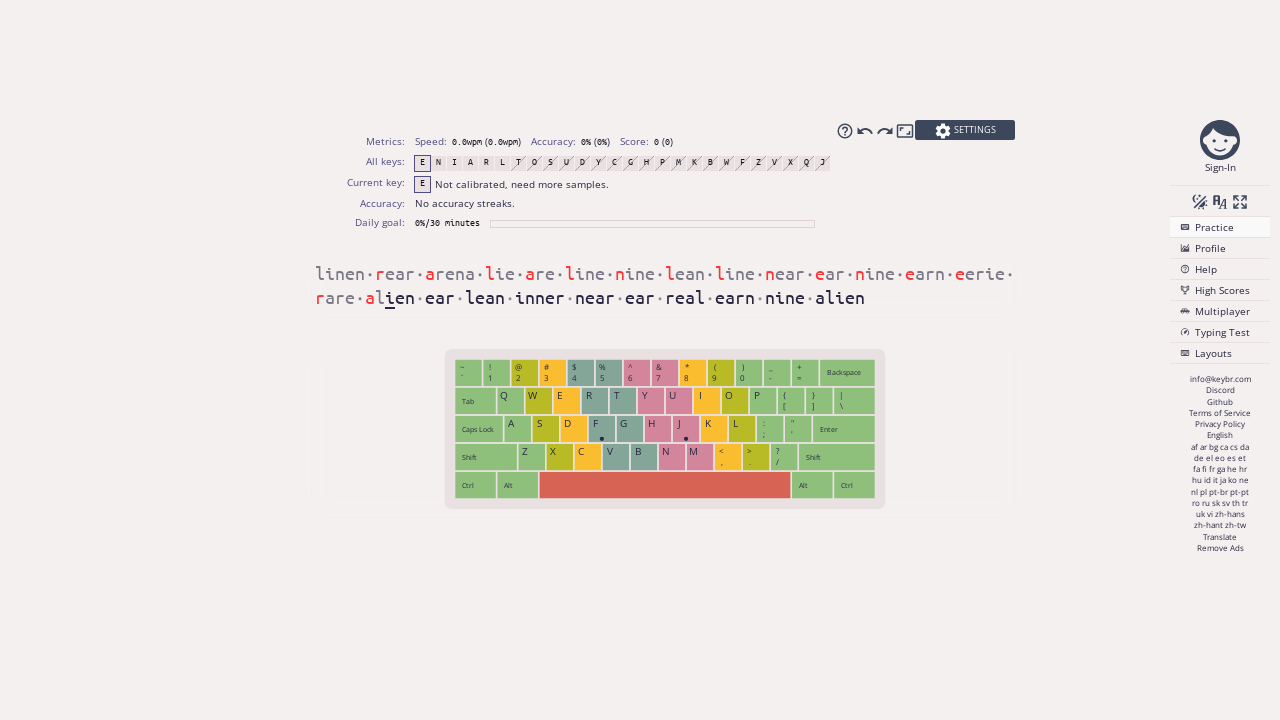

Typed character ' ' (character 155 of 251, attempt 1/2)
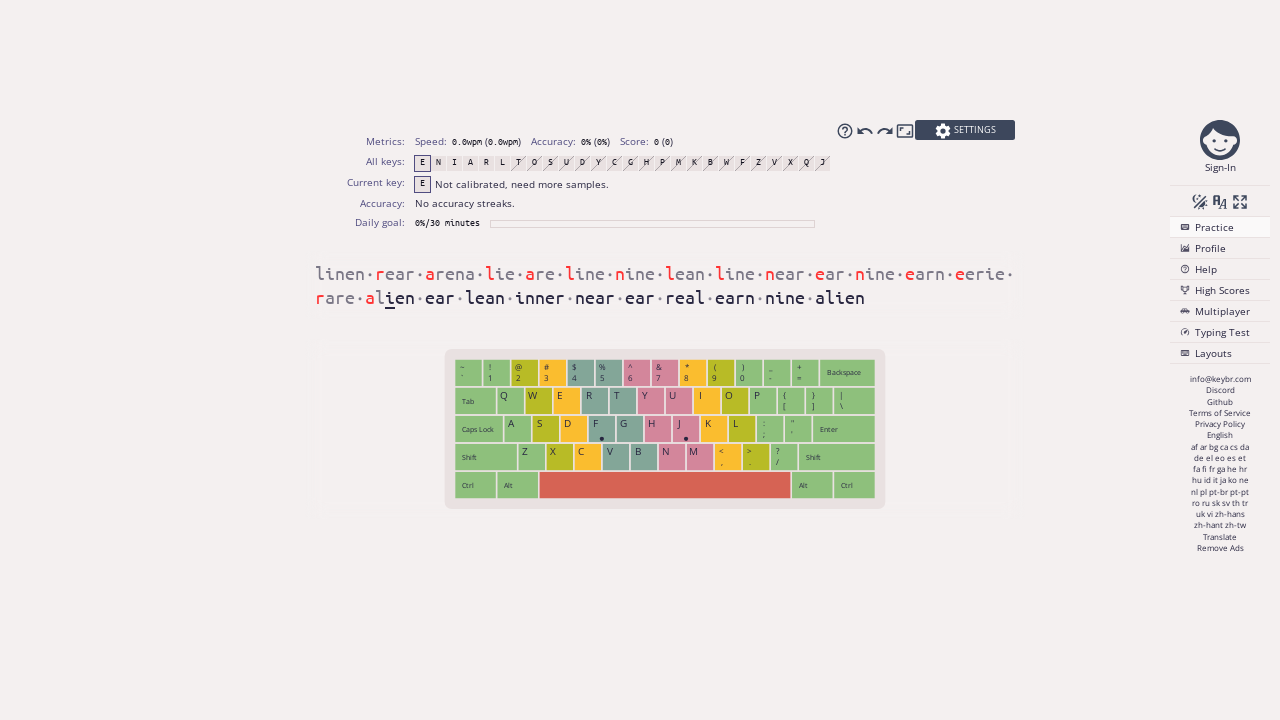

Typed character 'i' (character 156 of 251, attempt 1/2)
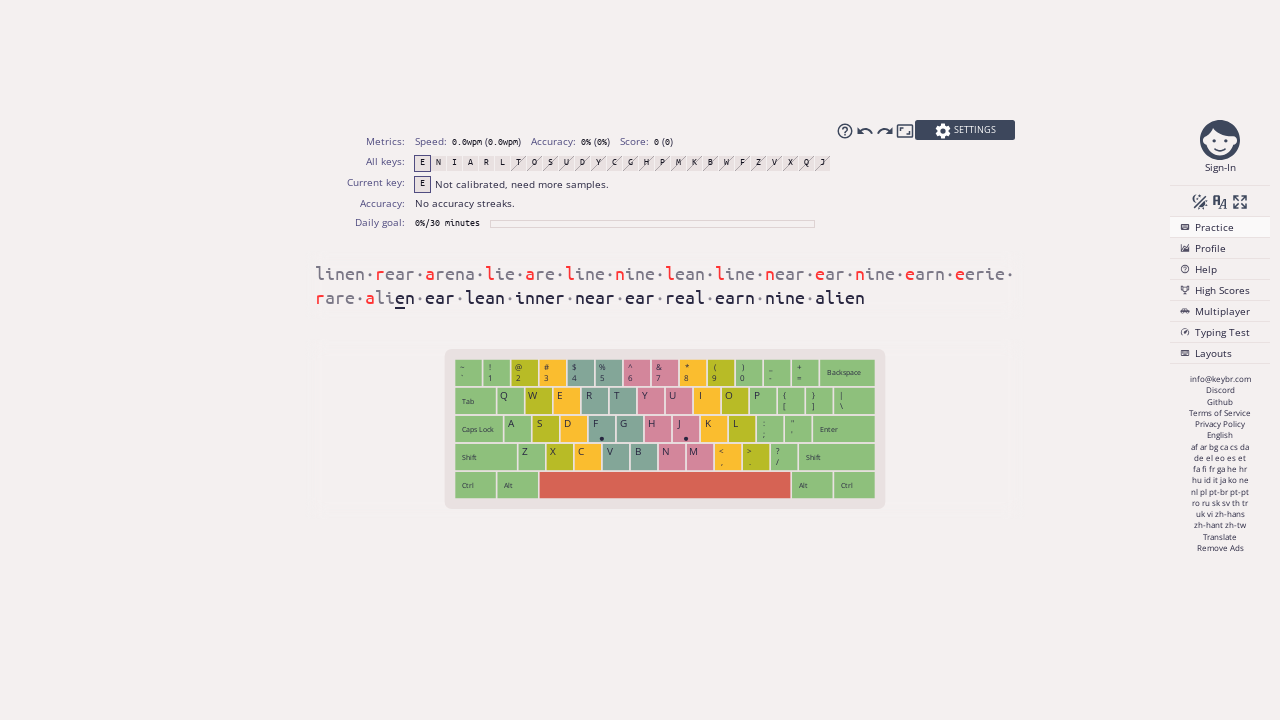

Typed character ' ' (character 157 of 251, attempt 1/2)
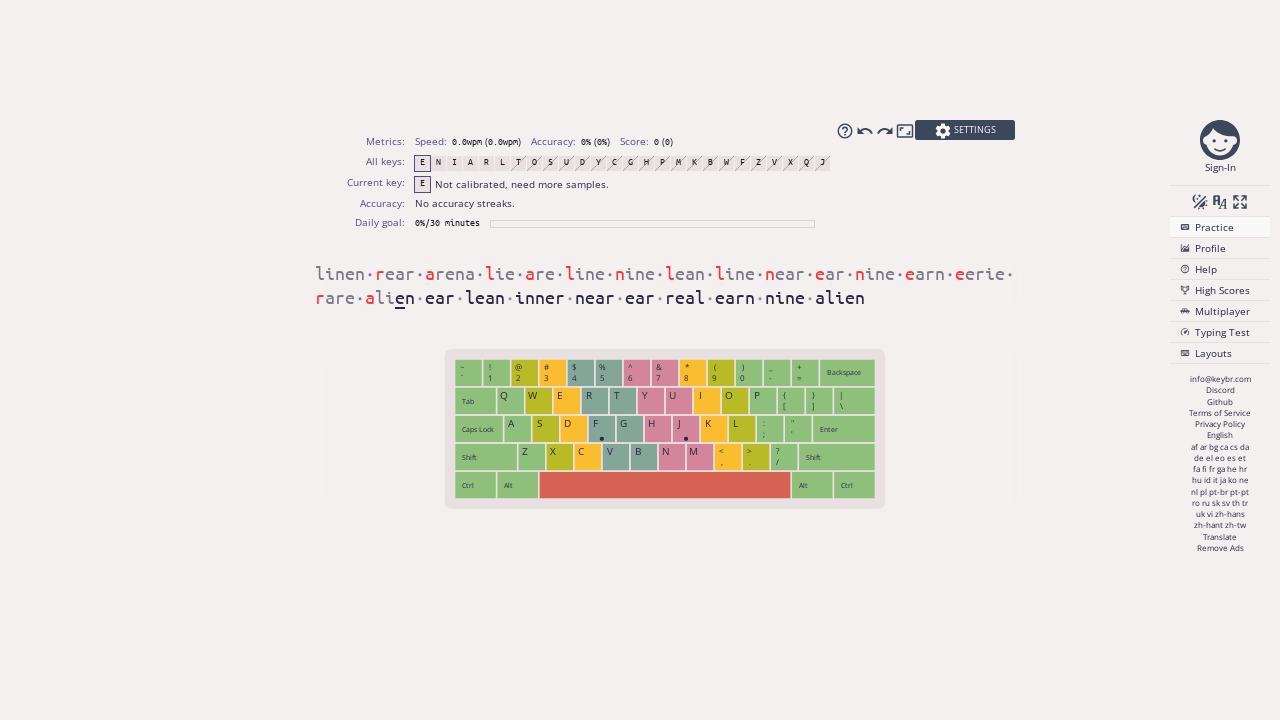

Typed character 'e' (character 158 of 251, attempt 1/2)
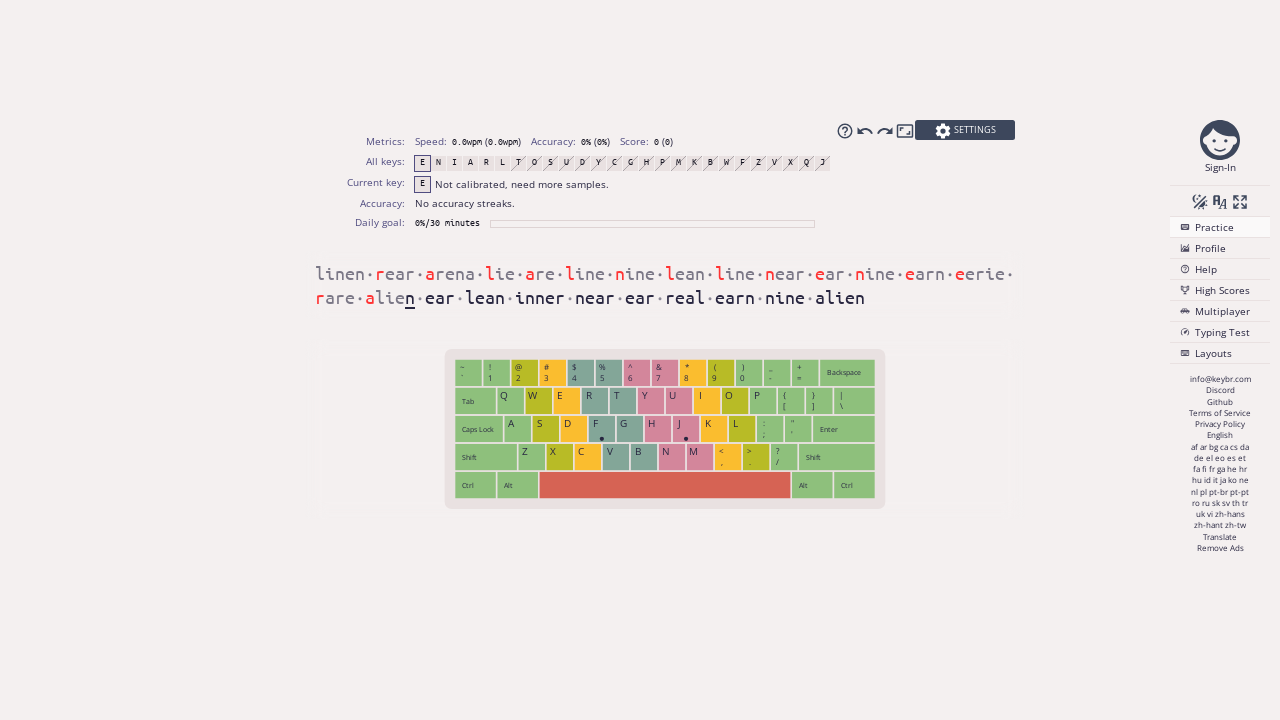

Typed character ' ' (character 159 of 251, attempt 1/2)
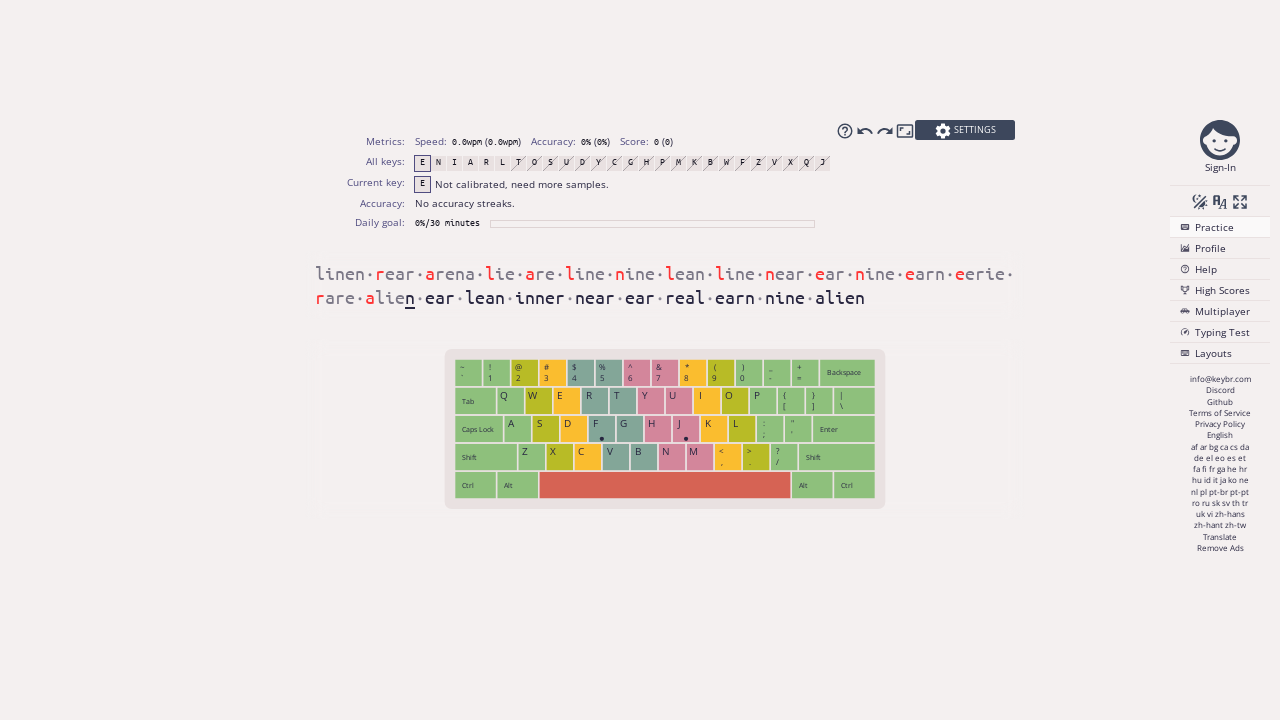

Typed character 'n' (character 160 of 251, attempt 1/2)
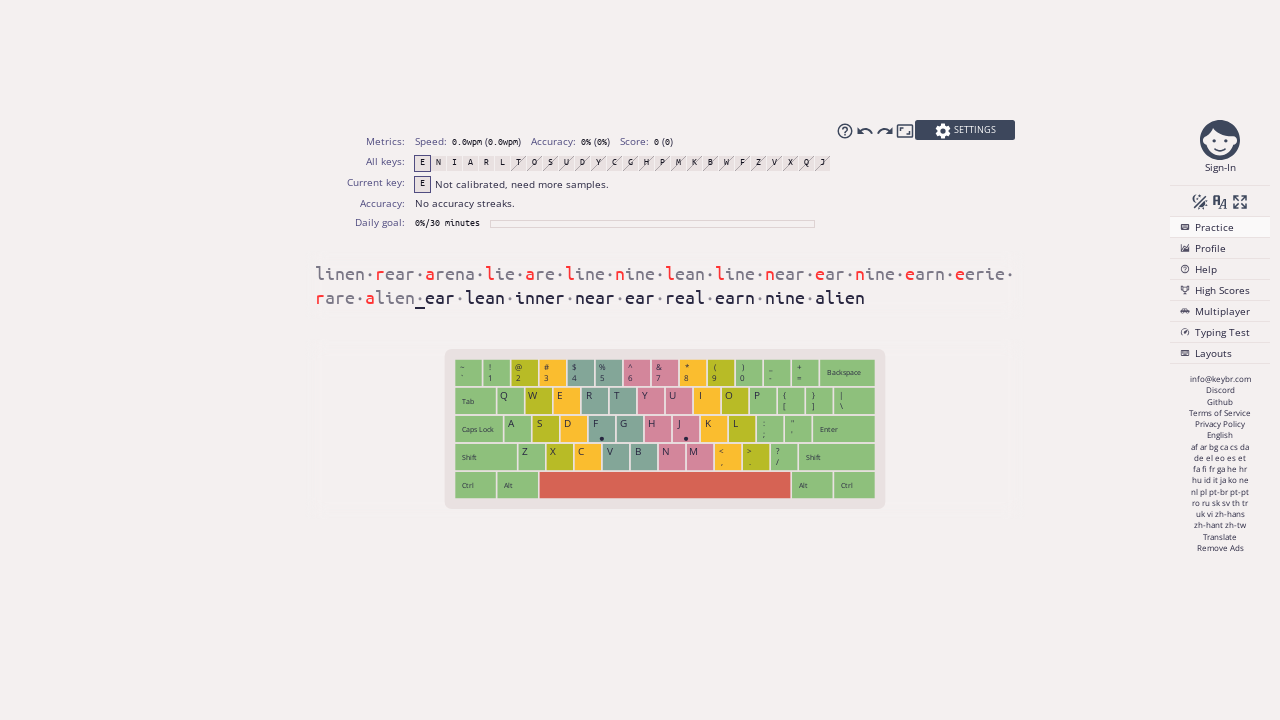

Typed character ' ' (character 161 of 251, attempt 1/2)
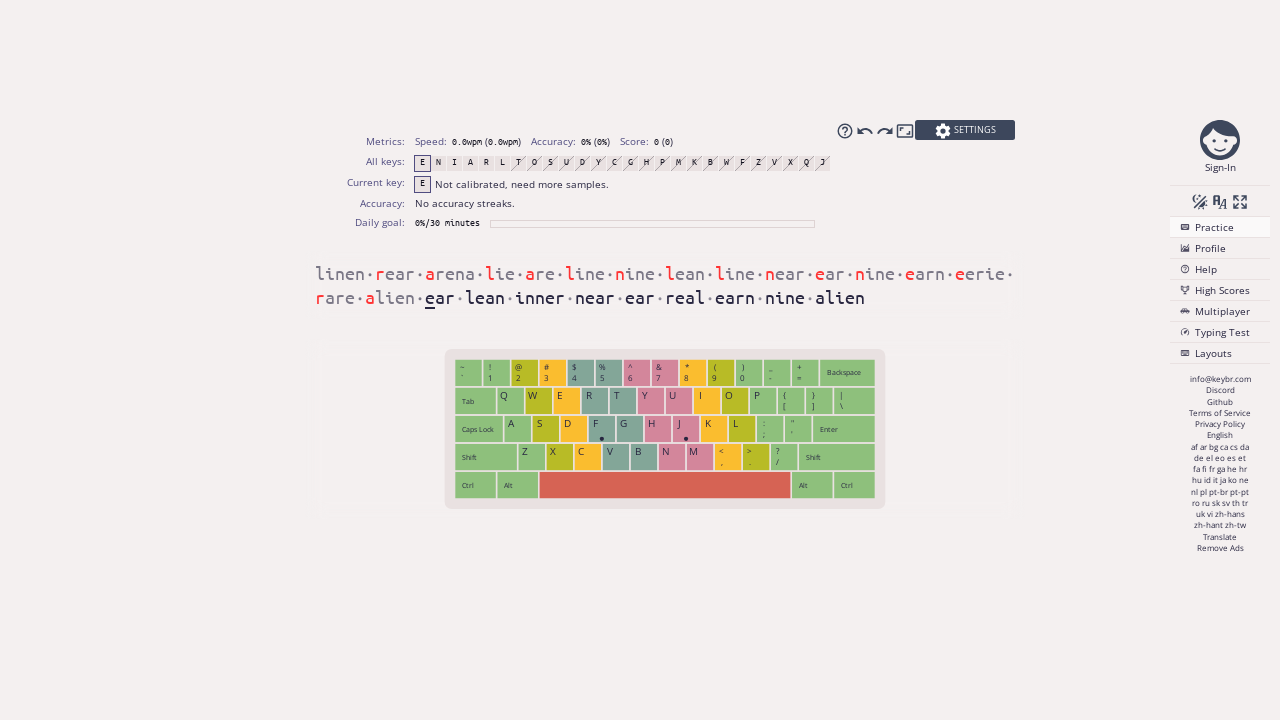

Typed character '' (character 162 of 251, attempt 1/2)
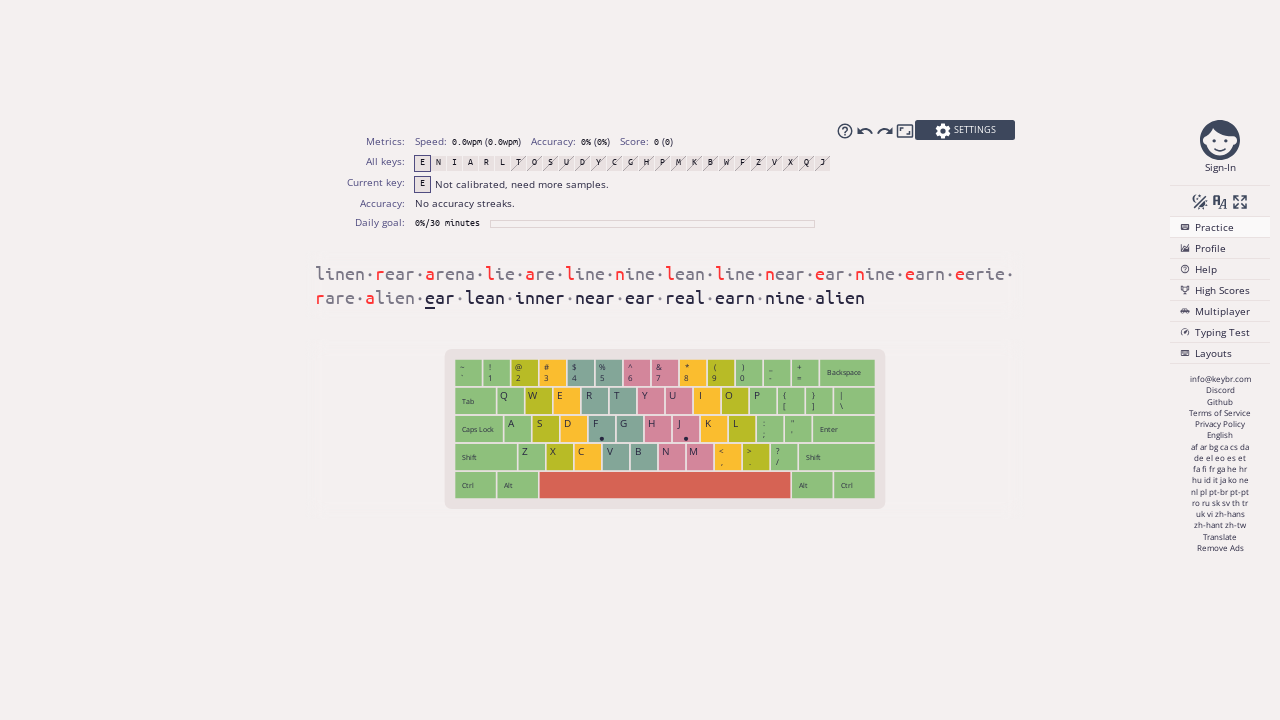

Typed character ' ' (character 163 of 251, attempt 1/2)
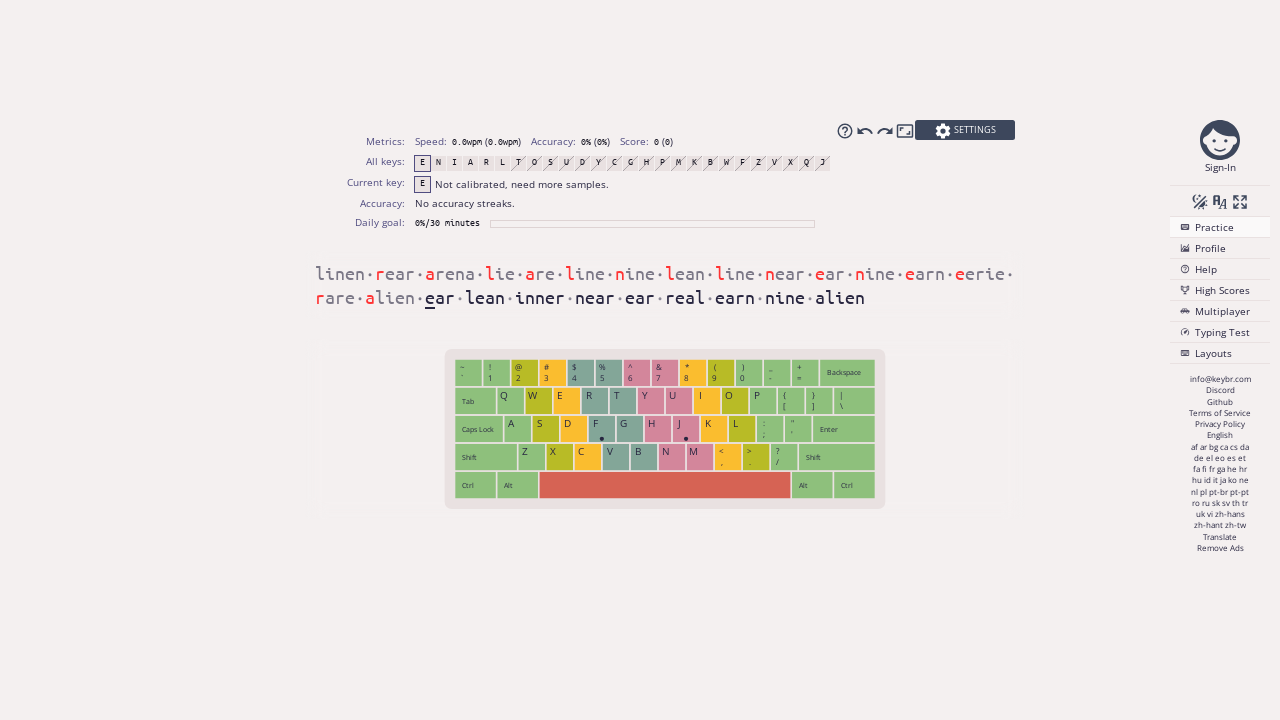

Typed character 'e' (character 164 of 251, attempt 1/2)
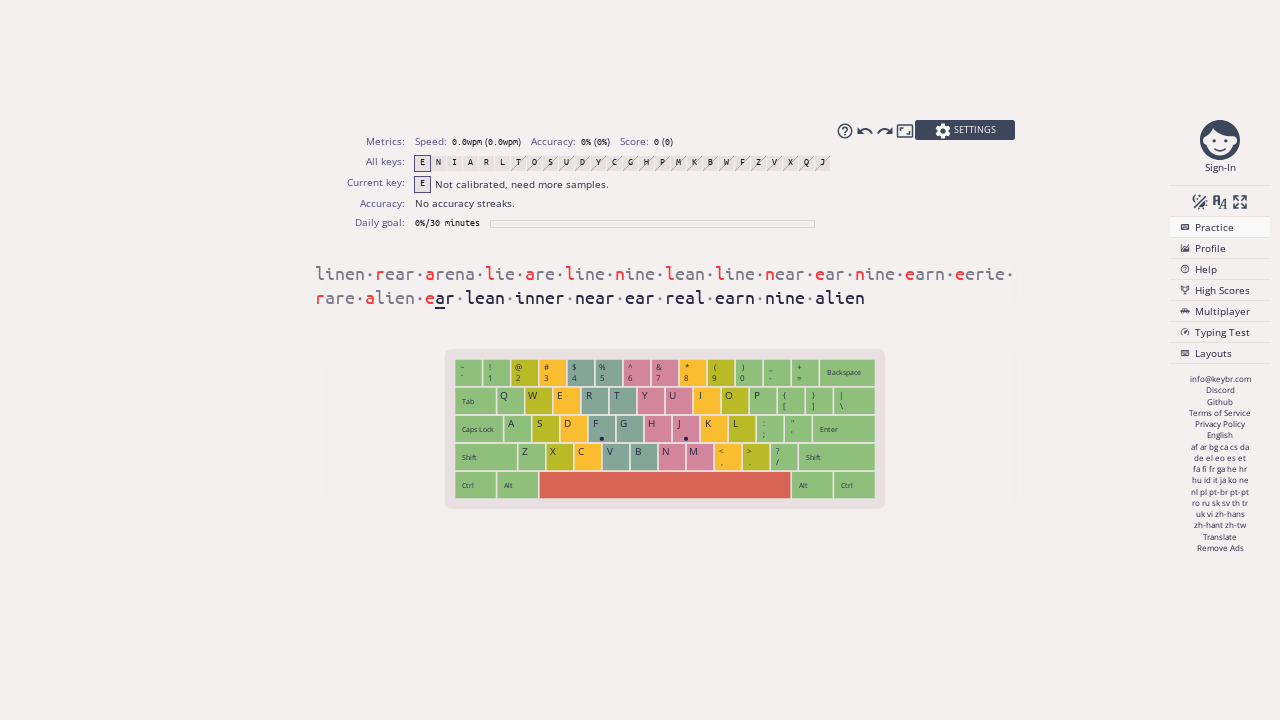

Typed character ' ' (character 165 of 251, attempt 1/2)
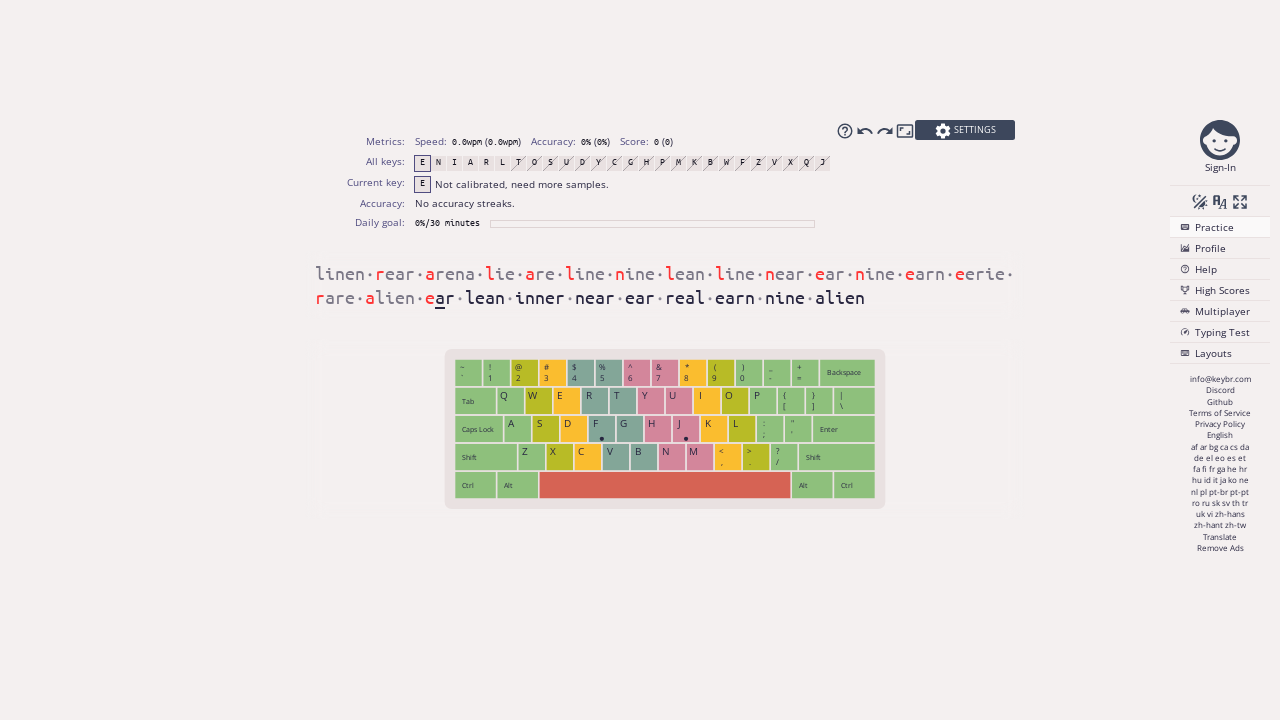

Typed character 'a' (character 166 of 251, attempt 1/2)
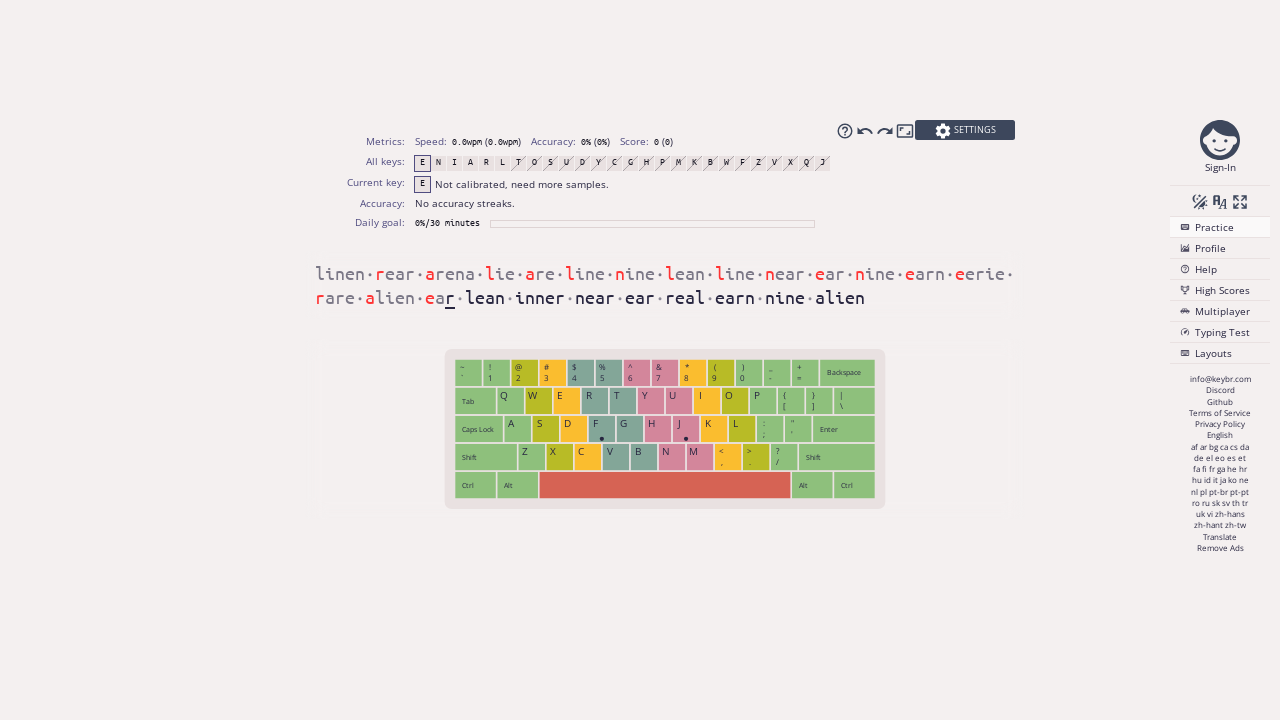

Typed character ' ' (character 167 of 251, attempt 1/2)
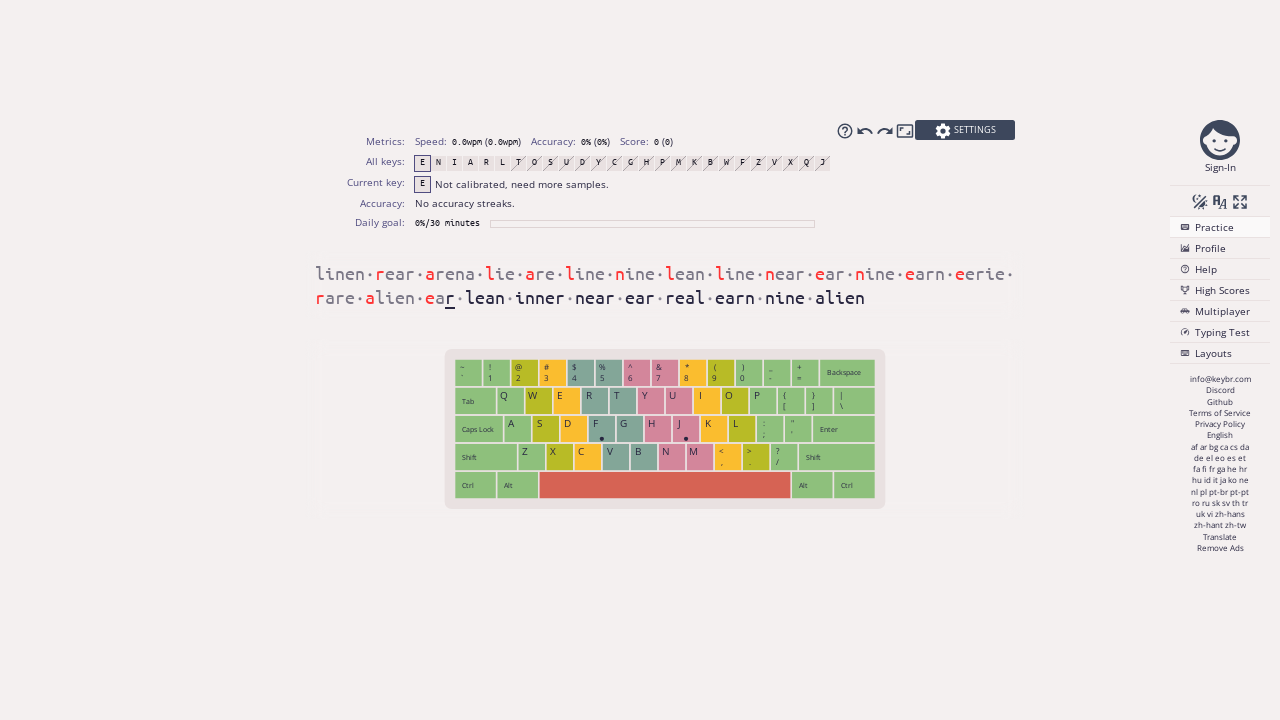

Typed character 'r' (character 168 of 251, attempt 1/2)
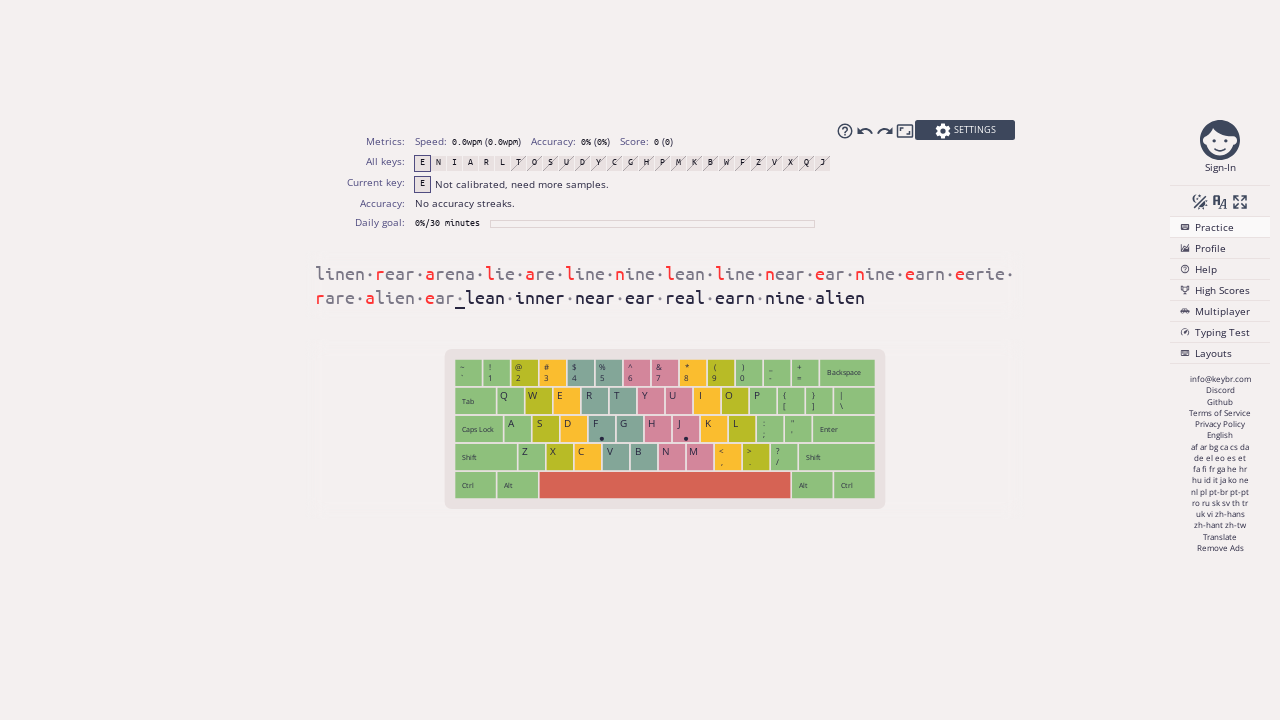

Typed character ' ' (character 169 of 251, attempt 1/2)
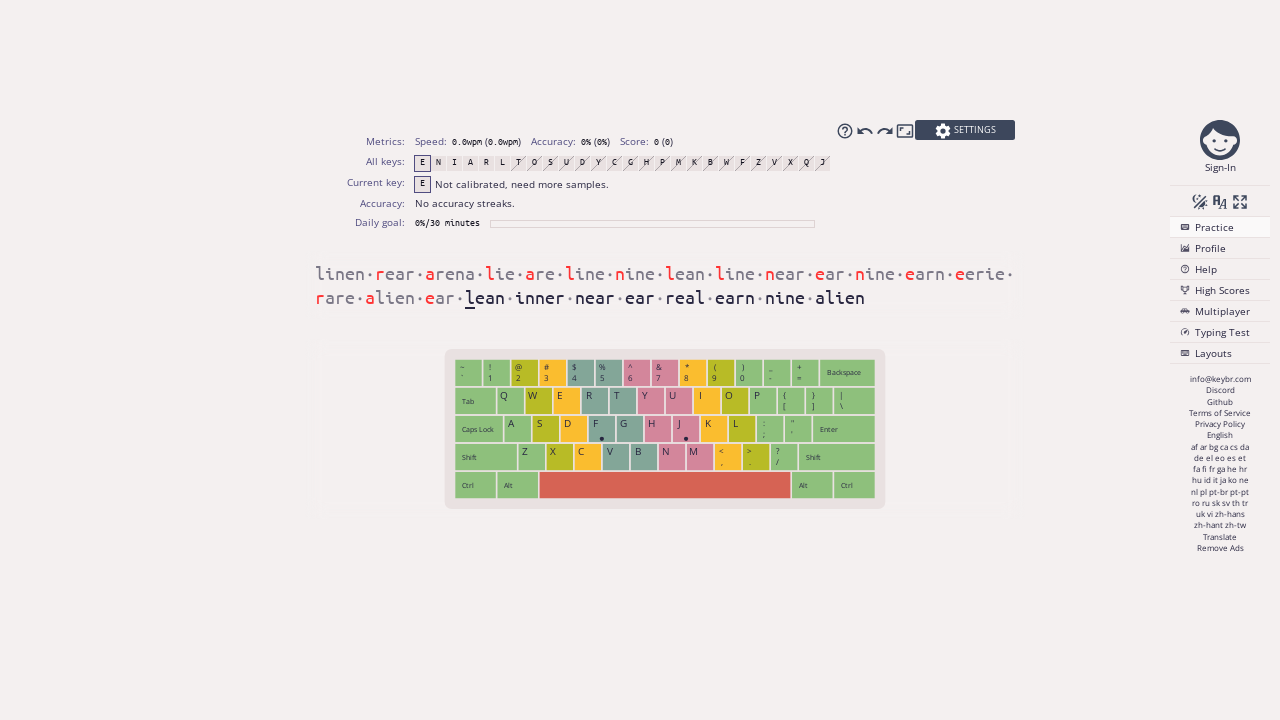

Typed character '' (character 170 of 251, attempt 1/2)
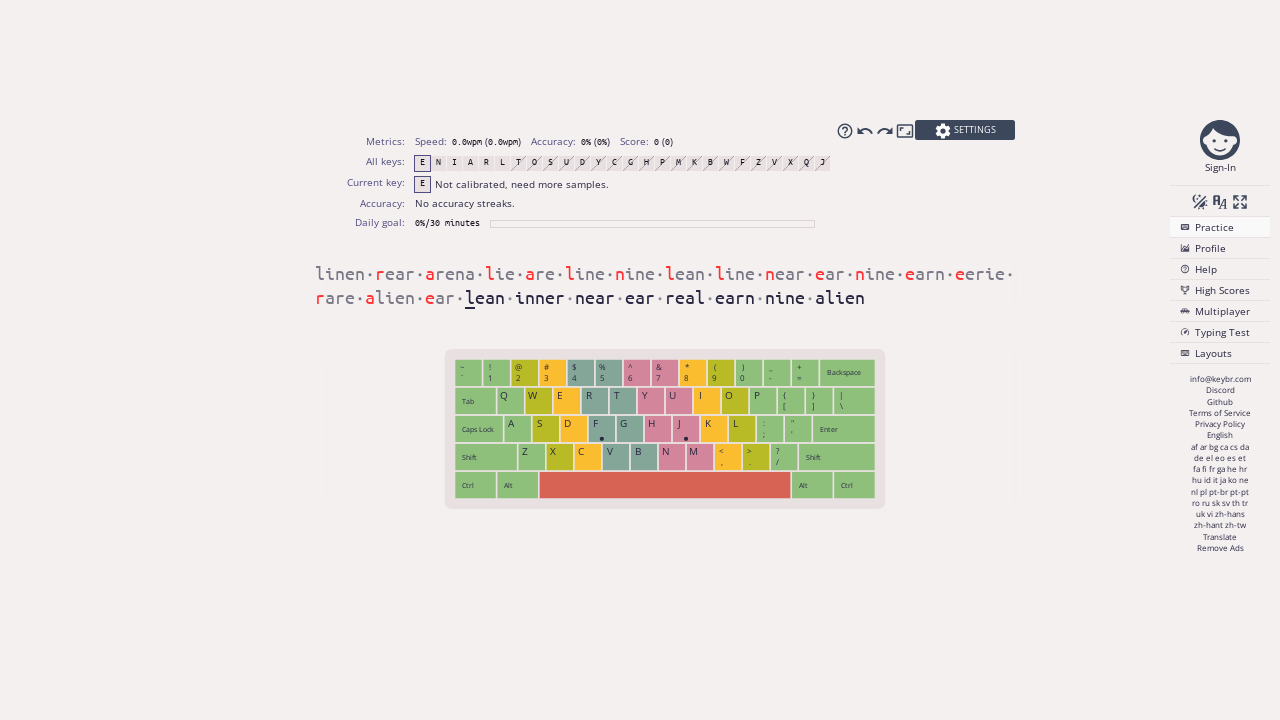

Typed character ' ' (character 171 of 251, attempt 1/2)
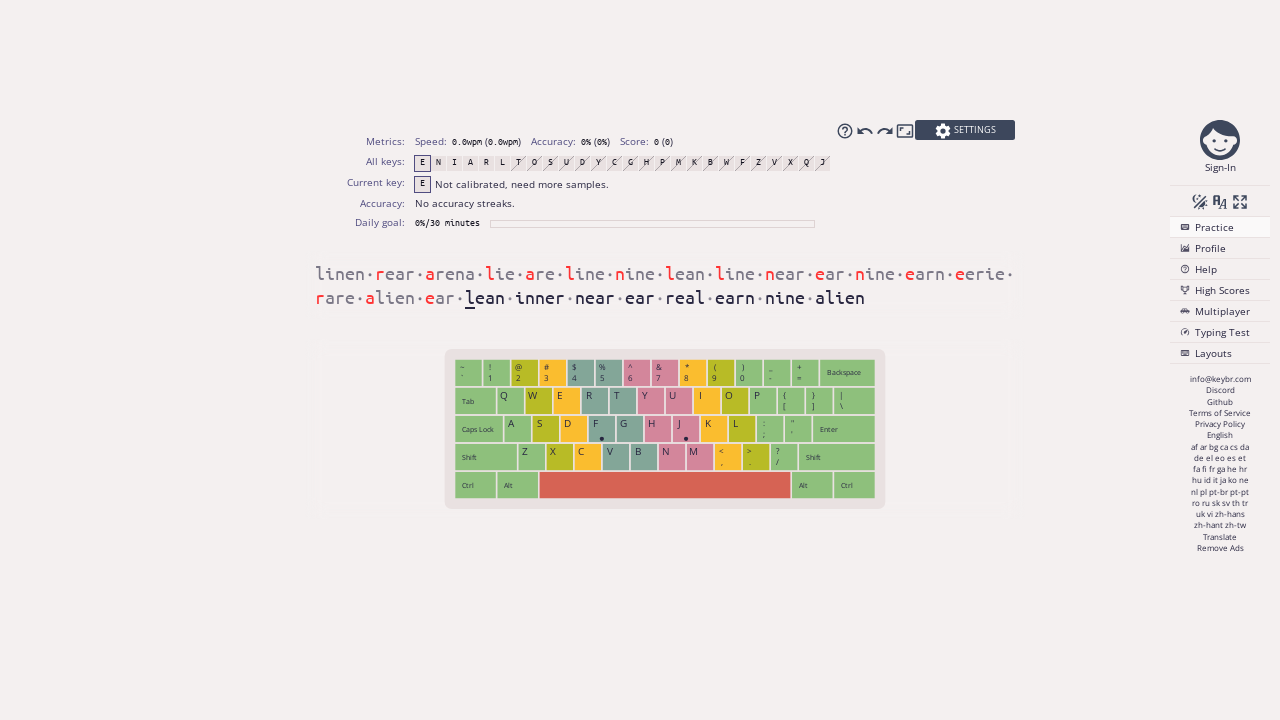

Typed character 'l' (character 172 of 251, attempt 1/2)
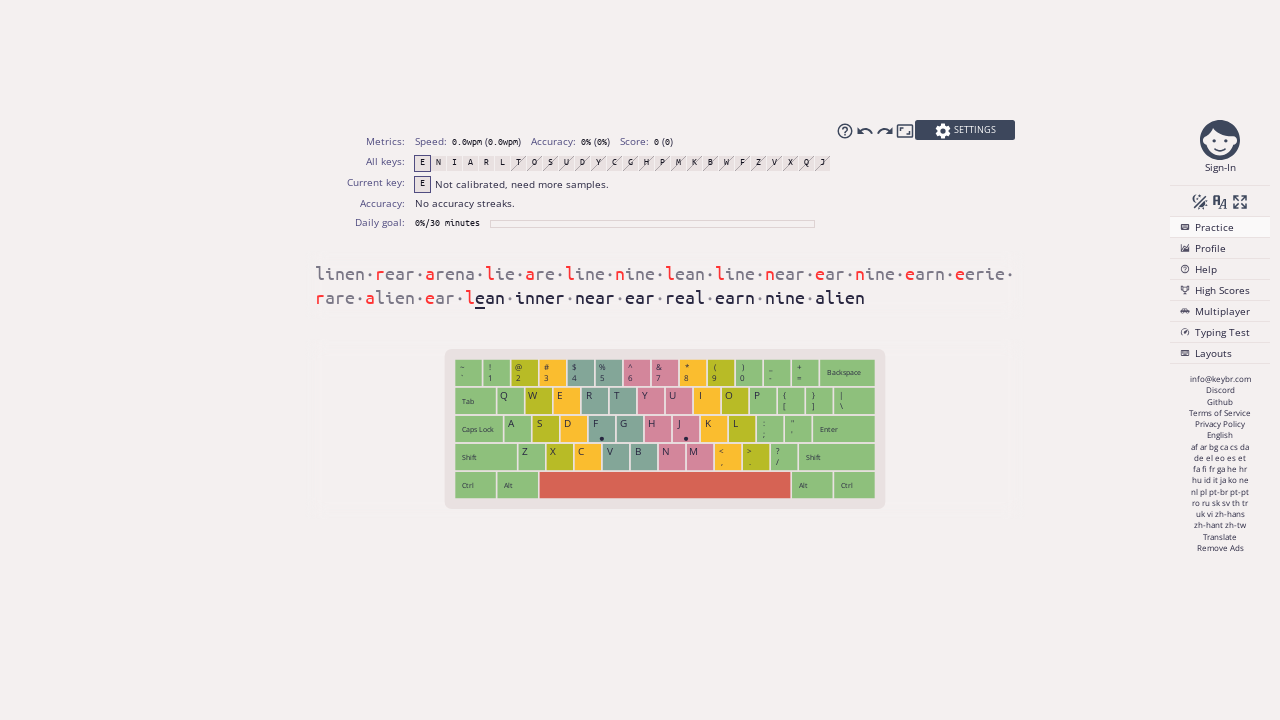

Typed character ' ' (character 173 of 251, attempt 1/2)
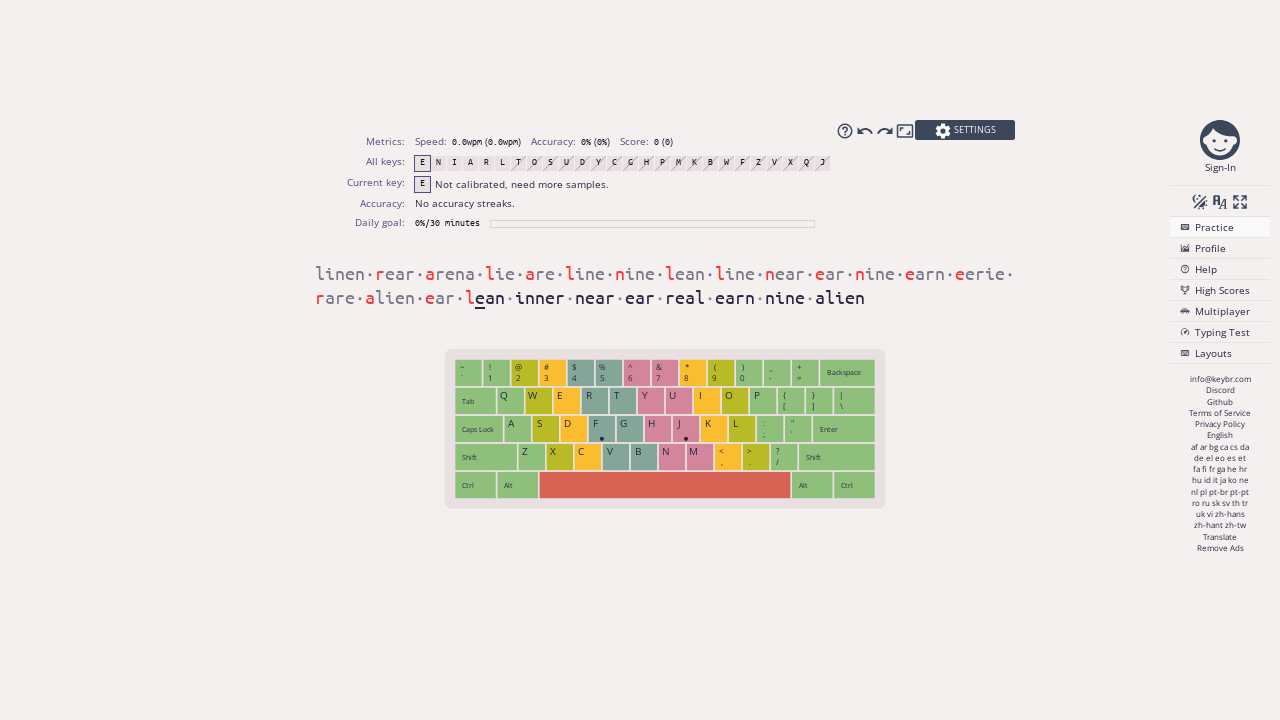

Typed character 'e' (character 174 of 251, attempt 1/2)
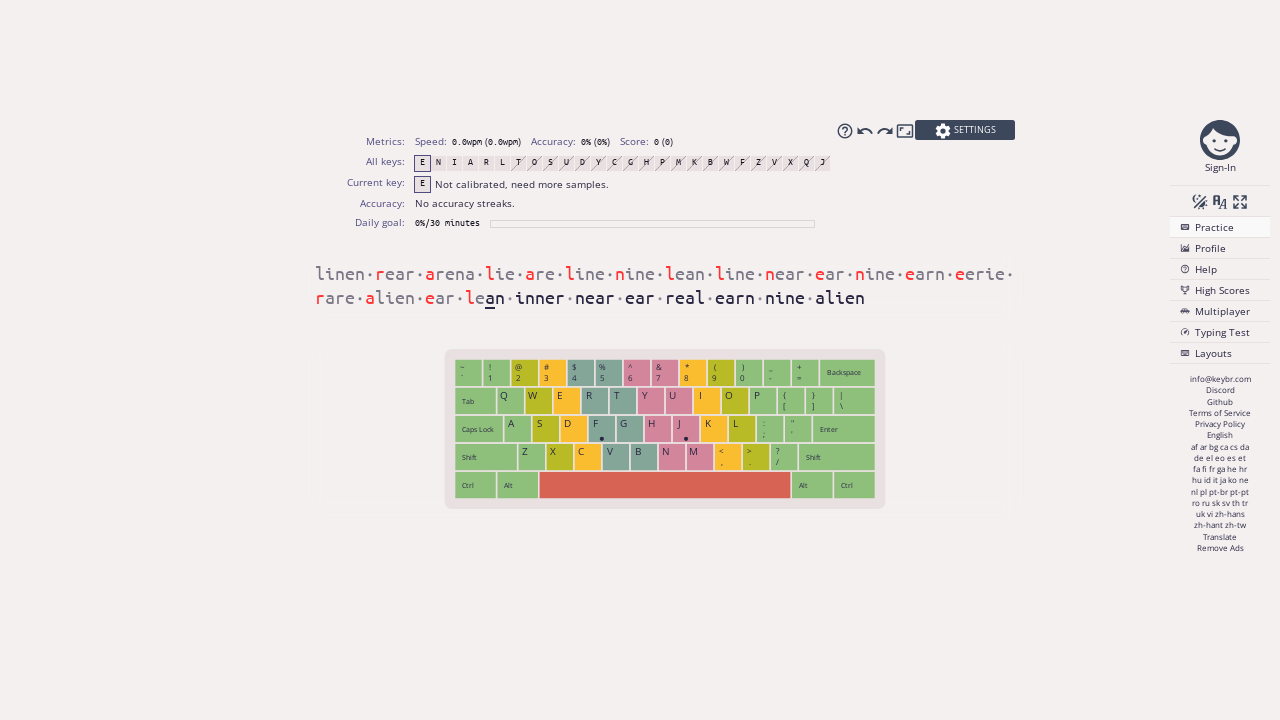

Typed character ' ' (character 175 of 251, attempt 1/2)
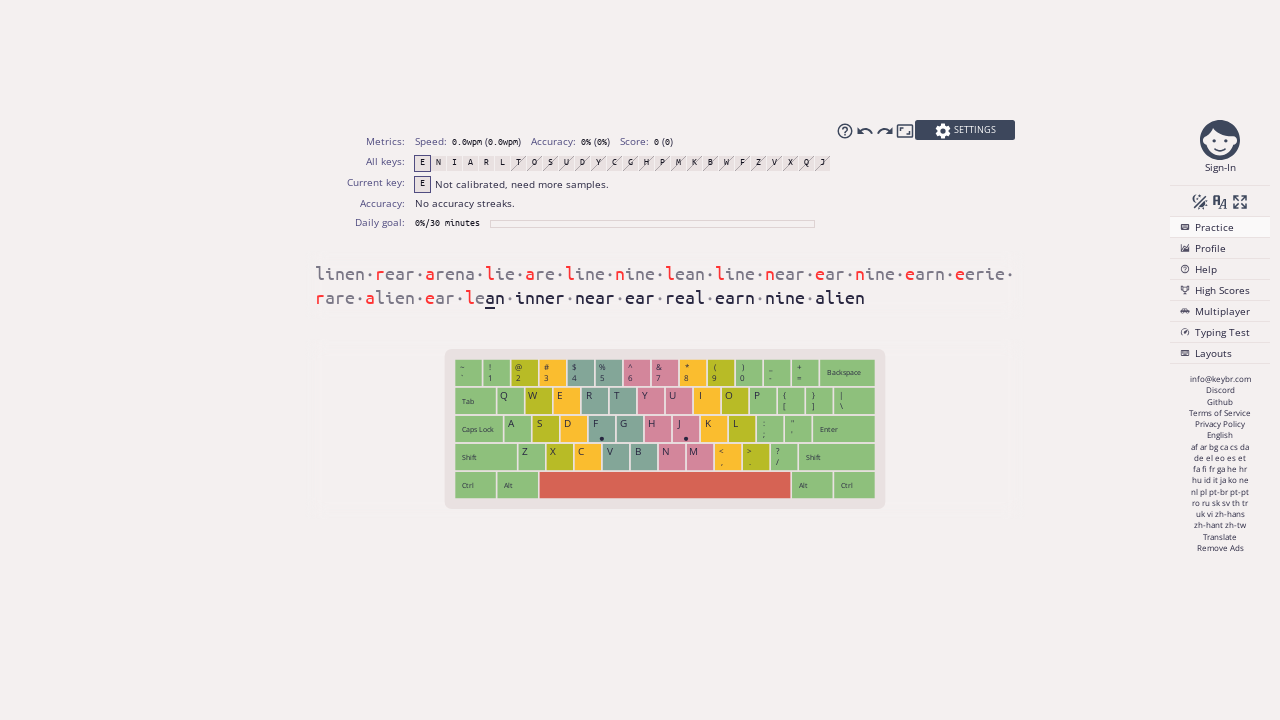

Typed character 'a' (character 176 of 251, attempt 1/2)
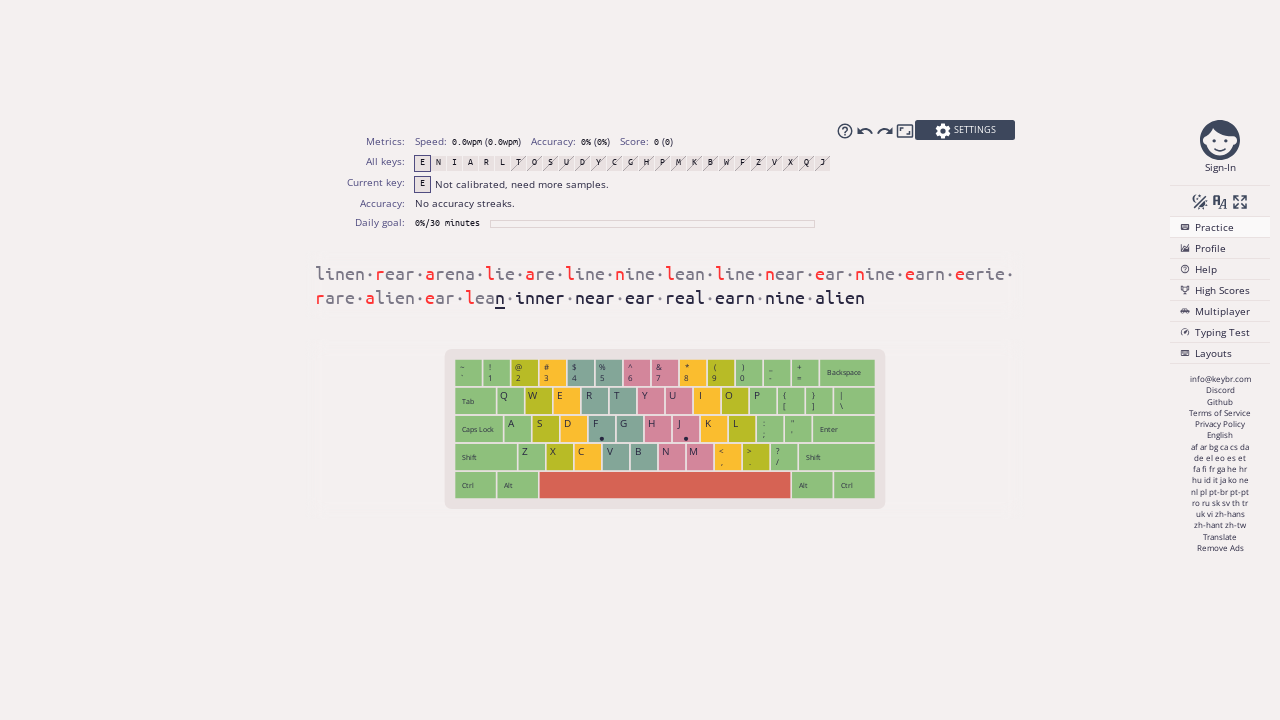

Typed character ' ' (character 177 of 251, attempt 1/2)
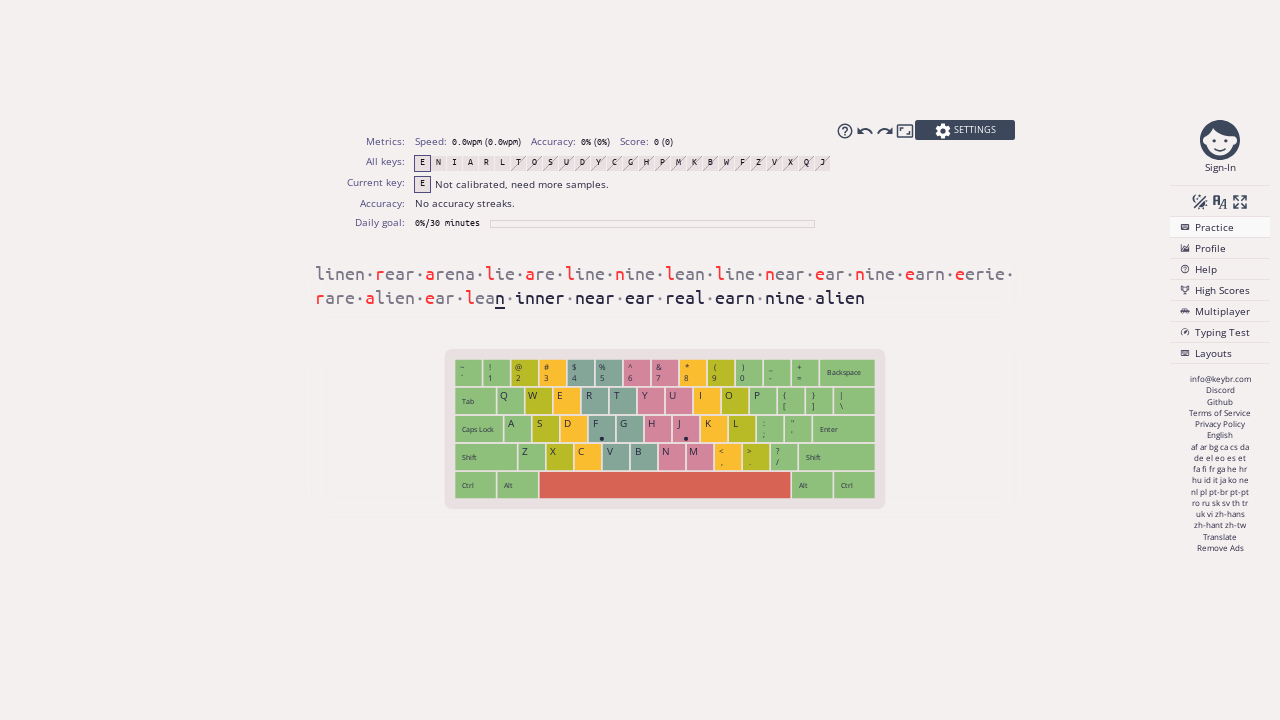

Typed character 'n' (character 178 of 251, attempt 1/2)
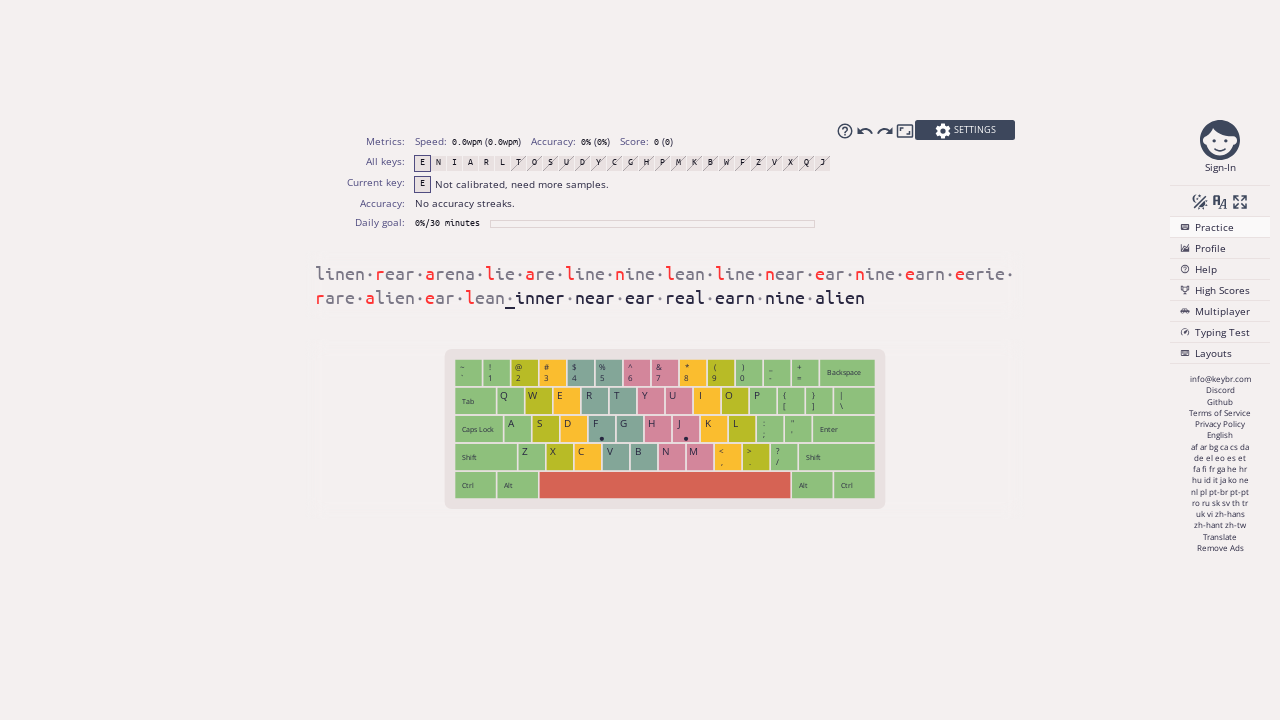

Typed character ' ' (character 179 of 251, attempt 1/2)
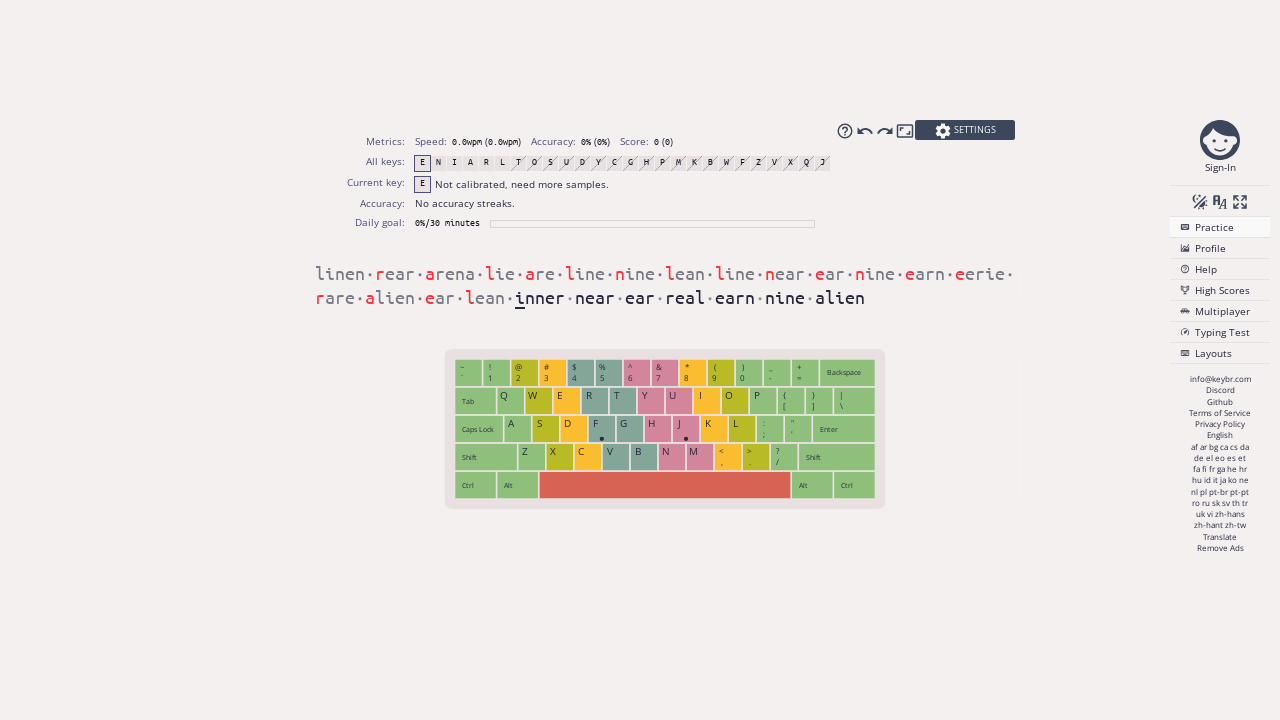

Typed character '' (character 180 of 251, attempt 1/2)
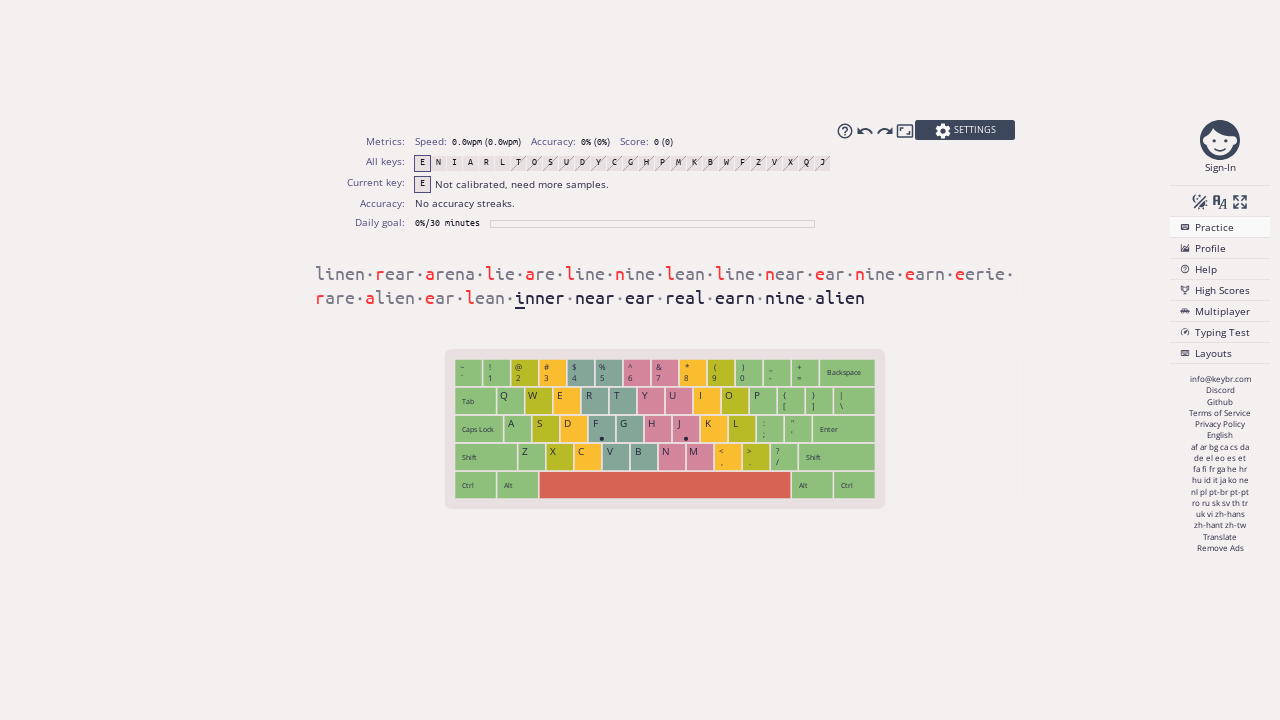

Typed character ' ' (character 181 of 251, attempt 1/2)
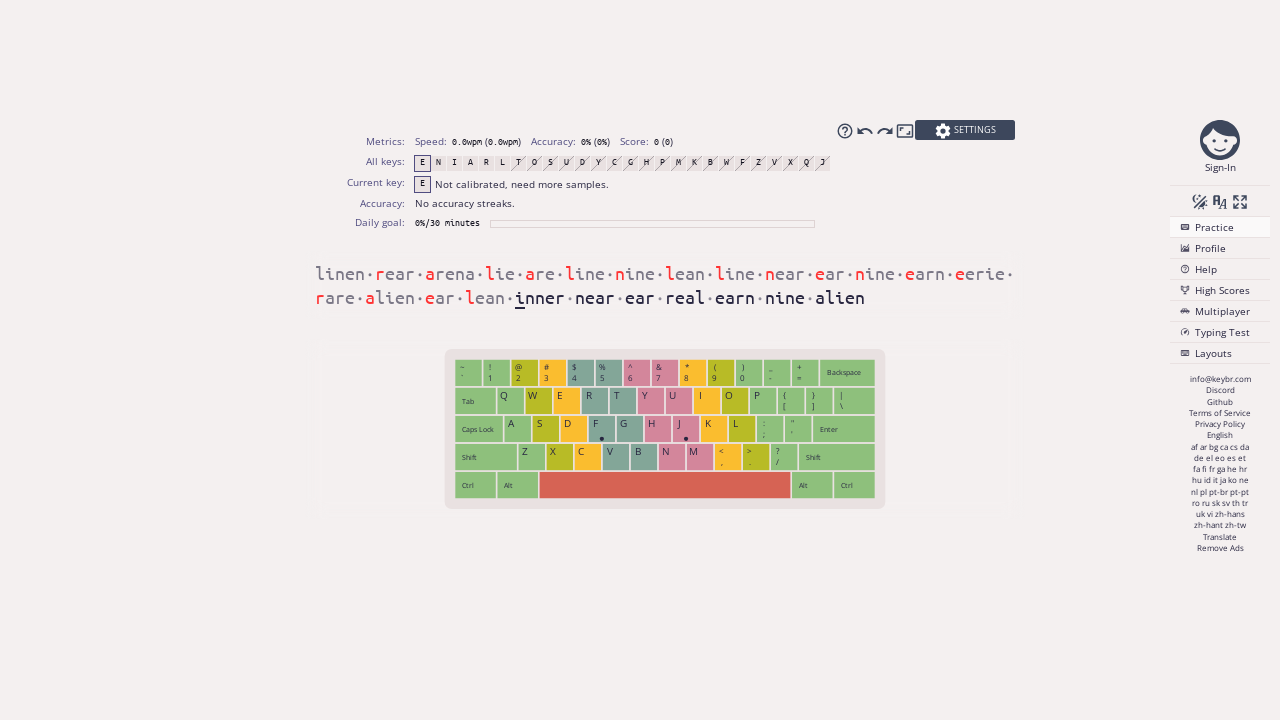

Typed character 'i' (character 182 of 251, attempt 1/2)
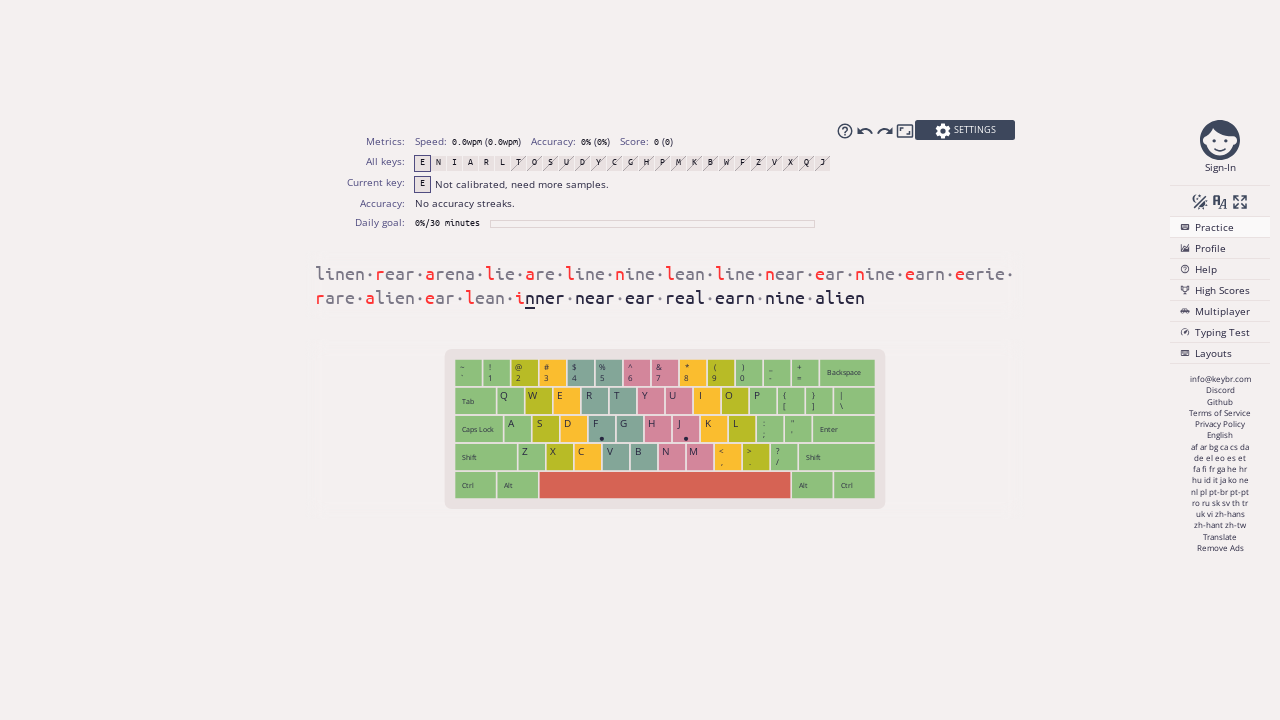

Typed character ' ' (character 183 of 251, attempt 1/2)
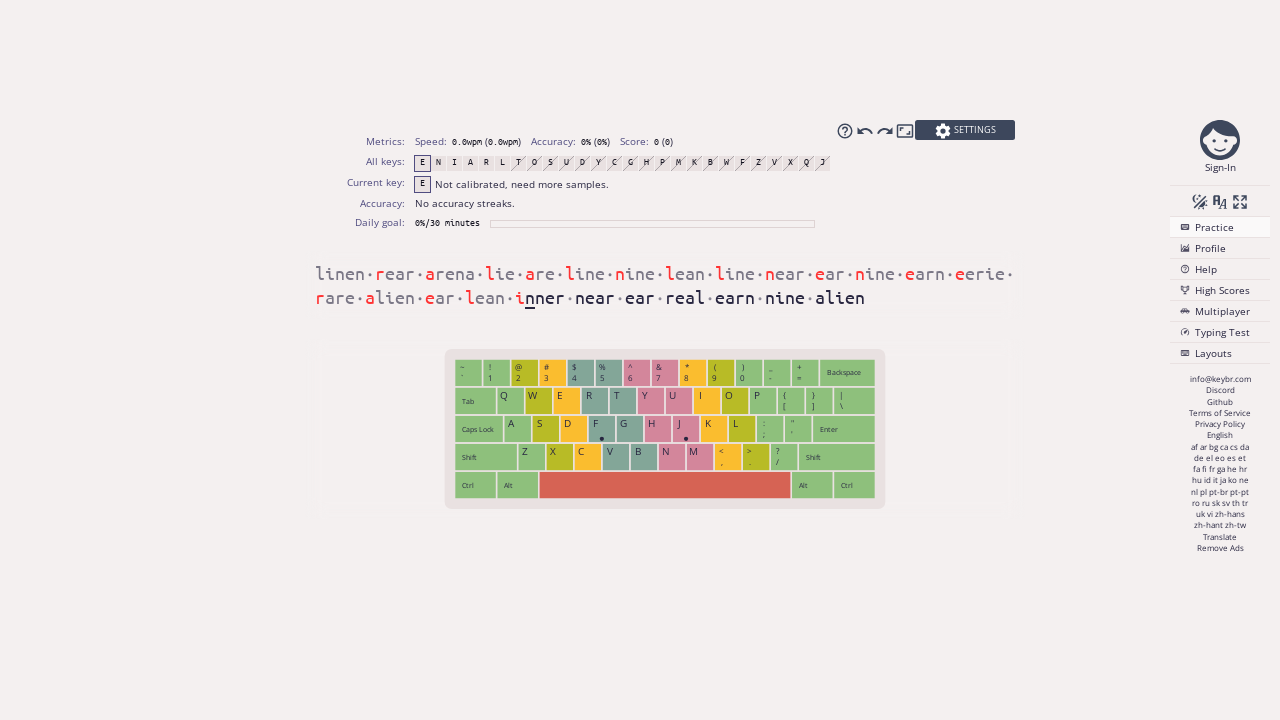

Typed character 'n' (character 184 of 251, attempt 1/2)
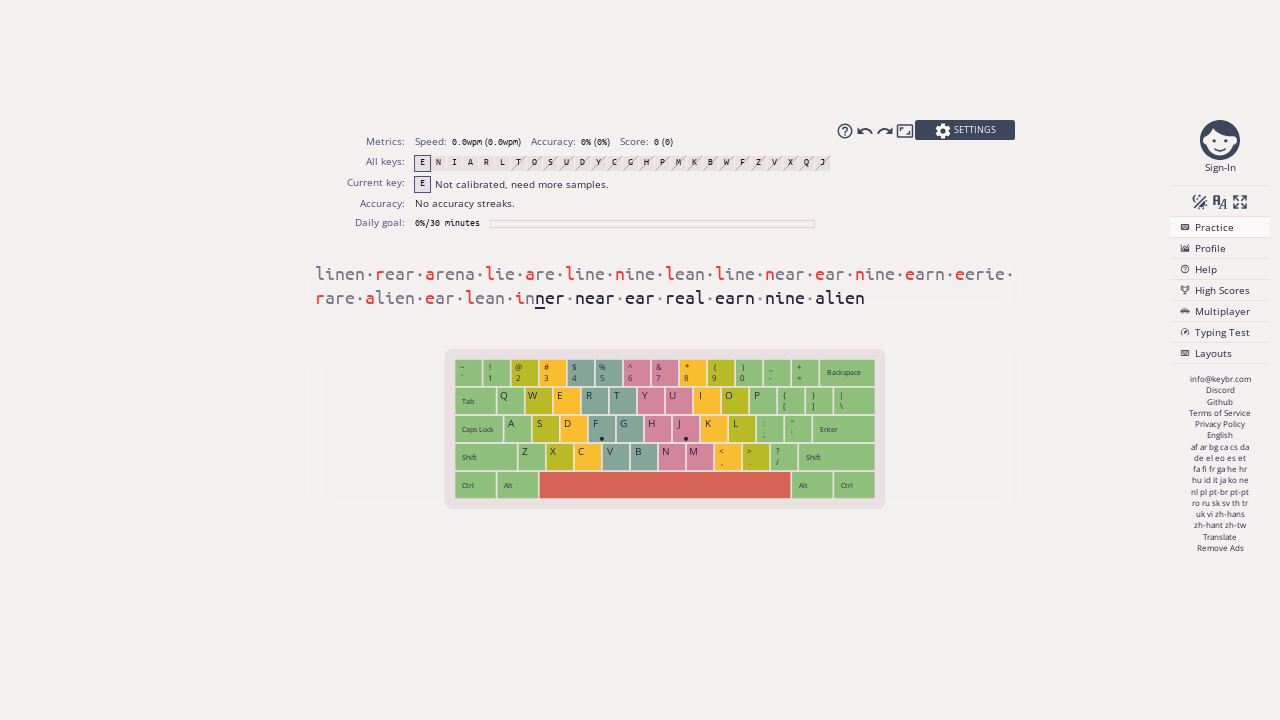

Typed character ' ' (character 185 of 251, attempt 1/2)
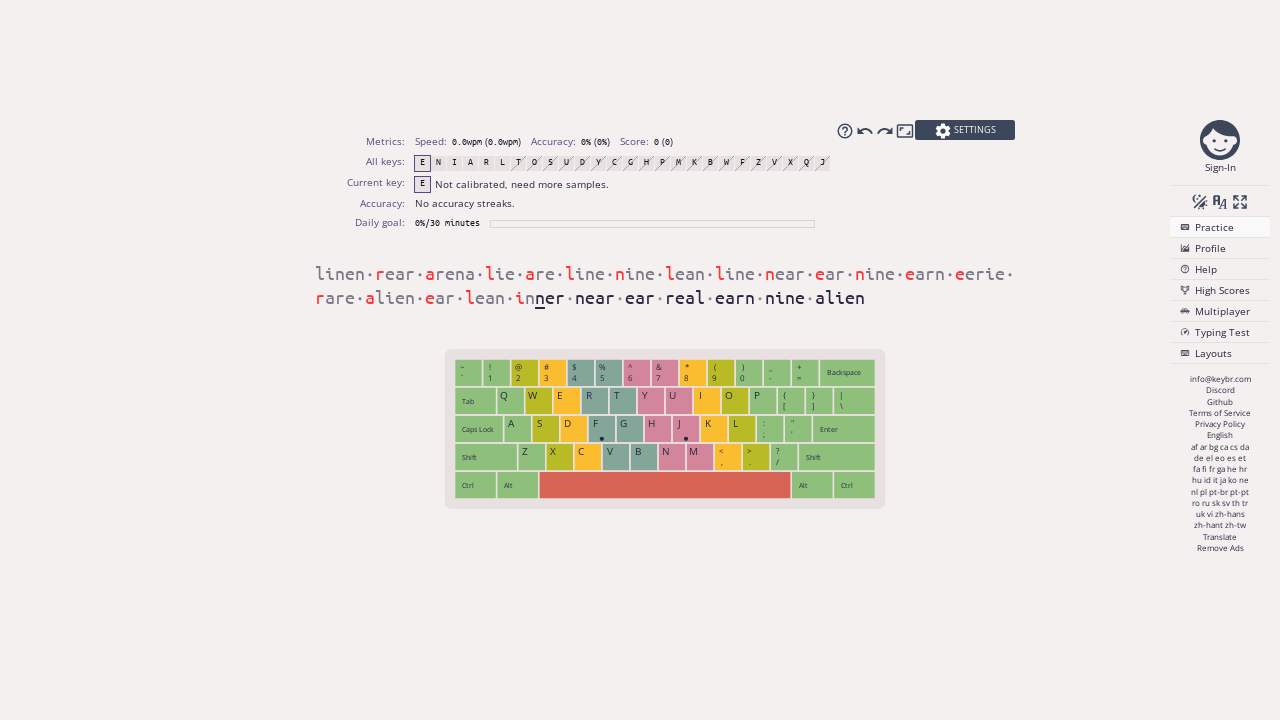

Typed character 'n' (character 186 of 251, attempt 1/2)
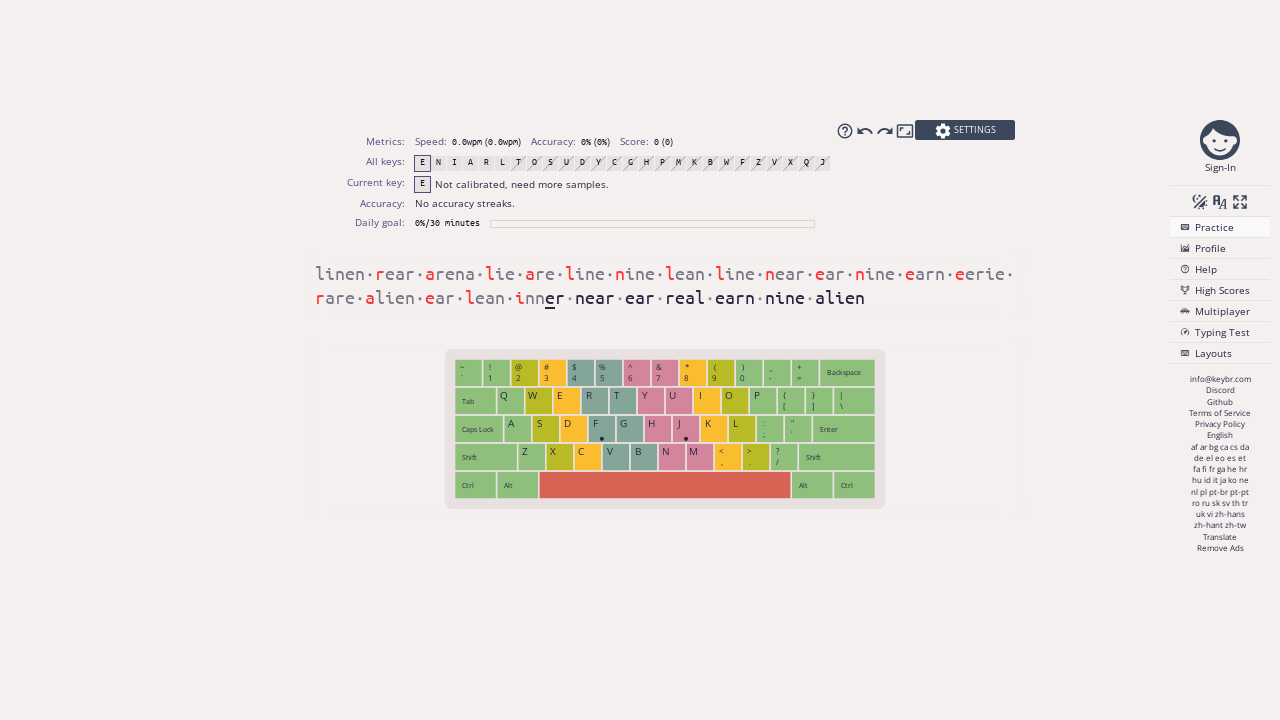

Typed character ' ' (character 187 of 251, attempt 1/2)
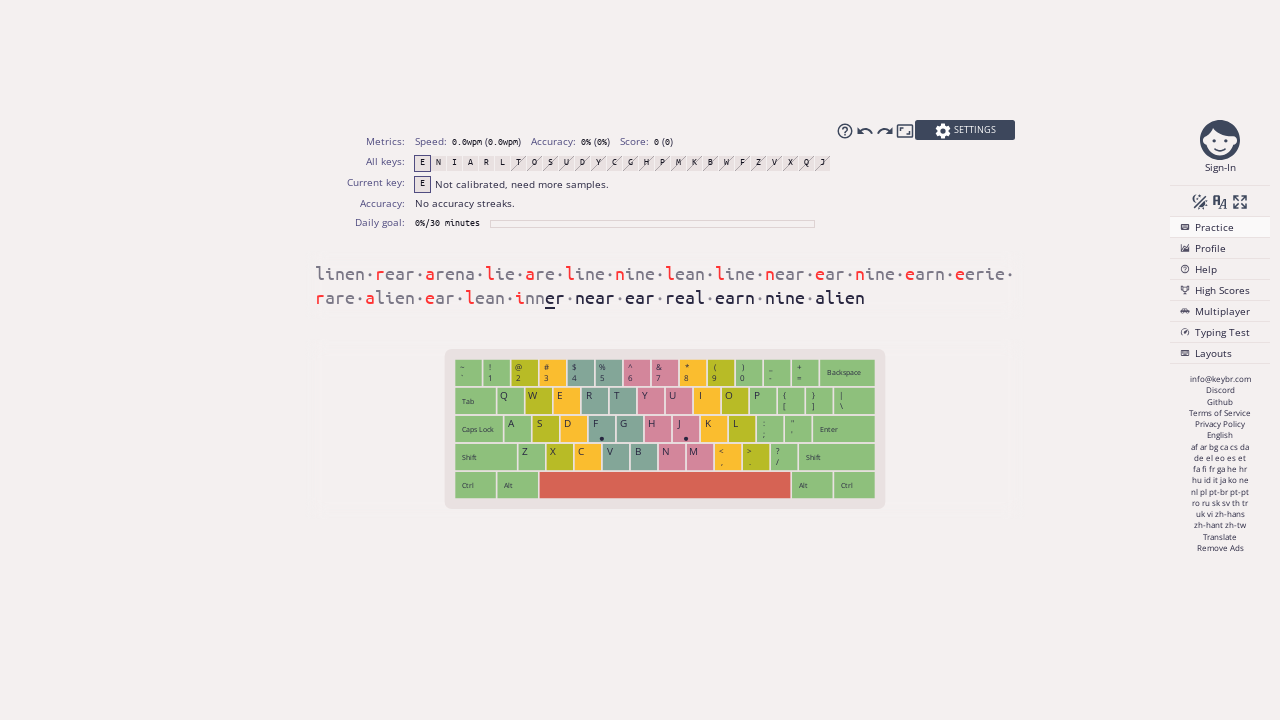

Typed character 'e' (character 188 of 251, attempt 1/2)
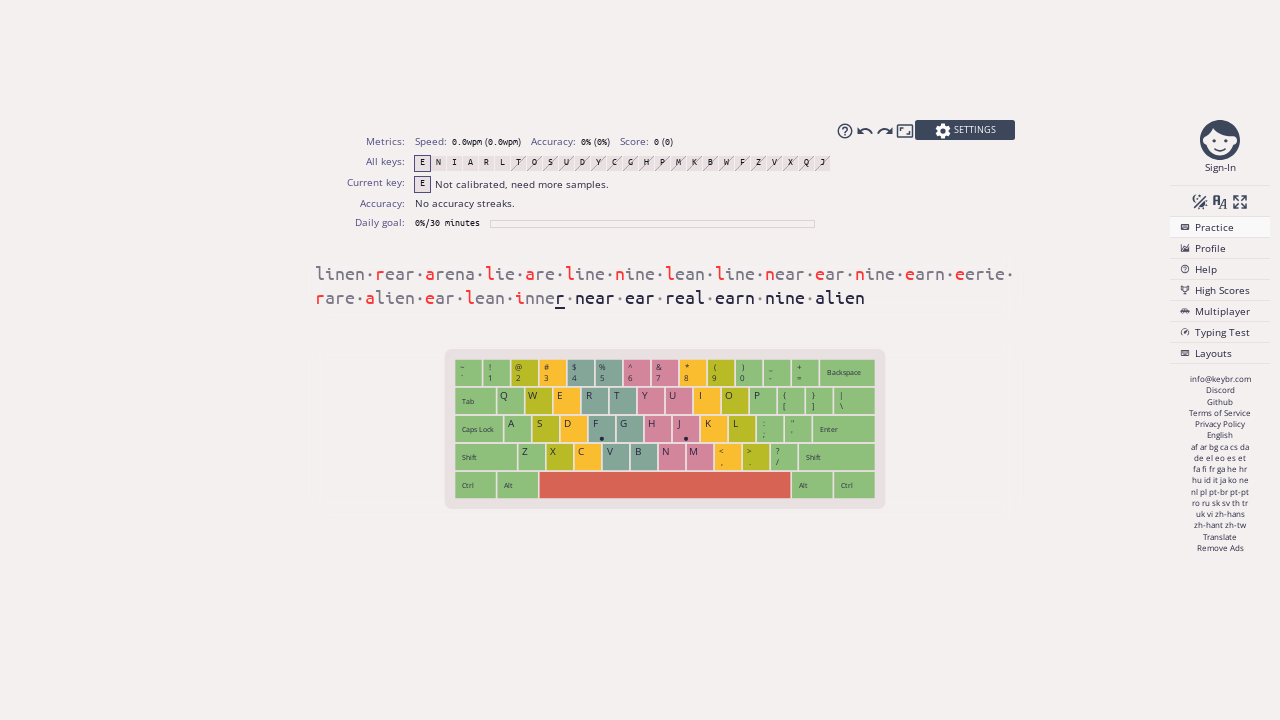

Typed character ' ' (character 189 of 251, attempt 1/2)
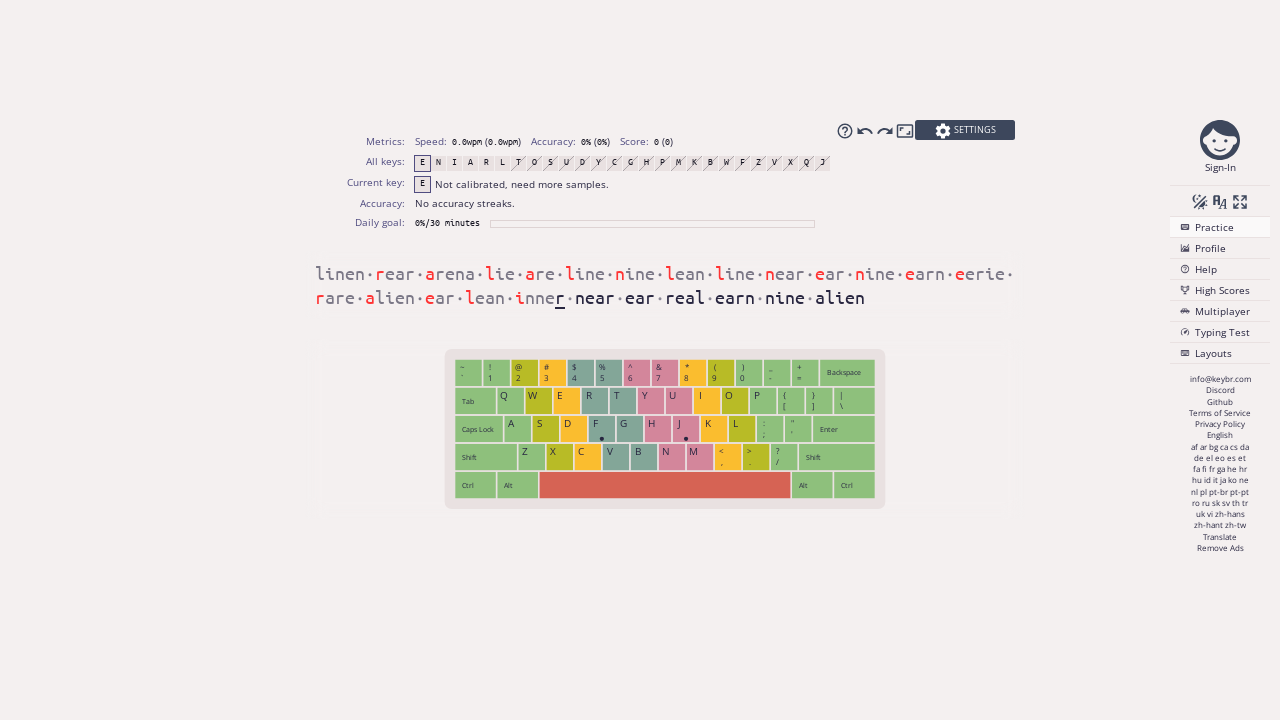

Typed character 'r' (character 190 of 251, attempt 1/2)
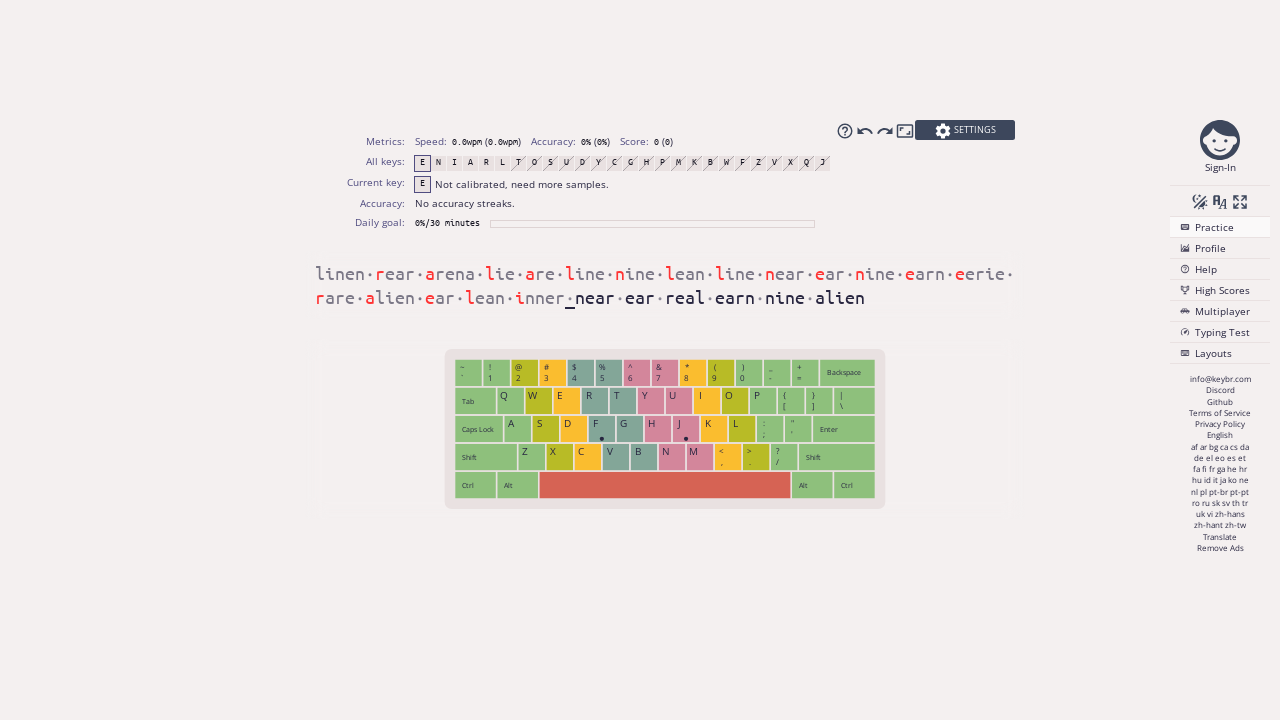

Typed character ' ' (character 191 of 251, attempt 1/2)
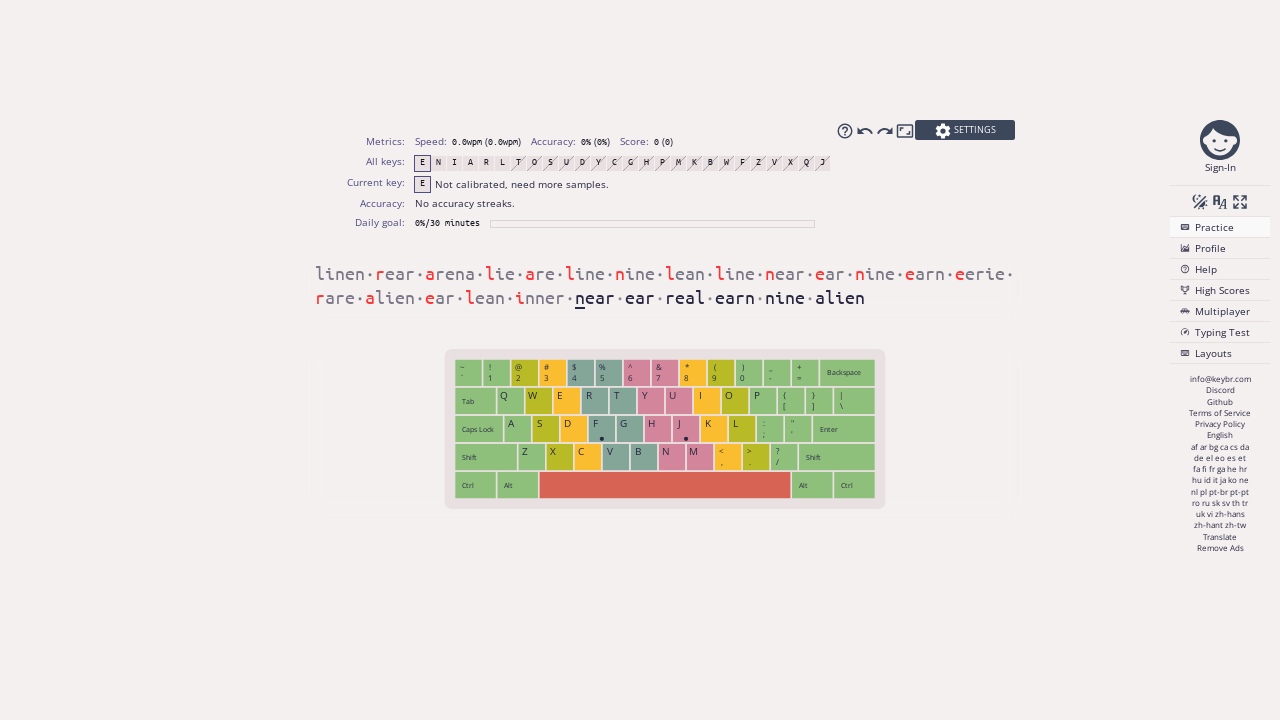

Typed character '' (character 192 of 251, attempt 1/2)
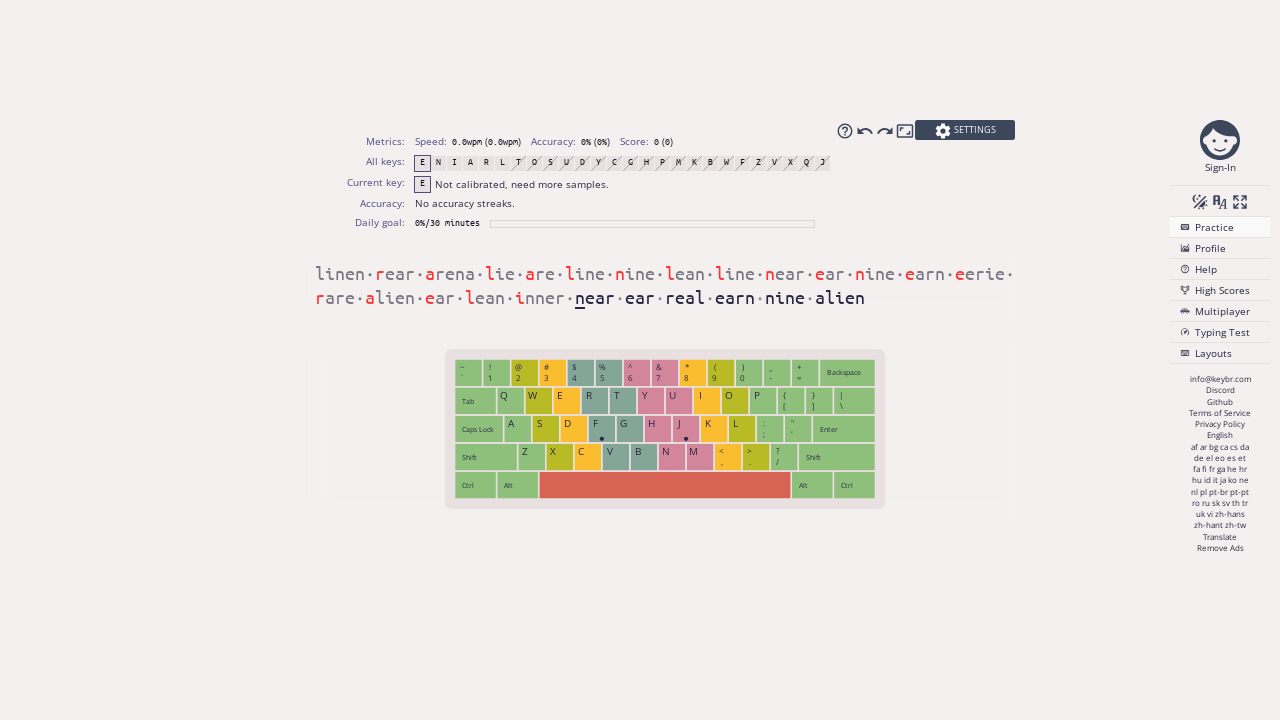

Typed character ' ' (character 193 of 251, attempt 1/2)
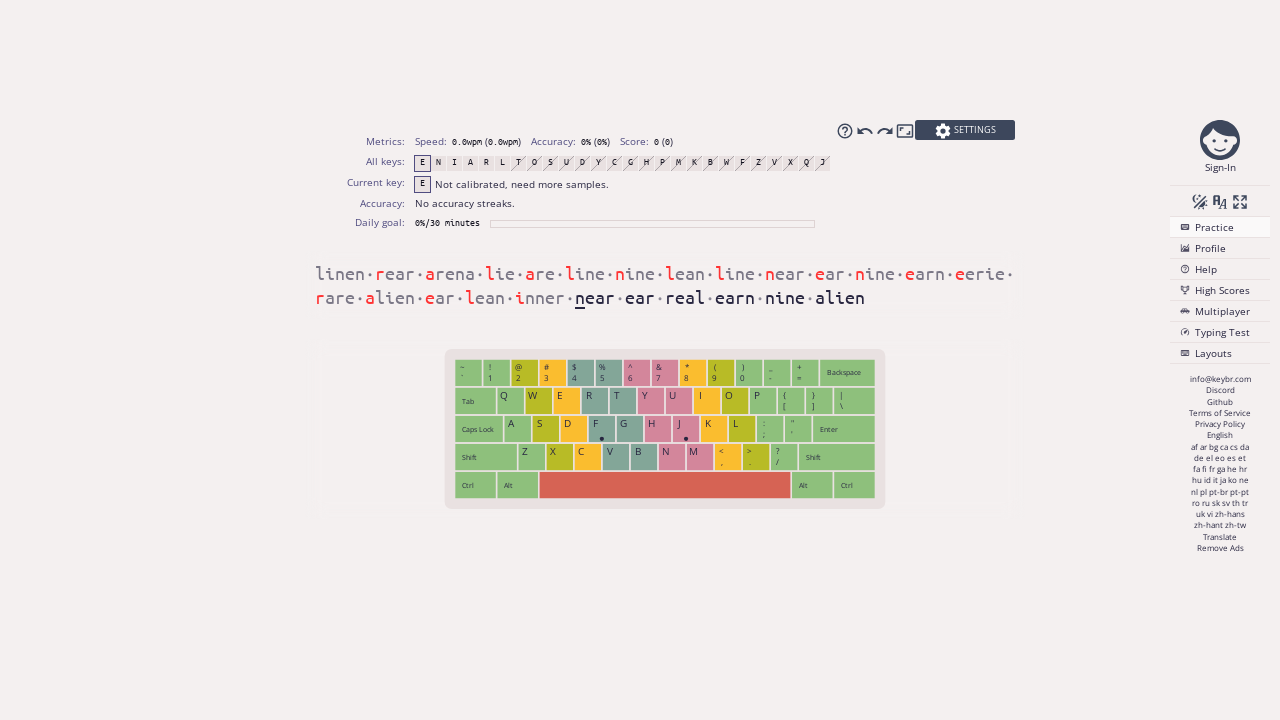

Typed character 'n' (character 194 of 251, attempt 1/2)
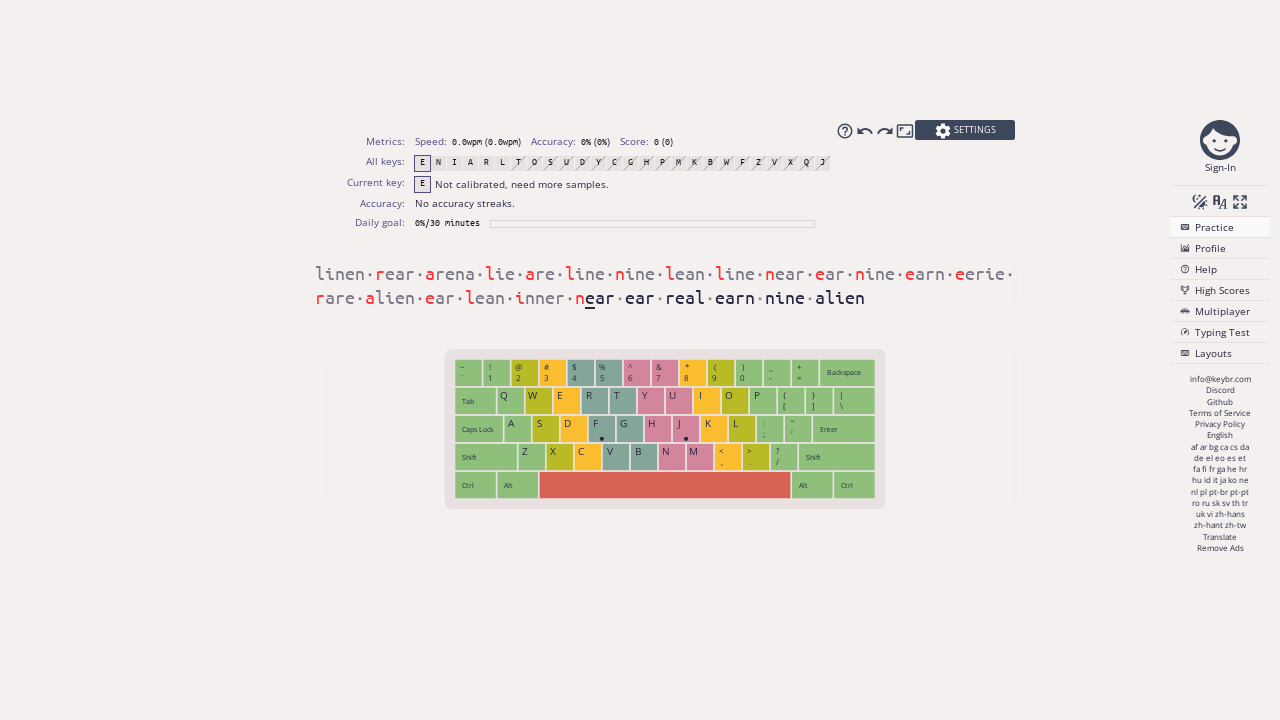

Typed character ' ' (character 195 of 251, attempt 1/2)
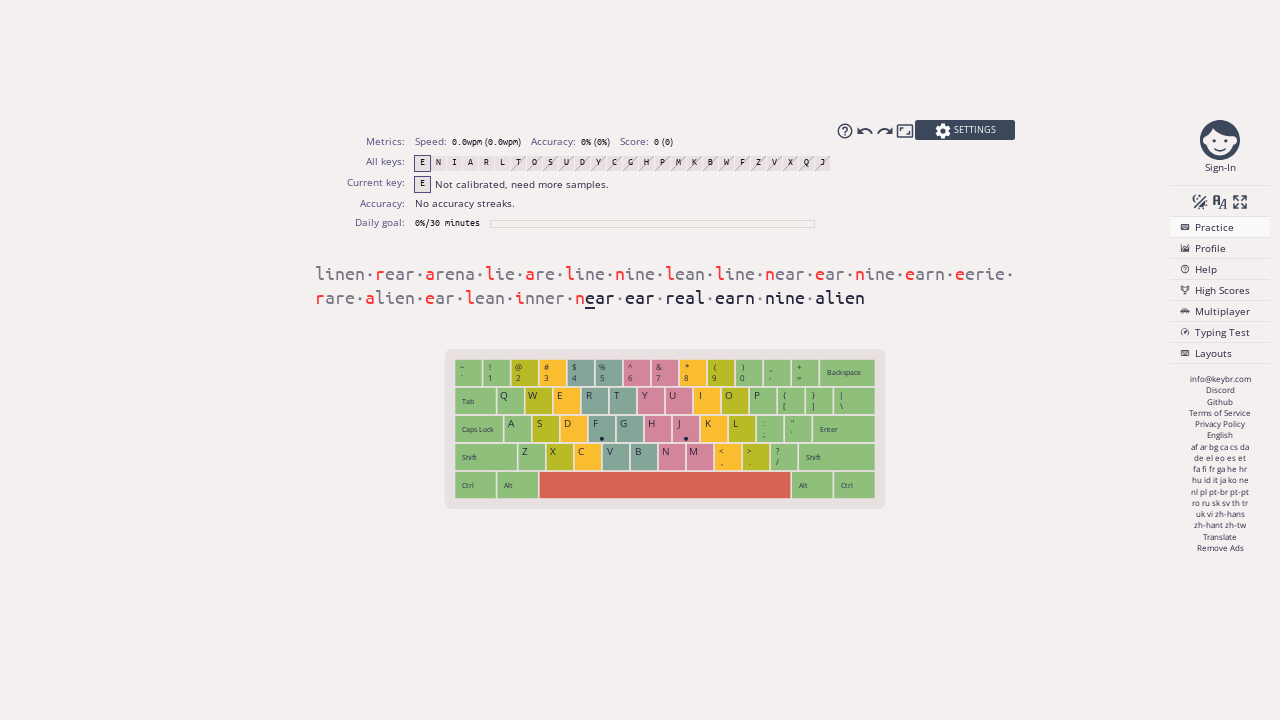

Typed character 'e' (character 196 of 251, attempt 1/2)
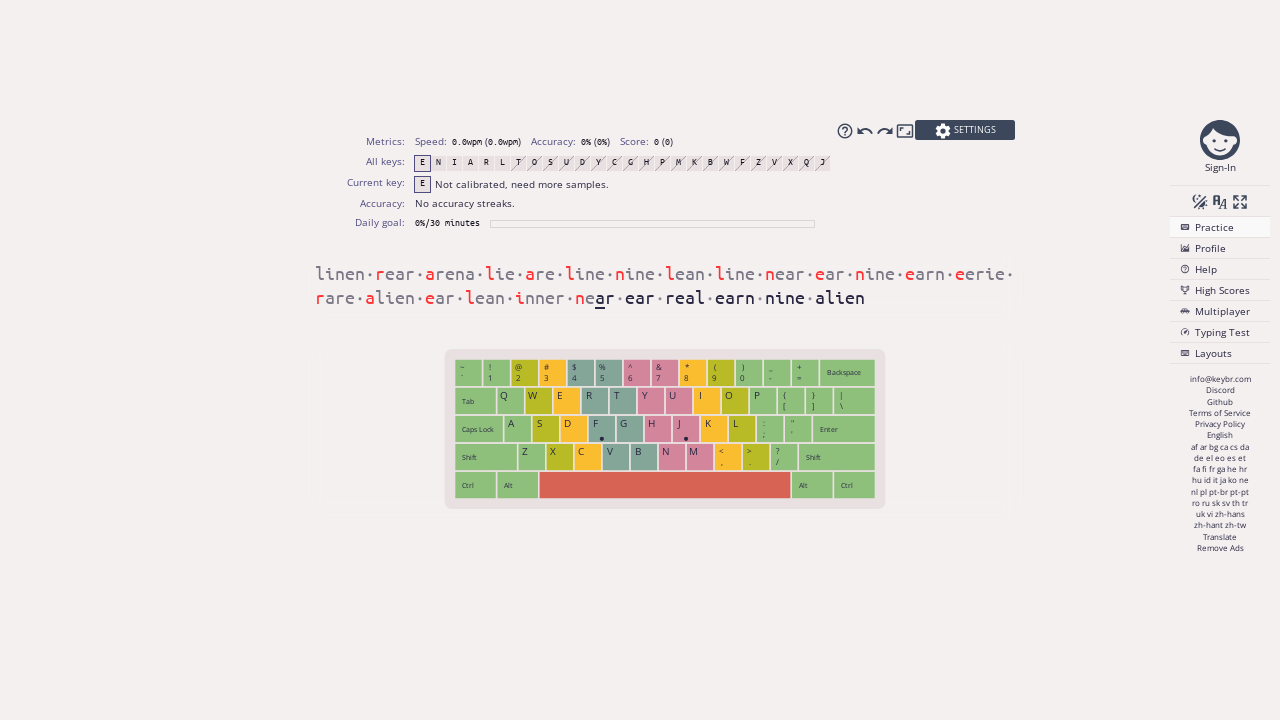

Typed character ' ' (character 197 of 251, attempt 1/2)
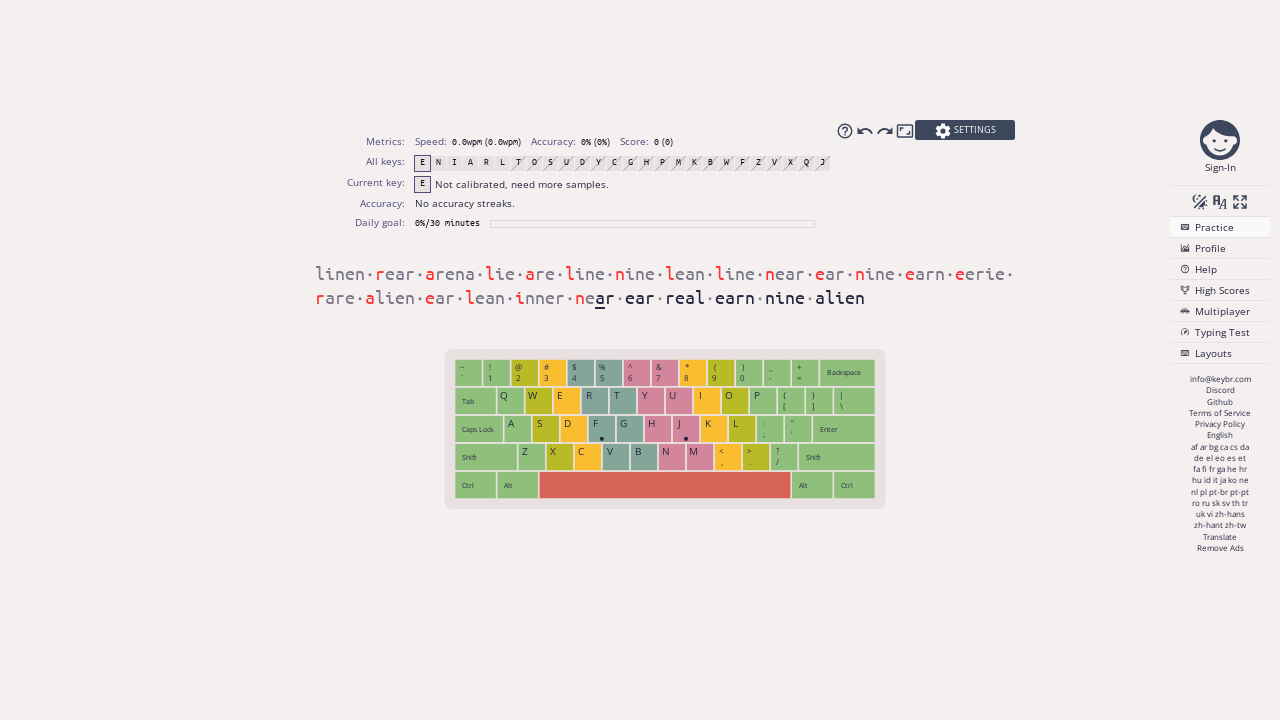

Typed character 'a' (character 198 of 251, attempt 1/2)
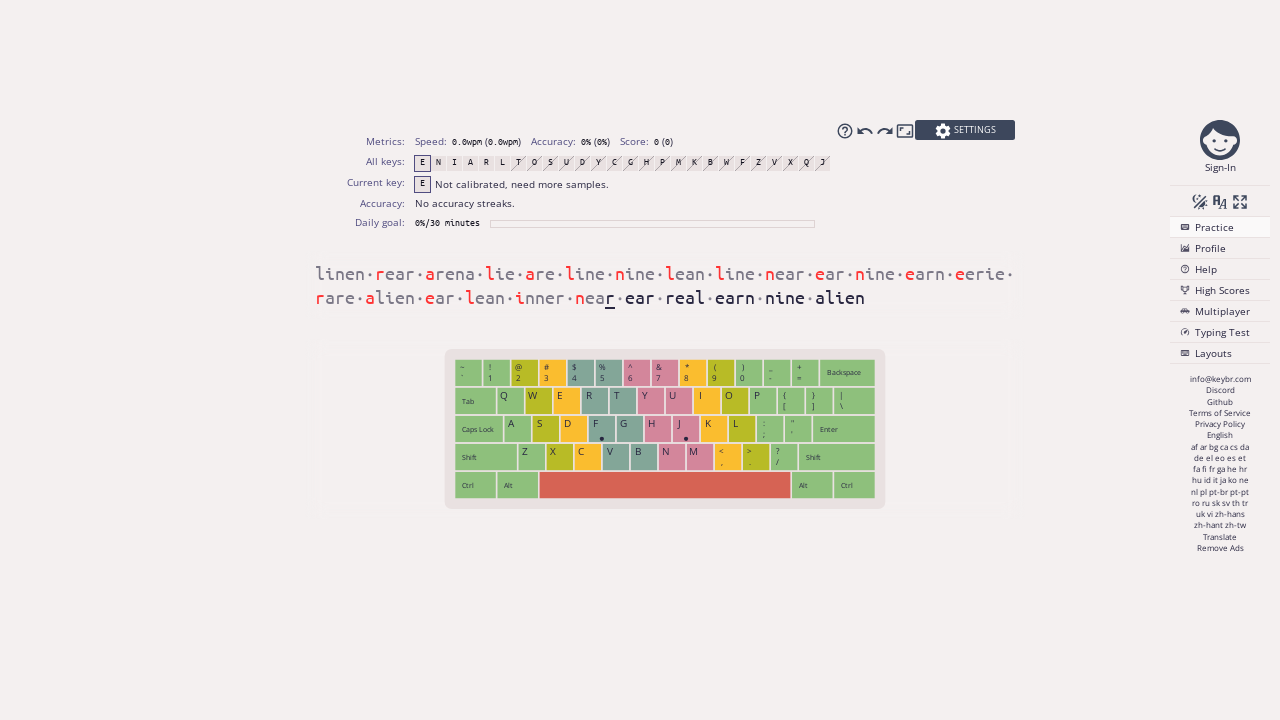

Typed character ' ' (character 199 of 251, attempt 1/2)
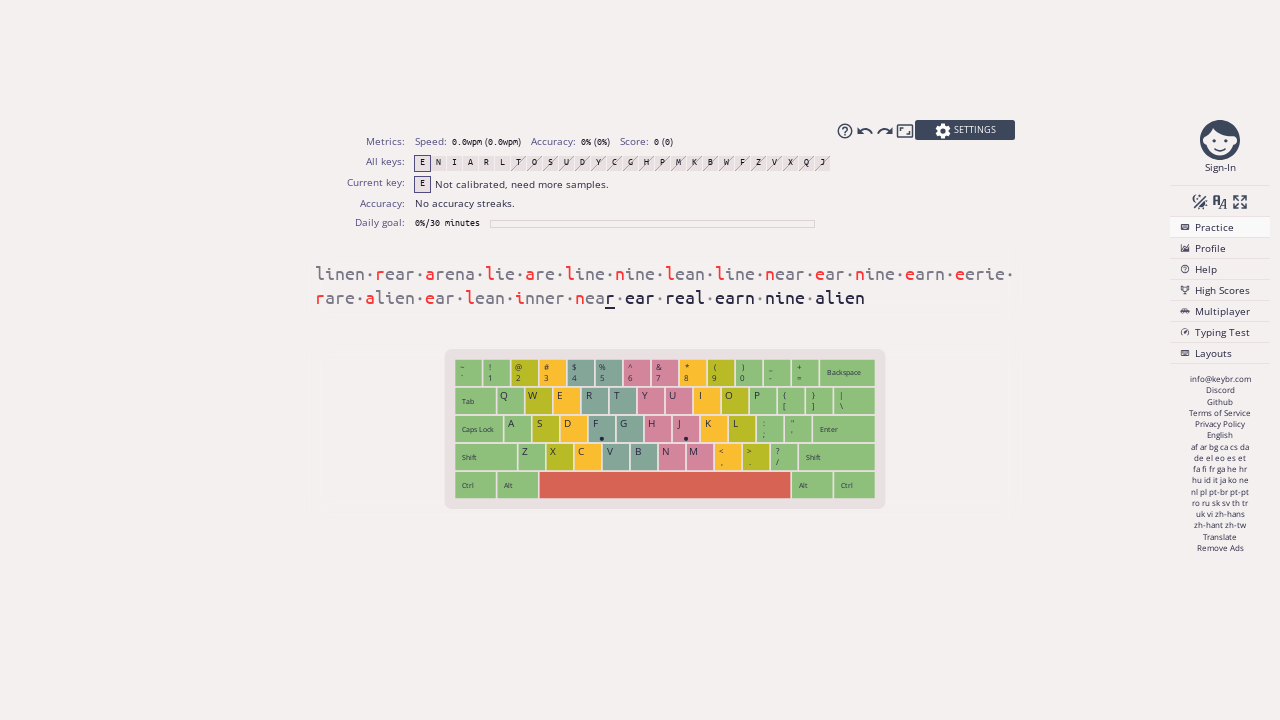

Typed character 'r' (character 200 of 251, attempt 1/2)
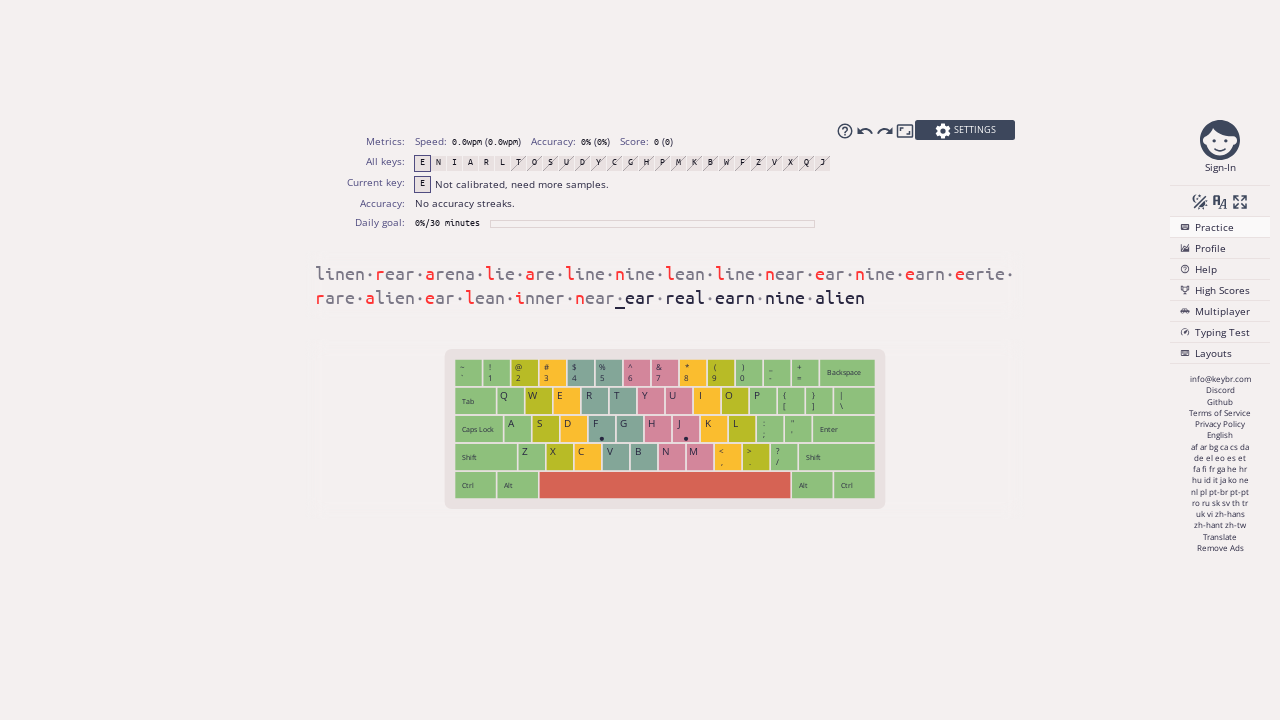

Typed character ' ' (character 201 of 251, attempt 1/2)
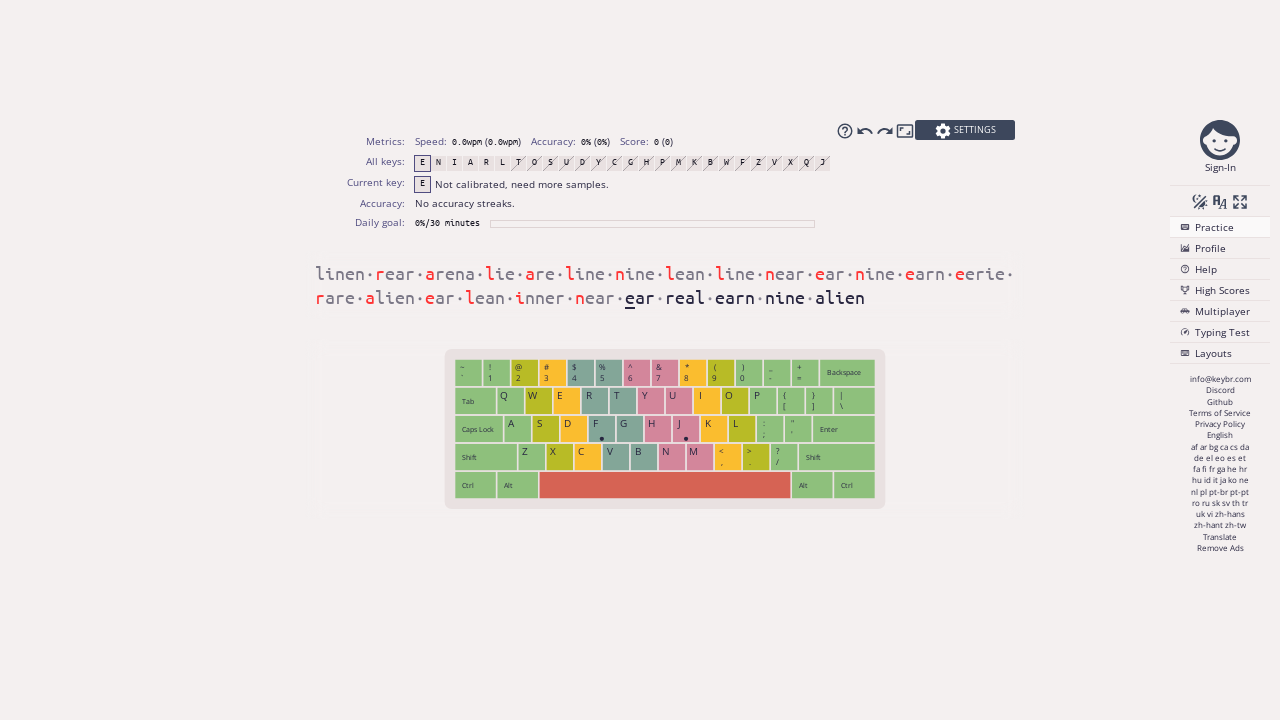

Typed character '' (character 202 of 251, attempt 1/2)
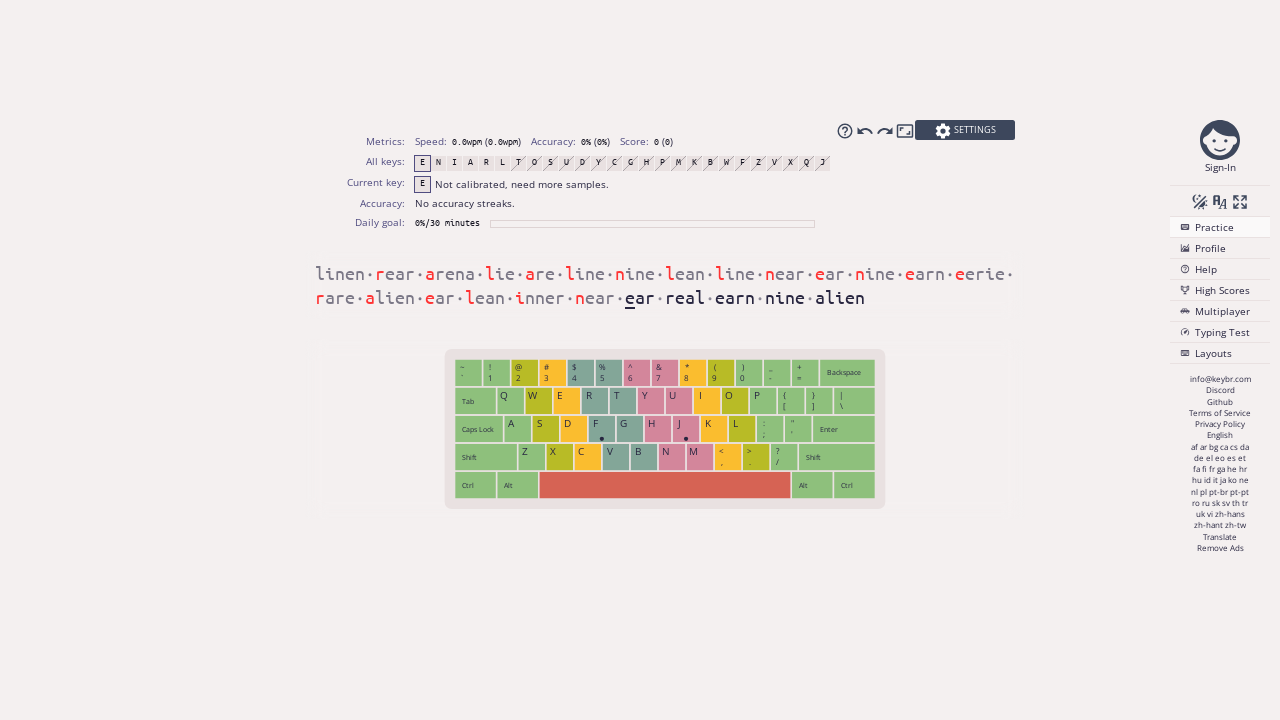

Typed character ' ' (character 203 of 251, attempt 1/2)
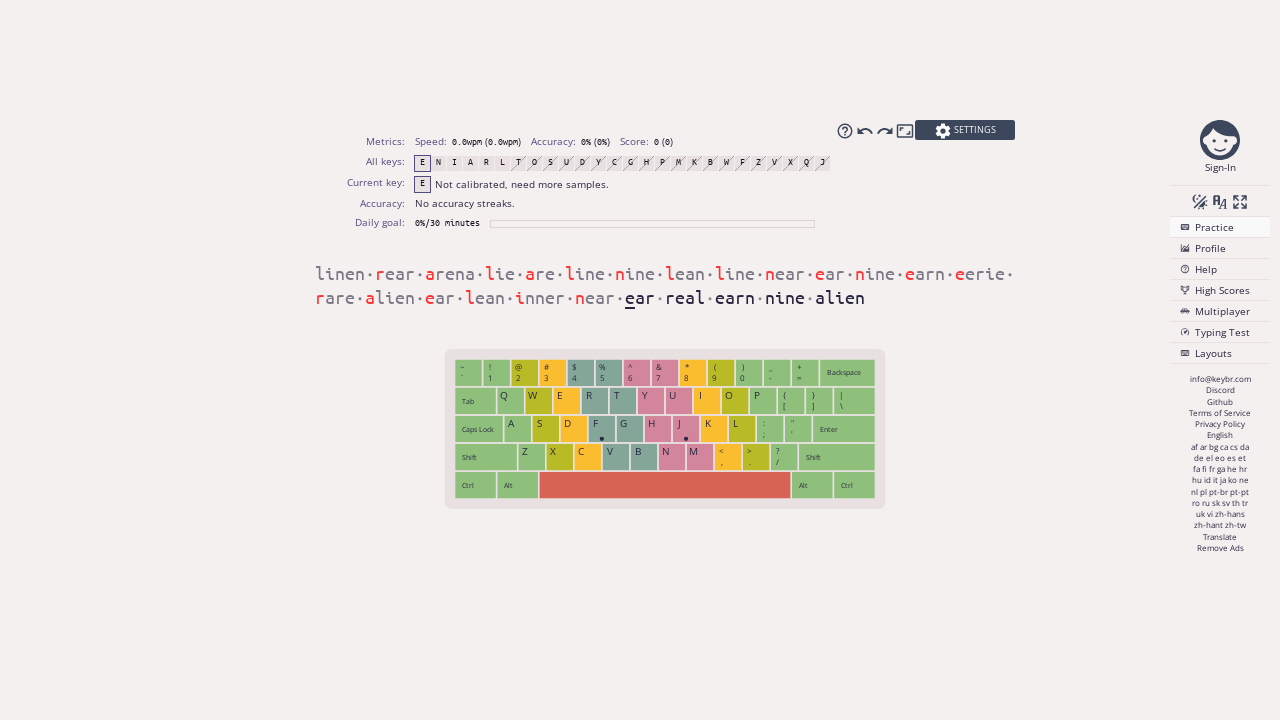

Typed character 'e' (character 204 of 251, attempt 1/2)
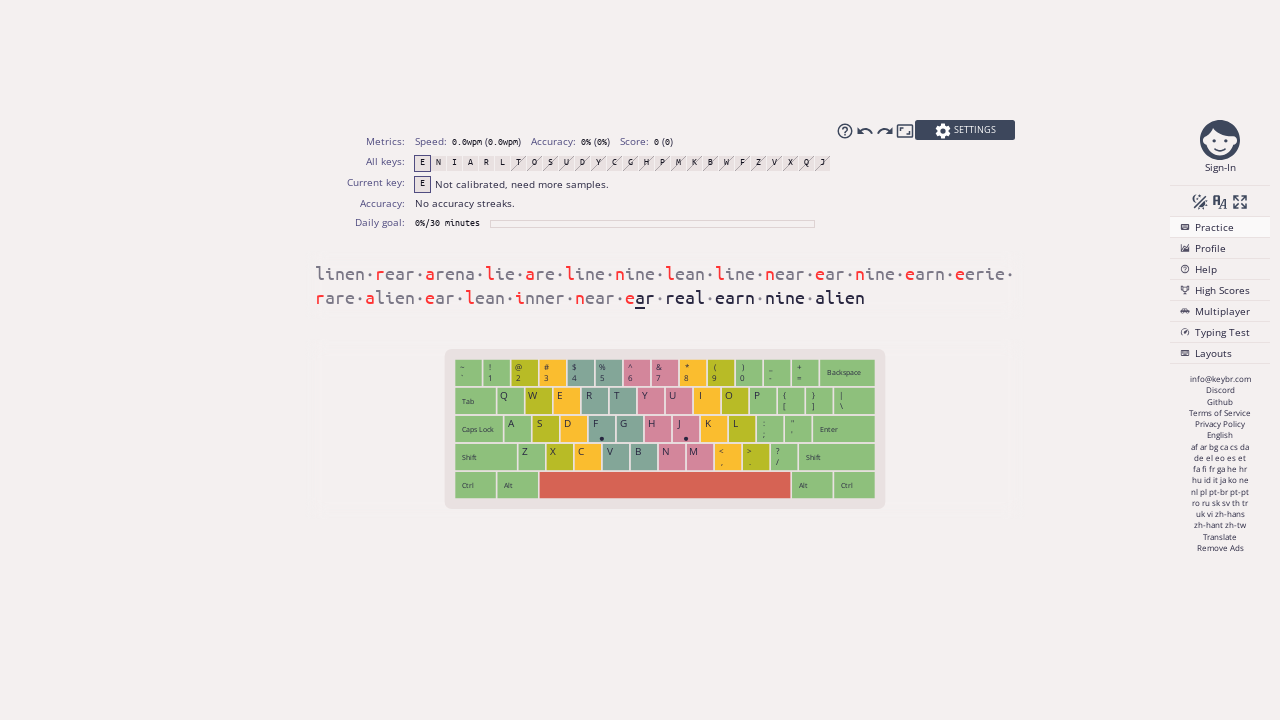

Typed character ' ' (character 205 of 251, attempt 1/2)
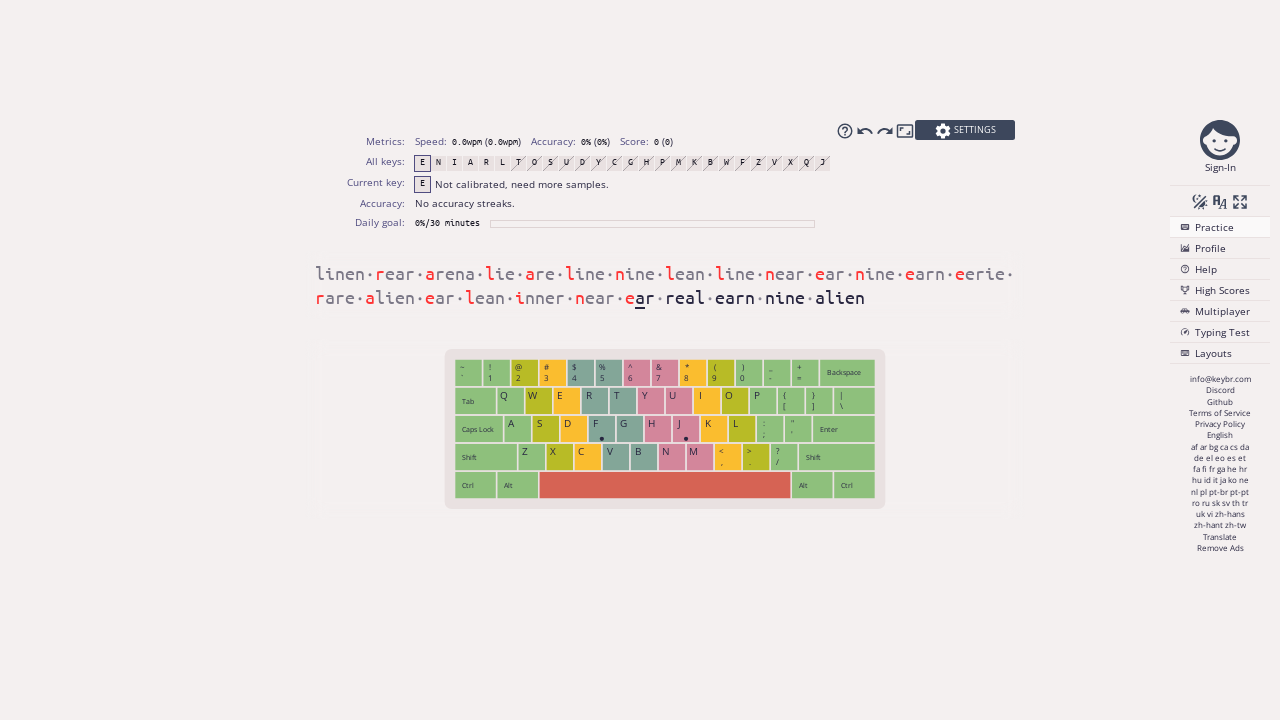

Typed character 'a' (character 206 of 251, attempt 1/2)
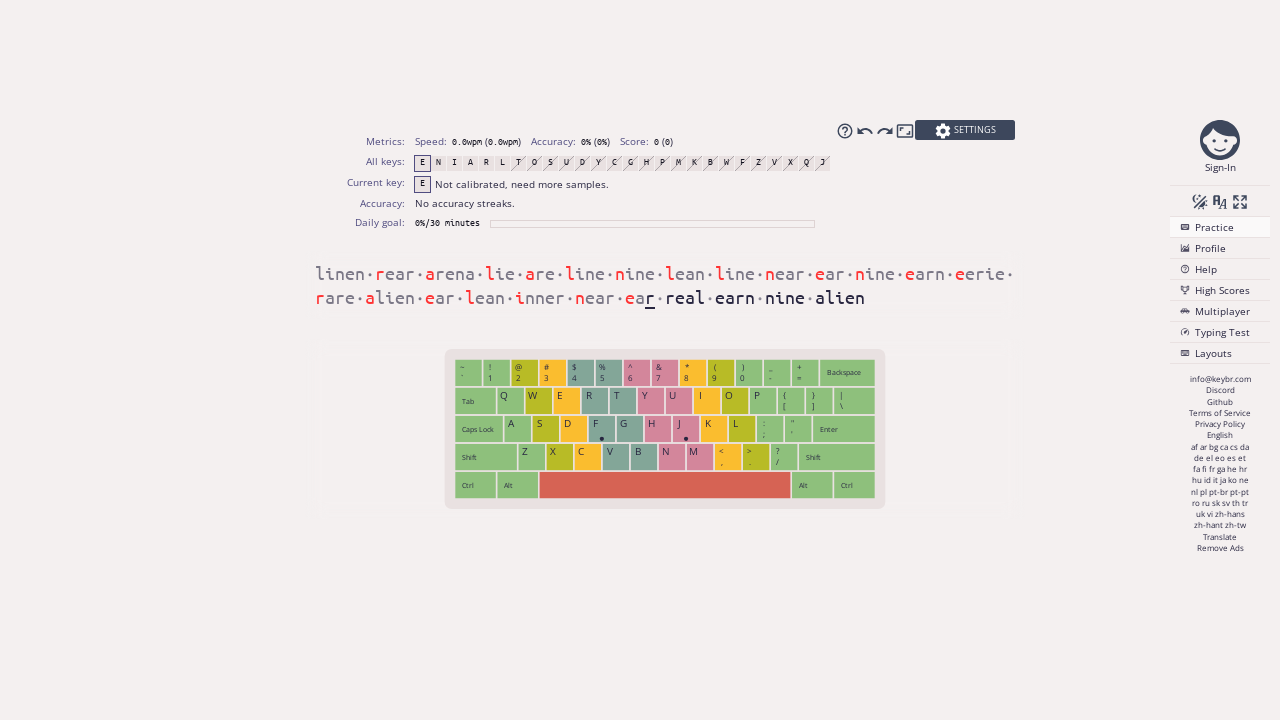

Typed character ' ' (character 207 of 251, attempt 1/2)
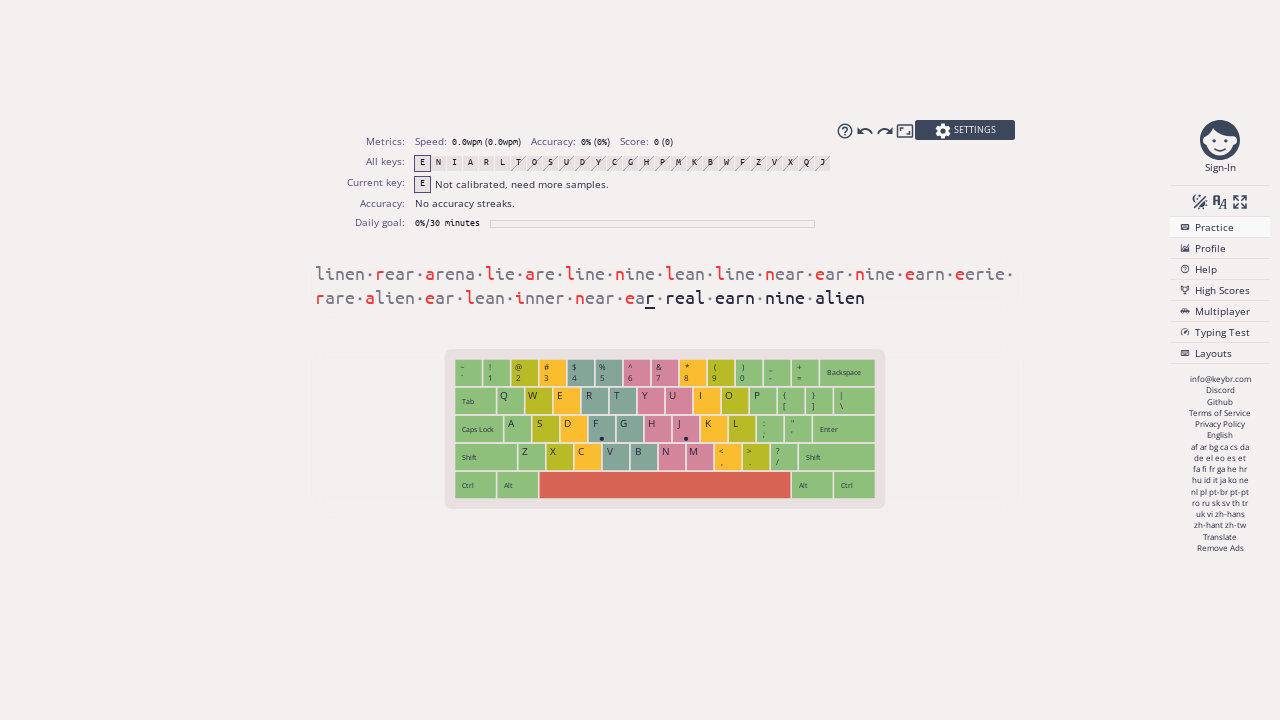

Typed character 'r' (character 208 of 251, attempt 1/2)
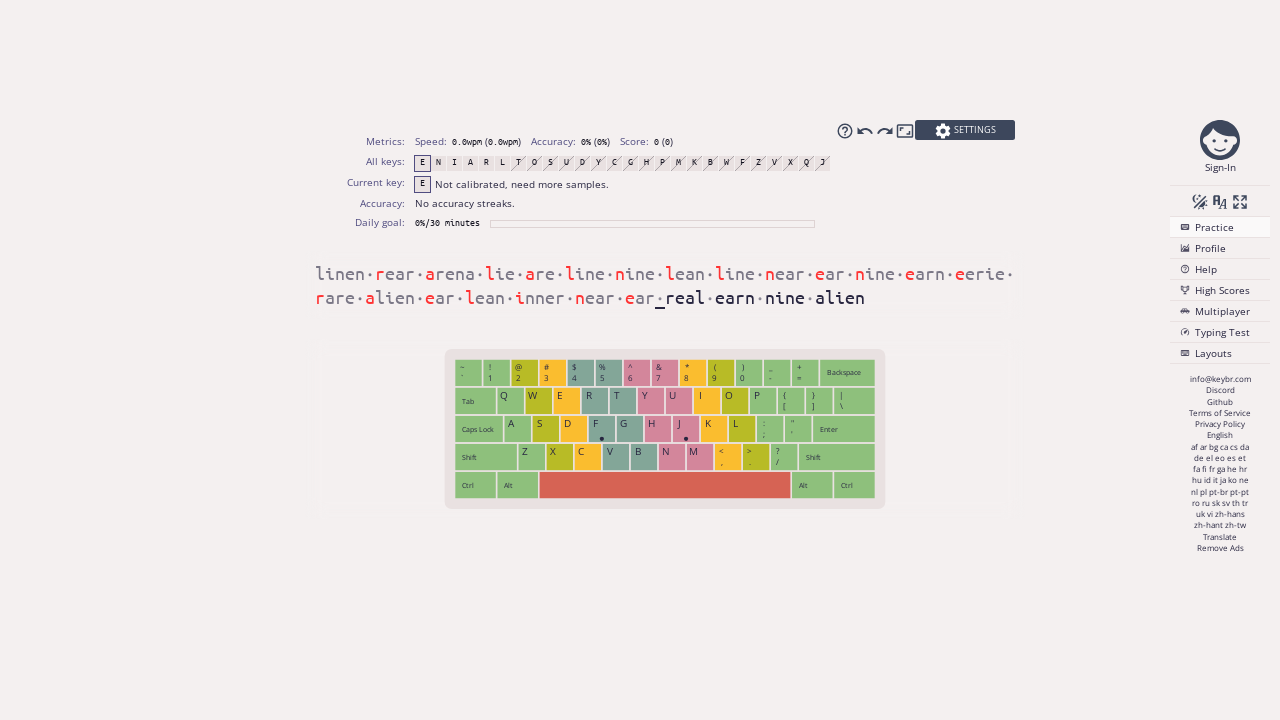

Typed character ' ' (character 209 of 251, attempt 1/2)
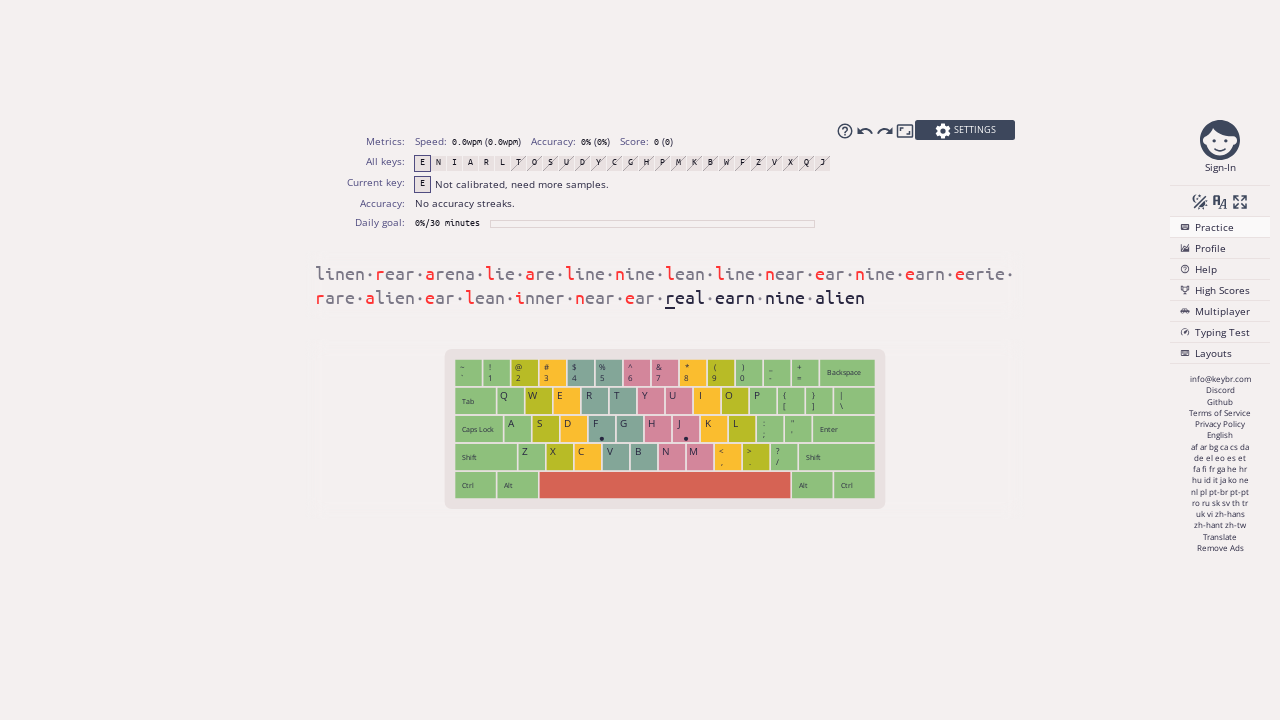

Typed character '' (character 210 of 251, attempt 1/2)
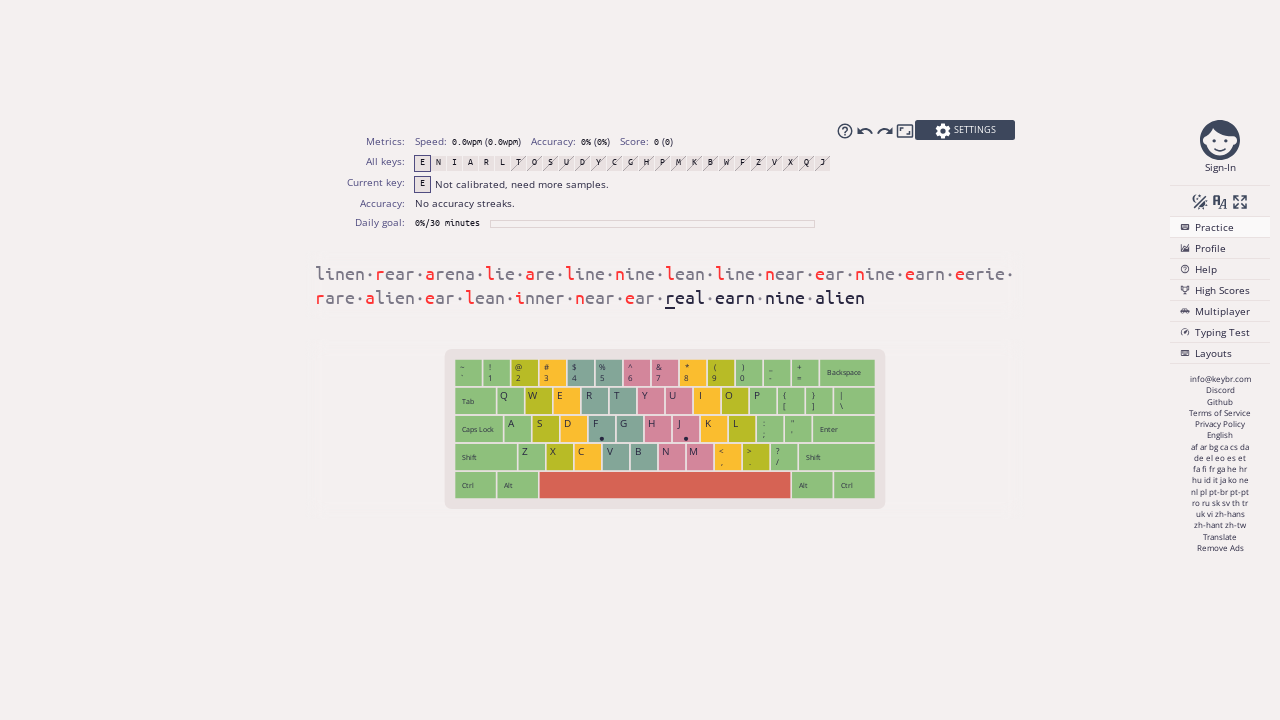

Typed character ' ' (character 211 of 251, attempt 1/2)
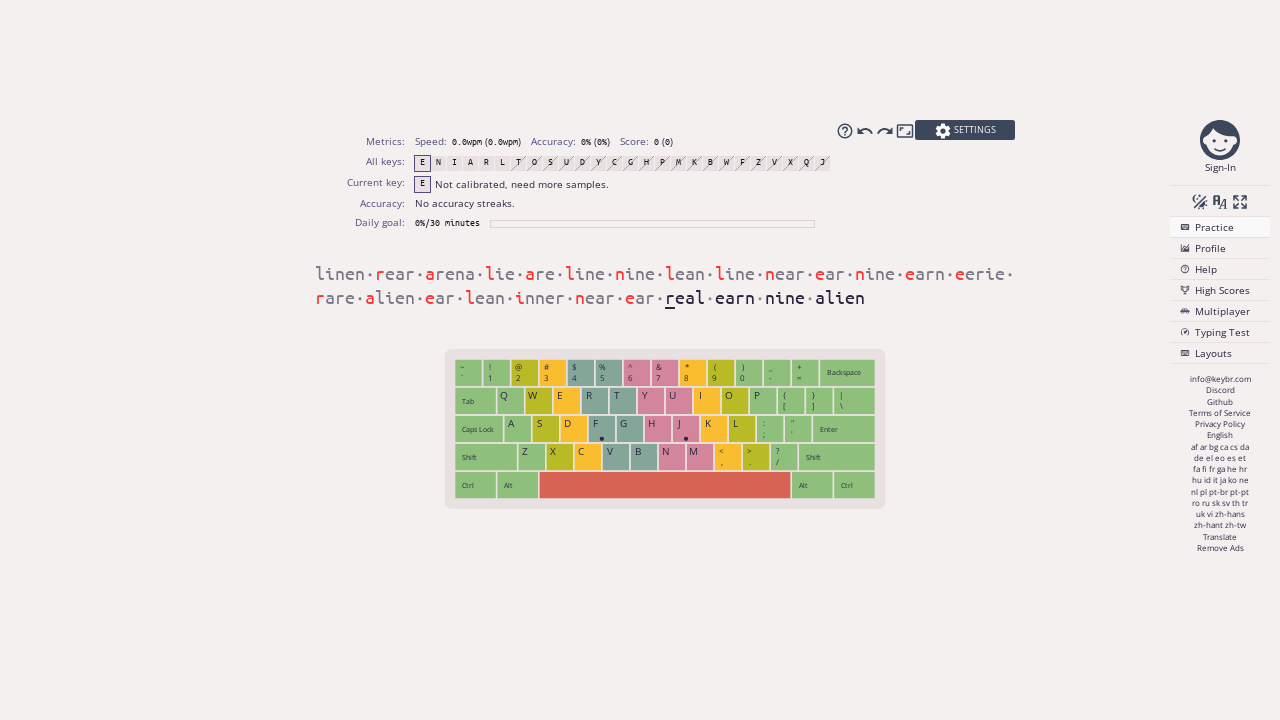

Typed character 'r' (character 212 of 251, attempt 1/2)
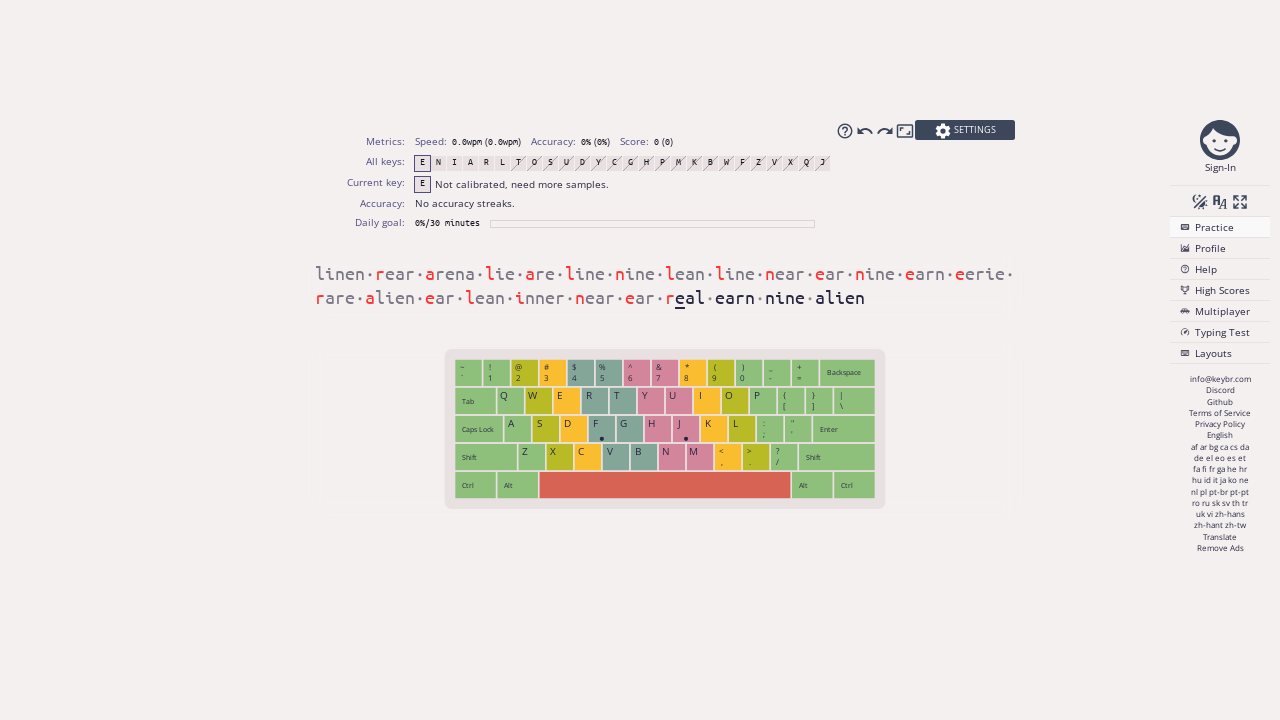

Typed character ' ' (character 213 of 251, attempt 1/2)
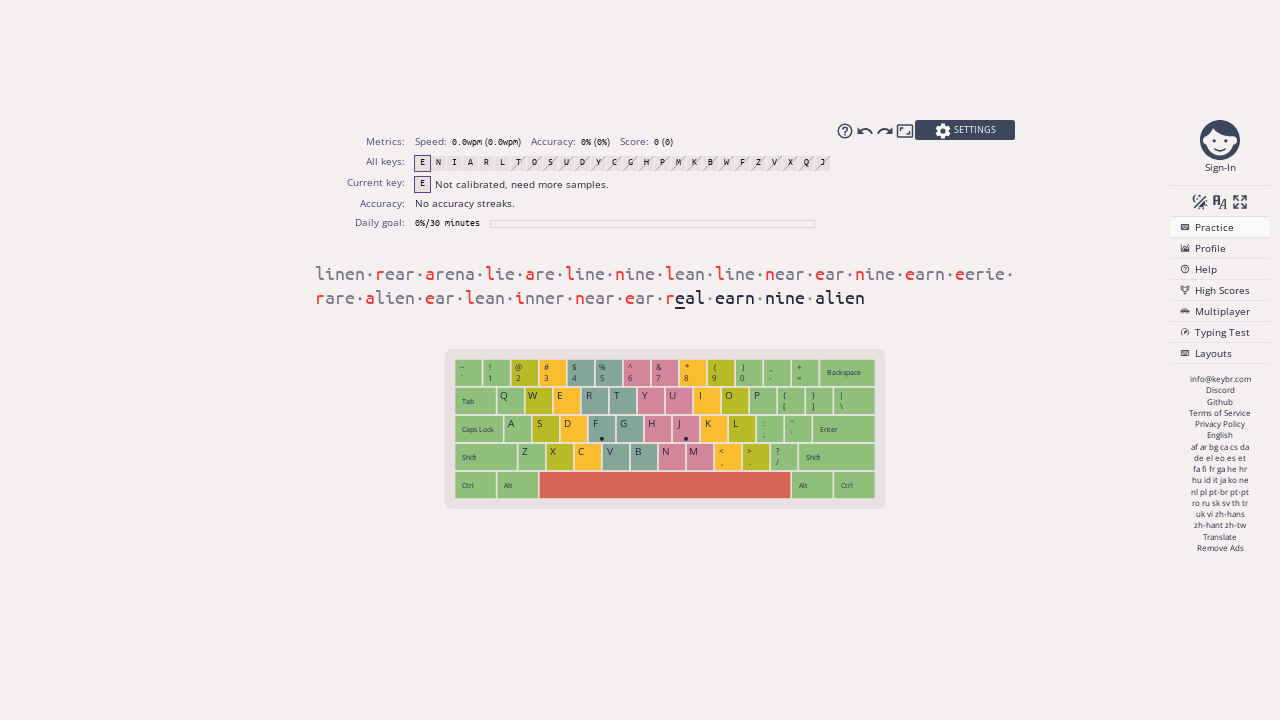

Typed character 'e' (character 214 of 251, attempt 1/2)
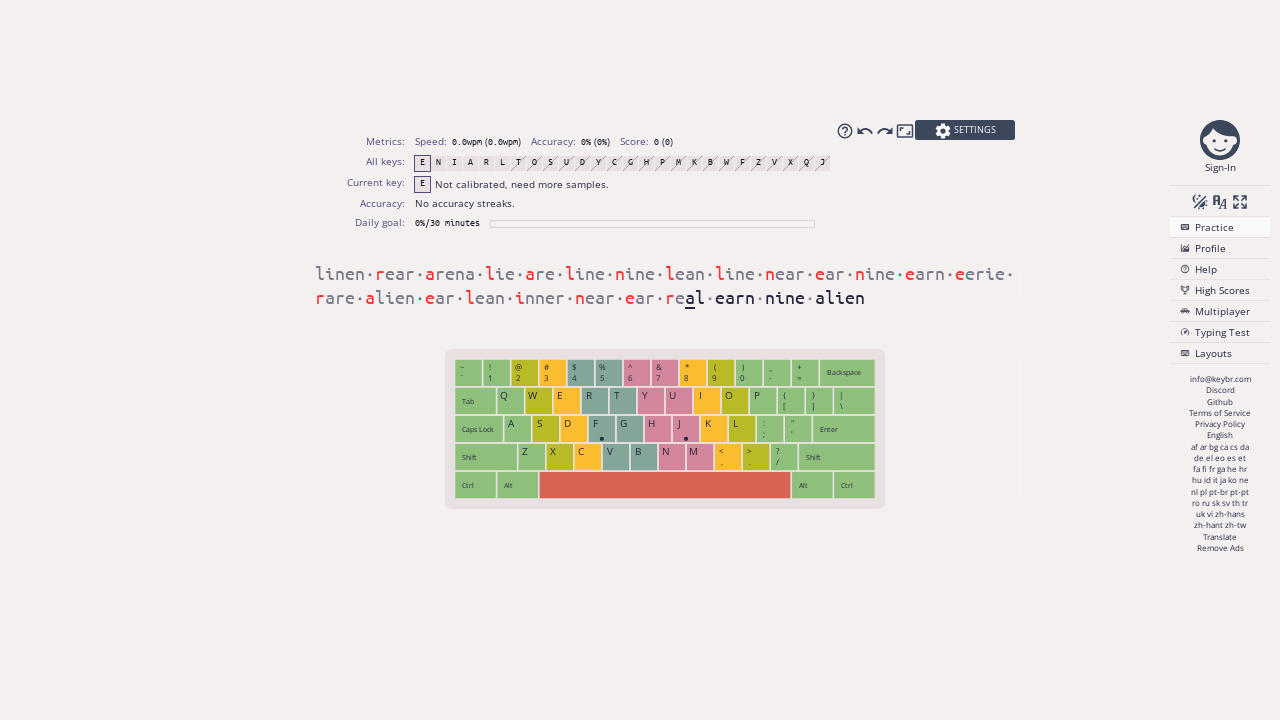

Typed character ' ' (character 215 of 251, attempt 1/2)
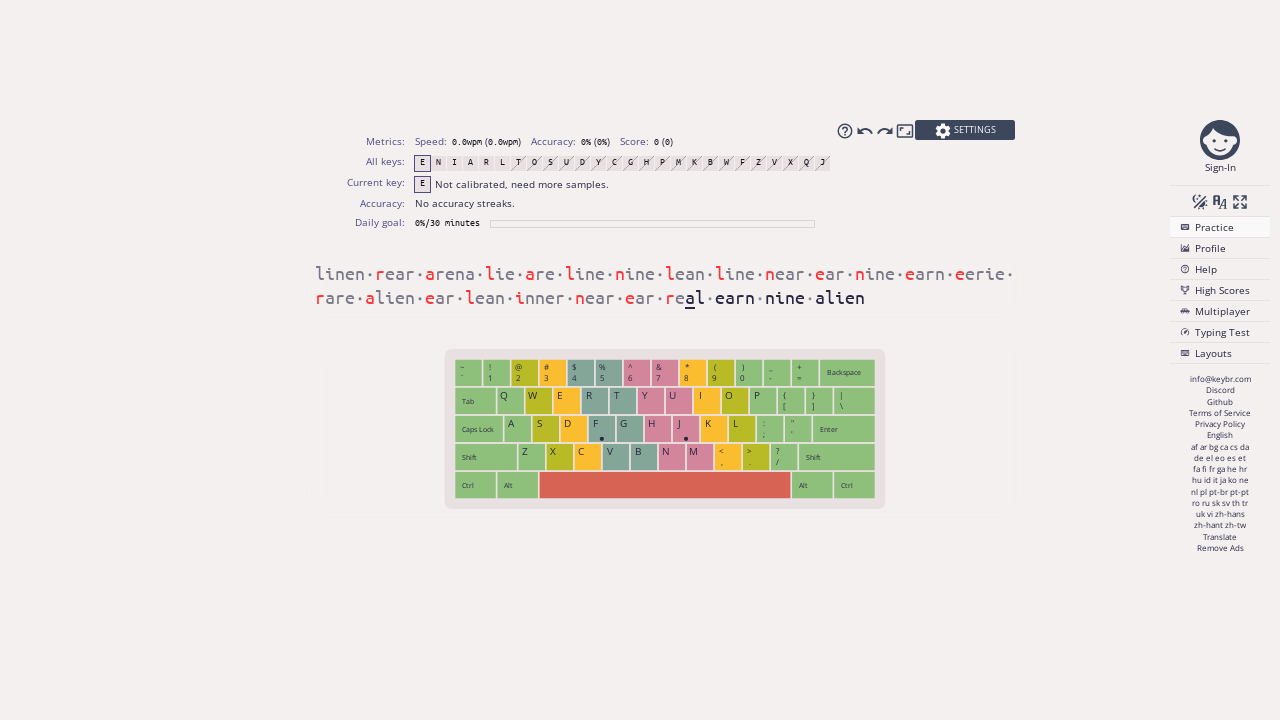

Typed character 'a' (character 216 of 251, attempt 1/2)
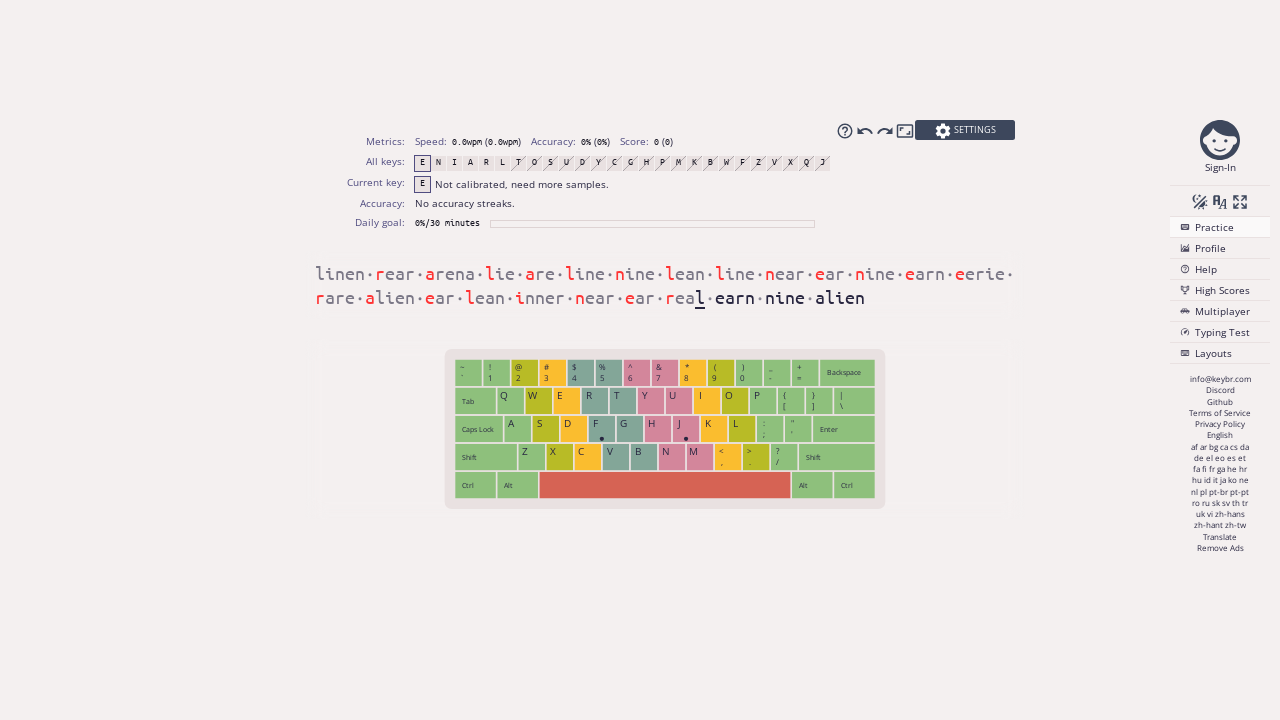

Typed character ' ' (character 217 of 251, attempt 1/2)
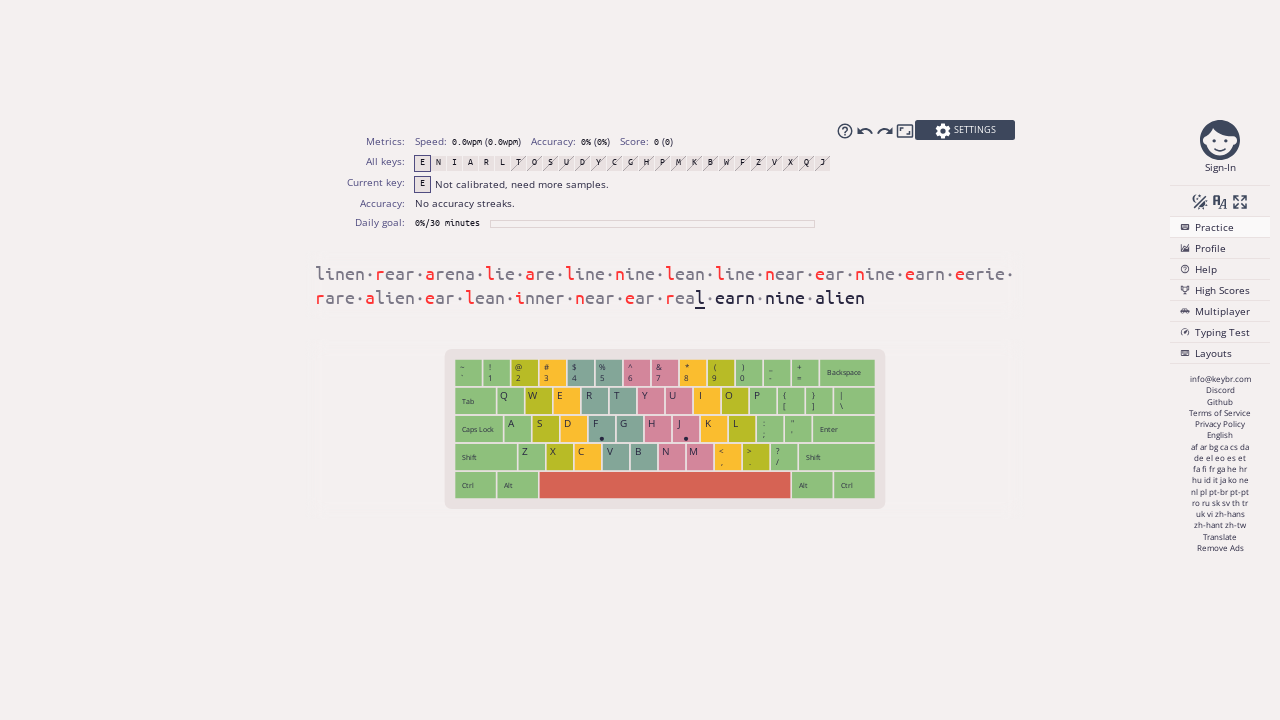

Typed character 'l' (character 218 of 251, attempt 1/2)
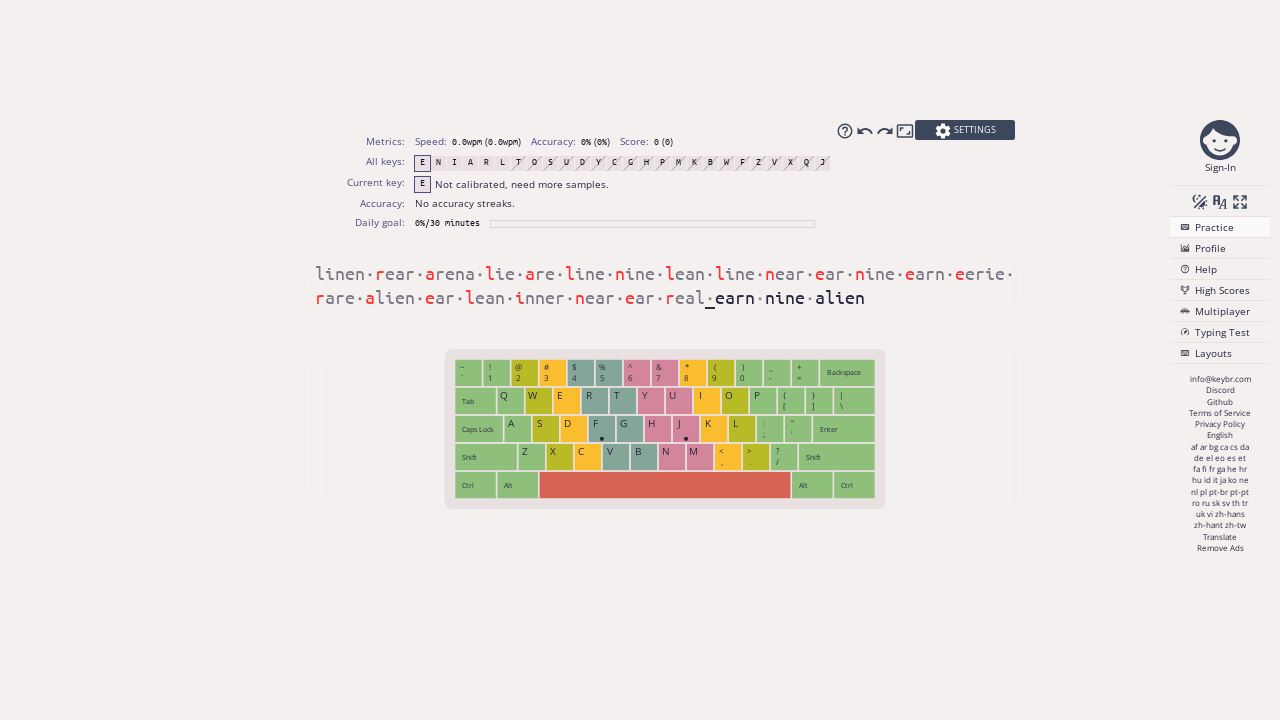

Typed character ' ' (character 219 of 251, attempt 1/2)
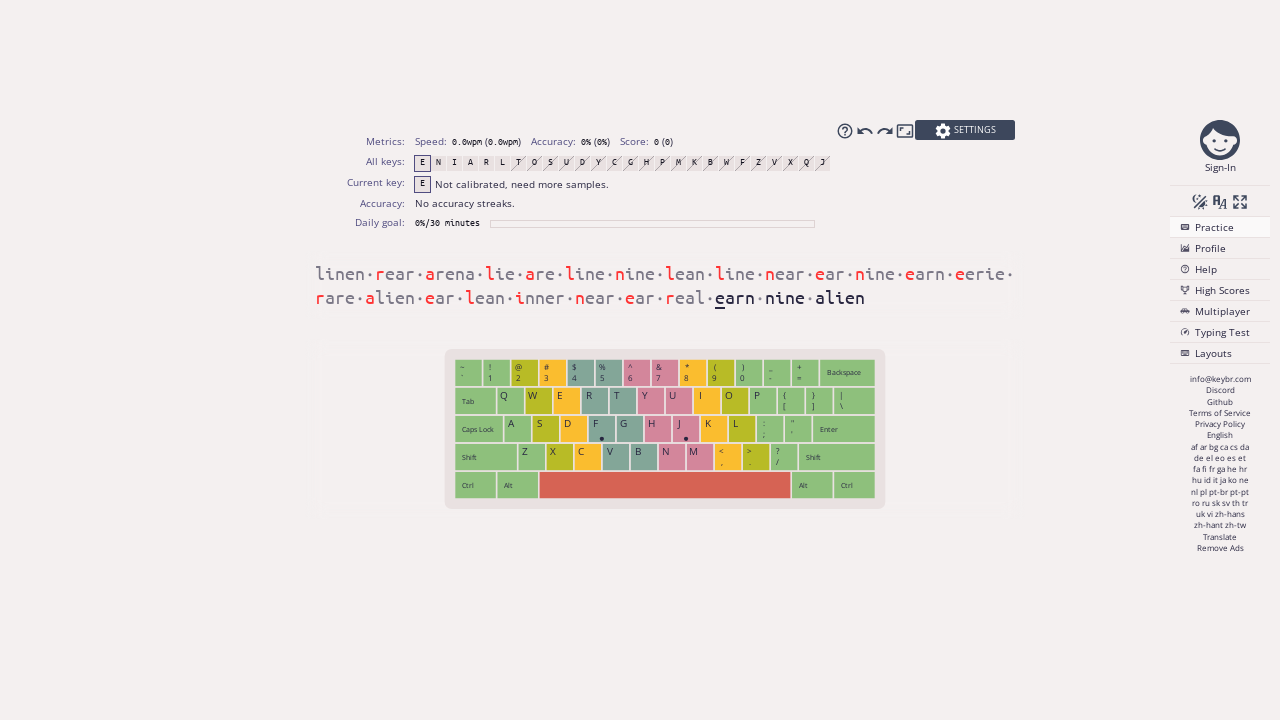

Typed character '' (character 220 of 251, attempt 1/2)
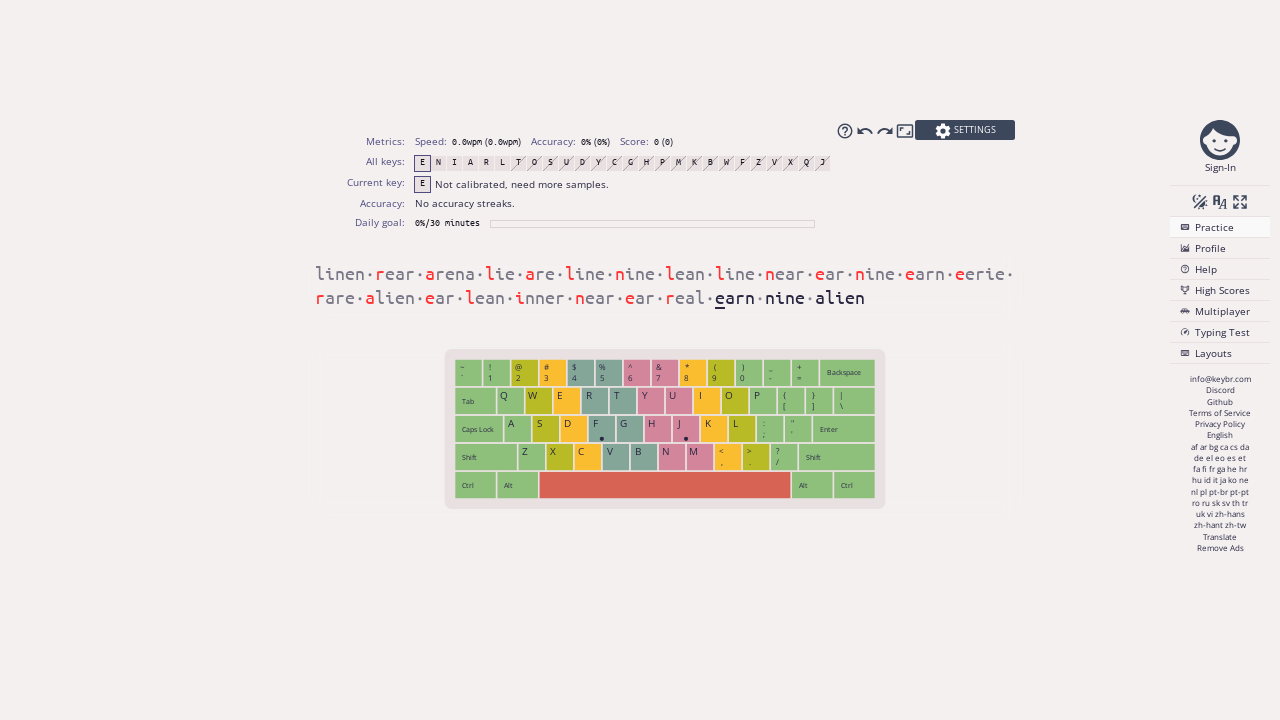

Typed character ' ' (character 221 of 251, attempt 1/2)
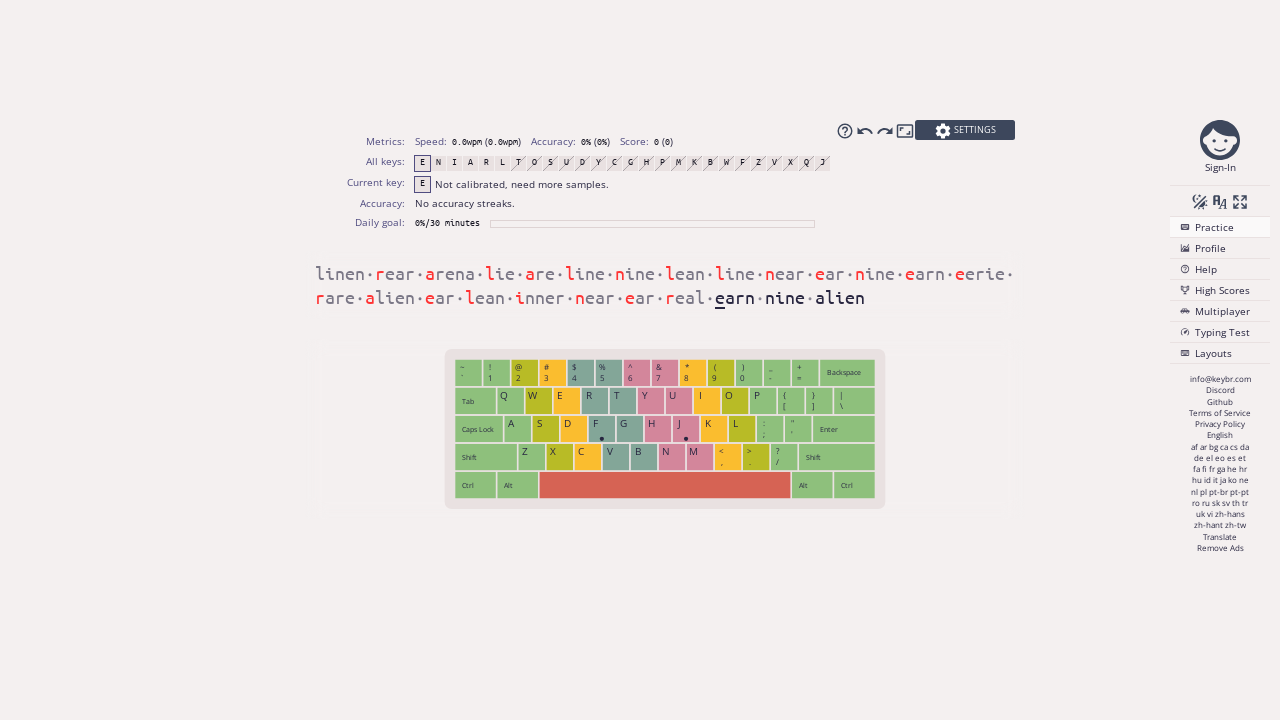

Typed character 'e' (character 222 of 251, attempt 1/2)
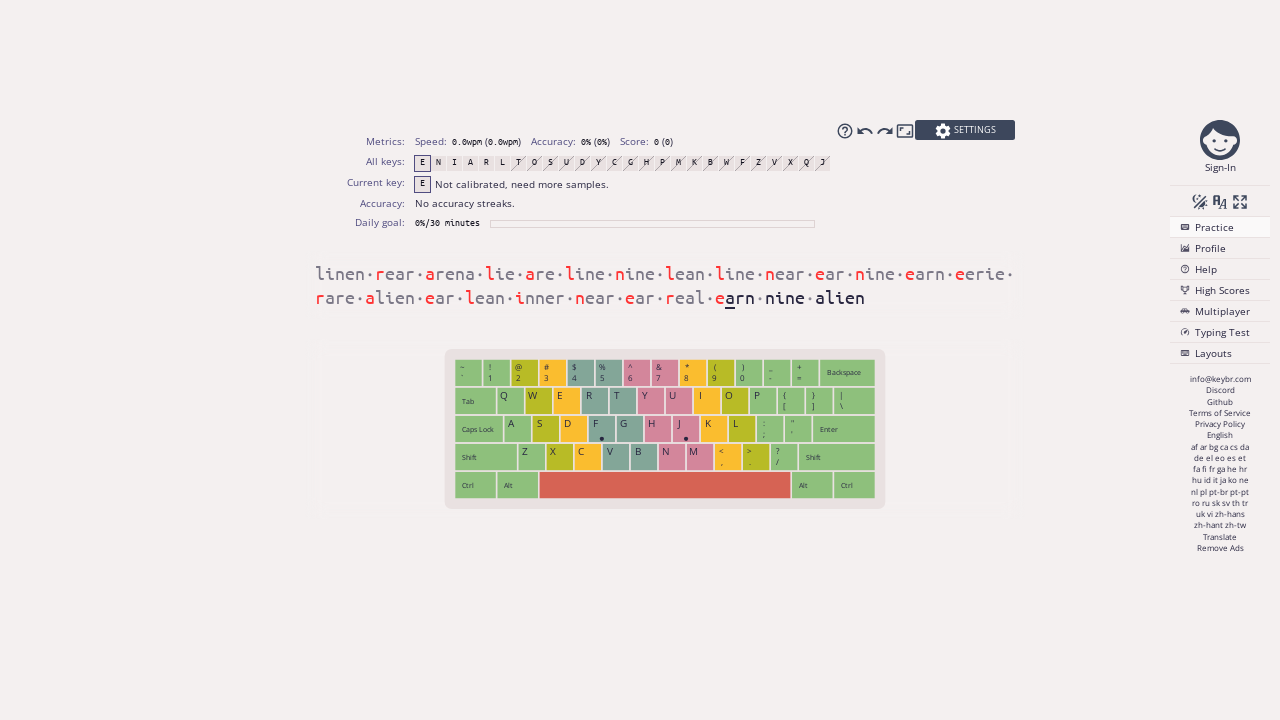

Typed character ' ' (character 223 of 251, attempt 1/2)
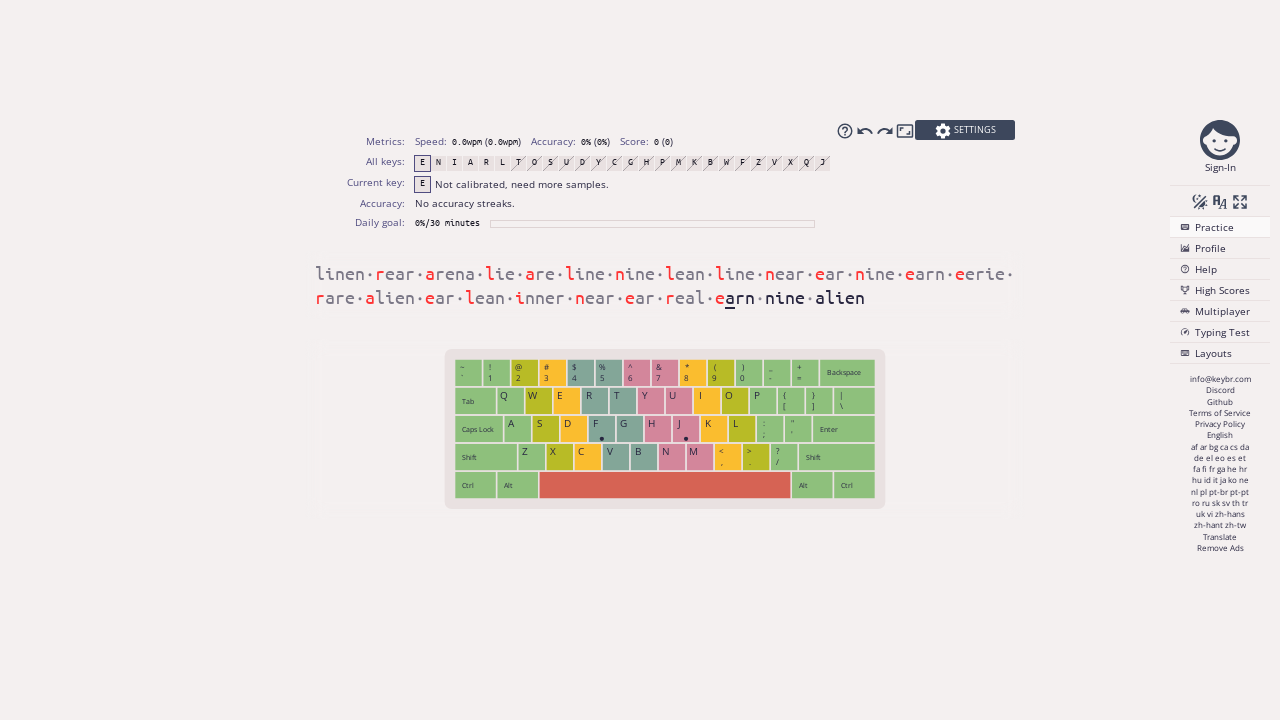

Typed character 'a' (character 224 of 251, attempt 1/2)
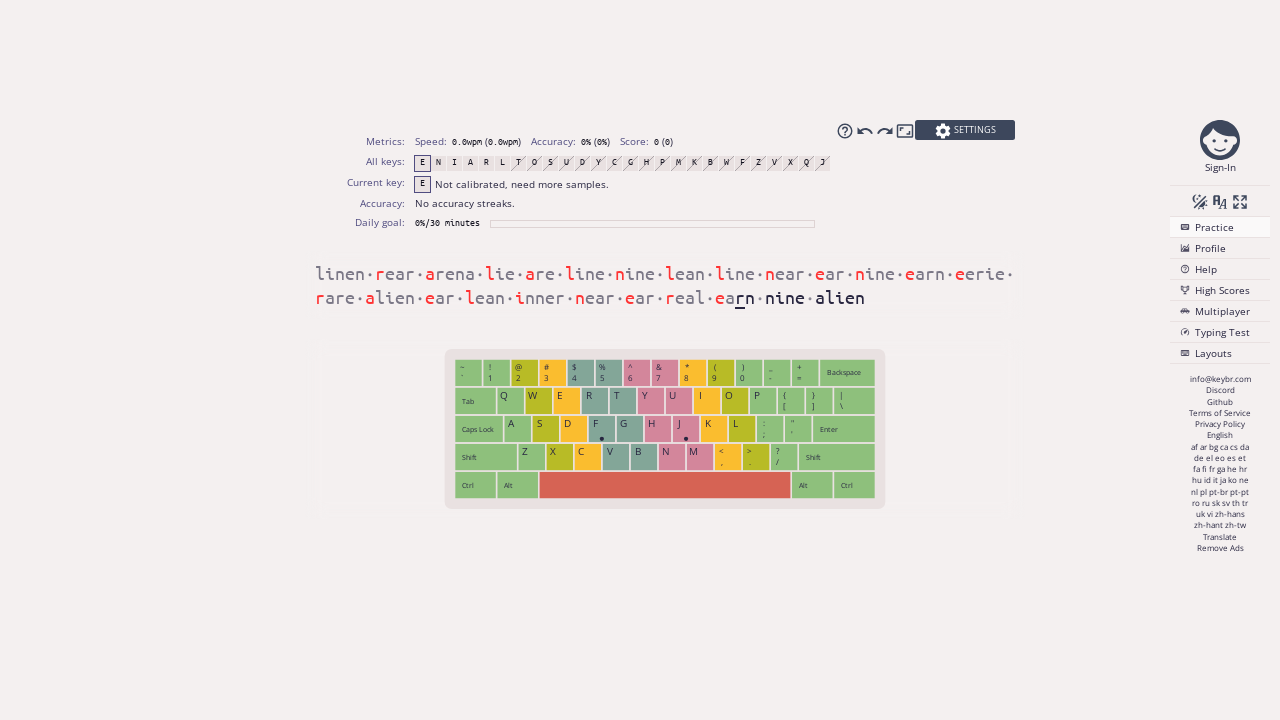

Typed character ' ' (character 225 of 251, attempt 1/2)
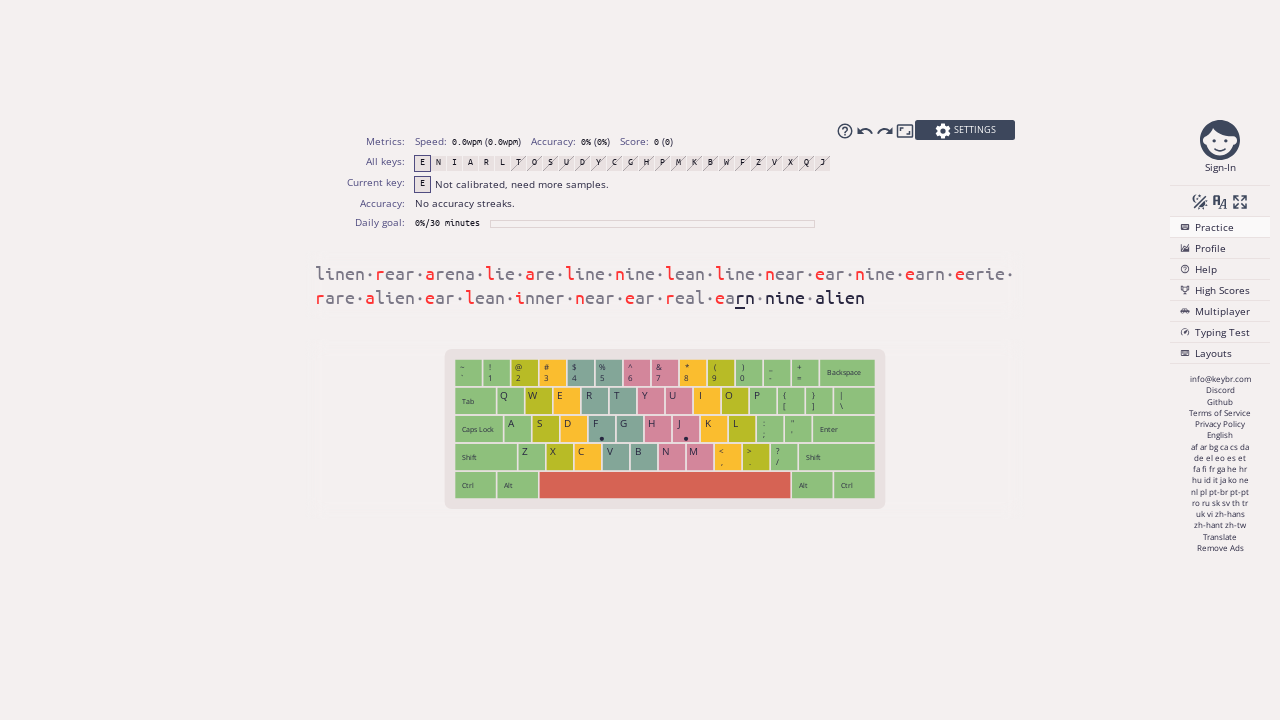

Typed character 'r' (character 226 of 251, attempt 1/2)
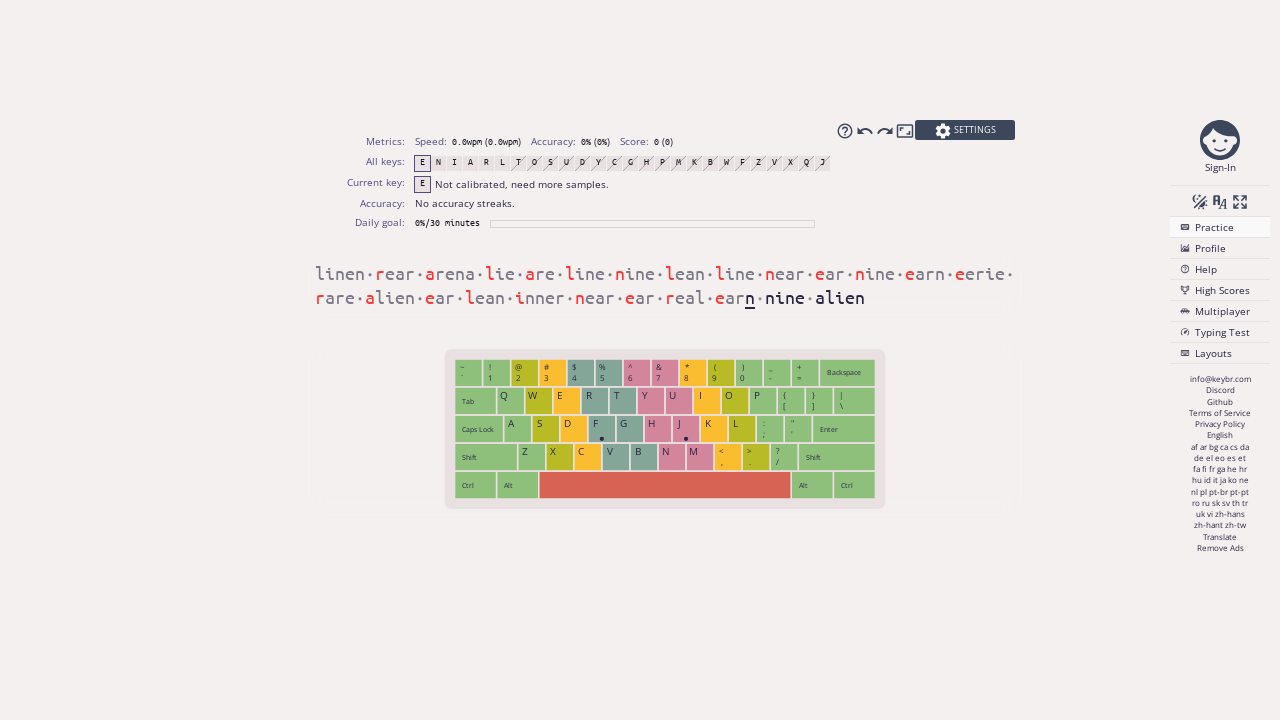

Typed character ' ' (character 227 of 251, attempt 1/2)
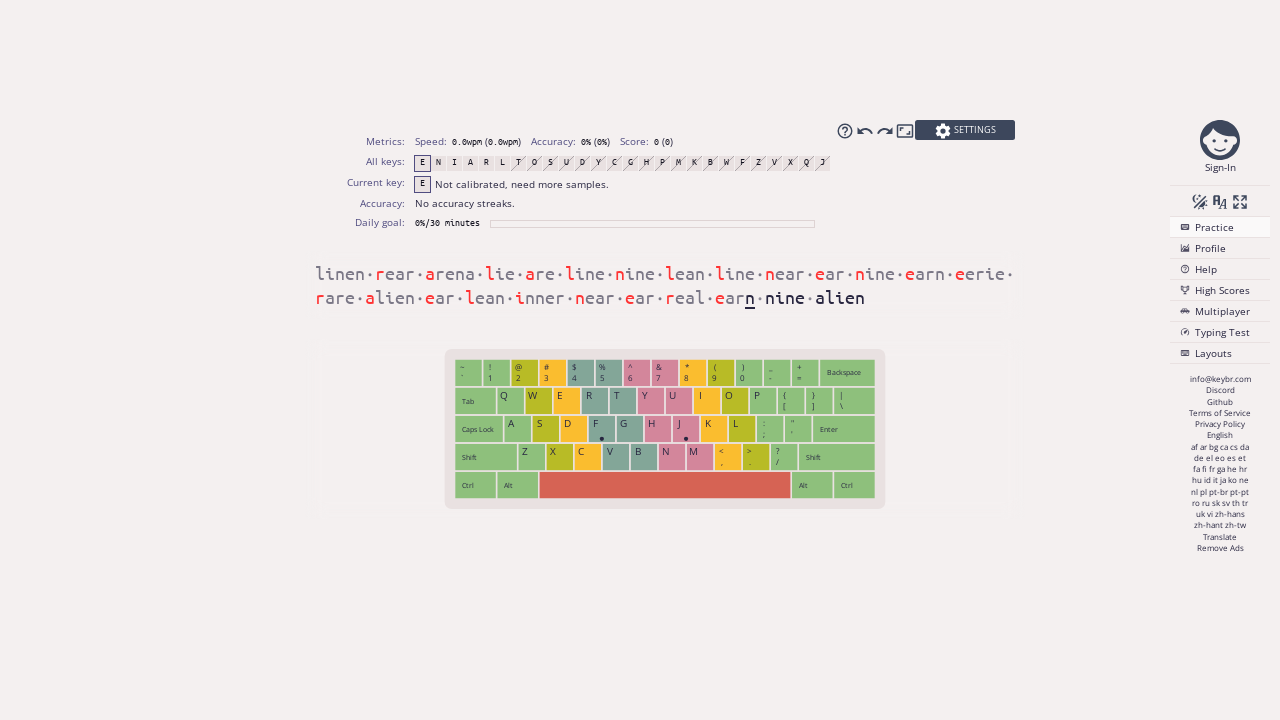

Typed character 'n' (character 228 of 251, attempt 1/2)
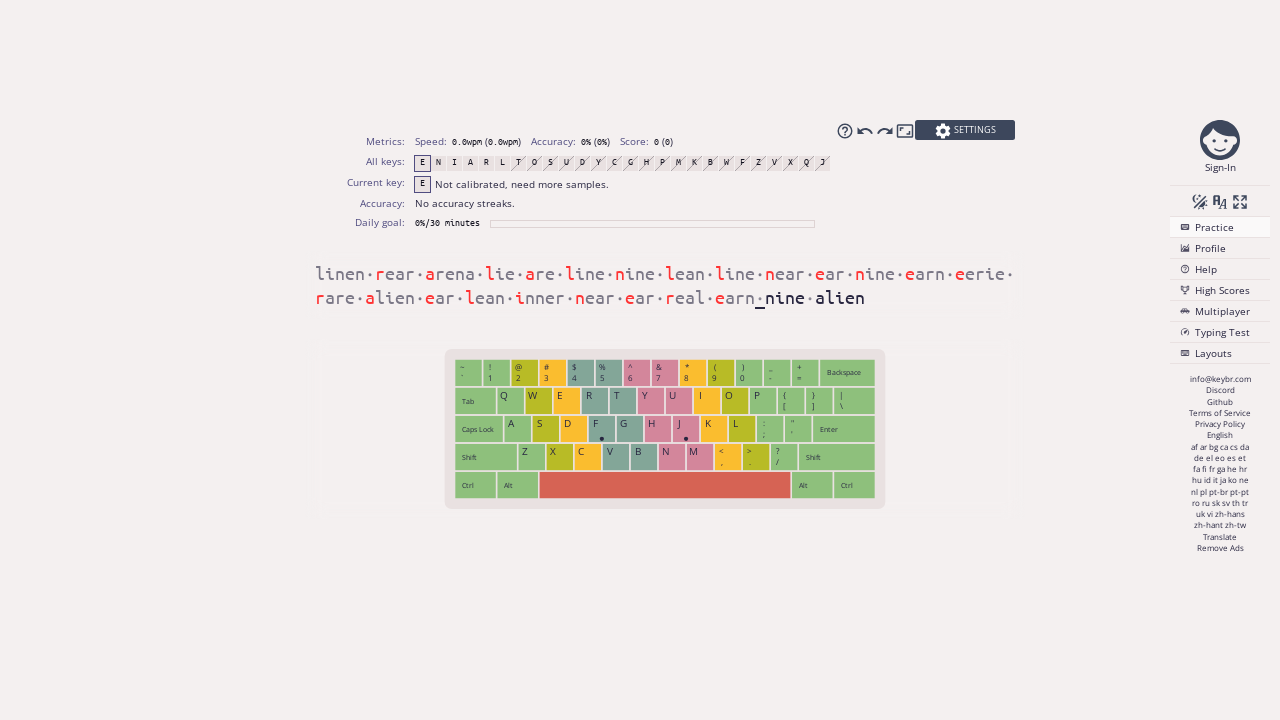

Typed character ' ' (character 229 of 251, attempt 1/2)
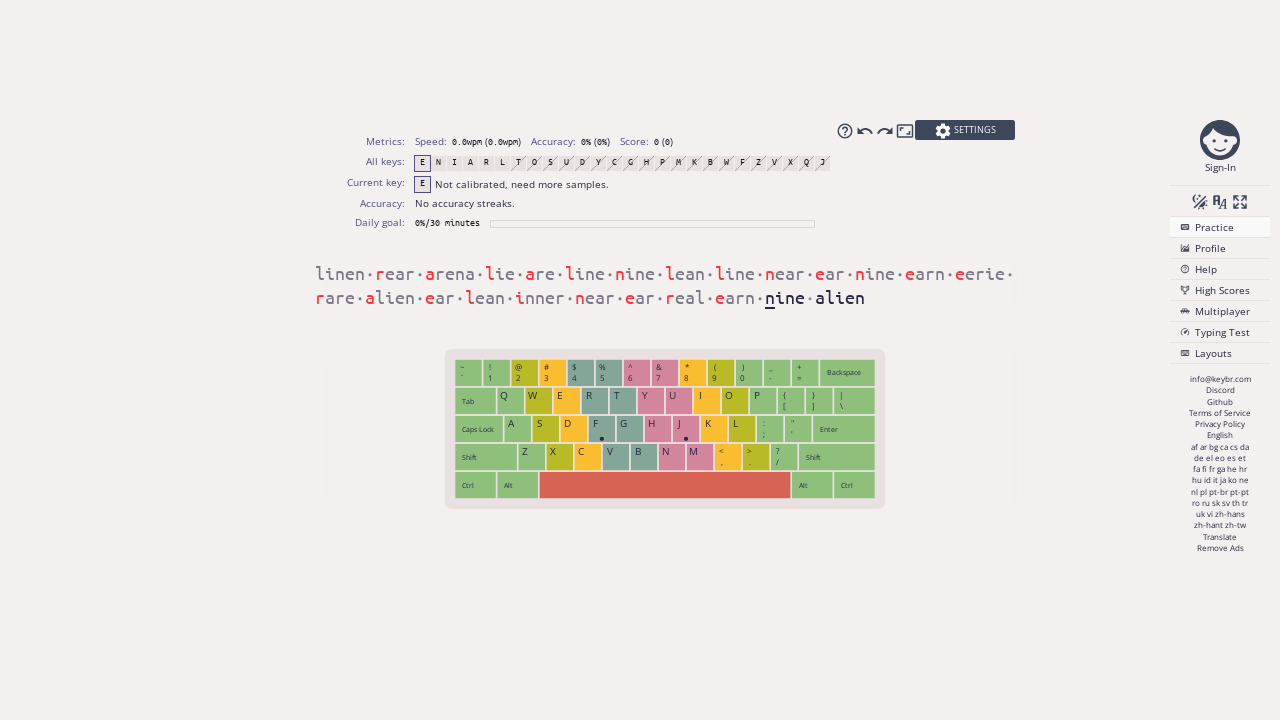

Typed character '' (character 230 of 251, attempt 1/2)
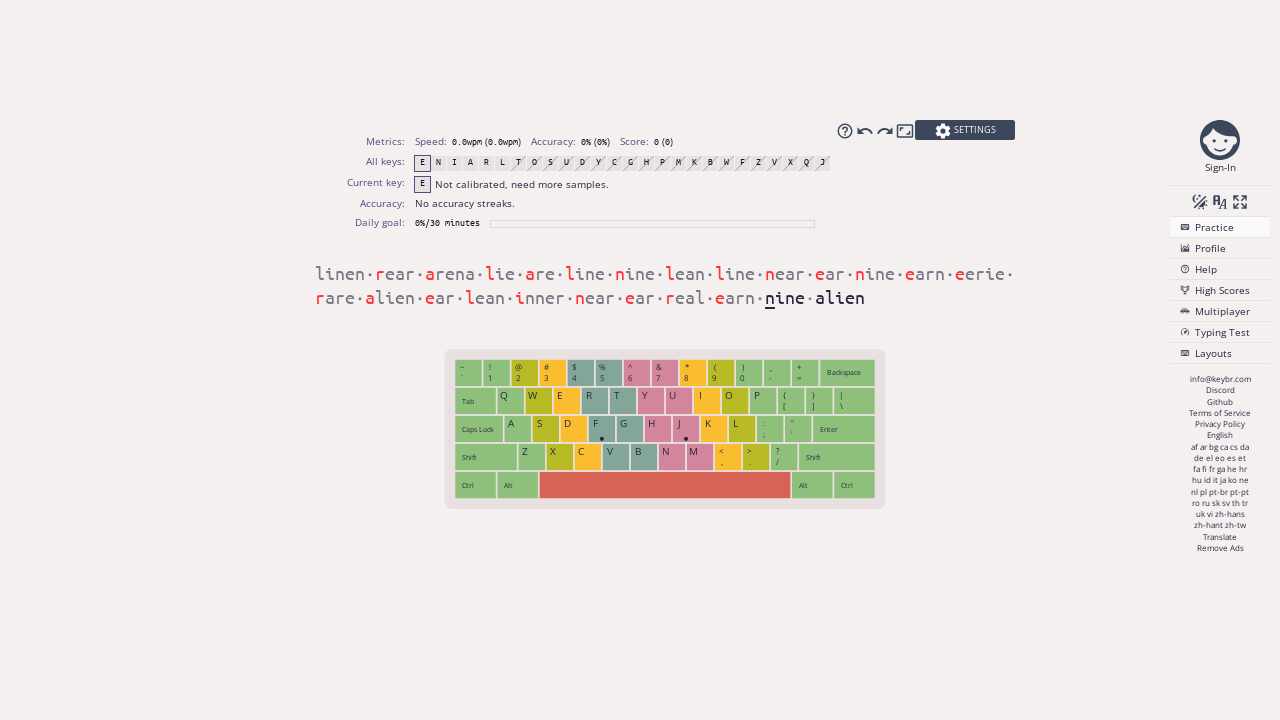

Typed character ' ' (character 231 of 251, attempt 1/2)
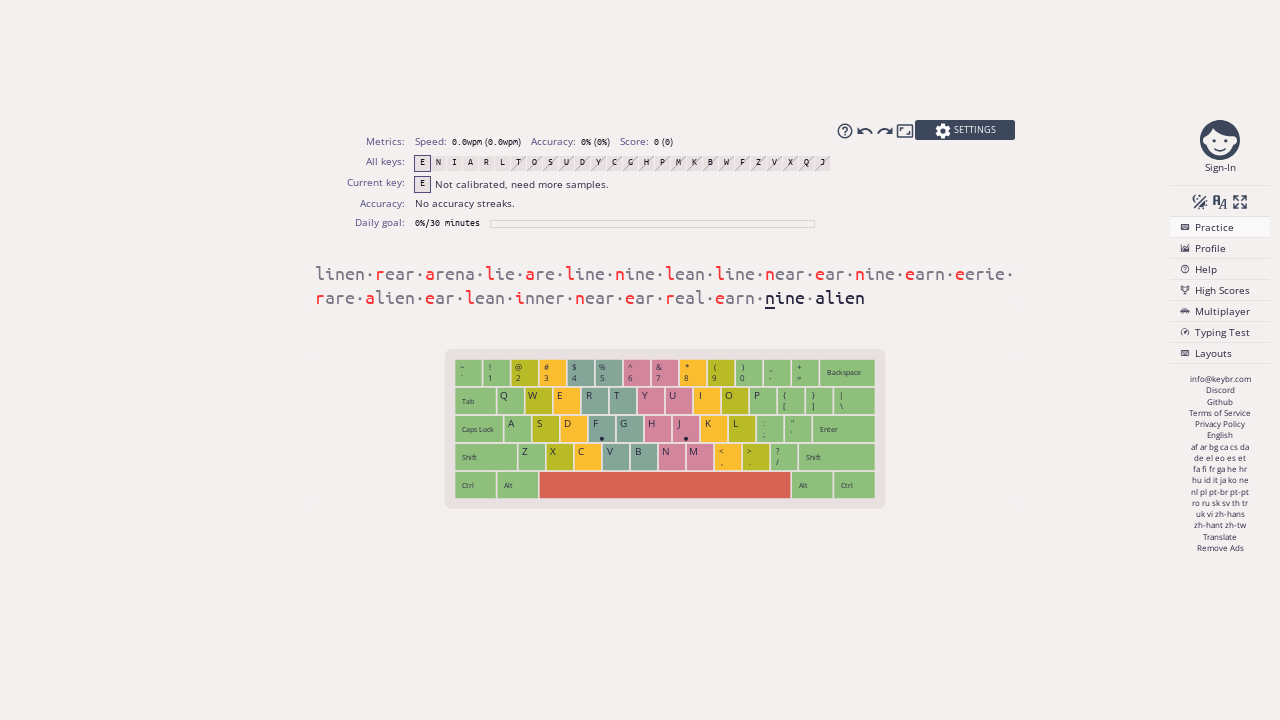

Typed character 'n' (character 232 of 251, attempt 1/2)
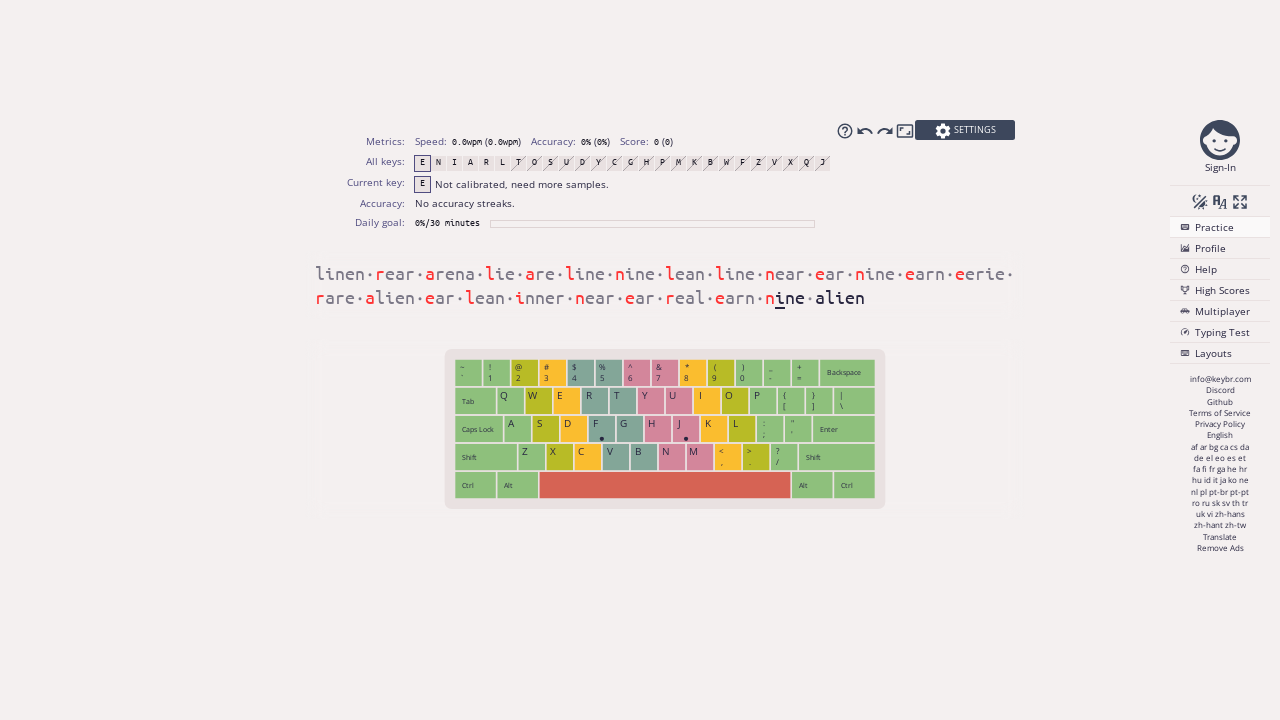

Typed character ' ' (character 233 of 251, attempt 1/2)
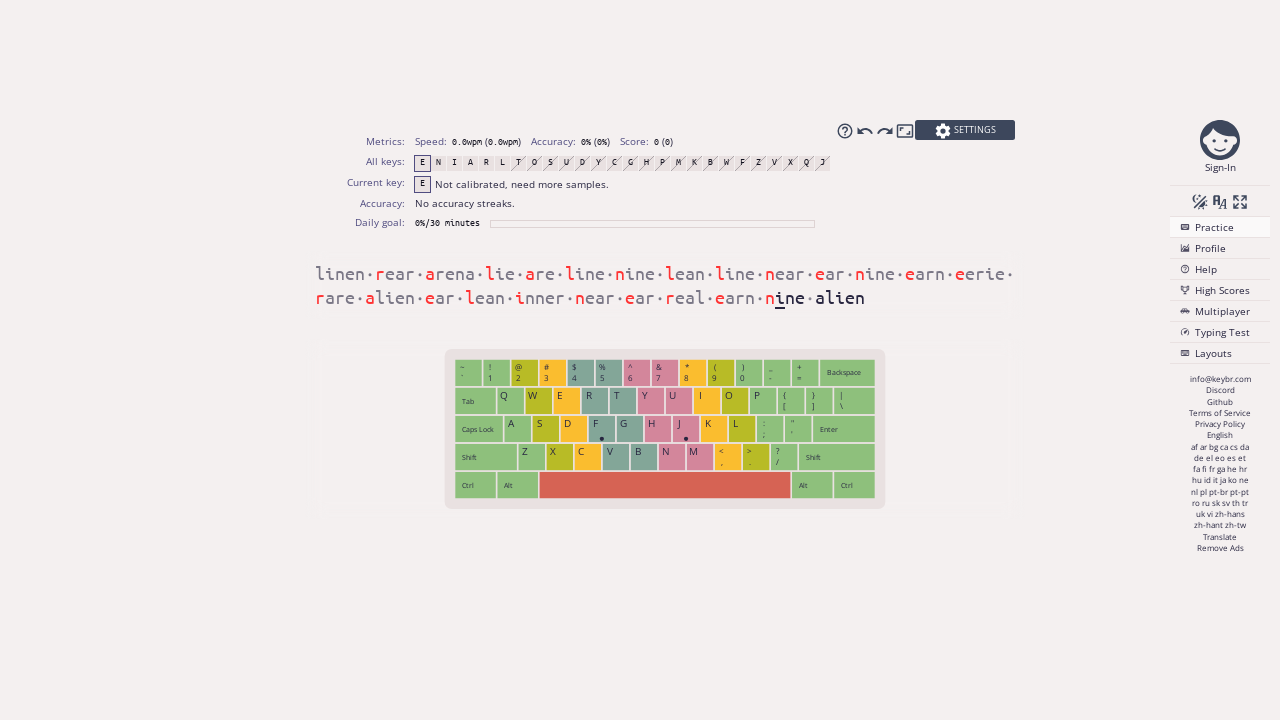

Typed character 'i' (character 234 of 251, attempt 1/2)
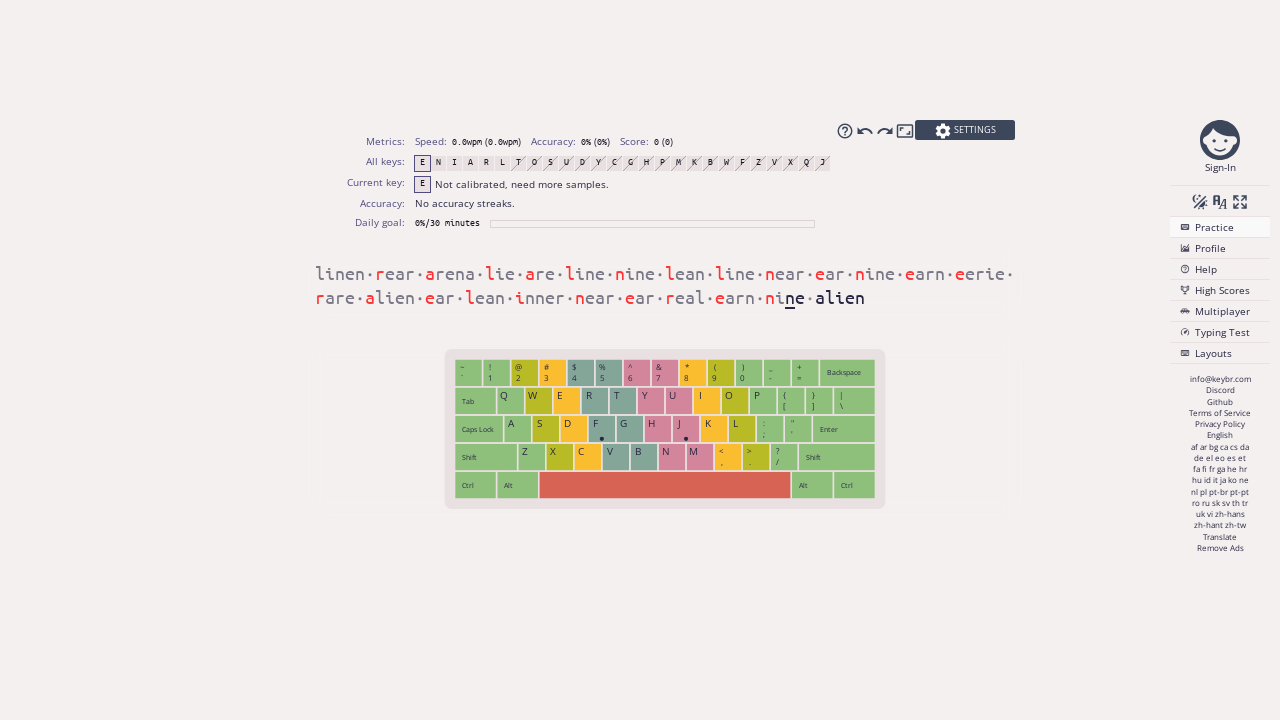

Typed character ' ' (character 235 of 251, attempt 1/2)
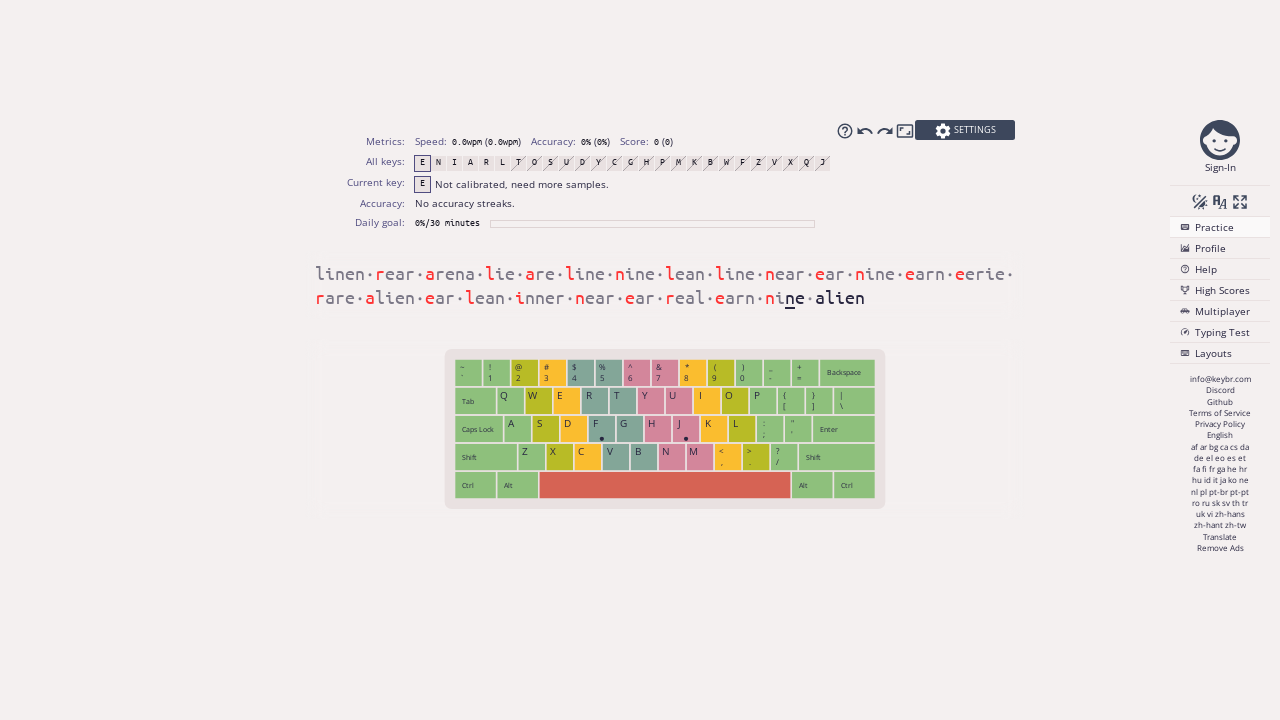

Typed character 'n' (character 236 of 251, attempt 1/2)
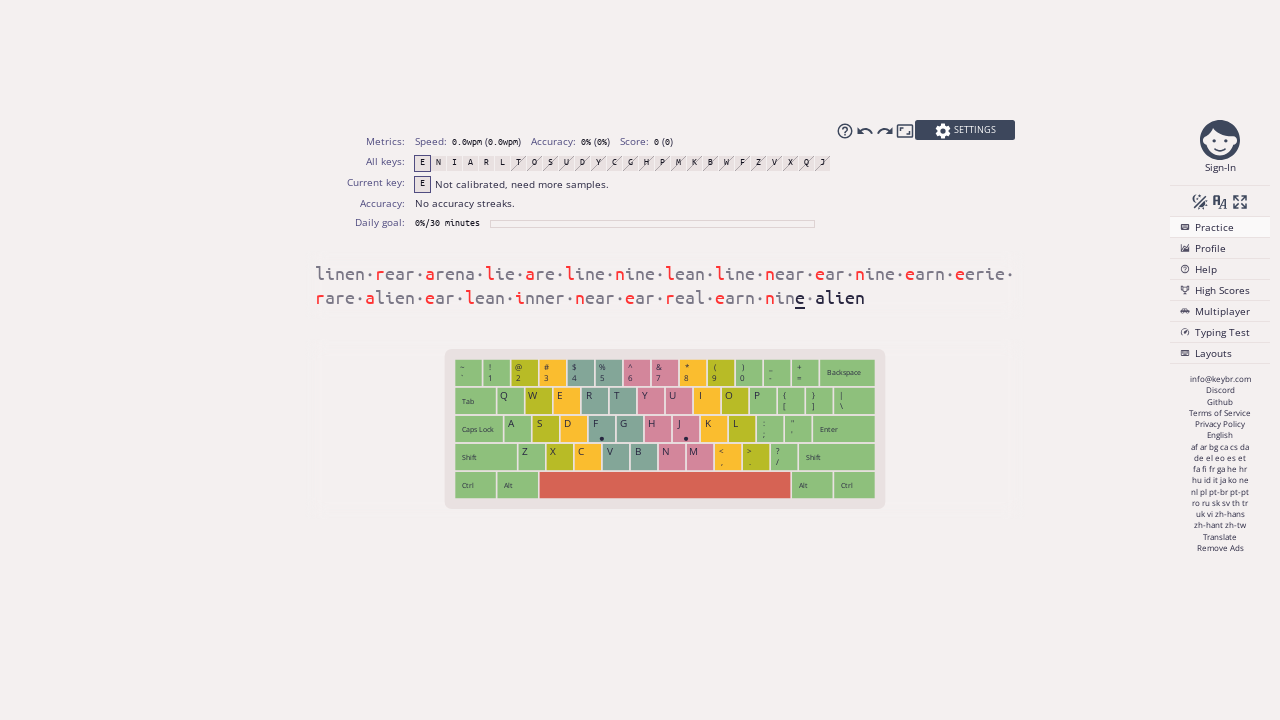

Typed character ' ' (character 237 of 251, attempt 1/2)
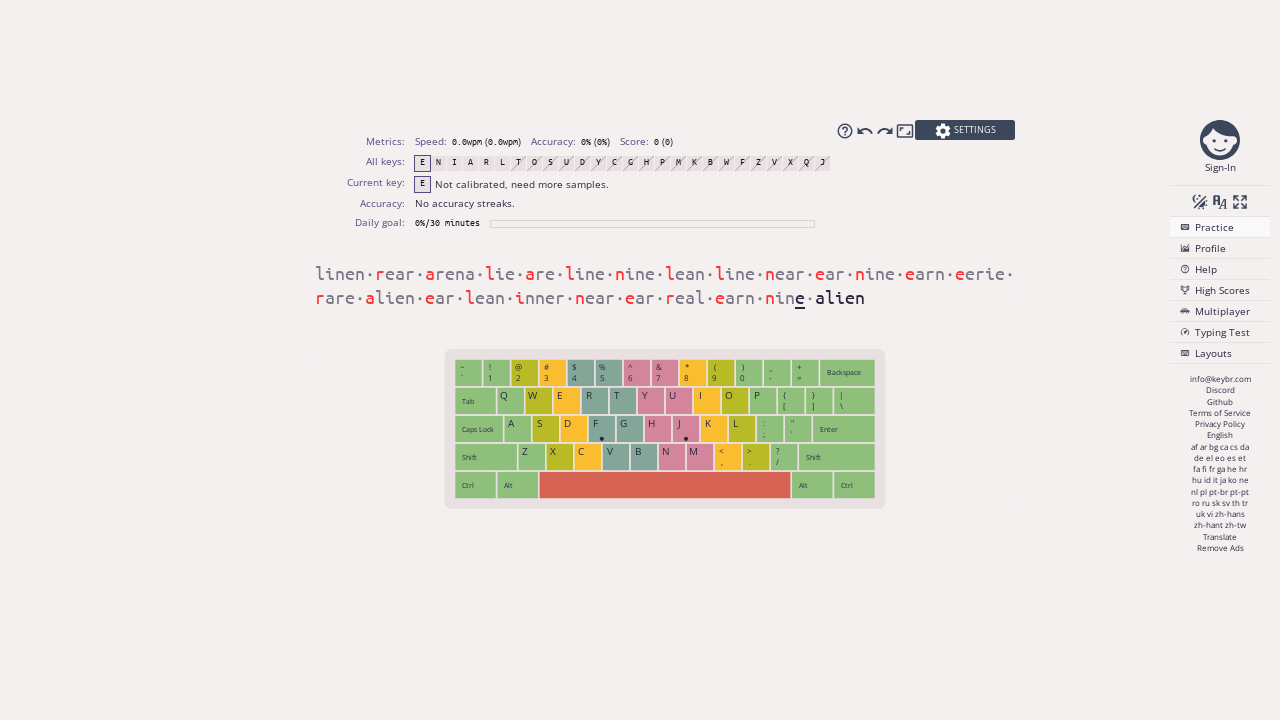

Typed character 'e' (character 238 of 251, attempt 1/2)
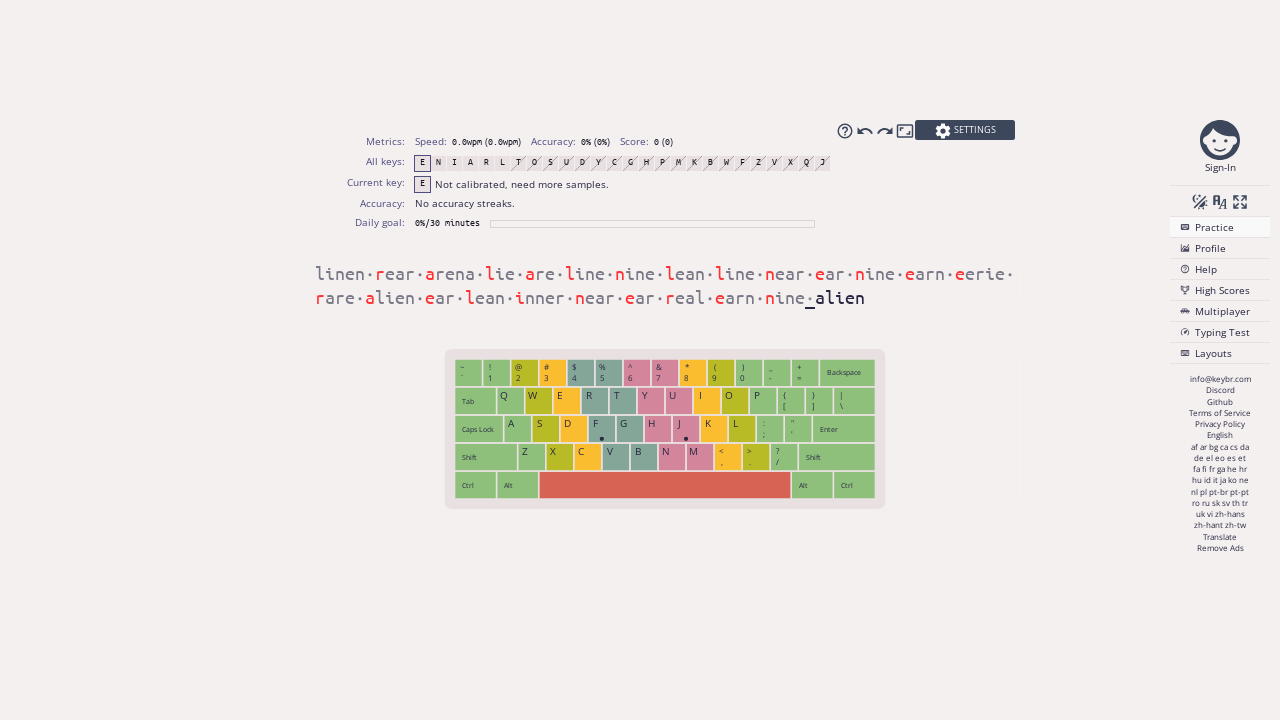

Typed character ' ' (character 239 of 251, attempt 1/2)
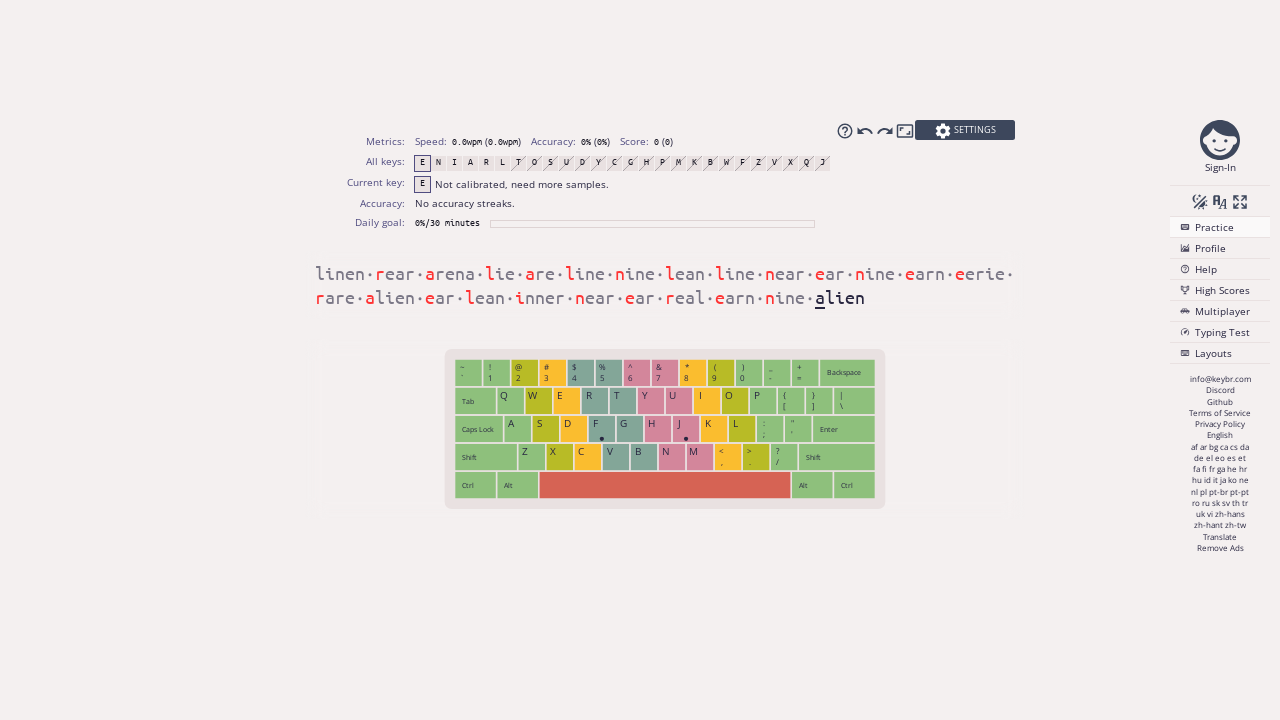

Typed character '' (character 240 of 251, attempt 1/2)
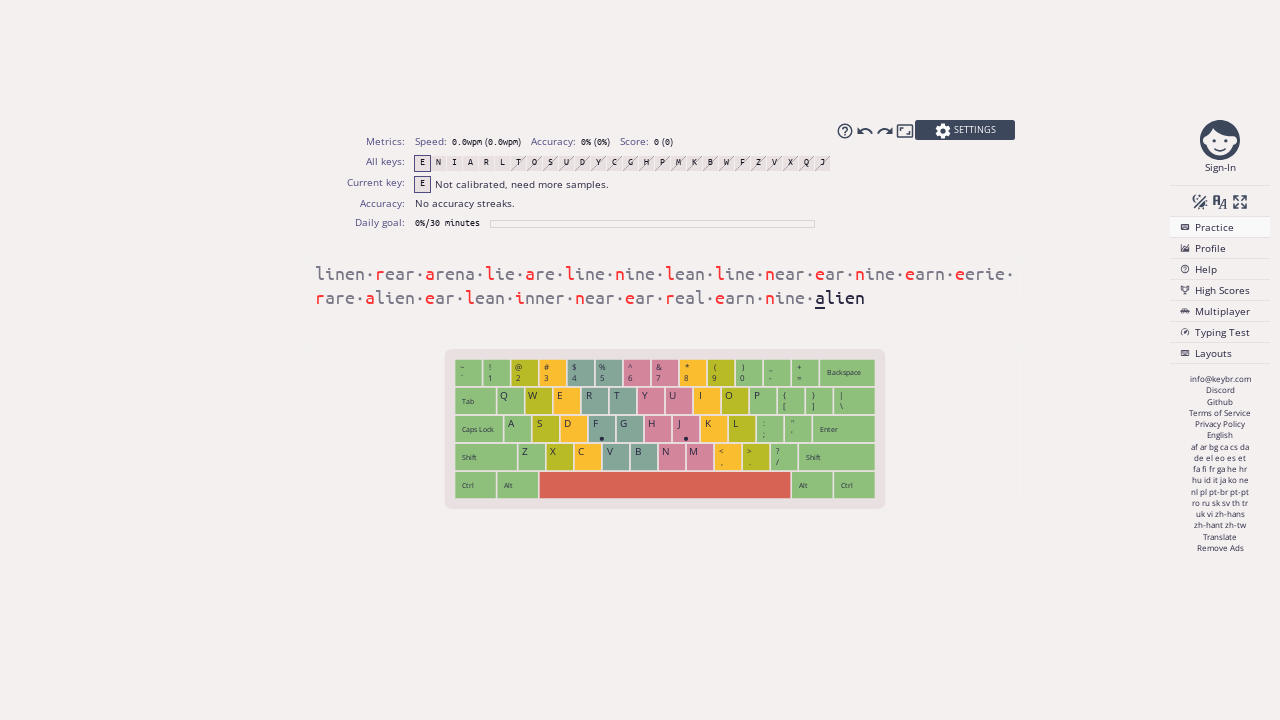

Typed character ' ' (character 241 of 251, attempt 1/2)
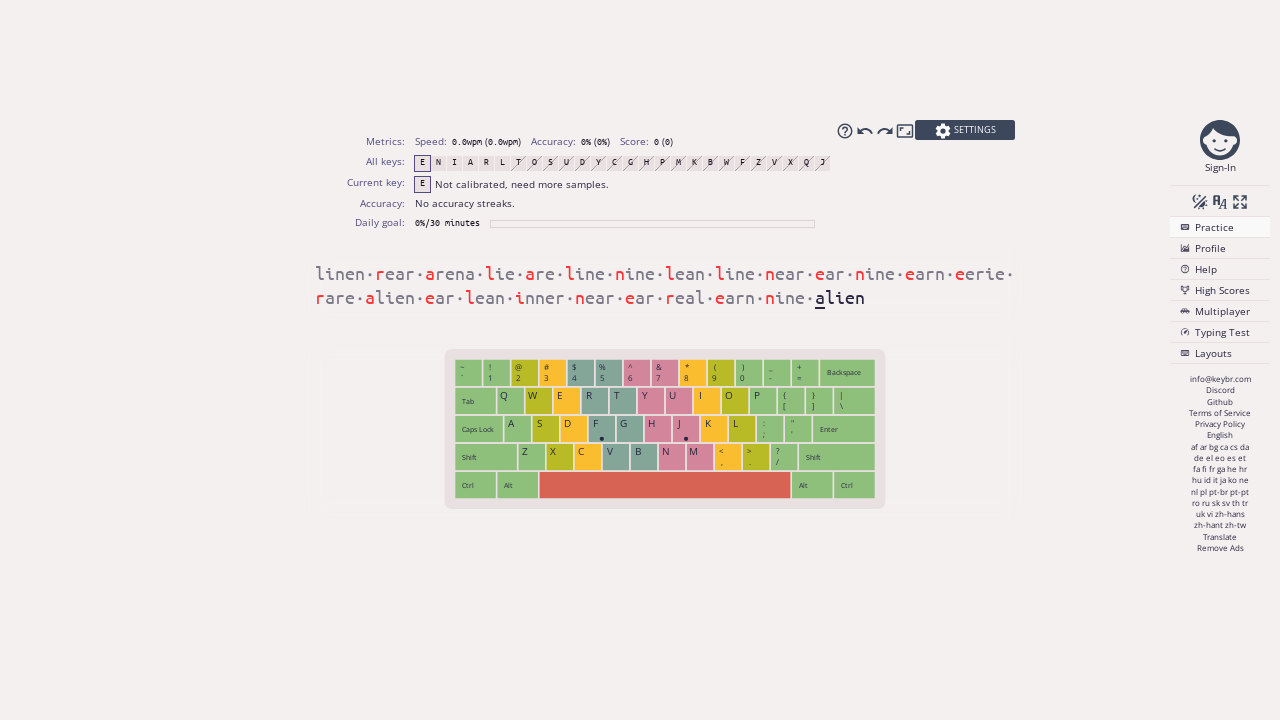

Typed character 'a' (character 242 of 251, attempt 1/2)
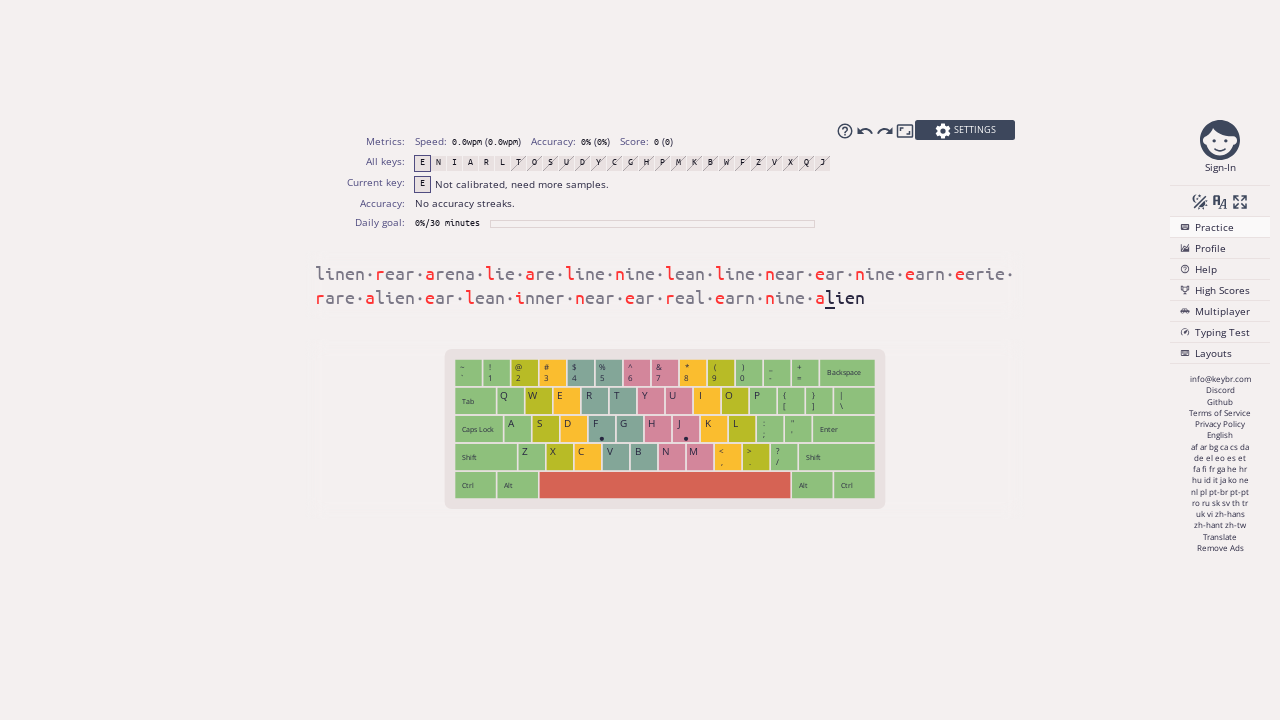

Typed character ' ' (character 243 of 251, attempt 1/2)
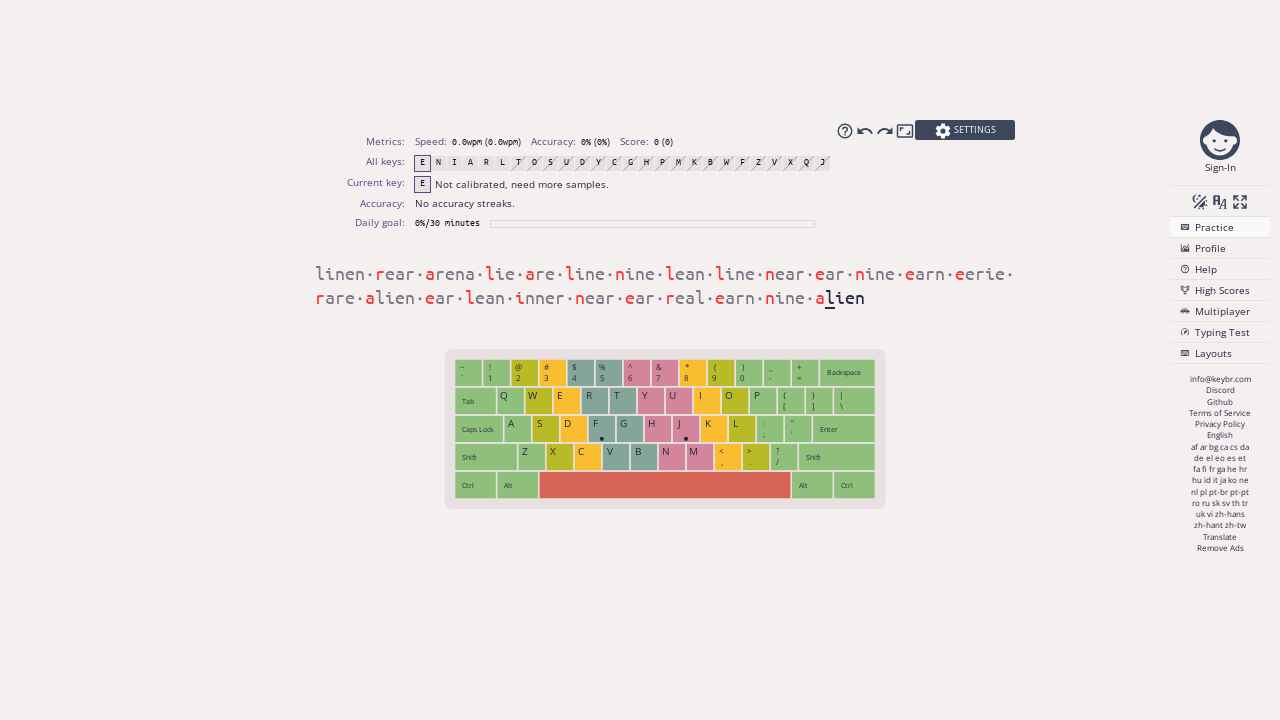

Typed character 'l' (character 244 of 251, attempt 1/2)
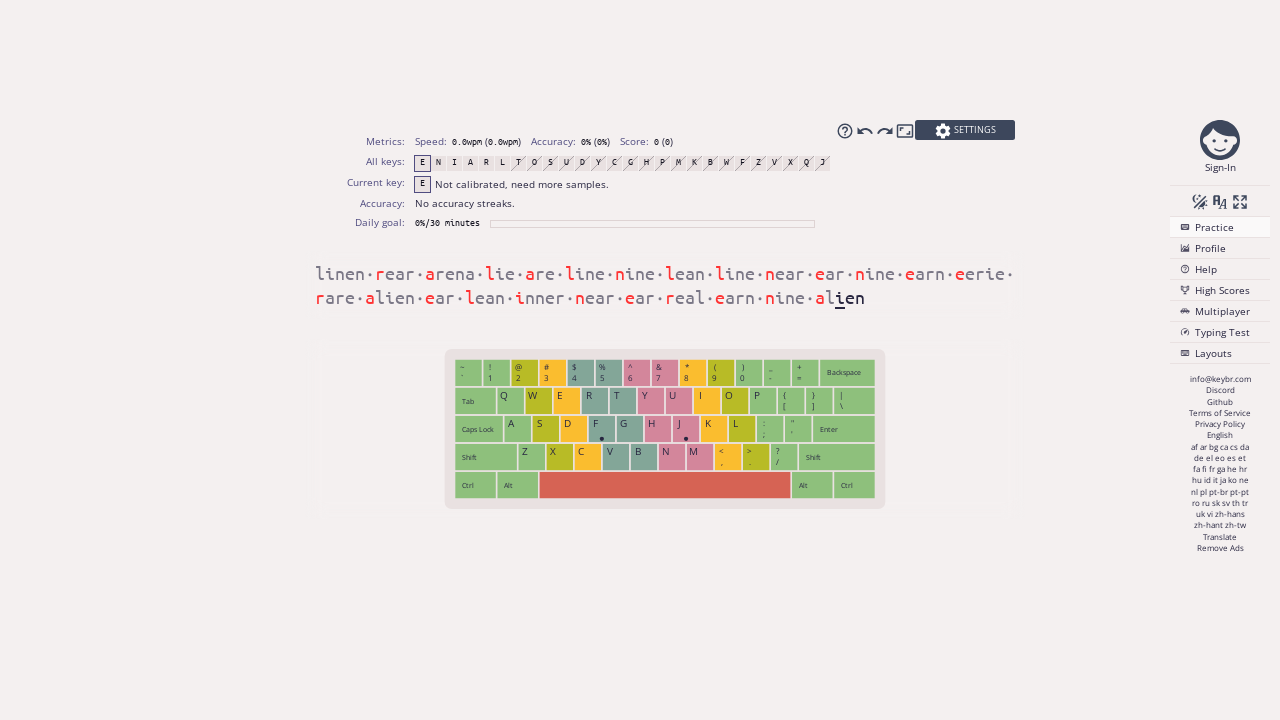

Typed character ' ' (character 245 of 251, attempt 1/2)
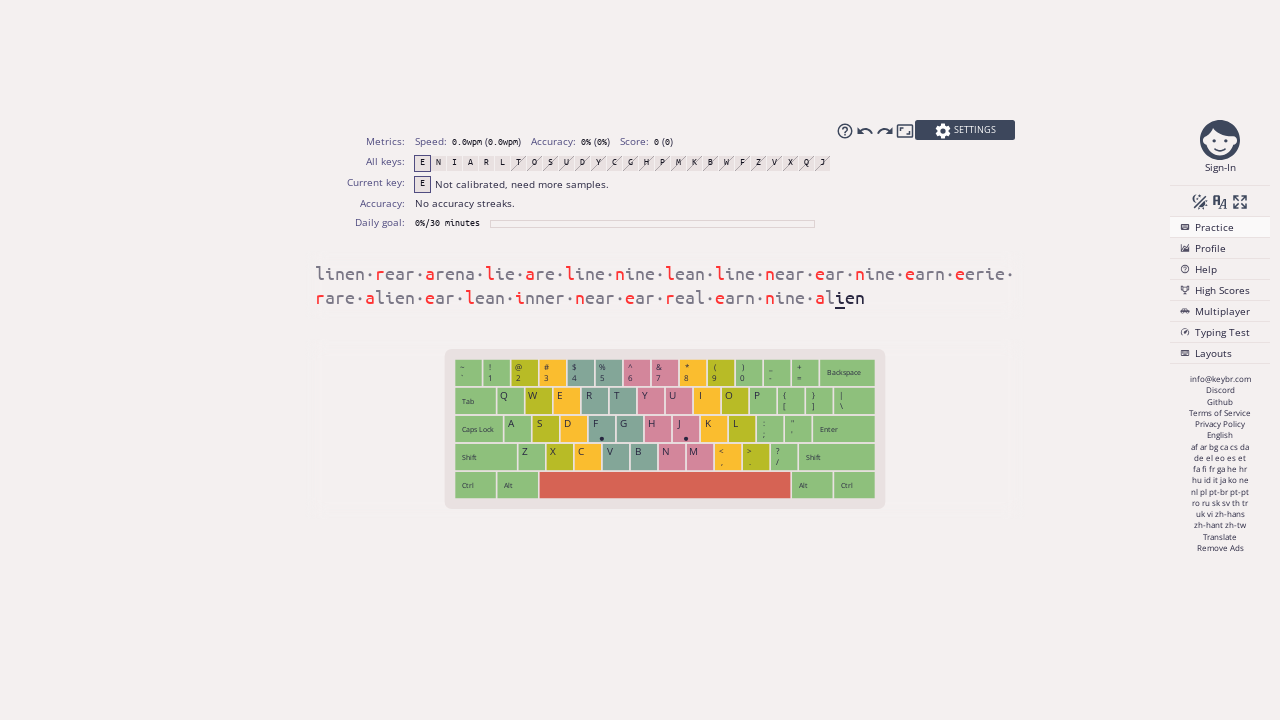

Typed character 'i' (character 246 of 251, attempt 1/2)
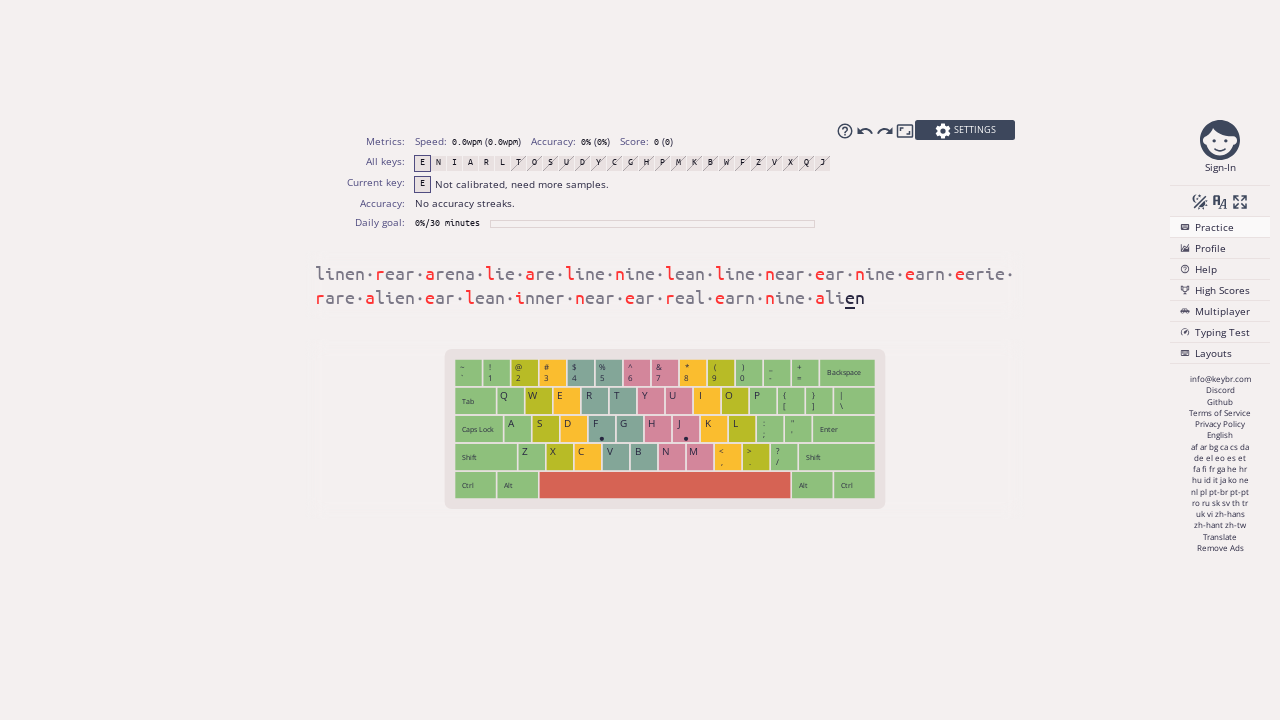

Typed character ' ' (character 247 of 251, attempt 1/2)
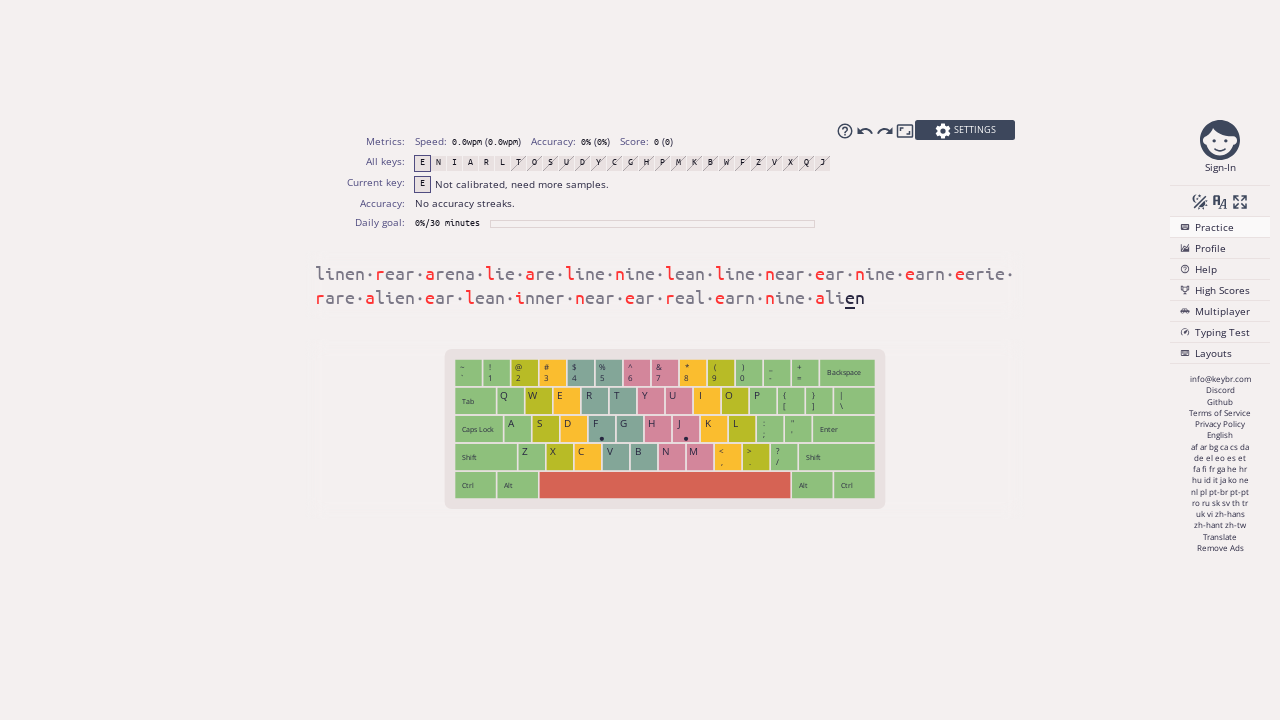

Typed character 'e' (character 248 of 251, attempt 1/2)
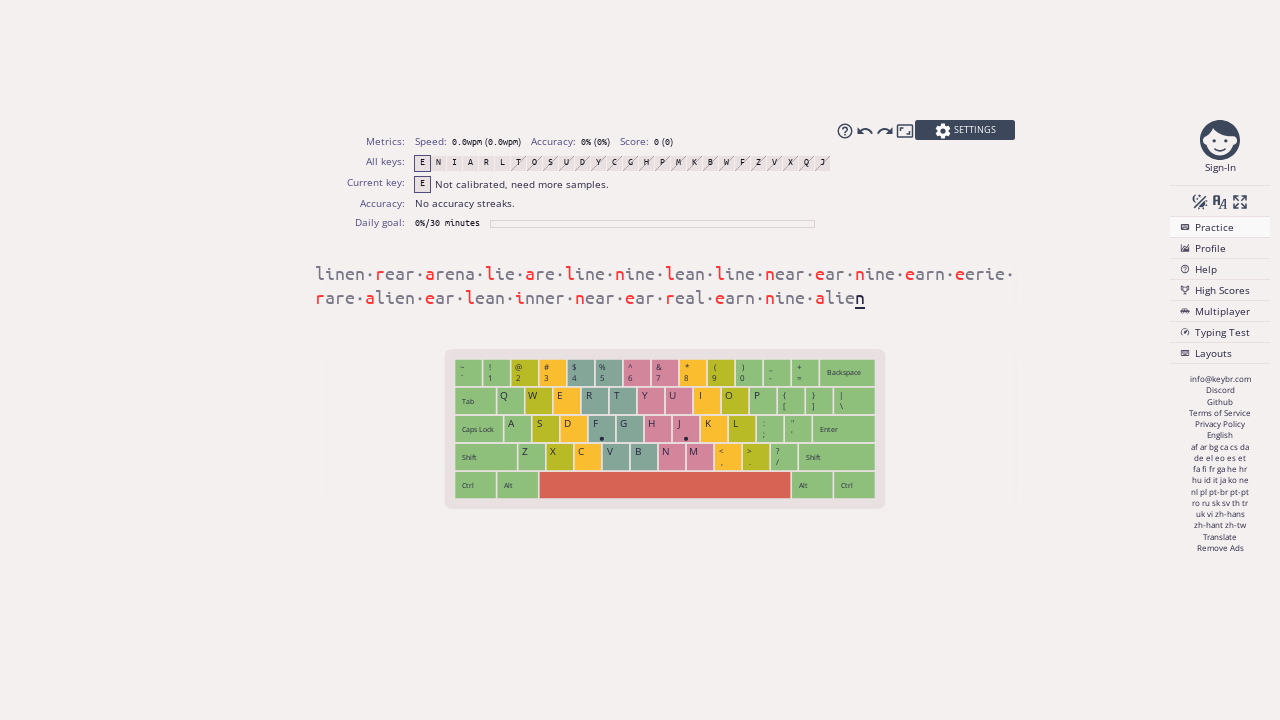

Typed character ' ' (character 249 of 251, attempt 1/2)
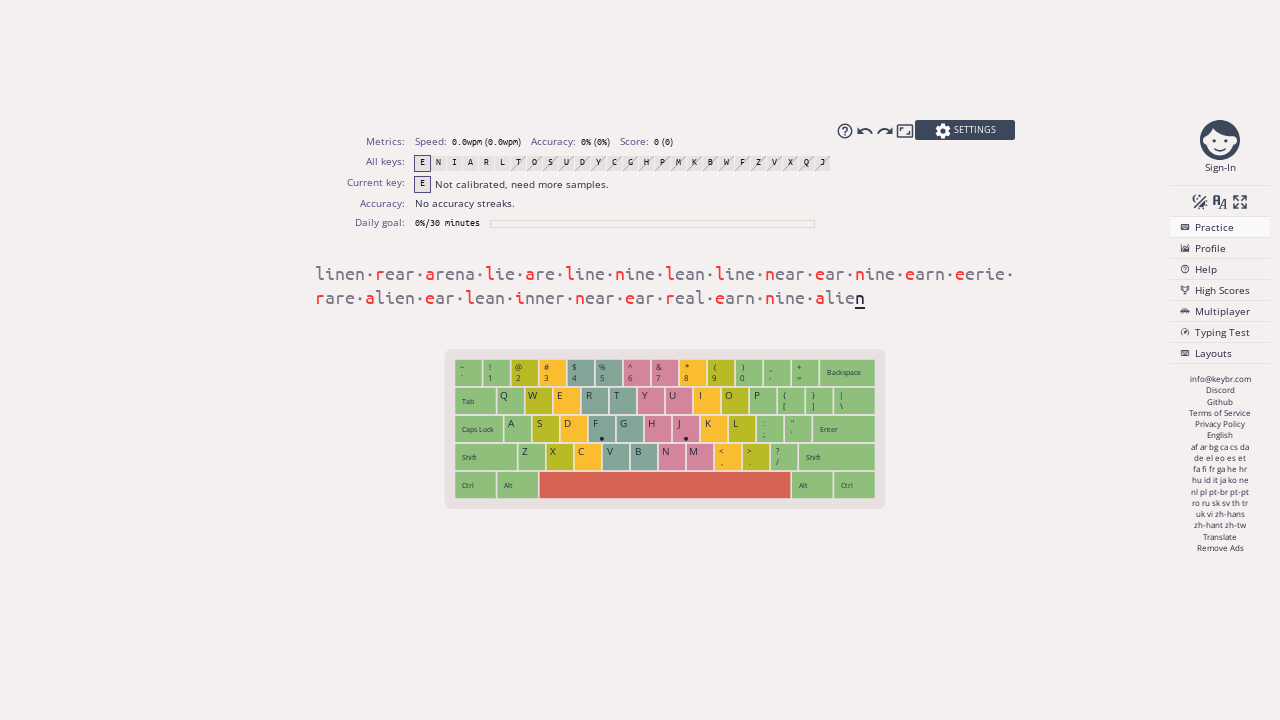

Typed character 'n' (character 250 of 251, attempt 1/2)
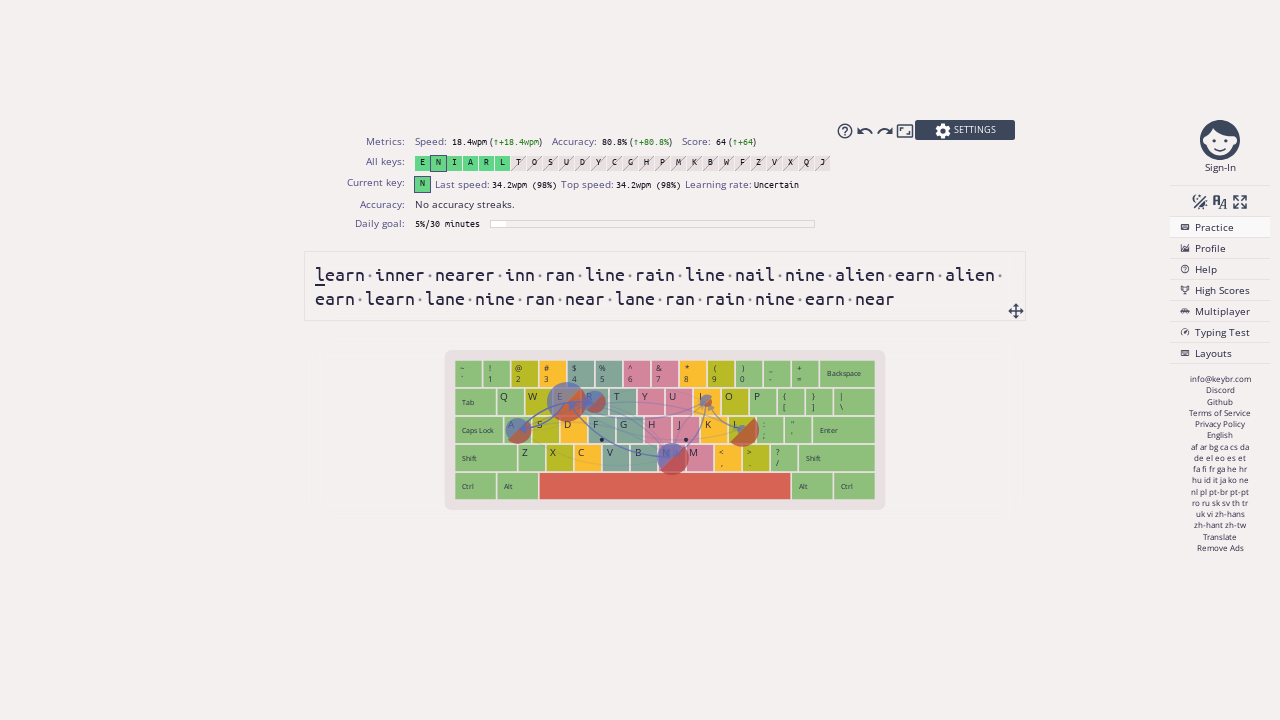

Typed character ' ' (character 251 of 251, attempt 1/2)
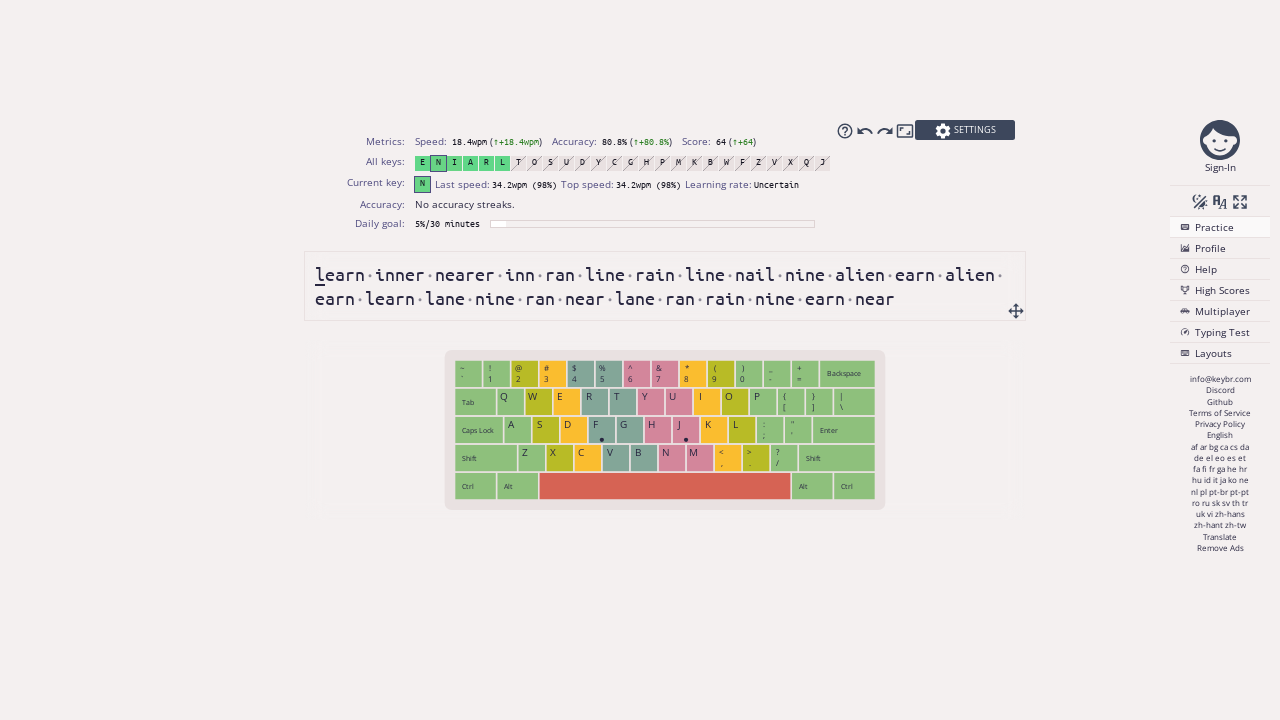

Completed attempt 1/2, paused before next attempt
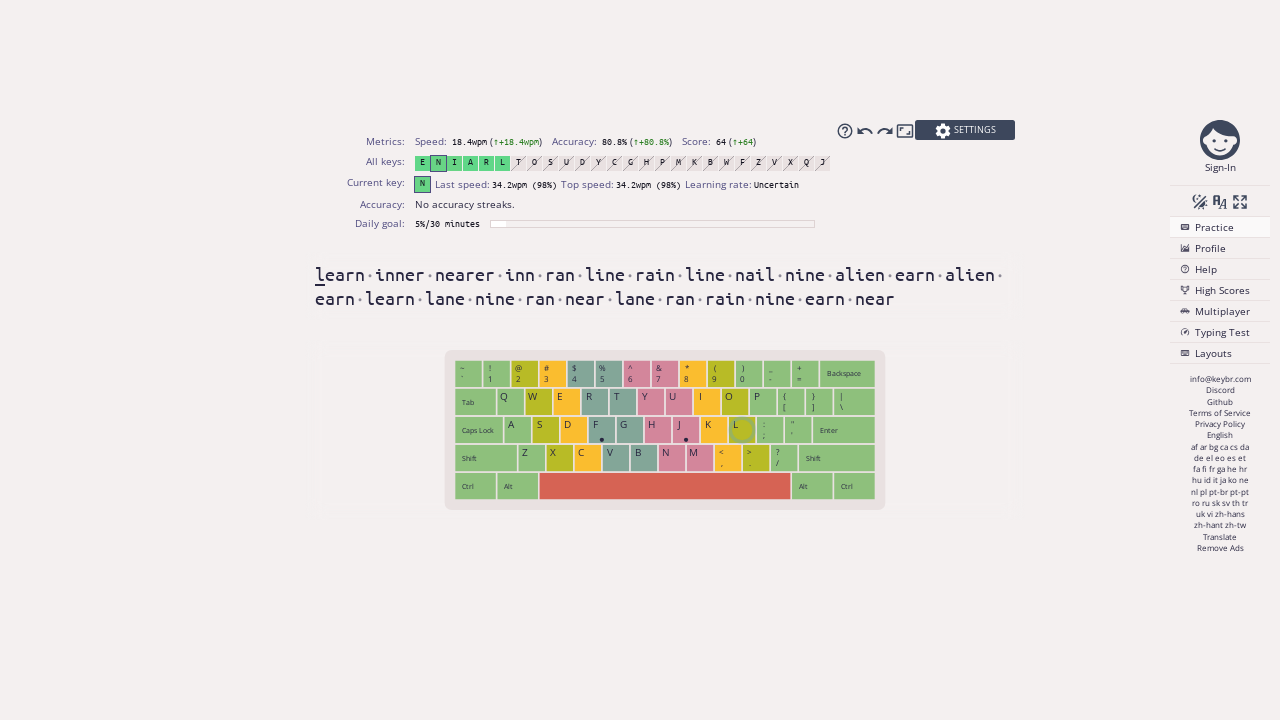

Typed character ' ' (character 1 of 251, attempt 2/2)
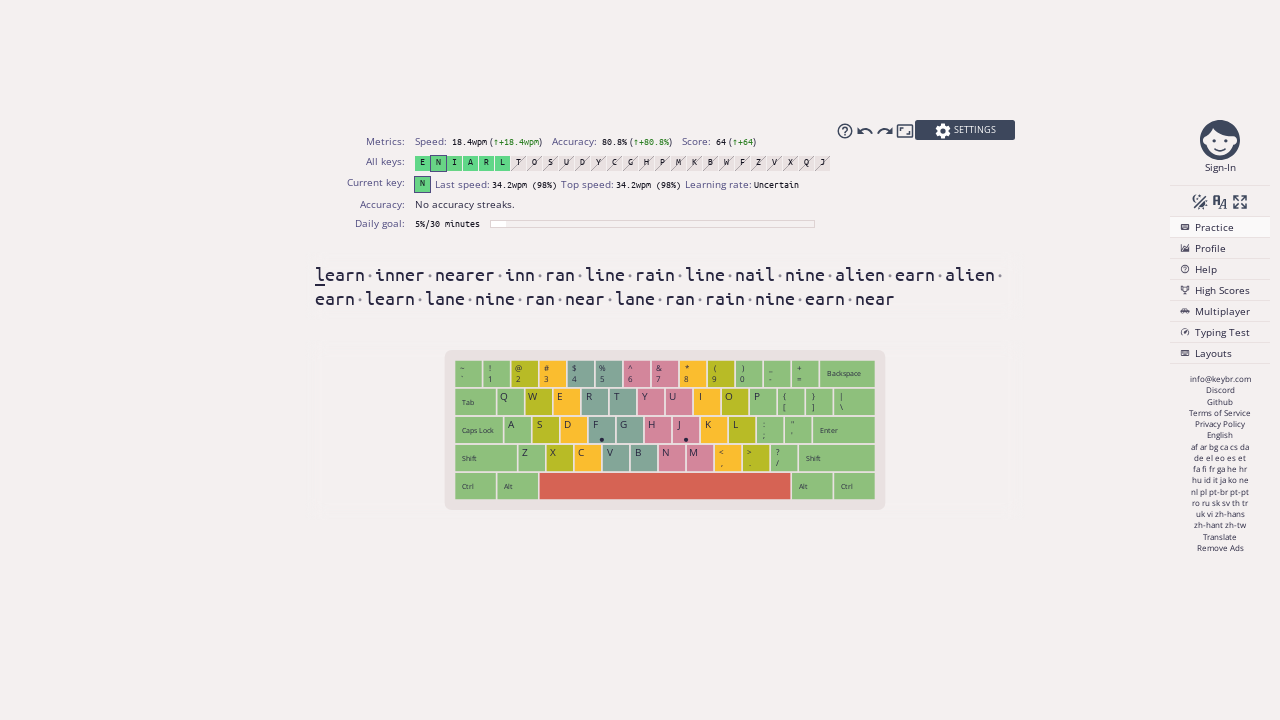

Typed character 'l' (character 2 of 251, attempt 2/2)
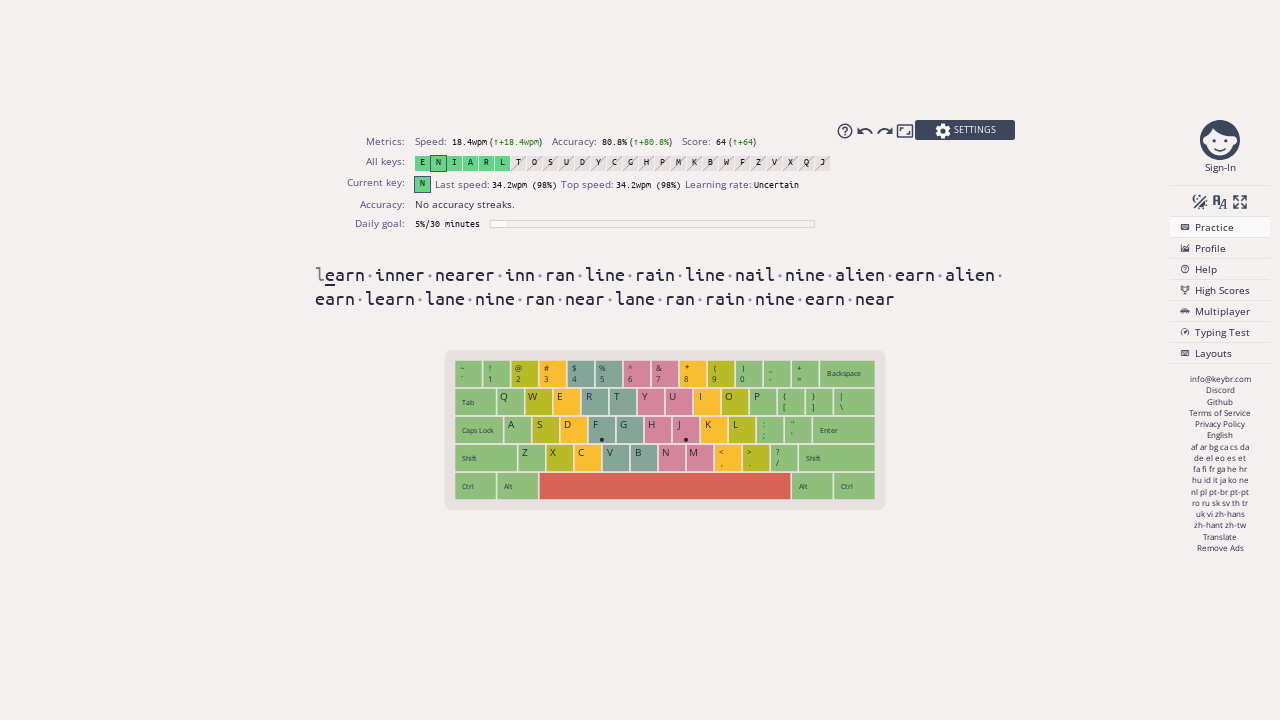

Typed character ' ' (character 3 of 251, attempt 2/2)
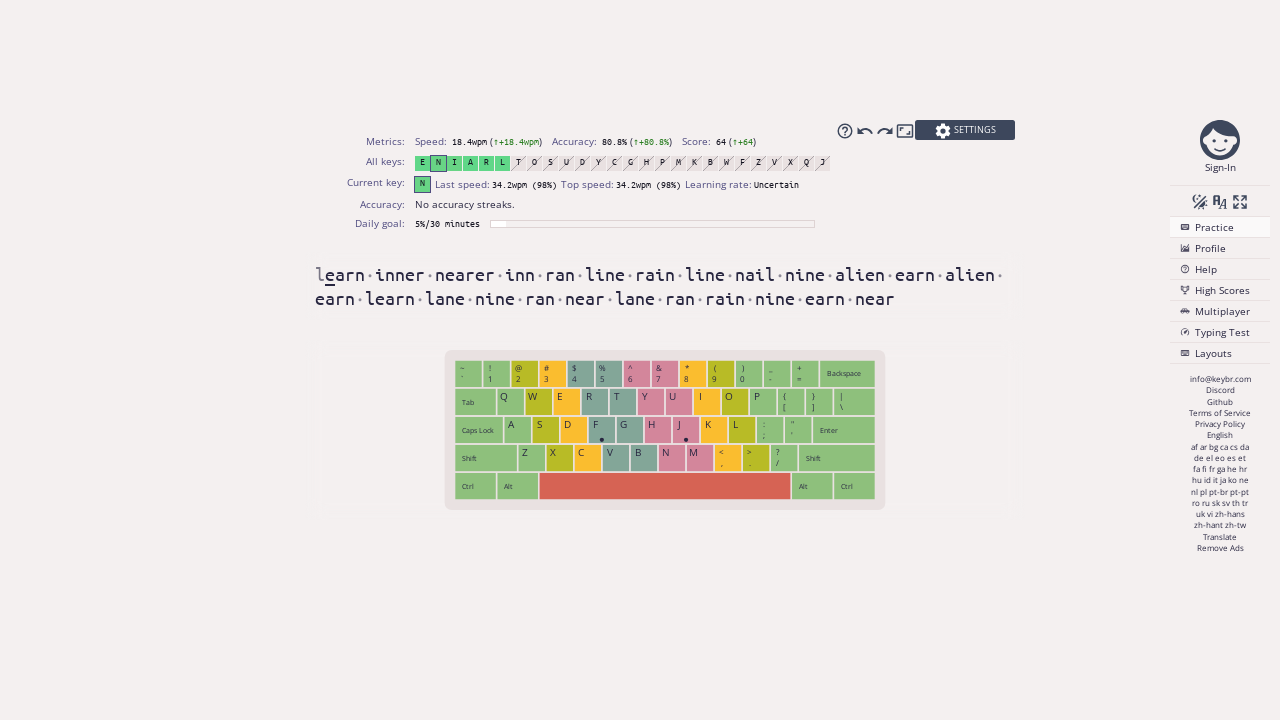

Typed character 'i' (character 4 of 251, attempt 2/2)
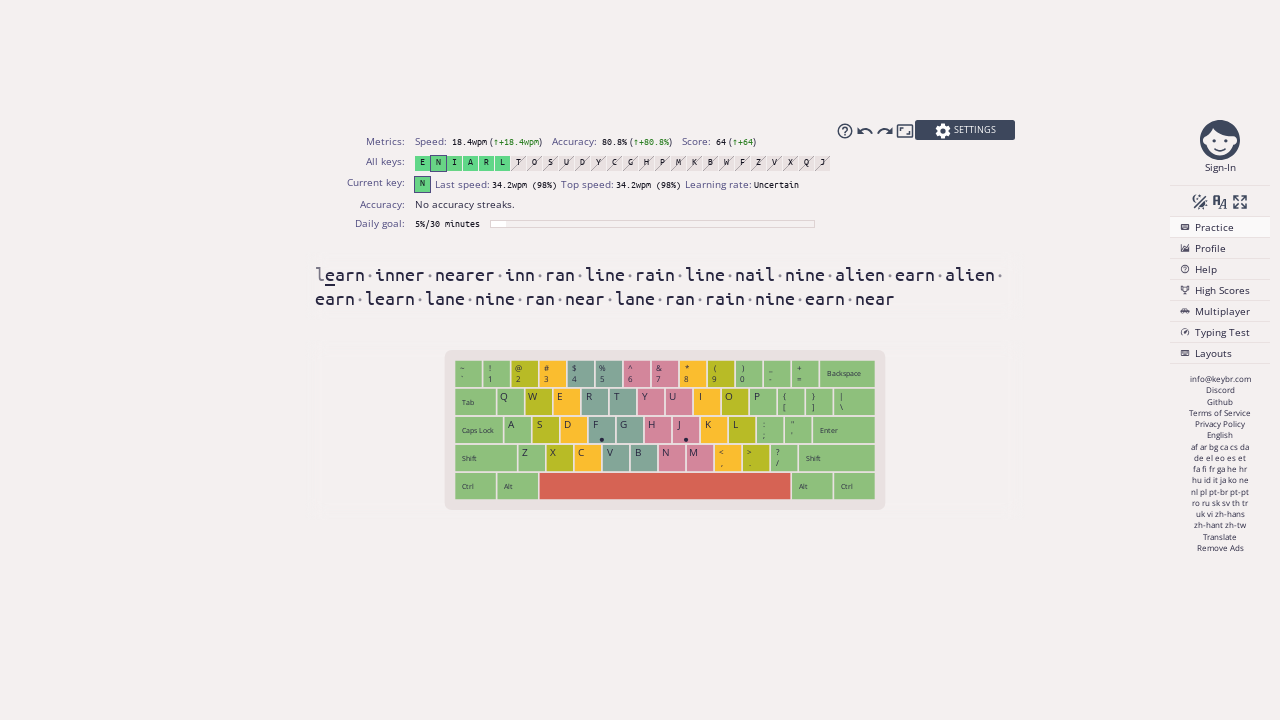

Typed character ' ' (character 5 of 251, attempt 2/2)
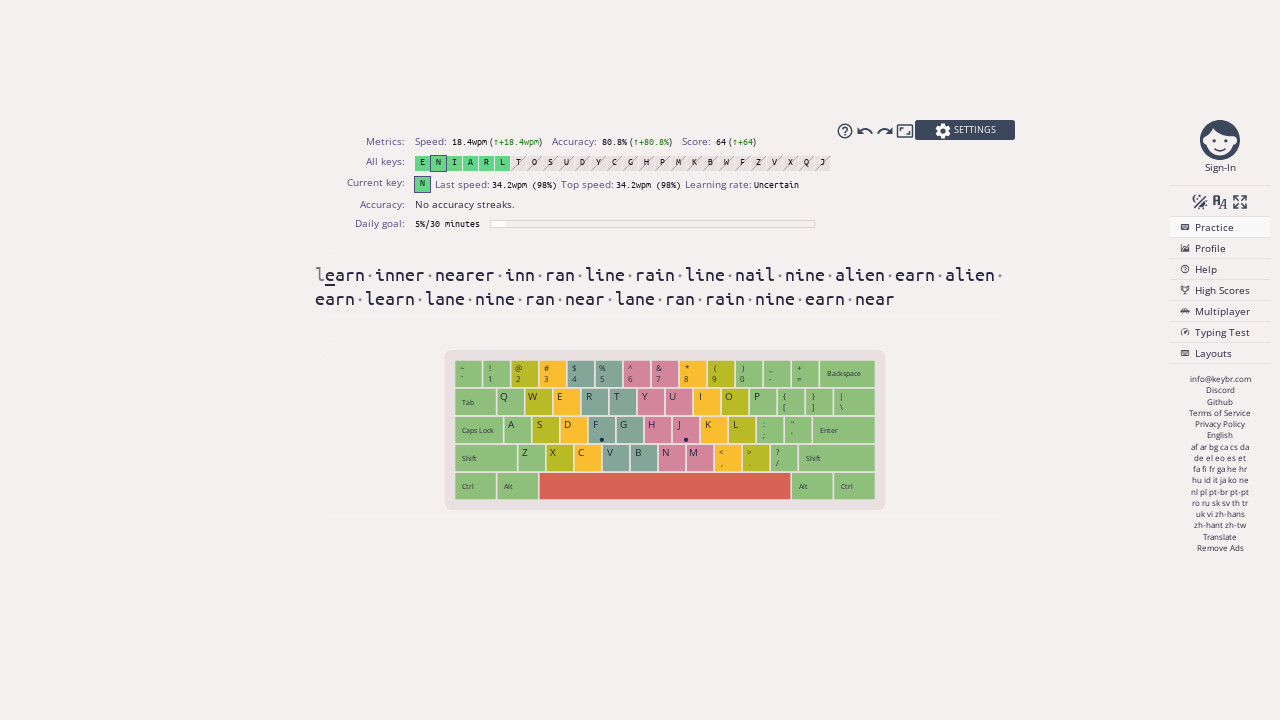

Typed character 'n' (character 6 of 251, attempt 2/2)
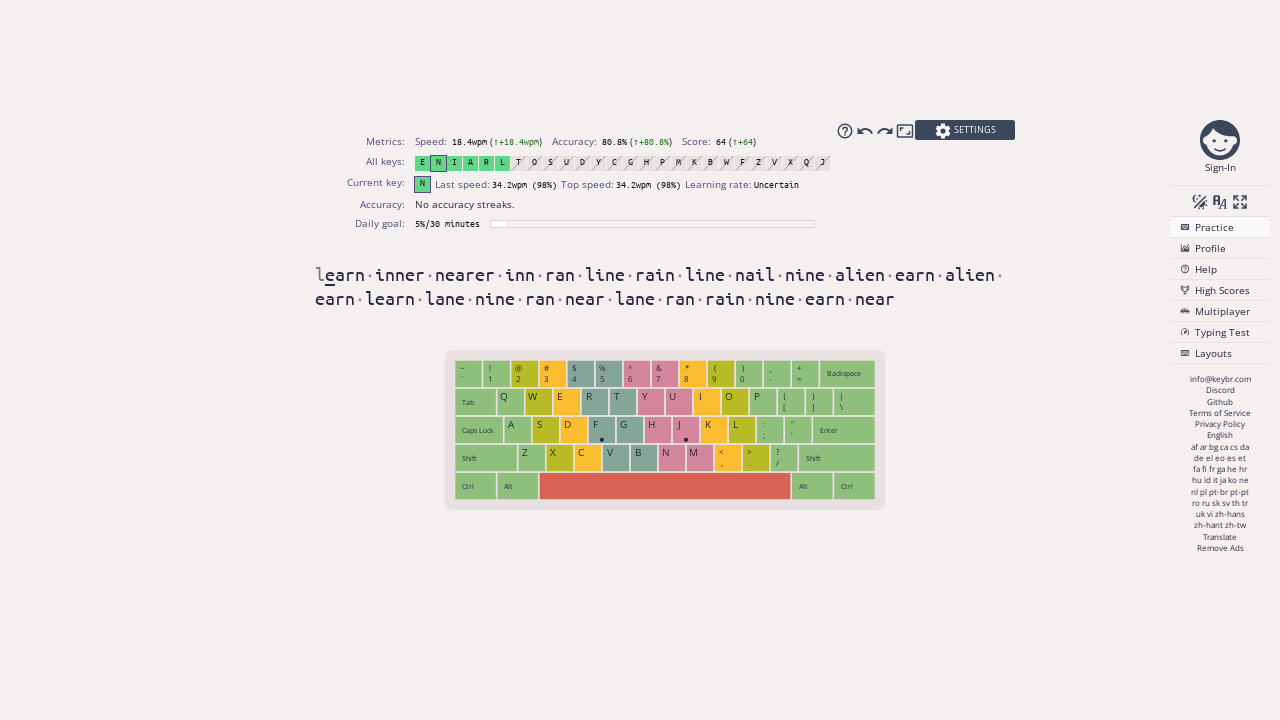

Typed character ' ' (character 7 of 251, attempt 2/2)
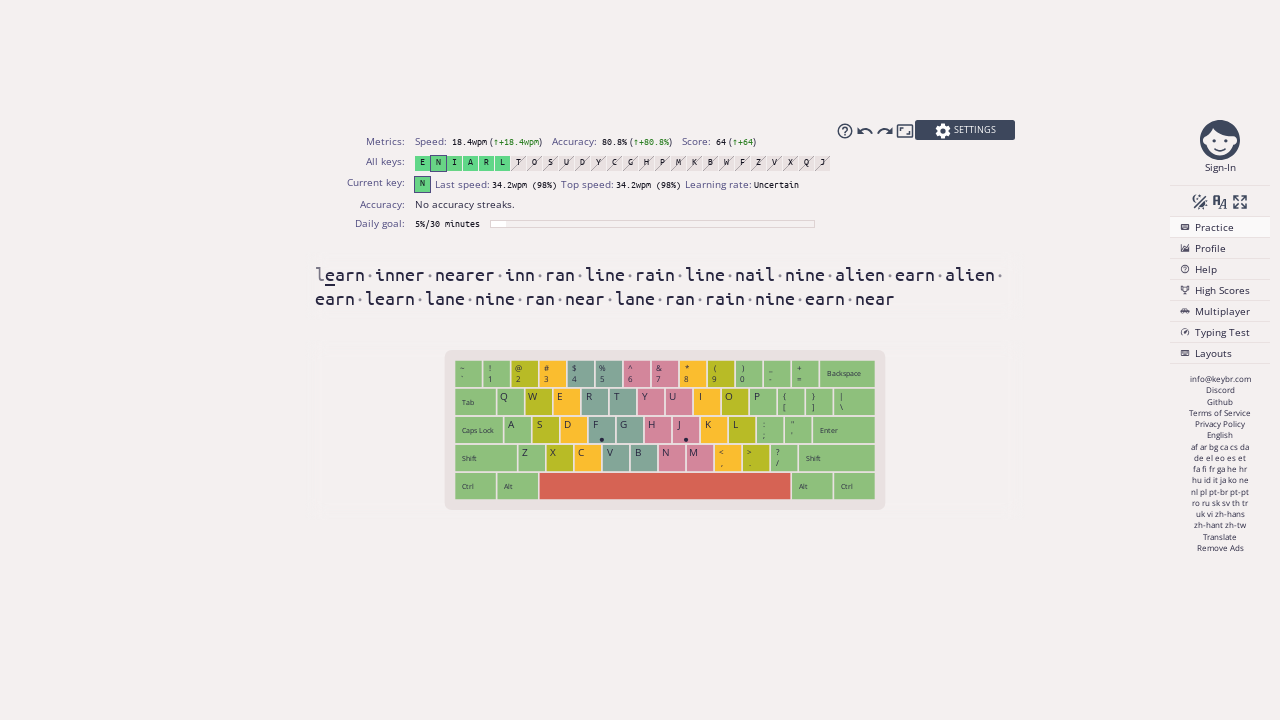

Typed character 'e' (character 8 of 251, attempt 2/2)
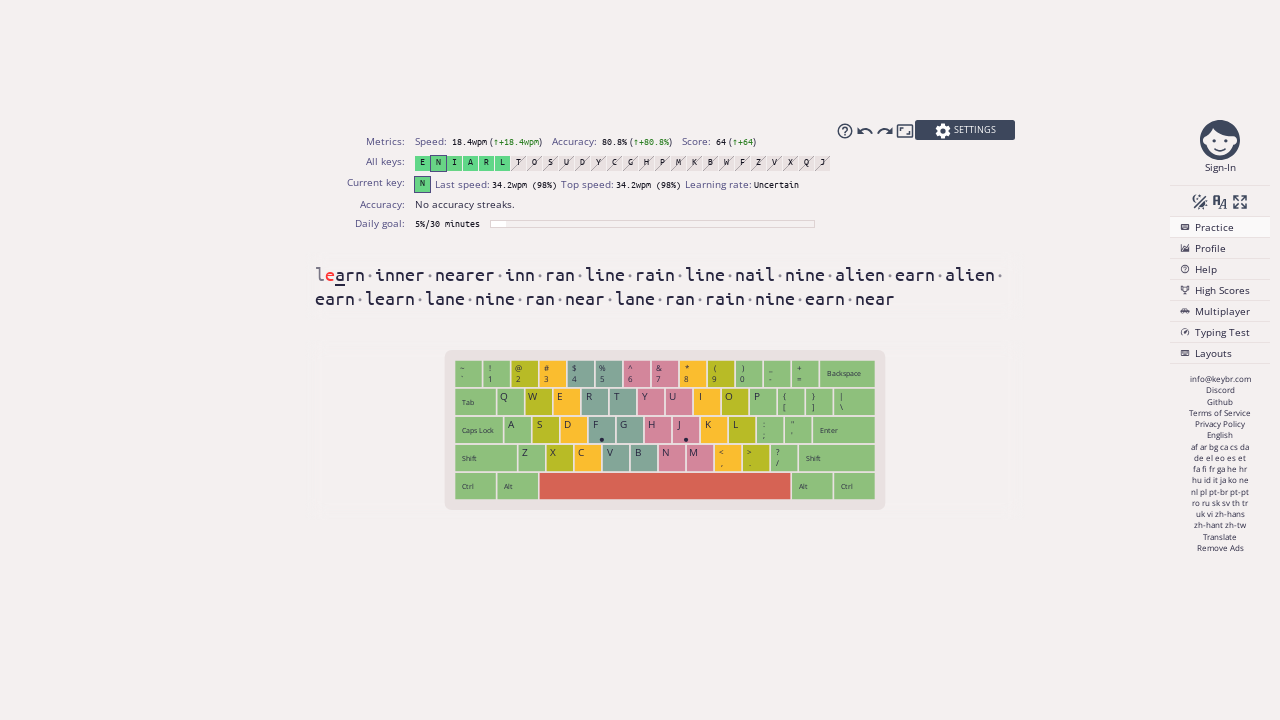

Typed character ' ' (character 9 of 251, attempt 2/2)
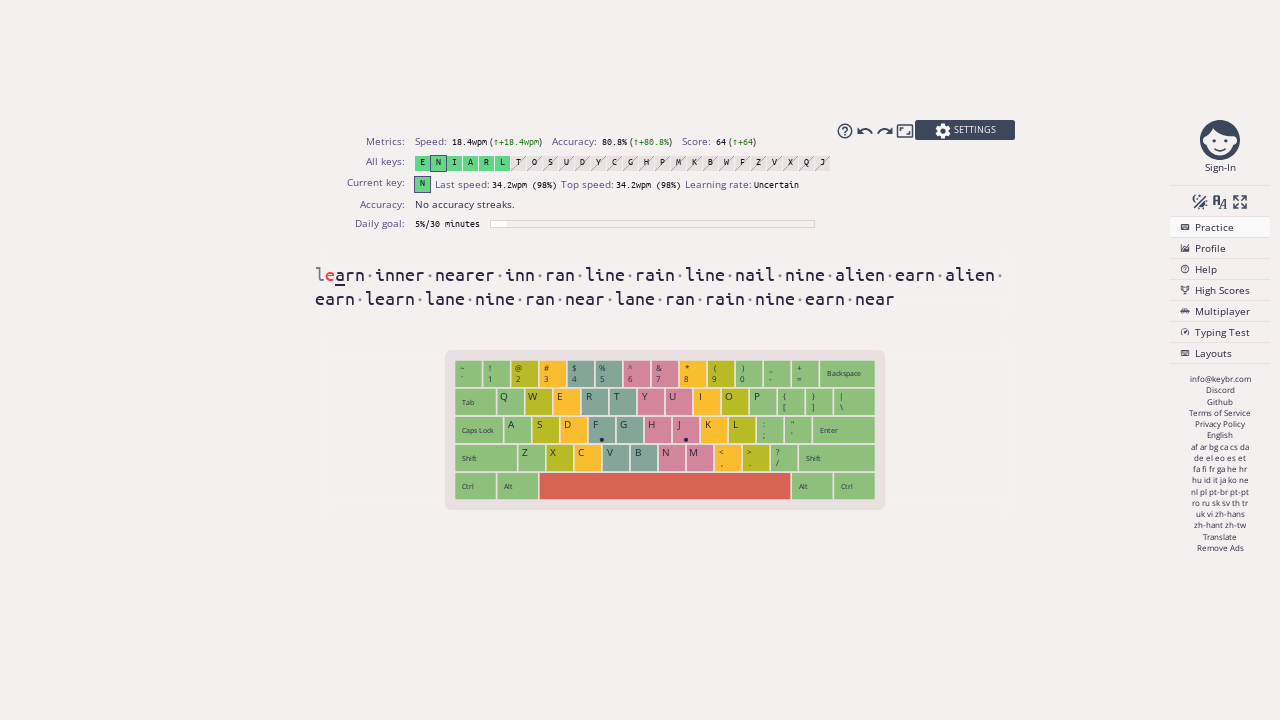

Typed character 'n' (character 10 of 251, attempt 2/2)
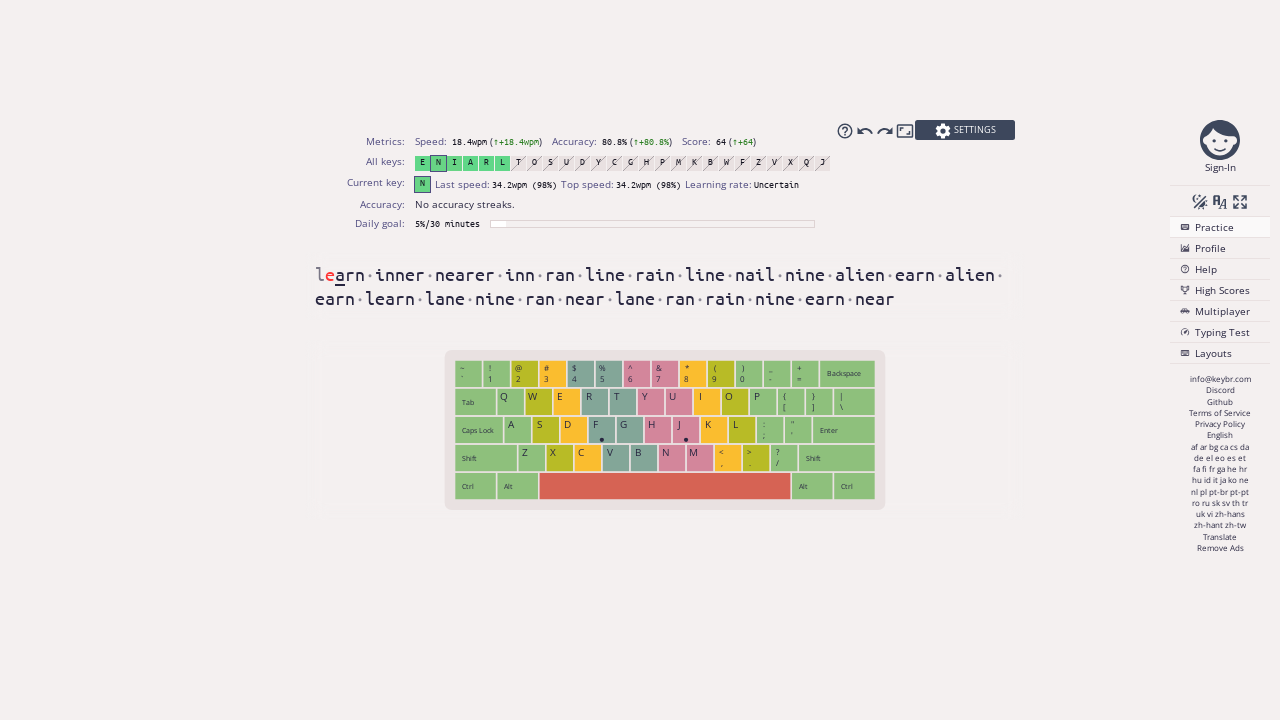

Typed character ' ' (character 11 of 251, attempt 2/2)
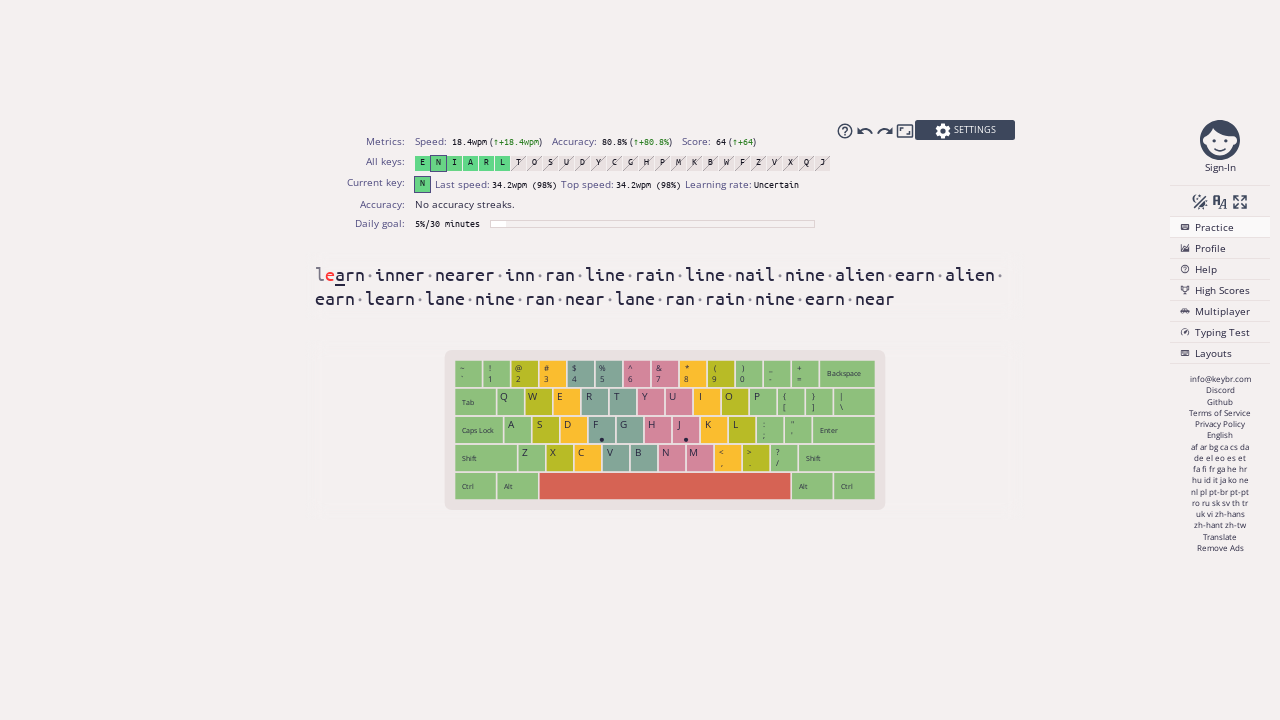

Typed character '' (character 12 of 251, attempt 2/2)
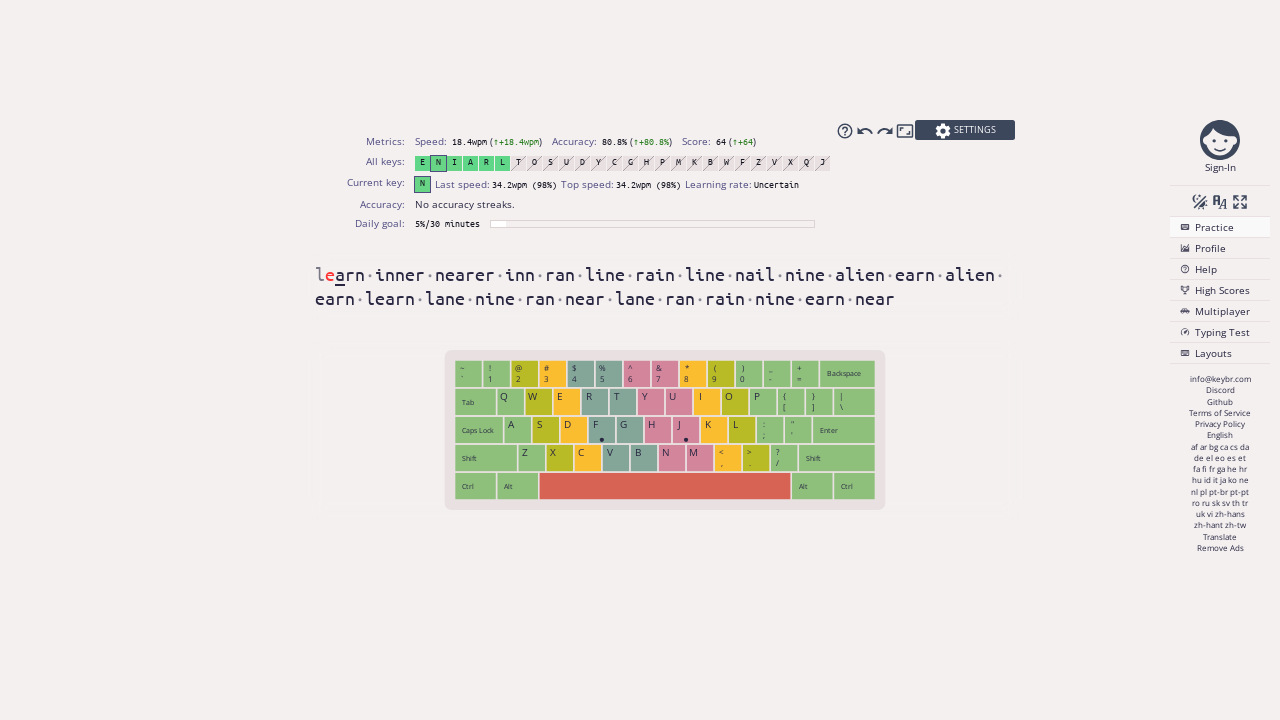

Typed character ' ' (character 13 of 251, attempt 2/2)
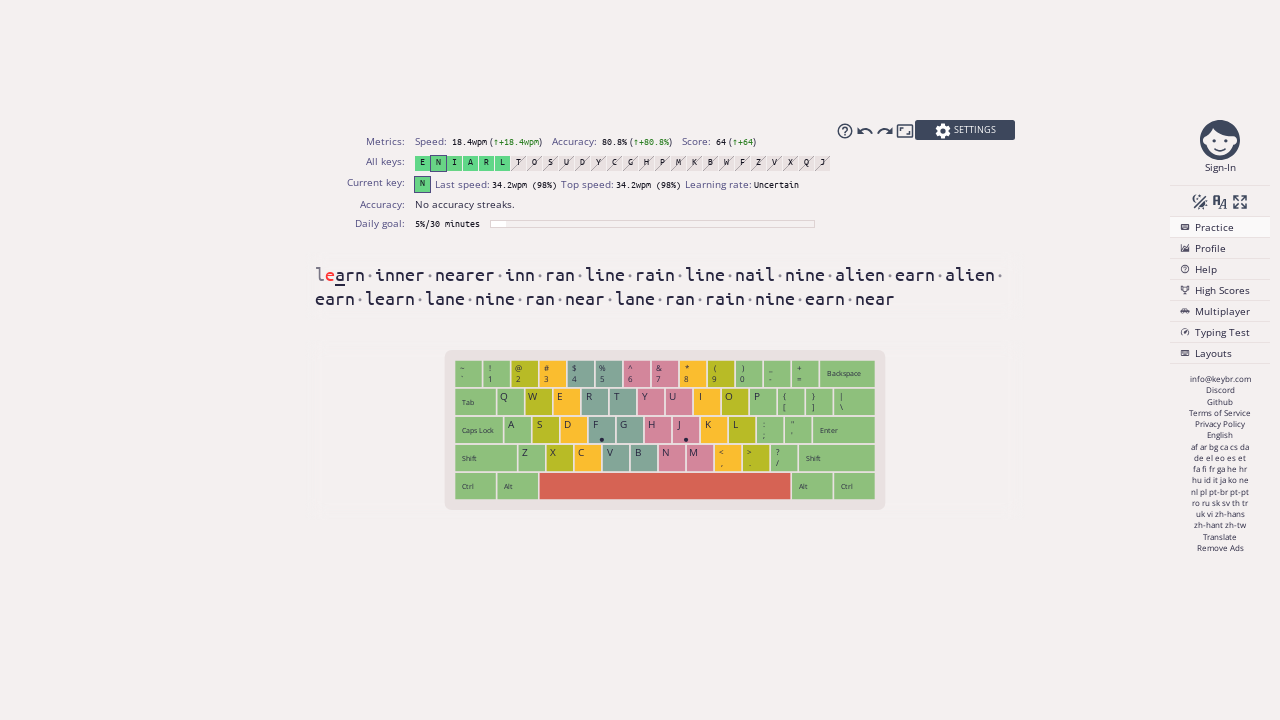

Typed character 'r' (character 14 of 251, attempt 2/2)
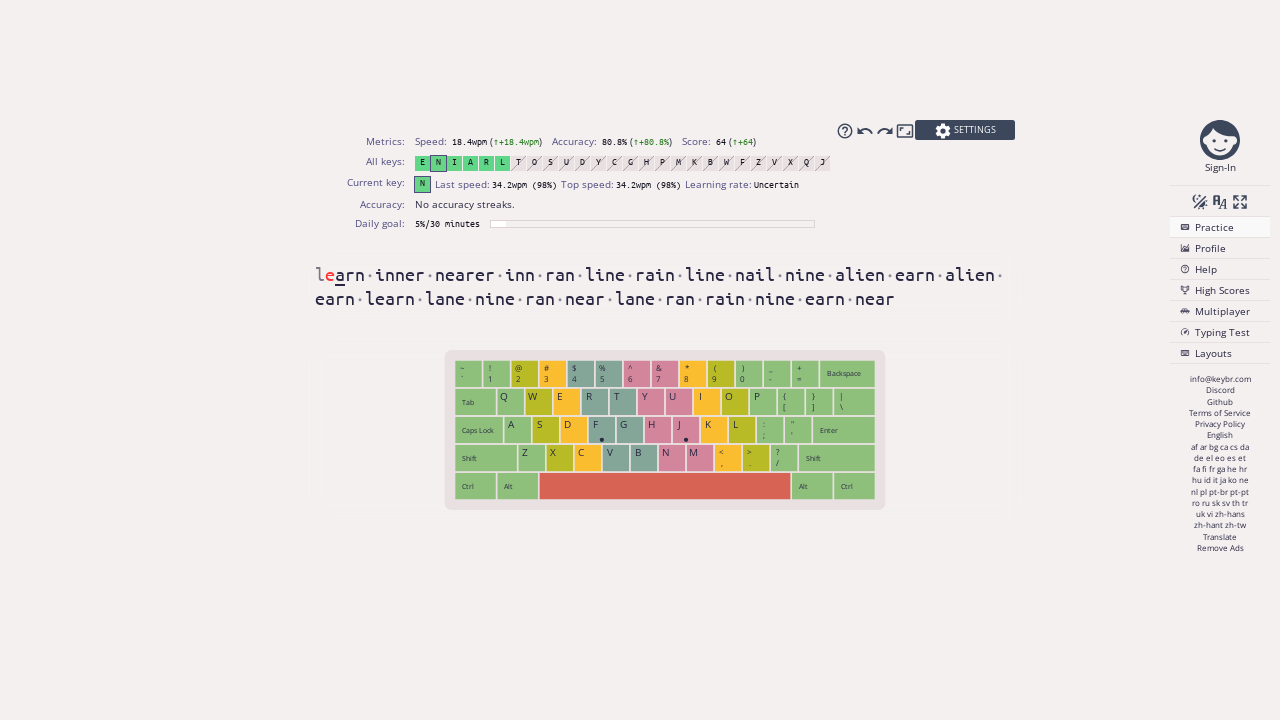

Typed character ' ' (character 15 of 251, attempt 2/2)
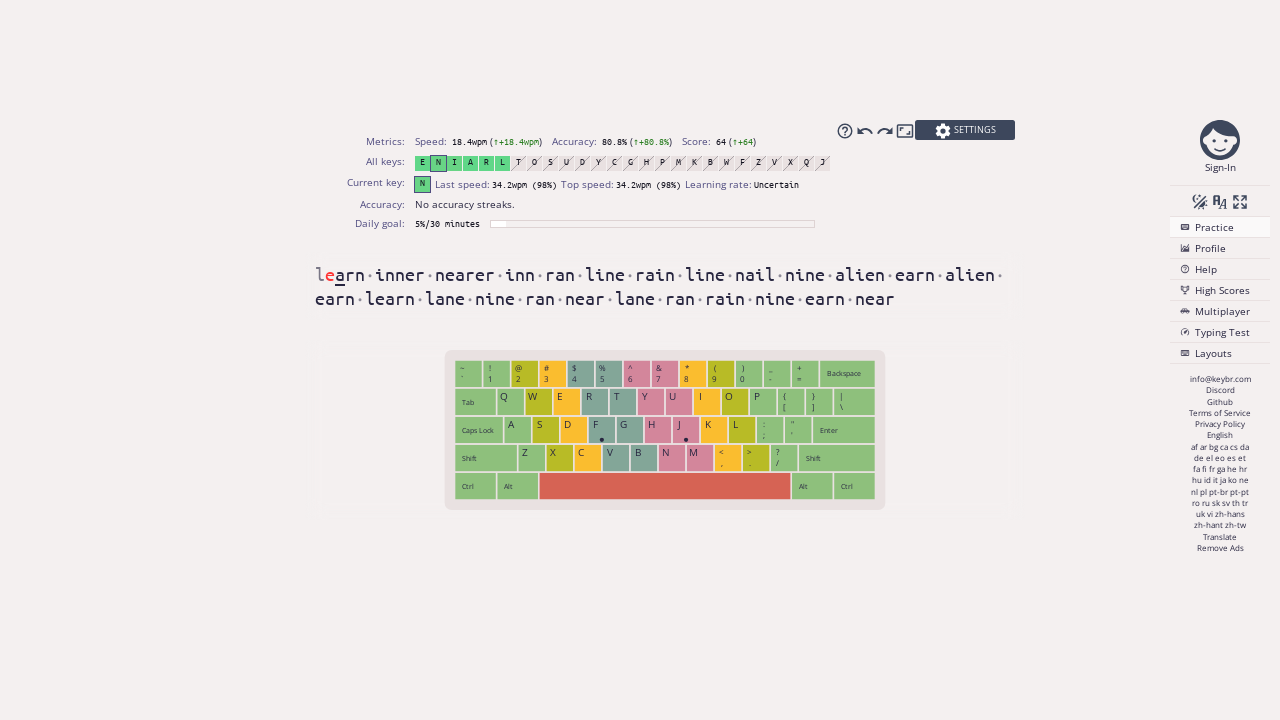

Typed character 'e' (character 16 of 251, attempt 2/2)
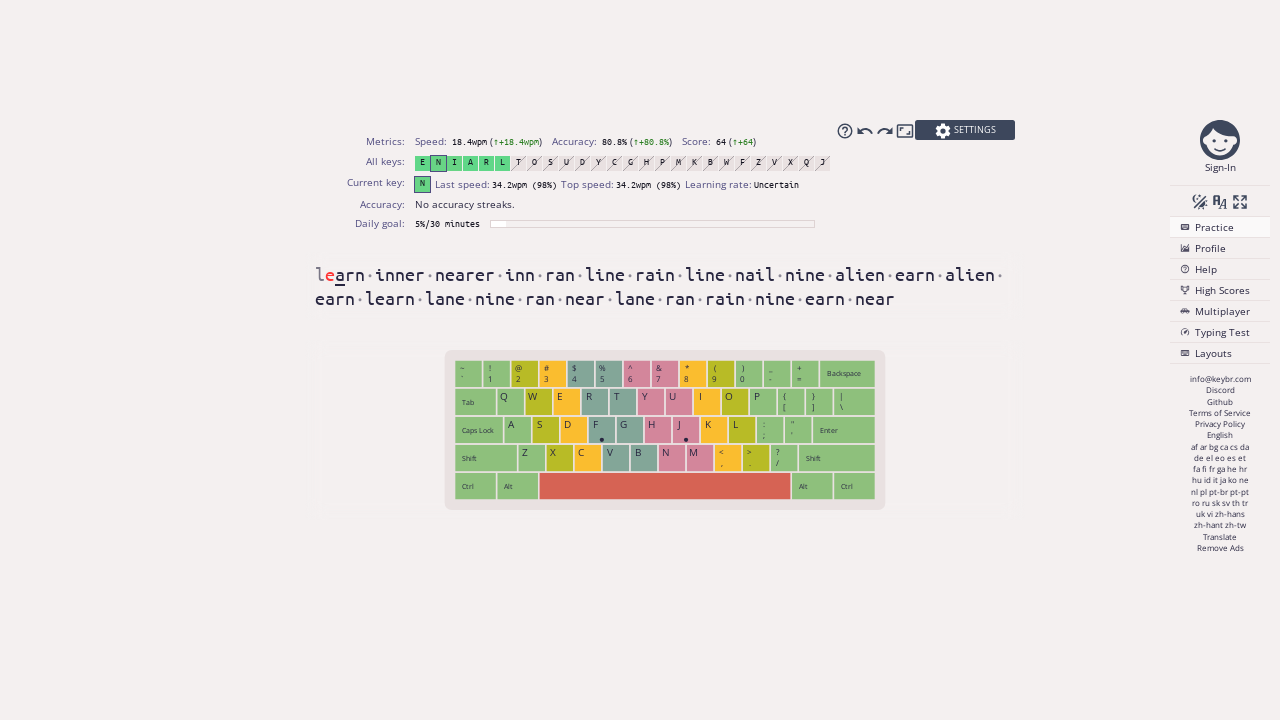

Typed character ' ' (character 17 of 251, attempt 2/2)
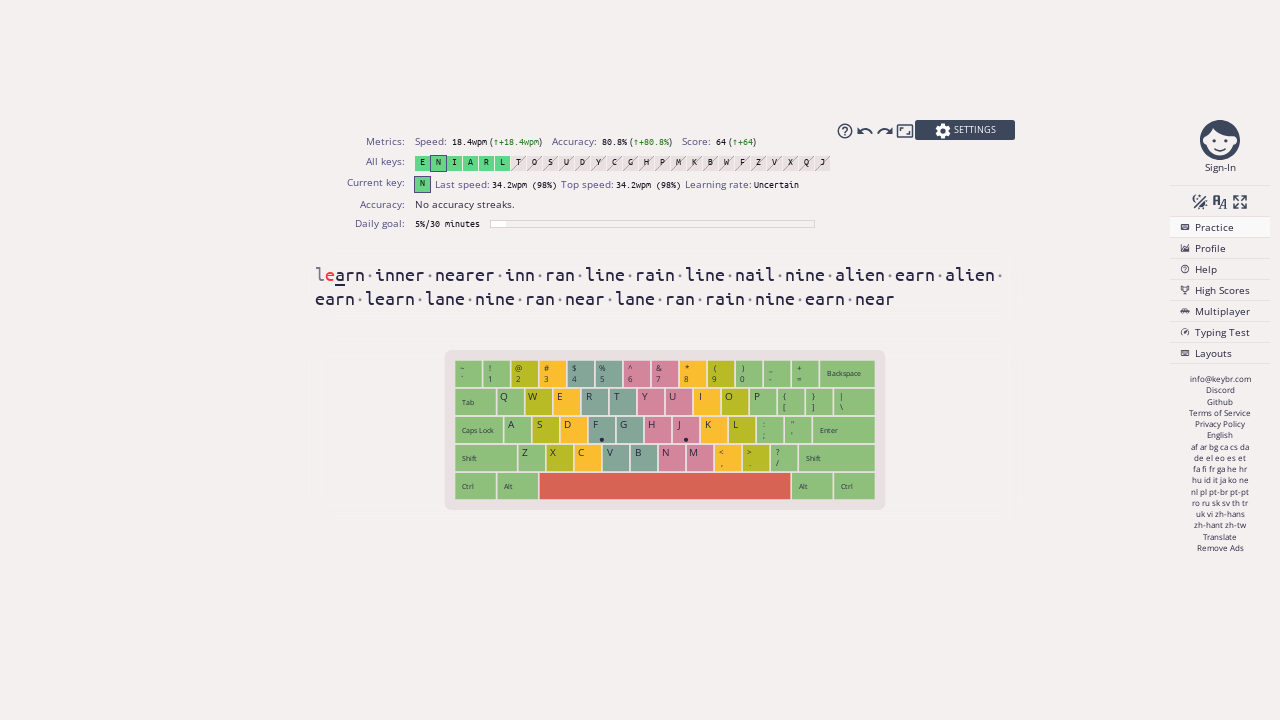

Typed character 'a' (character 18 of 251, attempt 2/2)
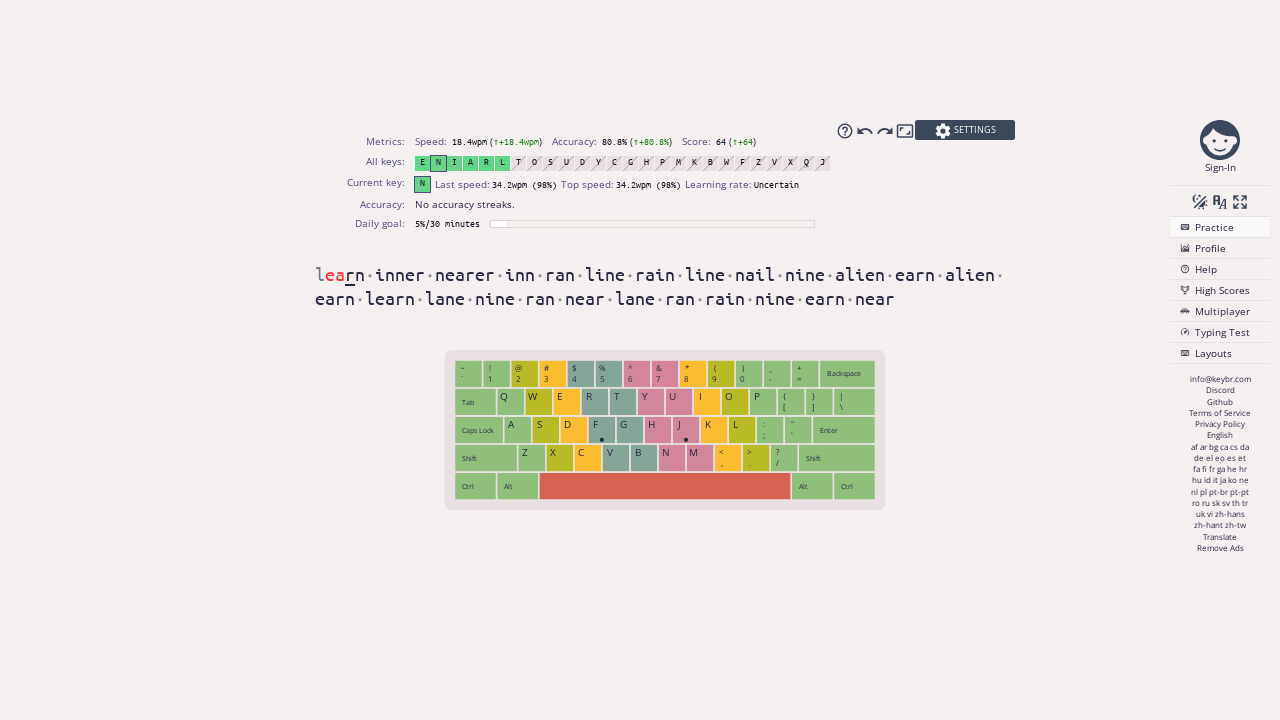

Typed character ' ' (character 19 of 251, attempt 2/2)
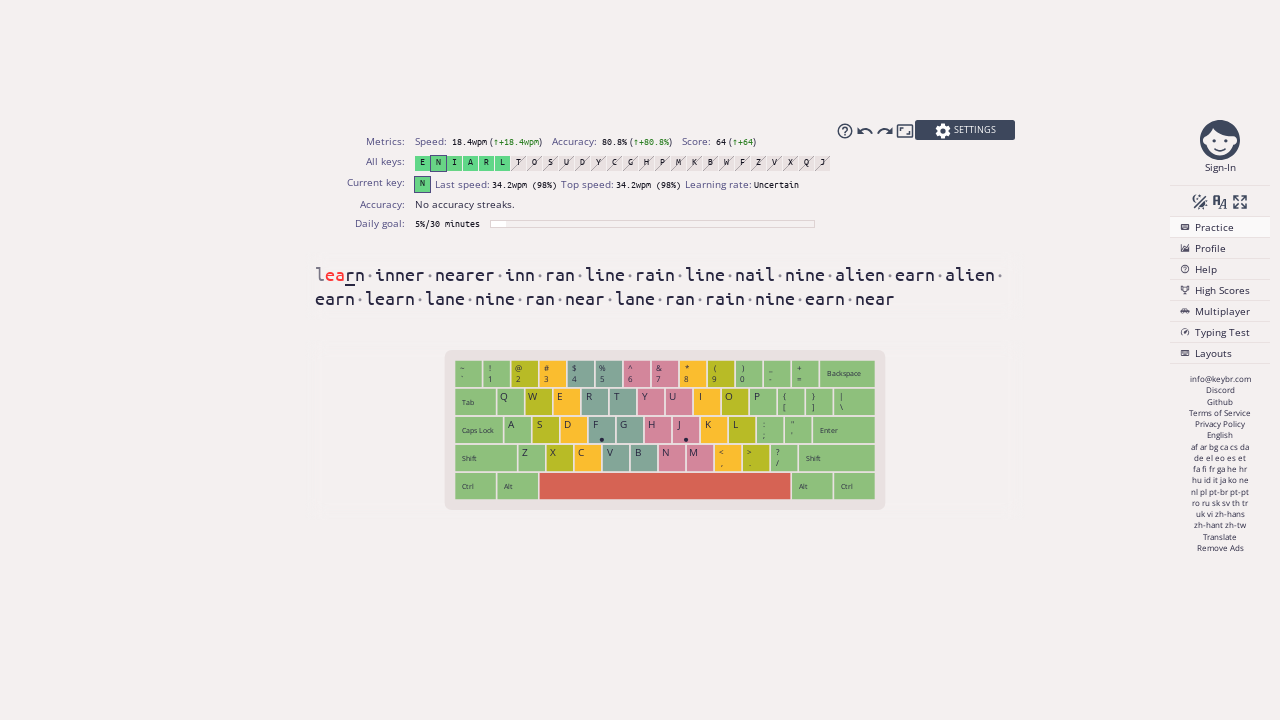

Typed character 'r' (character 20 of 251, attempt 2/2)
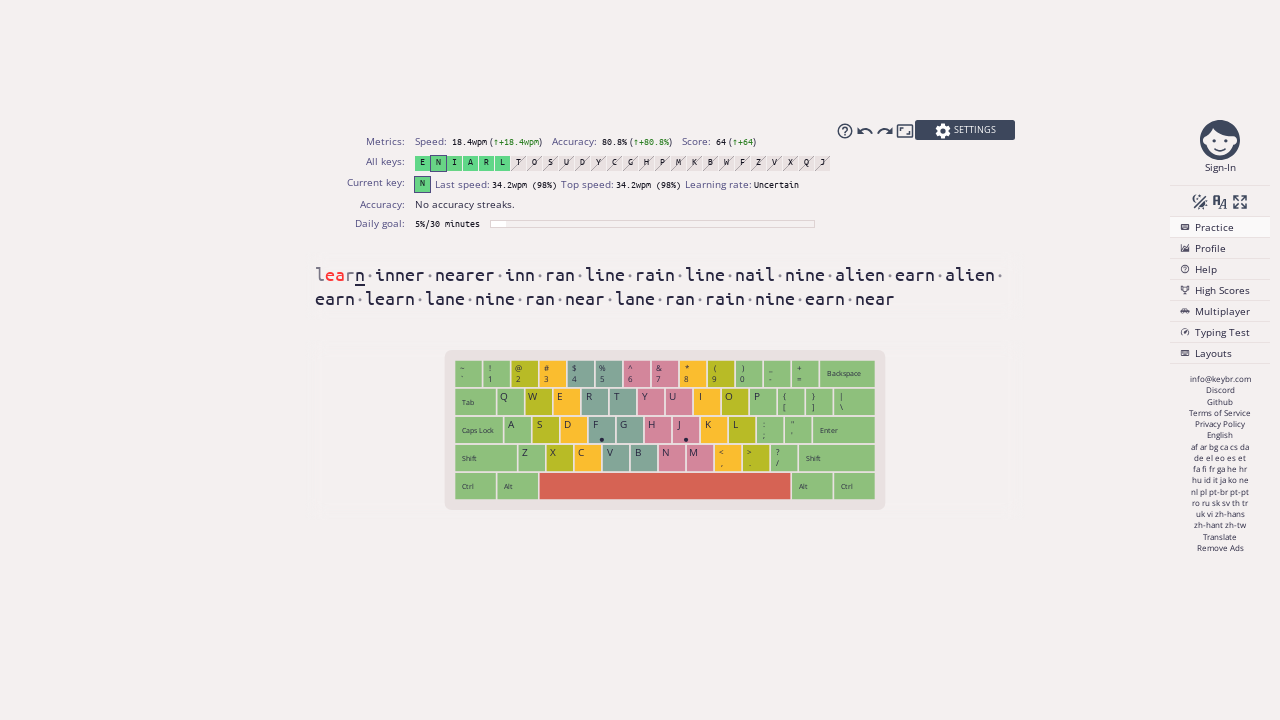

Typed character ' ' (character 21 of 251, attempt 2/2)
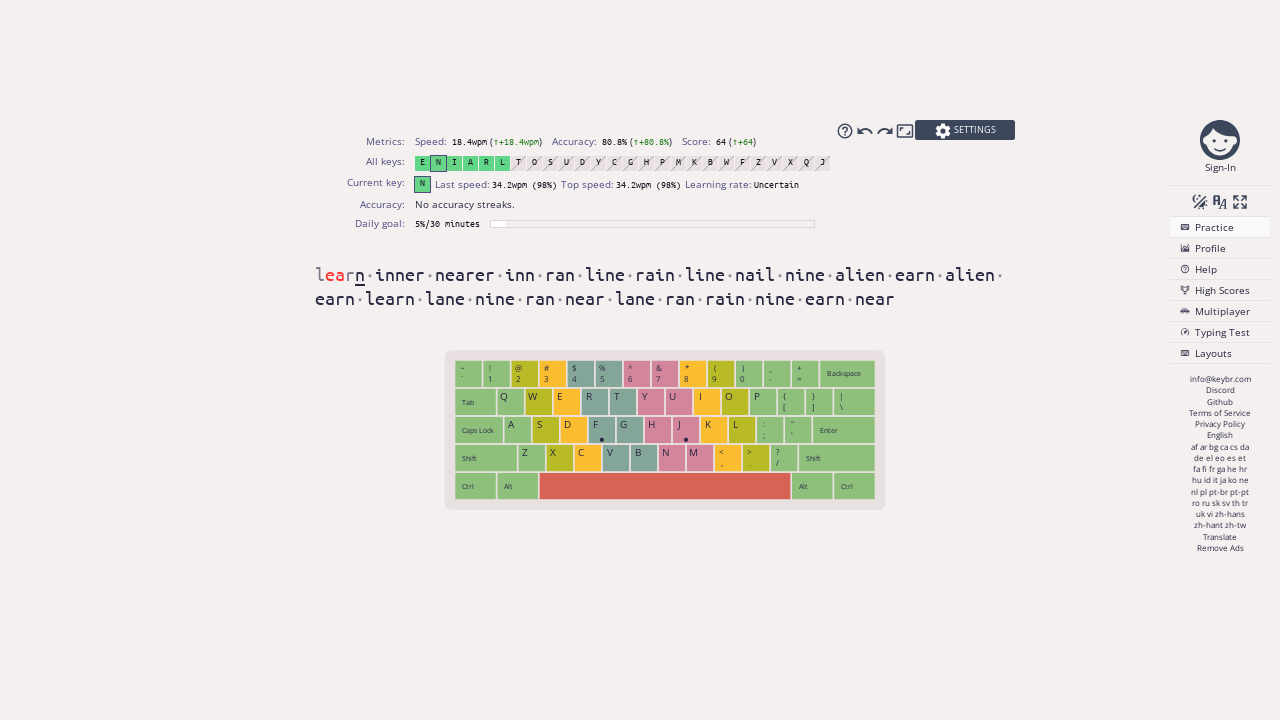

Typed character '' (character 22 of 251, attempt 2/2)
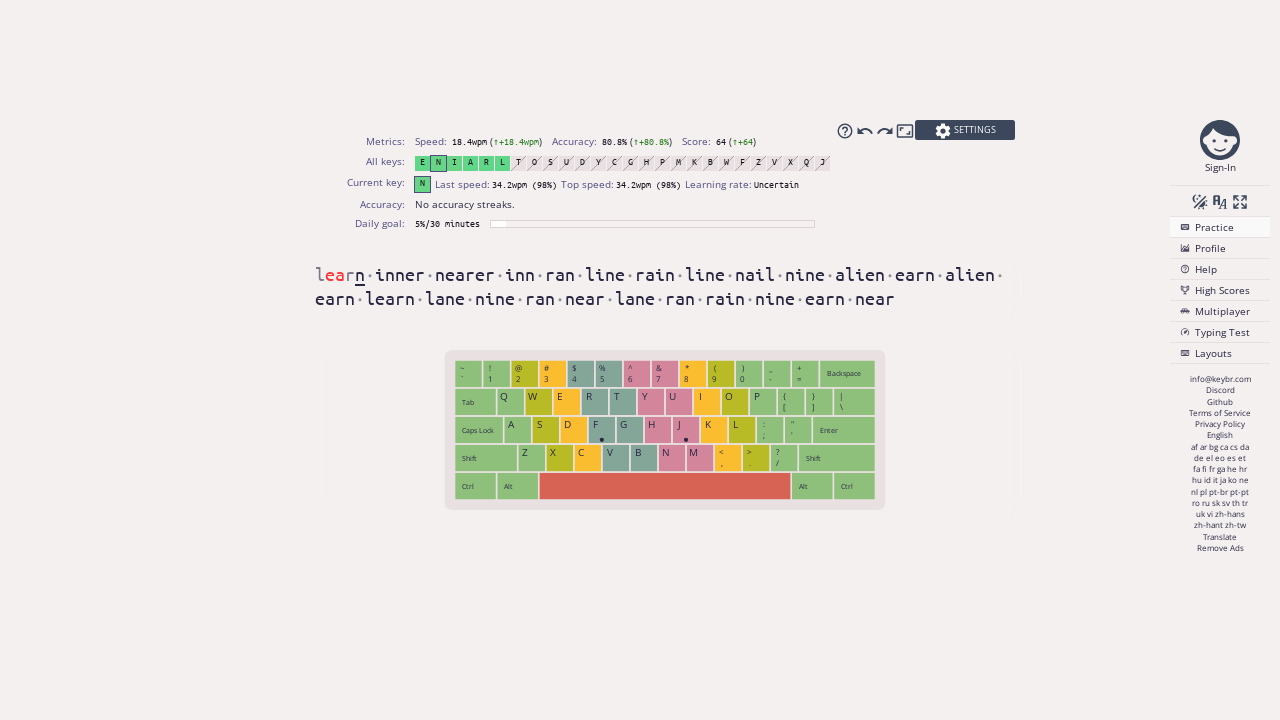

Typed character ' ' (character 23 of 251, attempt 2/2)
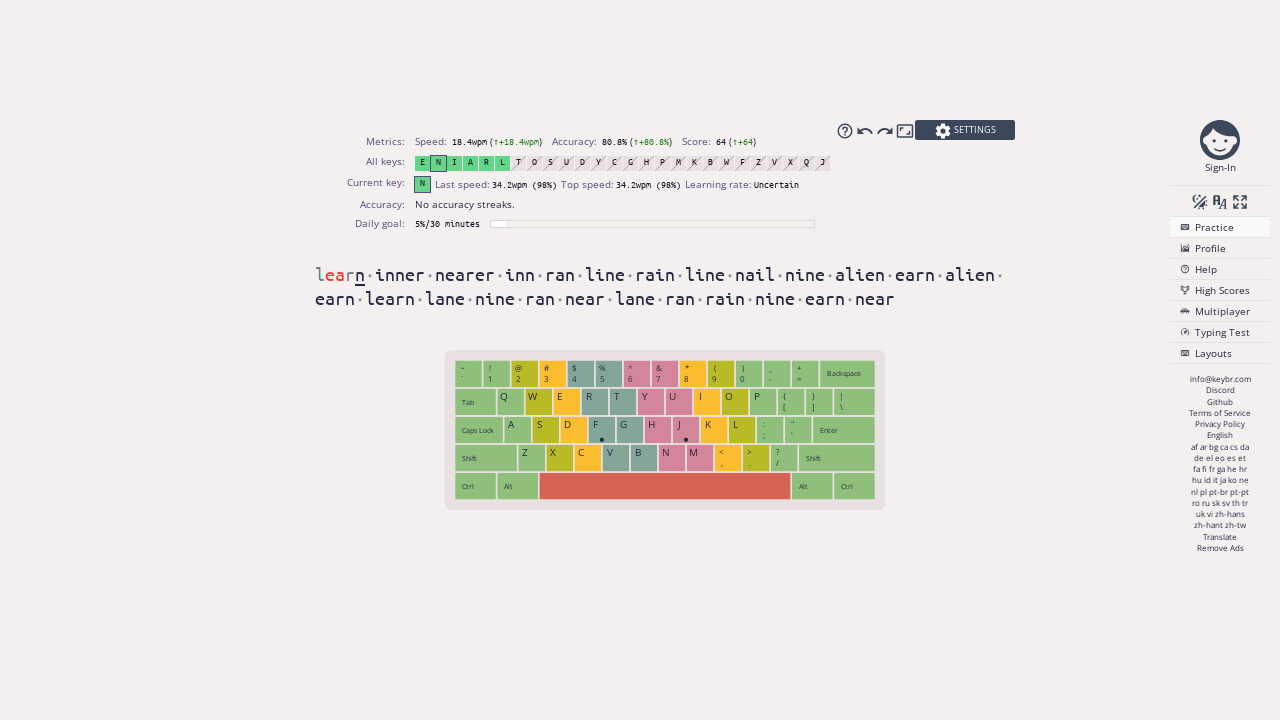

Typed character 'a' (character 24 of 251, attempt 2/2)
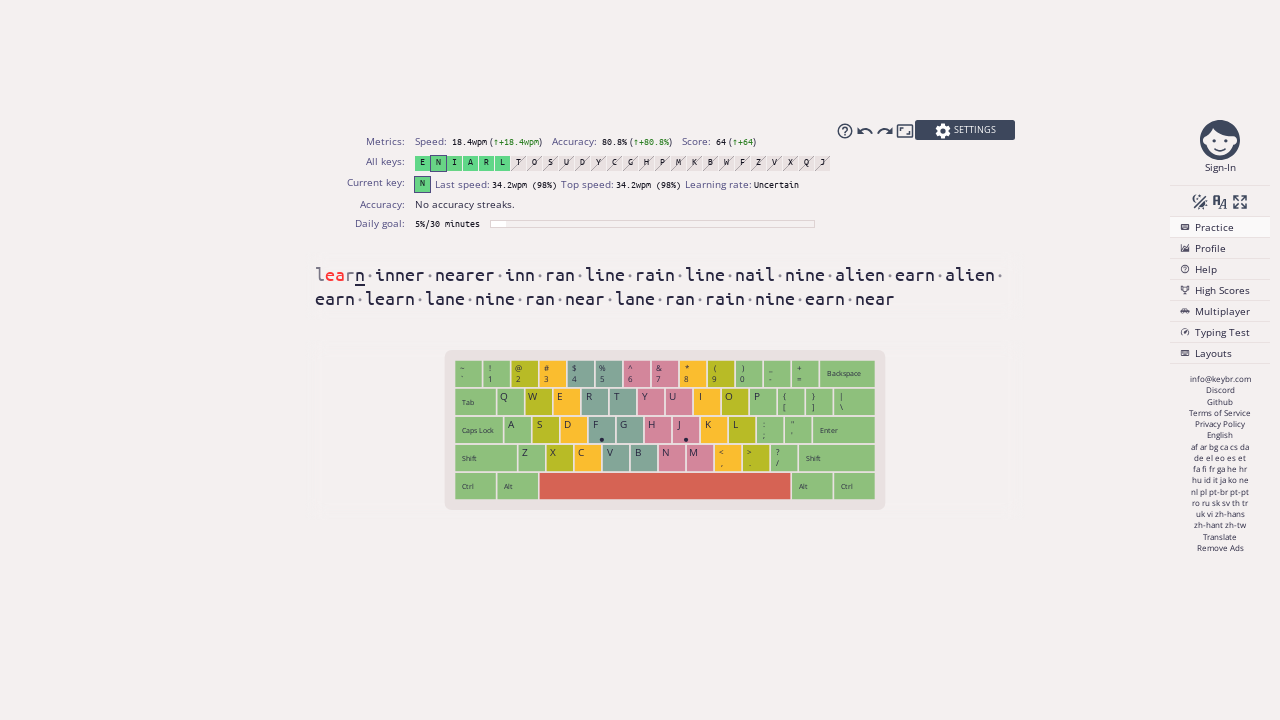

Typed character ' ' (character 25 of 251, attempt 2/2)
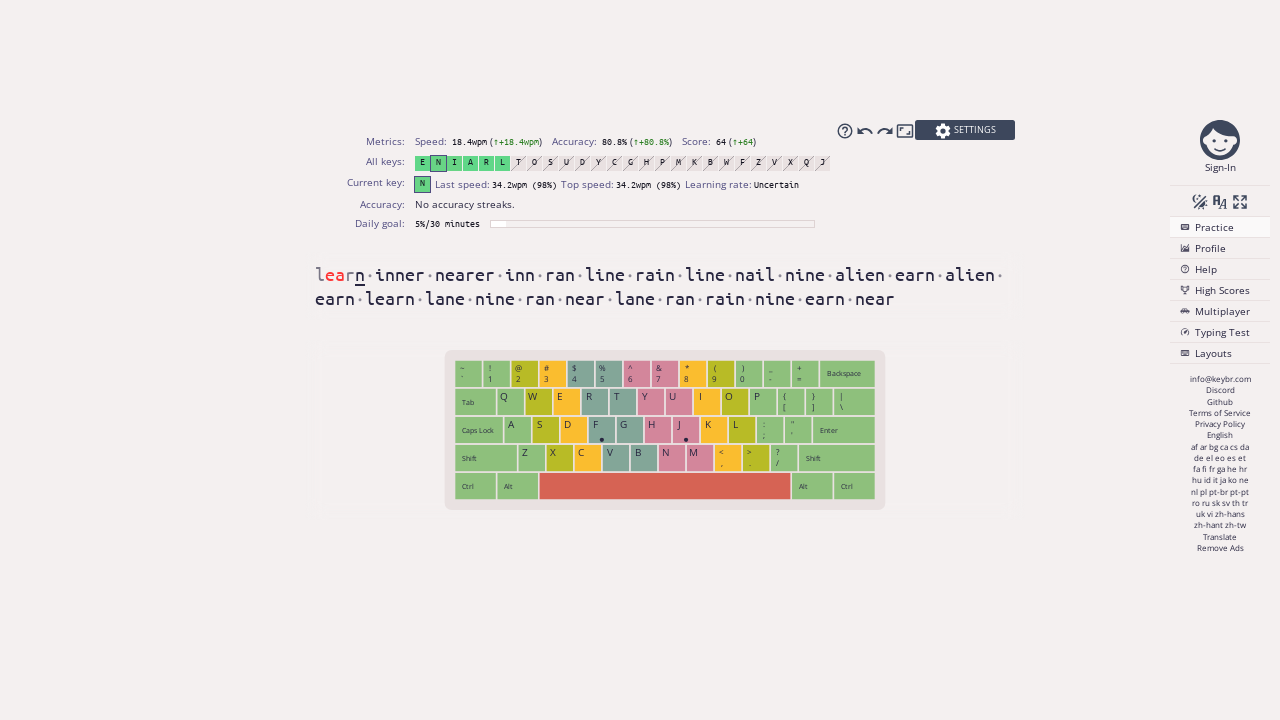

Typed character 'r' (character 26 of 251, attempt 2/2)
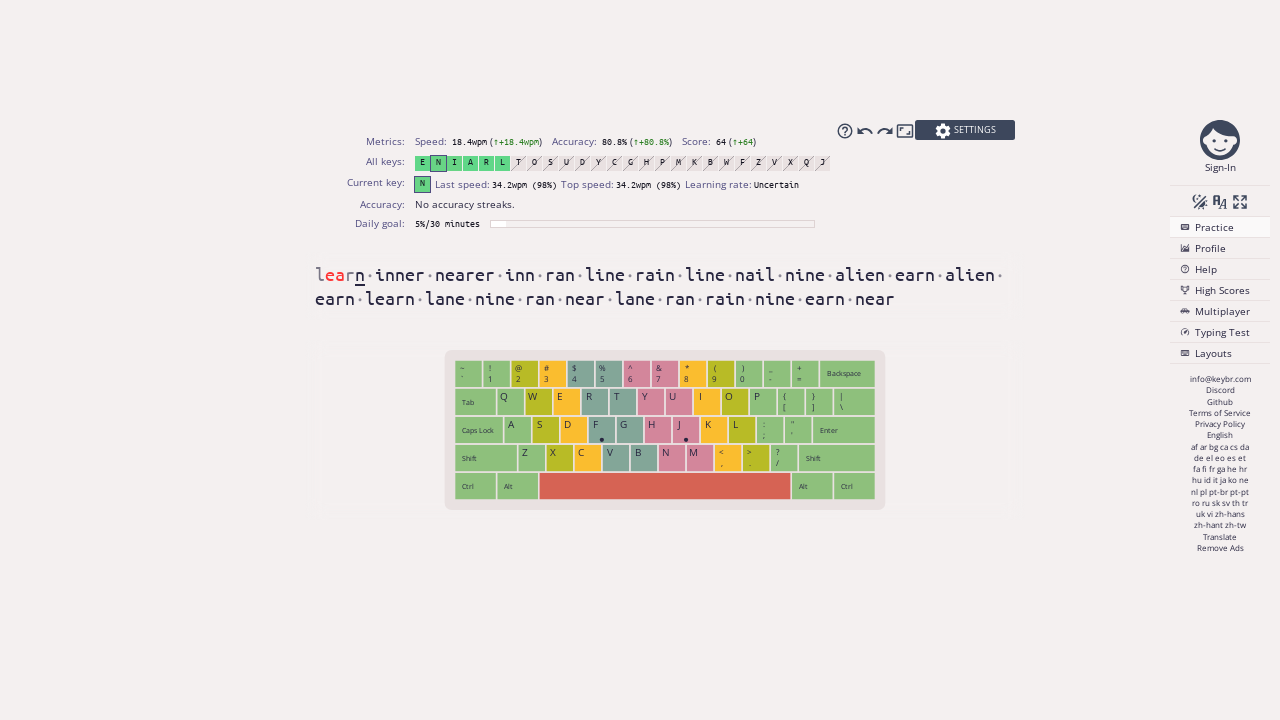

Typed character ' ' (character 27 of 251, attempt 2/2)
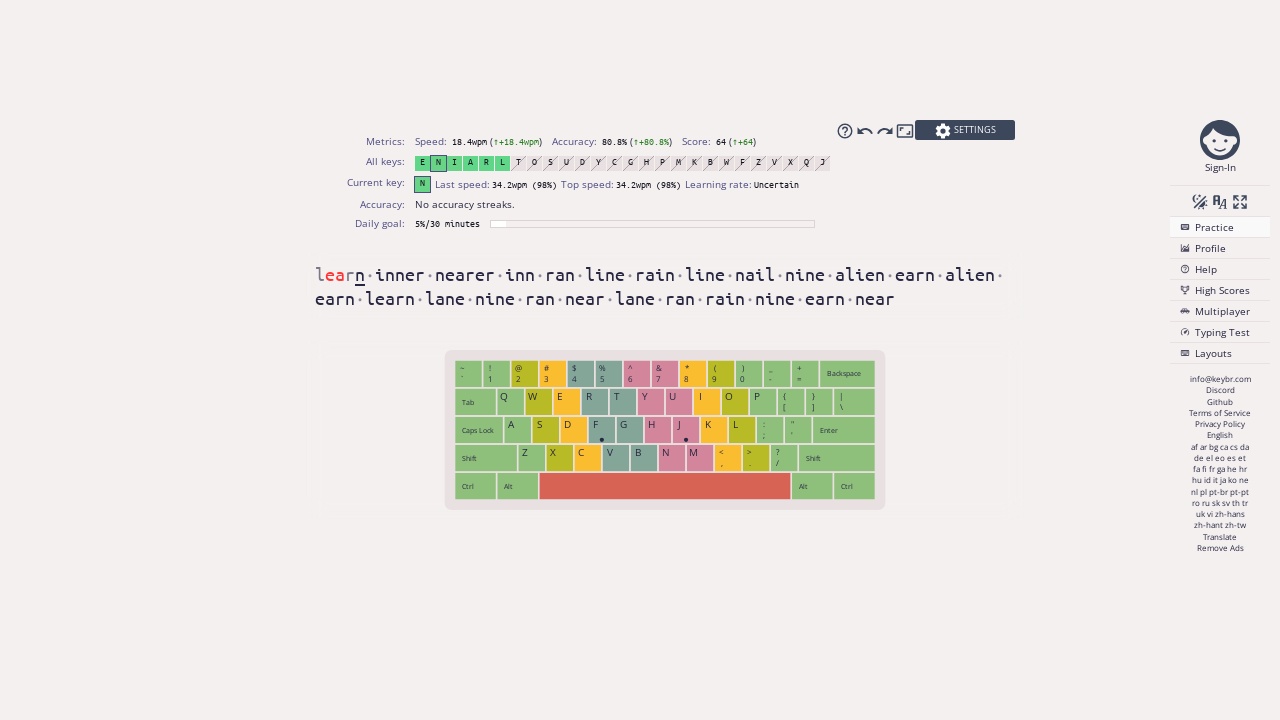

Typed character 'e' (character 28 of 251, attempt 2/2)
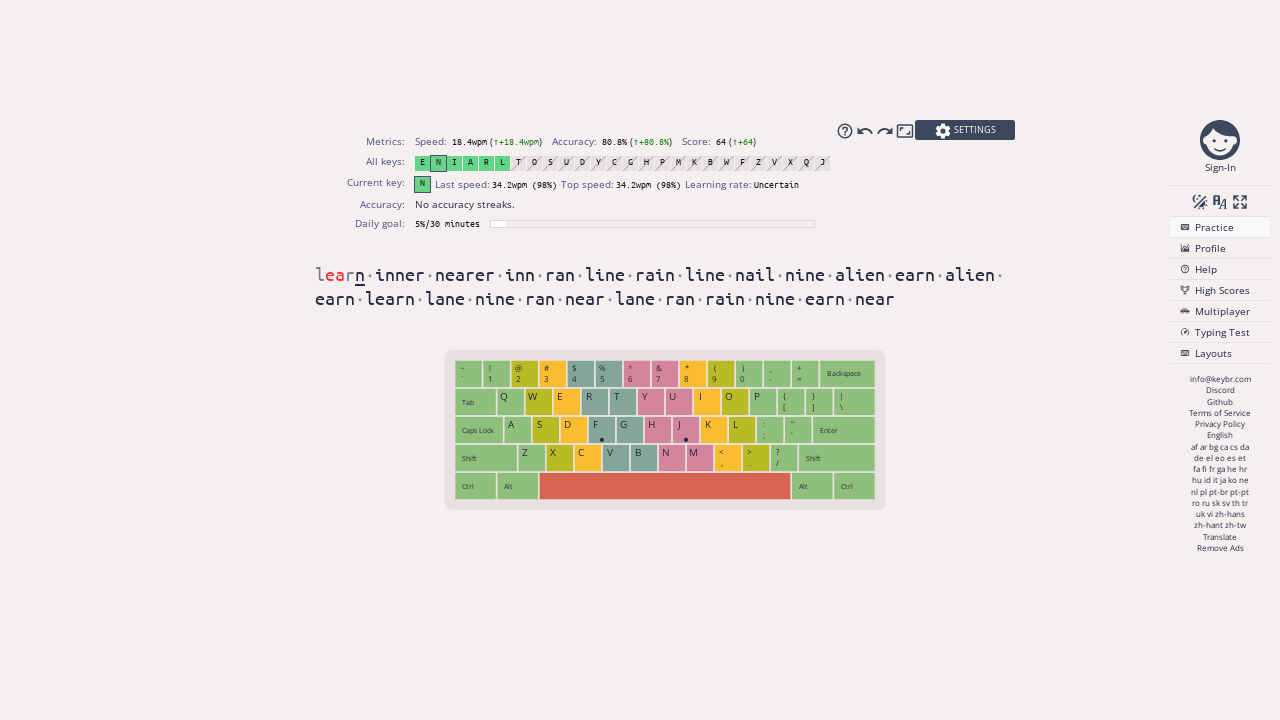

Typed character ' ' (character 29 of 251, attempt 2/2)
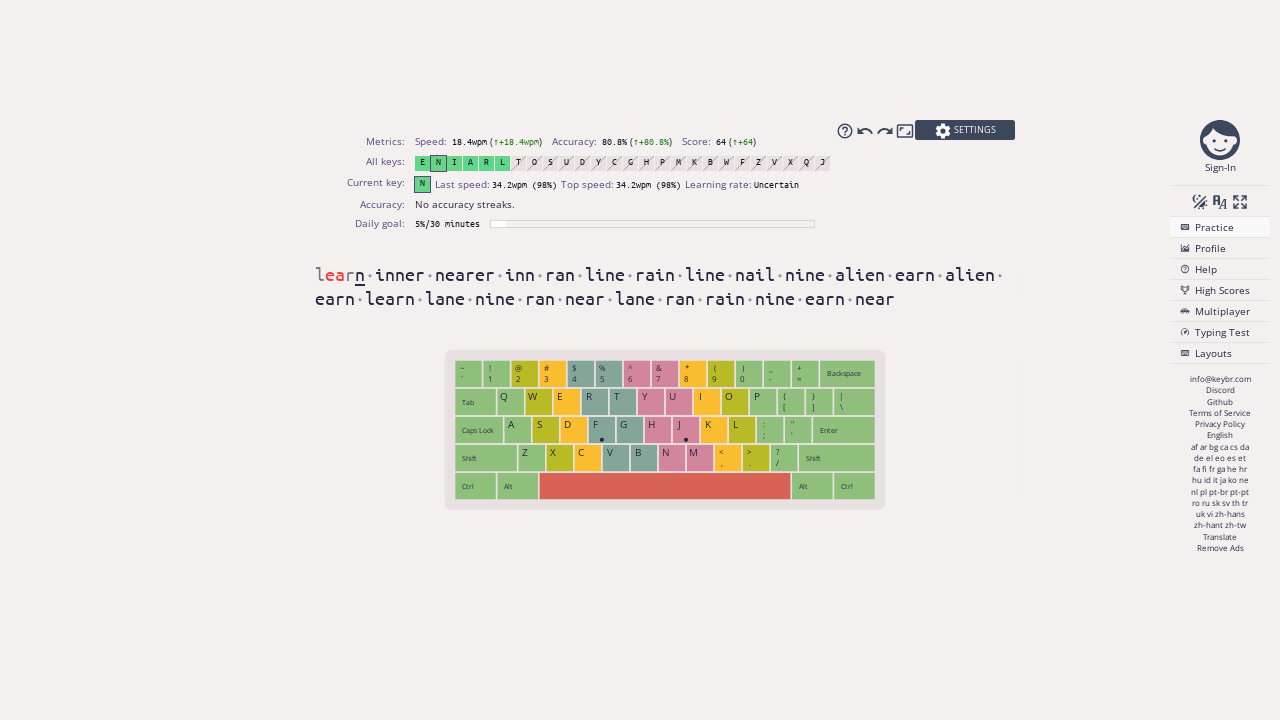

Typed character 'n' (character 30 of 251, attempt 2/2)
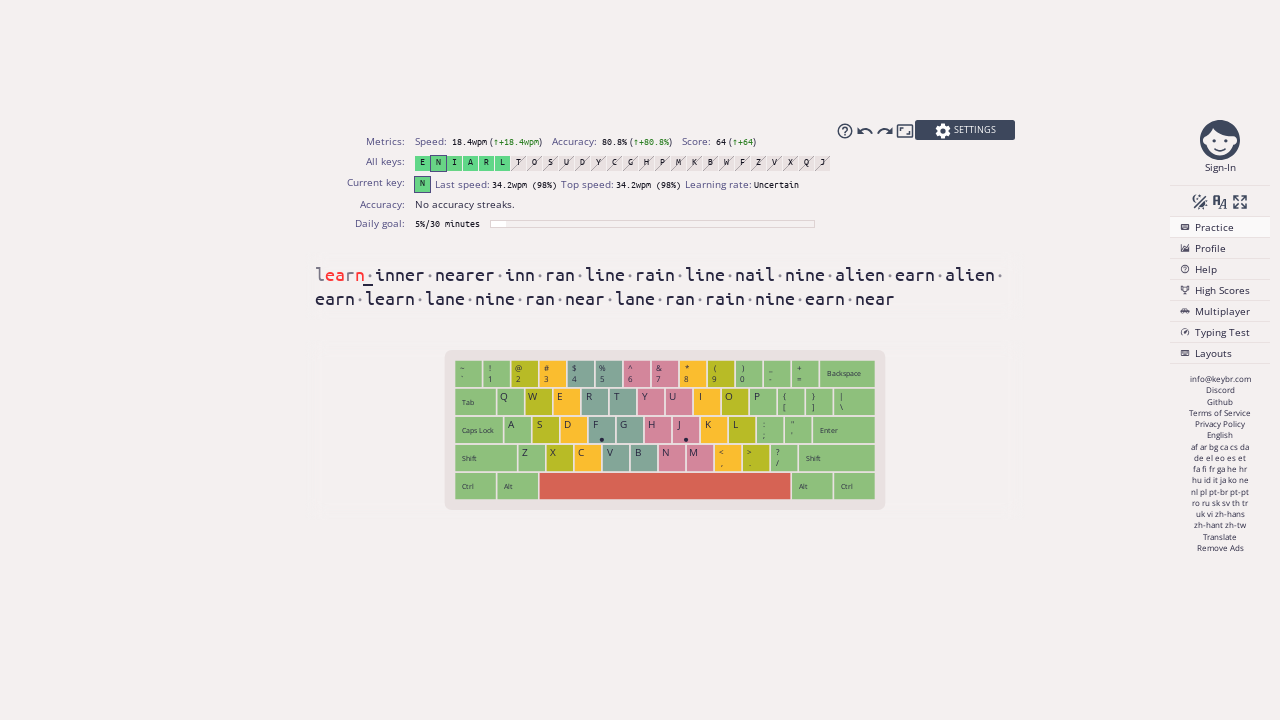

Typed character ' ' (character 31 of 251, attempt 2/2)
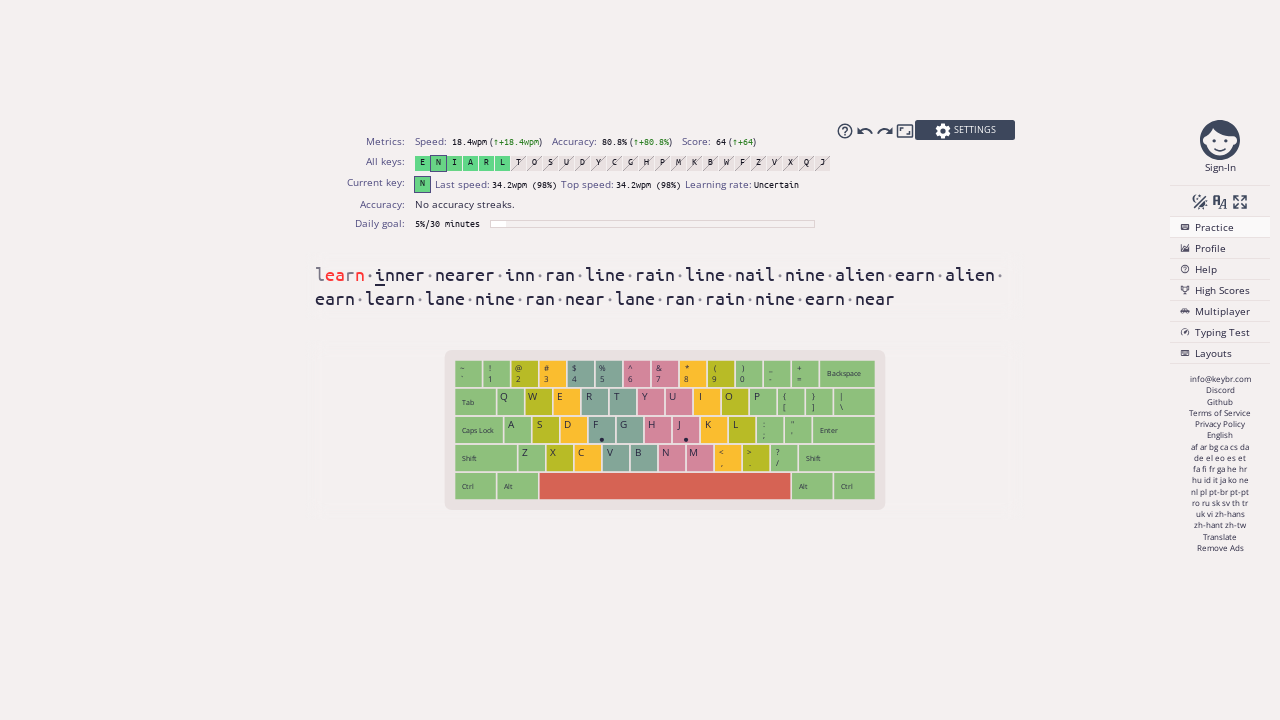

Typed character 'a' (character 32 of 251, attempt 2/2)
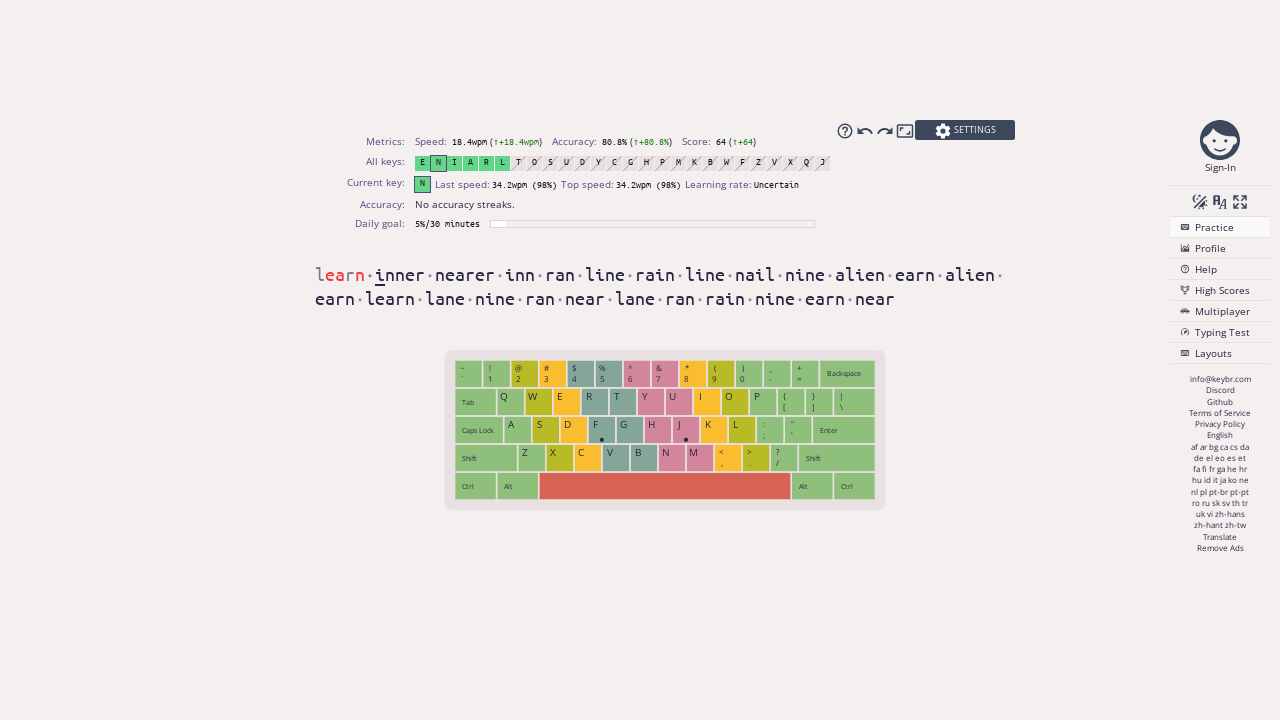

Typed character ' ' (character 33 of 251, attempt 2/2)
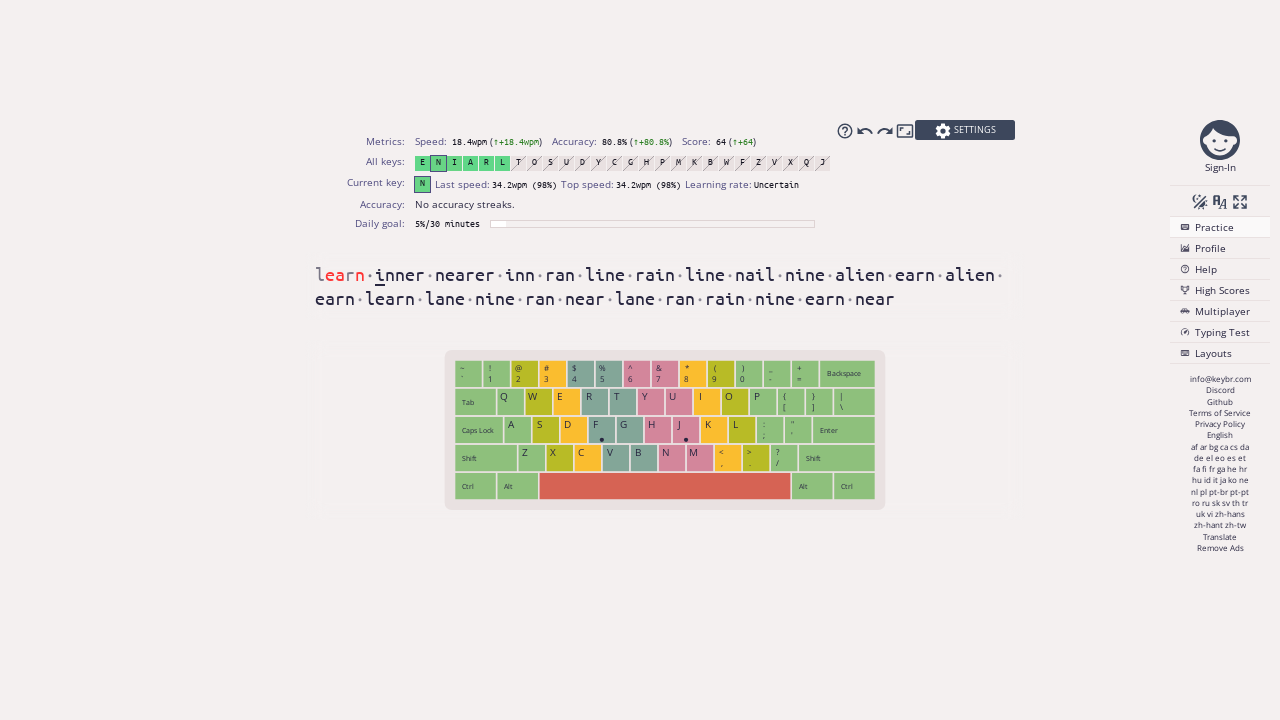

Typed character '' (character 34 of 251, attempt 2/2)
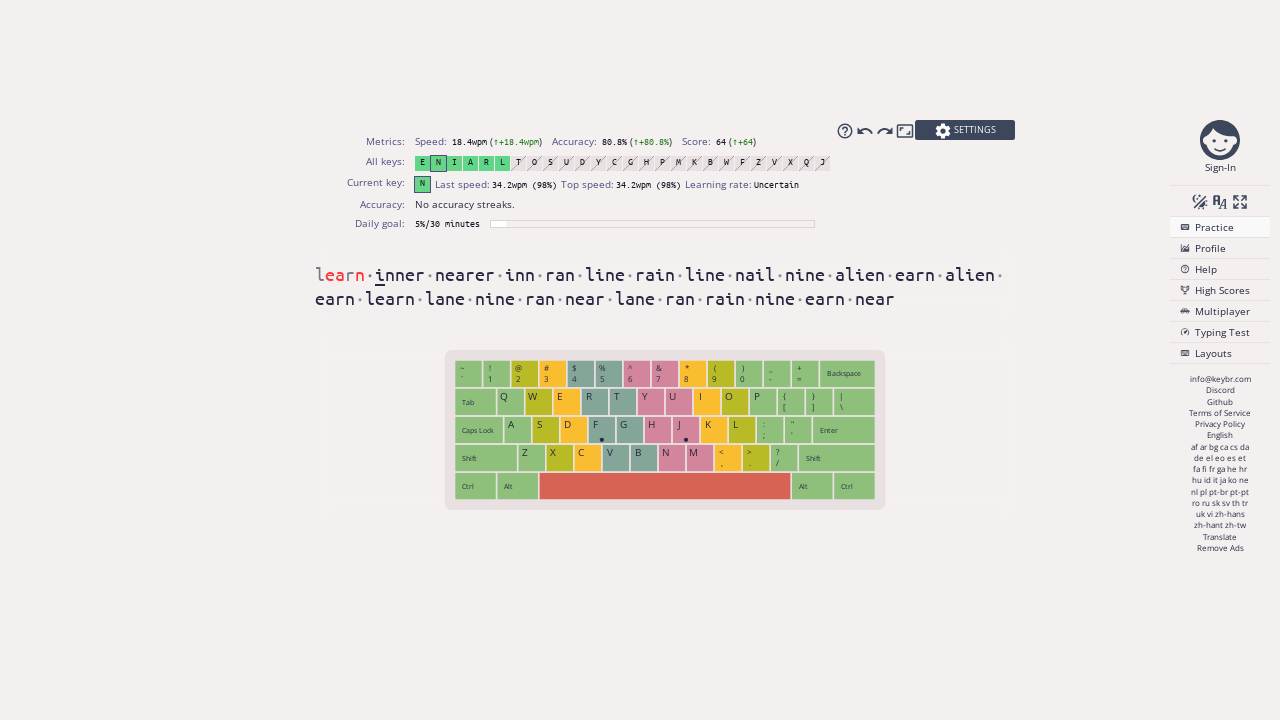

Typed character ' ' (character 35 of 251, attempt 2/2)
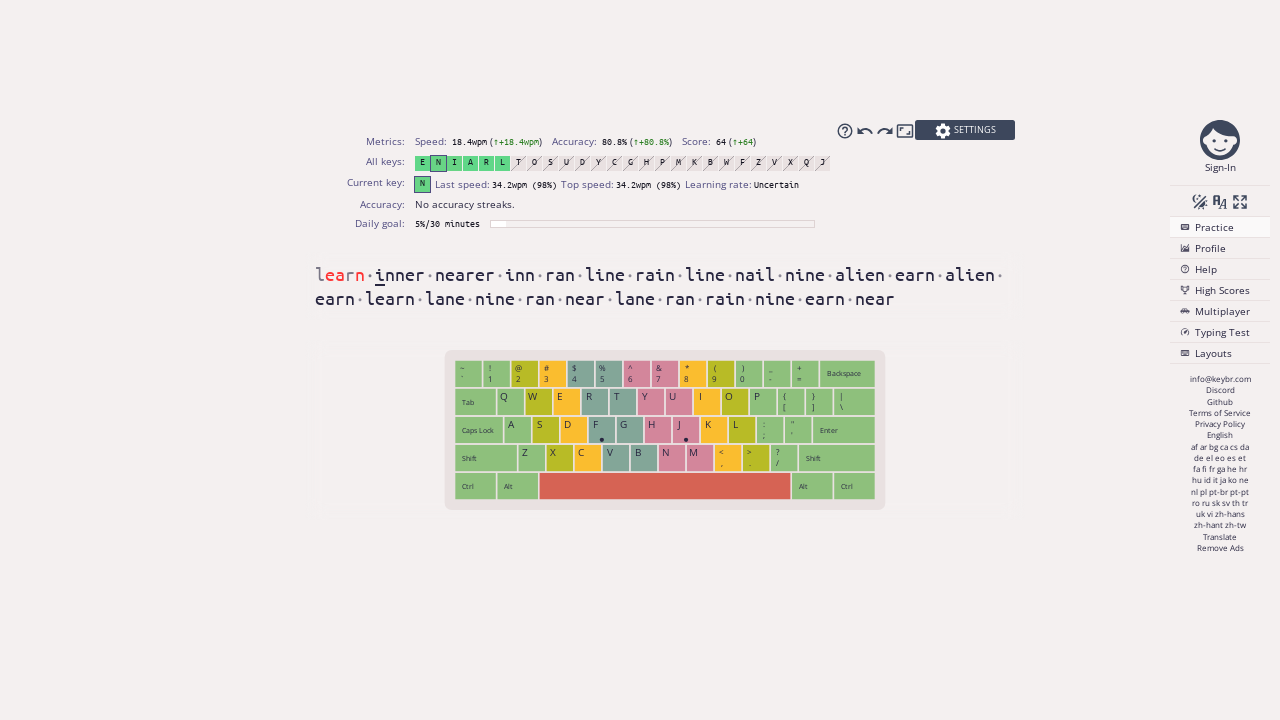

Typed character 'l' (character 36 of 251, attempt 2/2)
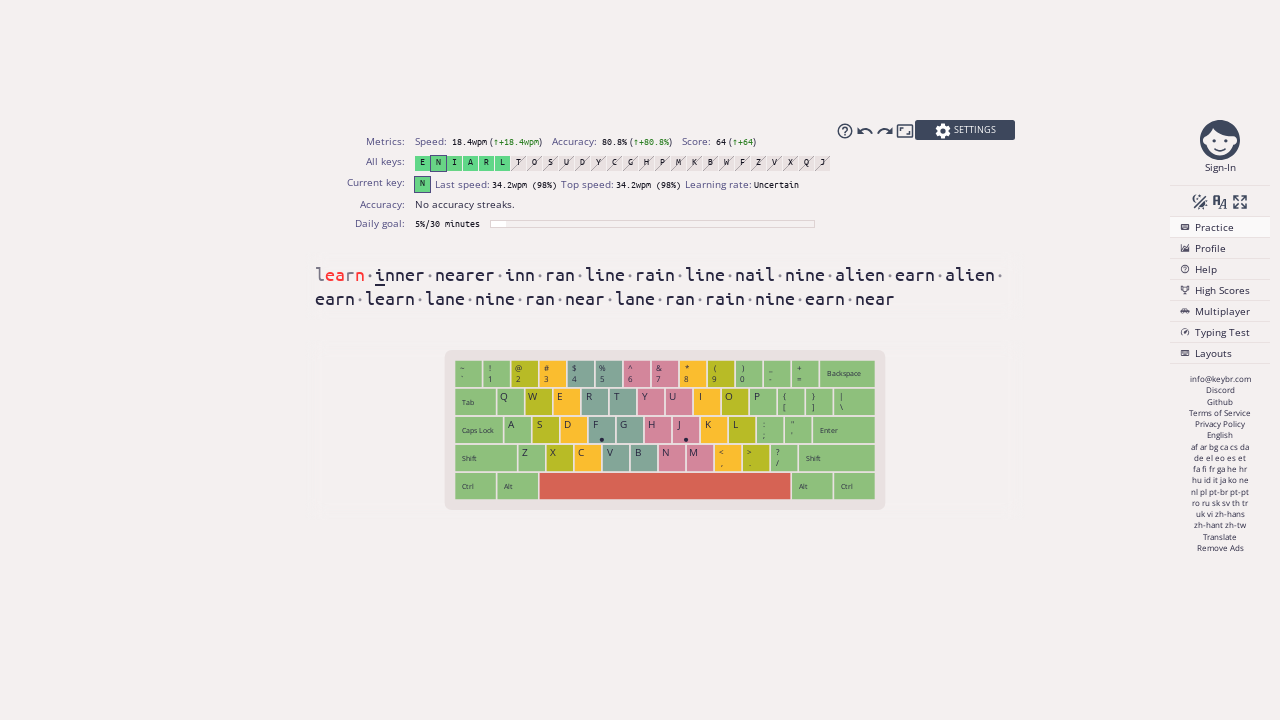

Typed character ' ' (character 37 of 251, attempt 2/2)
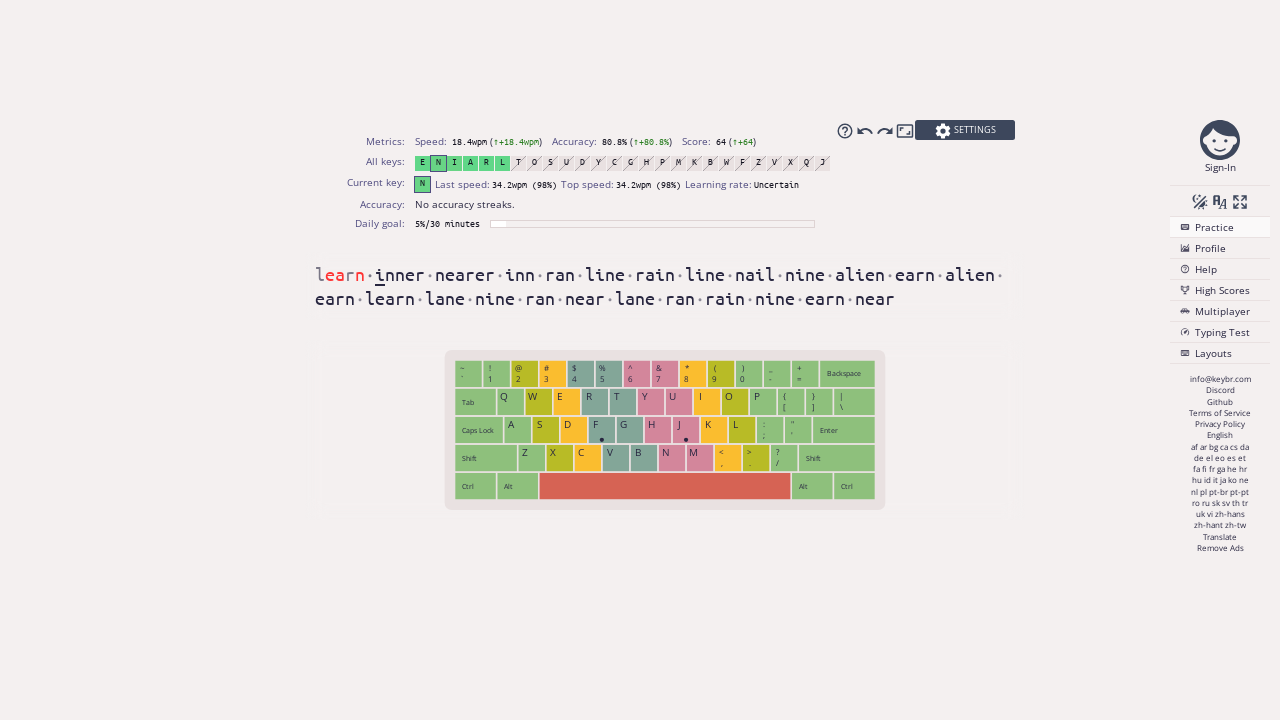

Typed character 'i' (character 38 of 251, attempt 2/2)
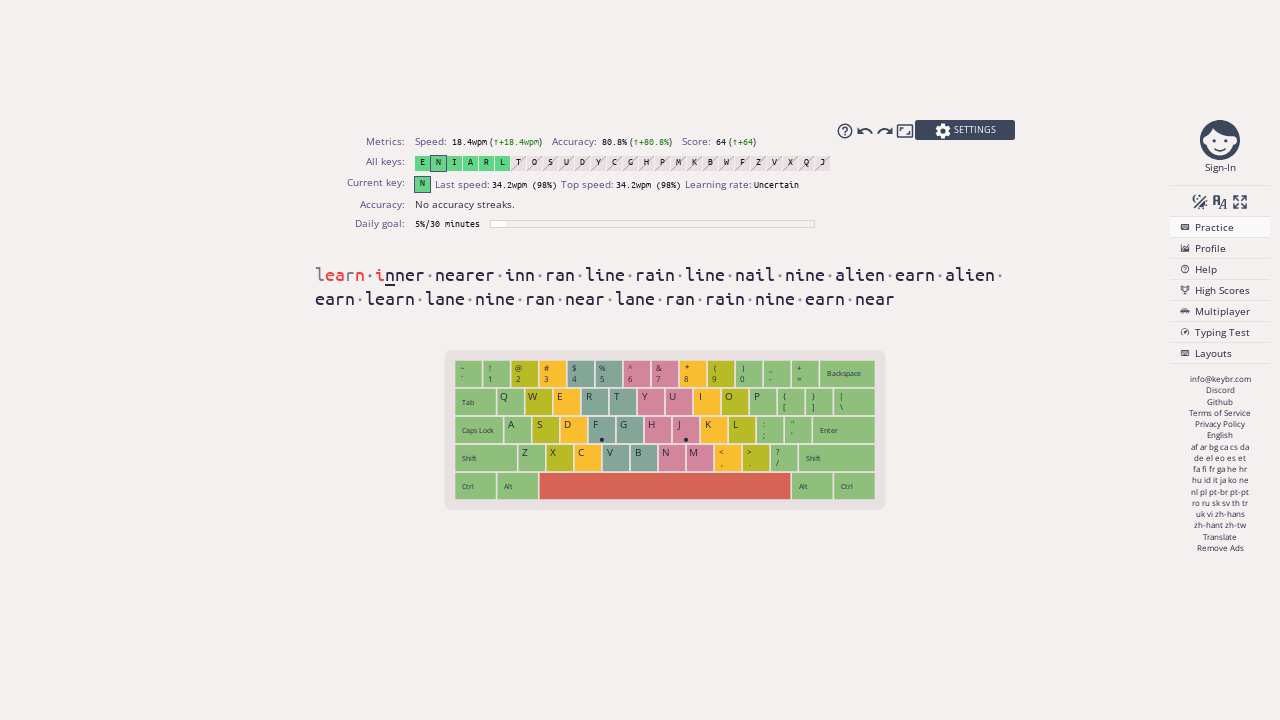

Typed character ' ' (character 39 of 251, attempt 2/2)
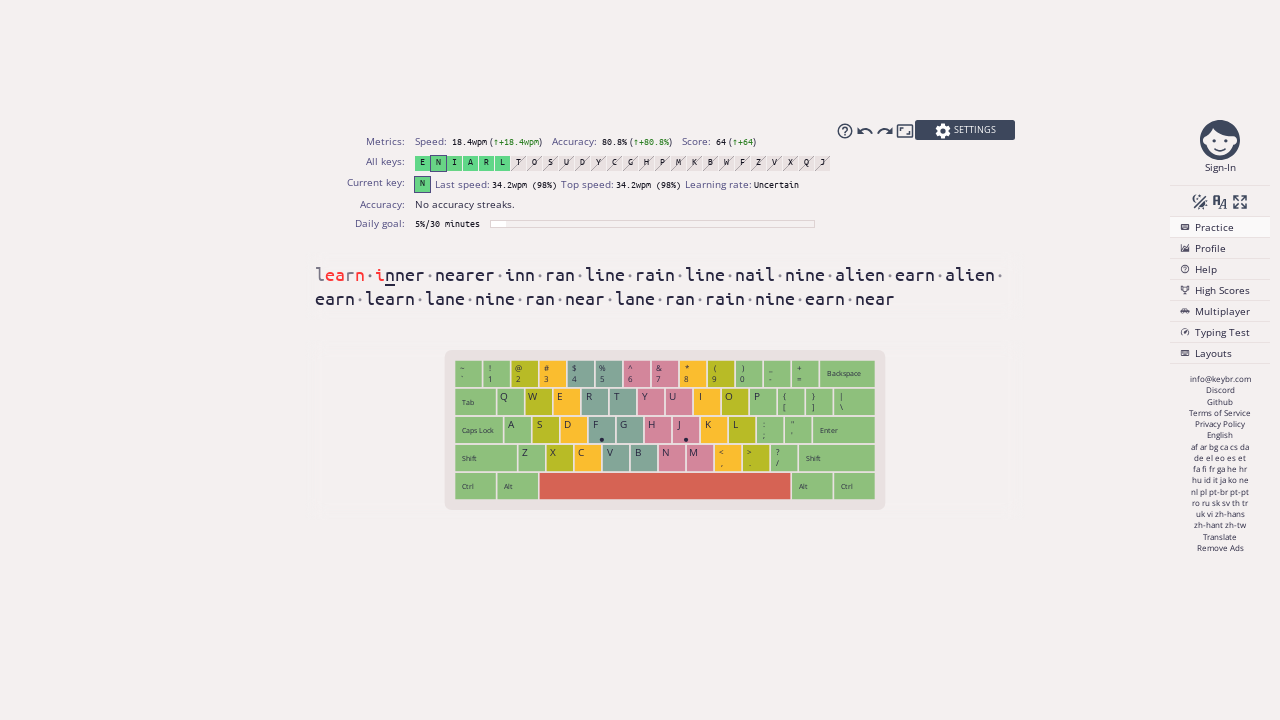

Typed character 'e' (character 40 of 251, attempt 2/2)
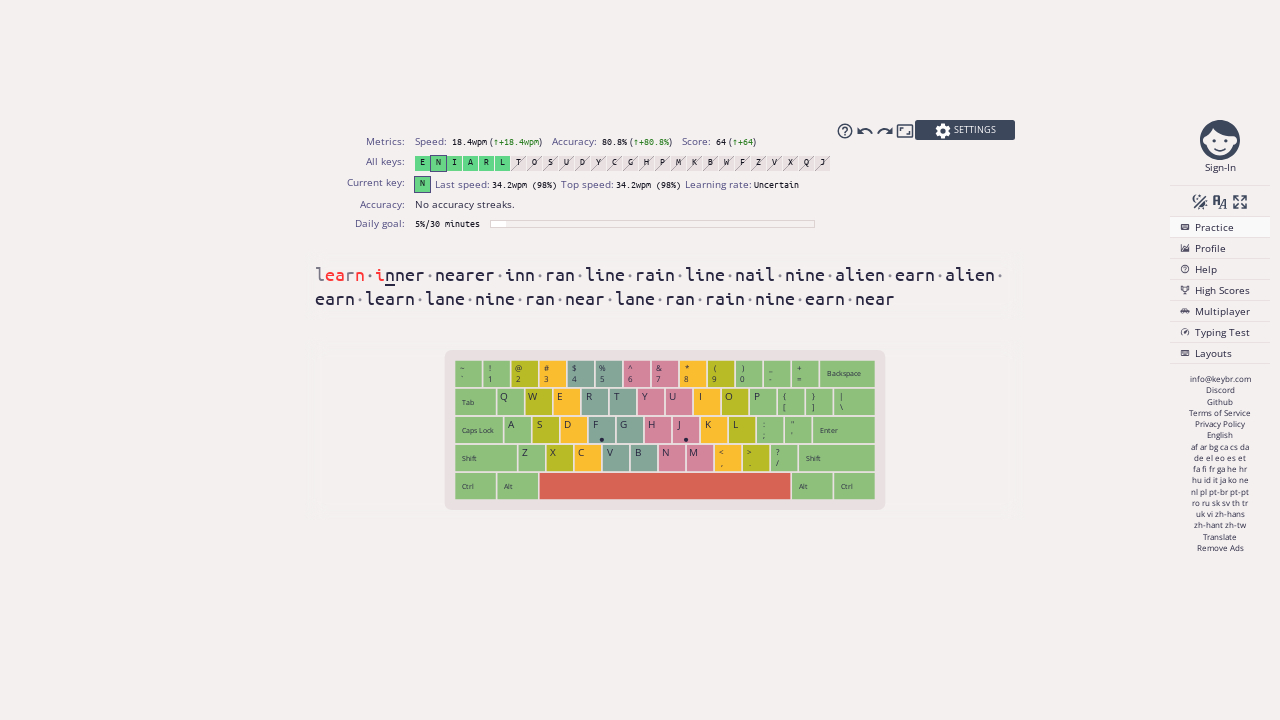

Typed character ' ' (character 41 of 251, attempt 2/2)
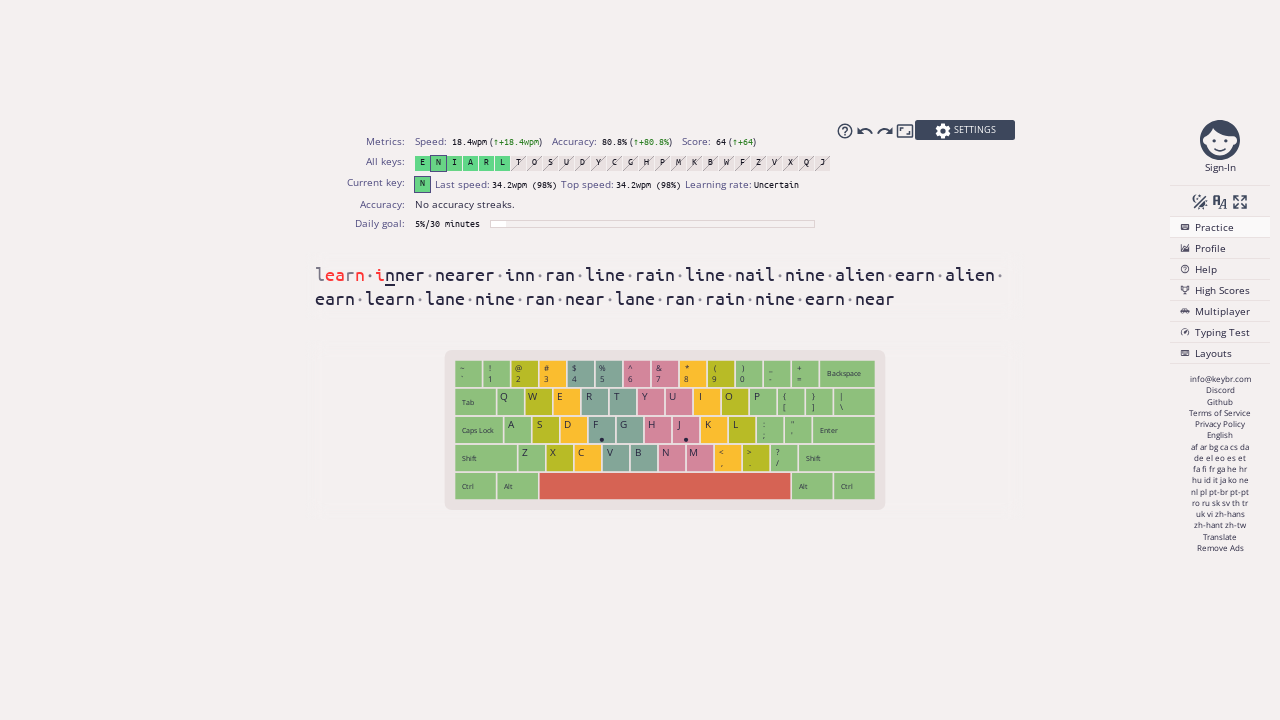

Typed character '' (character 42 of 251, attempt 2/2)
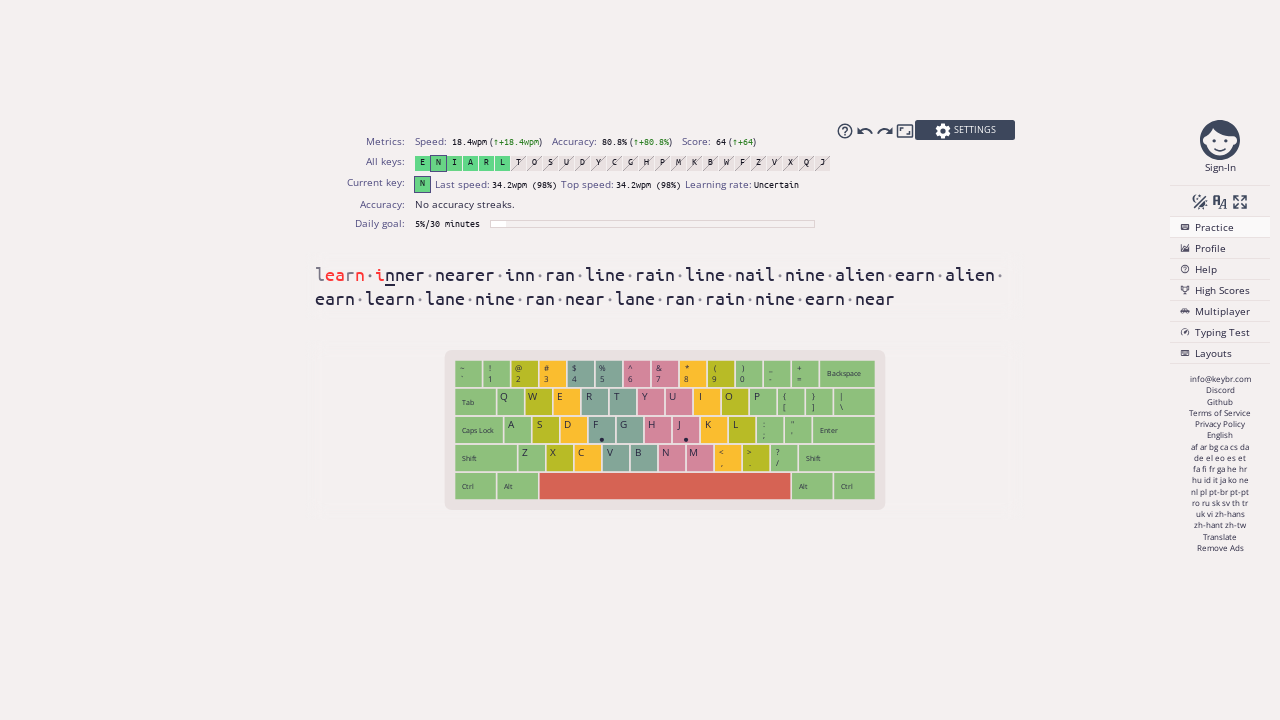

Typed character ' ' (character 43 of 251, attempt 2/2)
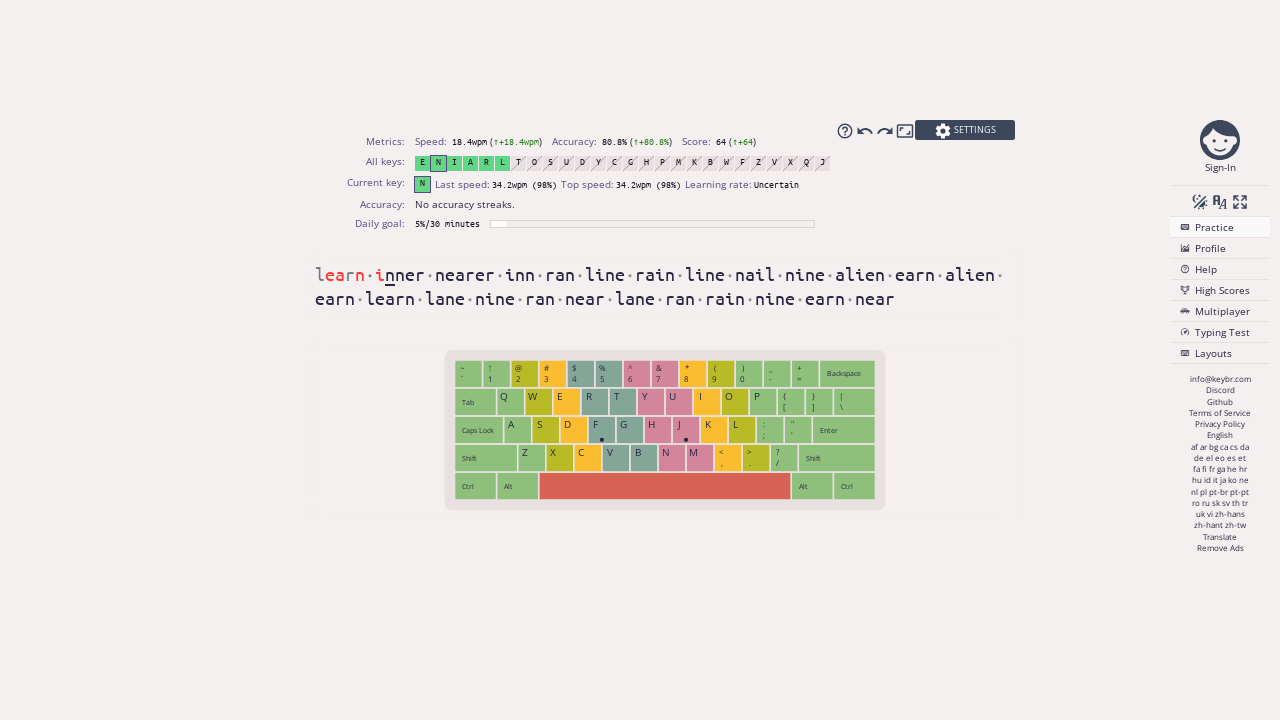

Typed character 'a' (character 44 of 251, attempt 2/2)
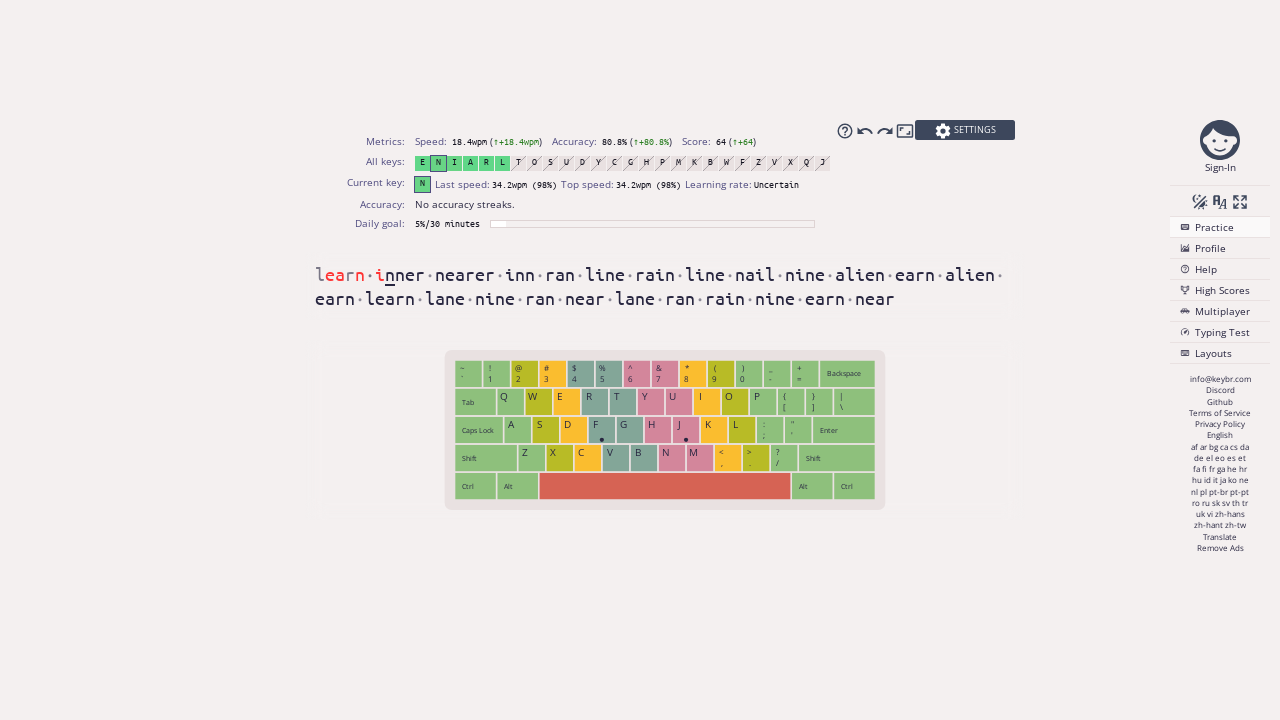

Typed character ' ' (character 45 of 251, attempt 2/2)
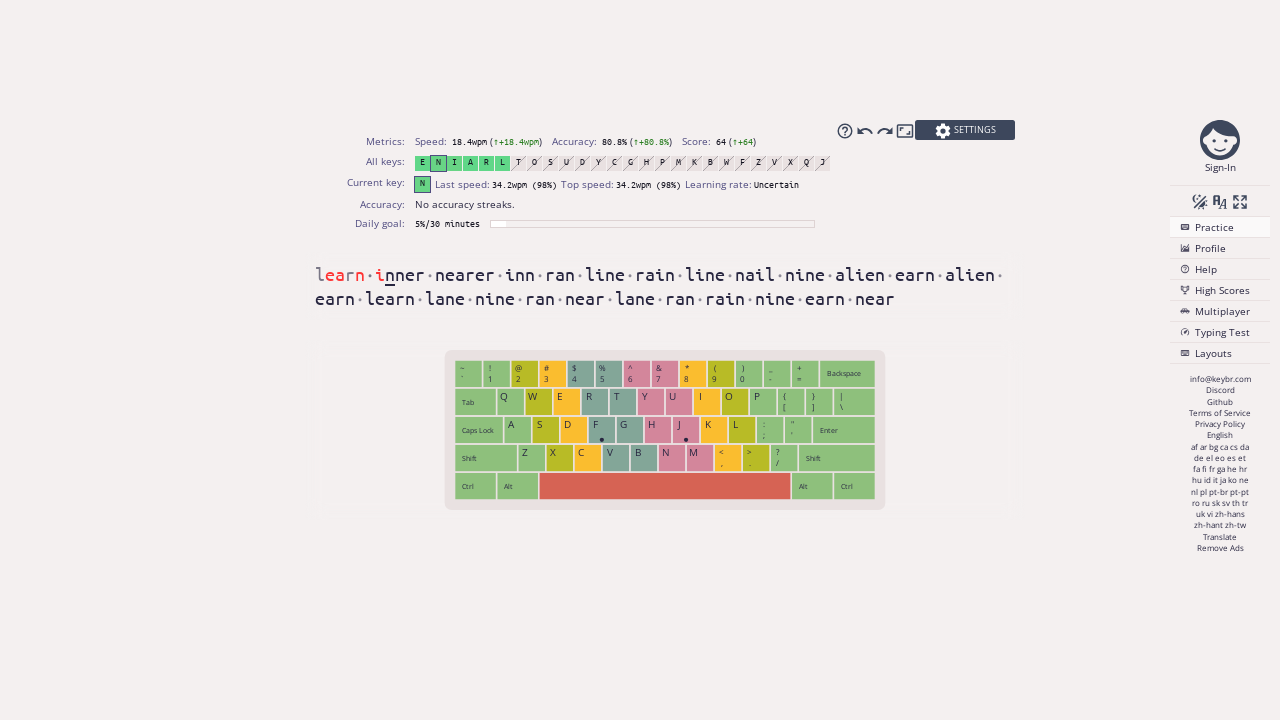

Typed character 'r' (character 46 of 251, attempt 2/2)
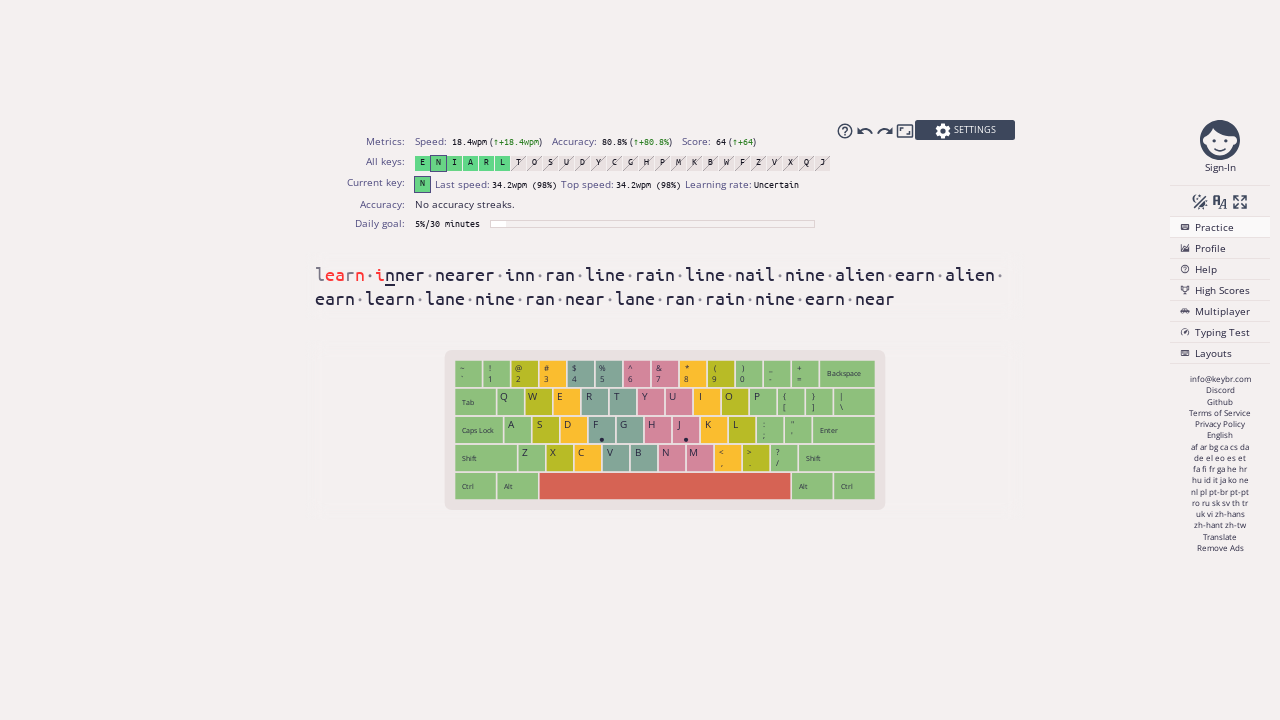

Typed character ' ' (character 47 of 251, attempt 2/2)
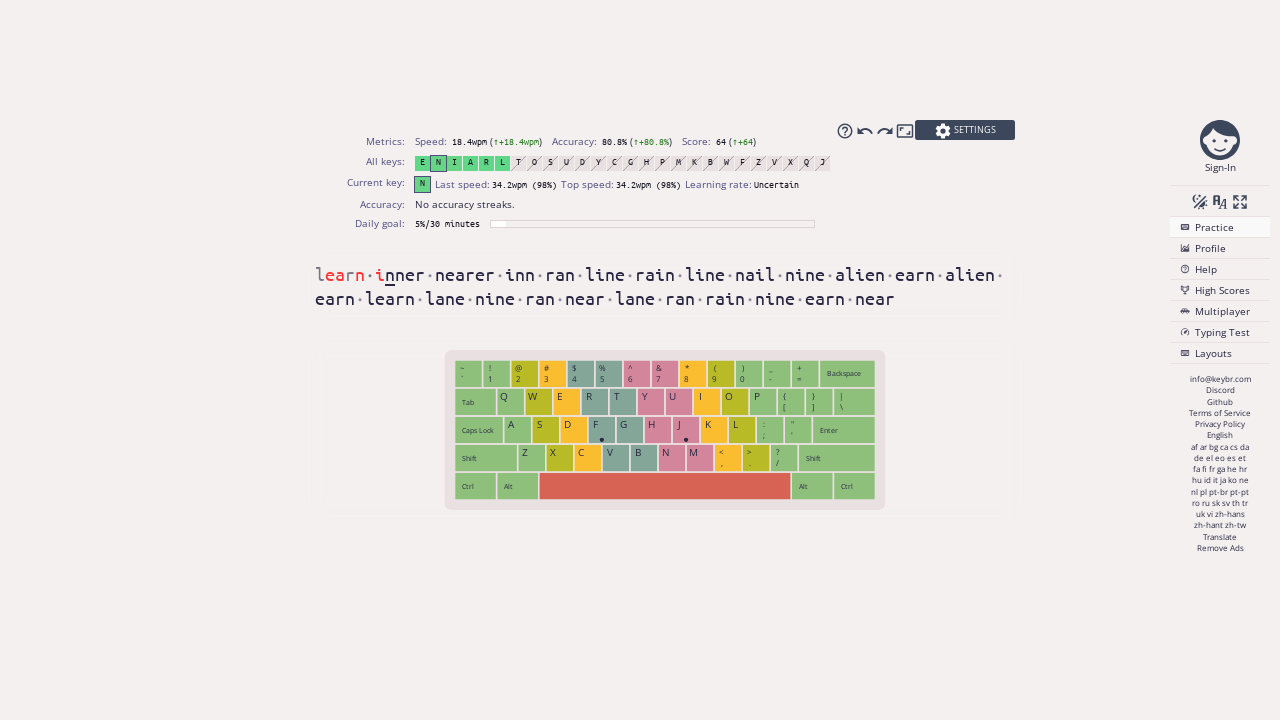

Typed character 'e' (character 48 of 251, attempt 2/2)
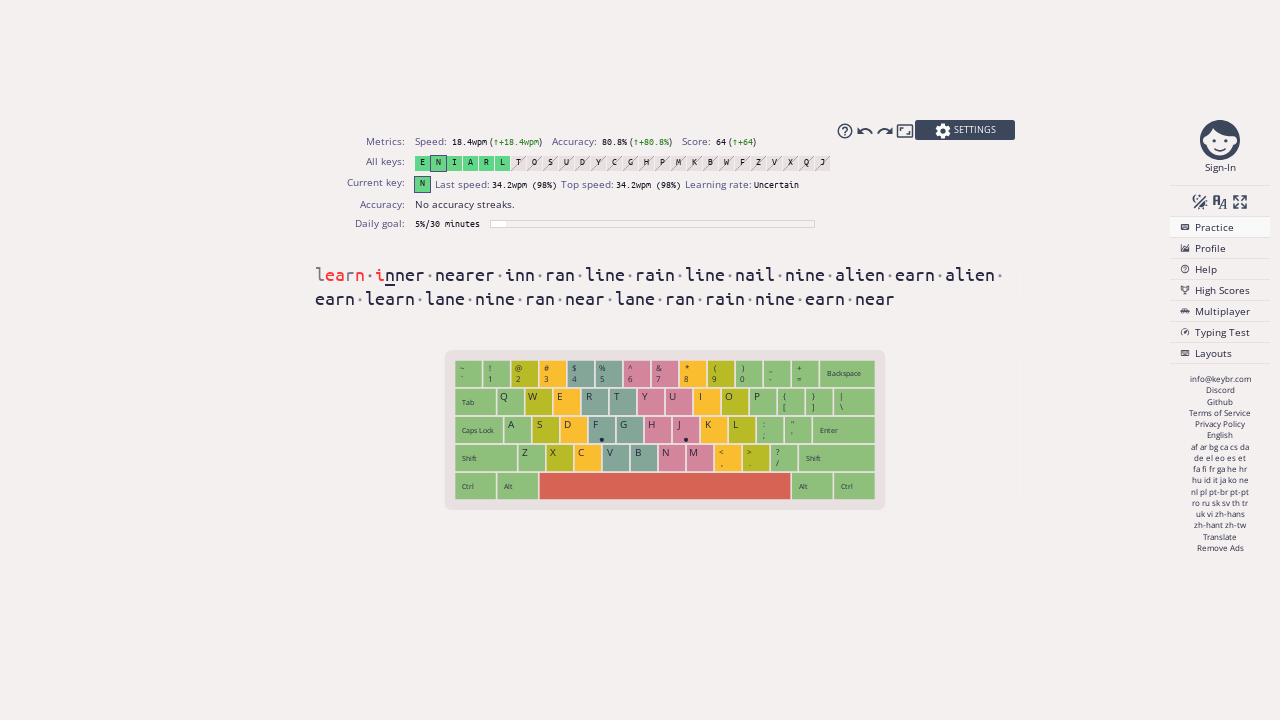

Typed character ' ' (character 49 of 251, attempt 2/2)
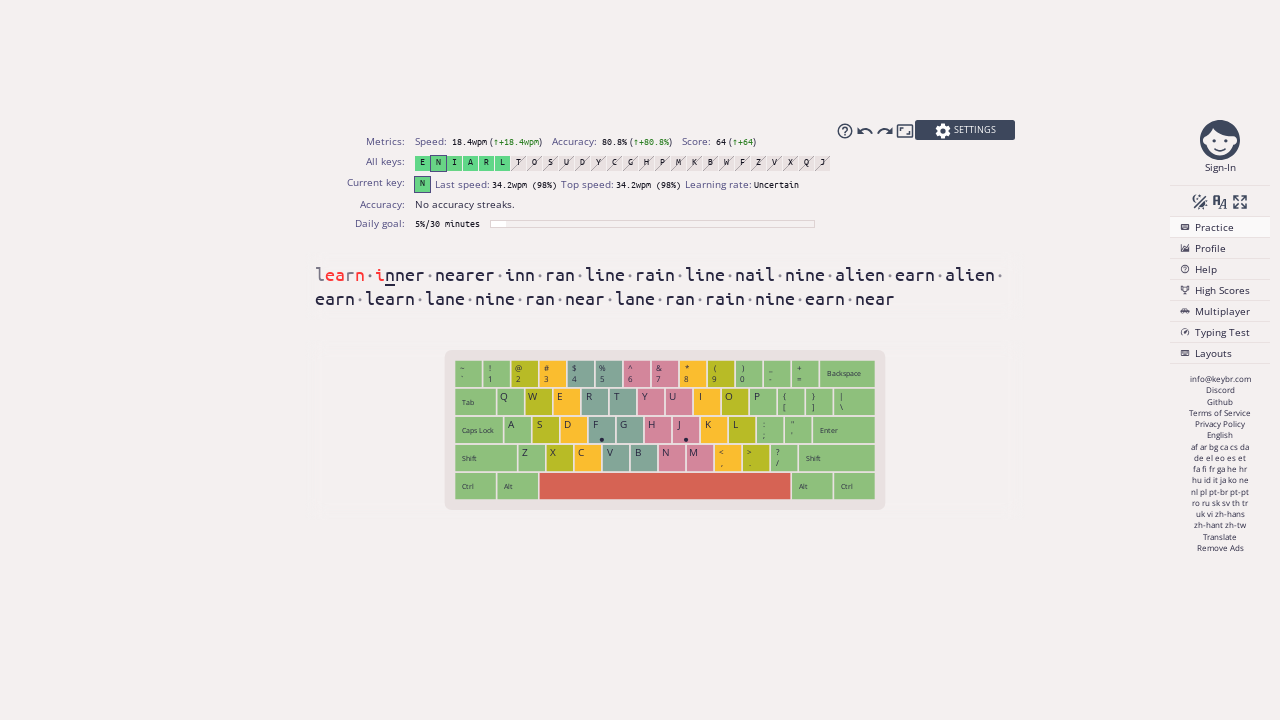

Typed character '' (character 50 of 251, attempt 2/2)
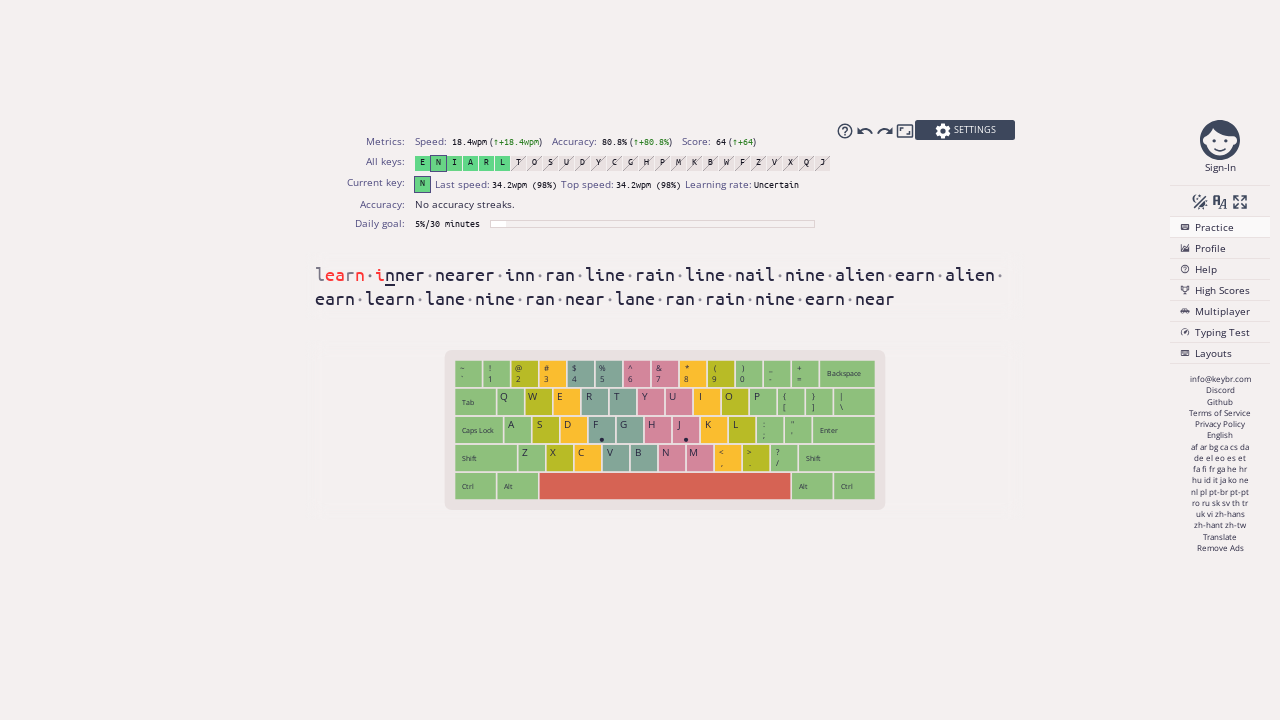

Typed character ' ' (character 51 of 251, attempt 2/2)
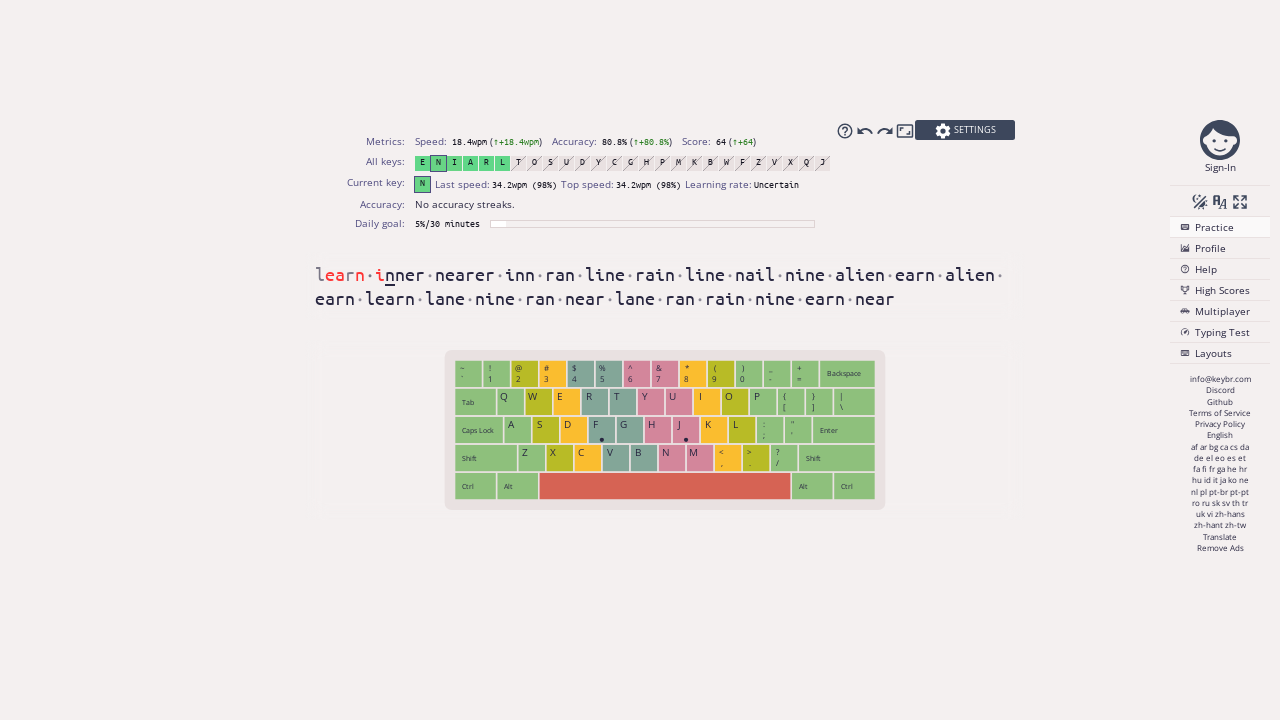

Typed character 'l' (character 52 of 251, attempt 2/2)
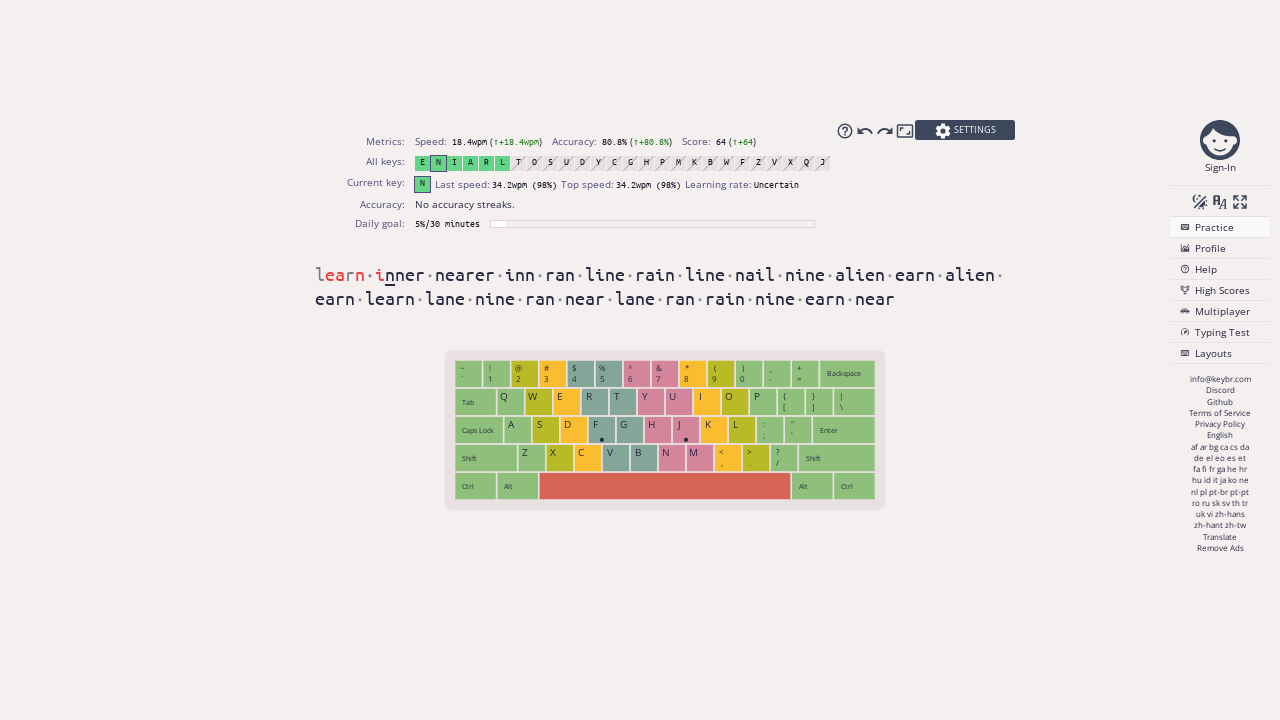

Typed character ' ' (character 53 of 251, attempt 2/2)
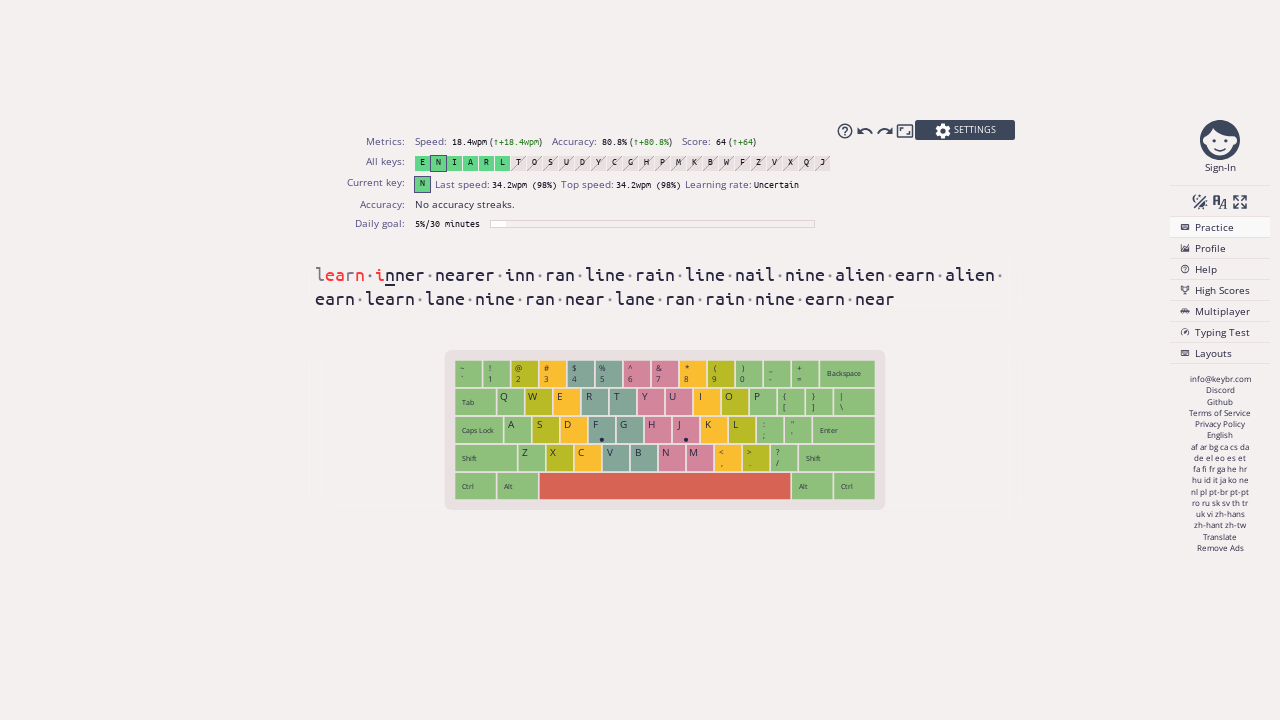

Typed character 'i' (character 54 of 251, attempt 2/2)
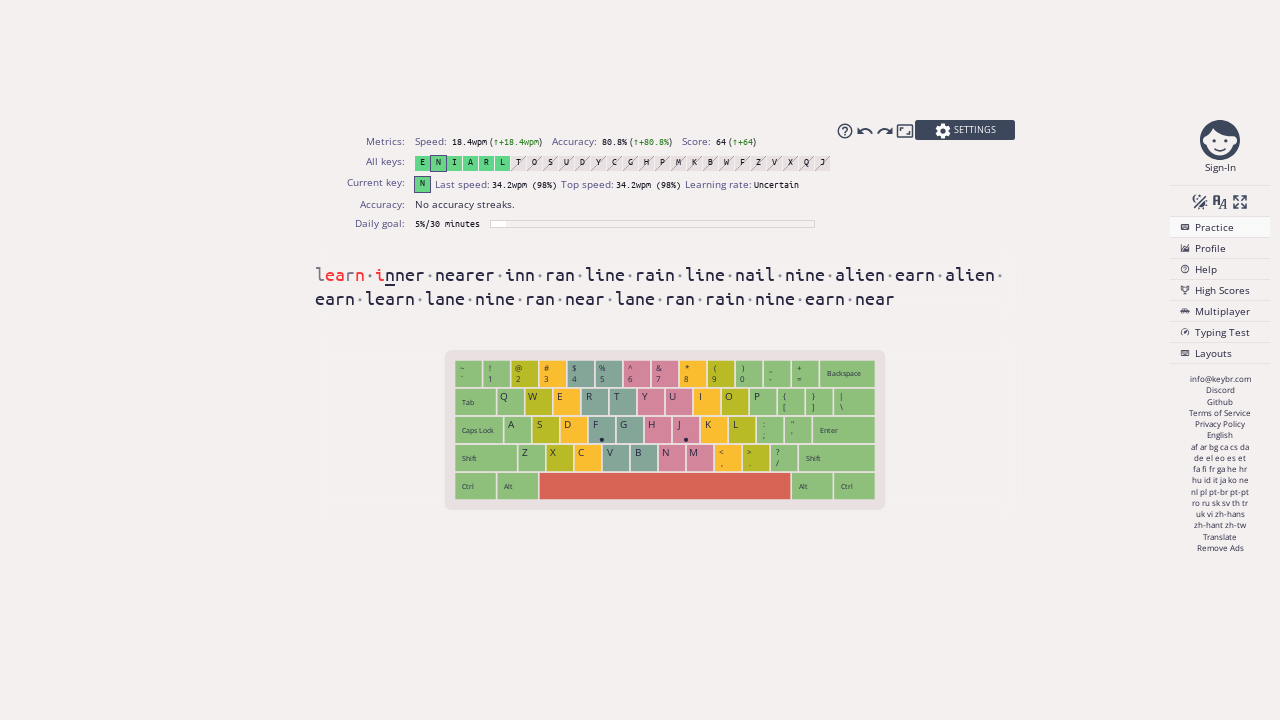

Typed character ' ' (character 55 of 251, attempt 2/2)
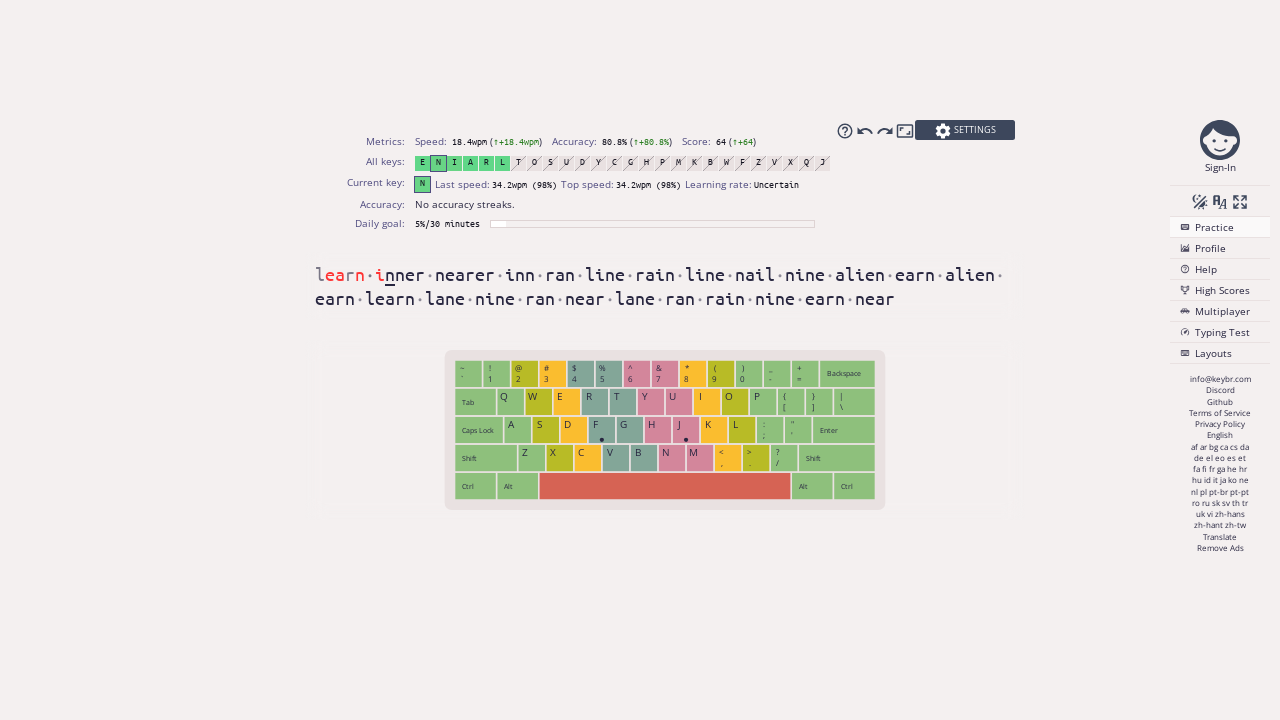

Typed character 'n' (character 56 of 251, attempt 2/2)
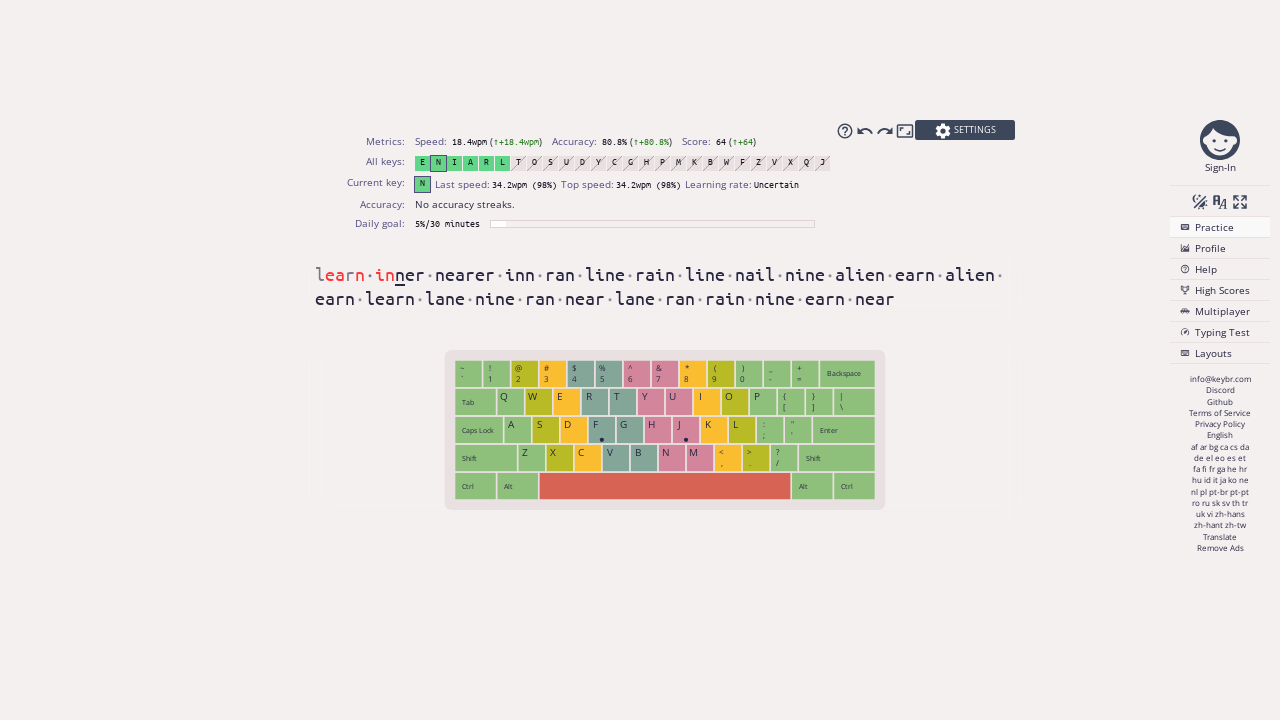

Typed character ' ' (character 57 of 251, attempt 2/2)
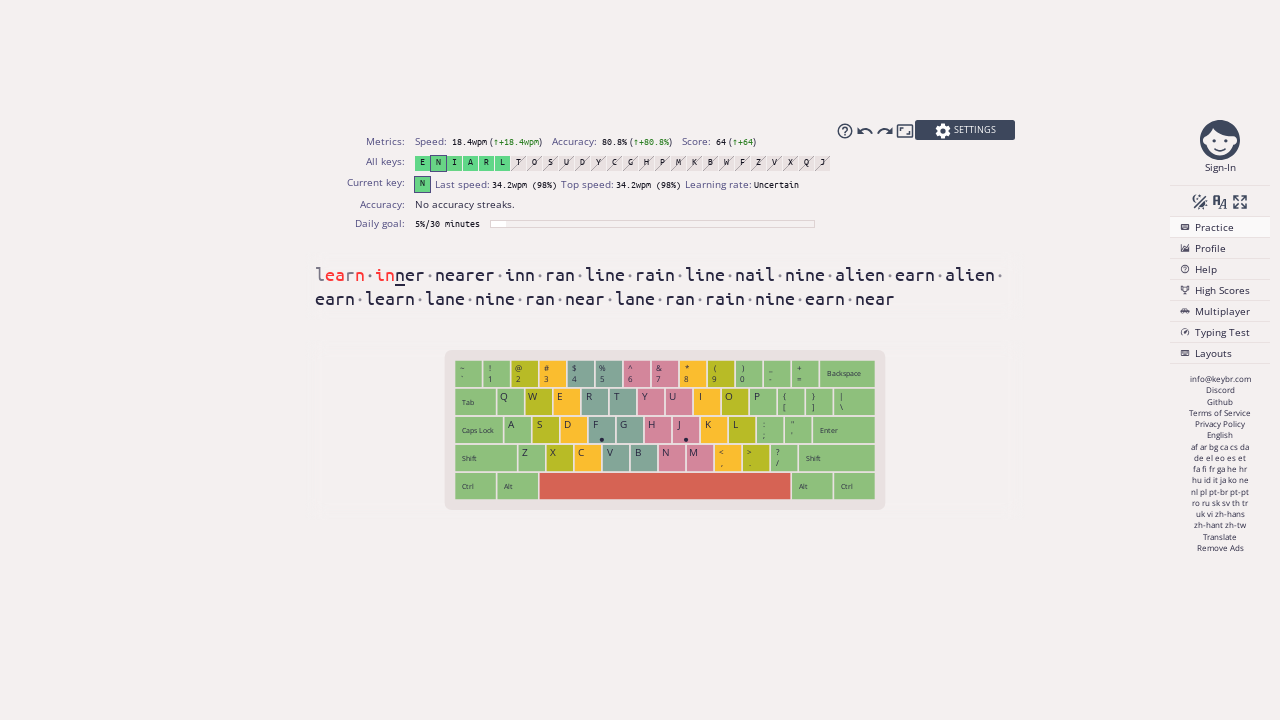

Typed character 'e' (character 58 of 251, attempt 2/2)
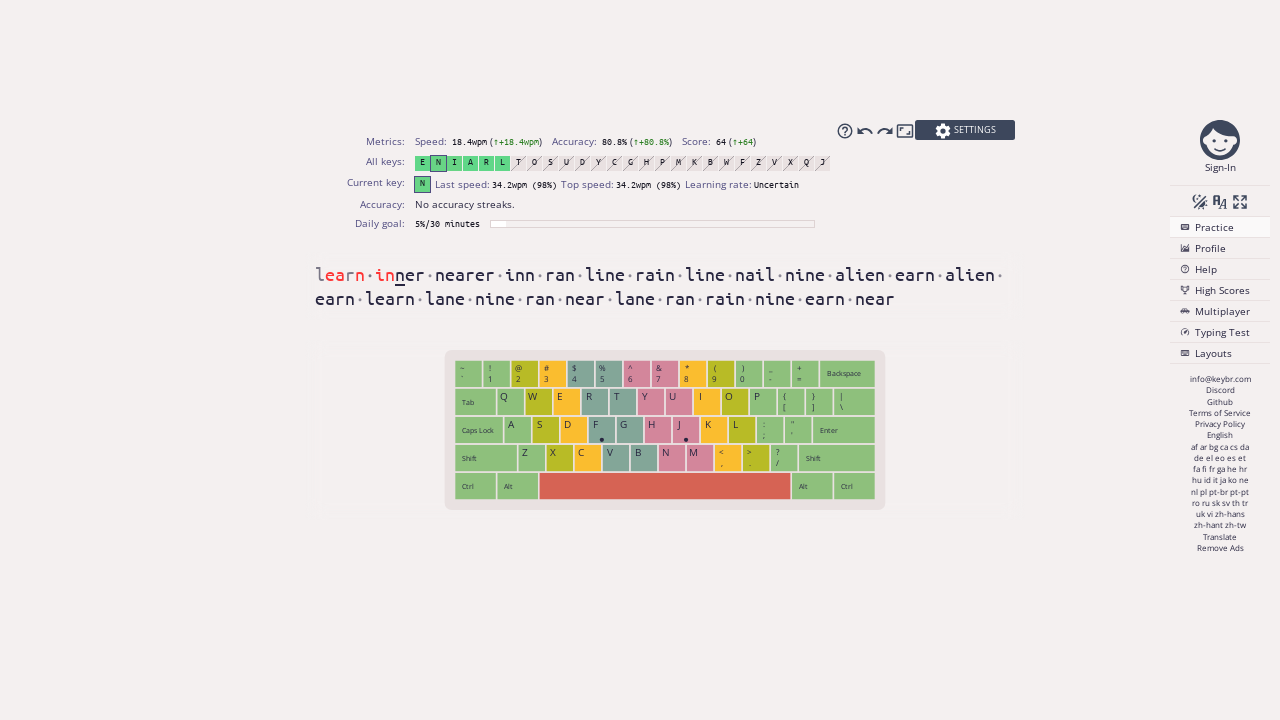

Typed character ' ' (character 59 of 251, attempt 2/2)
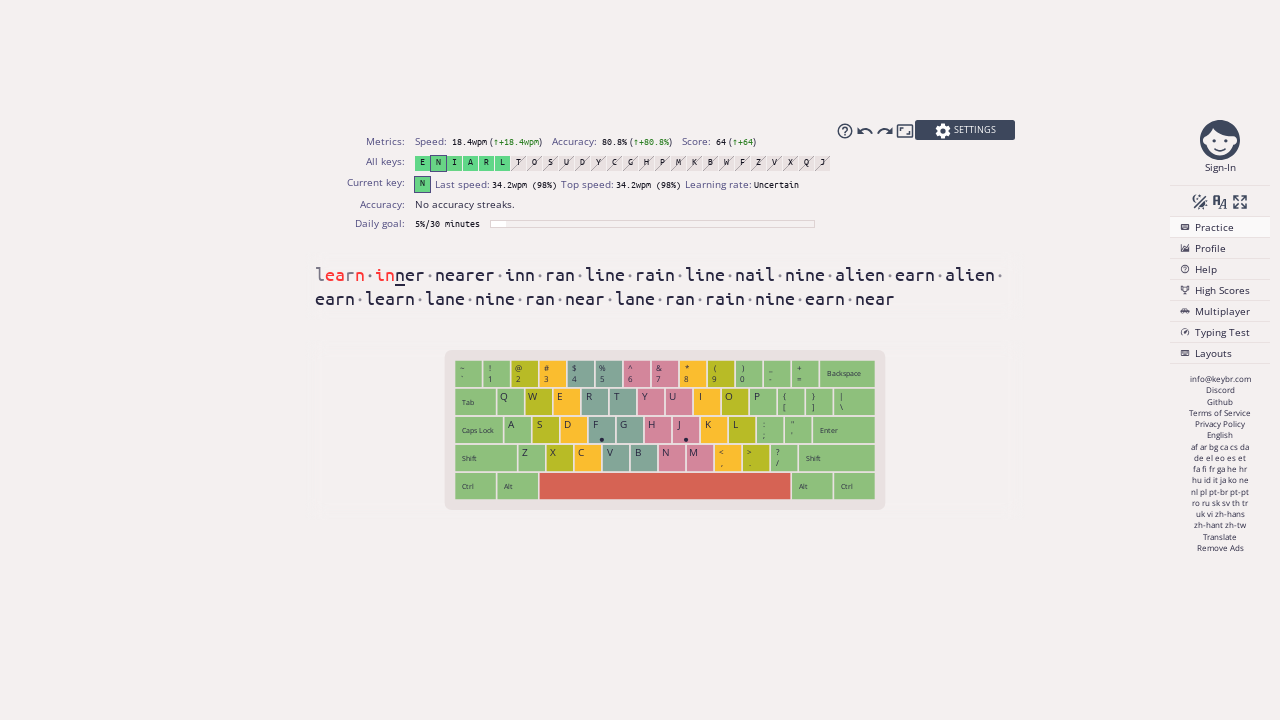

Typed character '' (character 60 of 251, attempt 2/2)
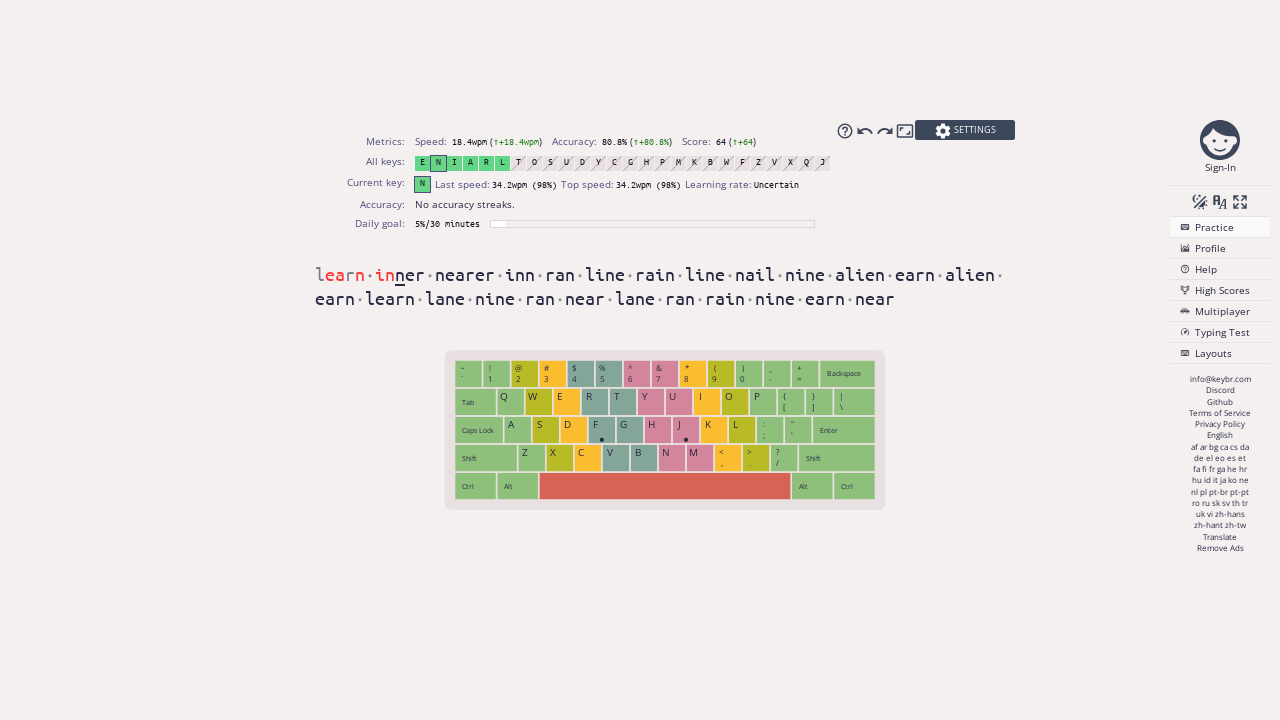

Typed character ' ' (character 61 of 251, attempt 2/2)
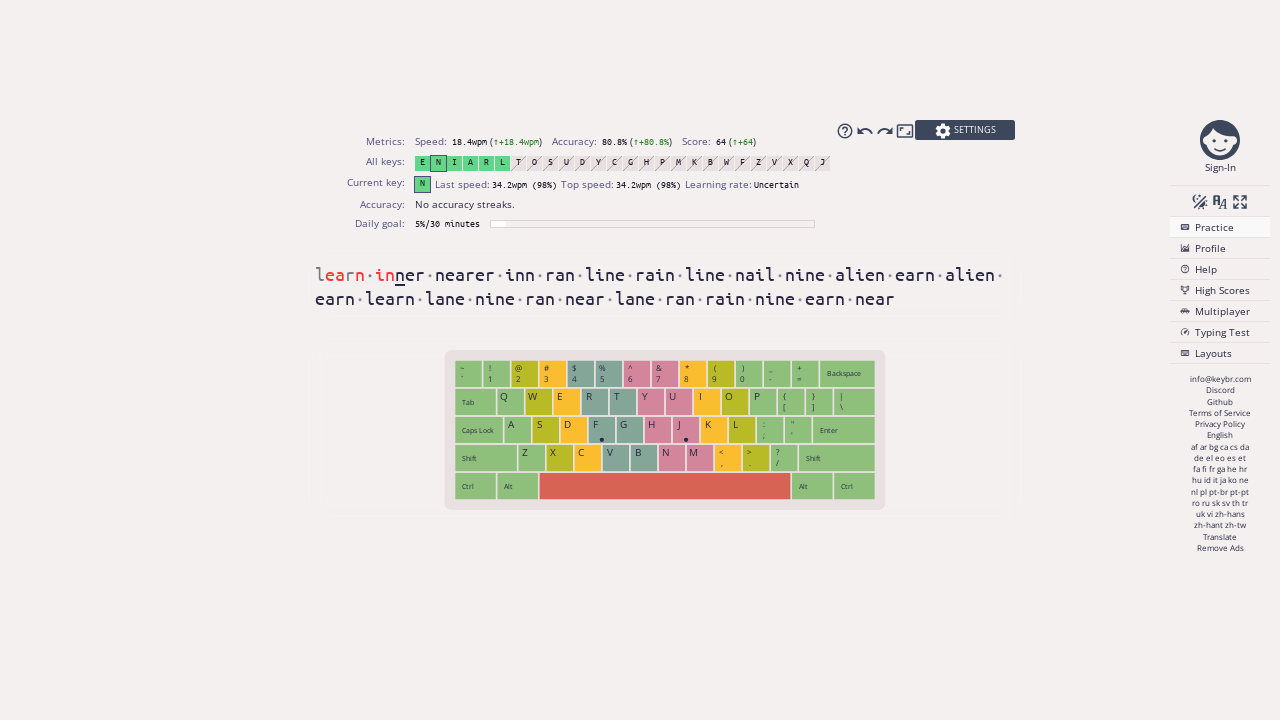

Typed character 'n' (character 62 of 251, attempt 2/2)
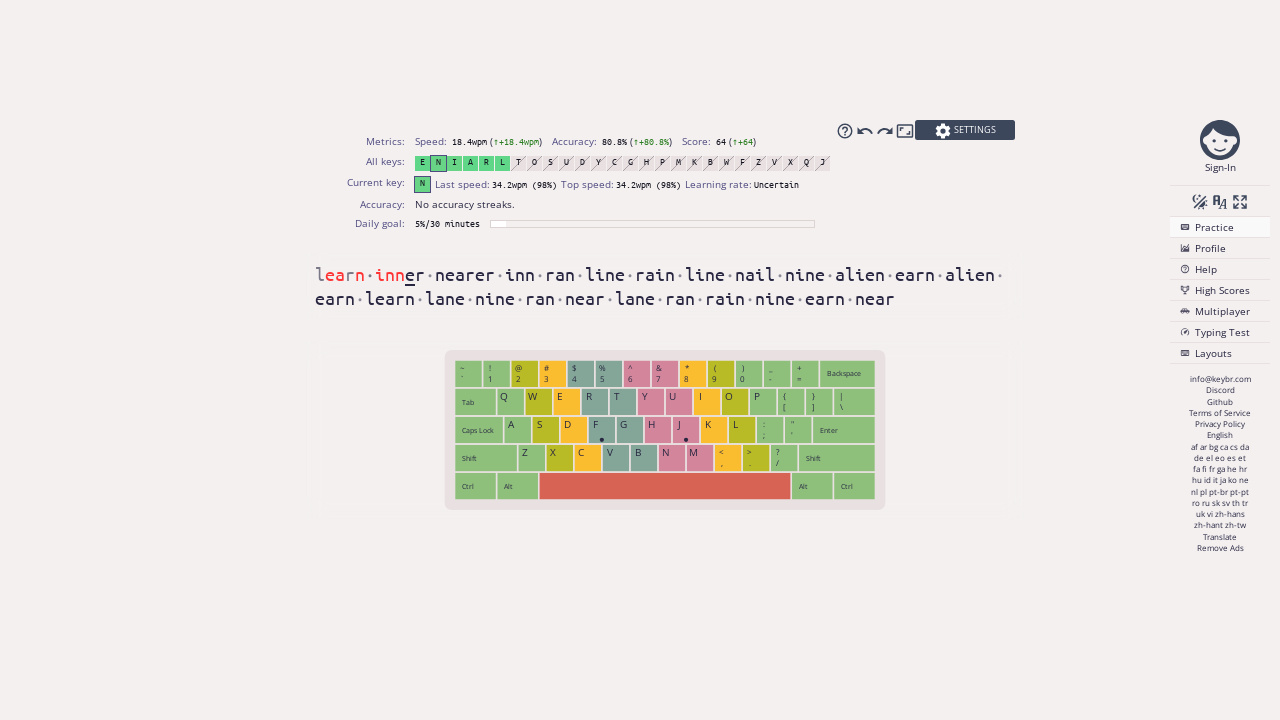

Typed character ' ' (character 63 of 251, attempt 2/2)
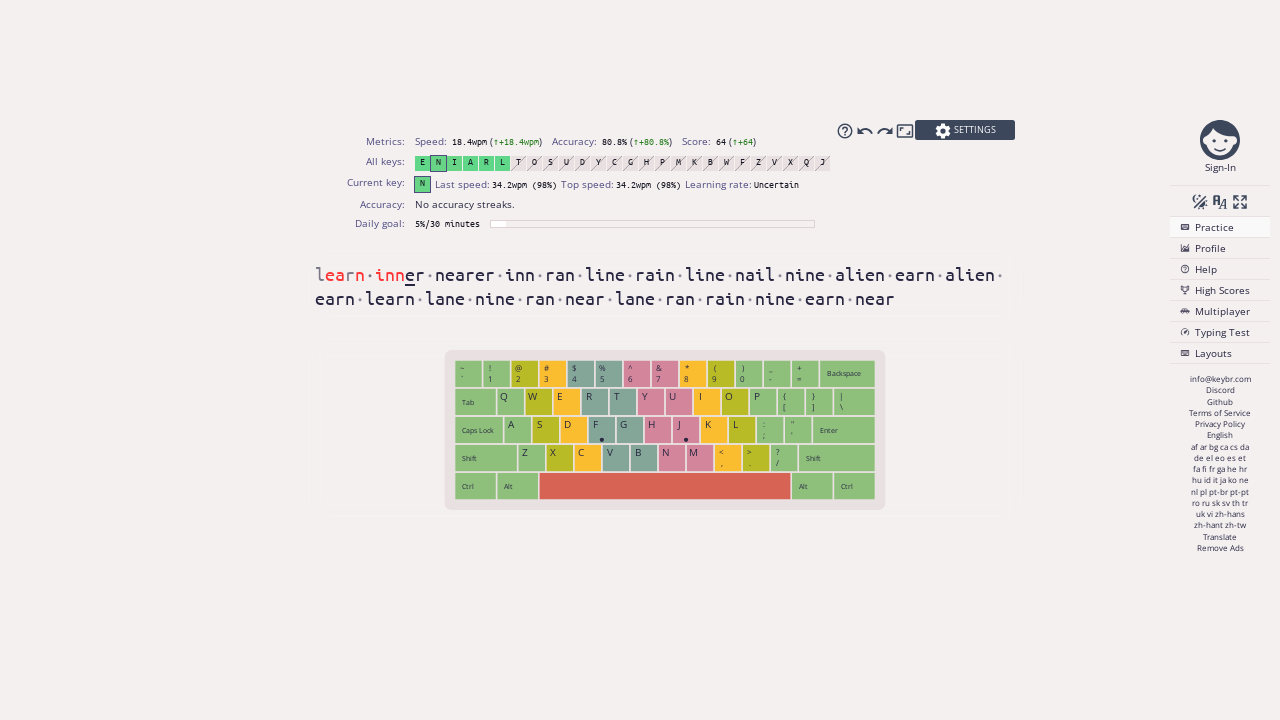

Typed character 'i' (character 64 of 251, attempt 2/2)
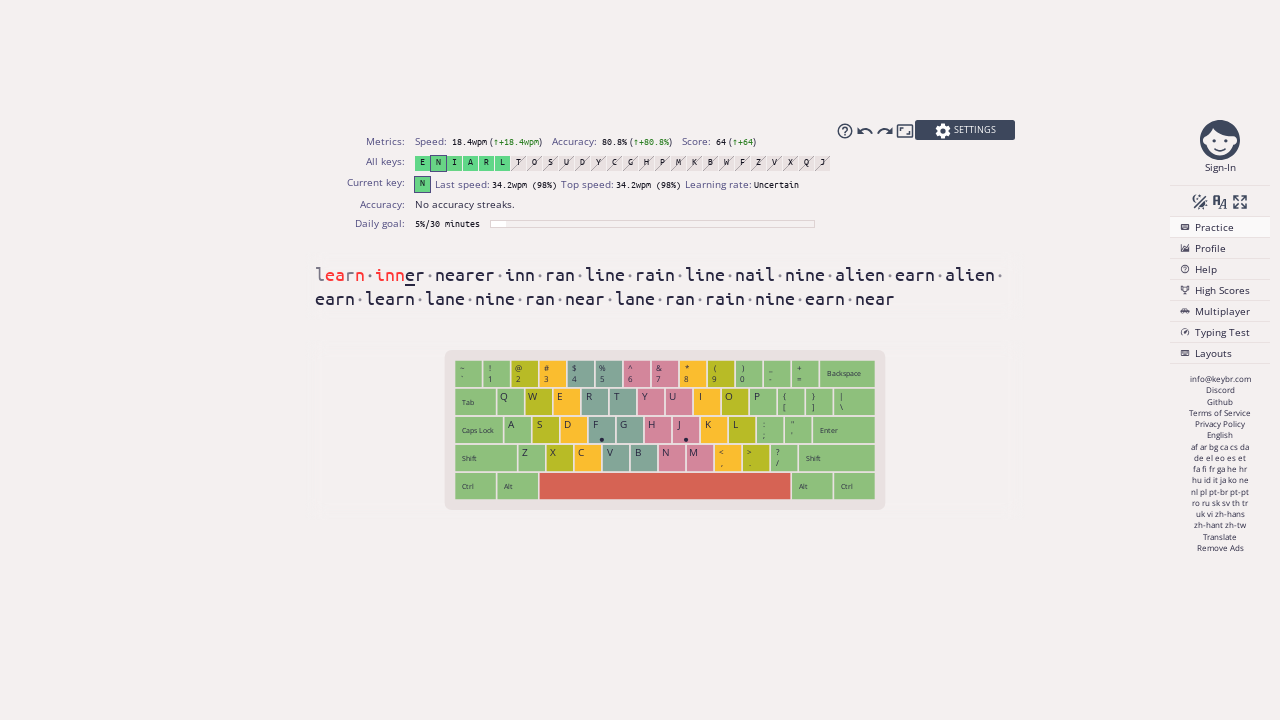

Typed character ' ' (character 65 of 251, attempt 2/2)
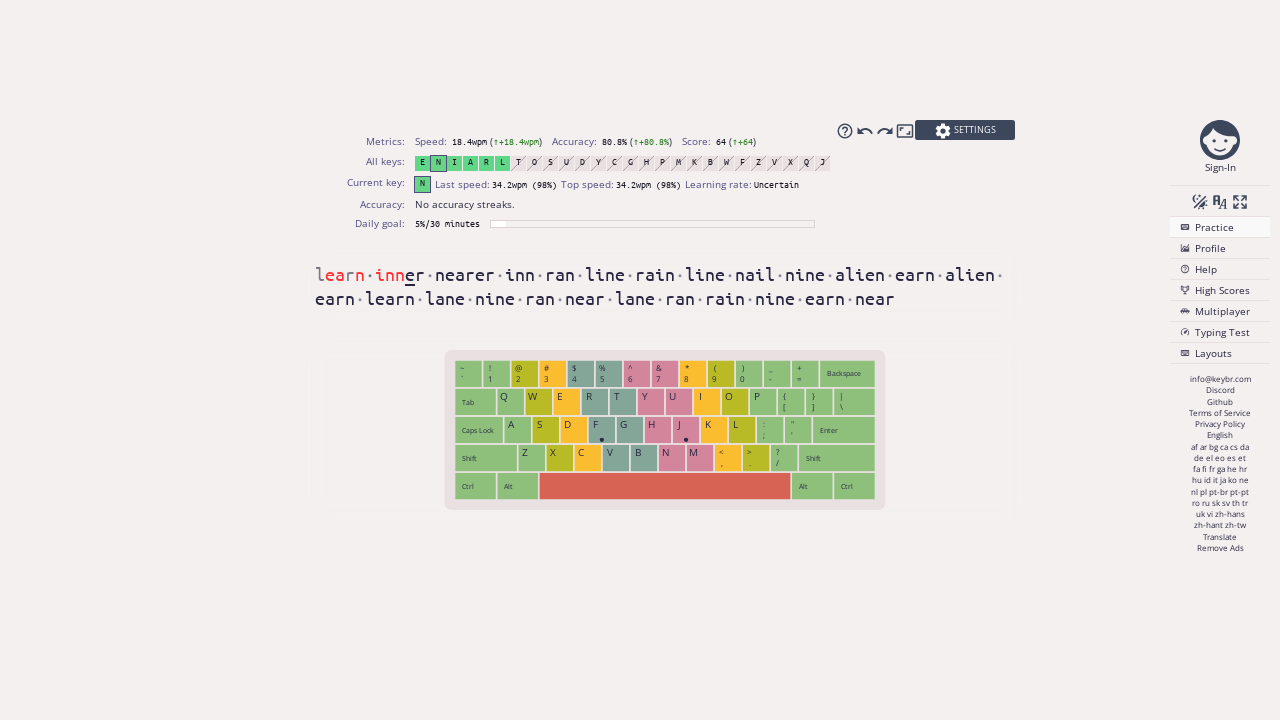

Typed character 'n' (character 66 of 251, attempt 2/2)
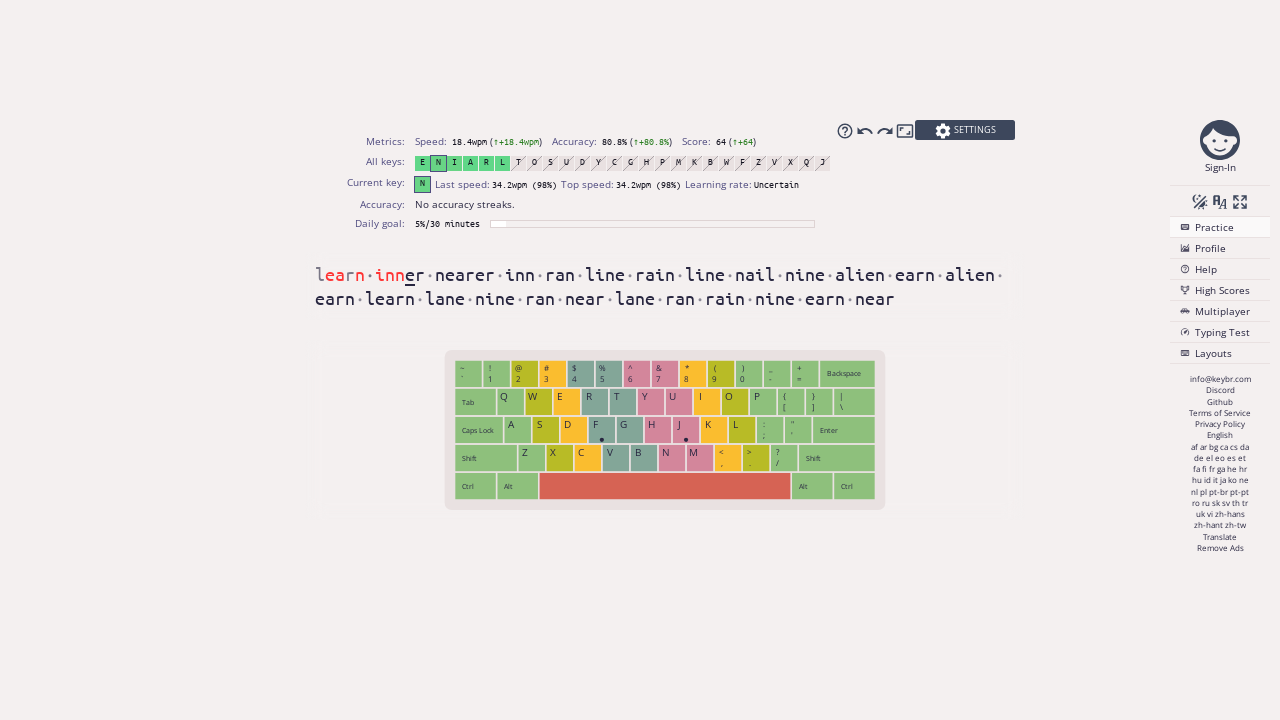

Typed character ' ' (character 67 of 251, attempt 2/2)
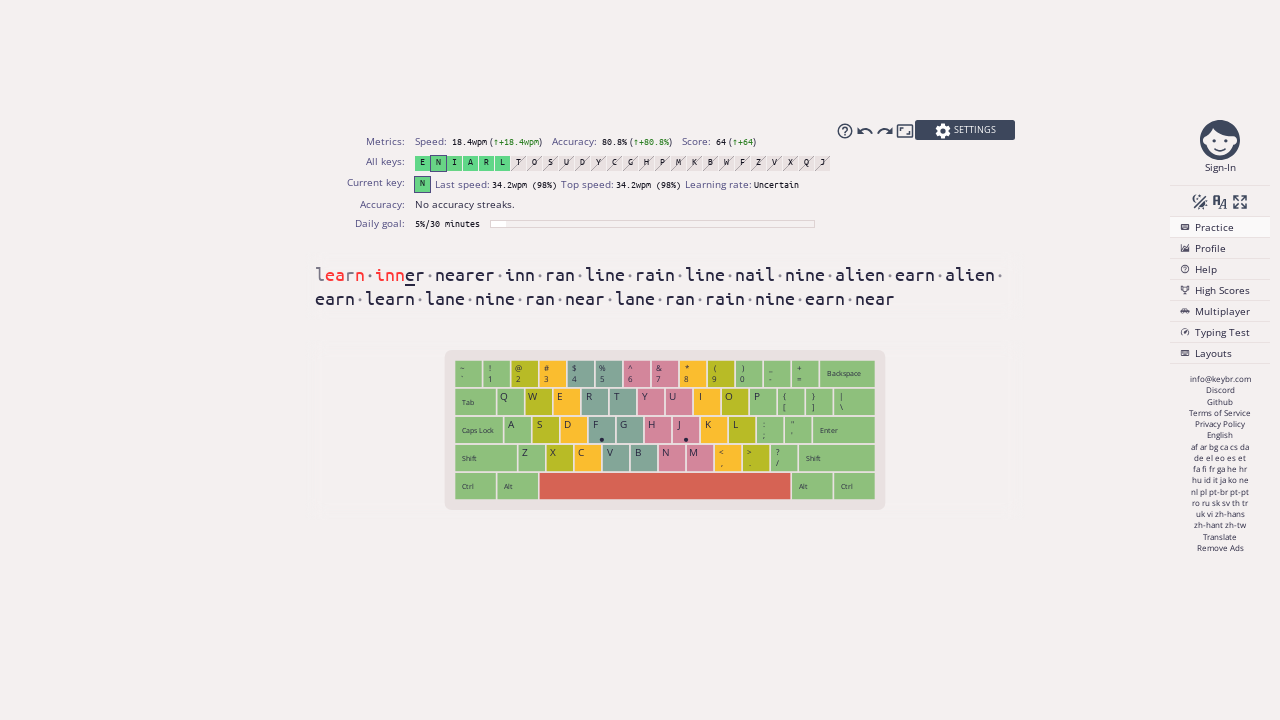

Typed character 'e' (character 68 of 251, attempt 2/2)
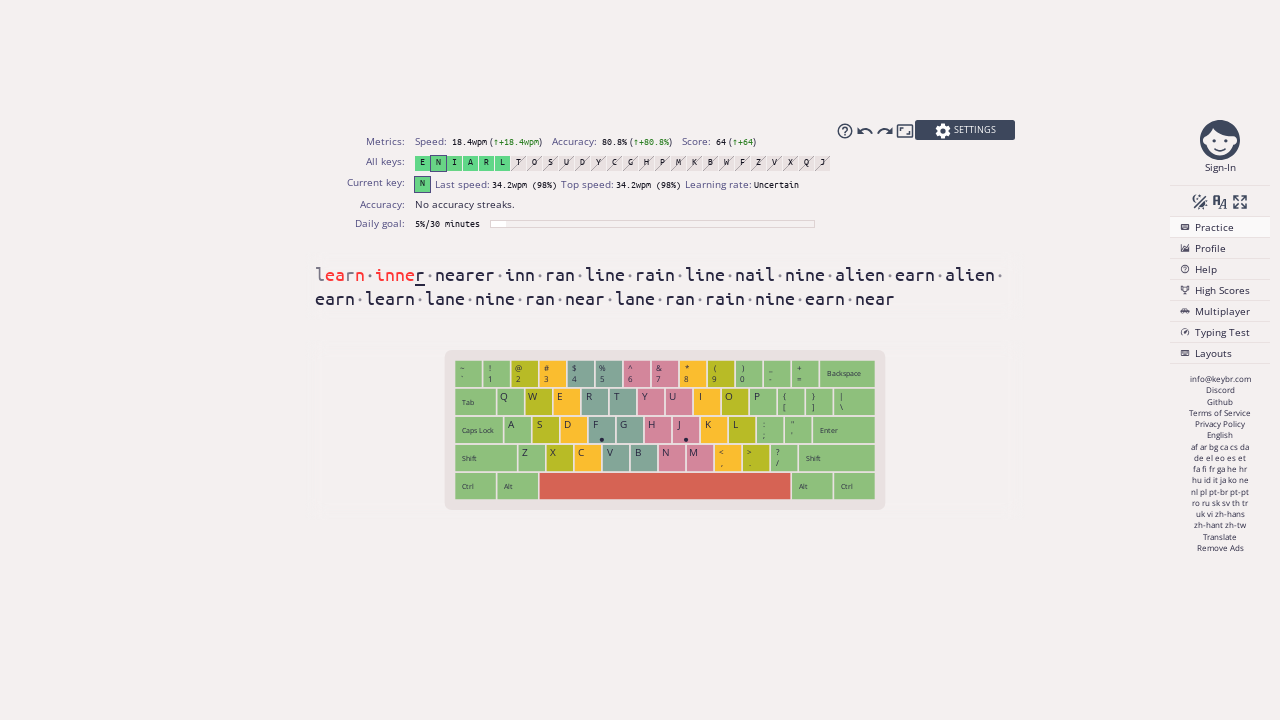

Typed character ' ' (character 69 of 251, attempt 2/2)
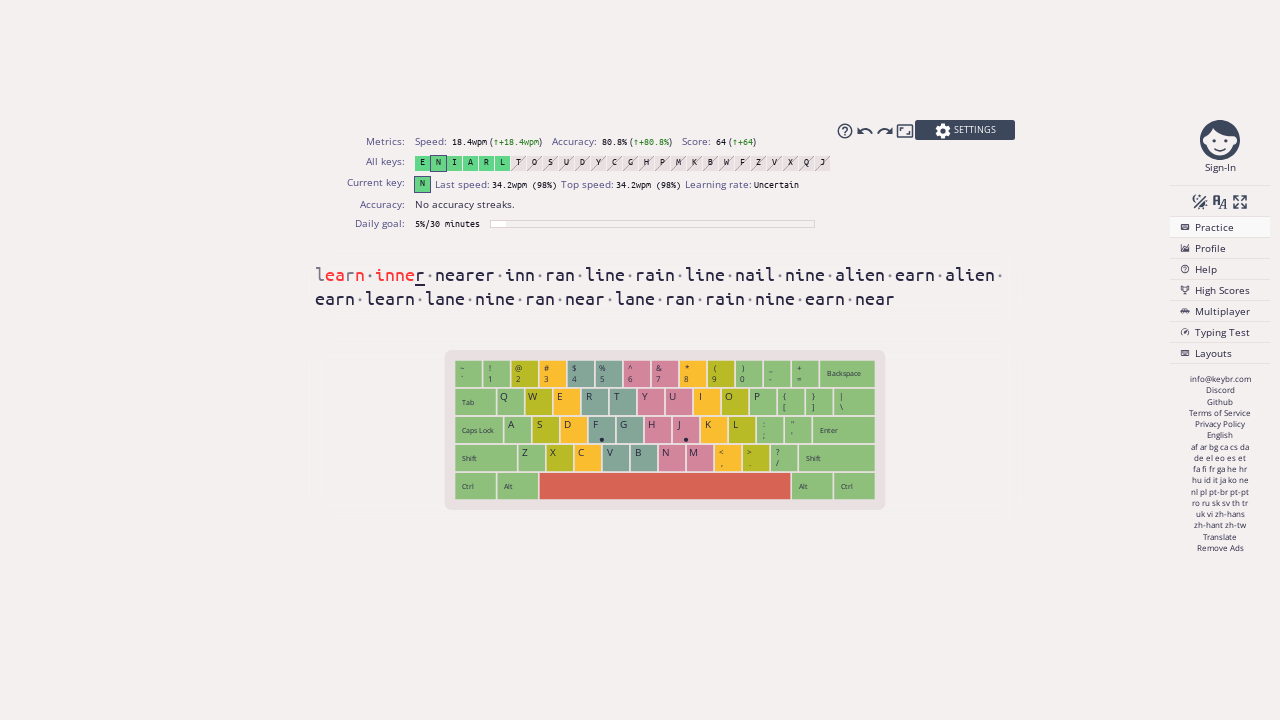

Typed character '' (character 70 of 251, attempt 2/2)
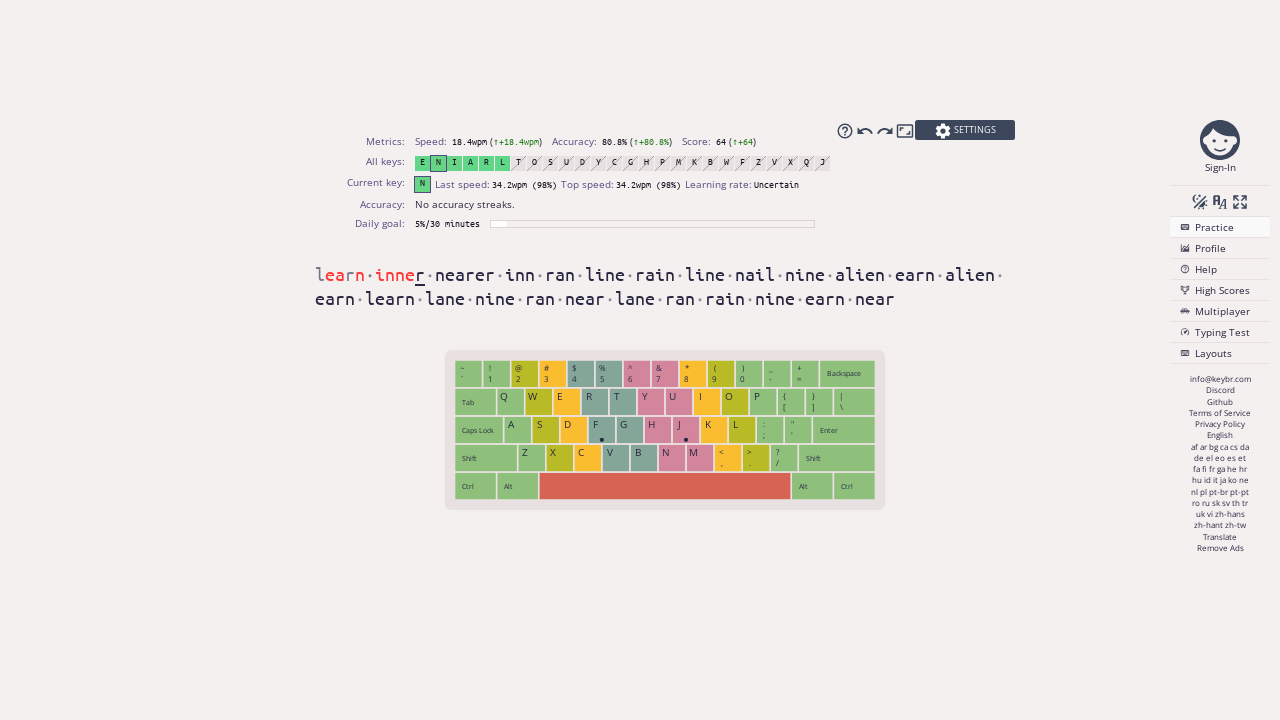

Typed character ' ' (character 71 of 251, attempt 2/2)
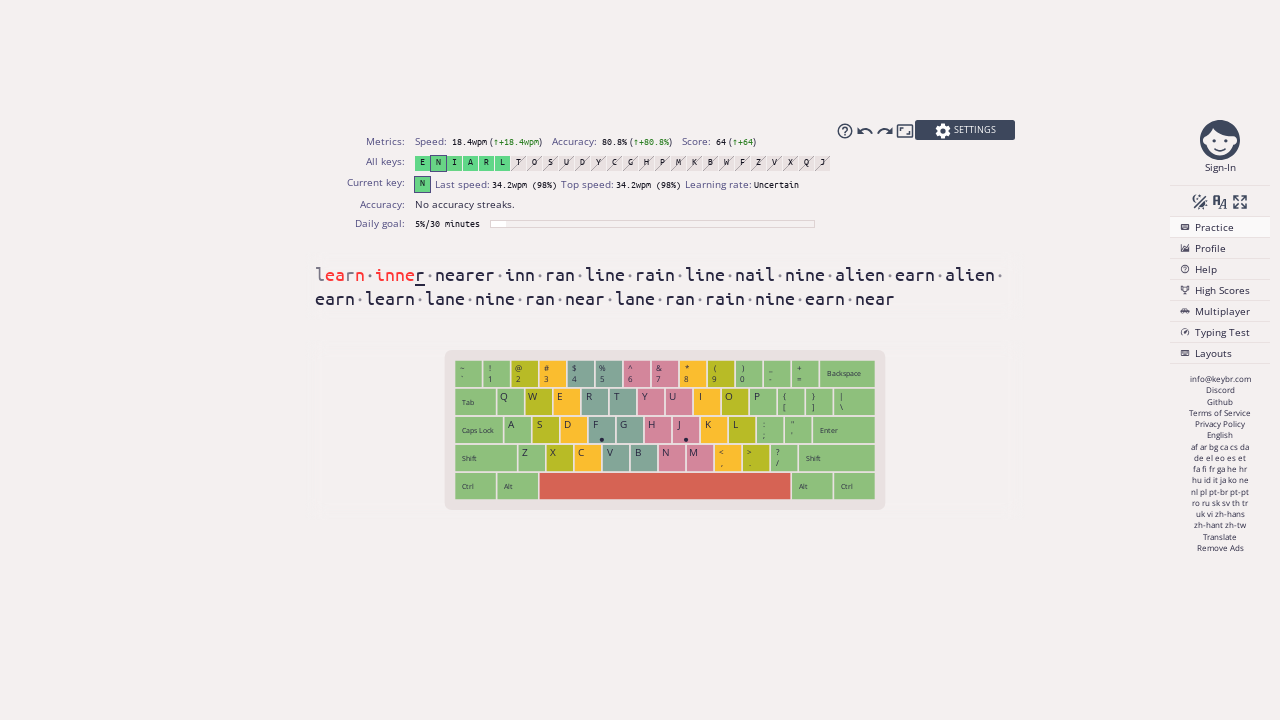

Typed character 'l' (character 72 of 251, attempt 2/2)
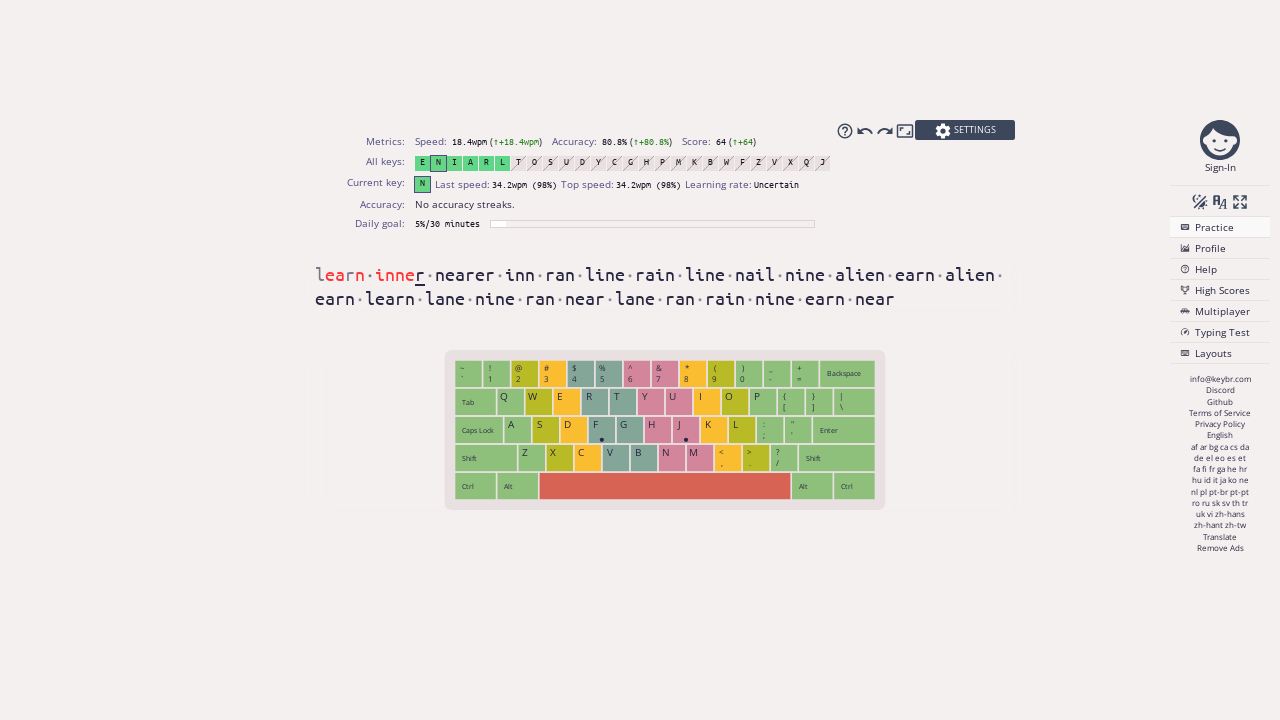

Typed character ' ' (character 73 of 251, attempt 2/2)
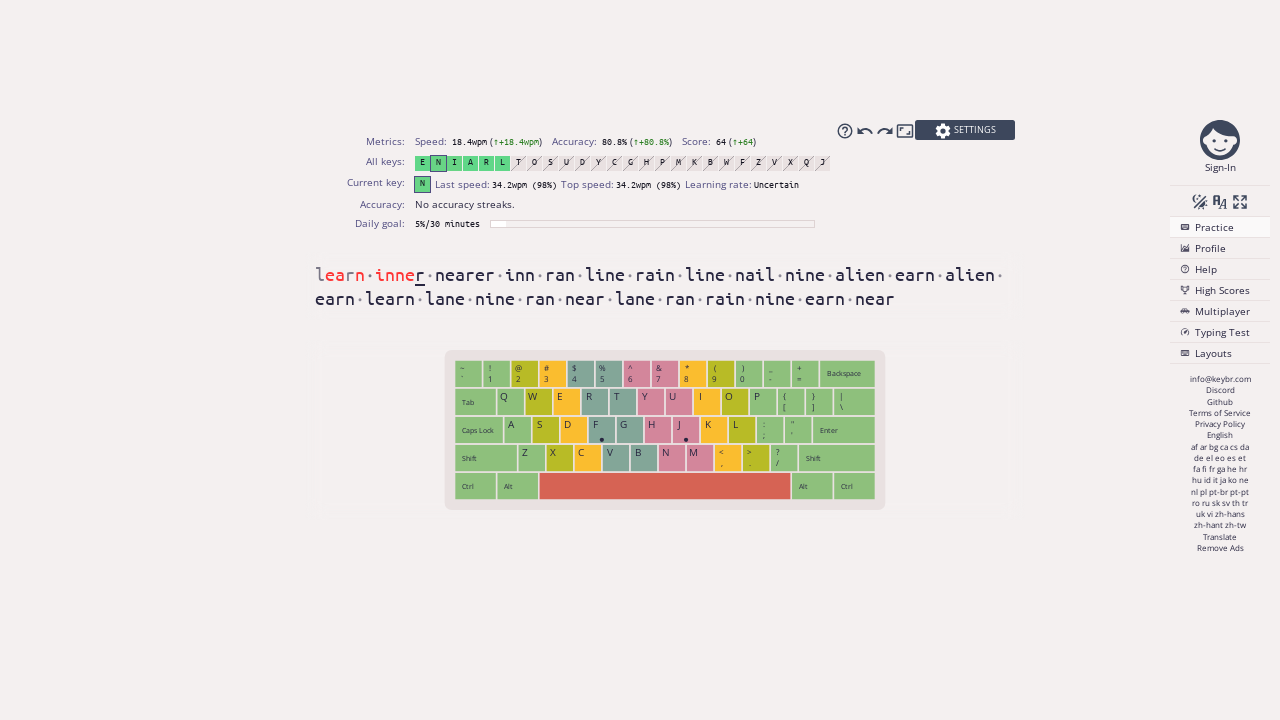

Typed character 'e' (character 74 of 251, attempt 2/2)
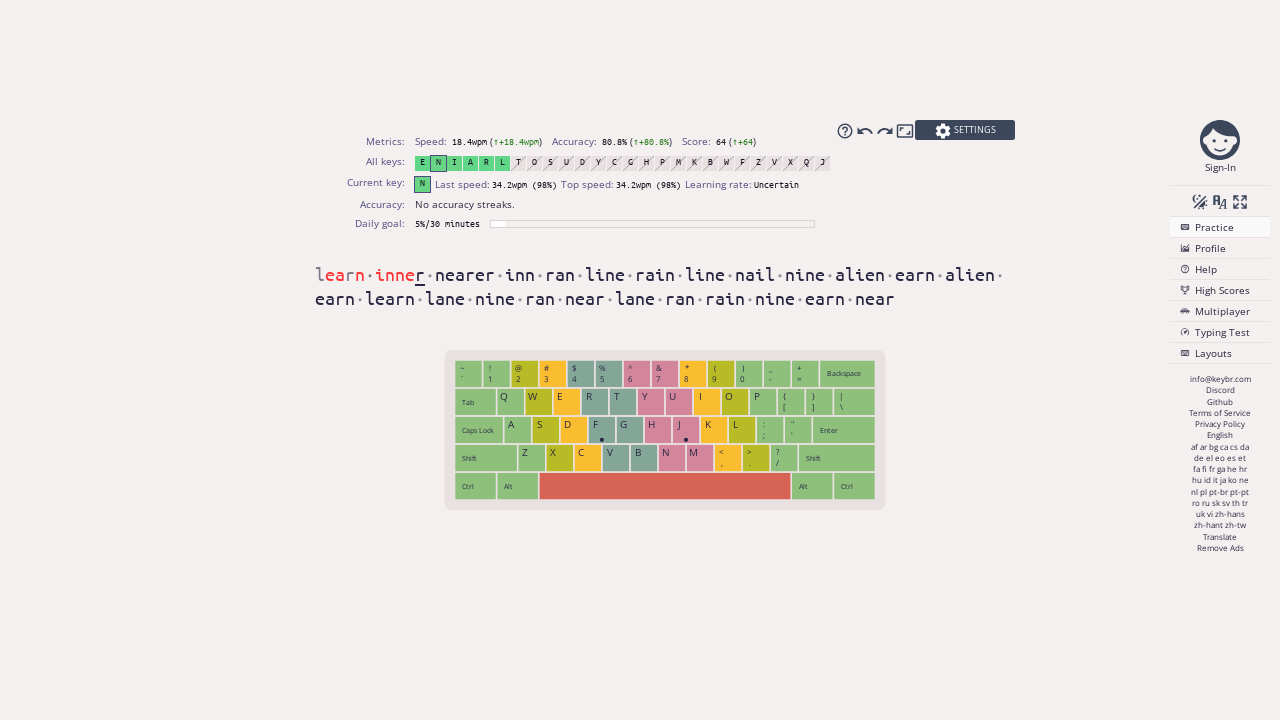

Typed character ' ' (character 75 of 251, attempt 2/2)
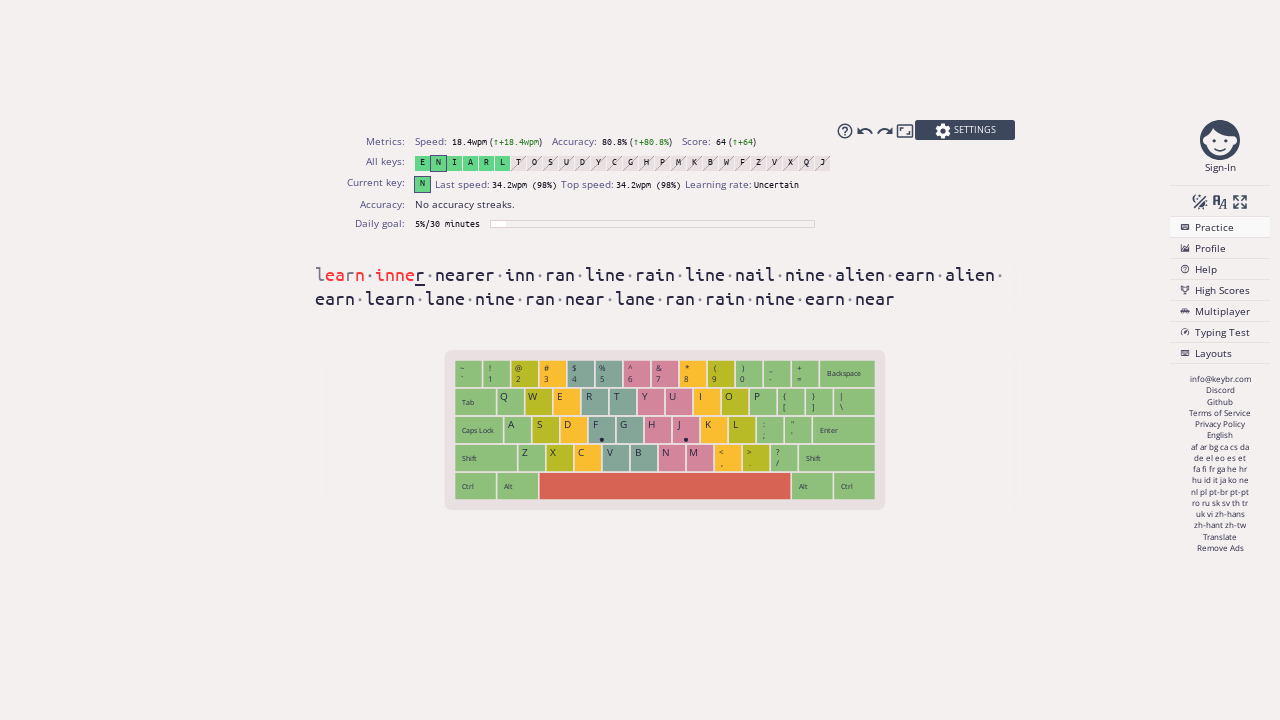

Typed character 'a' (character 76 of 251, attempt 2/2)
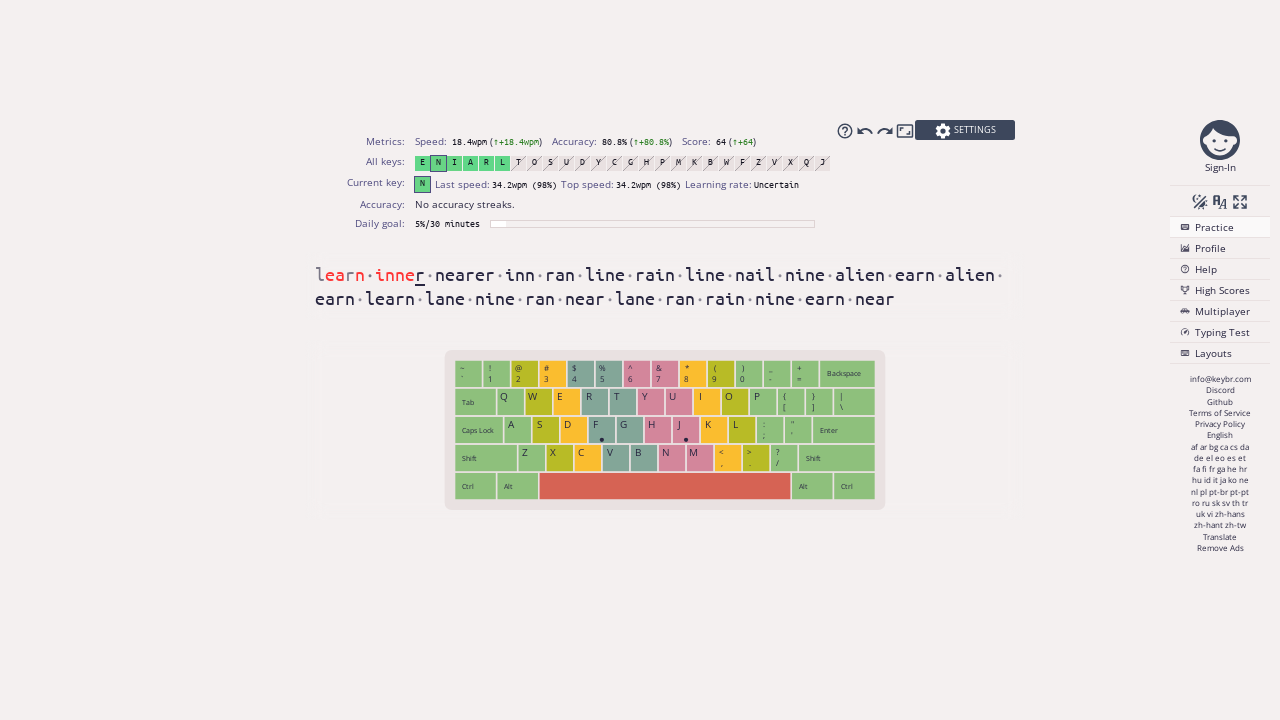

Typed character ' ' (character 77 of 251, attempt 2/2)
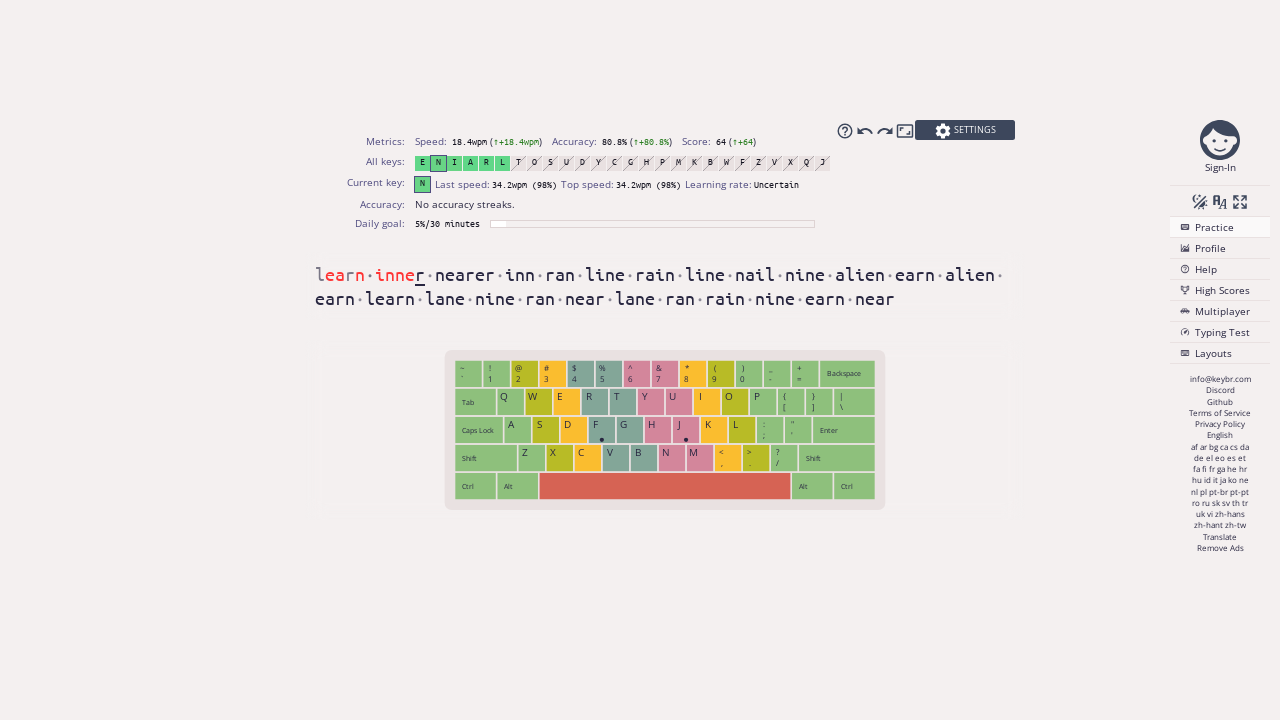

Typed character 'n' (character 78 of 251, attempt 2/2)
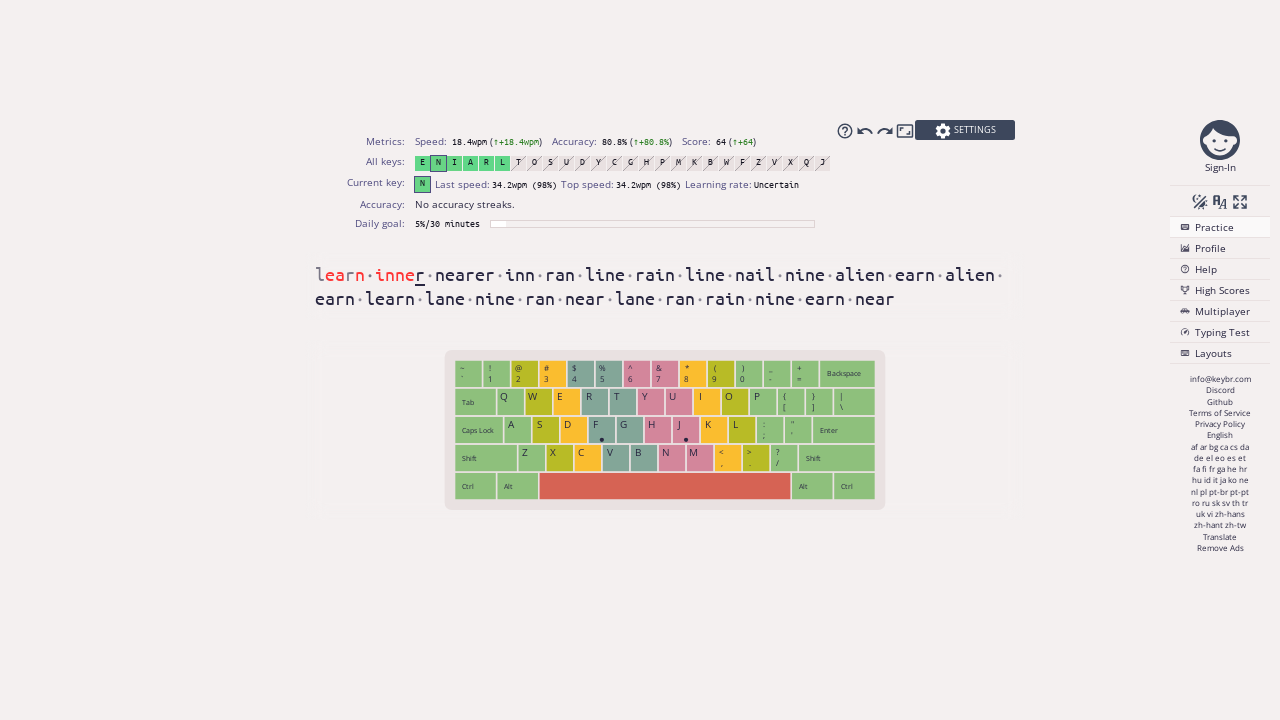

Typed character ' ' (character 79 of 251, attempt 2/2)
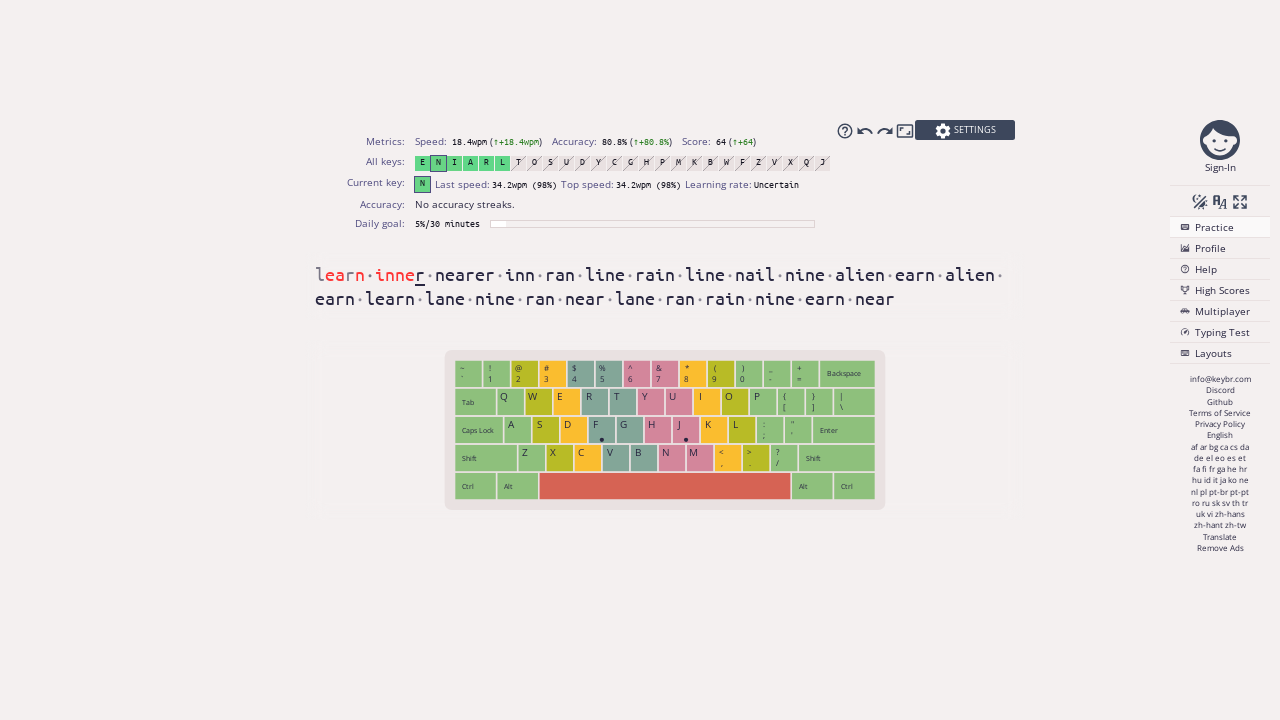

Typed character '' (character 80 of 251, attempt 2/2)
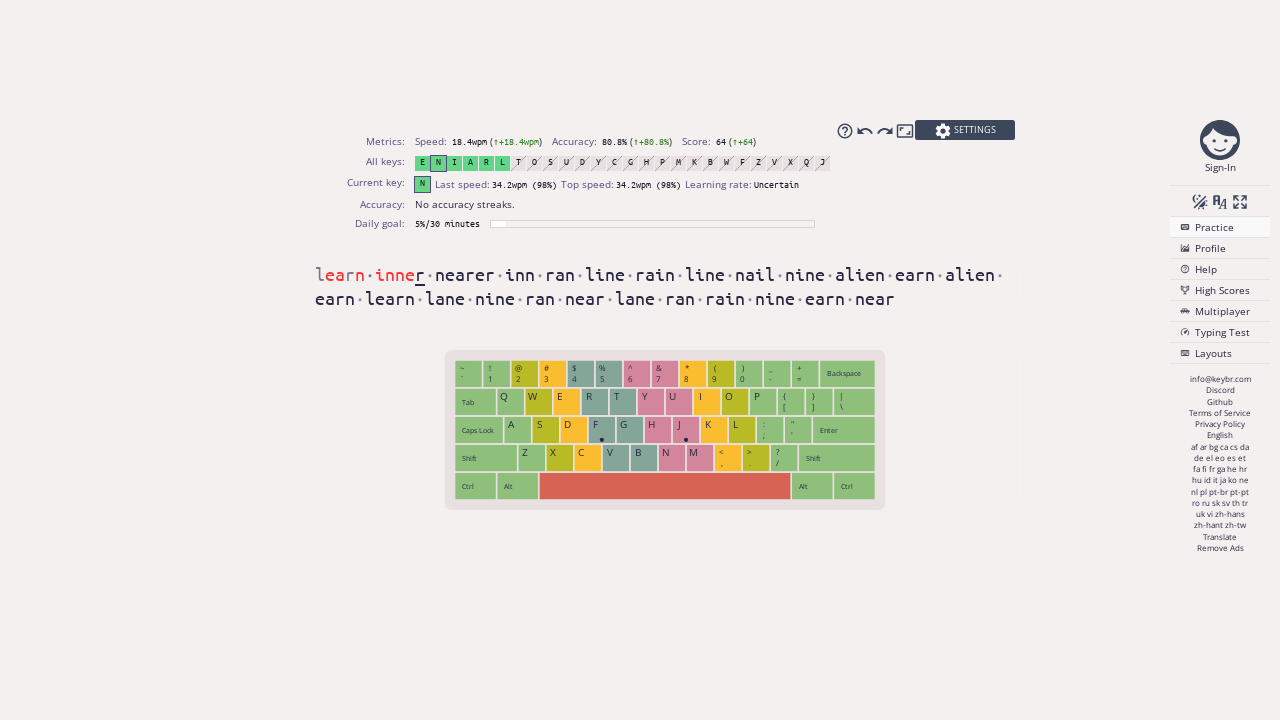

Typed character ' ' (character 81 of 251, attempt 2/2)
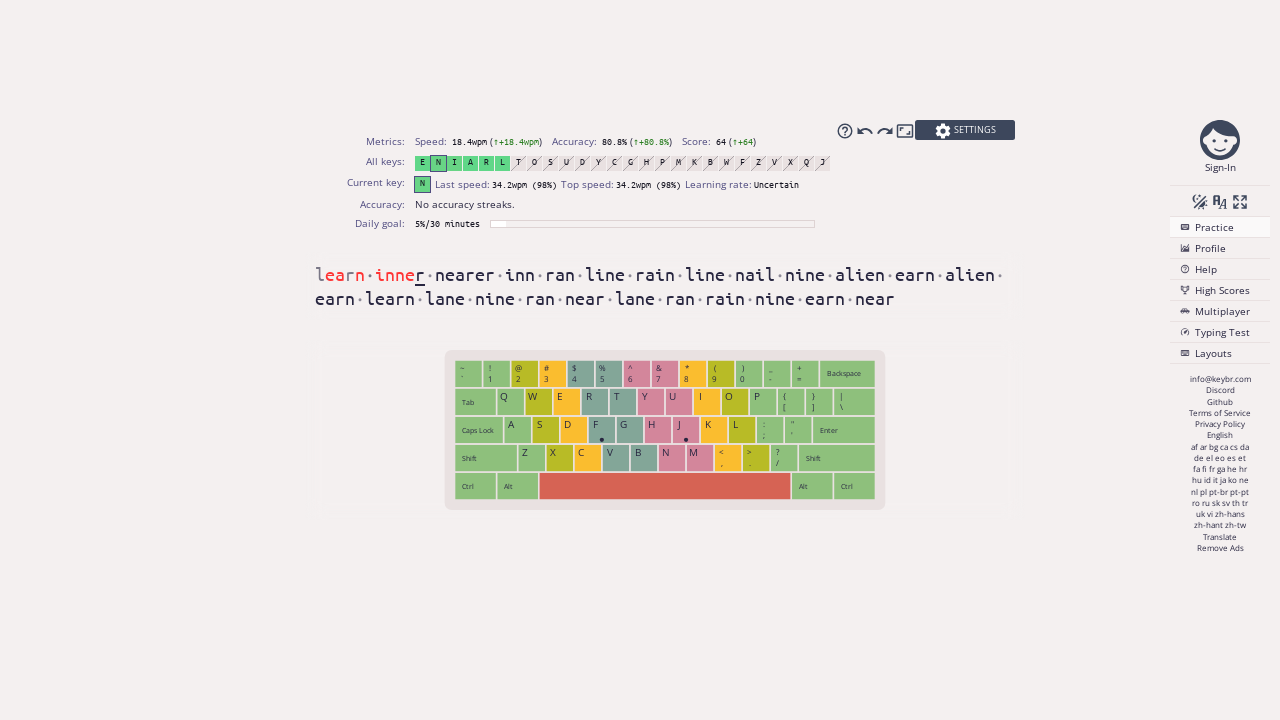

Typed character 'l' (character 82 of 251, attempt 2/2)
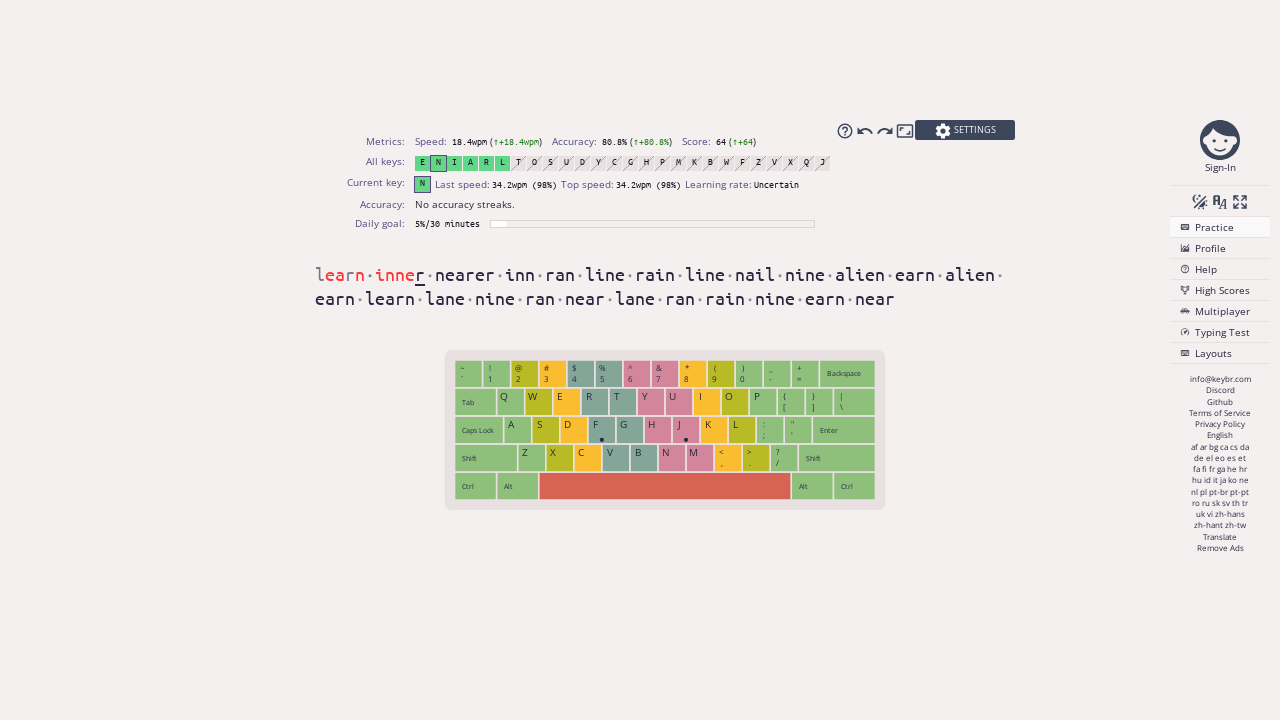

Typed character ' ' (character 83 of 251, attempt 2/2)
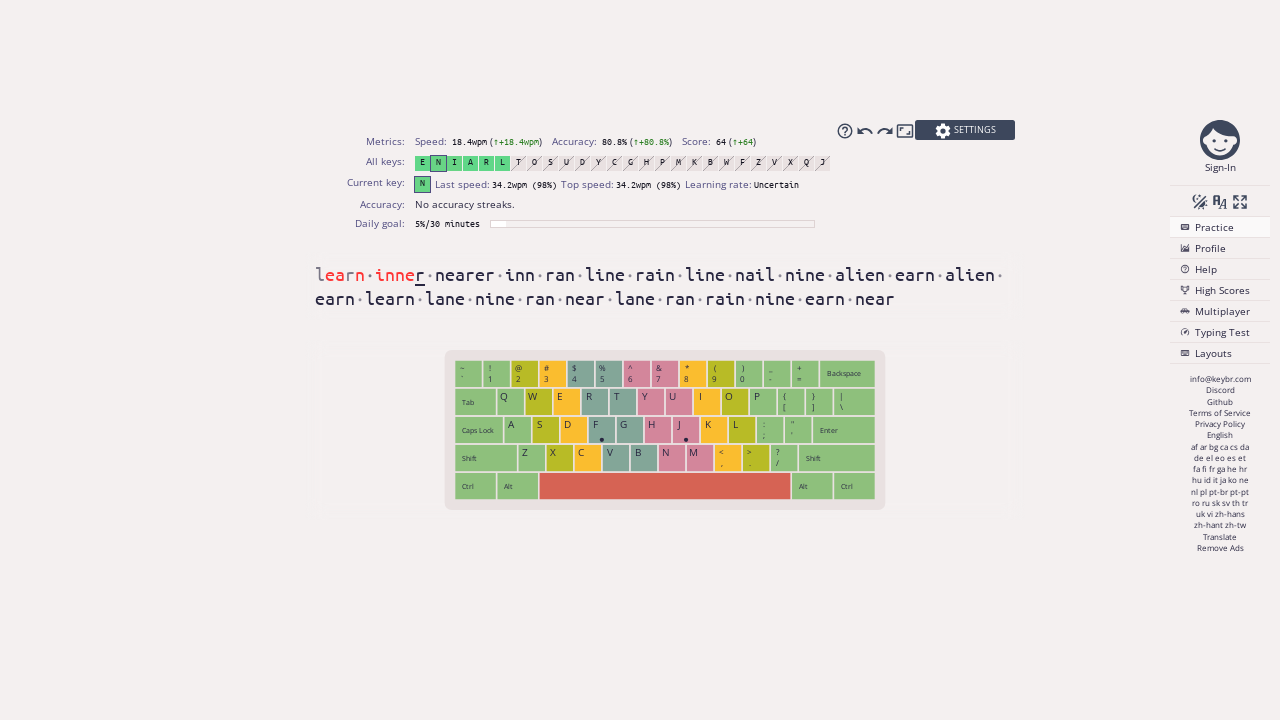

Typed character 'i' (character 84 of 251, attempt 2/2)
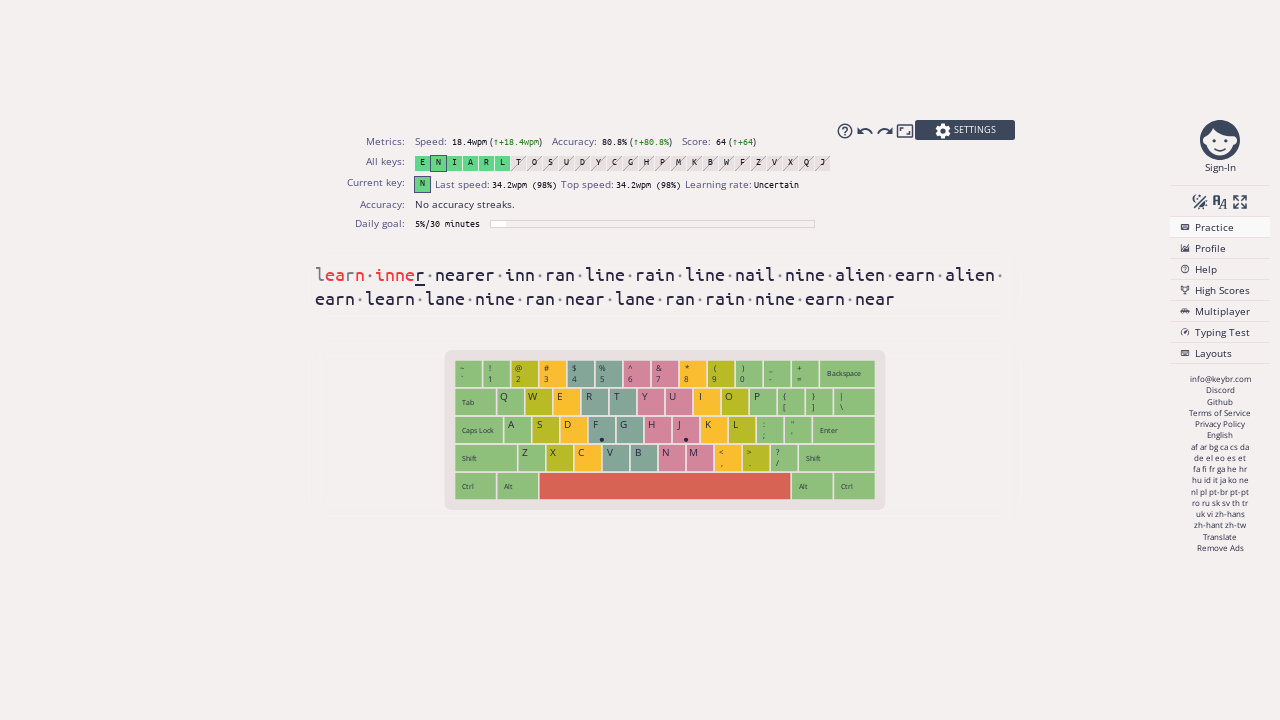

Typed character ' ' (character 85 of 251, attempt 2/2)
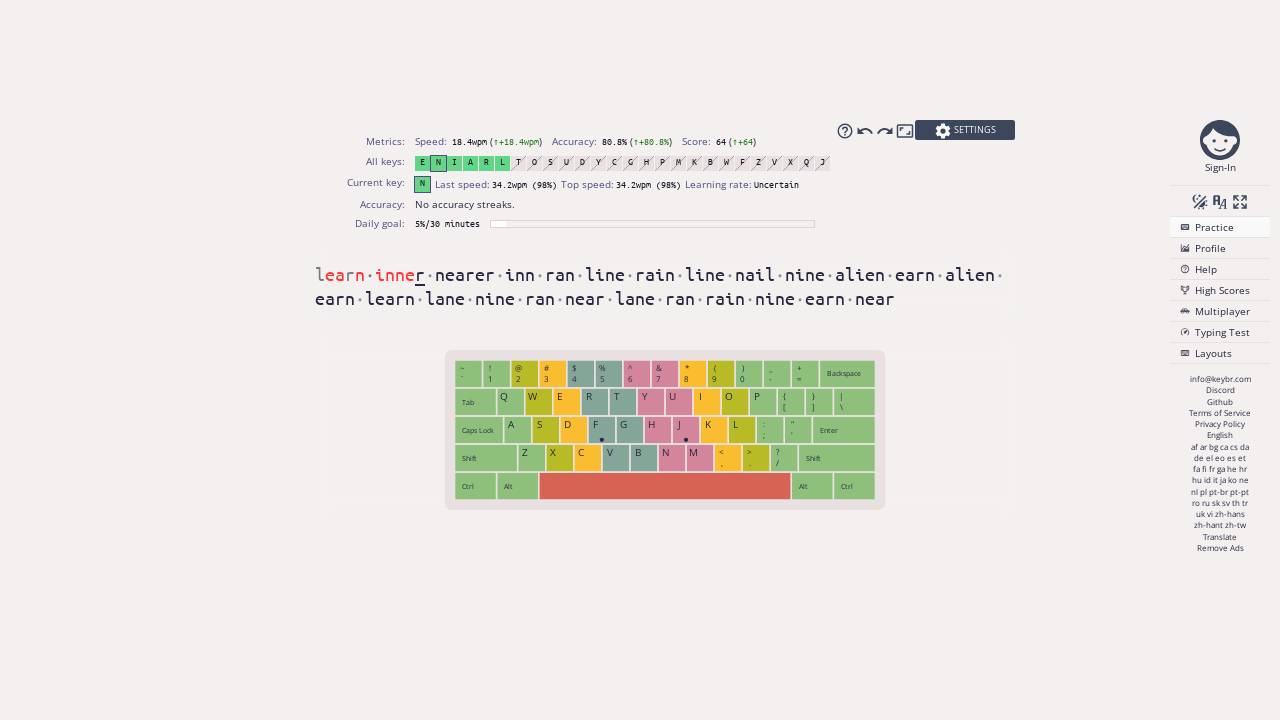

Typed character 'n' (character 86 of 251, attempt 2/2)
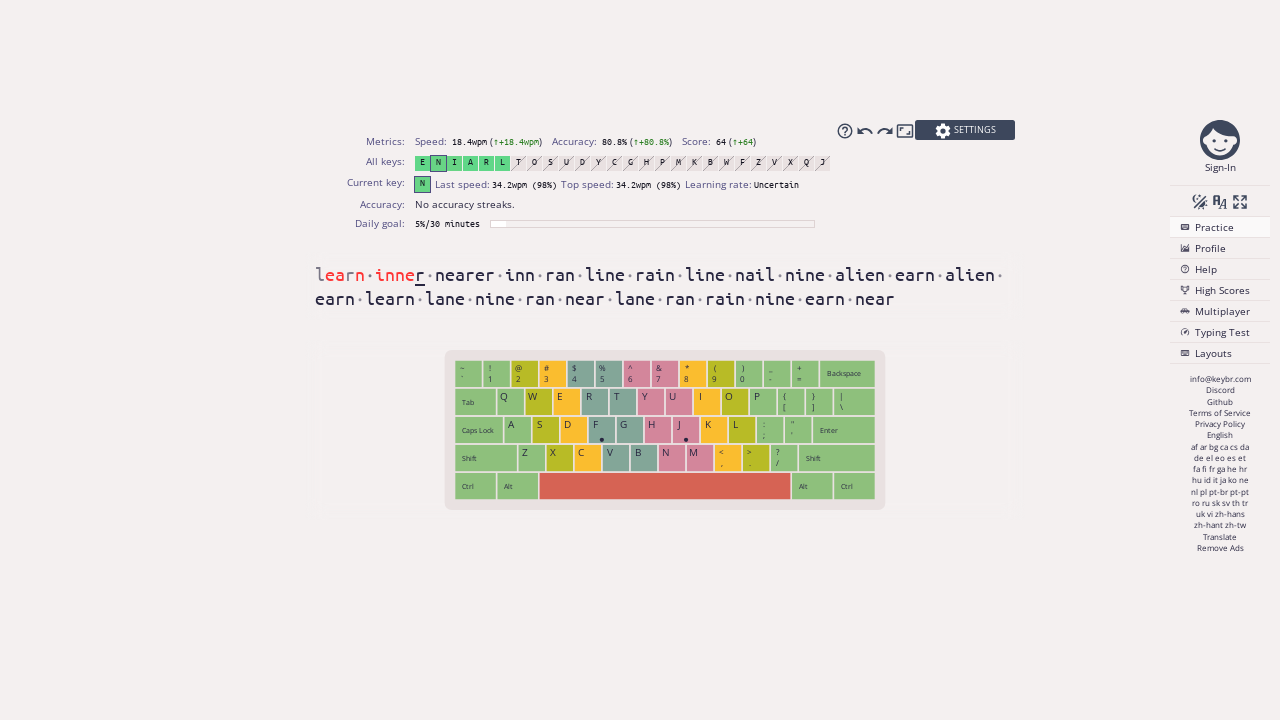

Typed character ' ' (character 87 of 251, attempt 2/2)
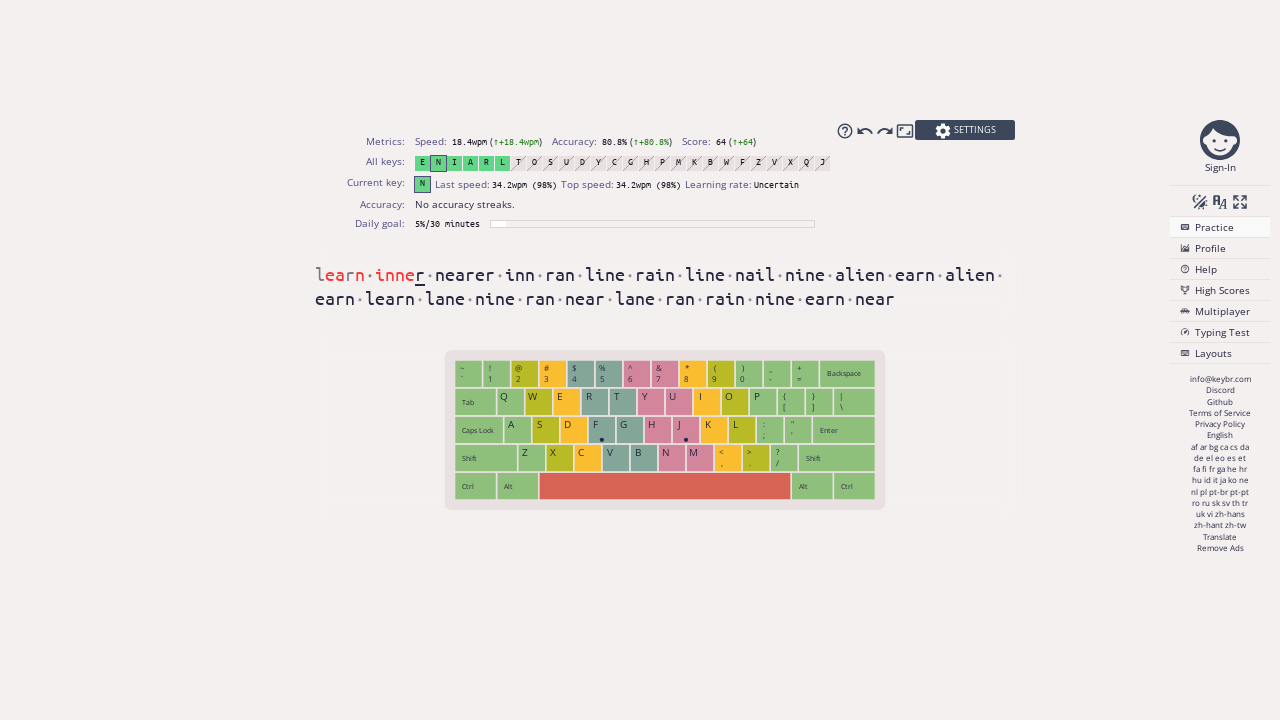

Typed character 'e' (character 88 of 251, attempt 2/2)
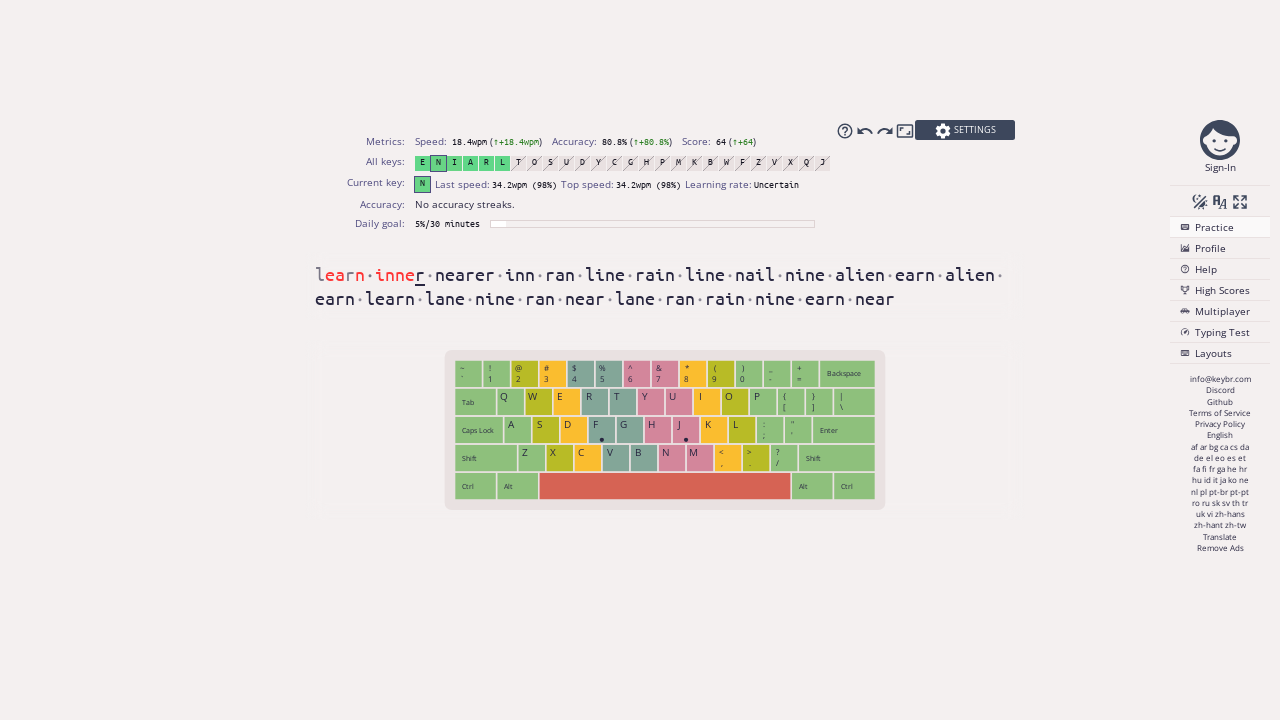

Typed character ' ' (character 89 of 251, attempt 2/2)
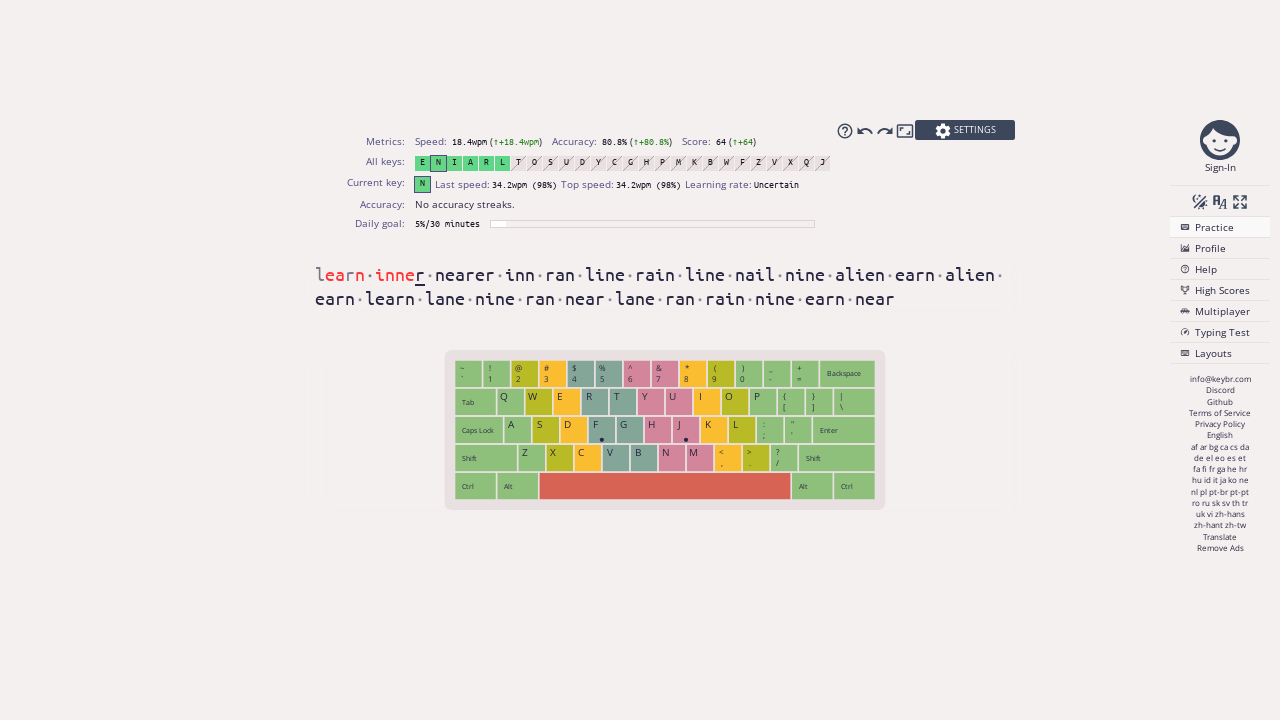

Typed character '' (character 90 of 251, attempt 2/2)
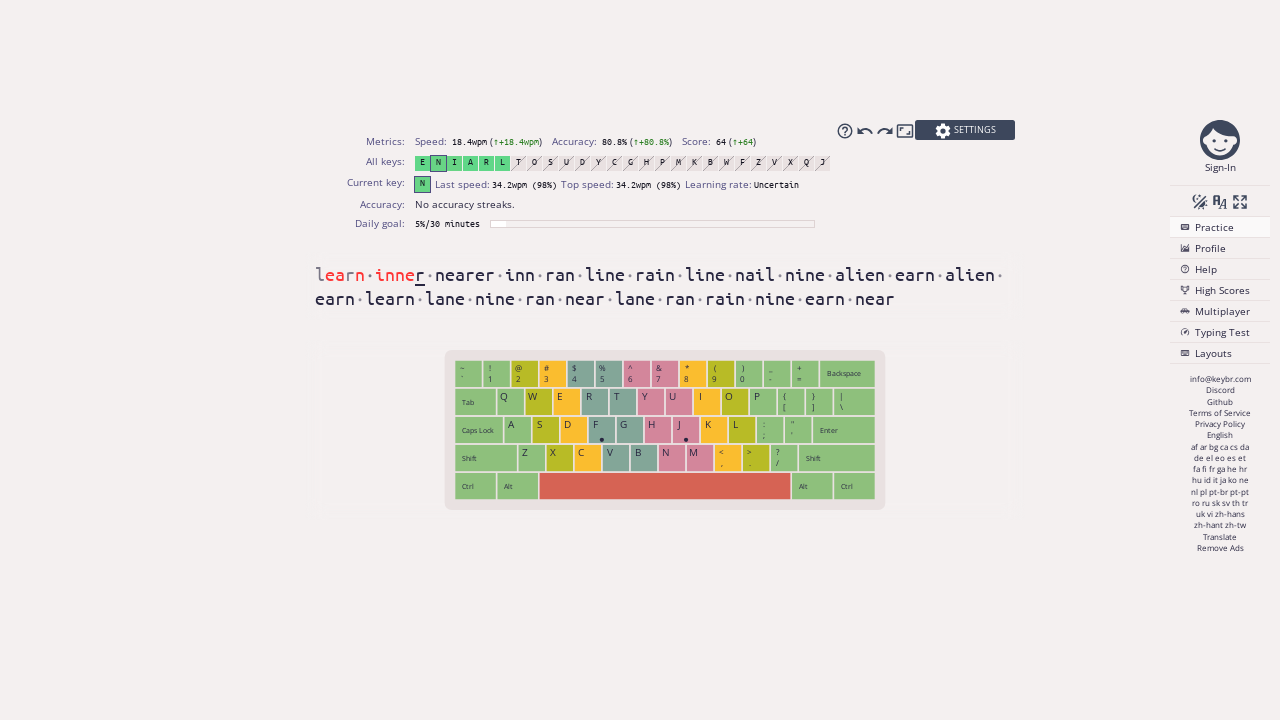

Typed character ' ' (character 91 of 251, attempt 2/2)
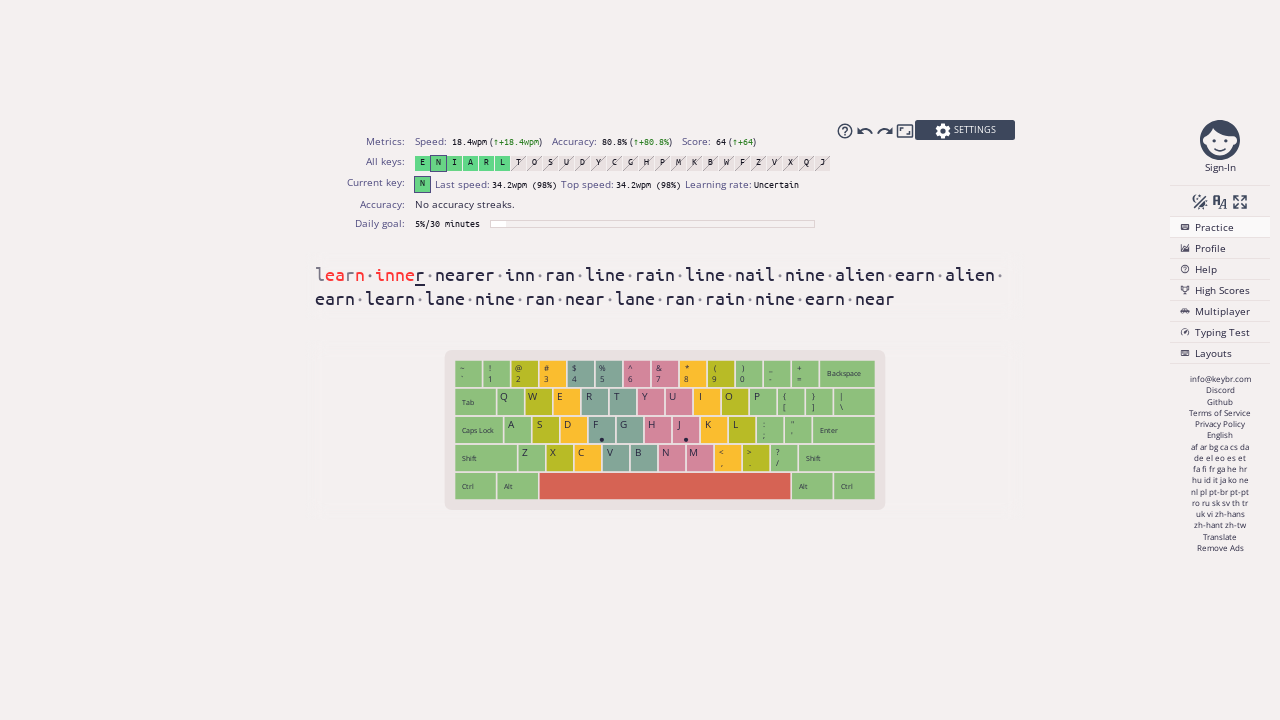

Typed character 'n' (character 92 of 251, attempt 2/2)
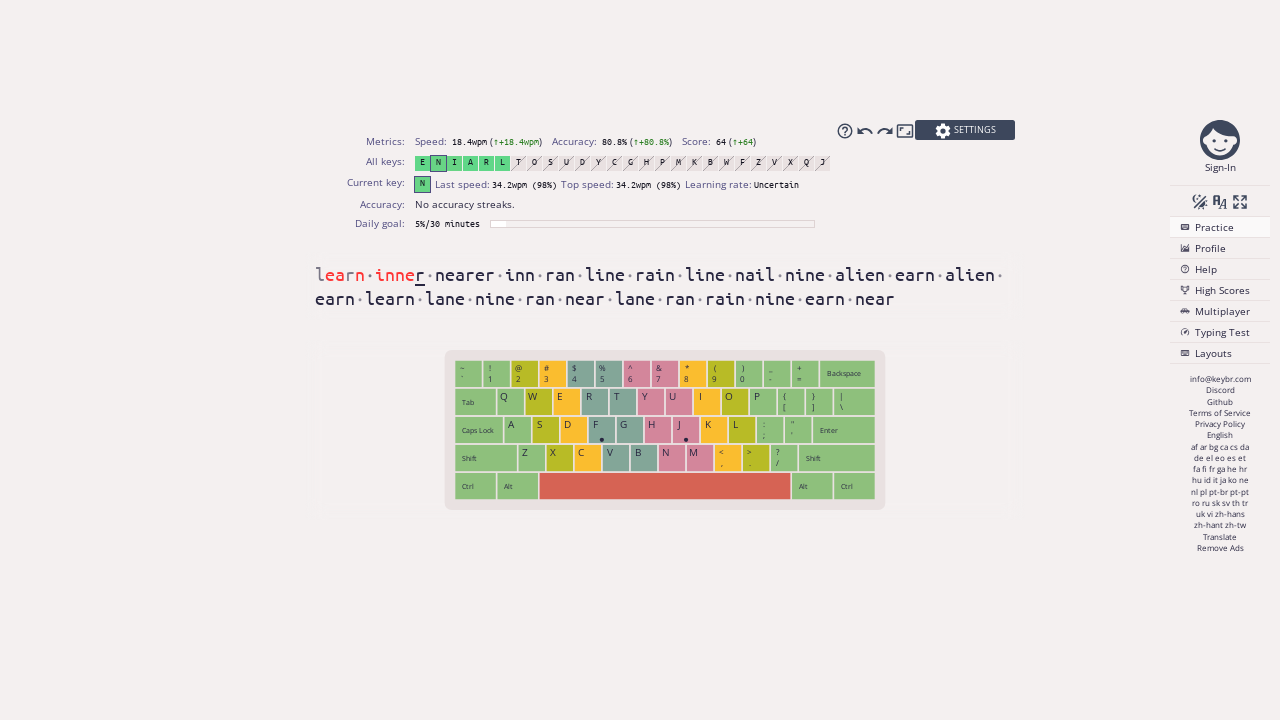

Typed character ' ' (character 93 of 251, attempt 2/2)
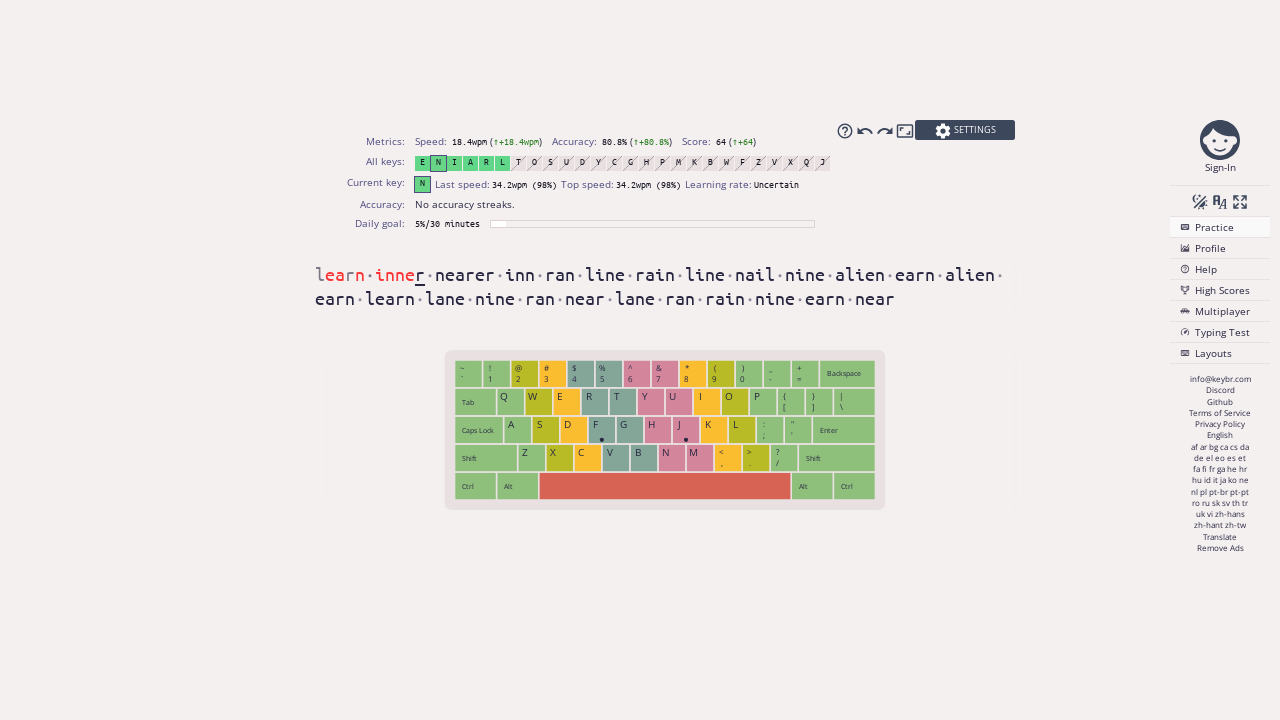

Typed character 'e' (character 94 of 251, attempt 2/2)
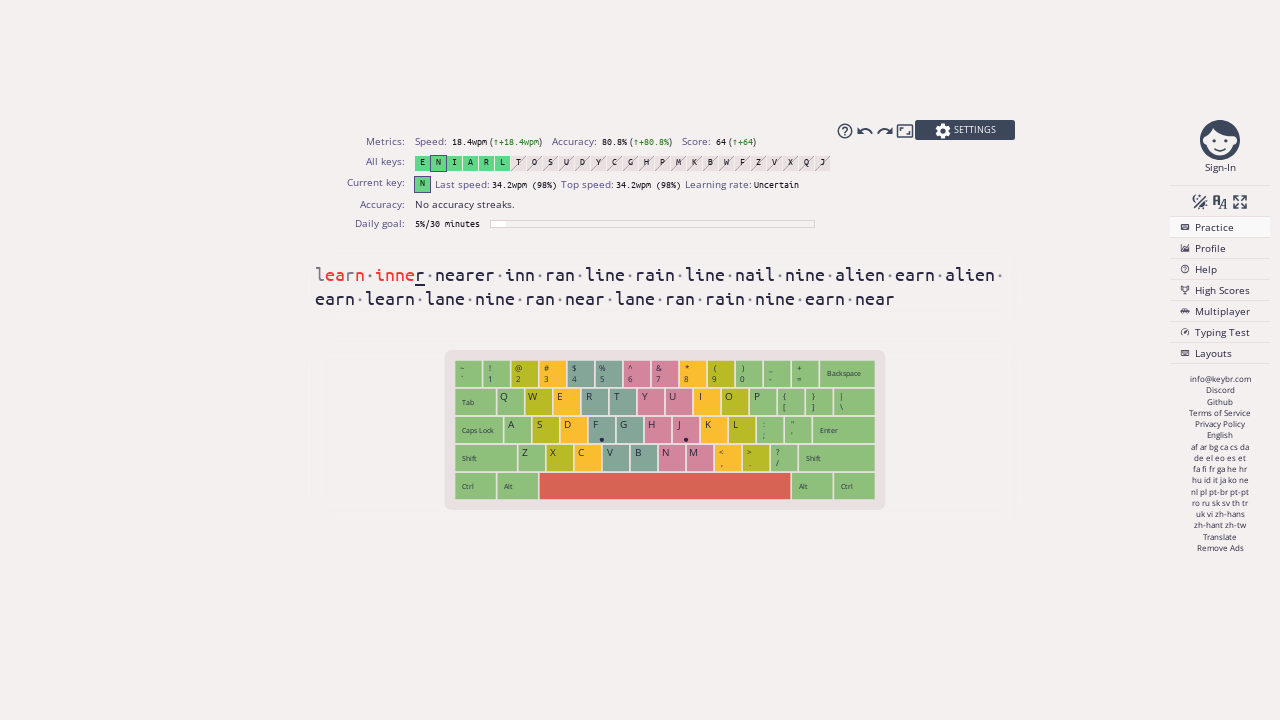

Typed character ' ' (character 95 of 251, attempt 2/2)
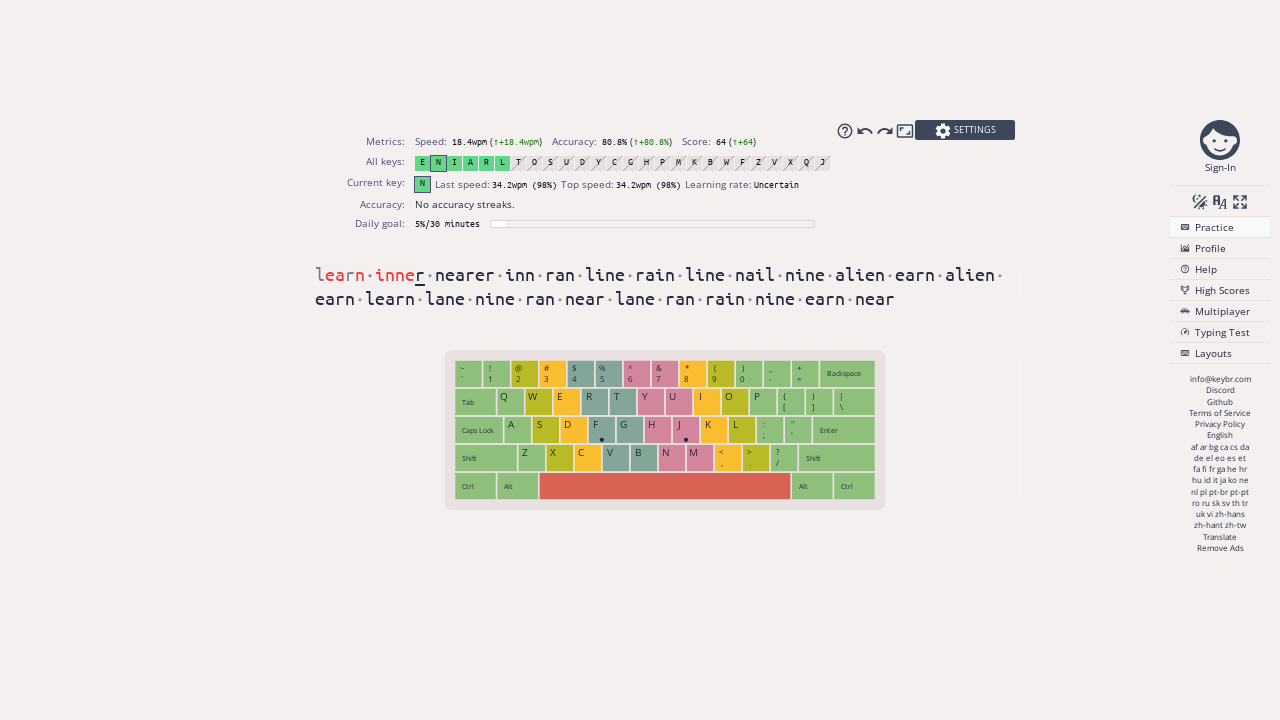

Typed character 'a' (character 96 of 251, attempt 2/2)
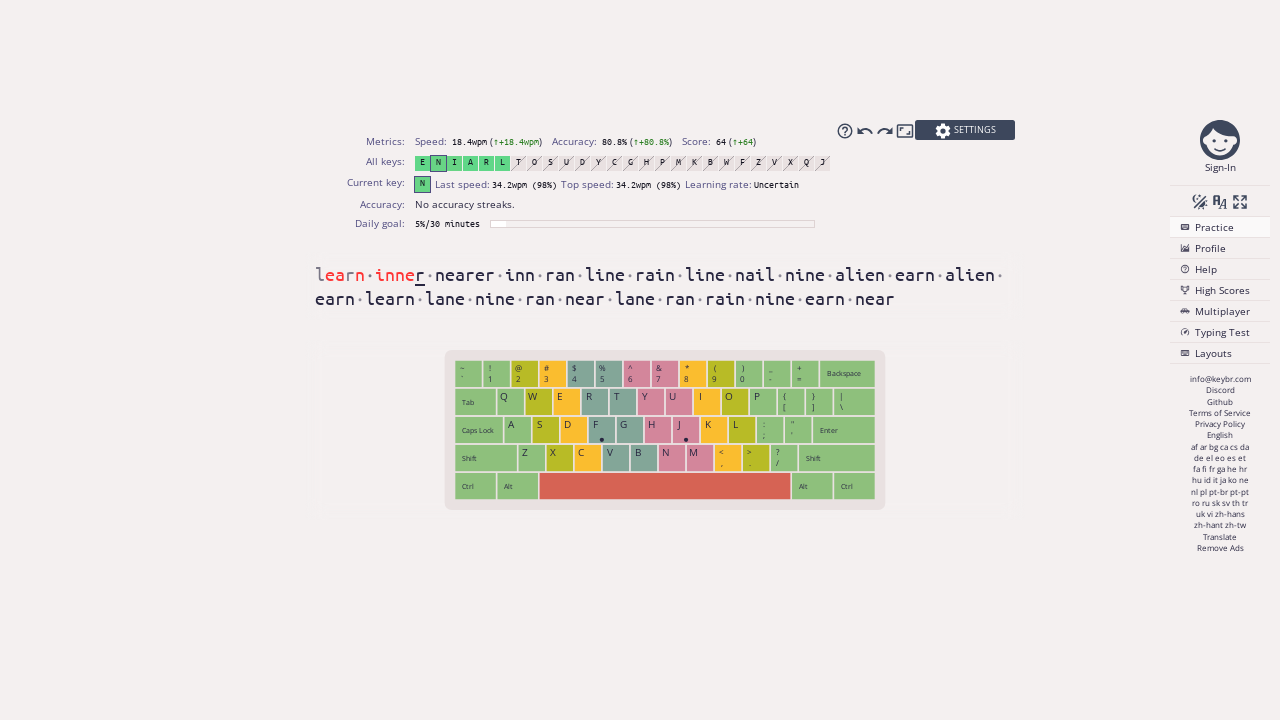

Typed character ' ' (character 97 of 251, attempt 2/2)
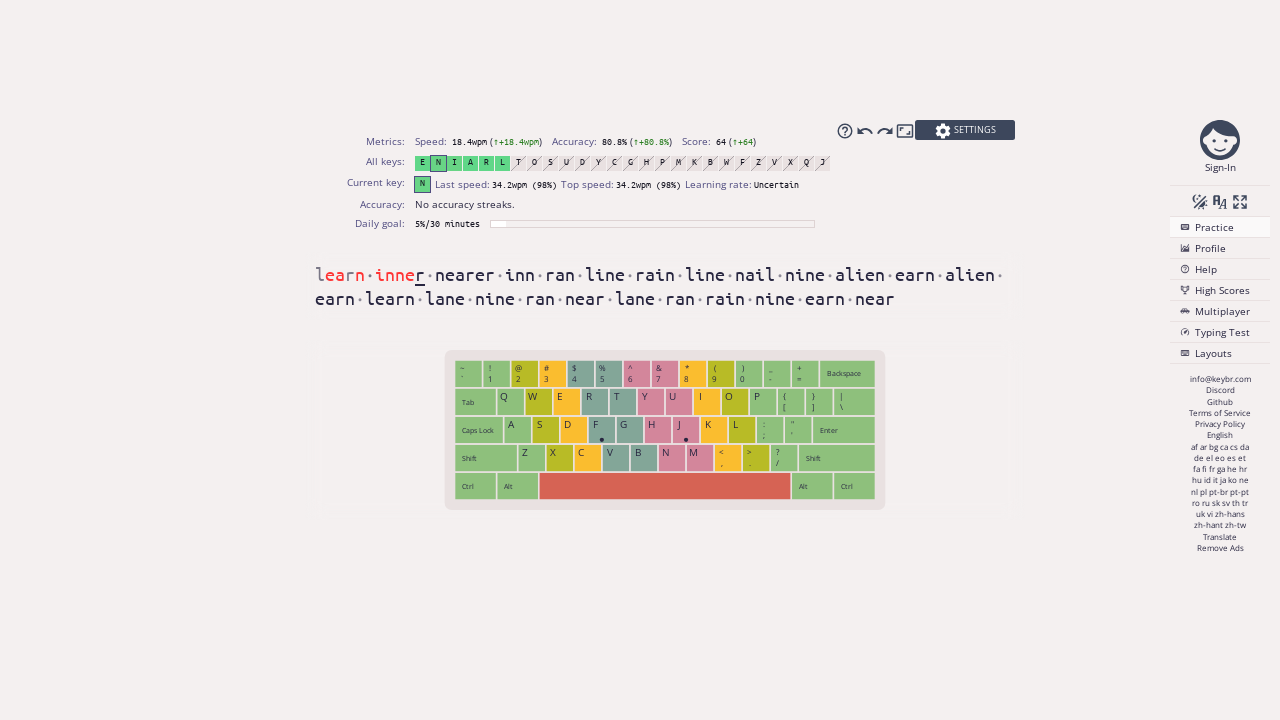

Typed character 'r' (character 98 of 251, attempt 2/2)
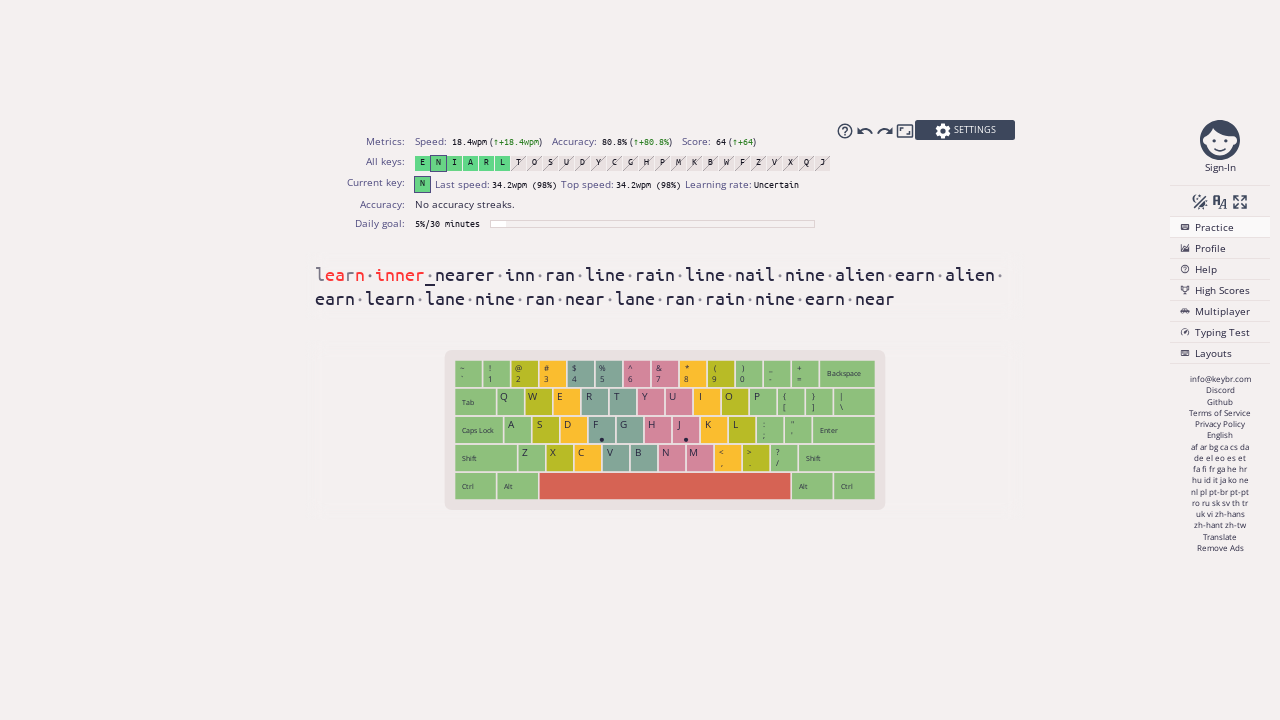

Typed character ' ' (character 99 of 251, attempt 2/2)
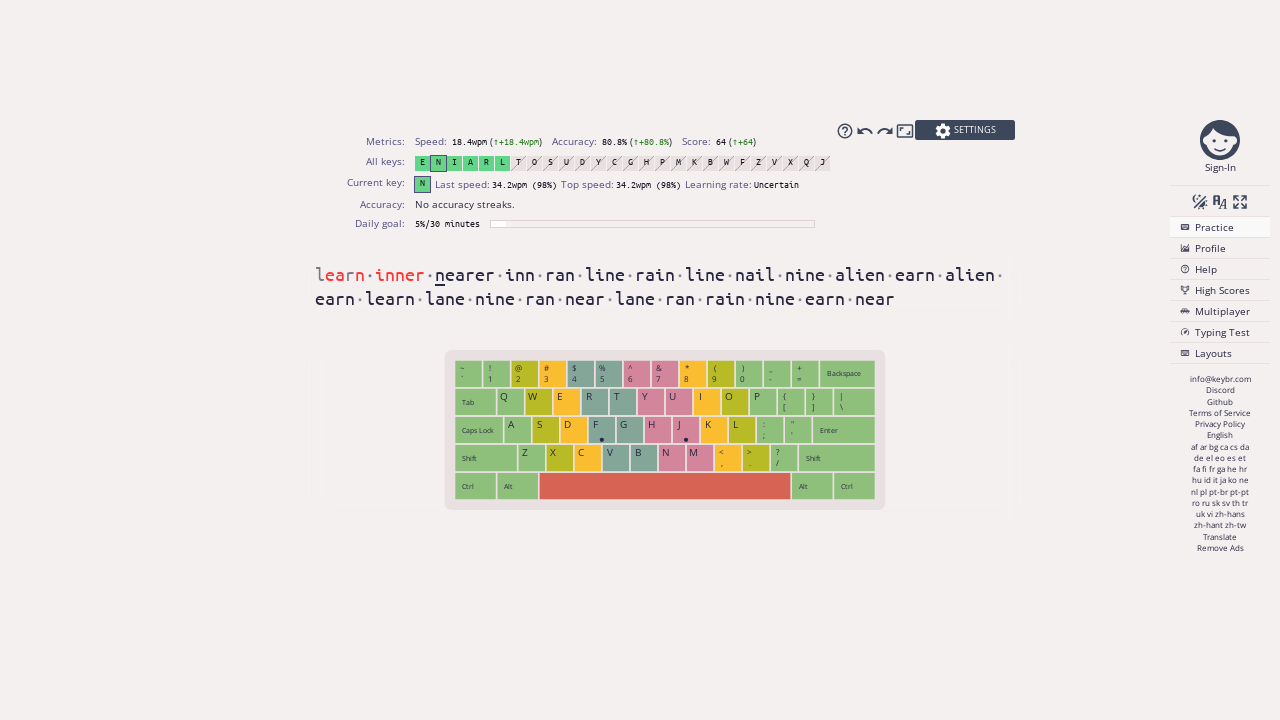

Typed character '' (character 100 of 251, attempt 2/2)
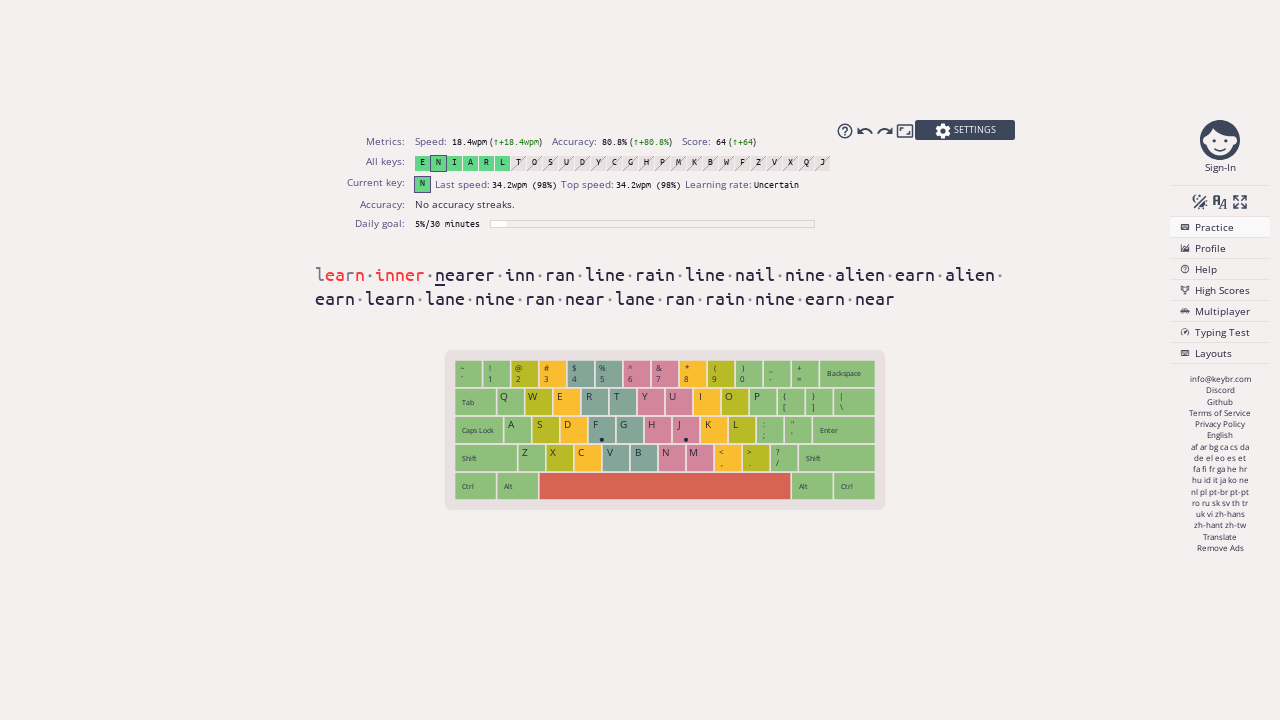

Typed character ' ' (character 101 of 251, attempt 2/2)
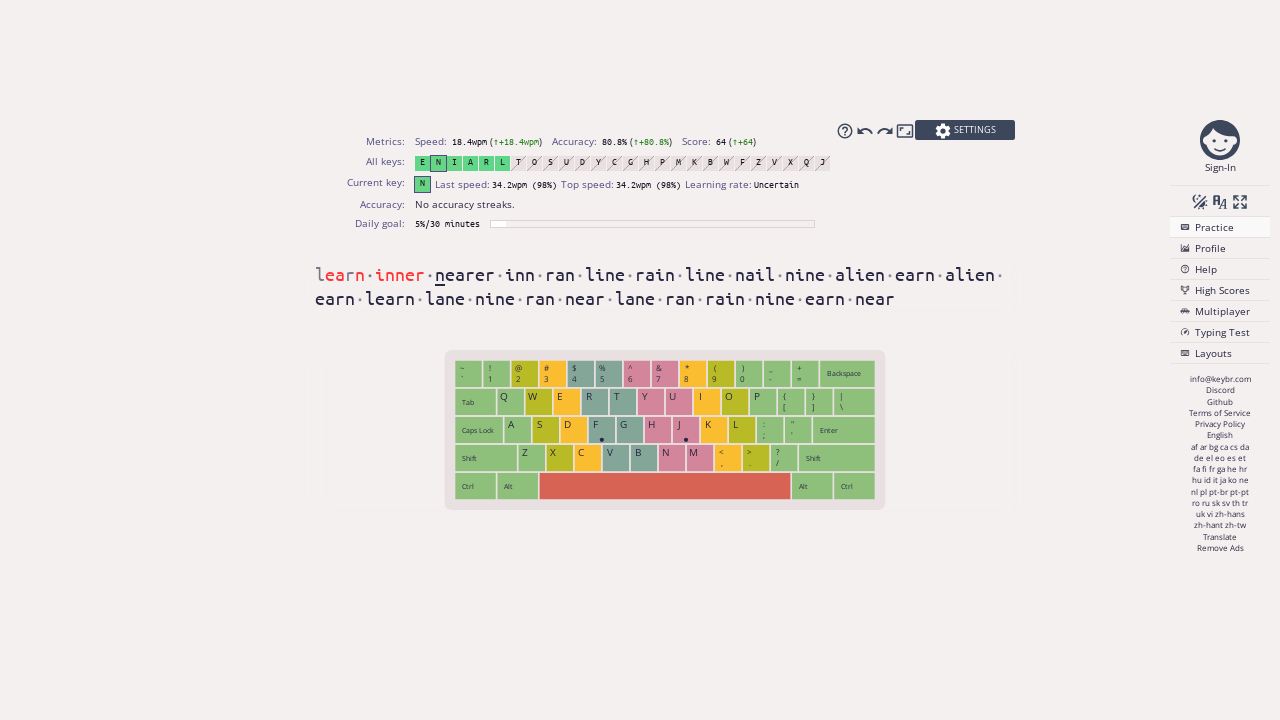

Typed character 'e' (character 102 of 251, attempt 2/2)
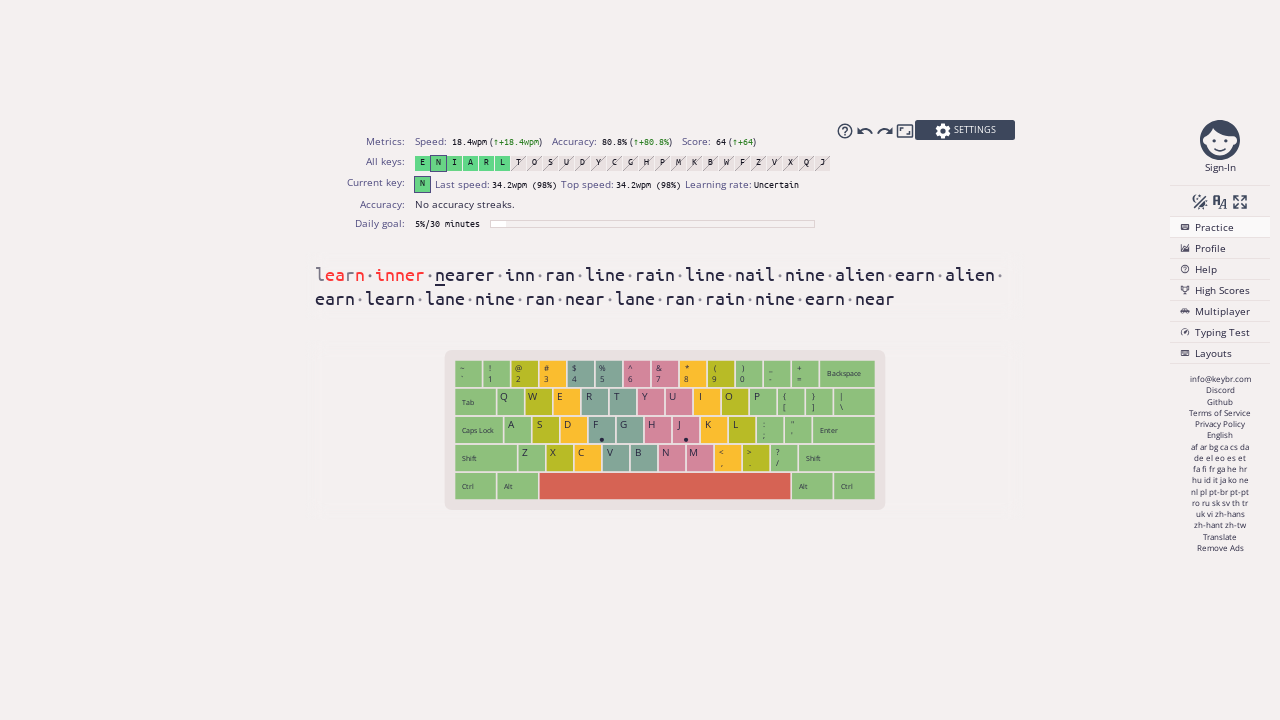

Typed character ' ' (character 103 of 251, attempt 2/2)
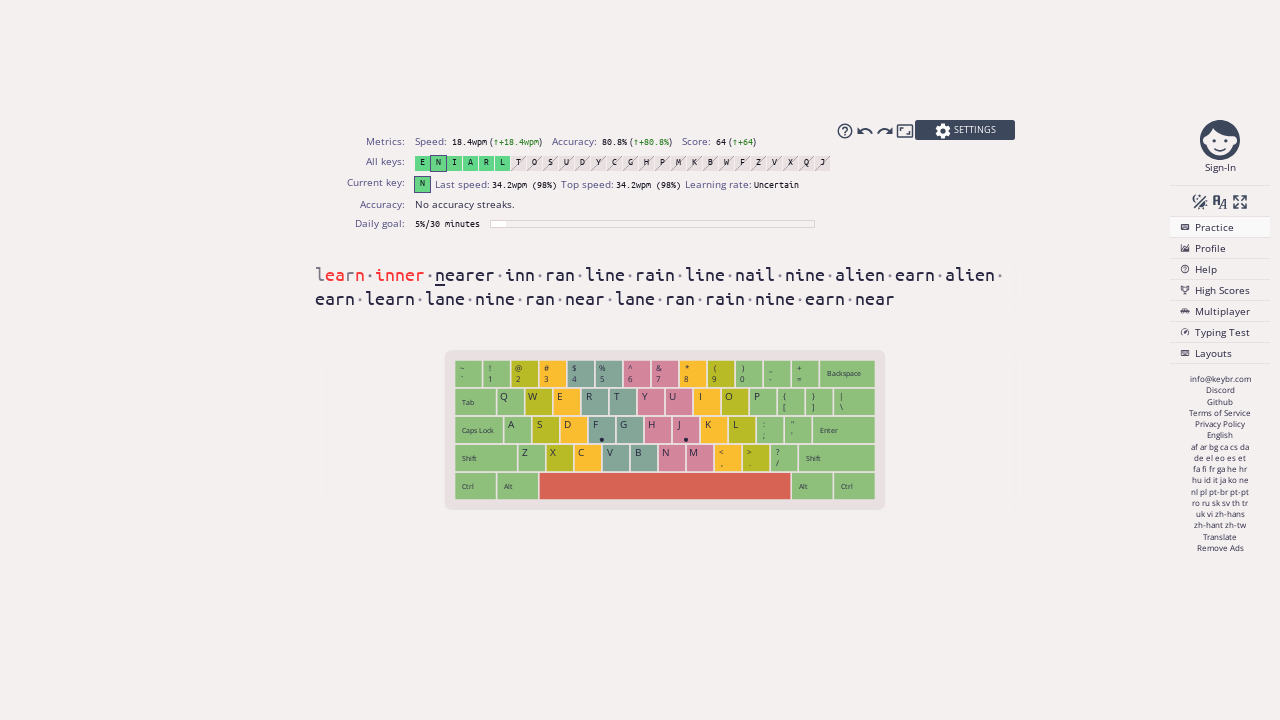

Typed character 'a' (character 104 of 251, attempt 2/2)
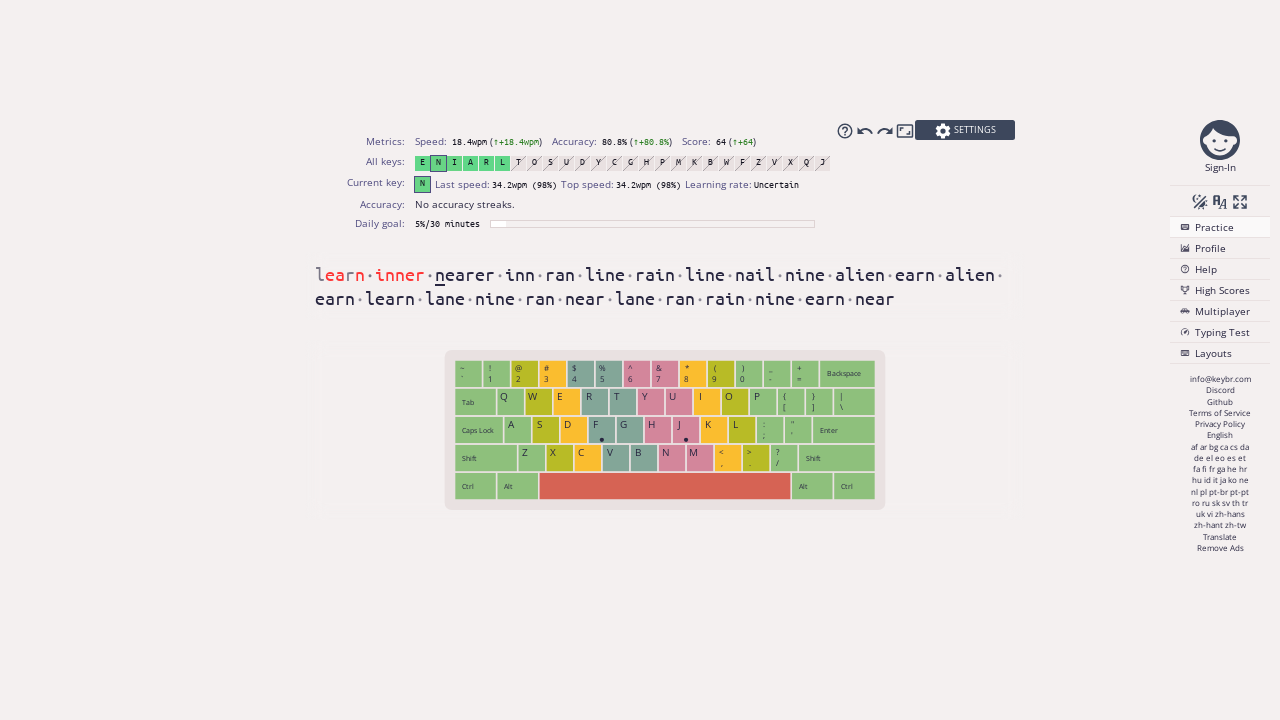

Typed character ' ' (character 105 of 251, attempt 2/2)
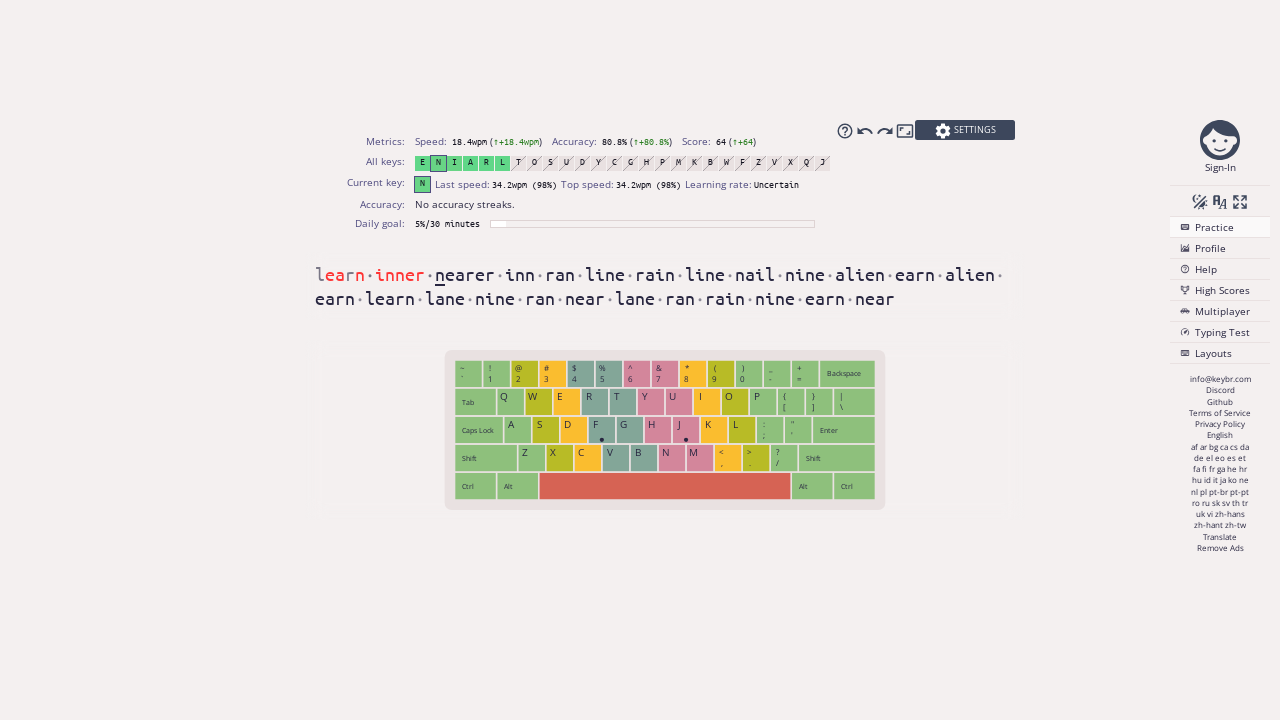

Typed character 'r' (character 106 of 251, attempt 2/2)
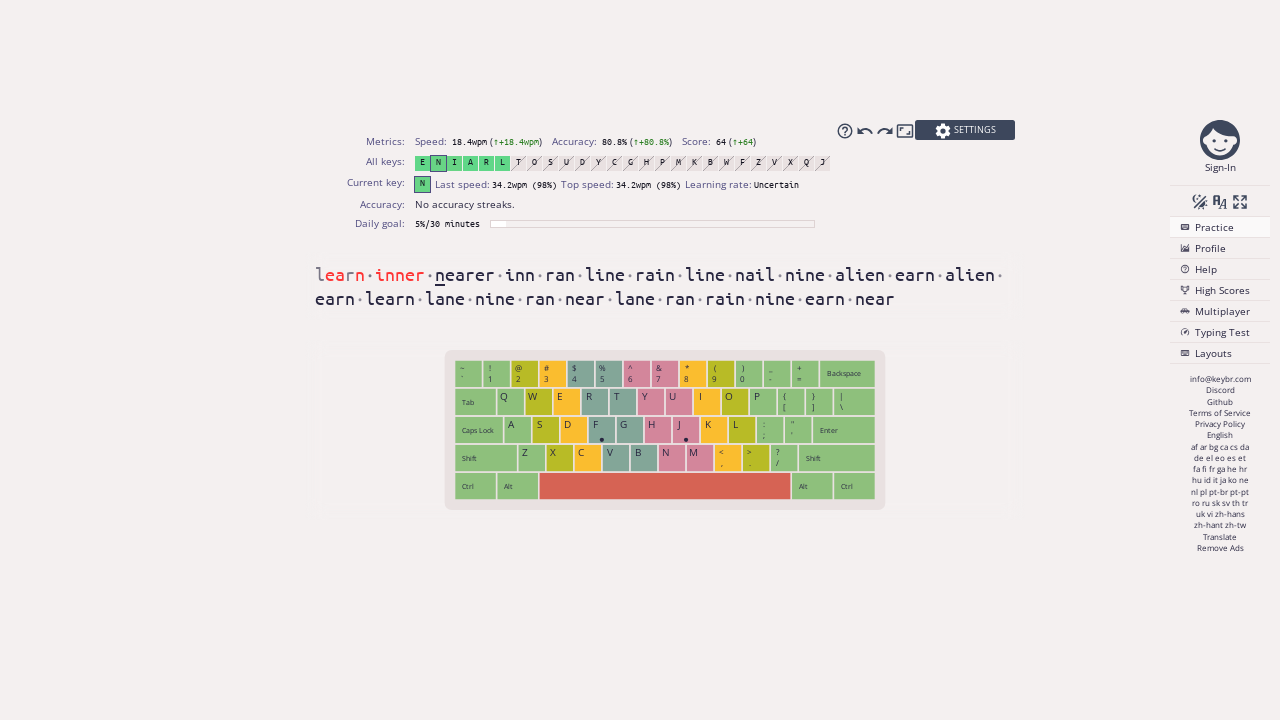

Typed character ' ' (character 107 of 251, attempt 2/2)
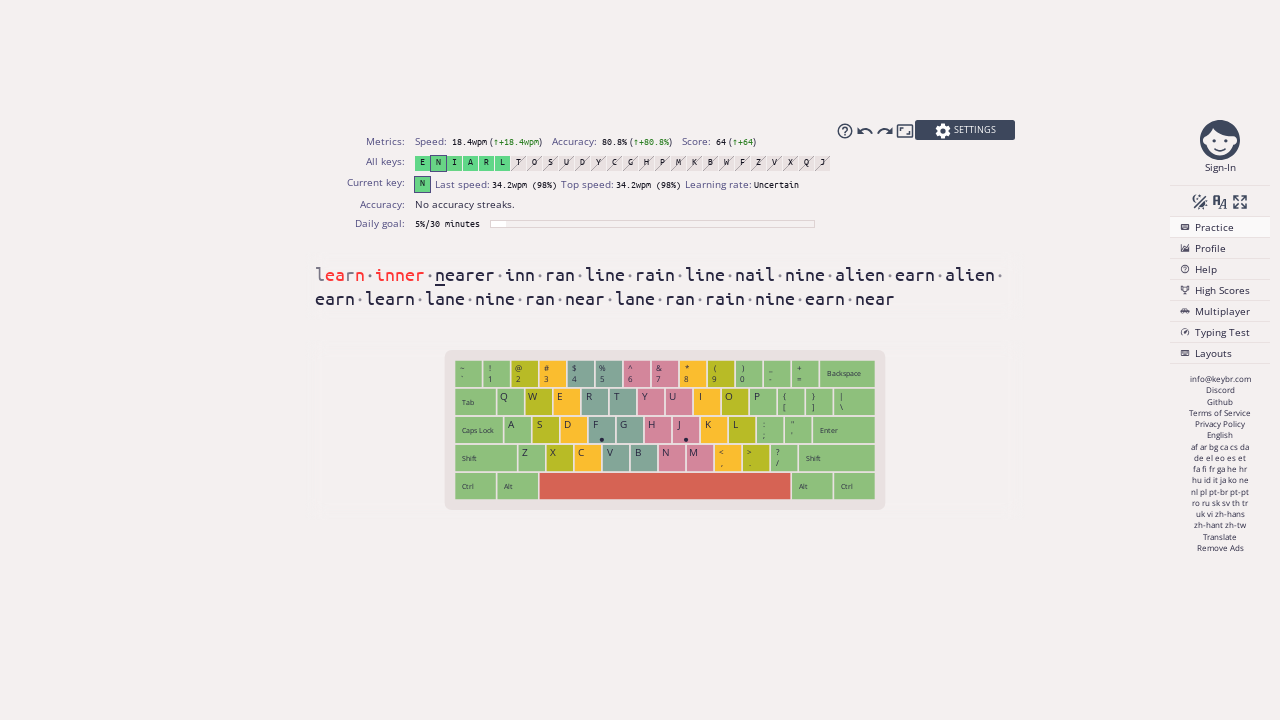

Typed character '' (character 108 of 251, attempt 2/2)
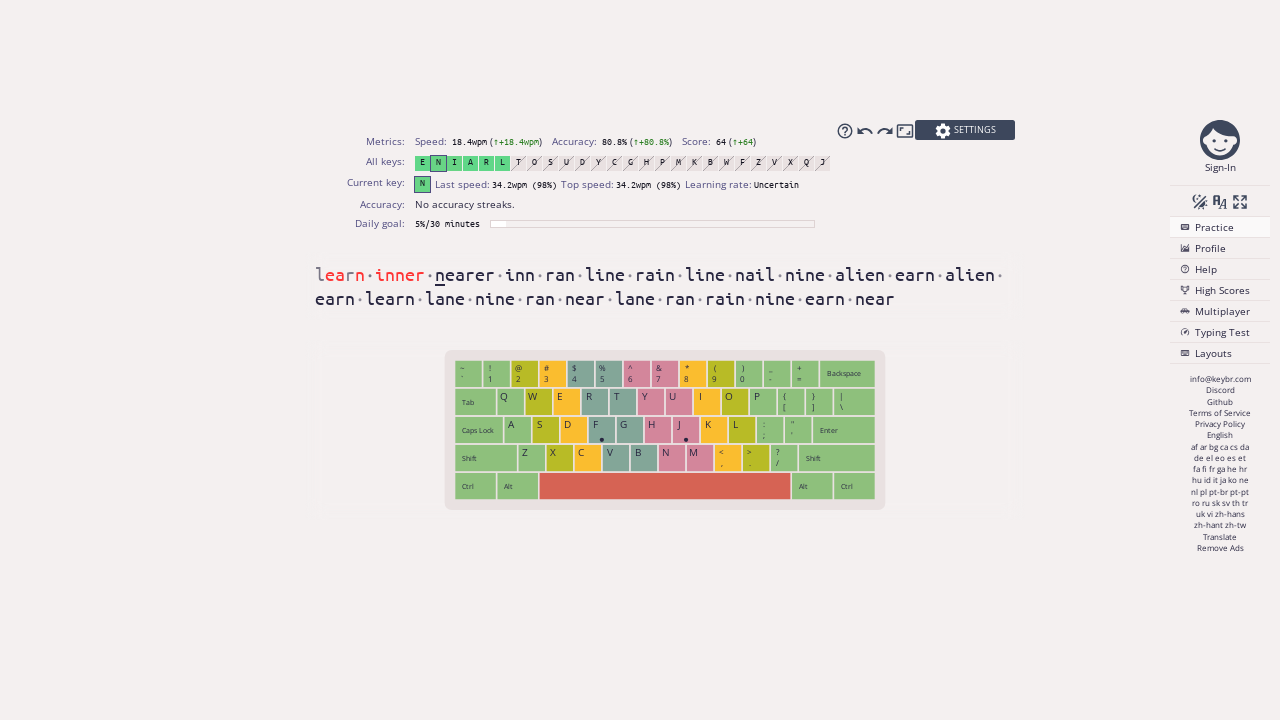

Typed character ' ' (character 109 of 251, attempt 2/2)
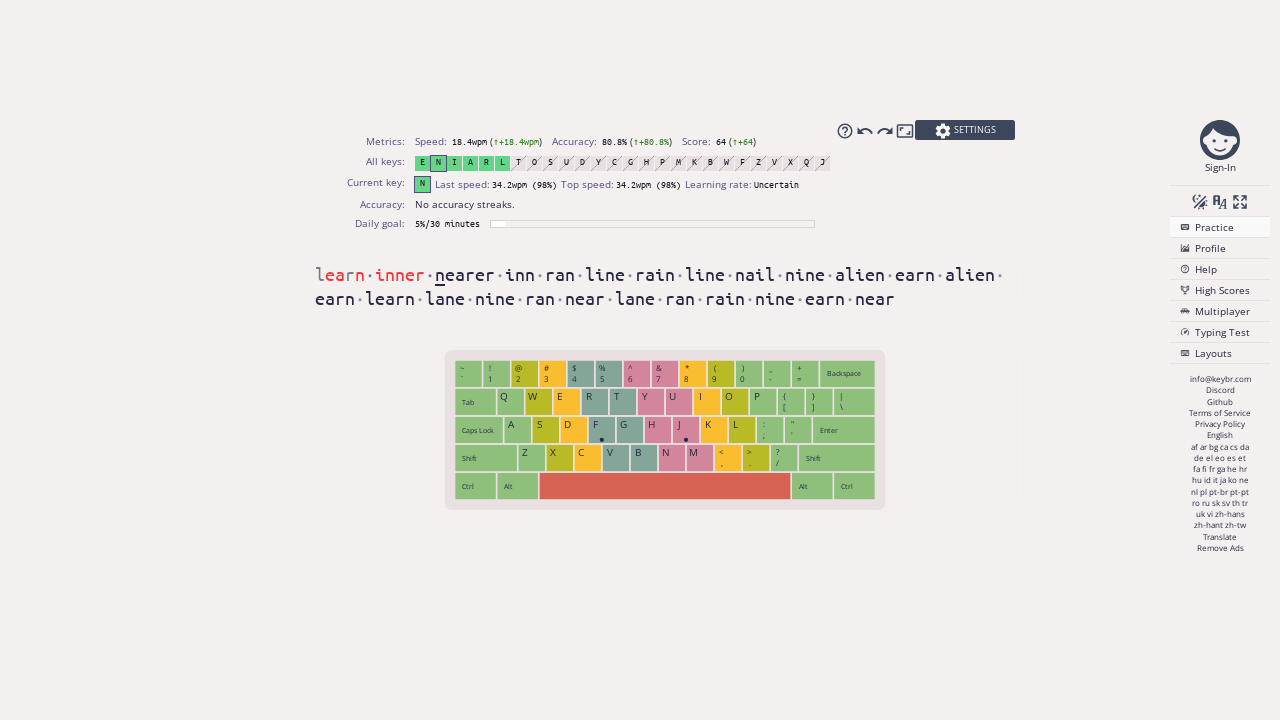

Typed character 'n' (character 110 of 251, attempt 2/2)
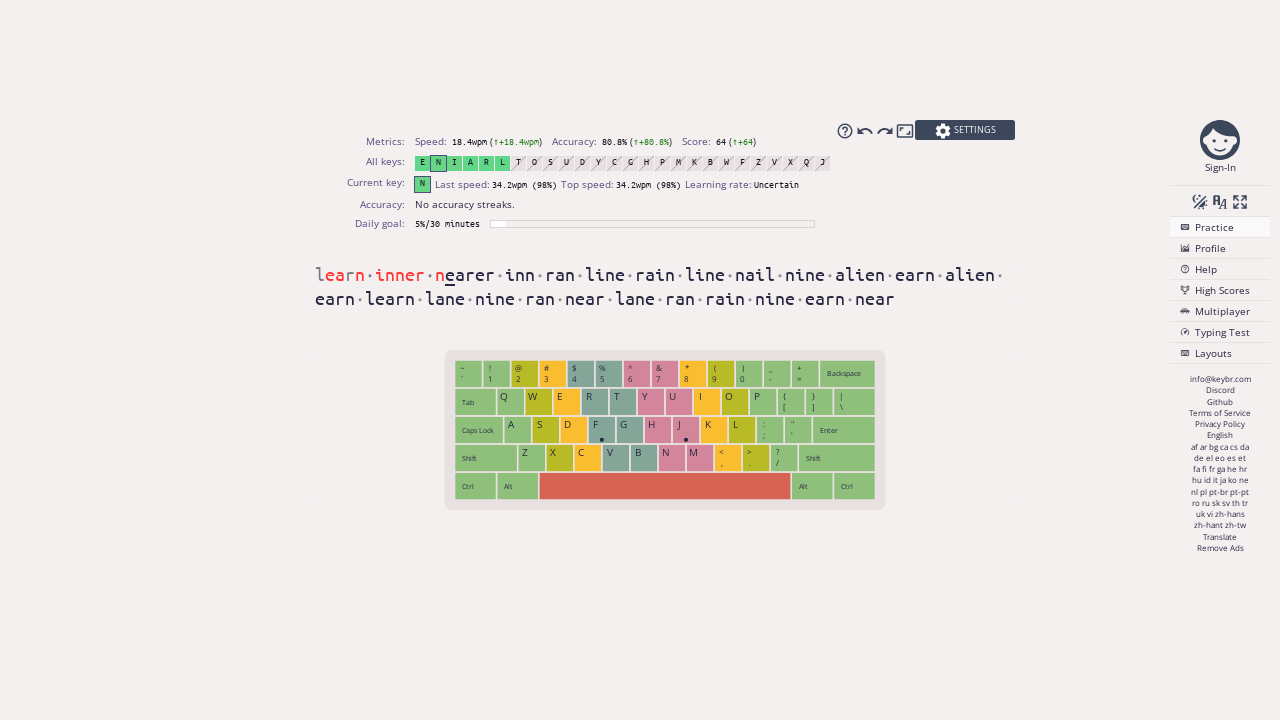

Typed character ' ' (character 111 of 251, attempt 2/2)
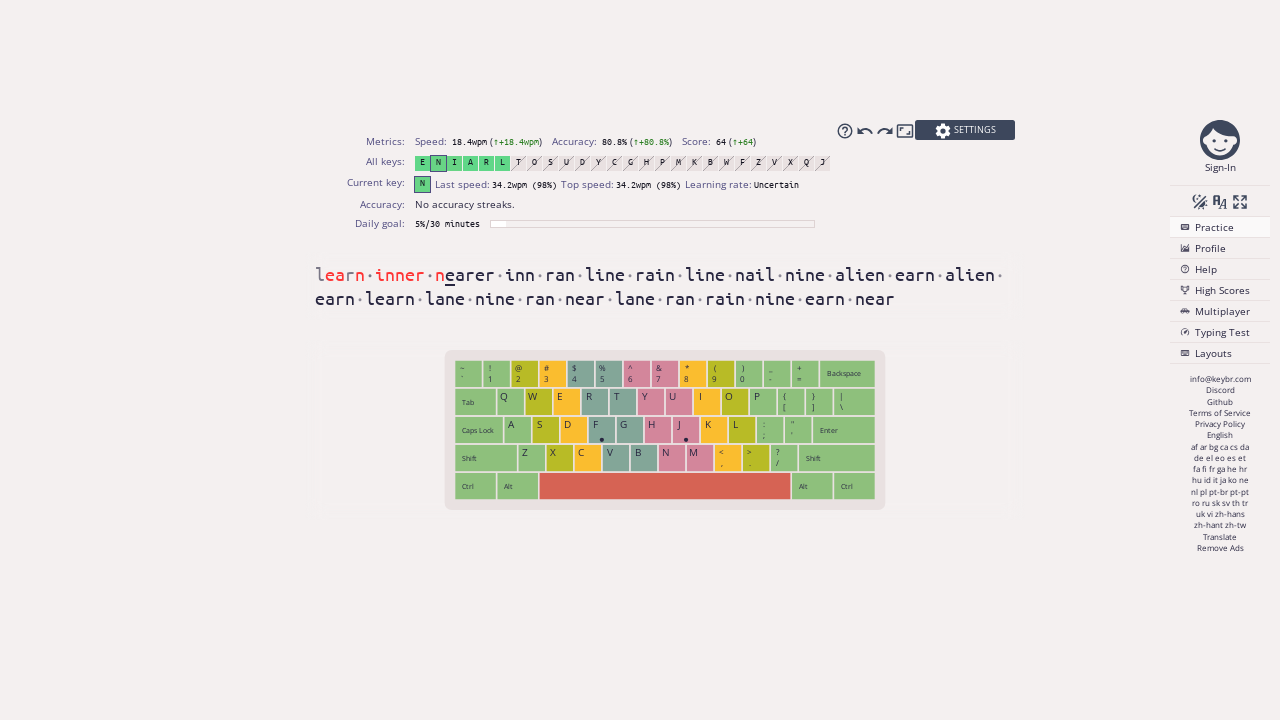

Typed character 'i' (character 112 of 251, attempt 2/2)
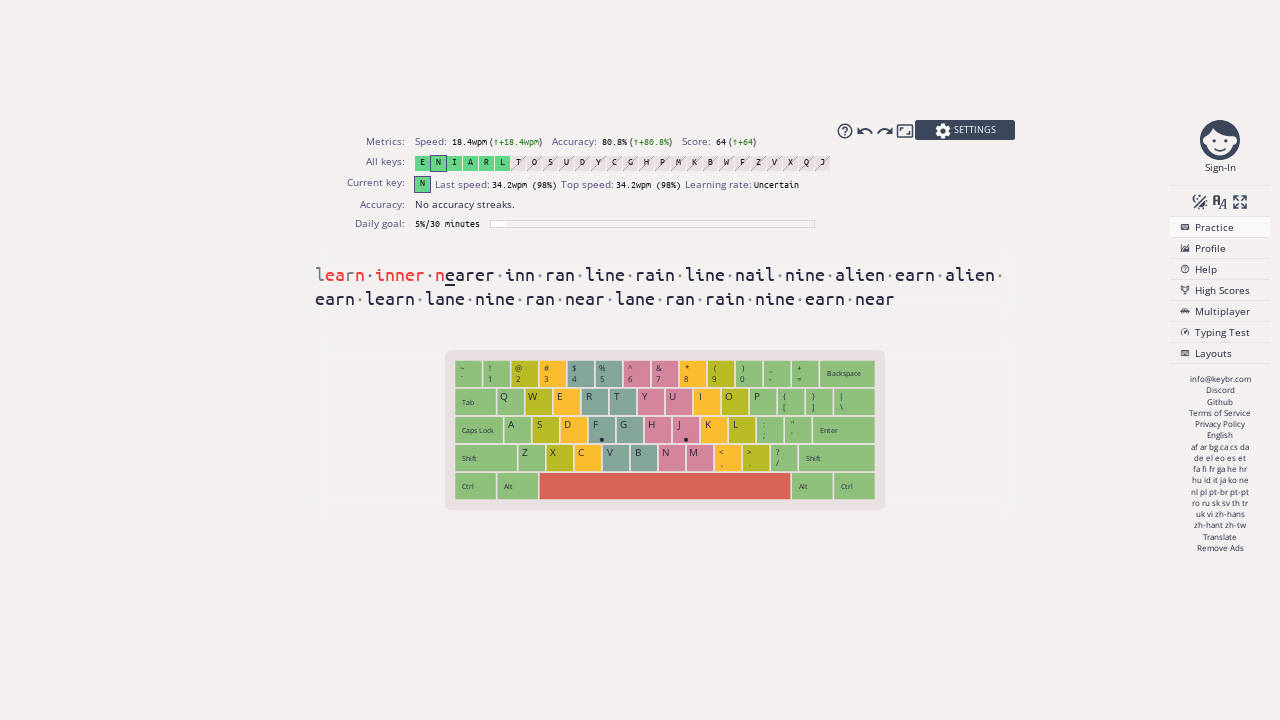

Typed character ' ' (character 113 of 251, attempt 2/2)
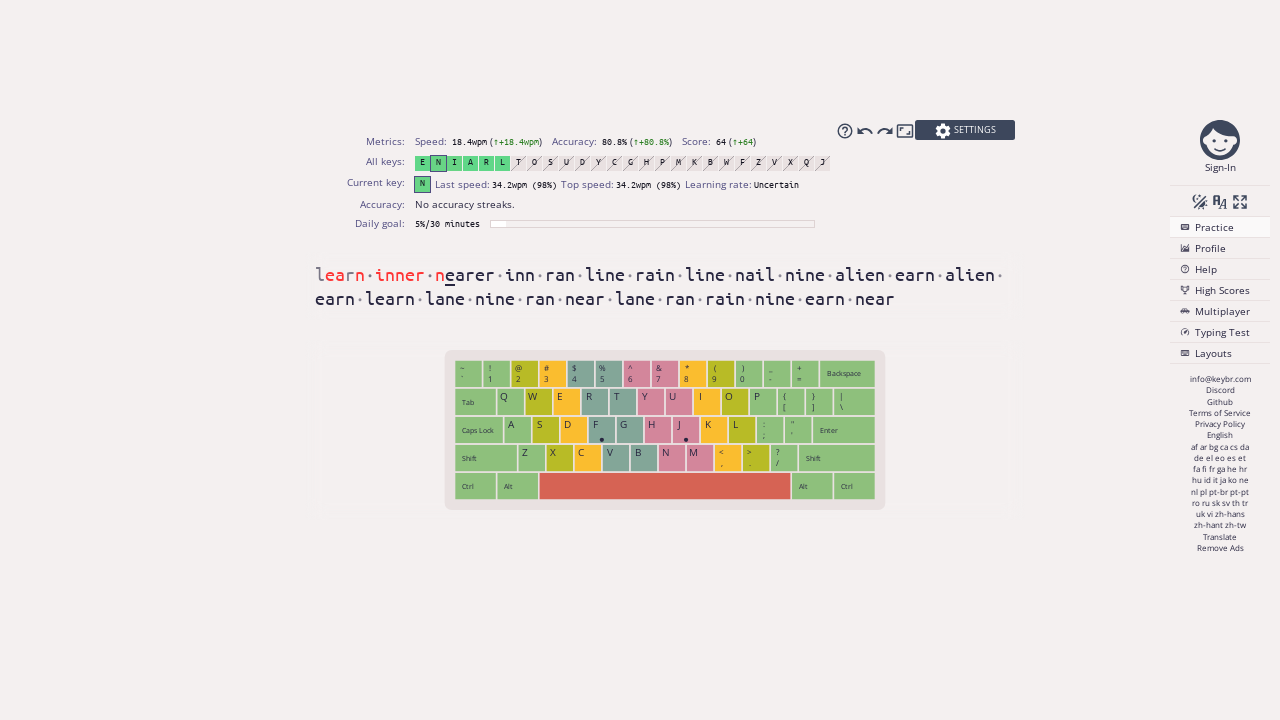

Typed character 'n' (character 114 of 251, attempt 2/2)
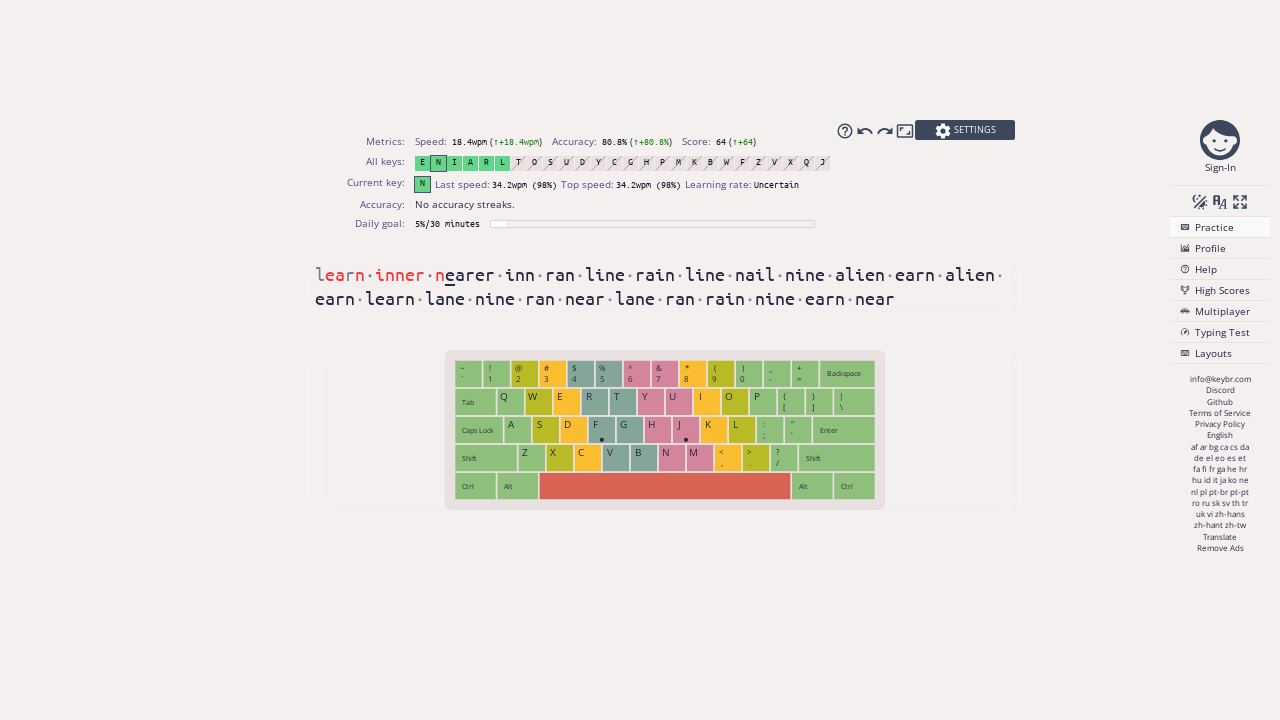

Typed character ' ' (character 115 of 251, attempt 2/2)
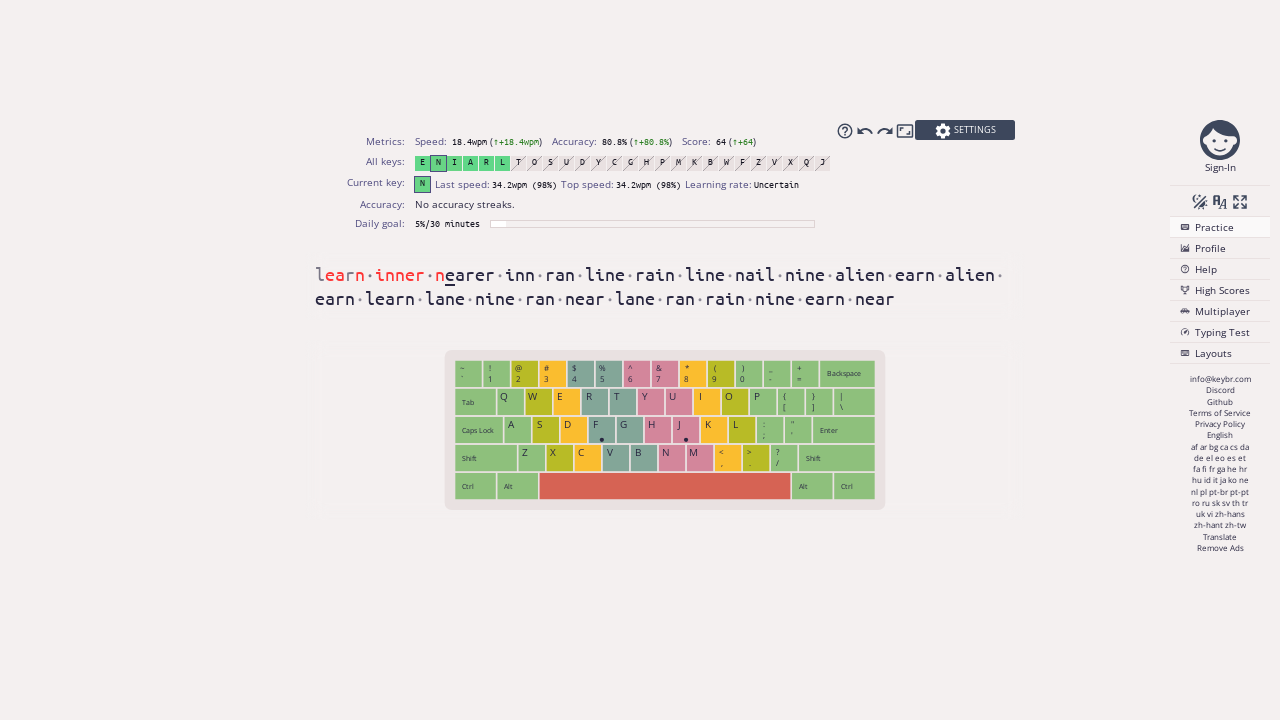

Typed character 'e' (character 116 of 251, attempt 2/2)
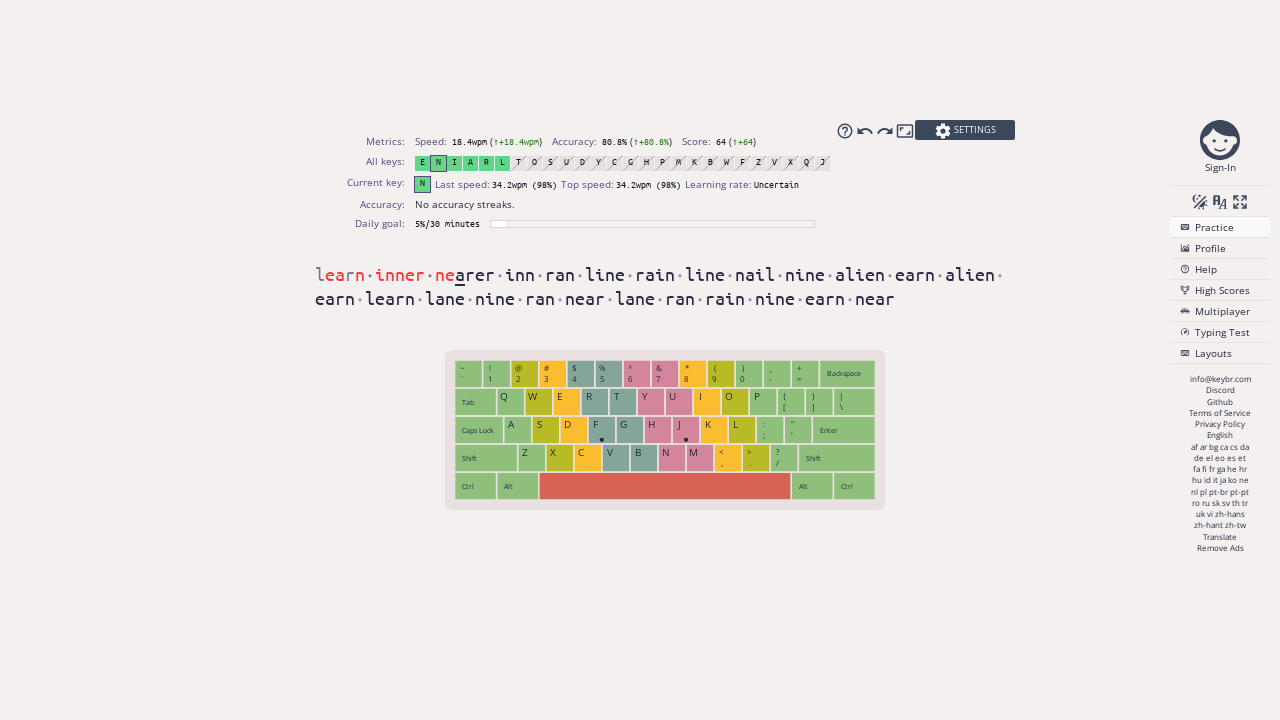

Typed character ' ' (character 117 of 251, attempt 2/2)
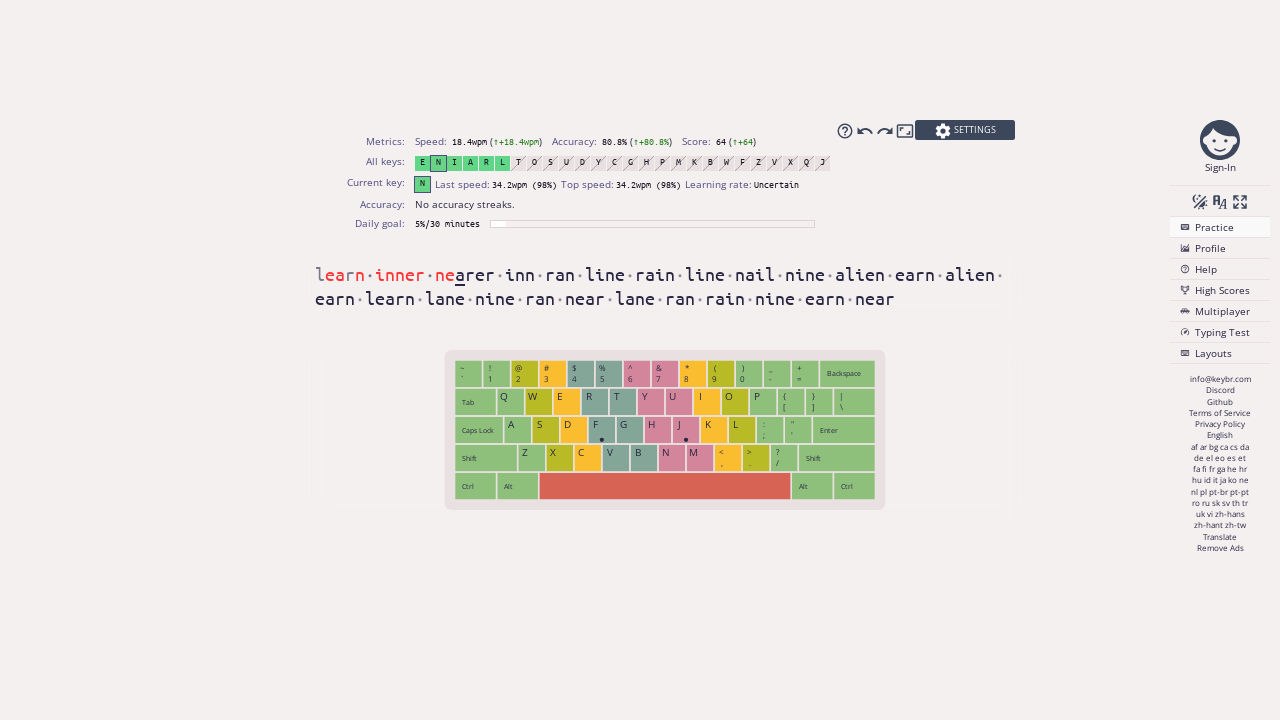

Typed character '' (character 118 of 251, attempt 2/2)
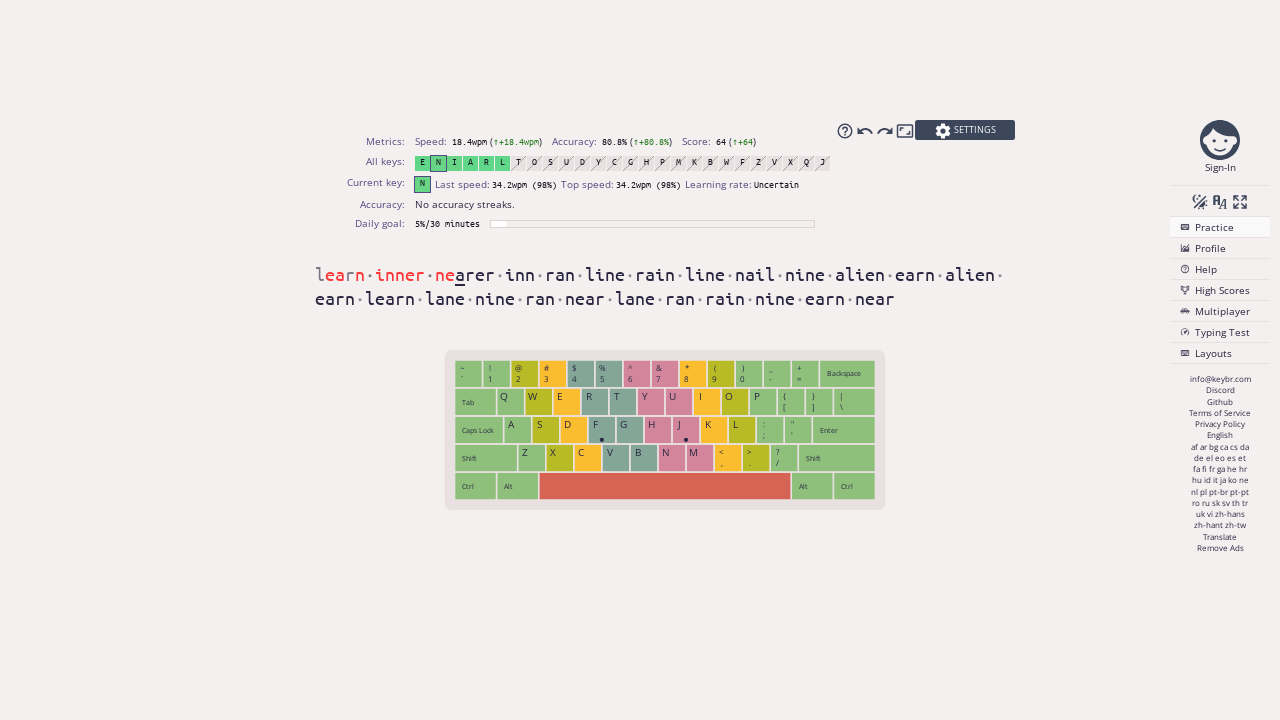

Typed character ' ' (character 119 of 251, attempt 2/2)
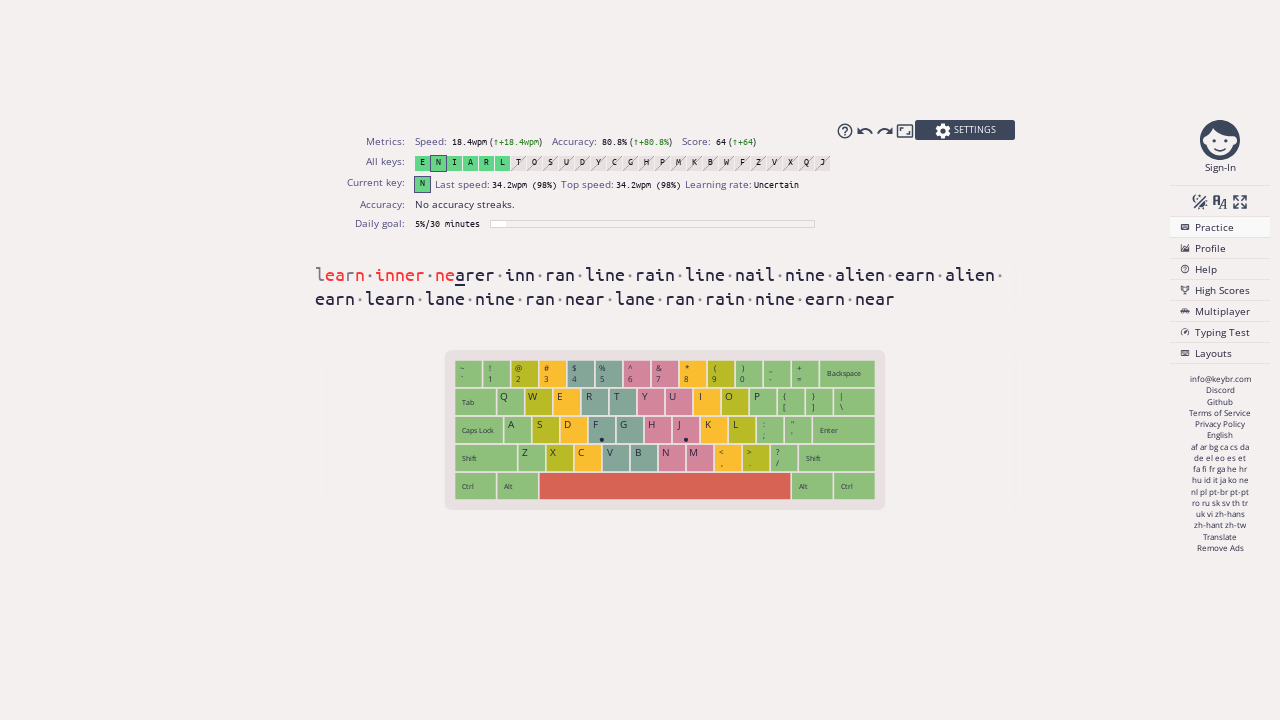

Typed character 'e' (character 120 of 251, attempt 2/2)
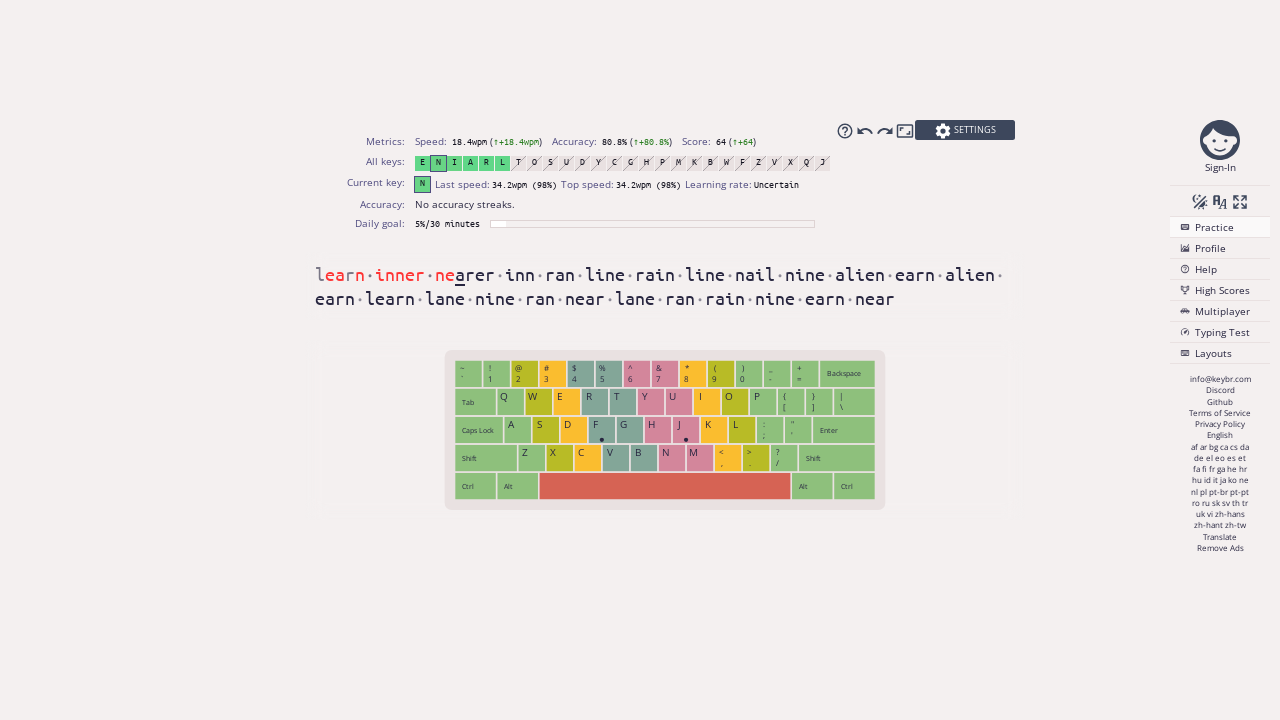

Typed character ' ' (character 121 of 251, attempt 2/2)
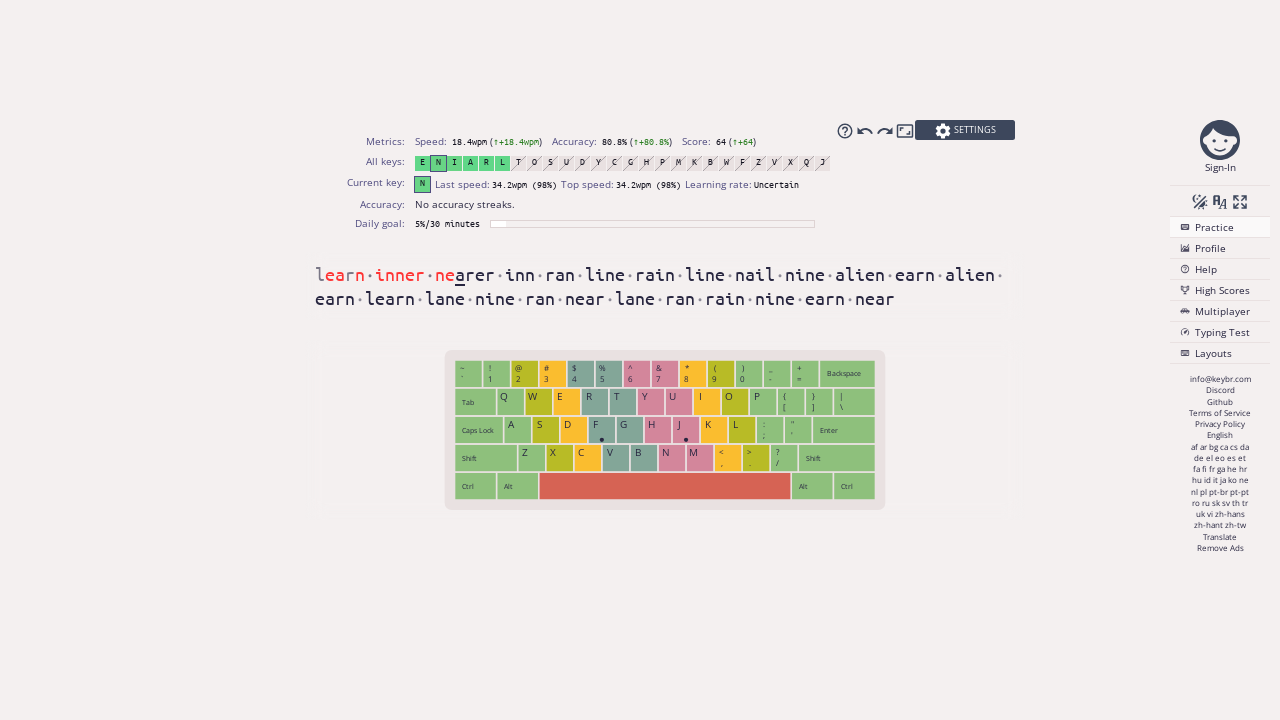

Typed character 'a' (character 122 of 251, attempt 2/2)
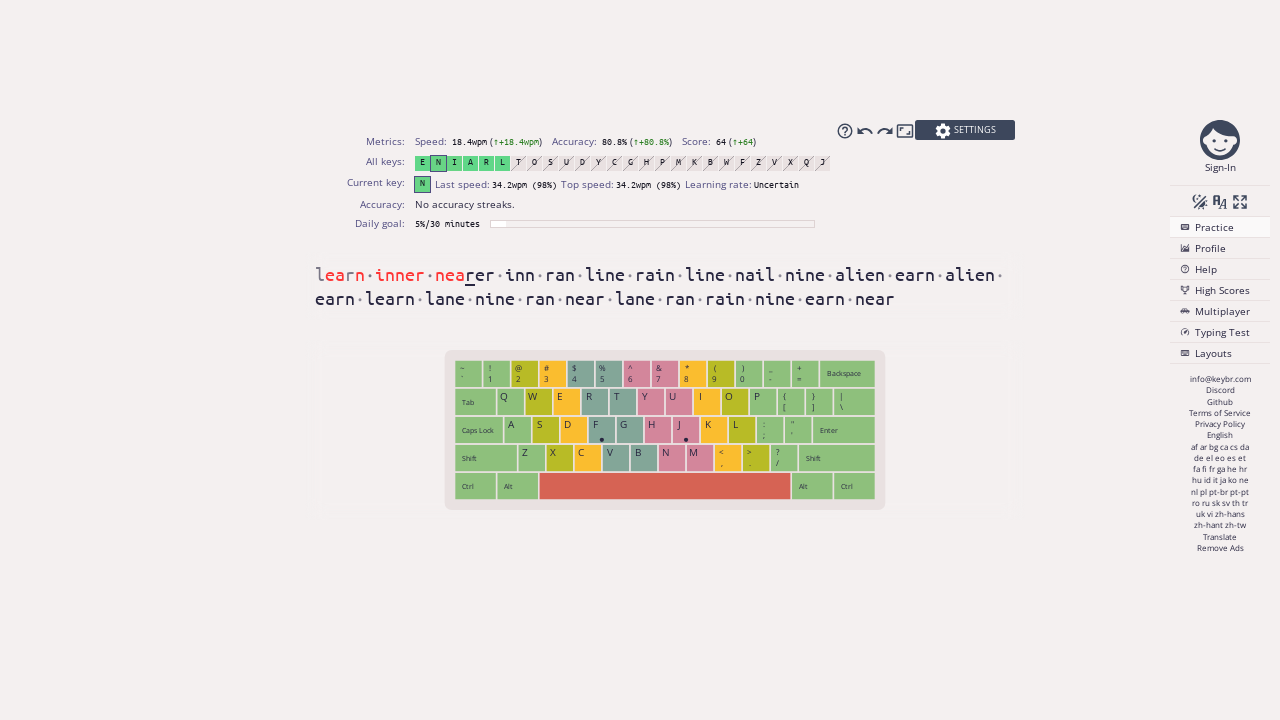

Typed character ' ' (character 123 of 251, attempt 2/2)
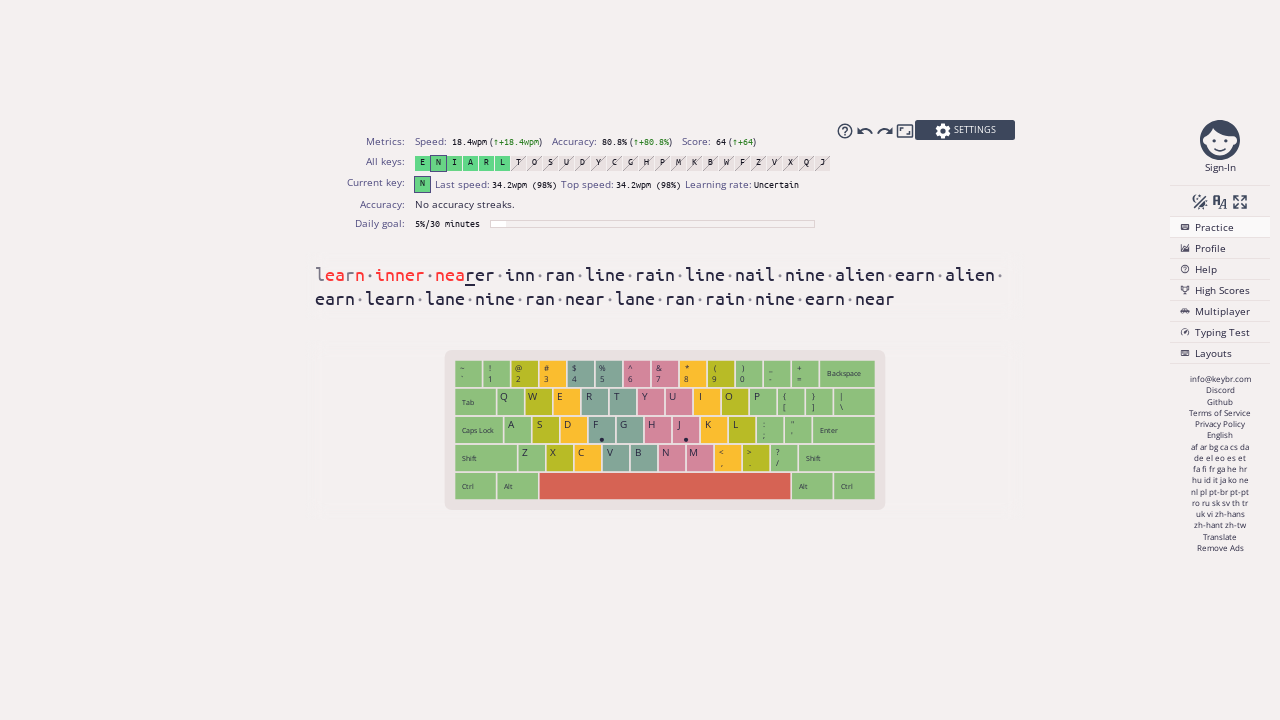

Typed character 'r' (character 124 of 251, attempt 2/2)
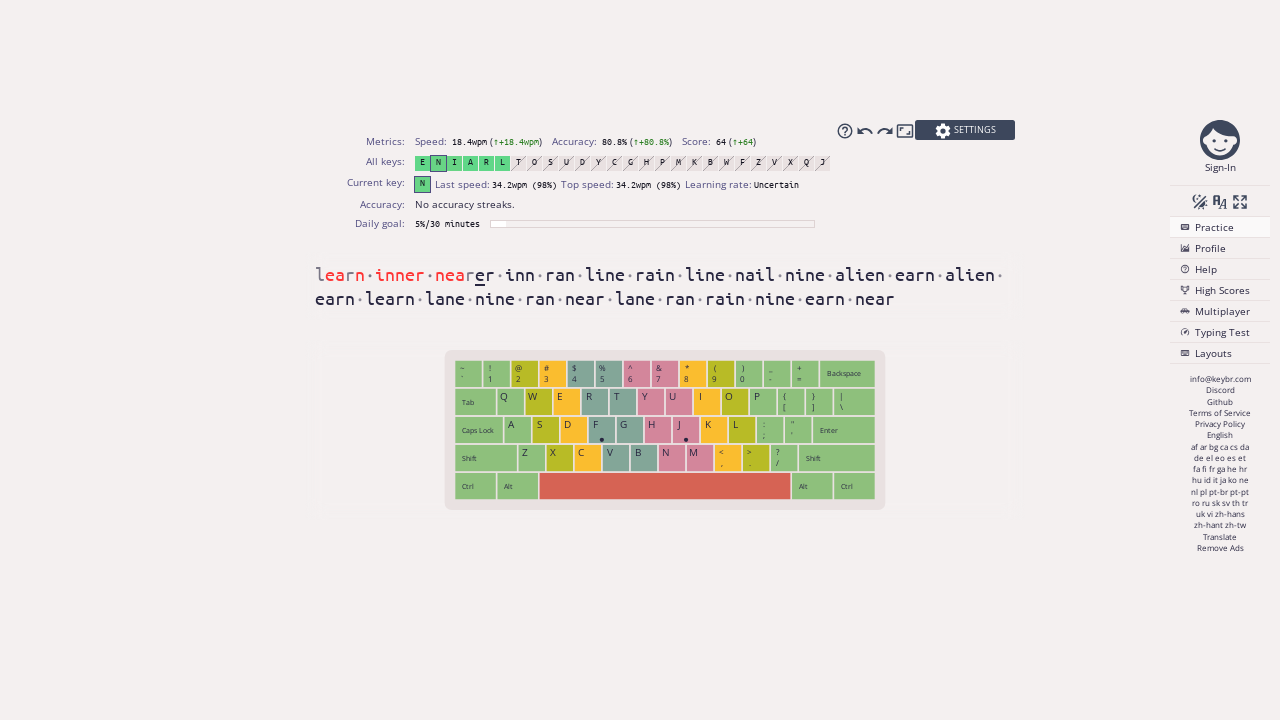

Typed character ' ' (character 125 of 251, attempt 2/2)
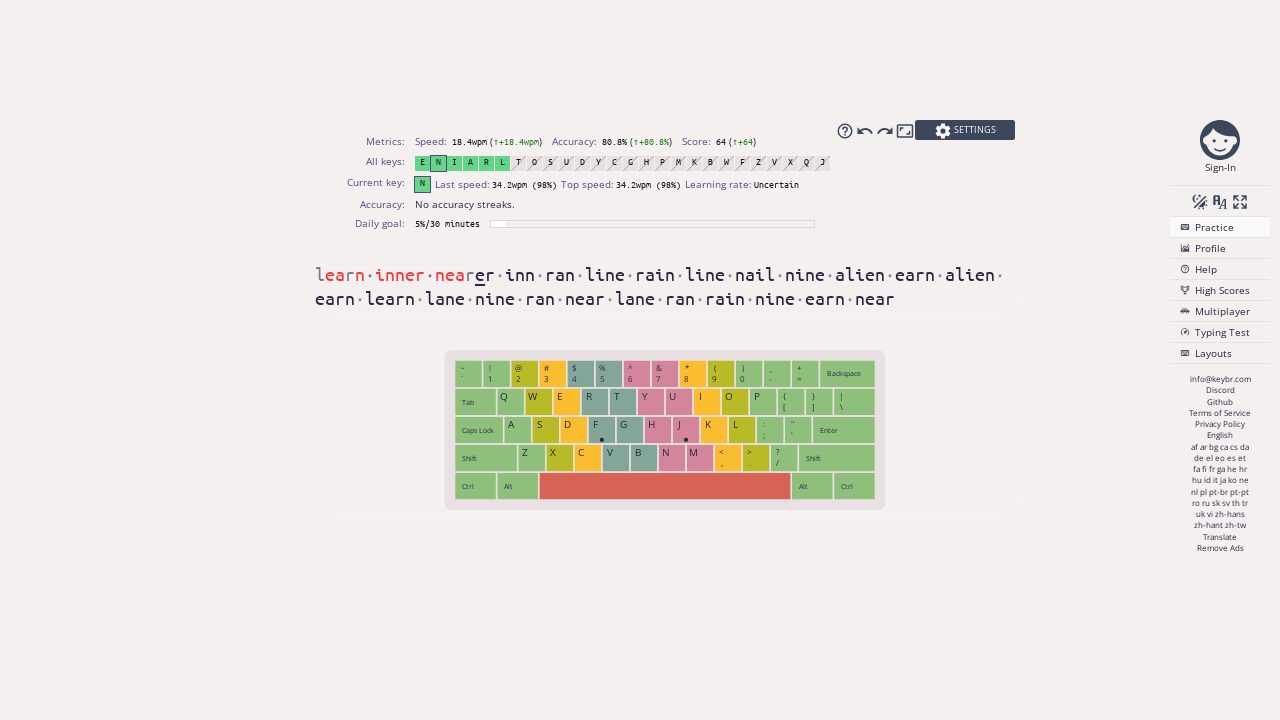

Typed character 'n' (character 126 of 251, attempt 2/2)
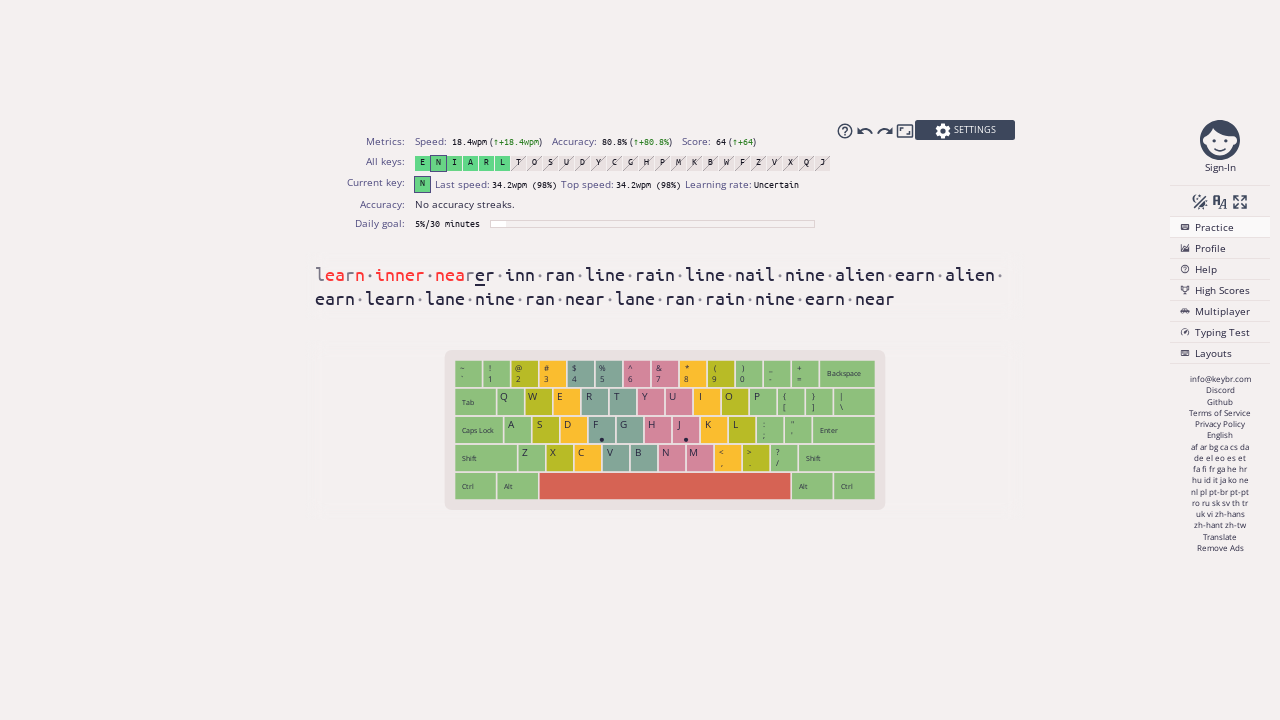

Typed character ' ' (character 127 of 251, attempt 2/2)
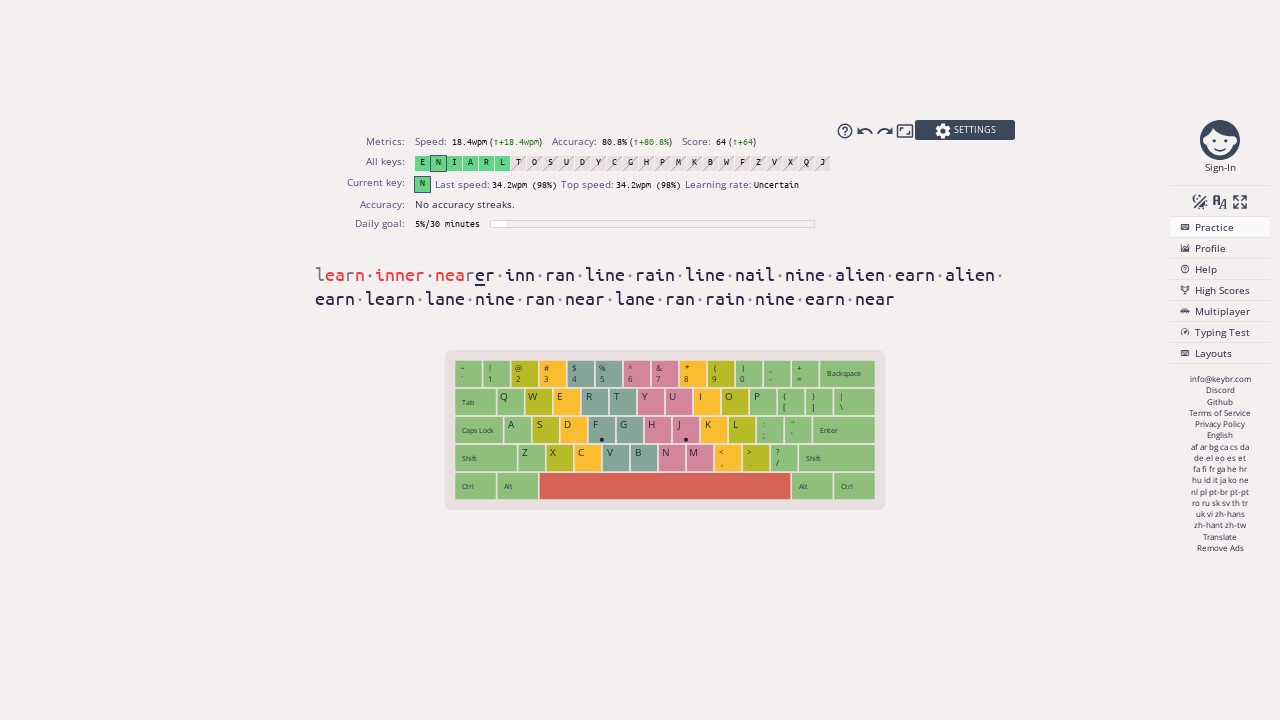

Typed character '' (character 128 of 251, attempt 2/2)
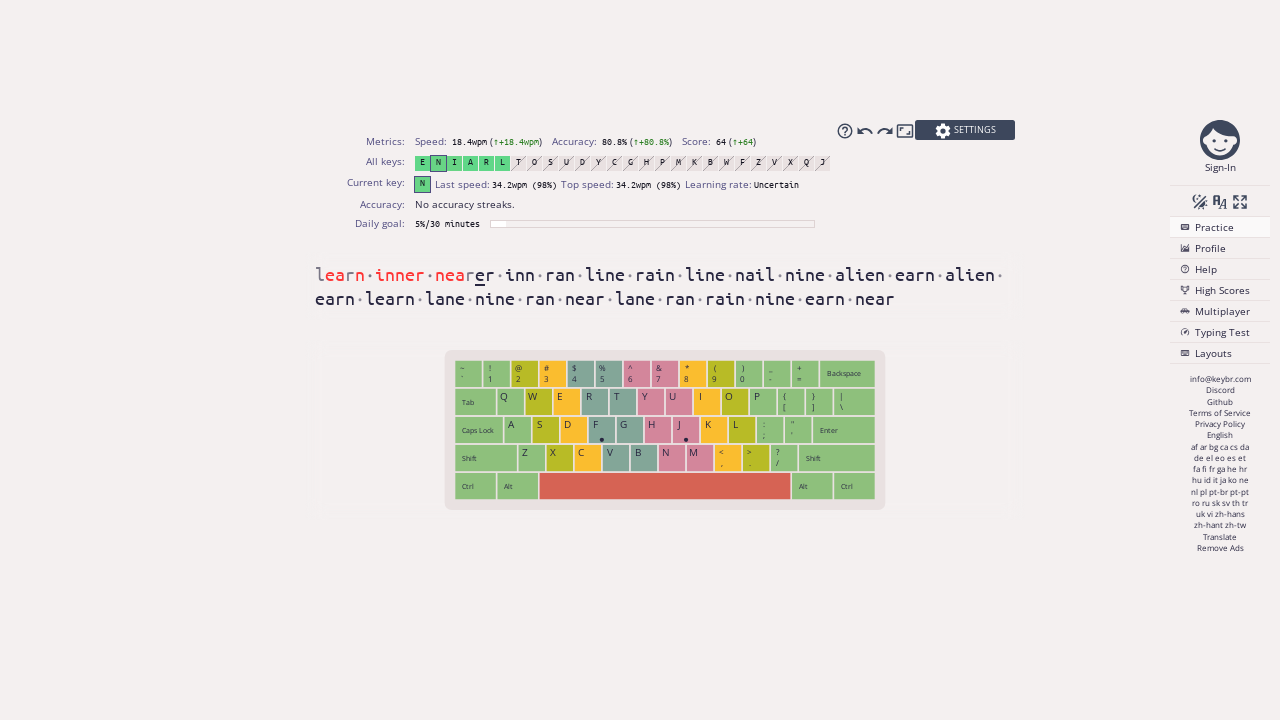

Typed character ' ' (character 129 of 251, attempt 2/2)
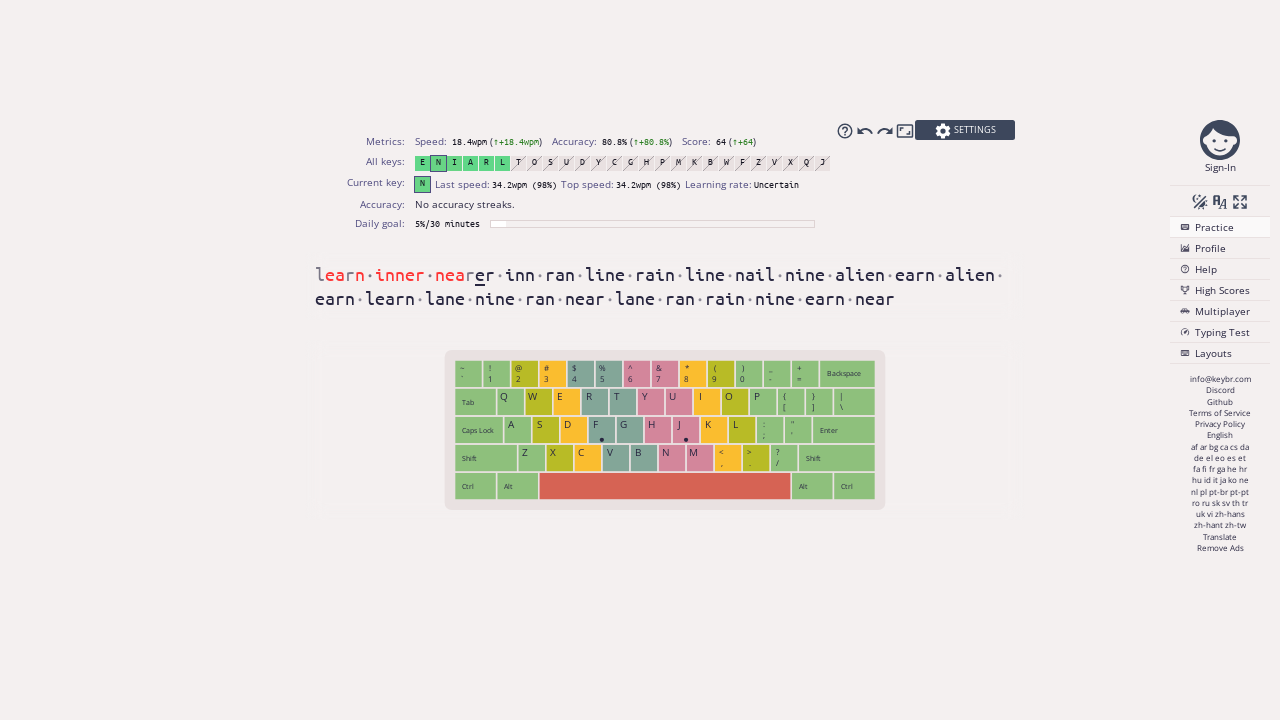

Typed character 'e' (character 130 of 251, attempt 2/2)
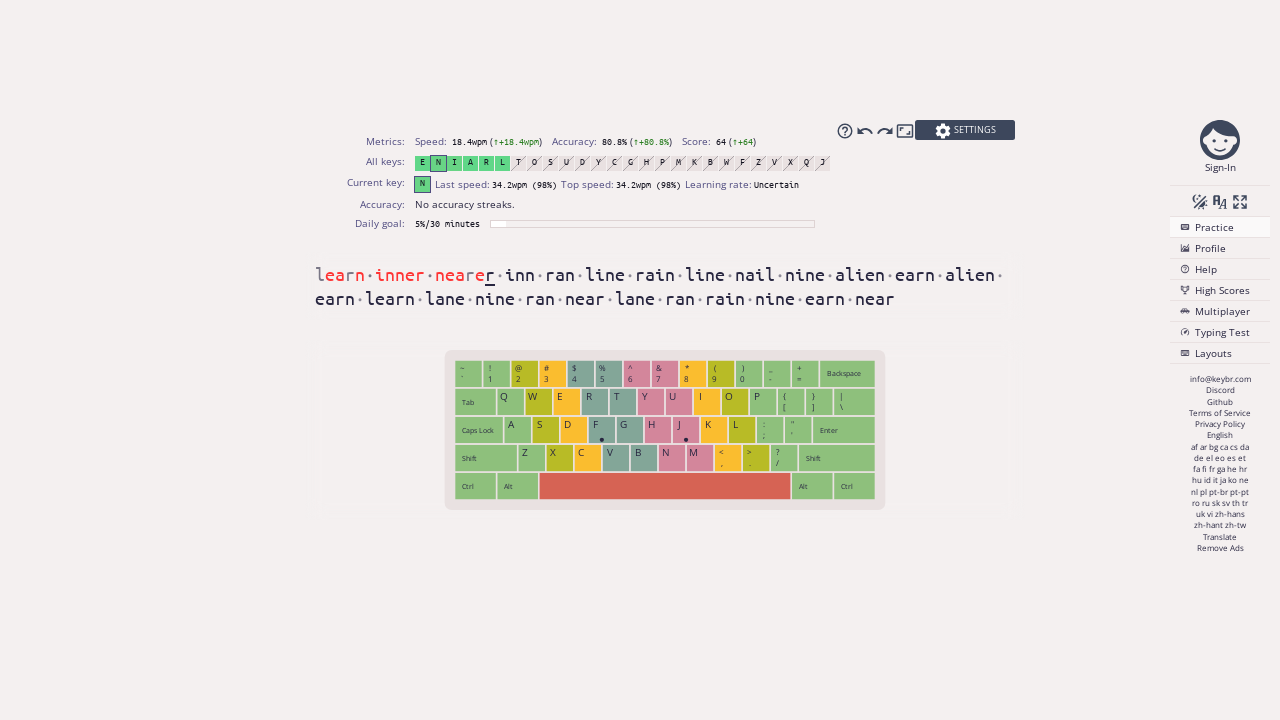

Typed character ' ' (character 131 of 251, attempt 2/2)
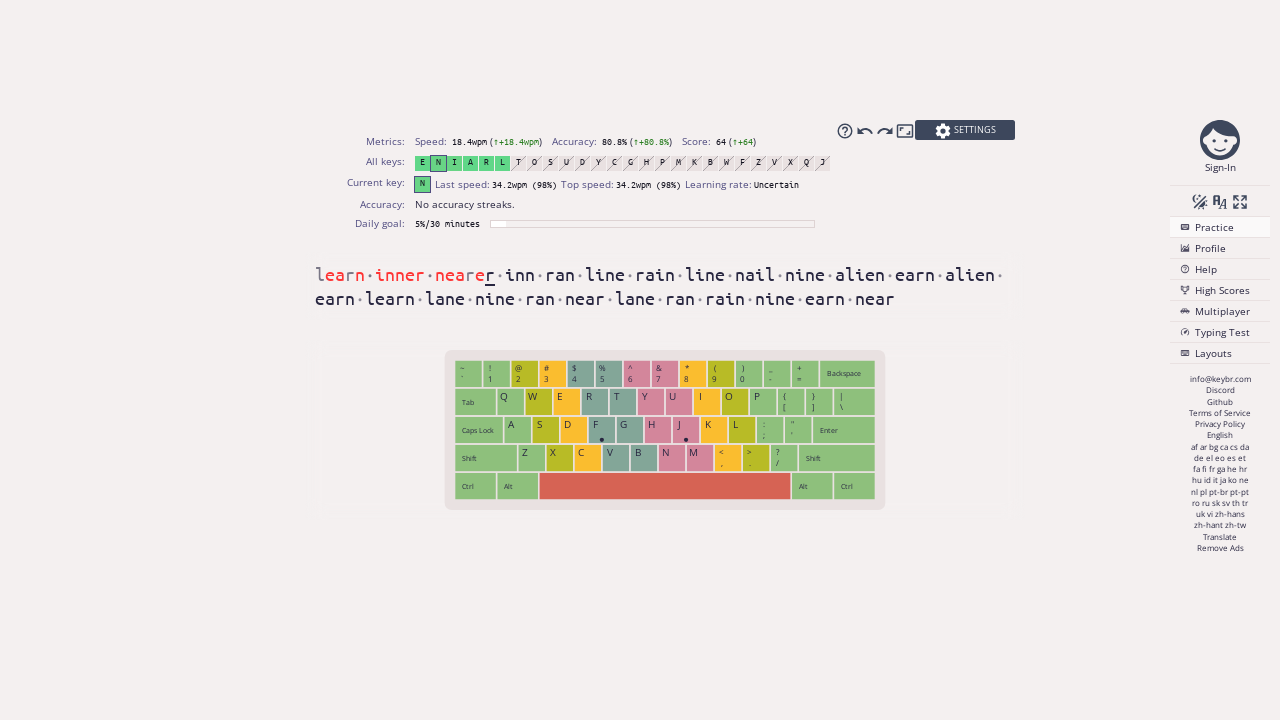

Typed character 'e' (character 132 of 251, attempt 2/2)
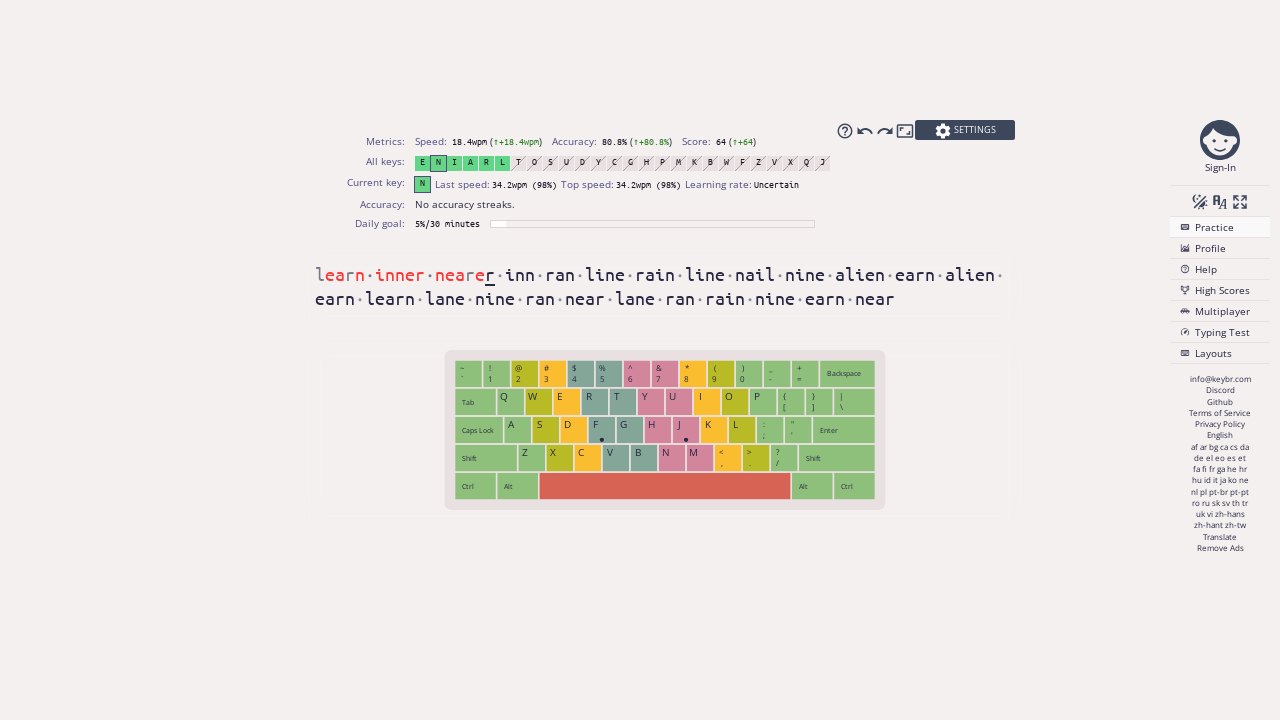

Typed character ' ' (character 133 of 251, attempt 2/2)
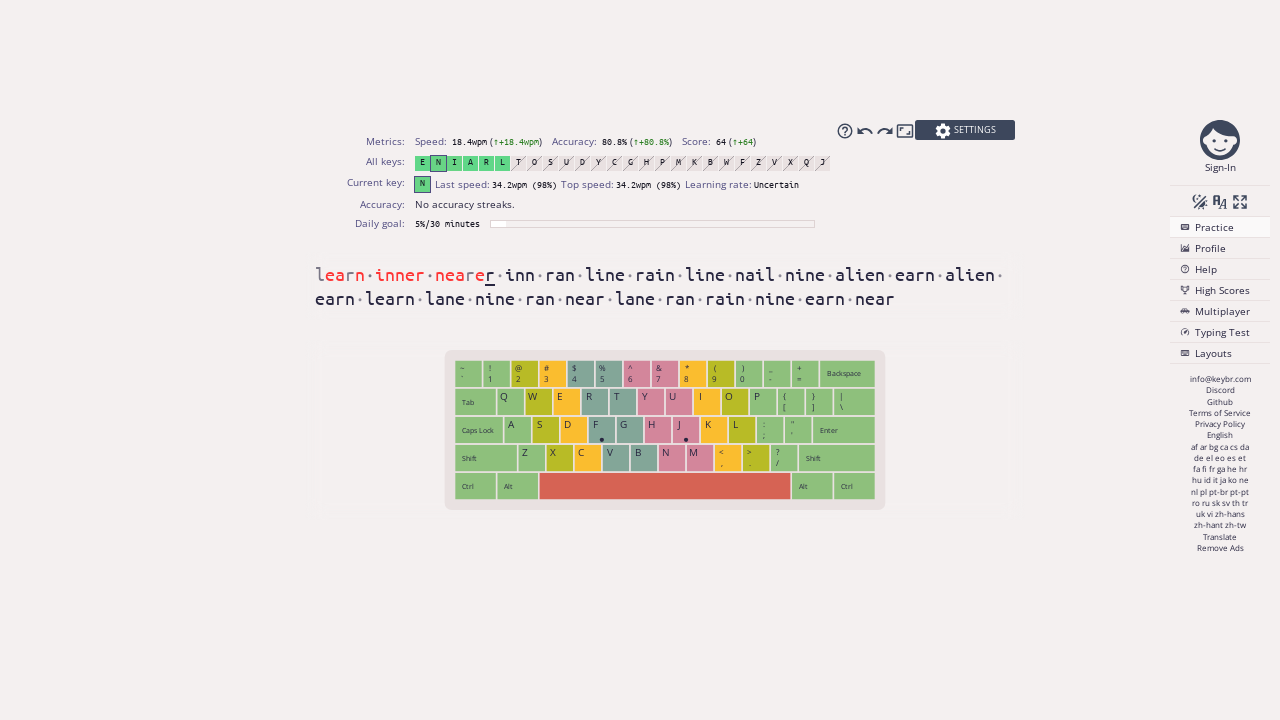

Typed character 'r' (character 134 of 251, attempt 2/2)
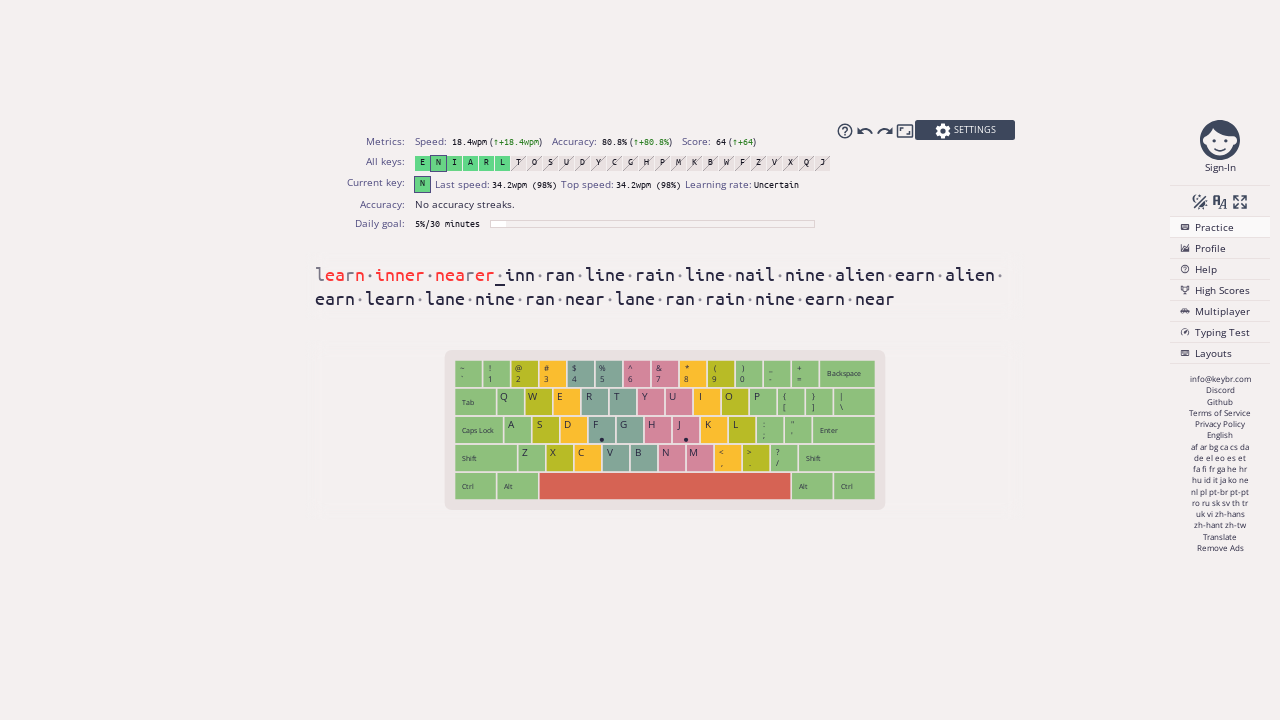

Typed character ' ' (character 135 of 251, attempt 2/2)
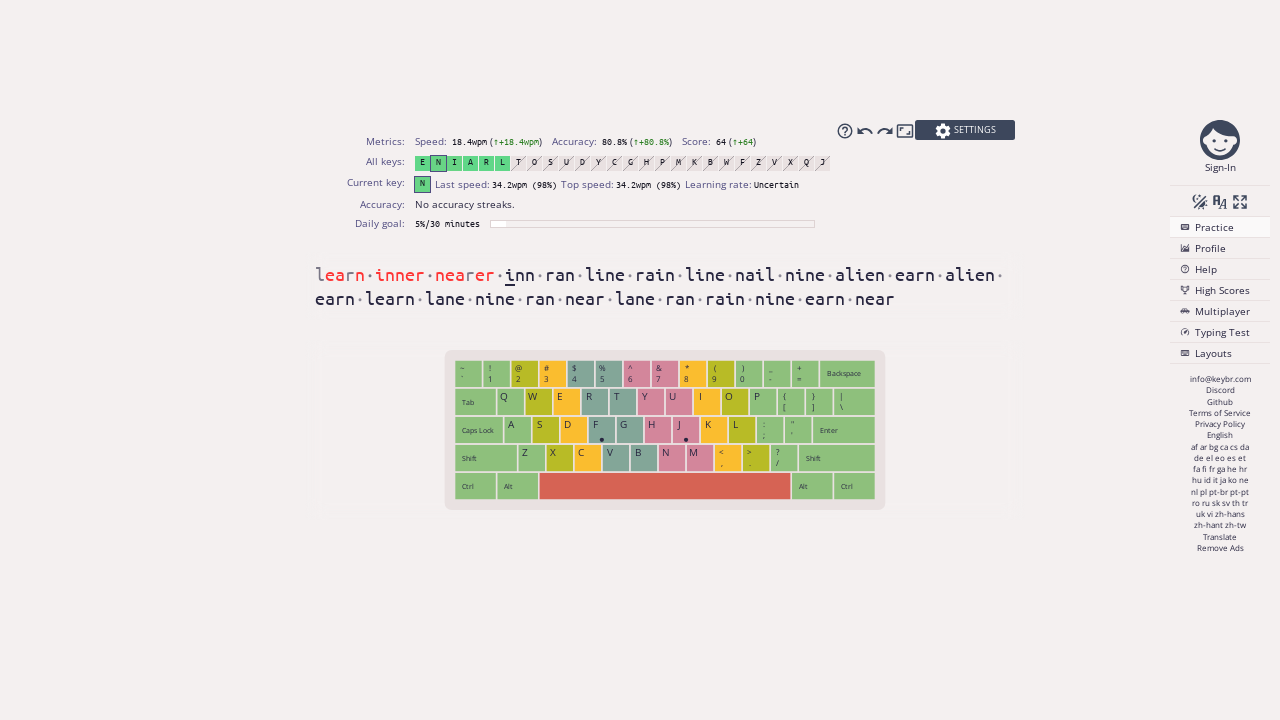

Typed character 'i' (character 136 of 251, attempt 2/2)
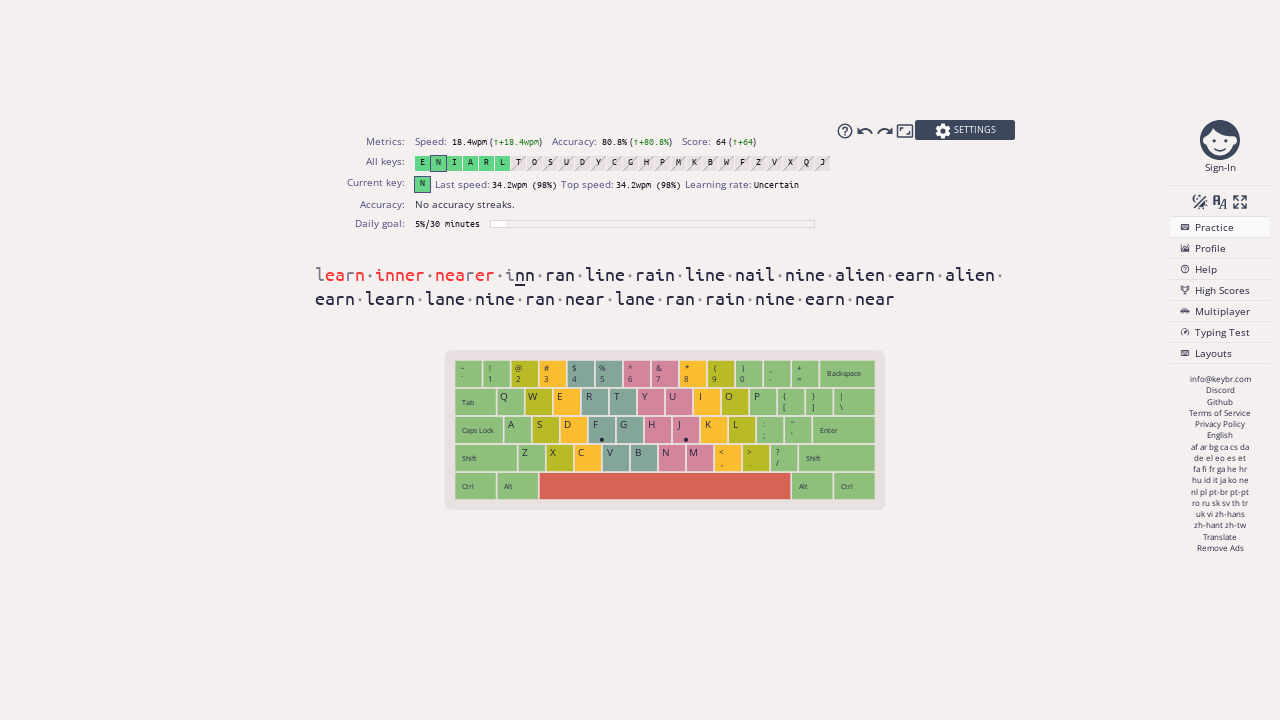

Typed character ' ' (character 137 of 251, attempt 2/2)
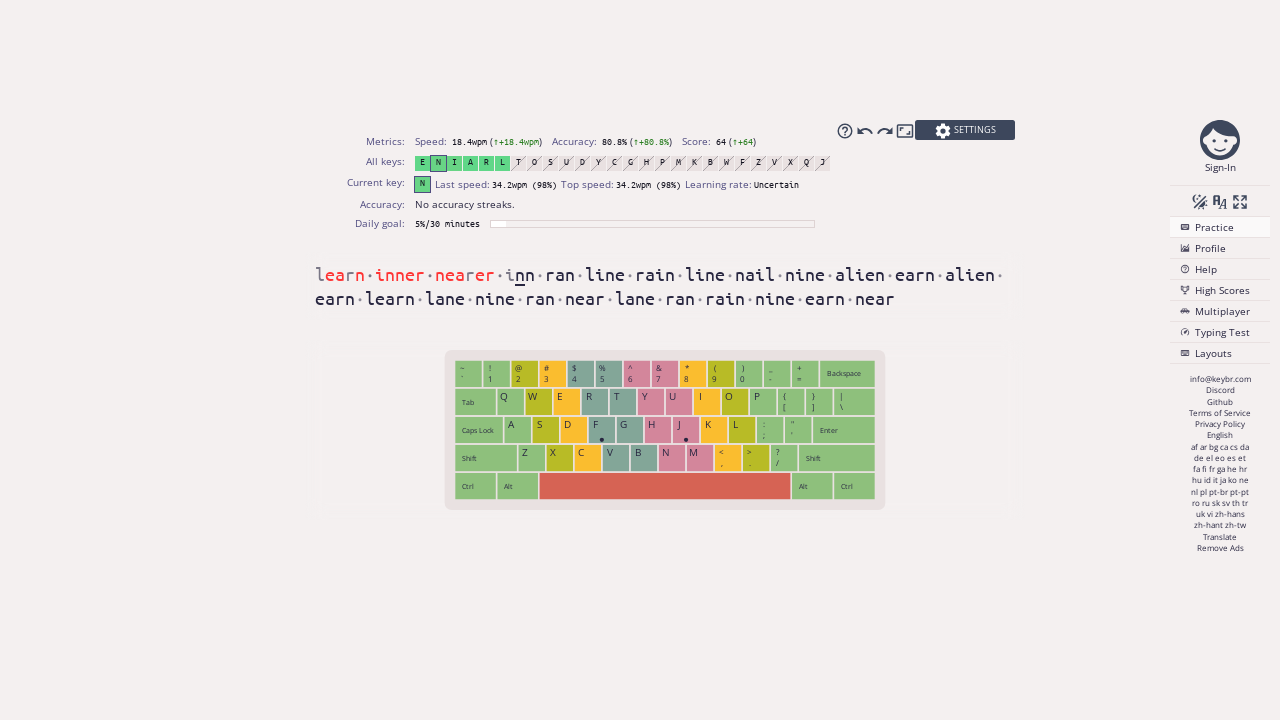

Typed character 'e' (character 138 of 251, attempt 2/2)
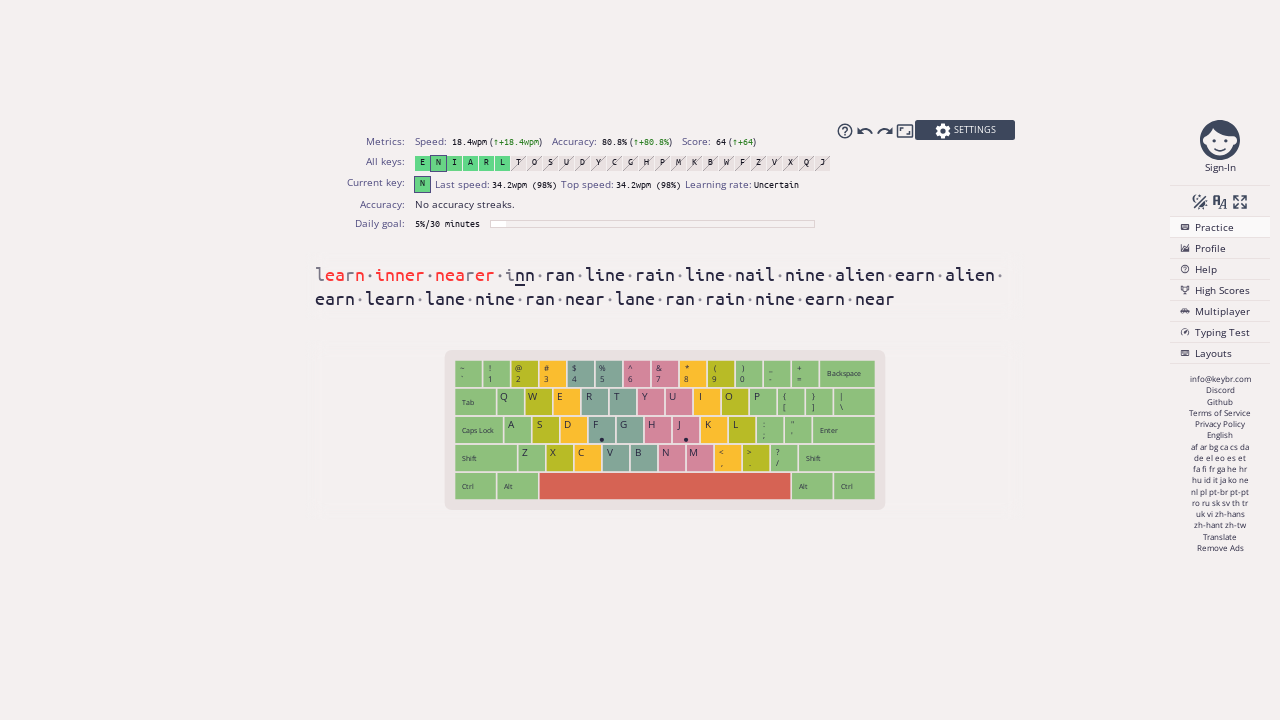

Typed character ' ' (character 139 of 251, attempt 2/2)
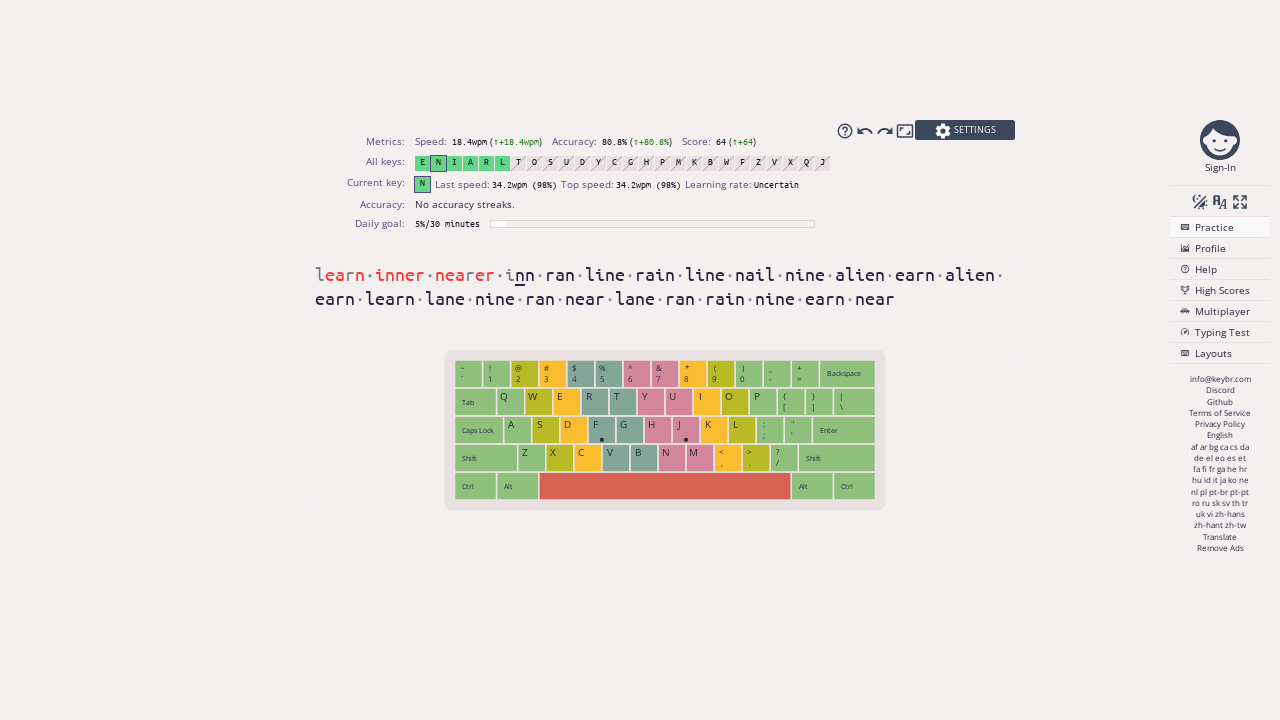

Typed character '' (character 140 of 251, attempt 2/2)
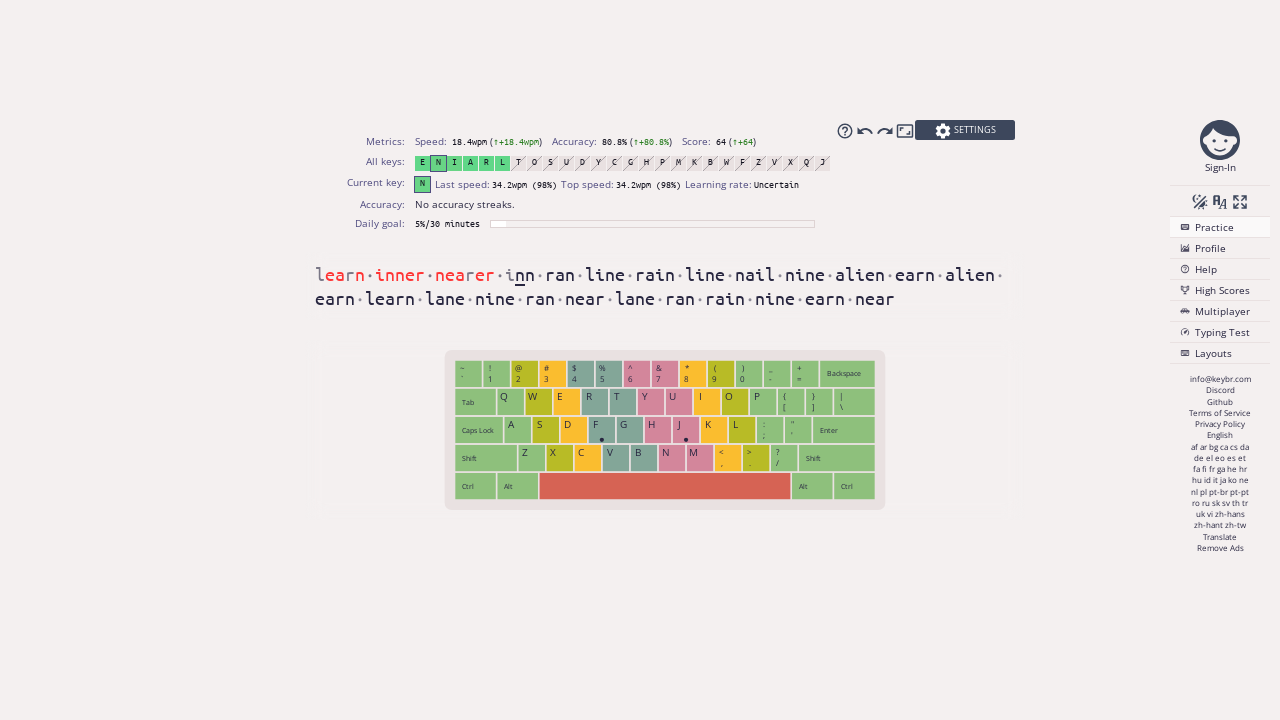

Typed character ' ' (character 141 of 251, attempt 2/2)
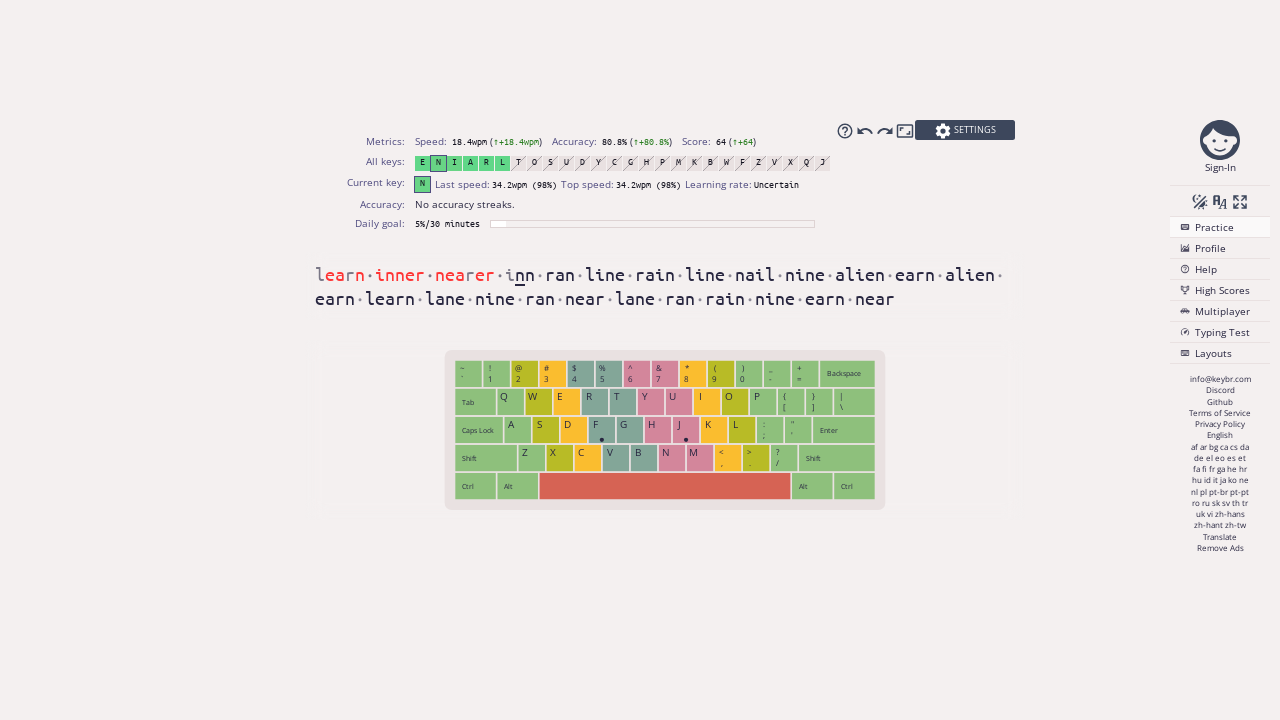

Typed character 'r' (character 142 of 251, attempt 2/2)
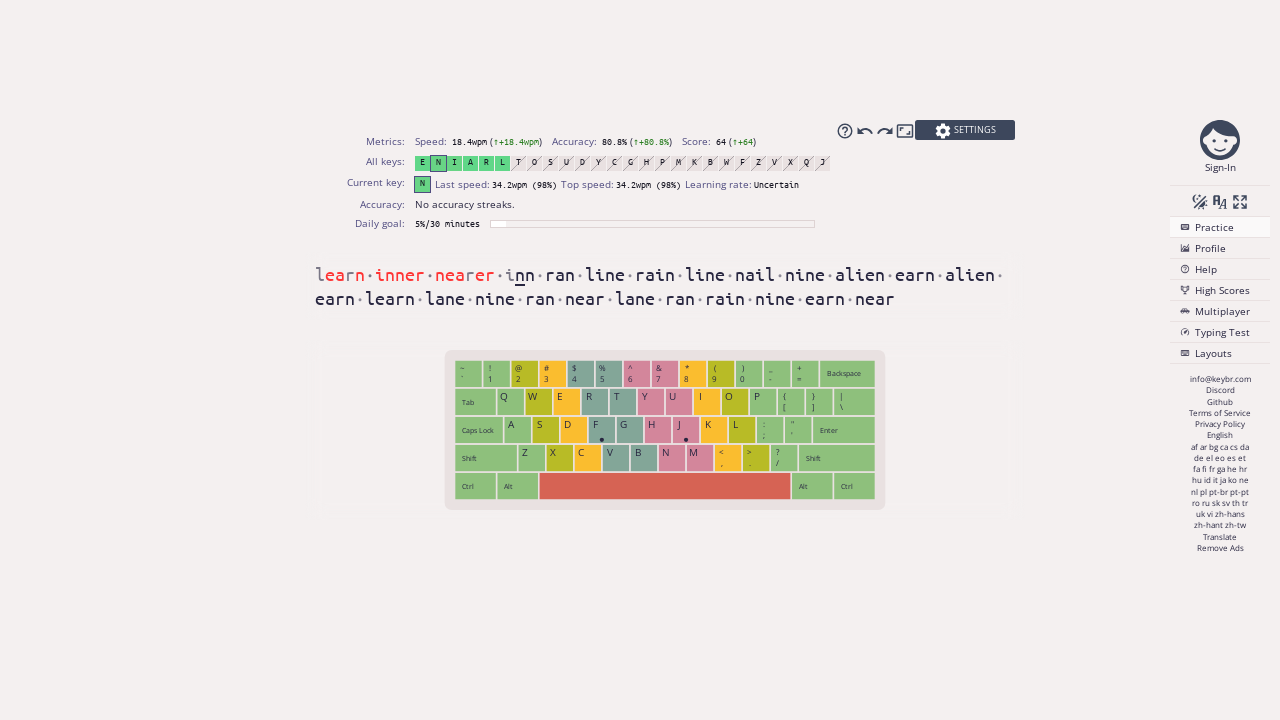

Typed character ' ' (character 143 of 251, attempt 2/2)
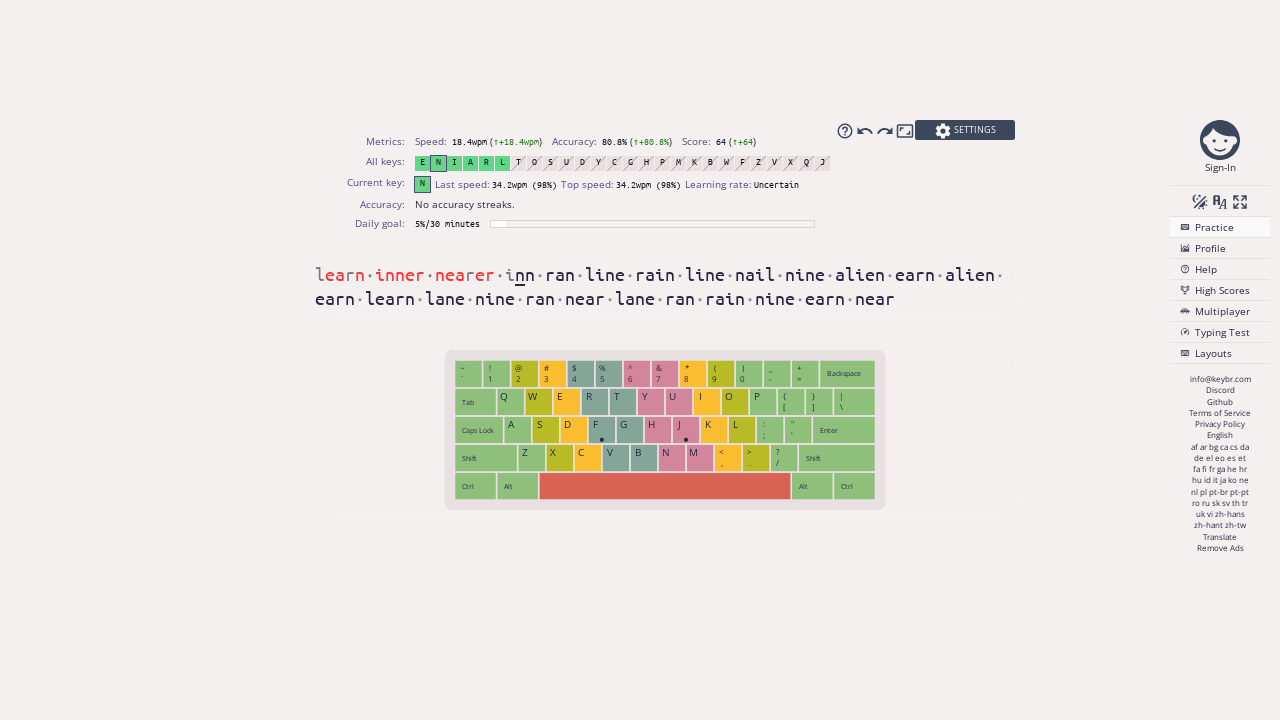

Typed character 'a' (character 144 of 251, attempt 2/2)
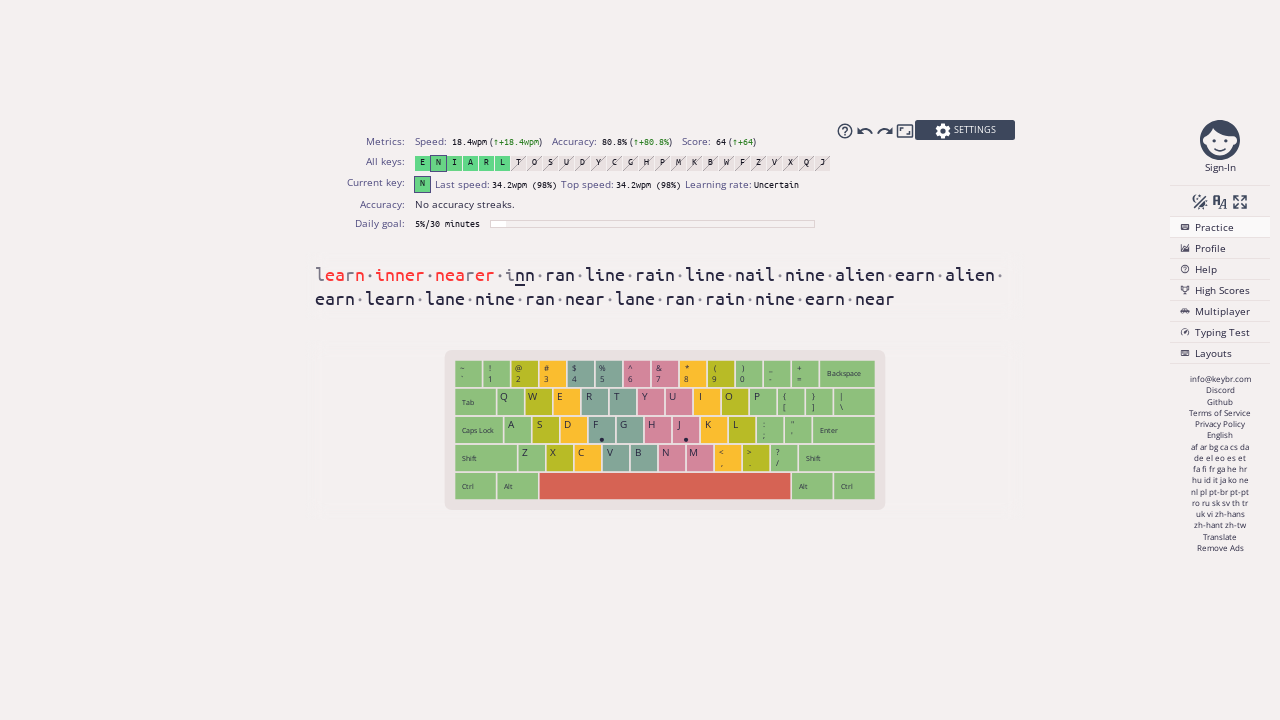

Typed character ' ' (character 145 of 251, attempt 2/2)
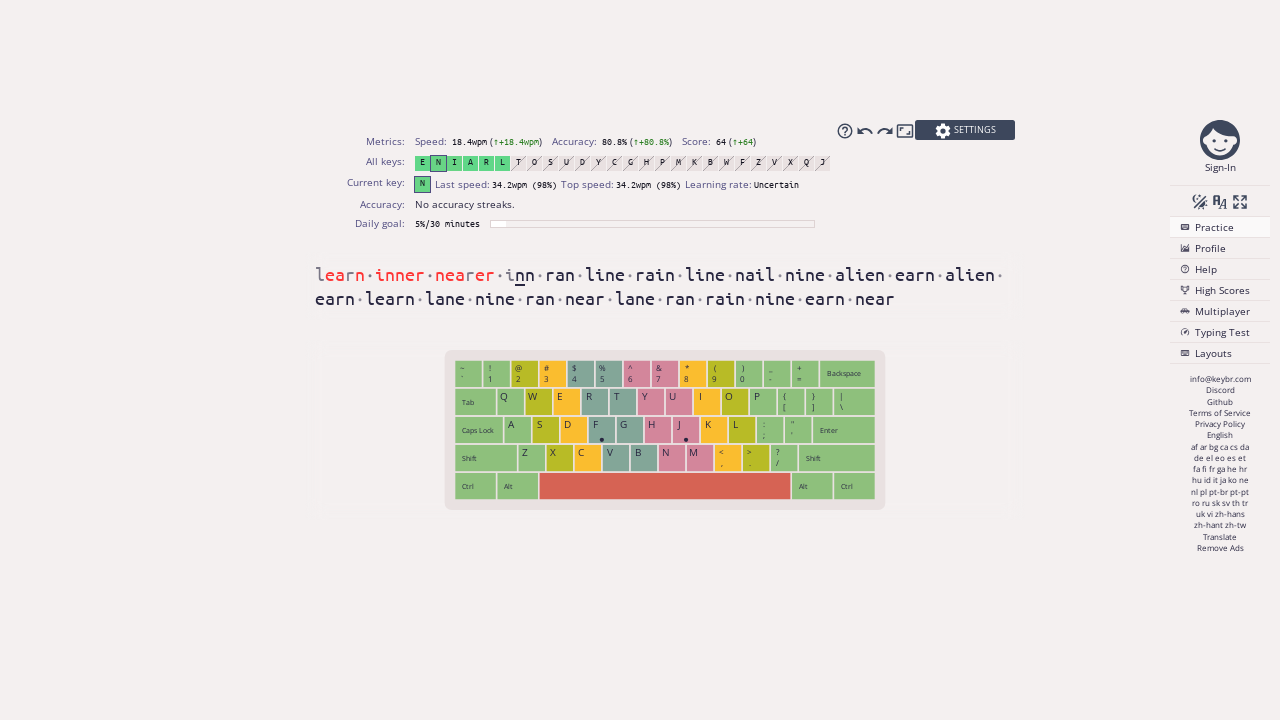

Typed character 'r' (character 146 of 251, attempt 2/2)
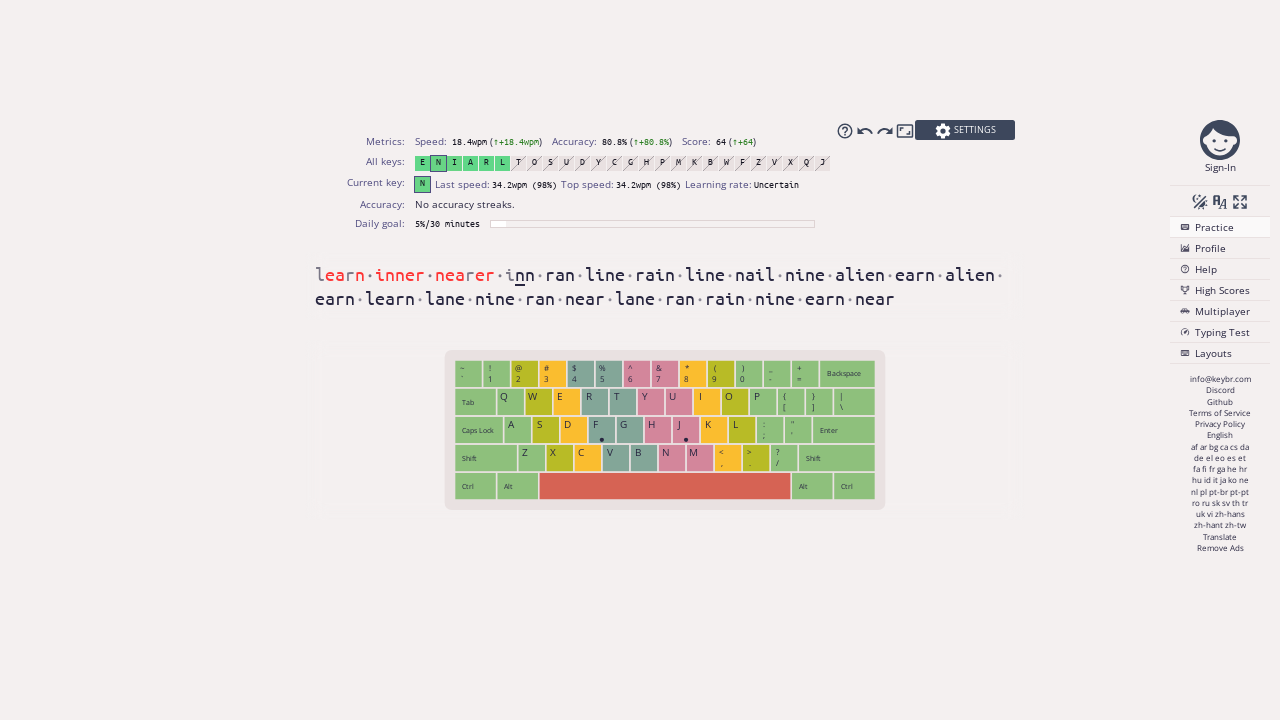

Typed character ' ' (character 147 of 251, attempt 2/2)
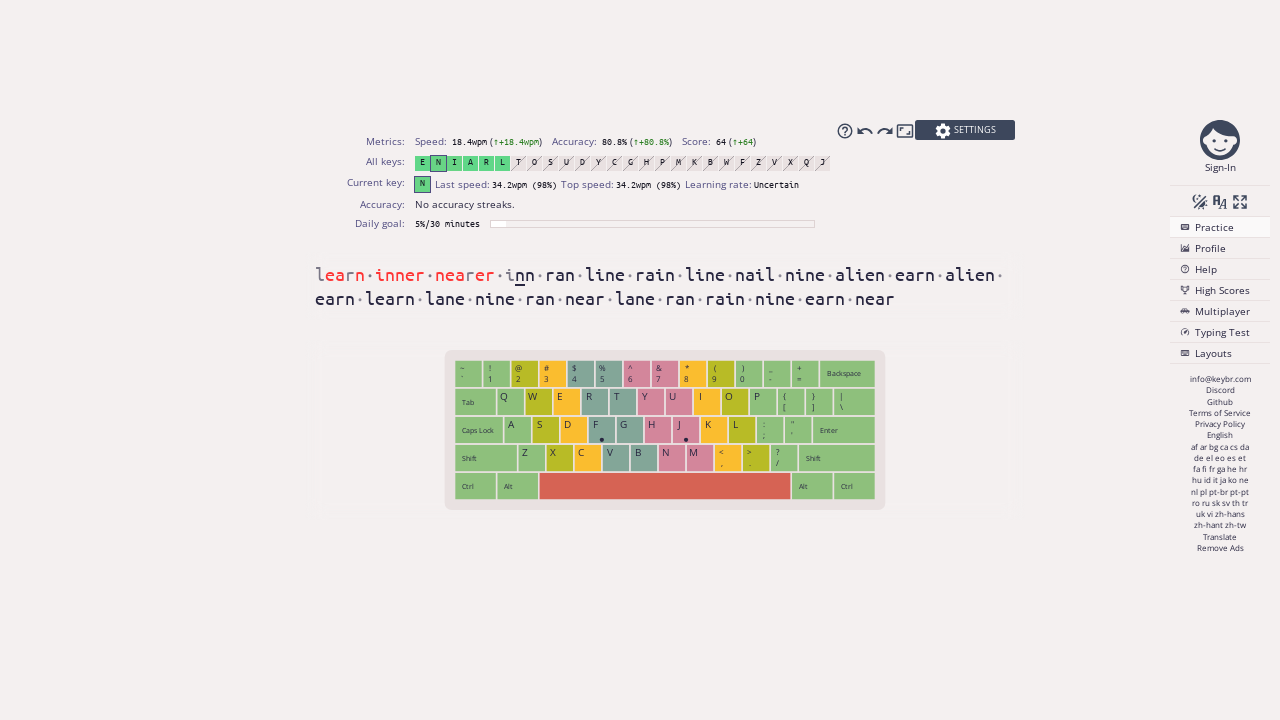

Typed character 'e' (character 148 of 251, attempt 2/2)
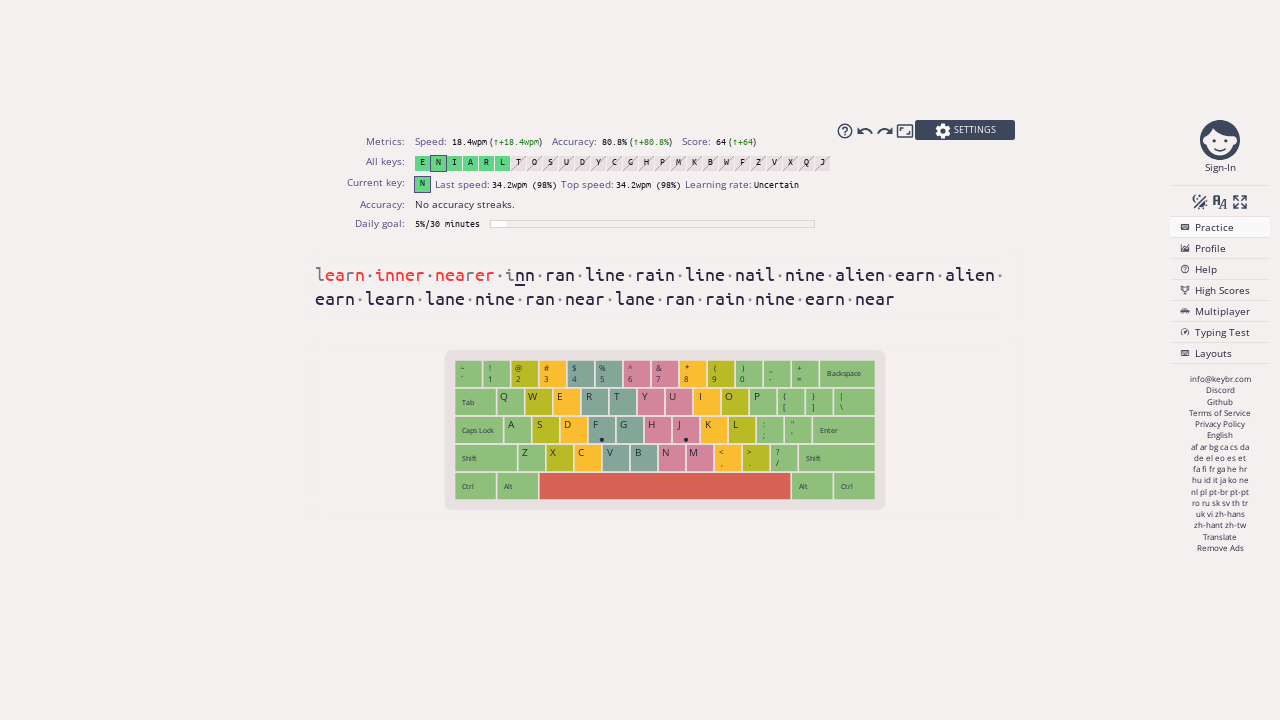

Typed character ' ' (character 149 of 251, attempt 2/2)
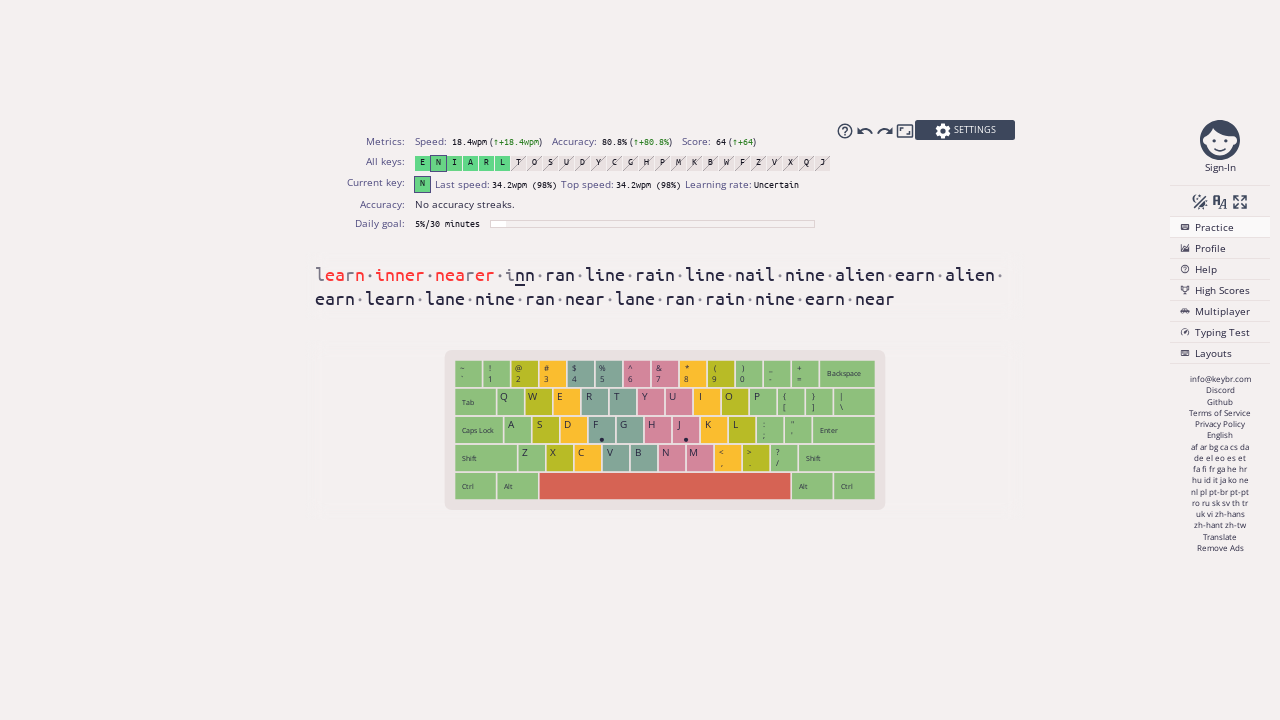

Typed character '' (character 150 of 251, attempt 2/2)
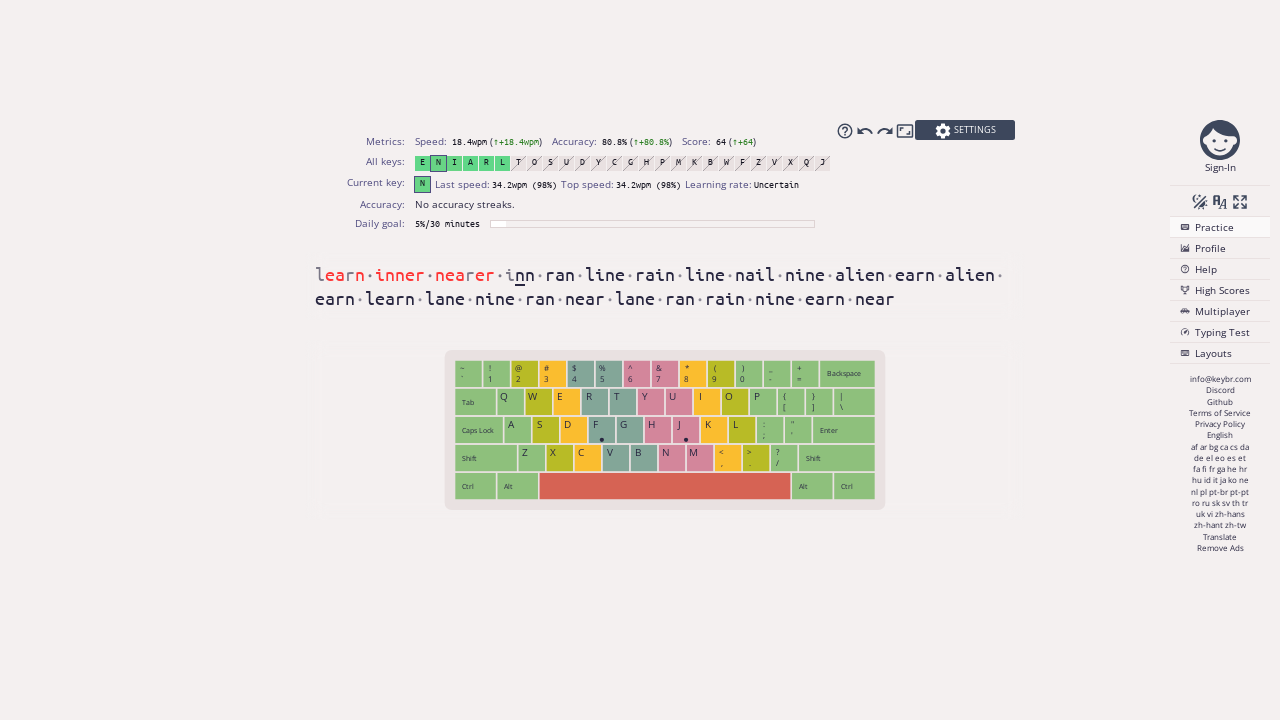

Typed character ' ' (character 151 of 251, attempt 2/2)
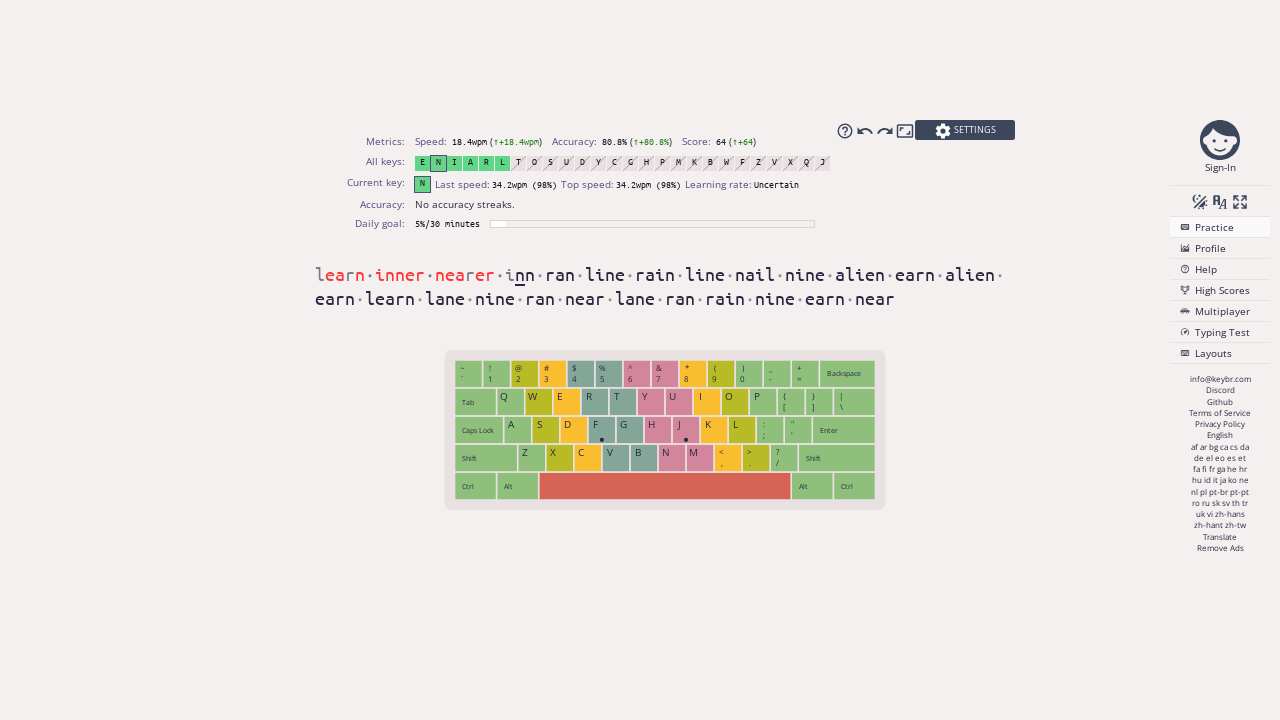

Typed character 'a' (character 152 of 251, attempt 2/2)
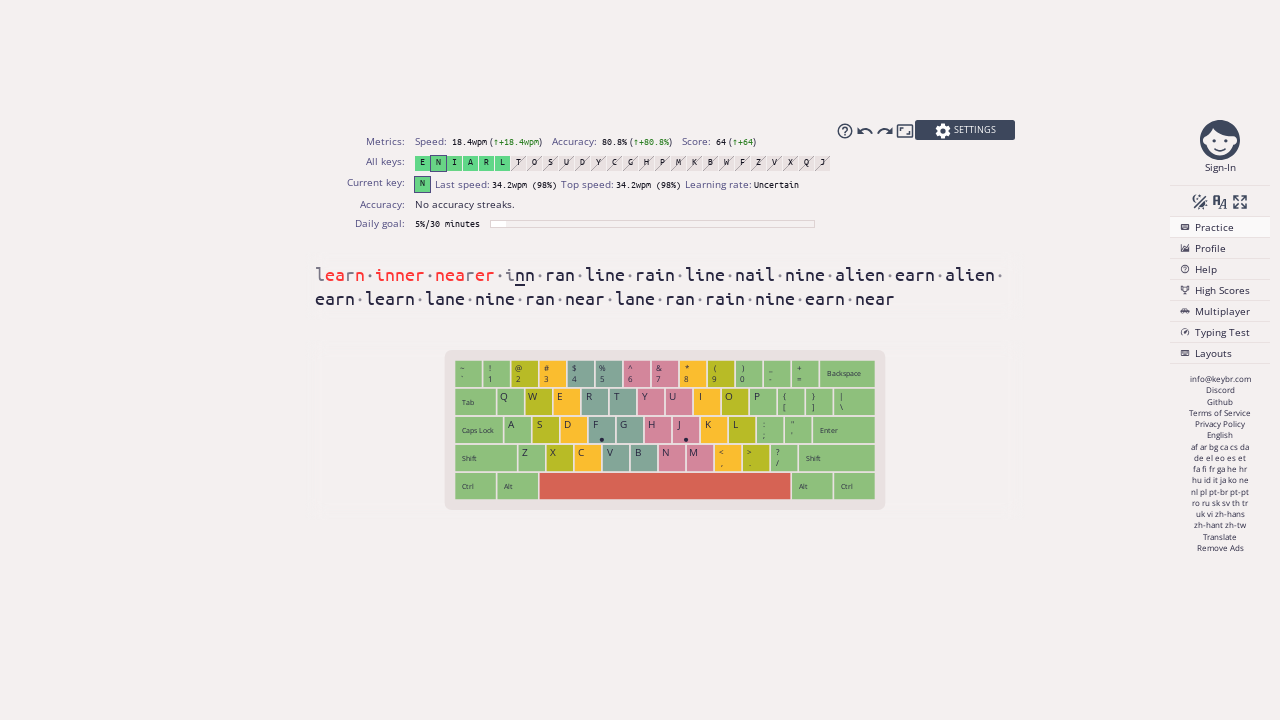

Typed character ' ' (character 153 of 251, attempt 2/2)
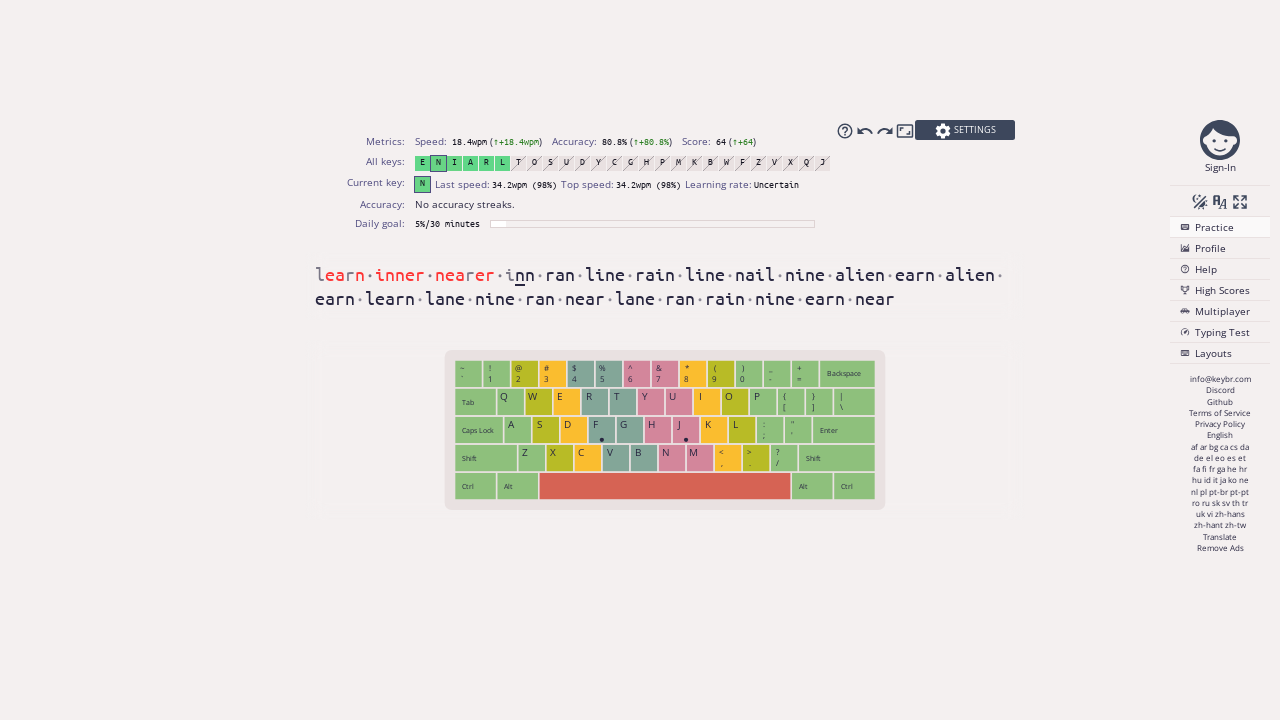

Typed character 'l' (character 154 of 251, attempt 2/2)
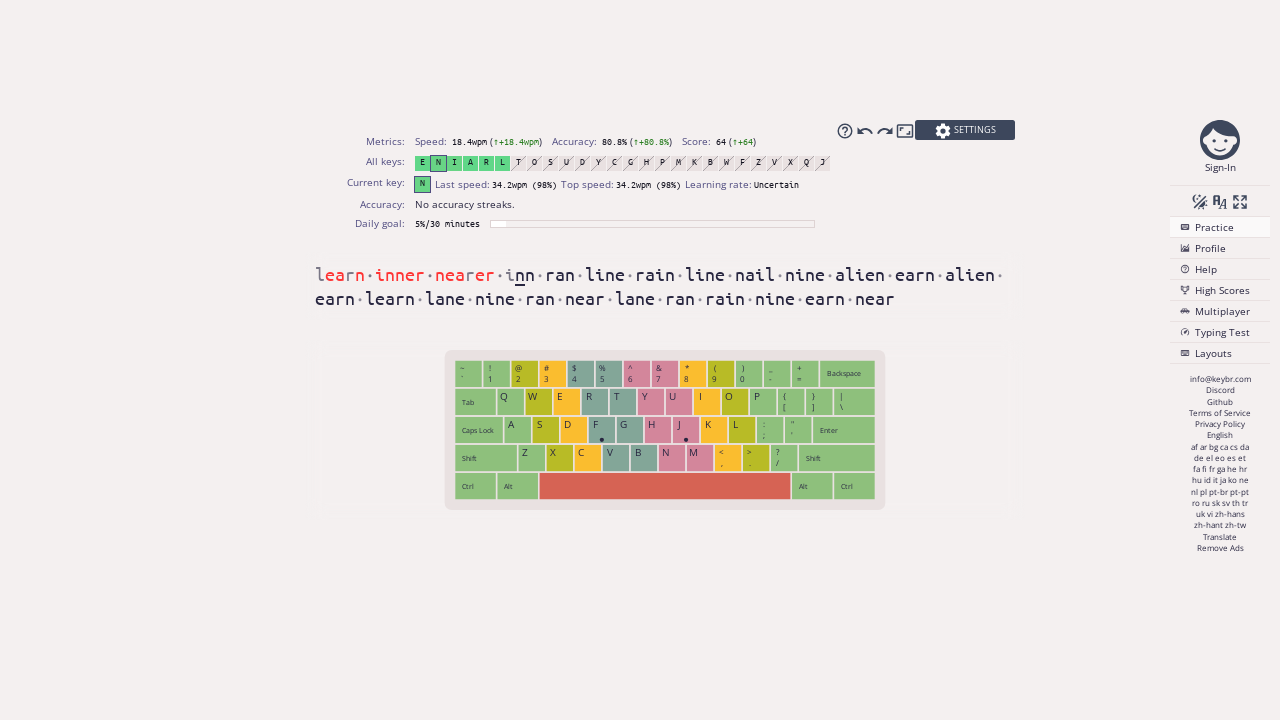

Typed character ' ' (character 155 of 251, attempt 2/2)
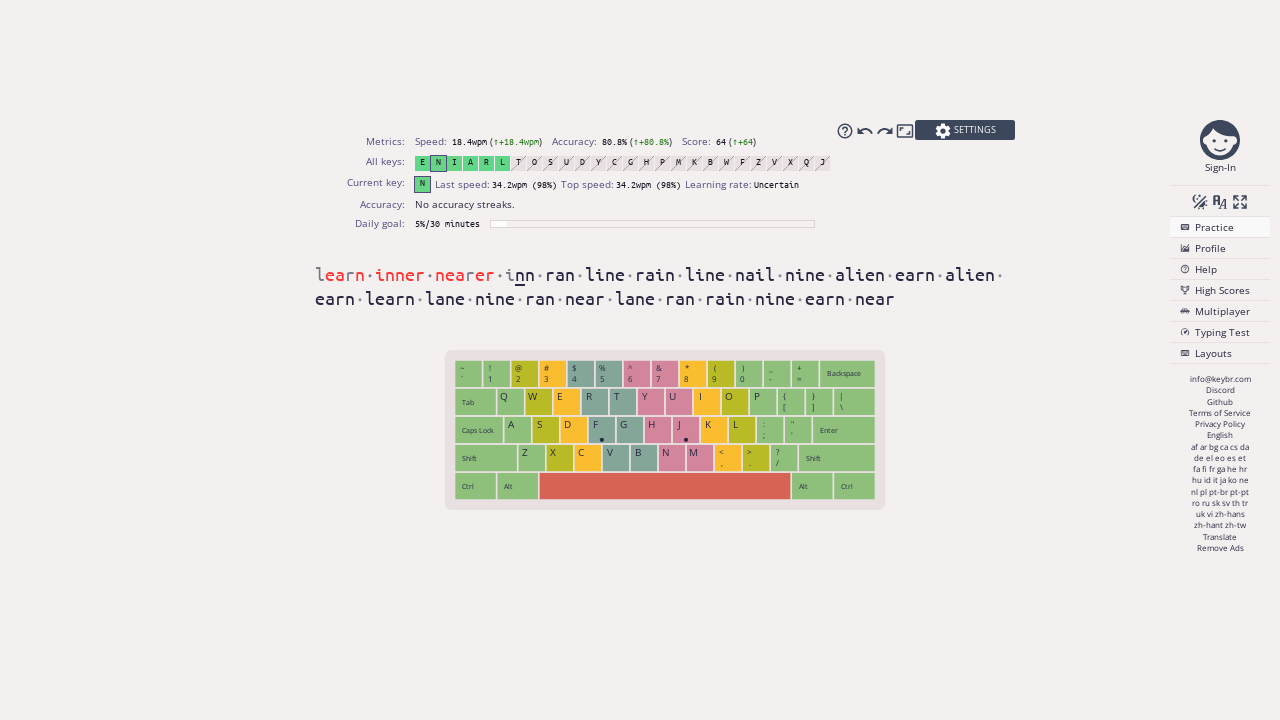

Typed character 'i' (character 156 of 251, attempt 2/2)
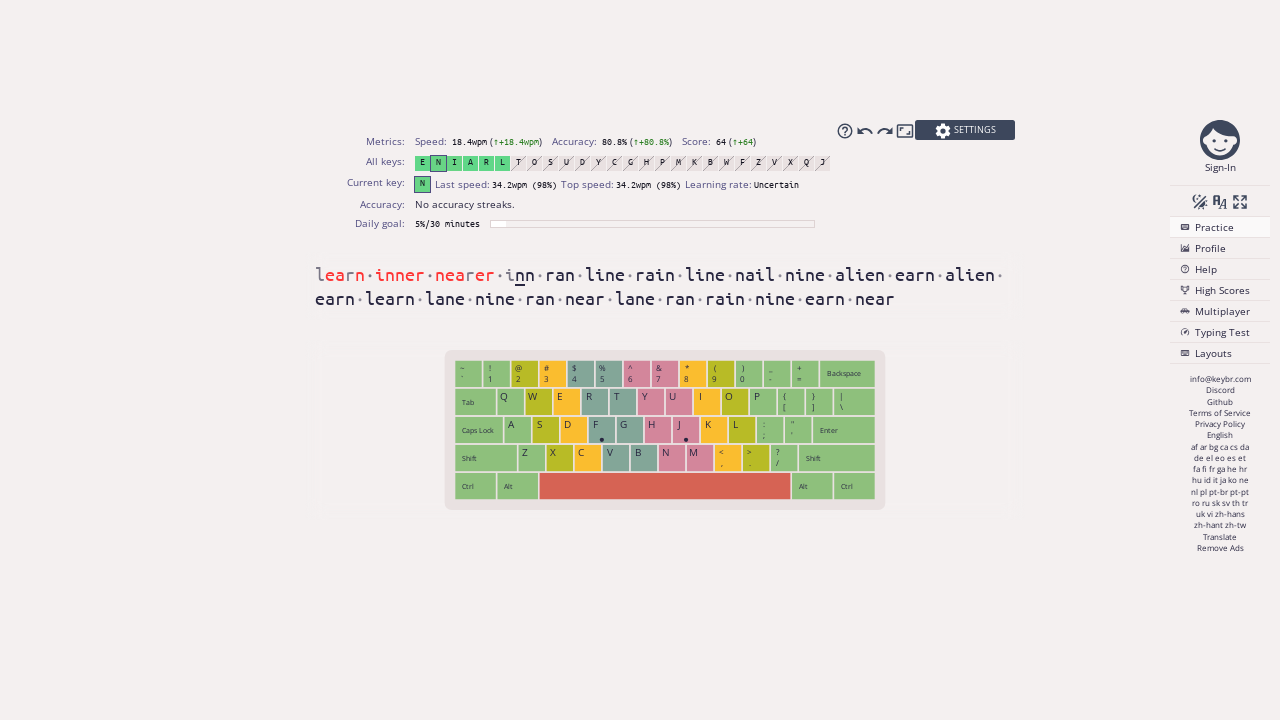

Typed character ' ' (character 157 of 251, attempt 2/2)
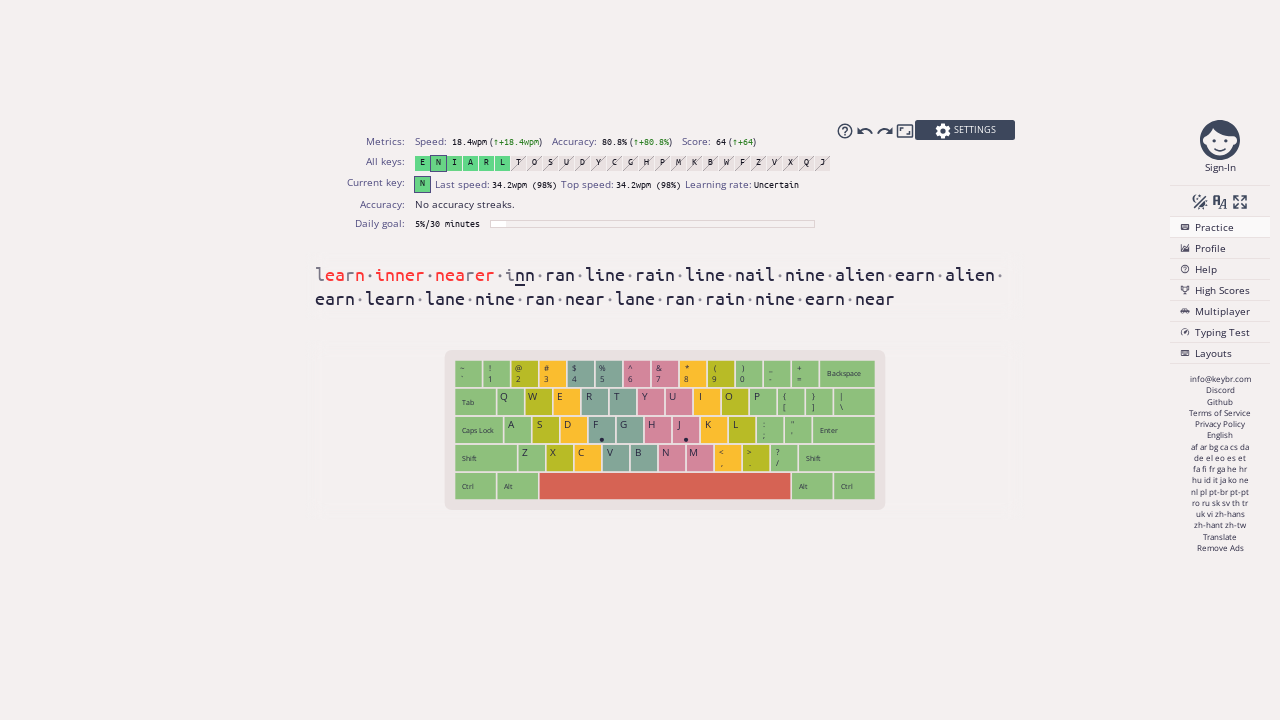

Typed character 'e' (character 158 of 251, attempt 2/2)
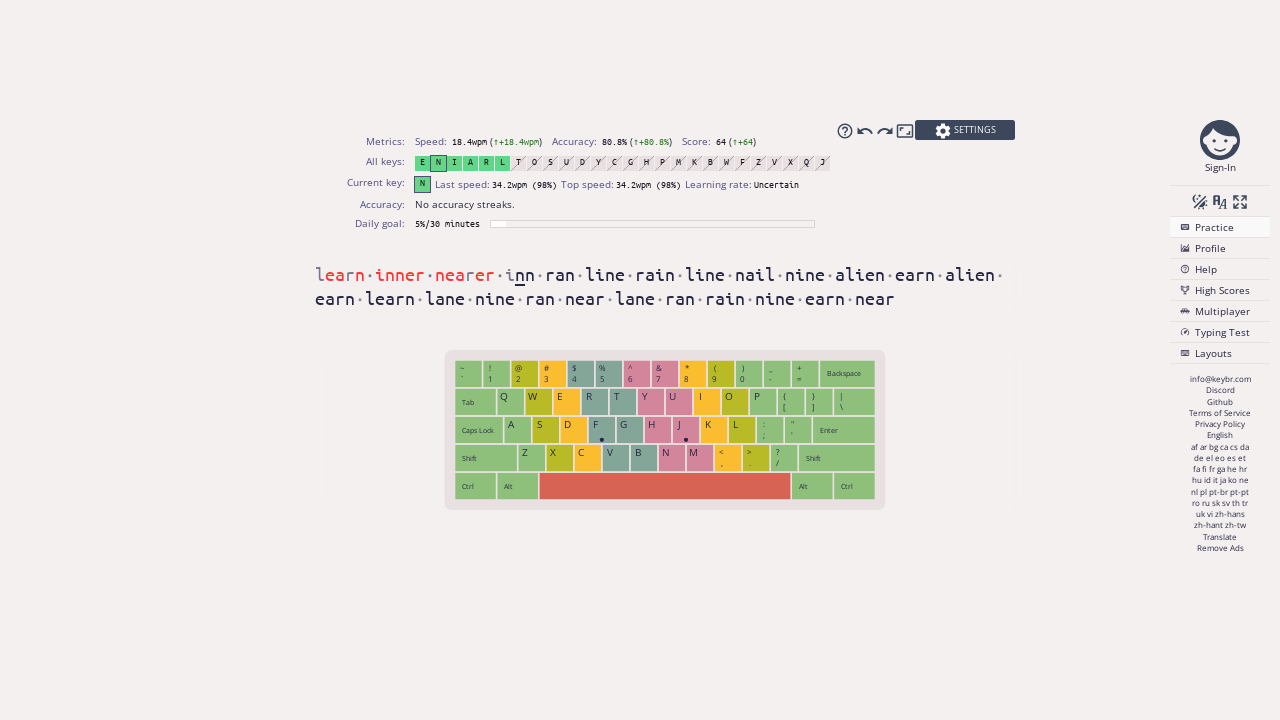

Typed character ' ' (character 159 of 251, attempt 2/2)
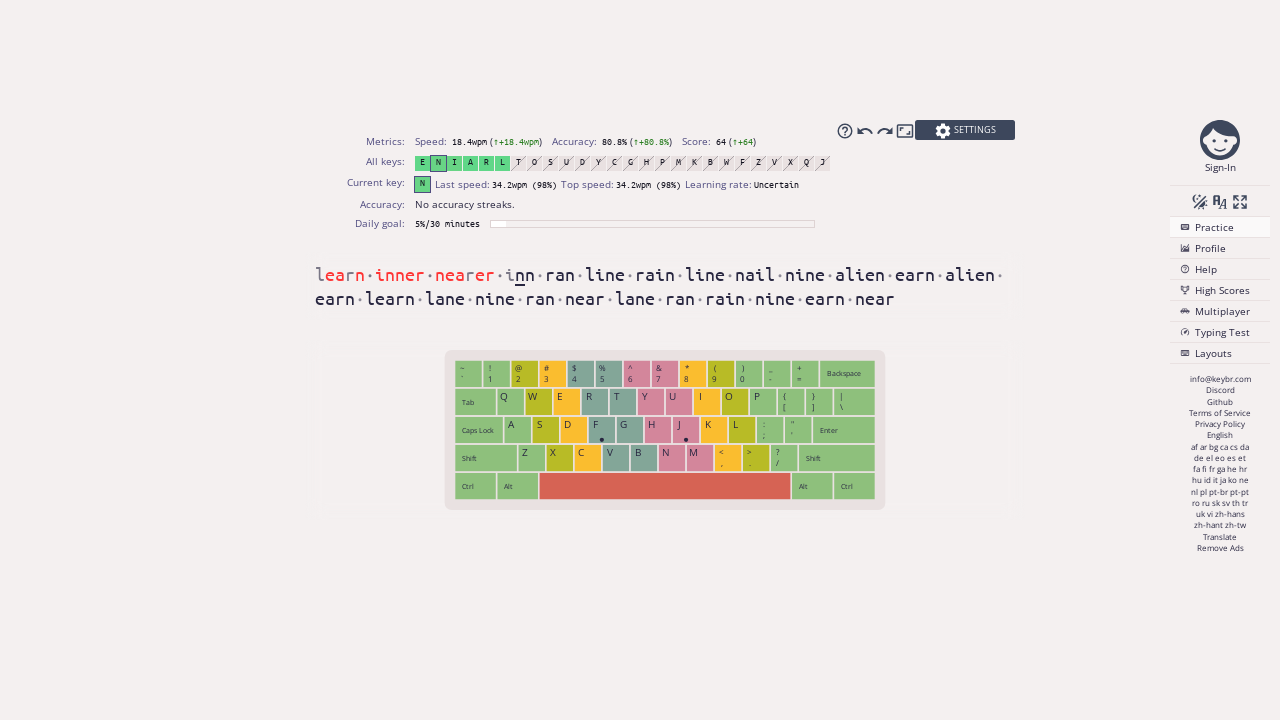

Typed character 'n' (character 160 of 251, attempt 2/2)
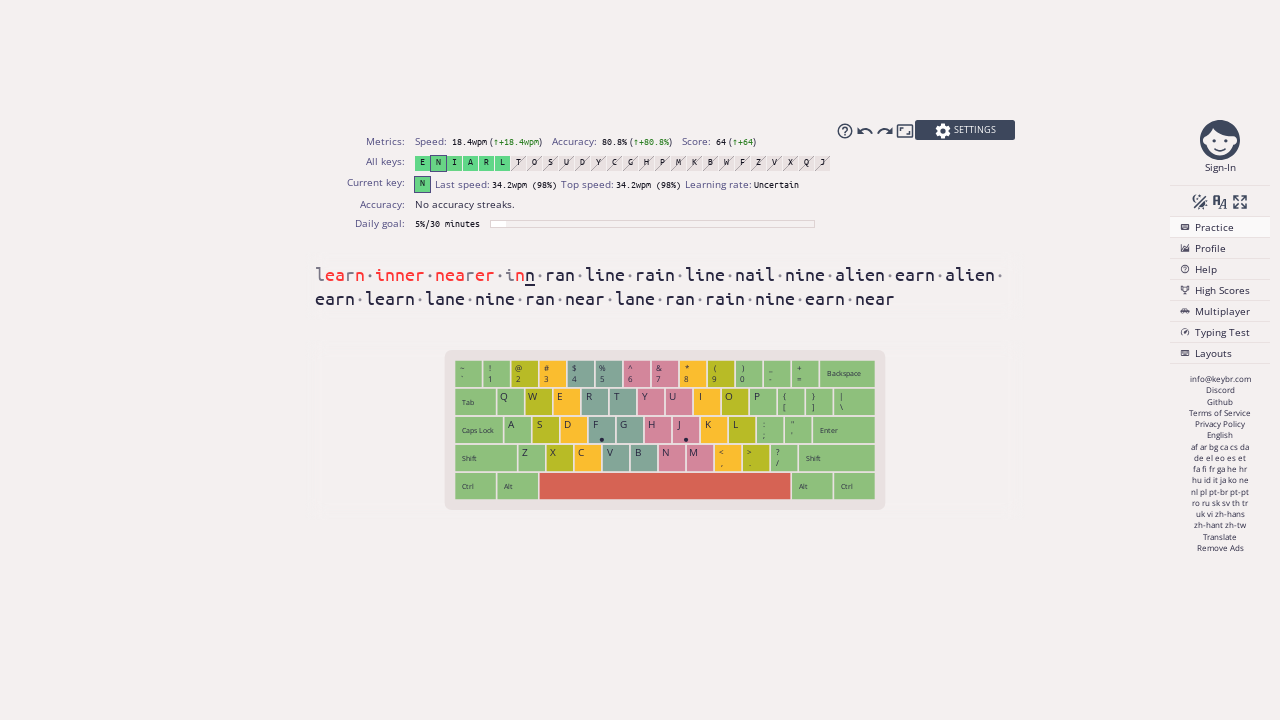

Typed character ' ' (character 161 of 251, attempt 2/2)
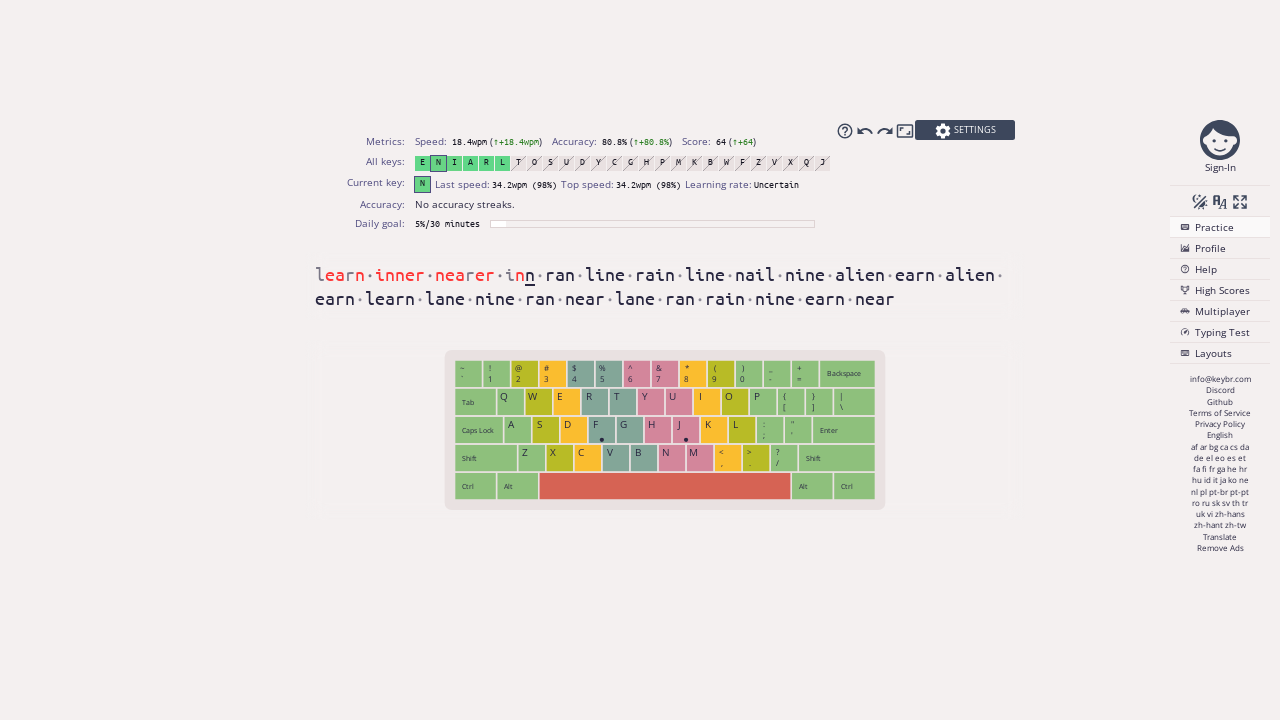

Typed character '' (character 162 of 251, attempt 2/2)
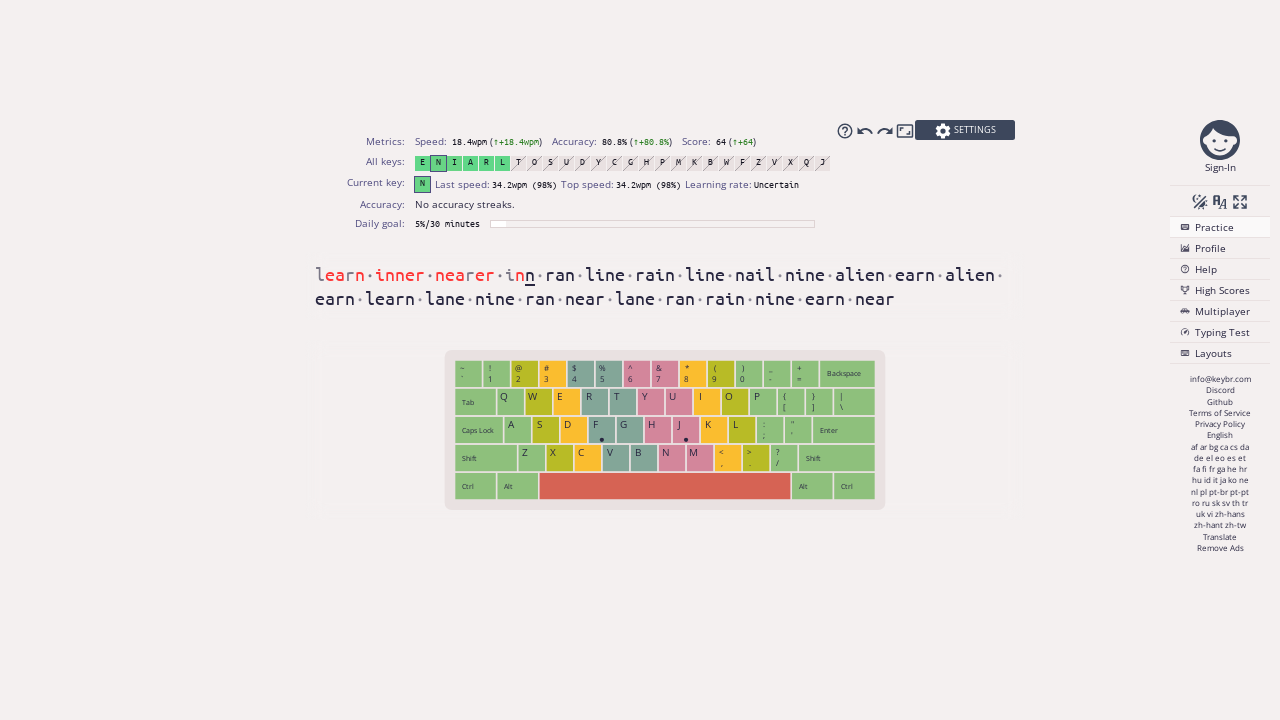

Typed character ' ' (character 163 of 251, attempt 2/2)
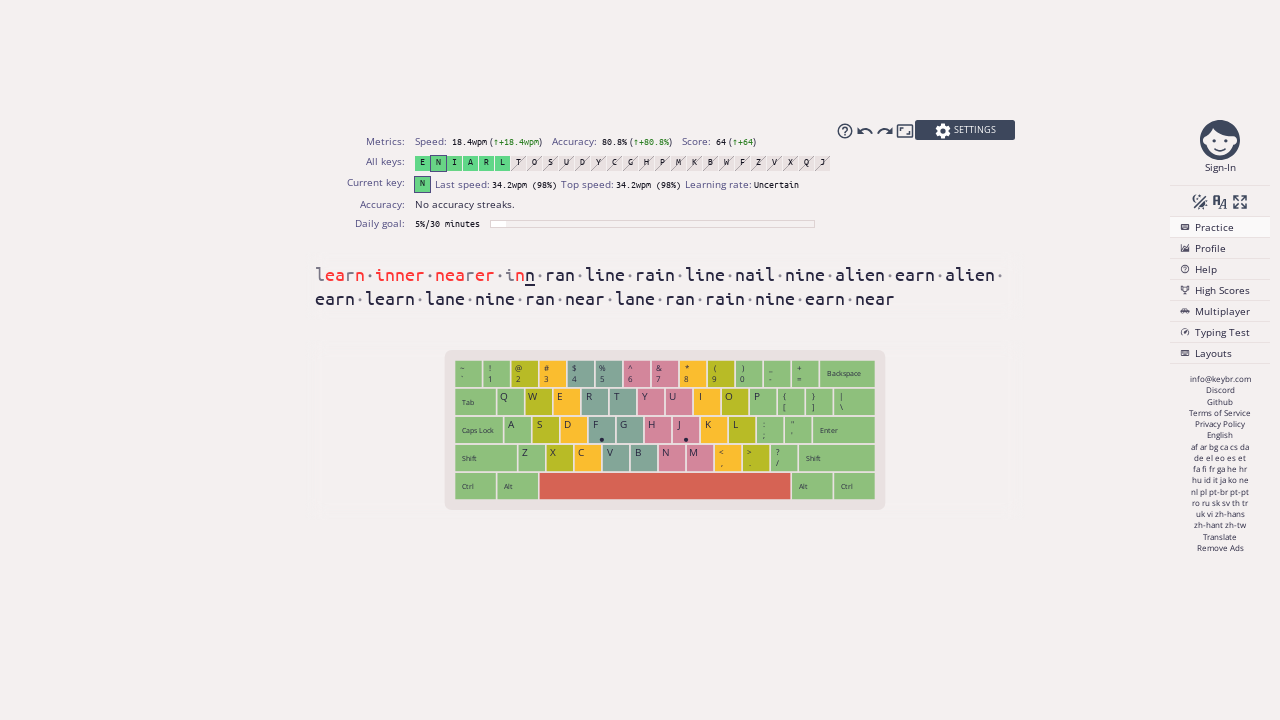

Typed character 'e' (character 164 of 251, attempt 2/2)
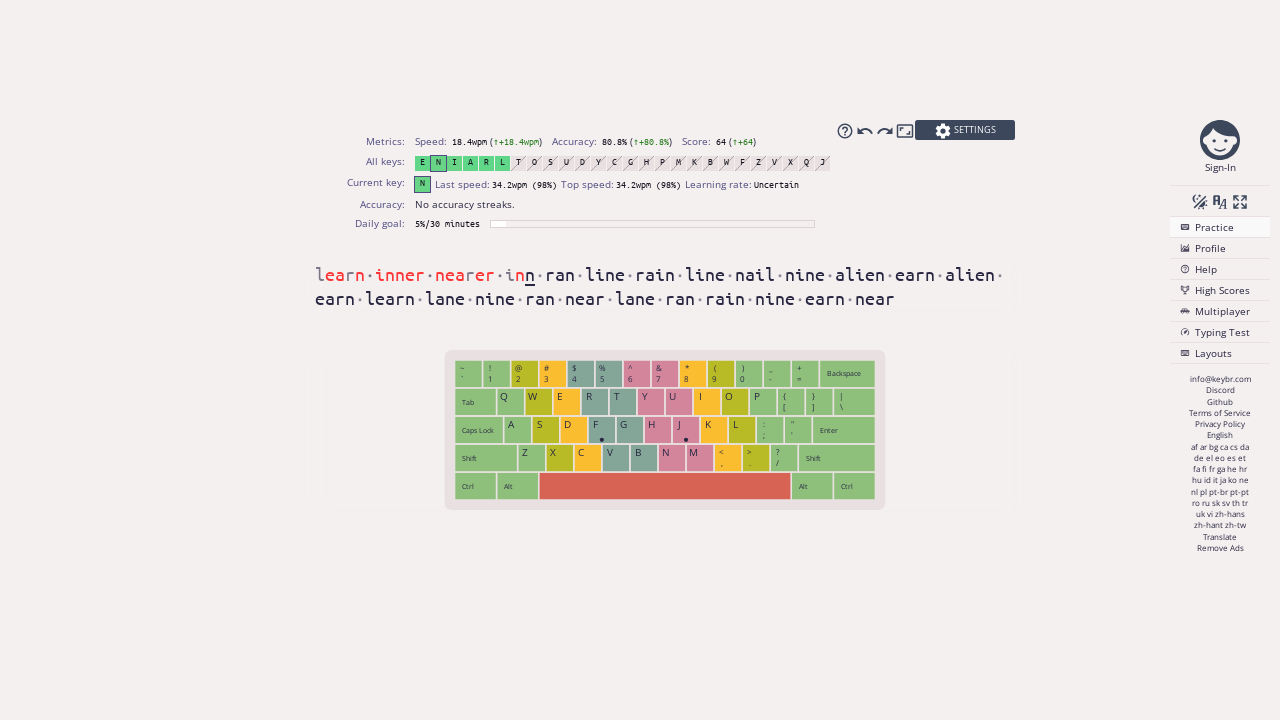

Typed character ' ' (character 165 of 251, attempt 2/2)
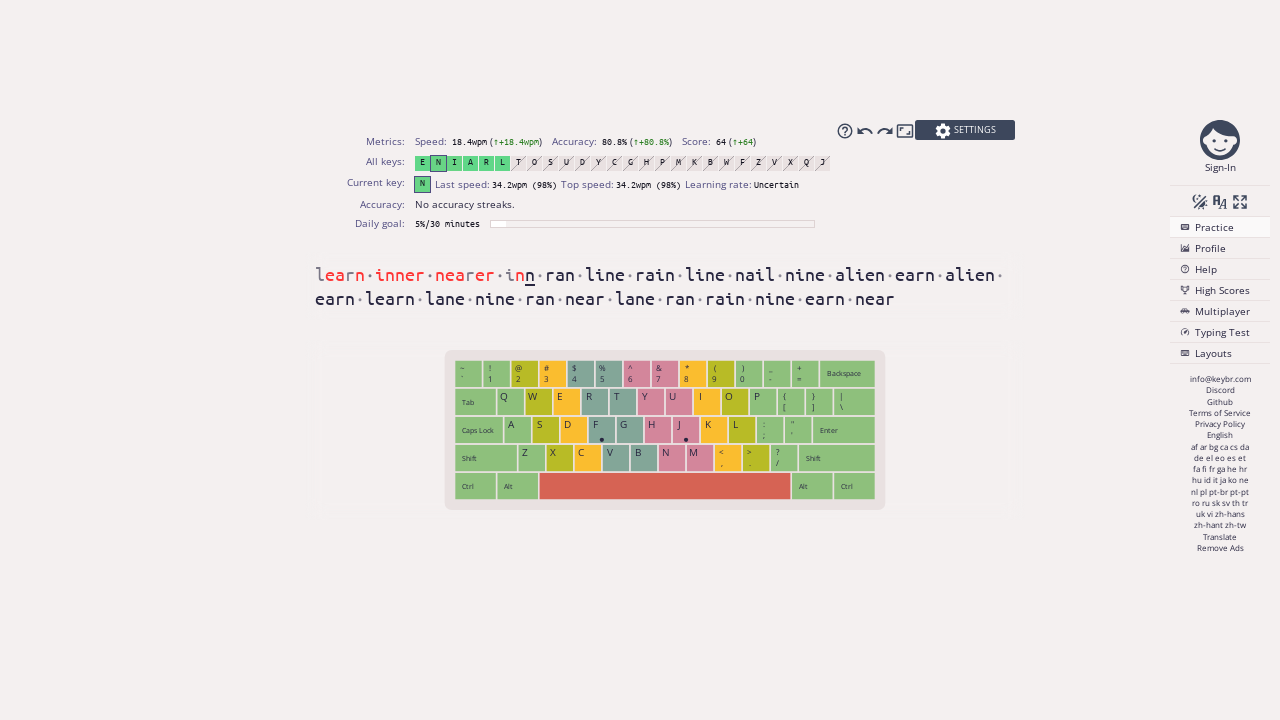

Typed character 'a' (character 166 of 251, attempt 2/2)
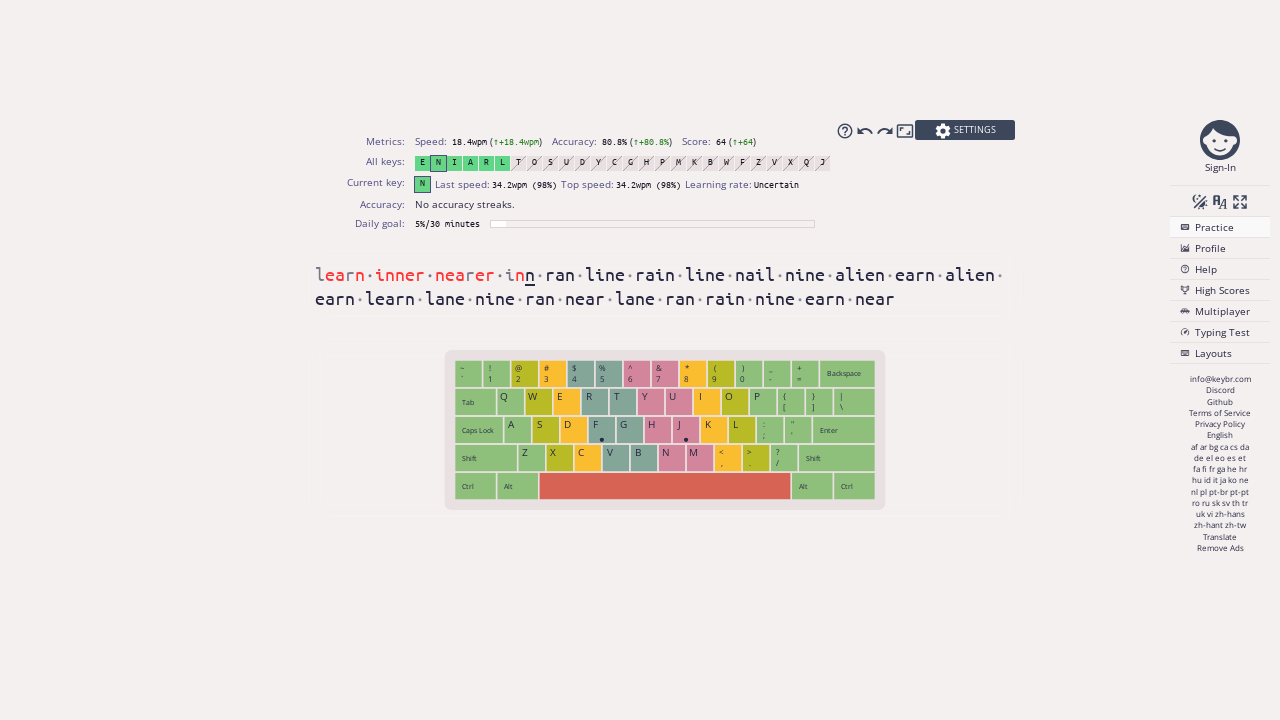

Typed character ' ' (character 167 of 251, attempt 2/2)
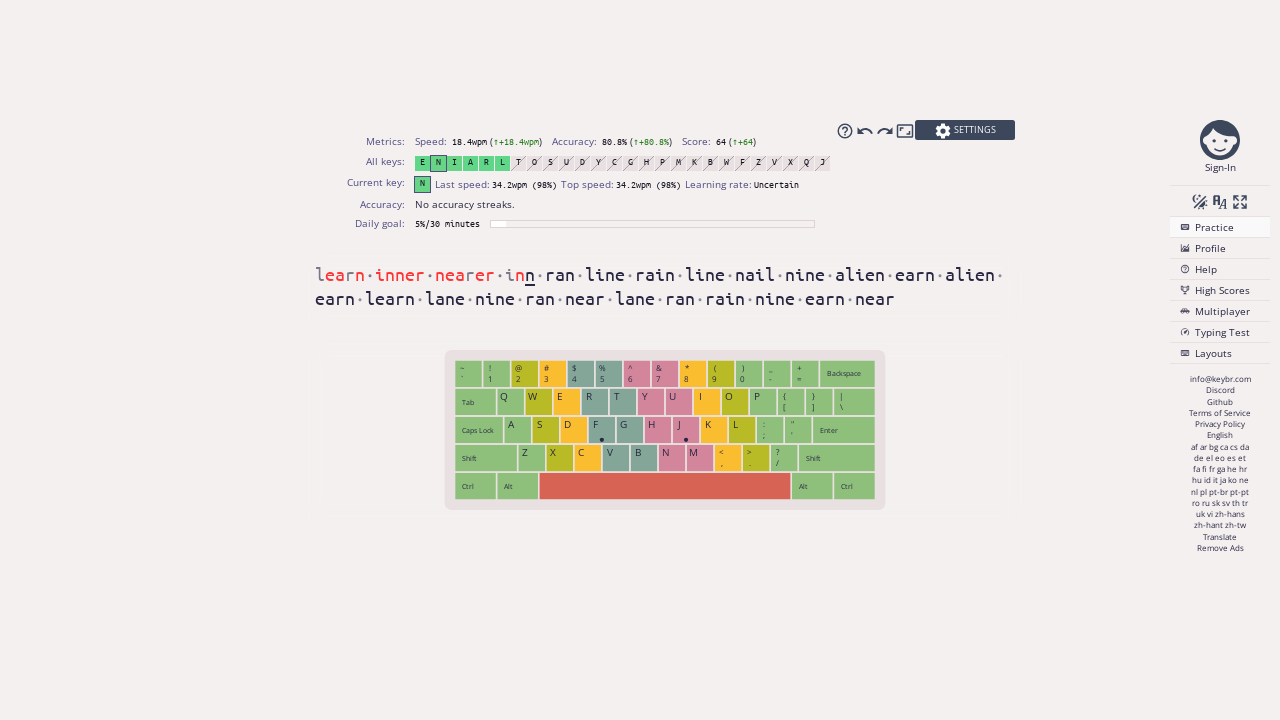

Typed character 'r' (character 168 of 251, attempt 2/2)
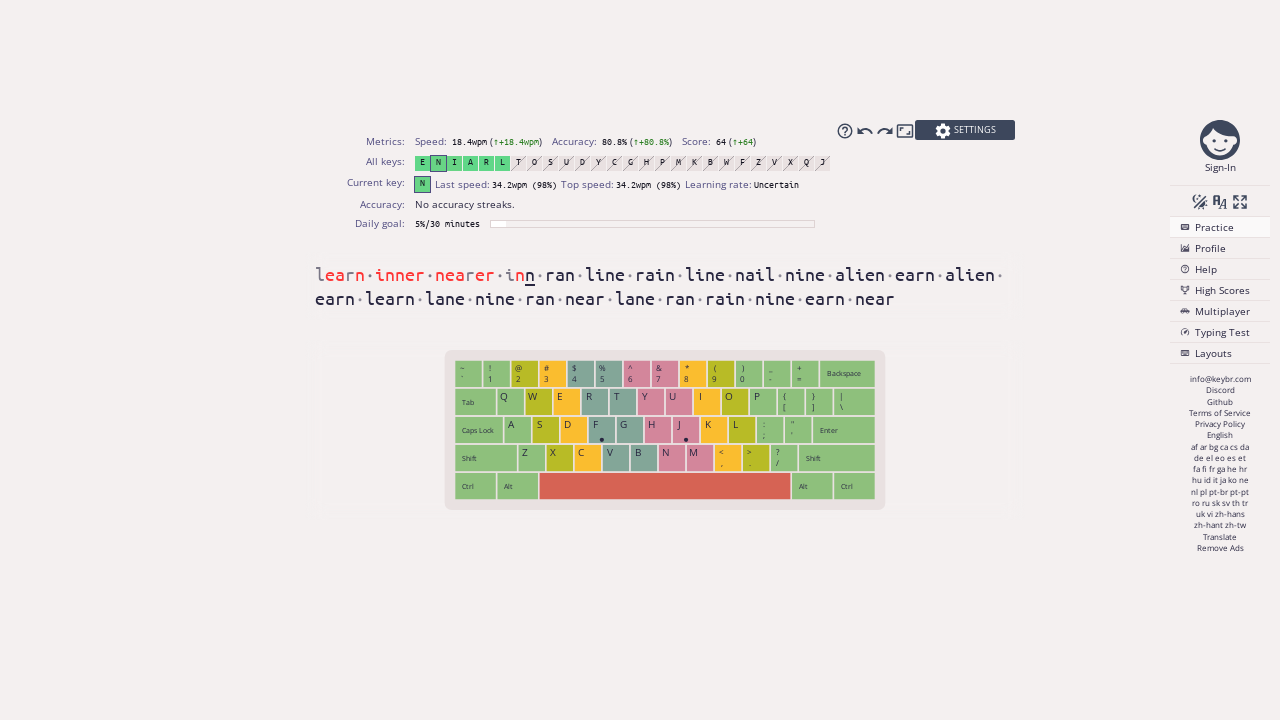

Typed character ' ' (character 169 of 251, attempt 2/2)
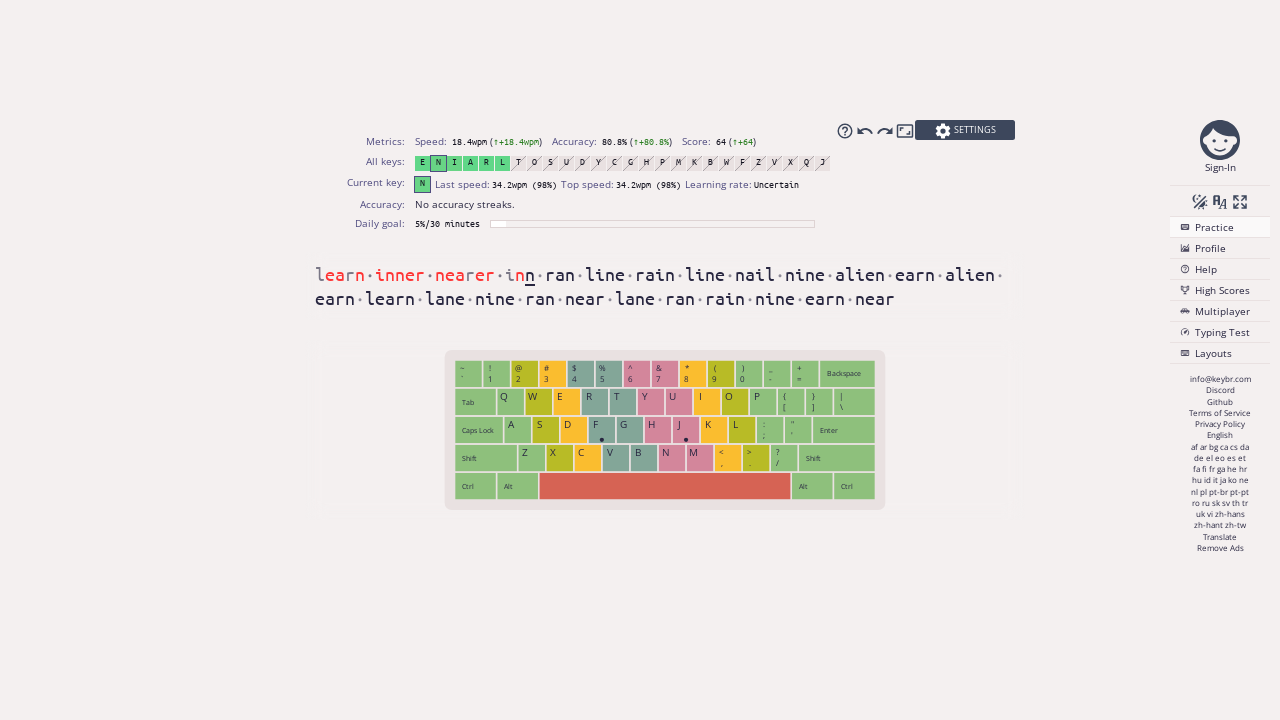

Typed character '' (character 170 of 251, attempt 2/2)
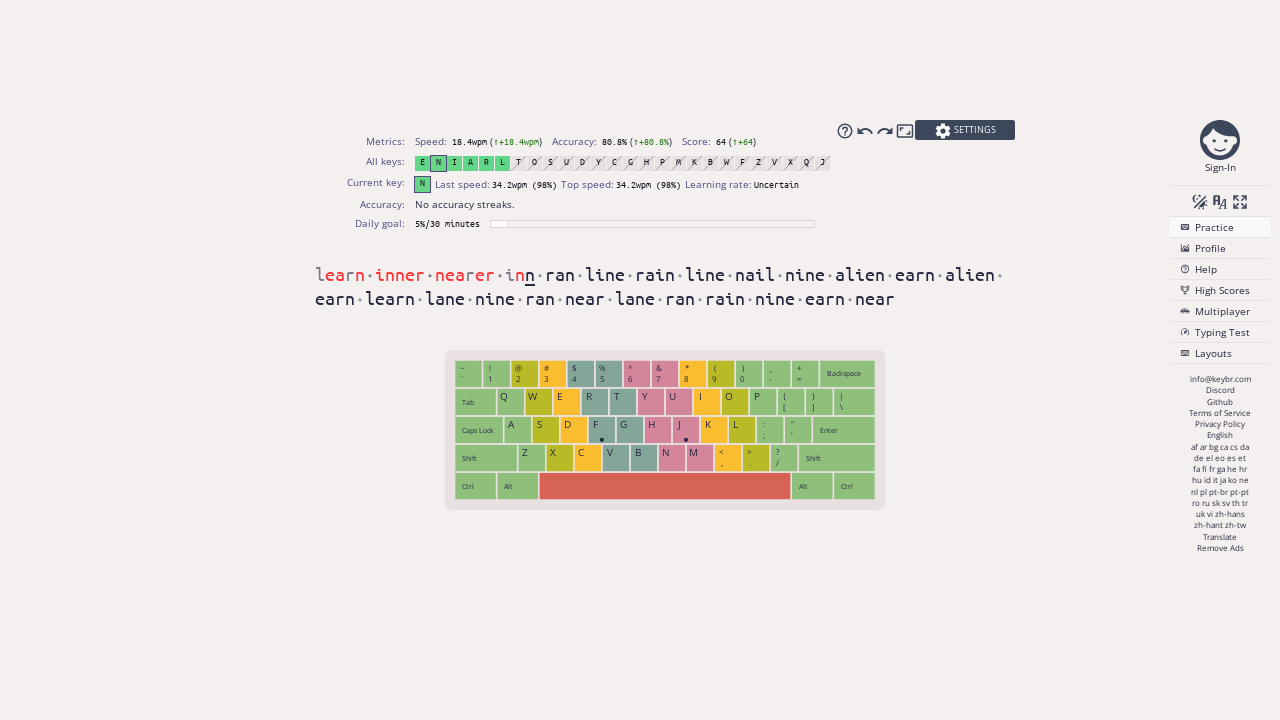

Typed character ' ' (character 171 of 251, attempt 2/2)
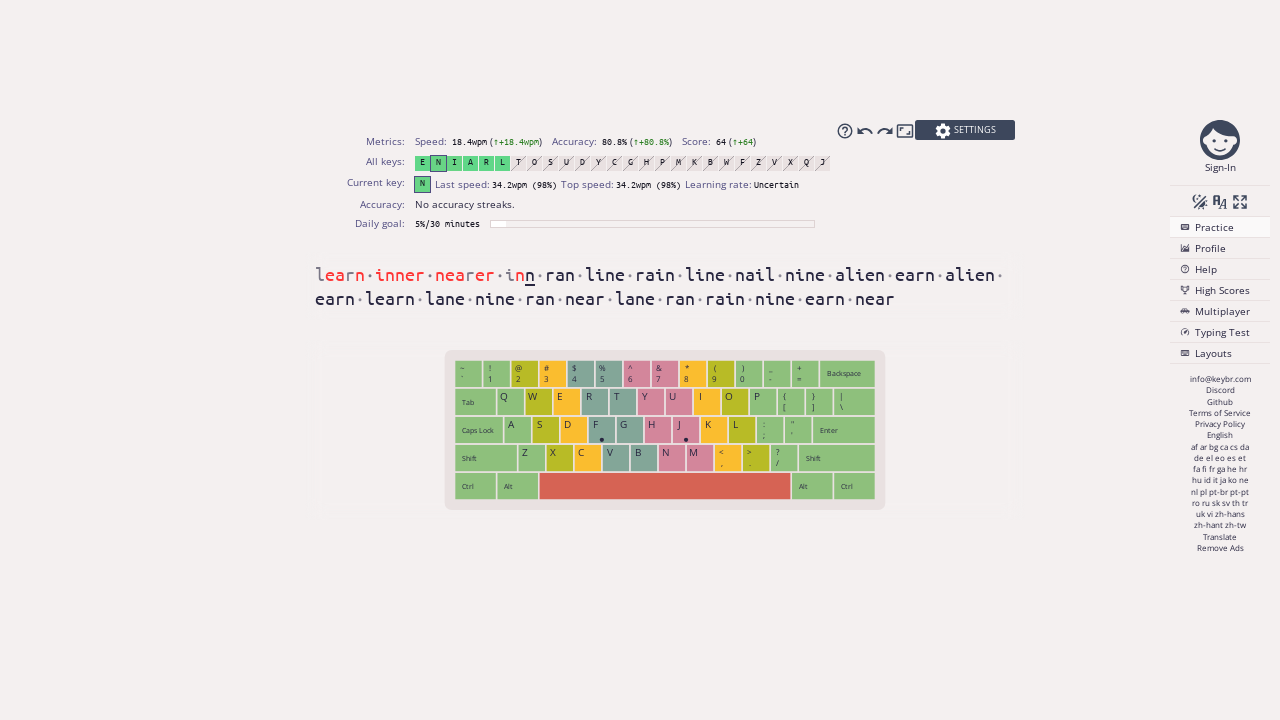

Typed character 'l' (character 172 of 251, attempt 2/2)
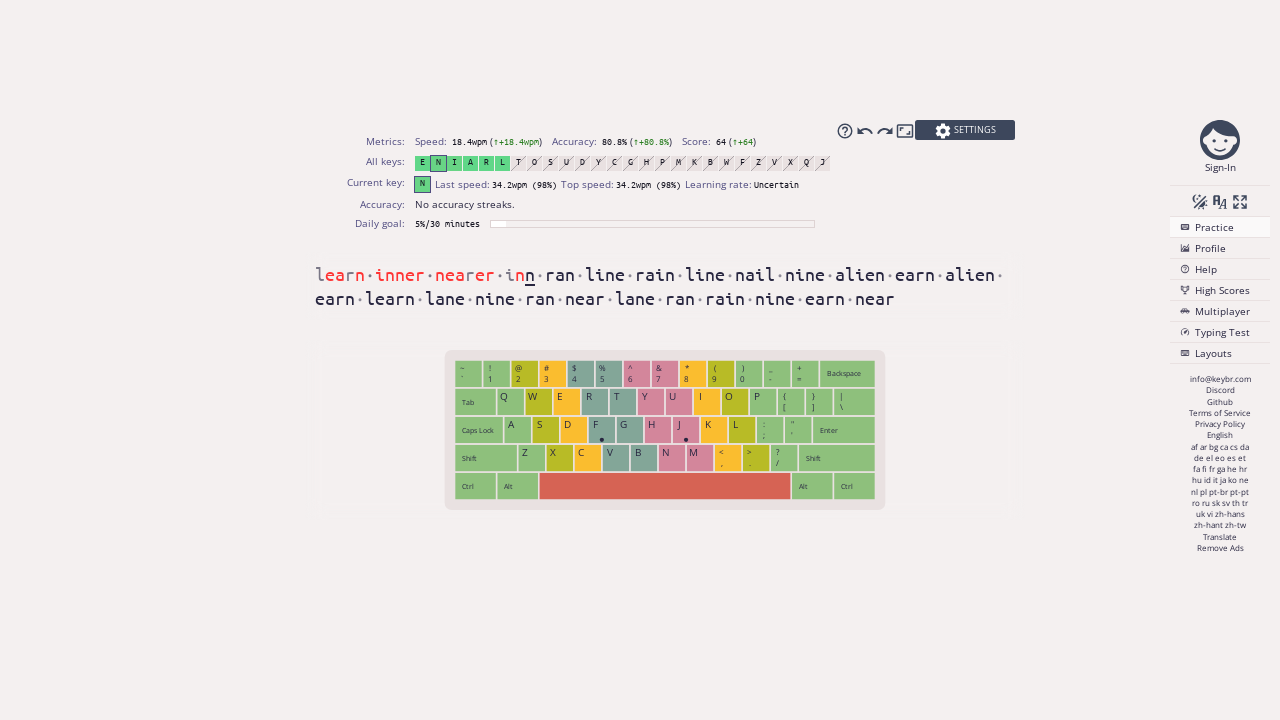

Typed character ' ' (character 173 of 251, attempt 2/2)
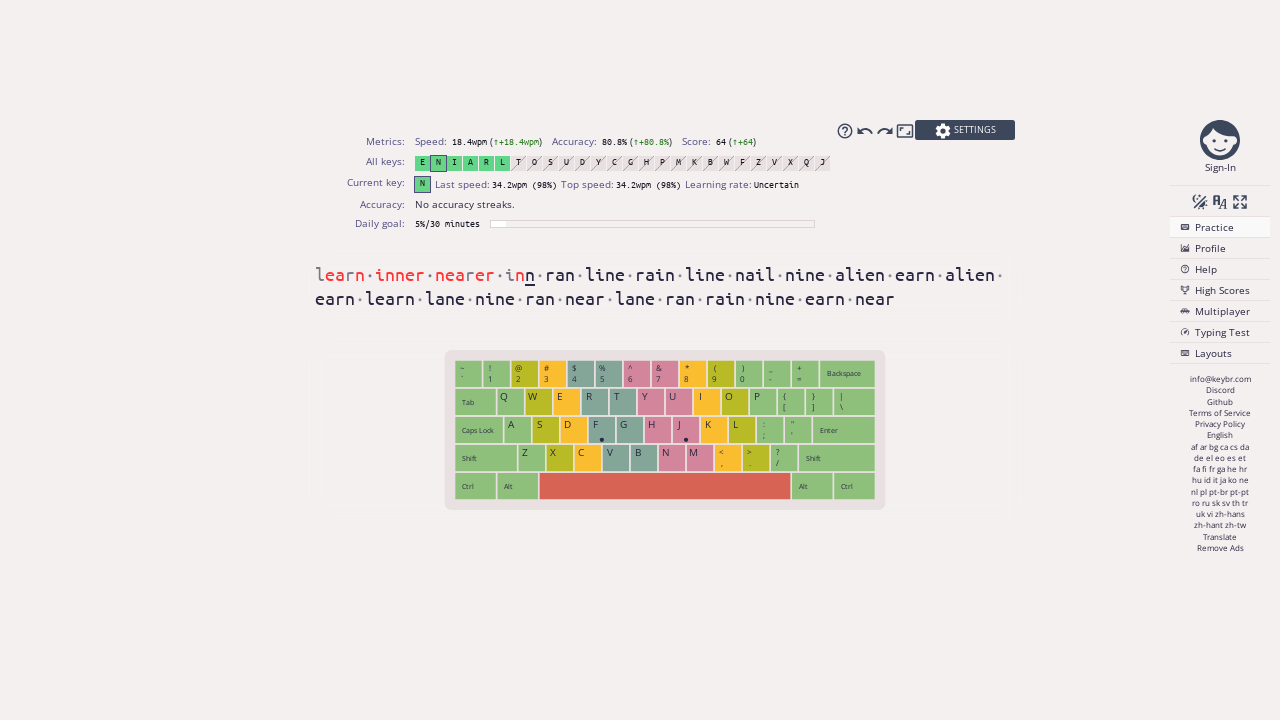

Typed character 'e' (character 174 of 251, attempt 2/2)
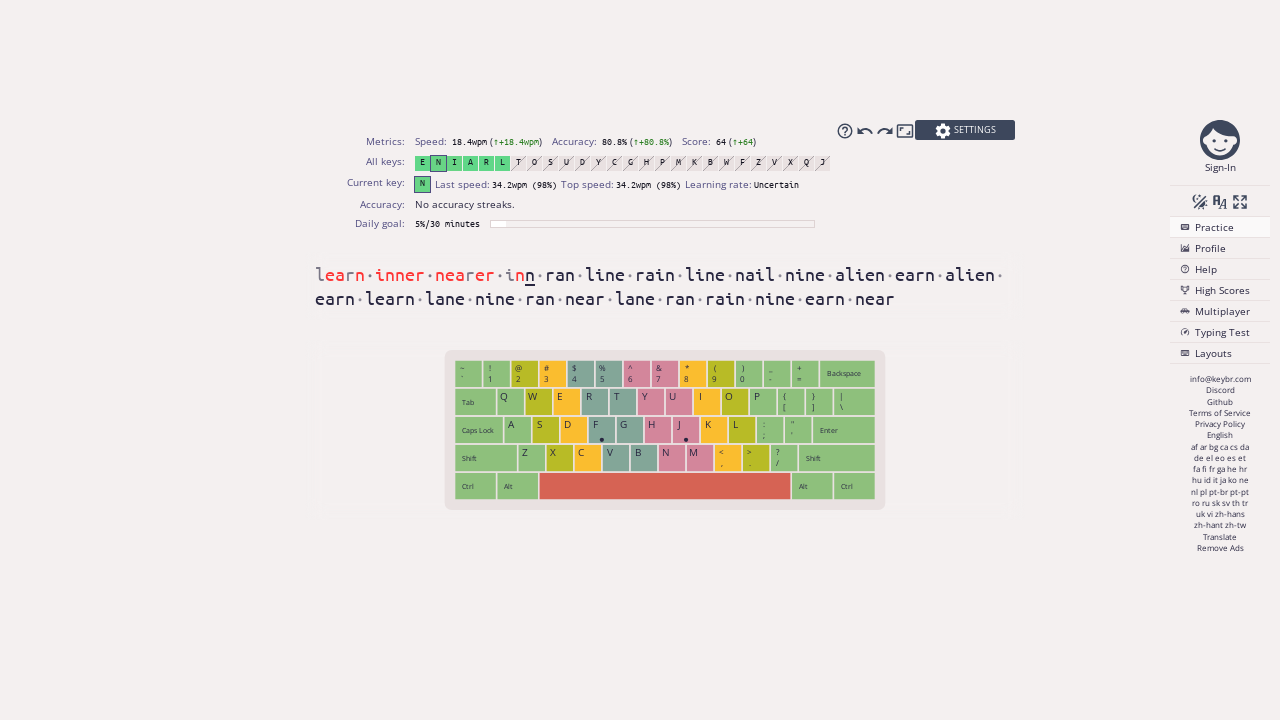

Typed character ' ' (character 175 of 251, attempt 2/2)
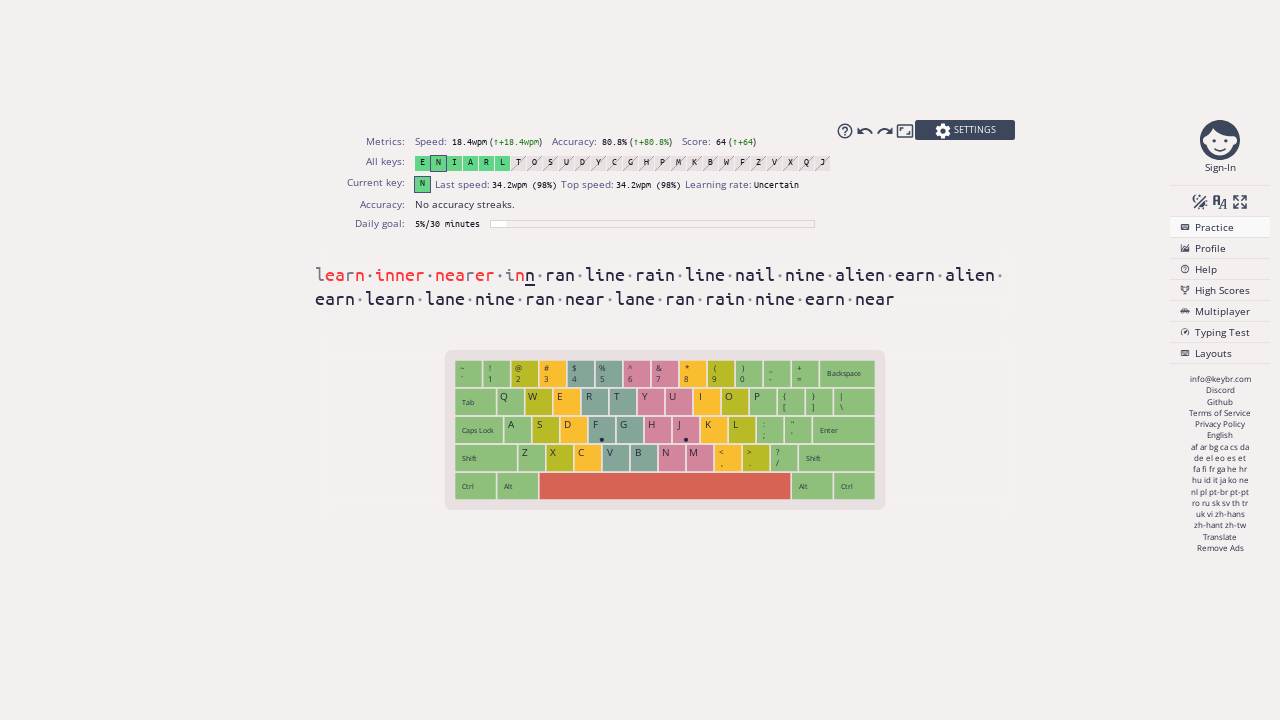

Typed character 'a' (character 176 of 251, attempt 2/2)
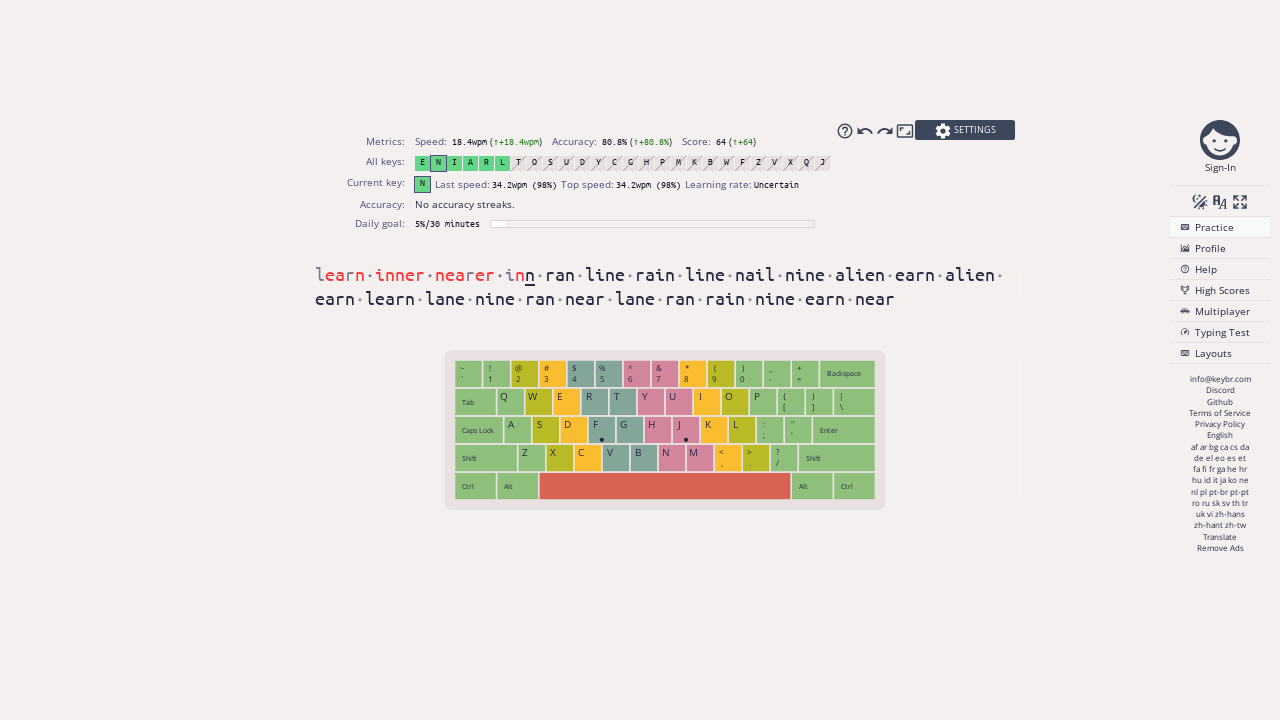

Typed character ' ' (character 177 of 251, attempt 2/2)
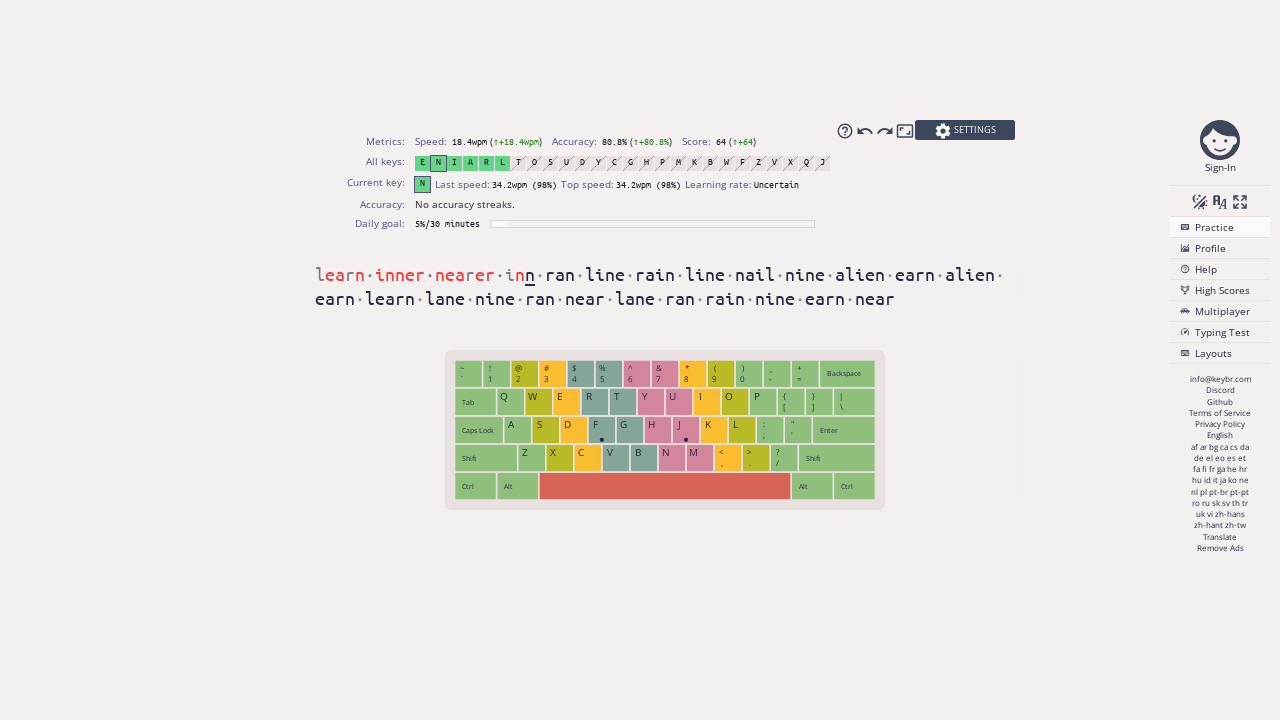

Typed character 'n' (character 178 of 251, attempt 2/2)
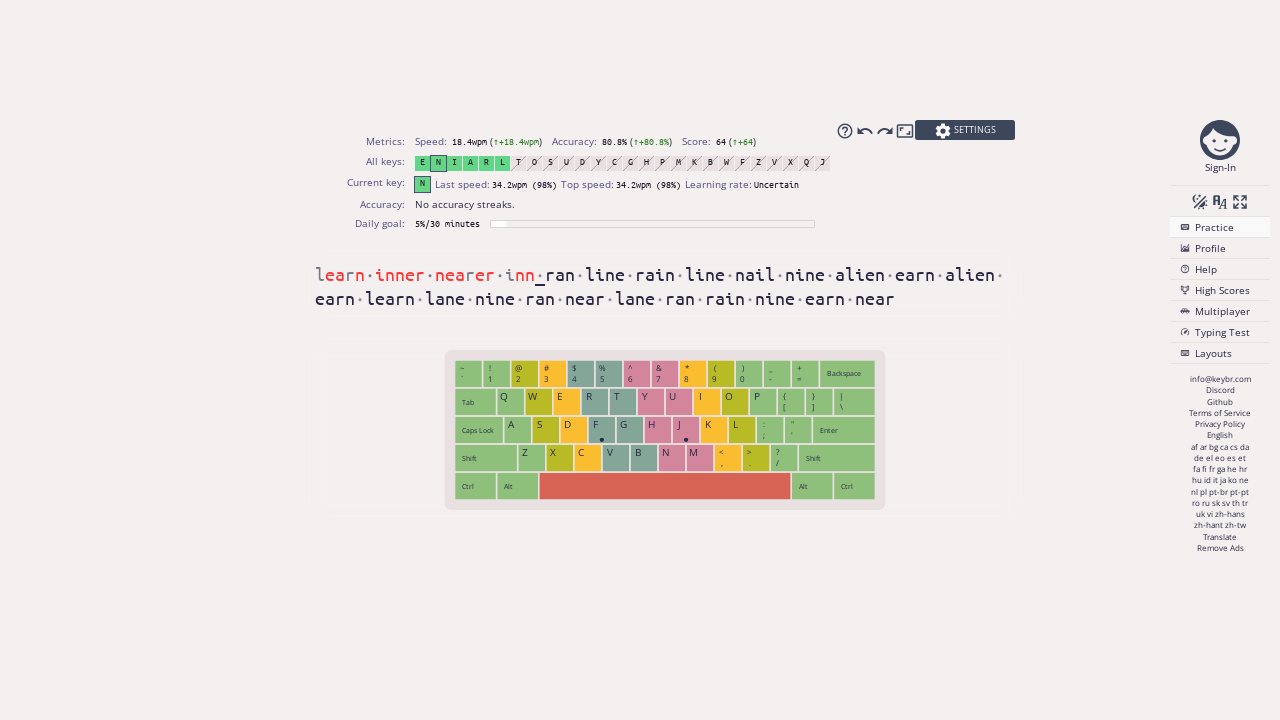

Typed character ' ' (character 179 of 251, attempt 2/2)
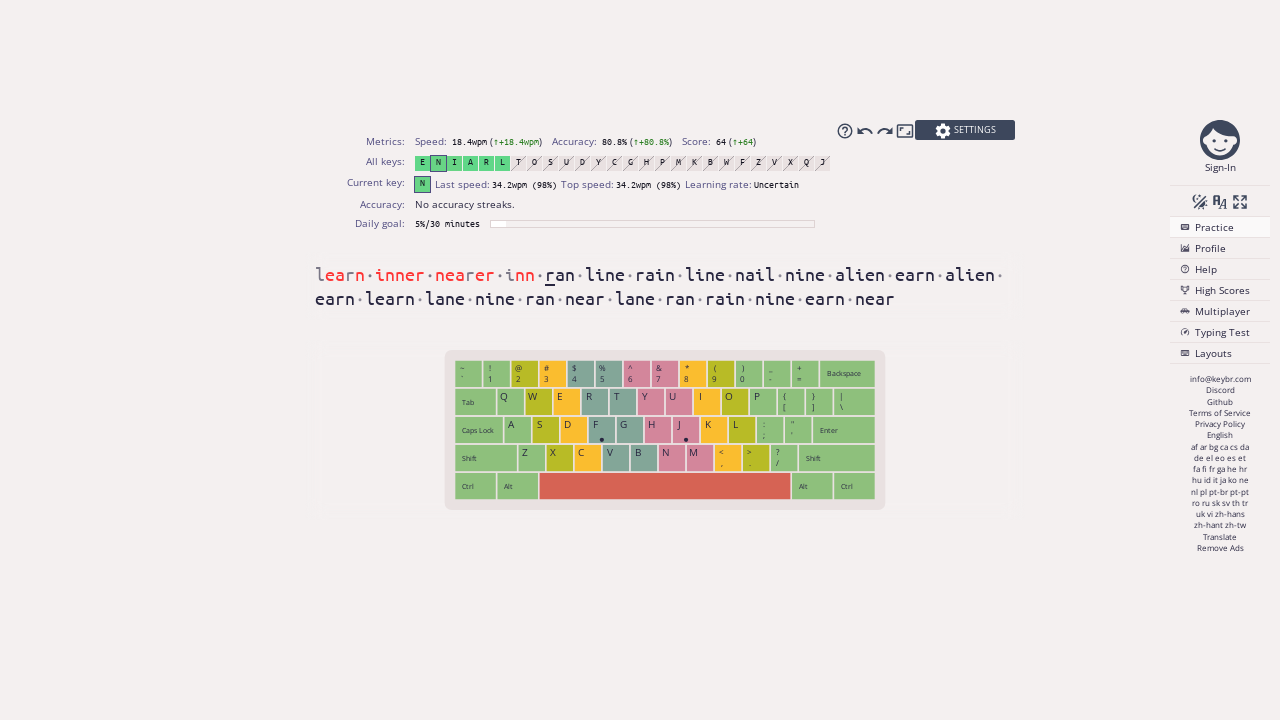

Typed character '' (character 180 of 251, attempt 2/2)
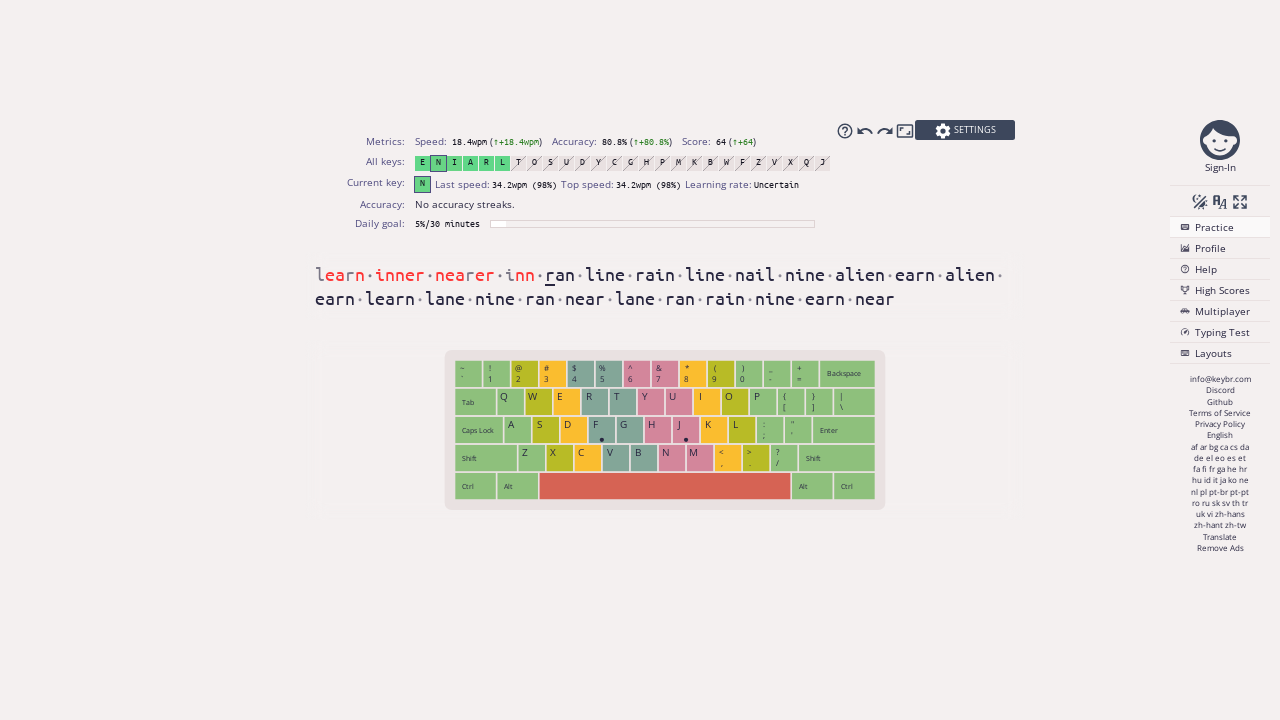

Typed character ' ' (character 181 of 251, attempt 2/2)
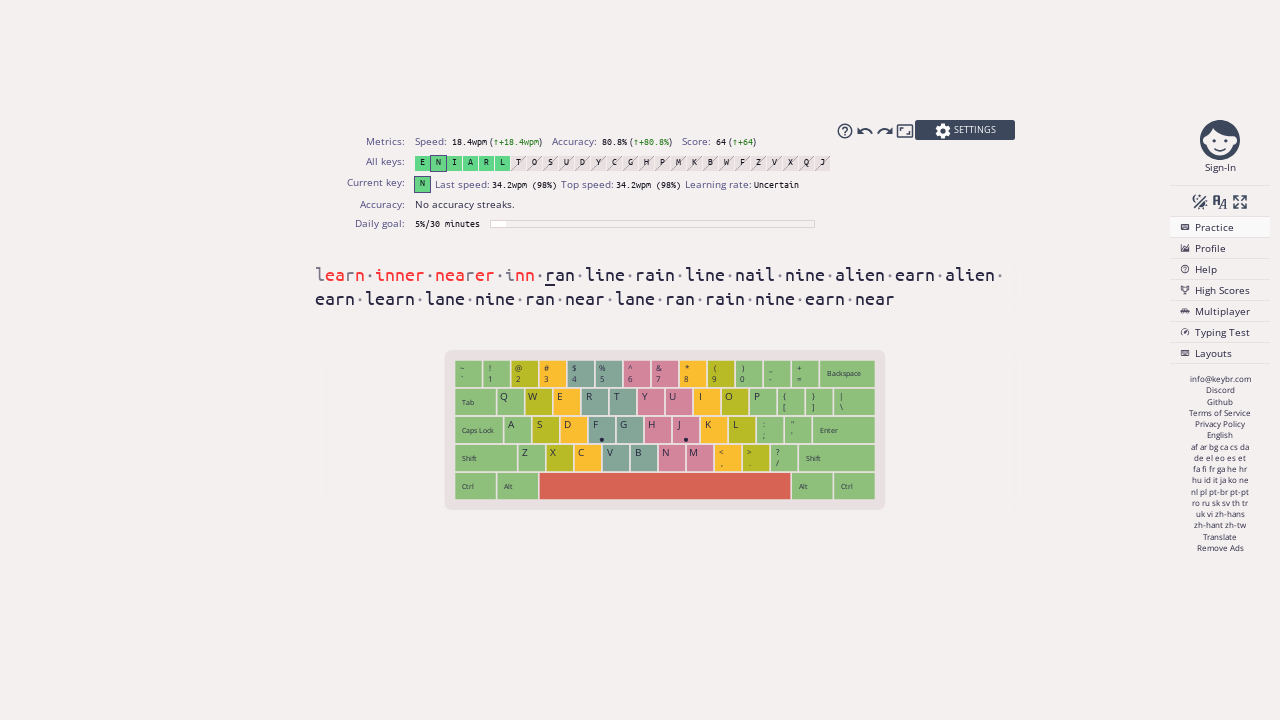

Typed character 'i' (character 182 of 251, attempt 2/2)
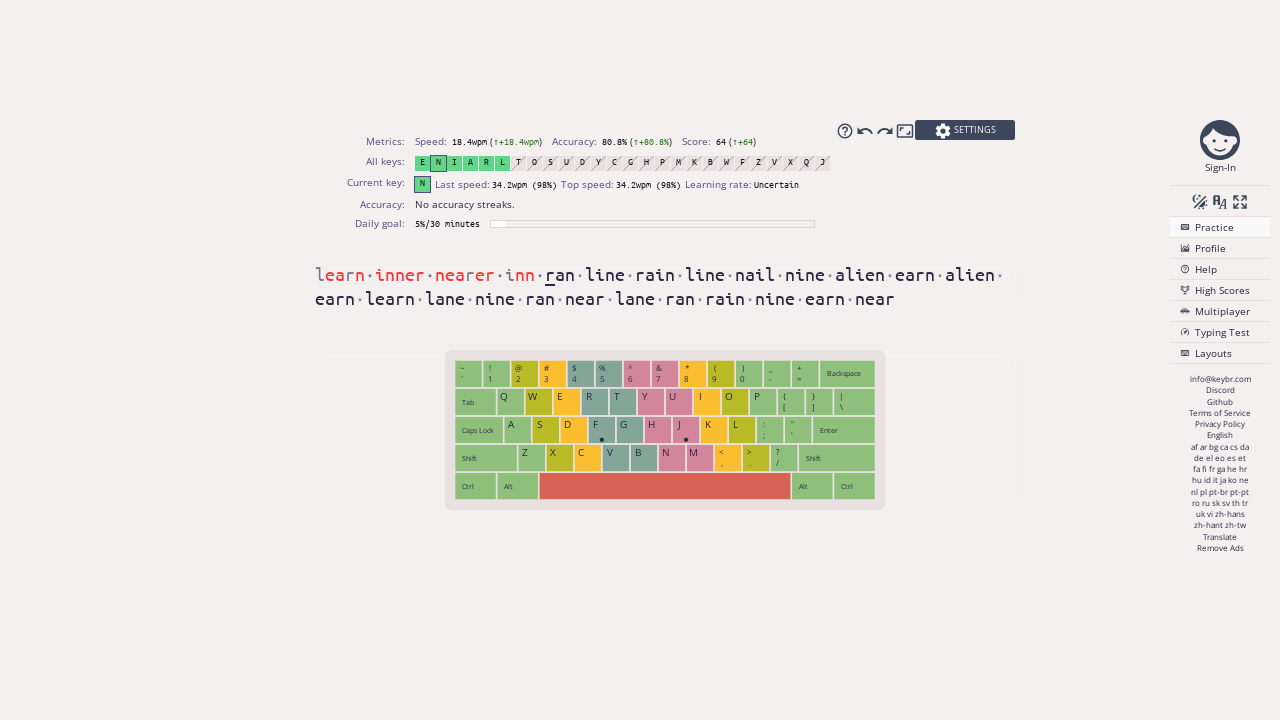

Typed character ' ' (character 183 of 251, attempt 2/2)
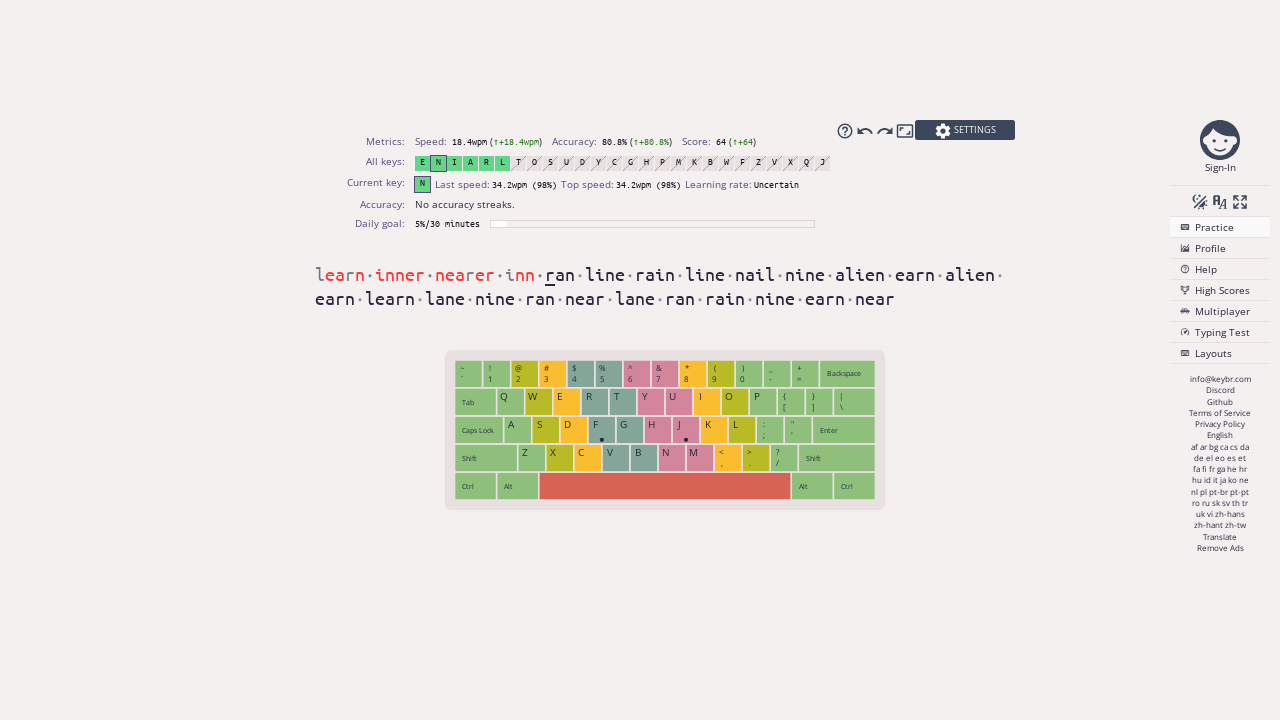

Typed character 'n' (character 184 of 251, attempt 2/2)
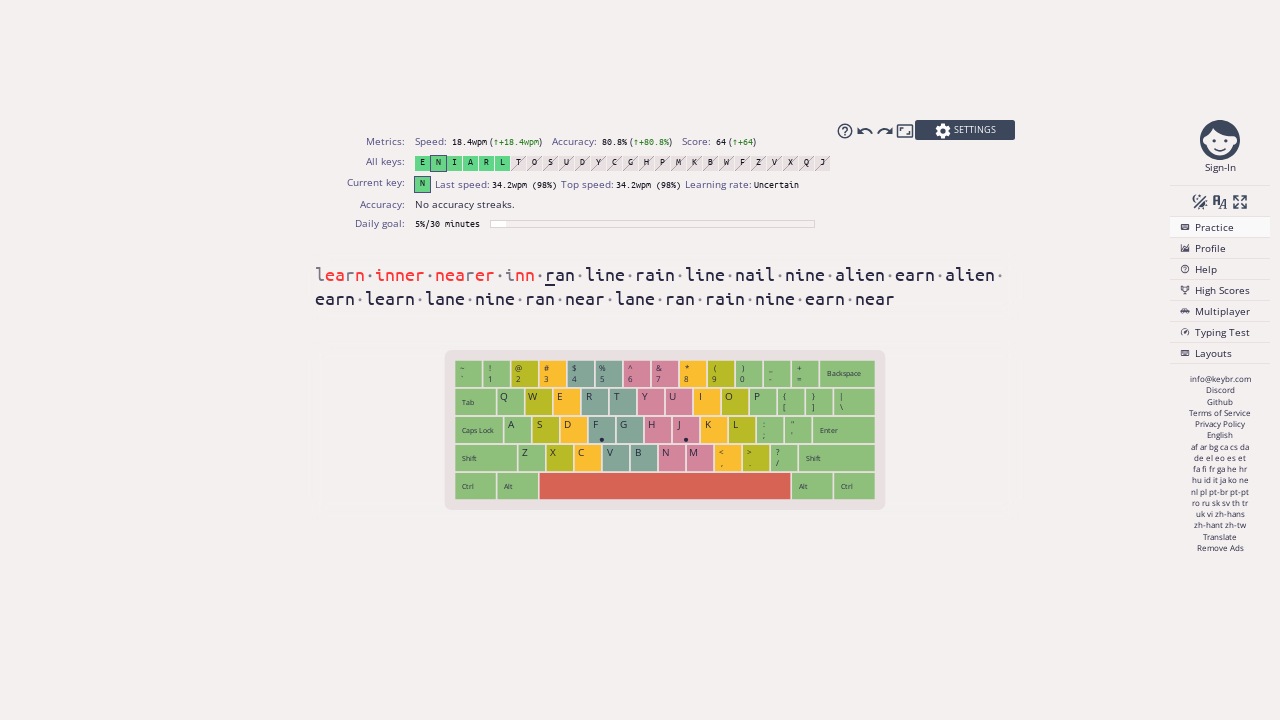

Typed character ' ' (character 185 of 251, attempt 2/2)
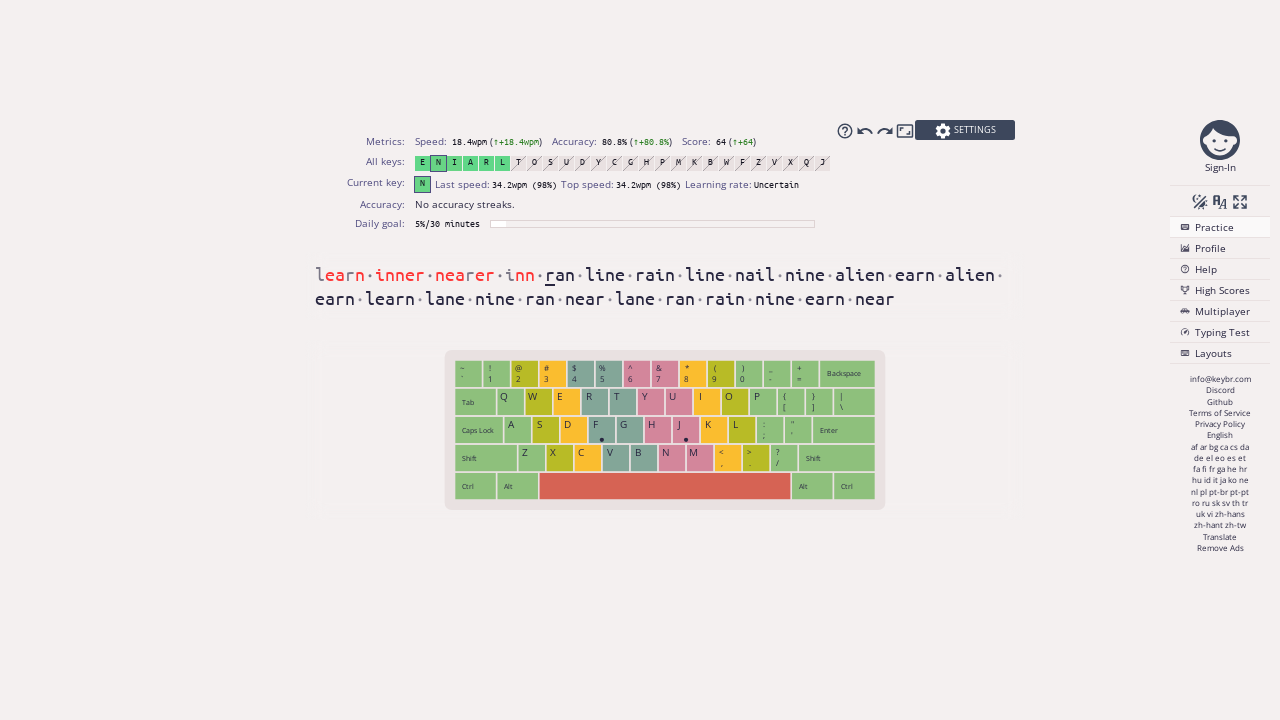

Typed character 'n' (character 186 of 251, attempt 2/2)
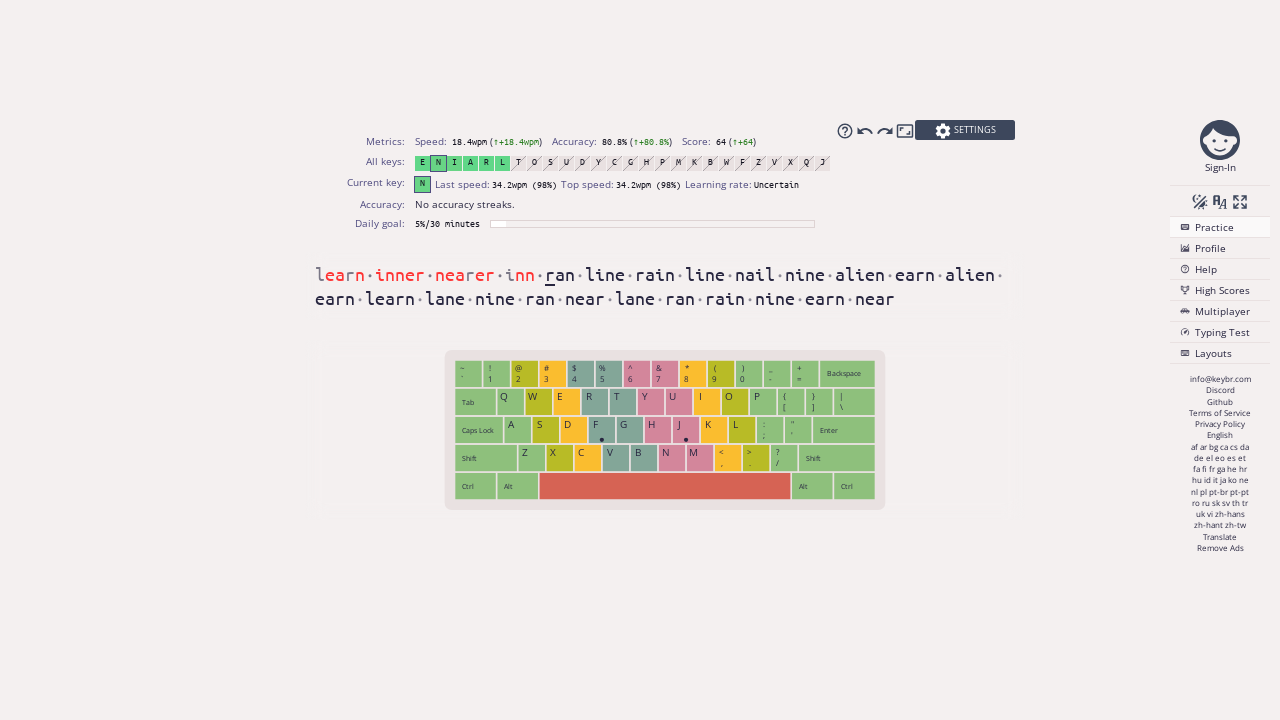

Typed character ' ' (character 187 of 251, attempt 2/2)
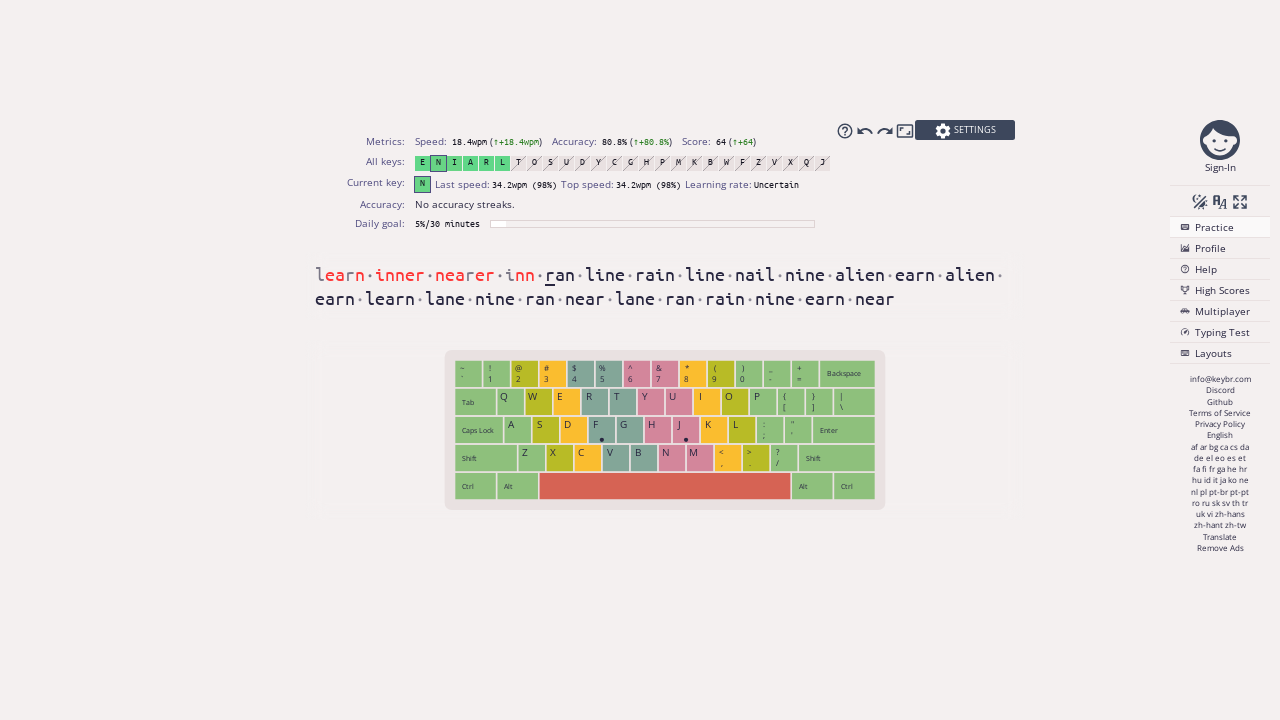

Typed character 'e' (character 188 of 251, attempt 2/2)
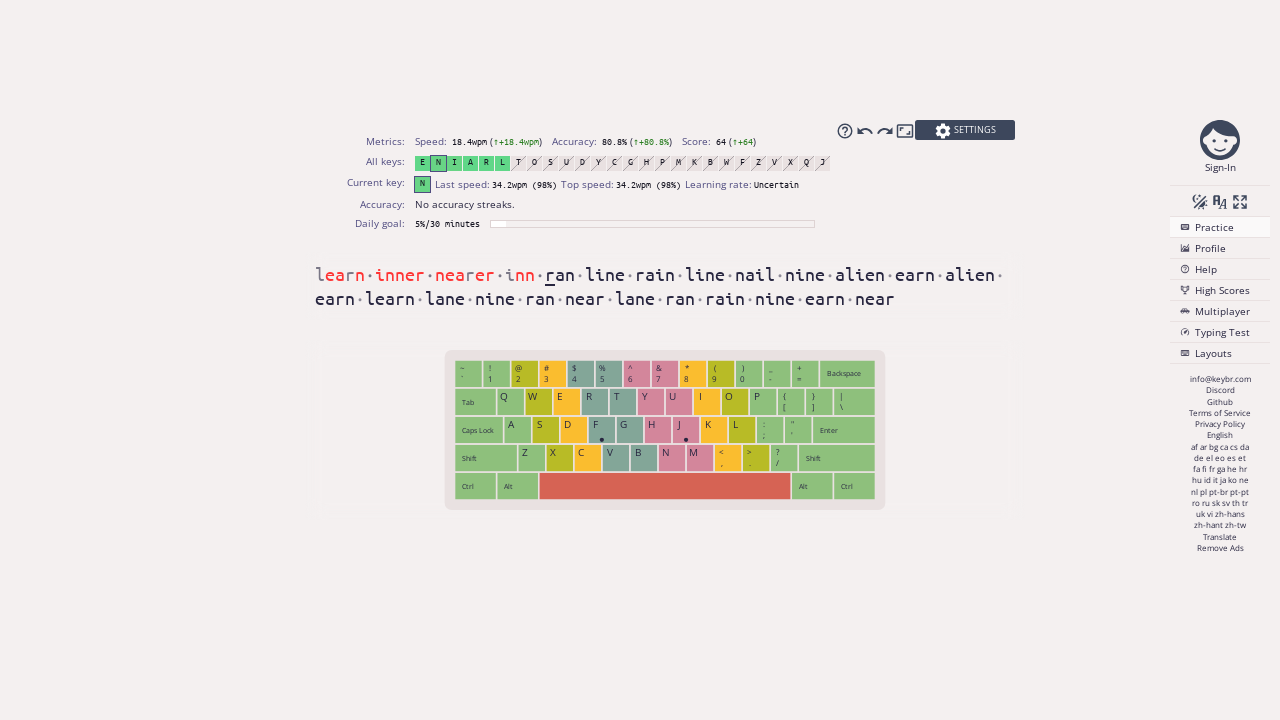

Typed character ' ' (character 189 of 251, attempt 2/2)
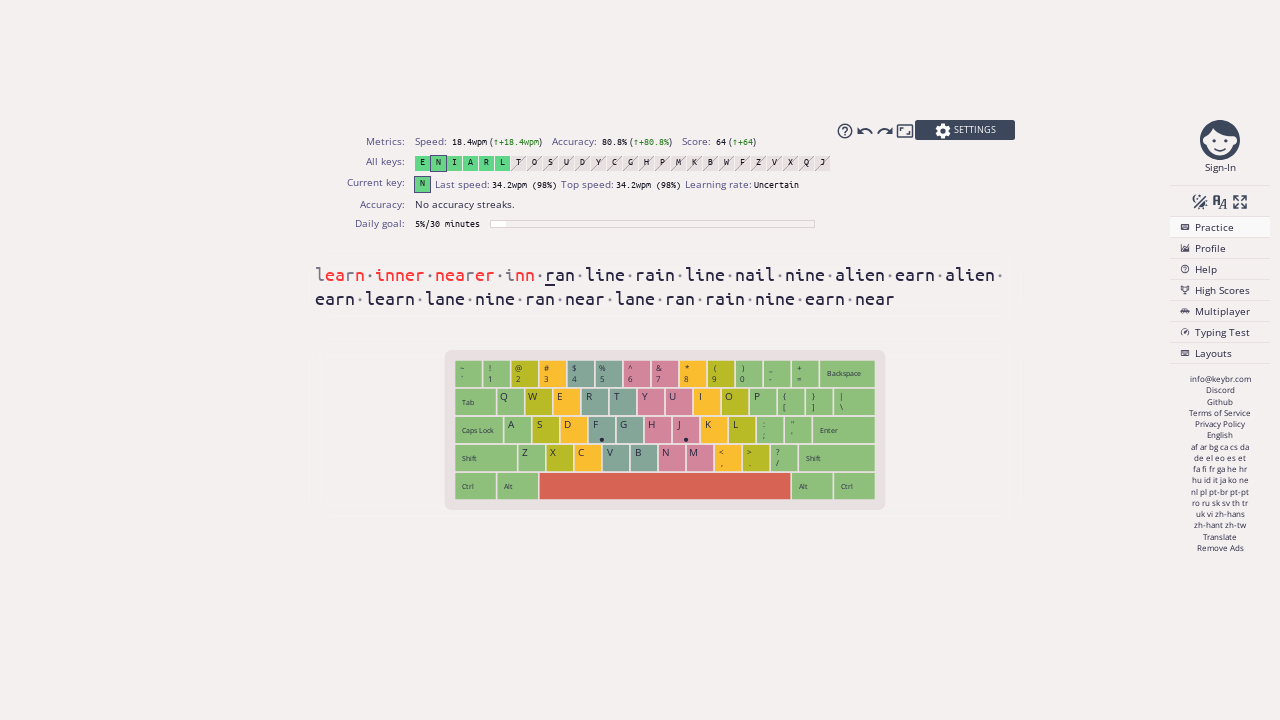

Typed character 'r' (character 190 of 251, attempt 2/2)
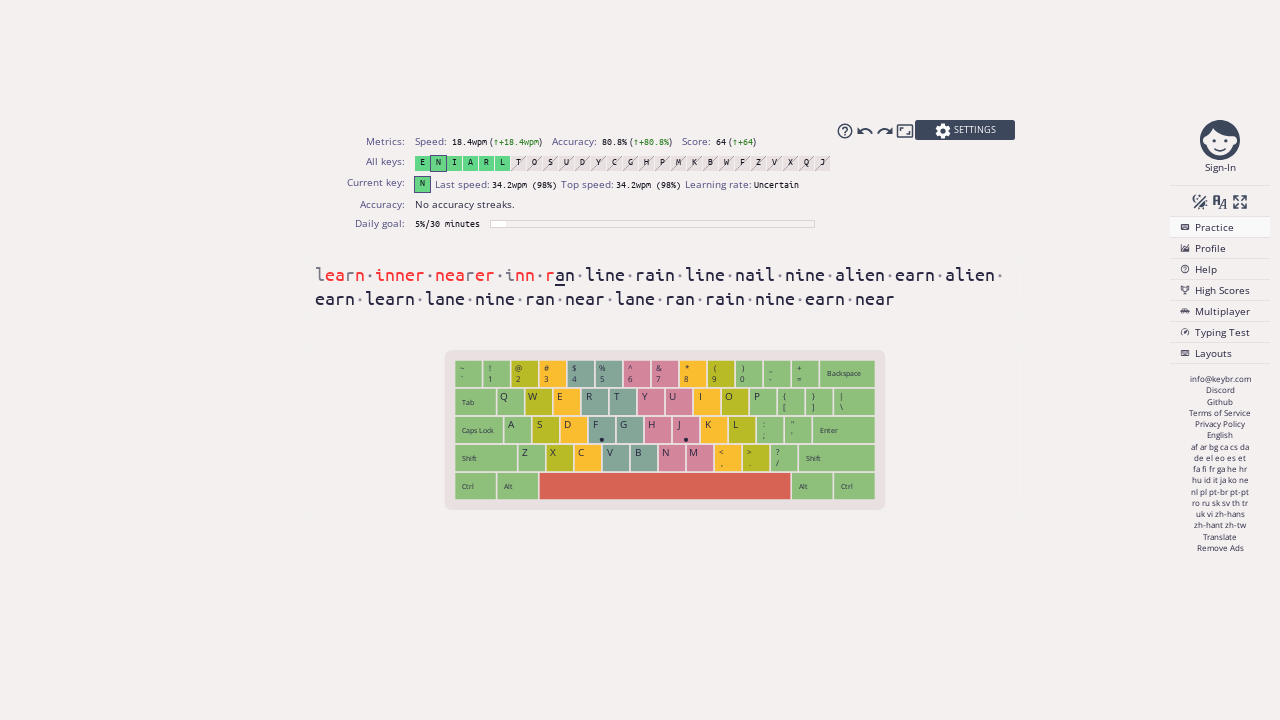

Typed character ' ' (character 191 of 251, attempt 2/2)
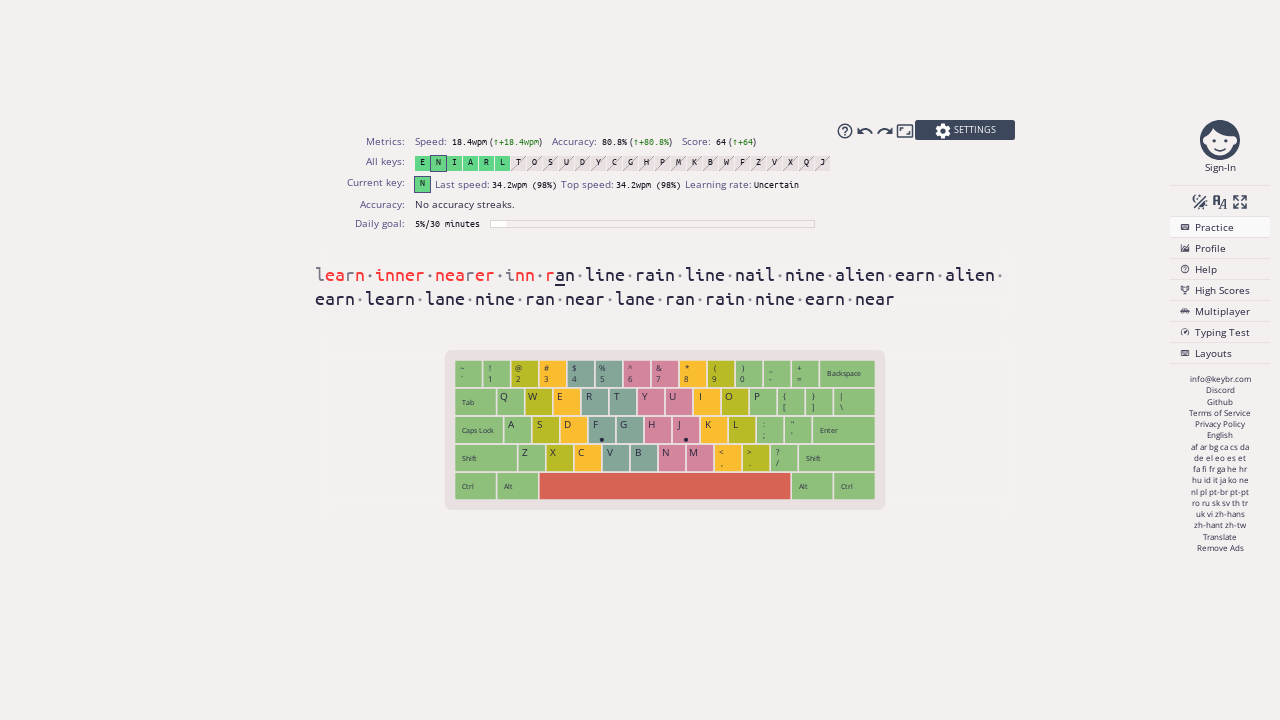

Typed character '' (character 192 of 251, attempt 2/2)
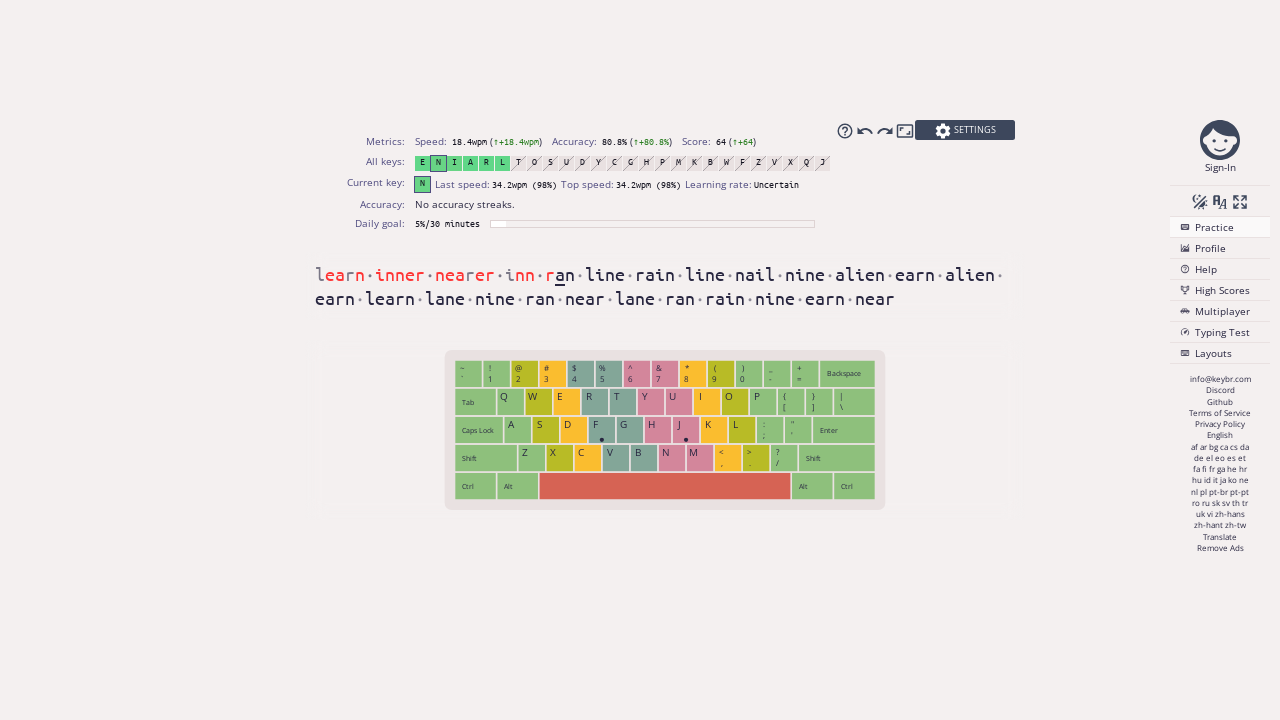

Typed character ' ' (character 193 of 251, attempt 2/2)
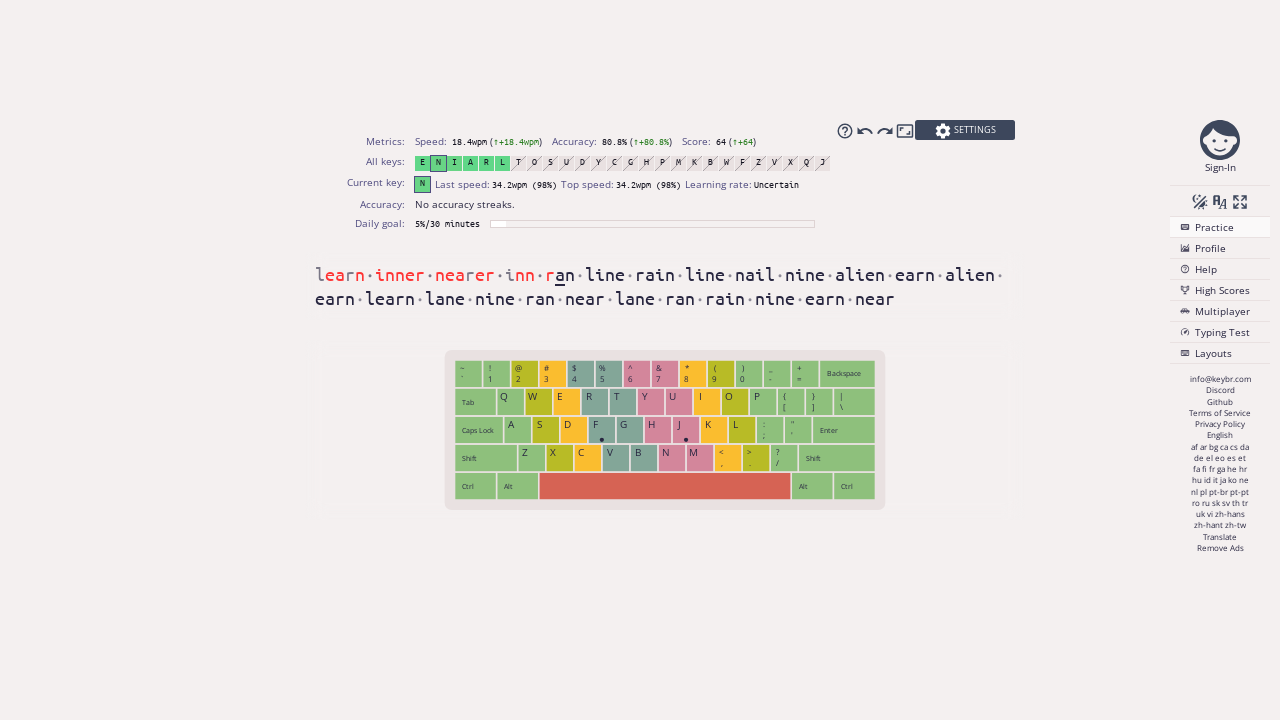

Typed character 'n' (character 194 of 251, attempt 2/2)
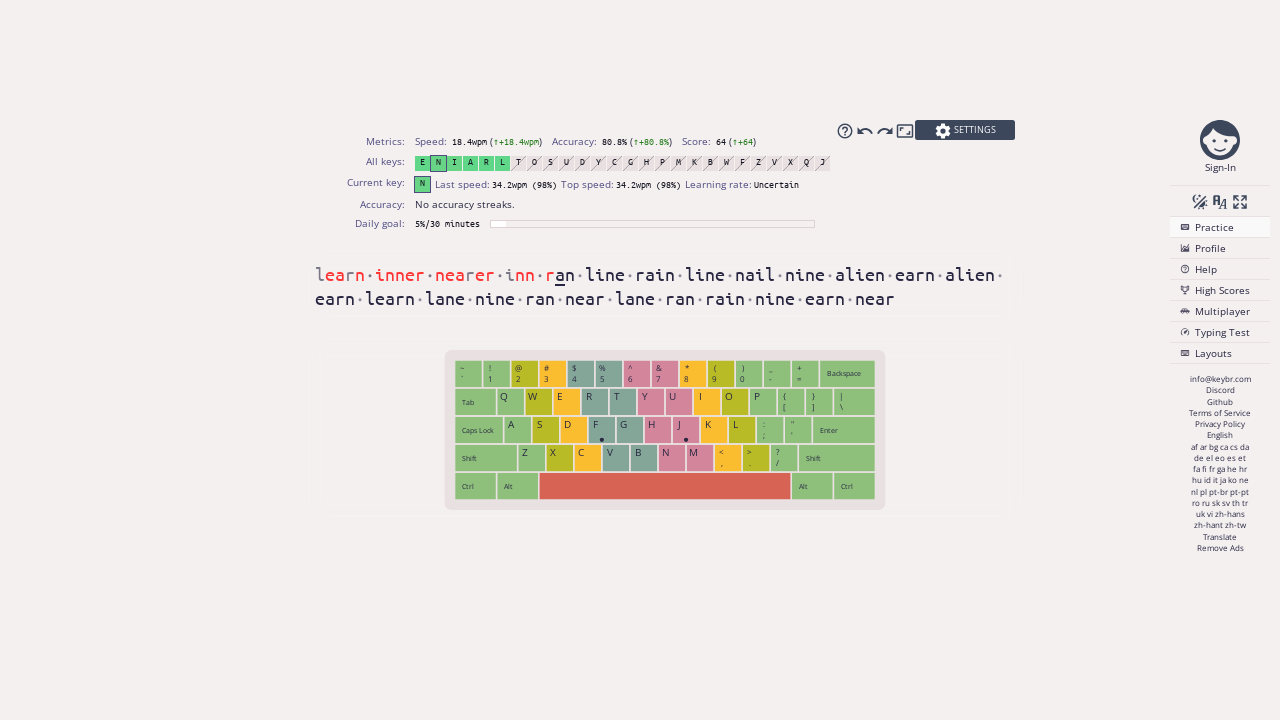

Typed character ' ' (character 195 of 251, attempt 2/2)
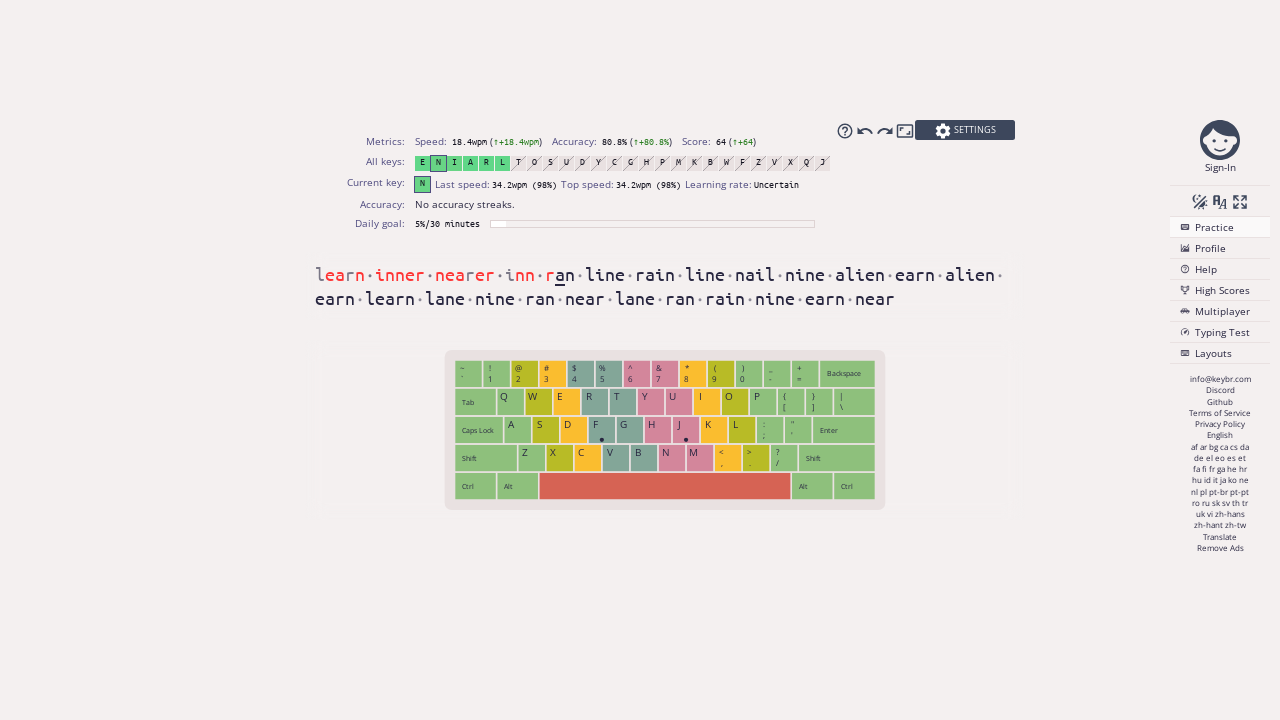

Typed character 'e' (character 196 of 251, attempt 2/2)
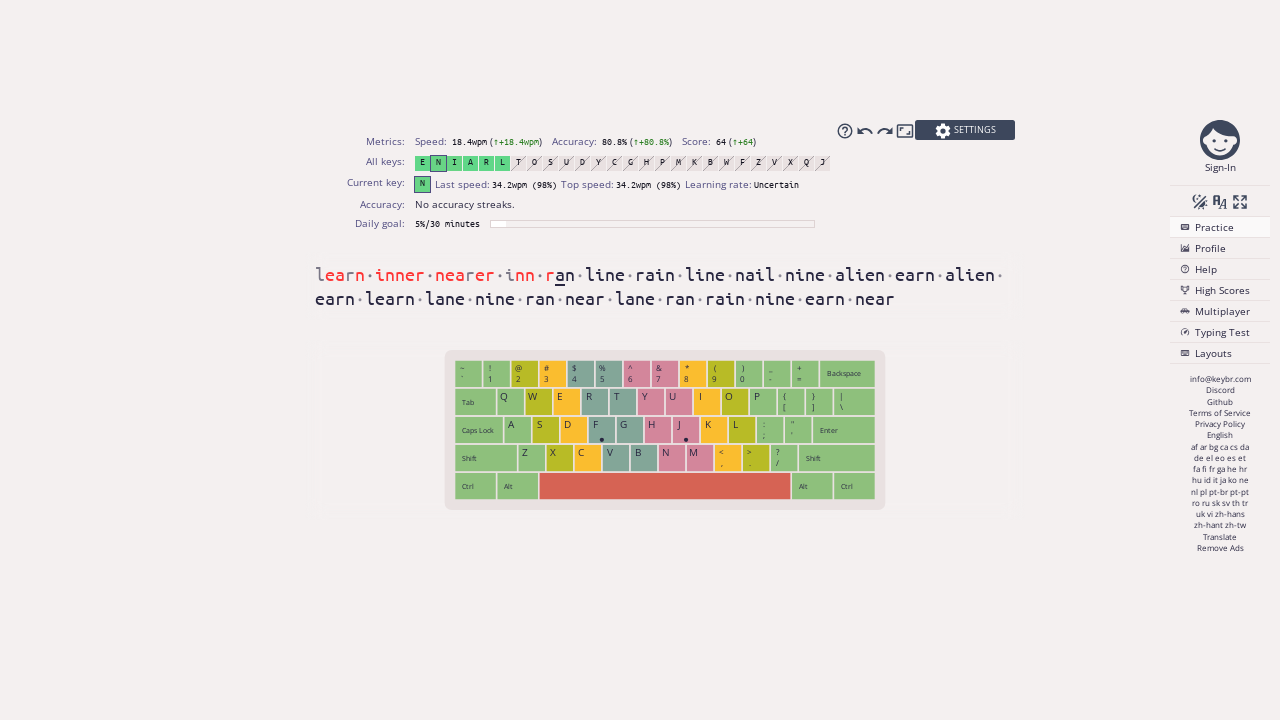

Typed character ' ' (character 197 of 251, attempt 2/2)
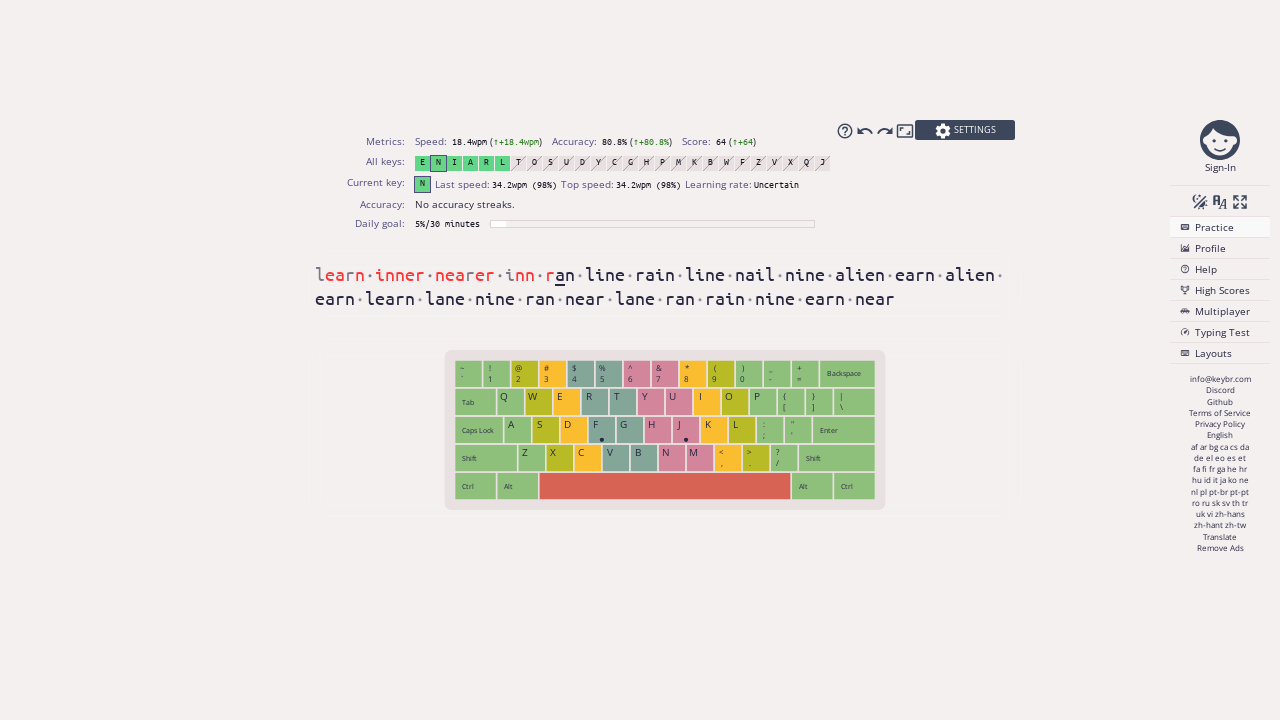

Typed character 'a' (character 198 of 251, attempt 2/2)
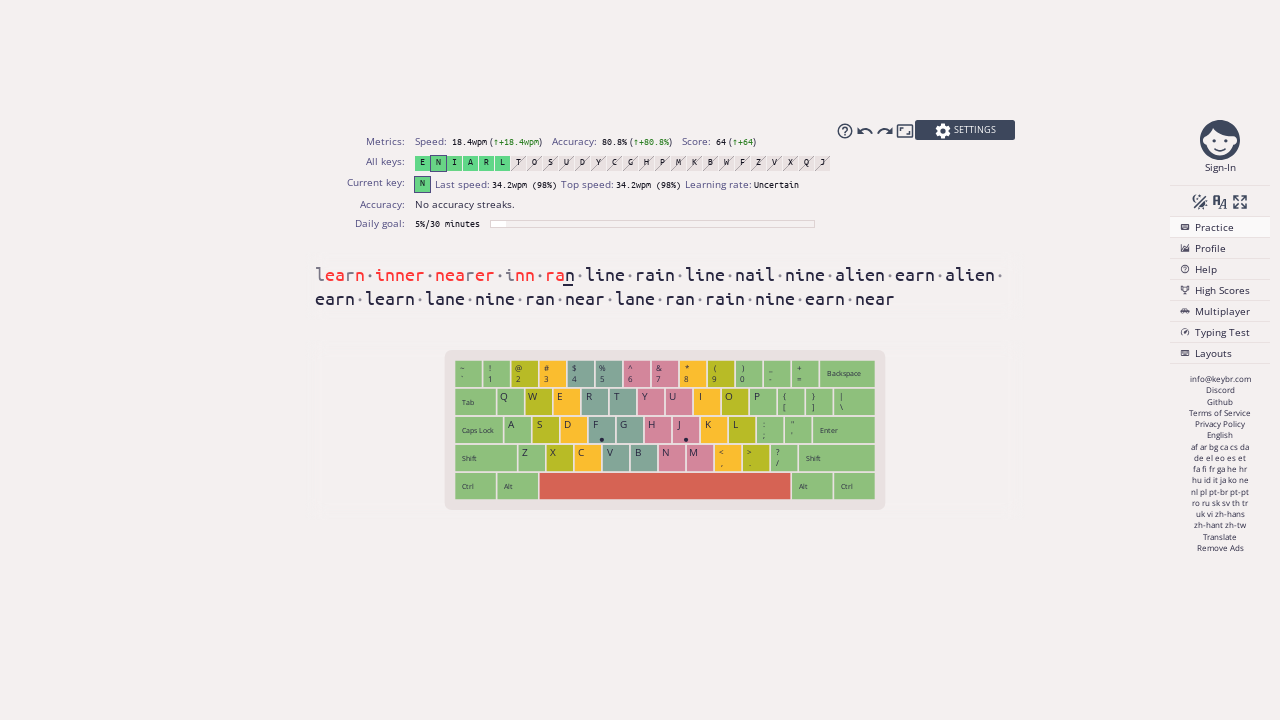

Typed character ' ' (character 199 of 251, attempt 2/2)
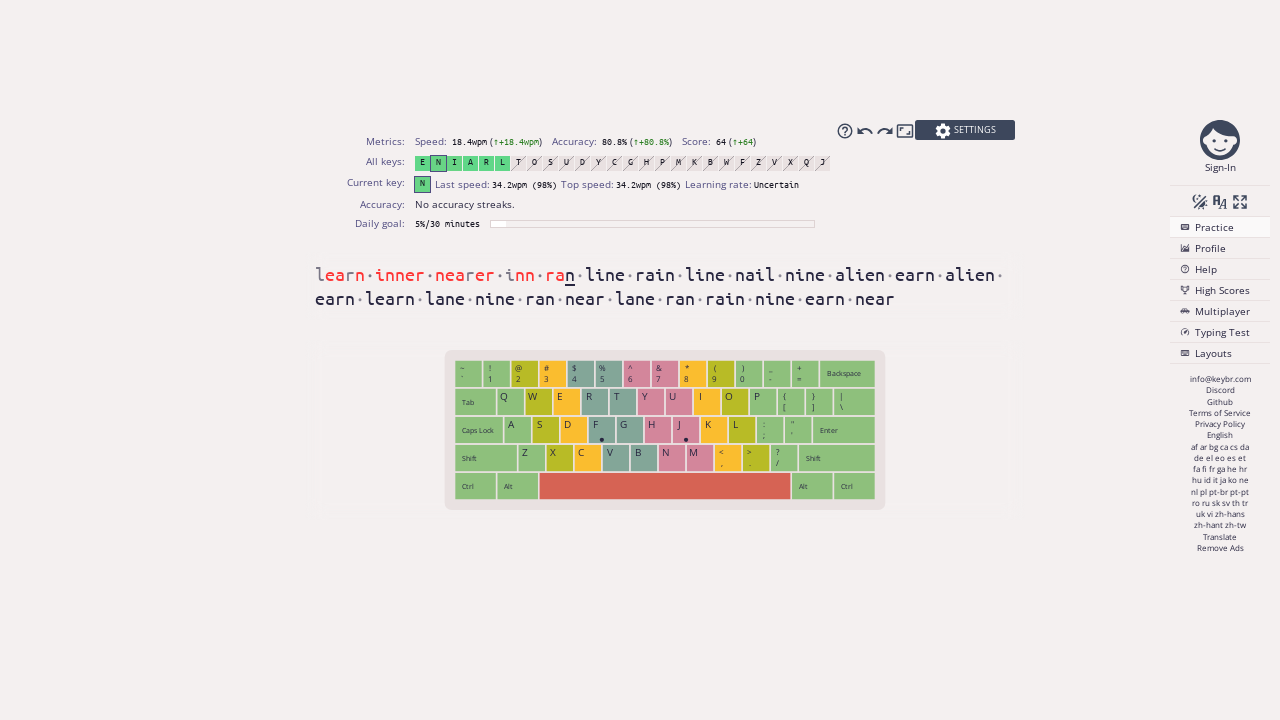

Typed character 'r' (character 200 of 251, attempt 2/2)
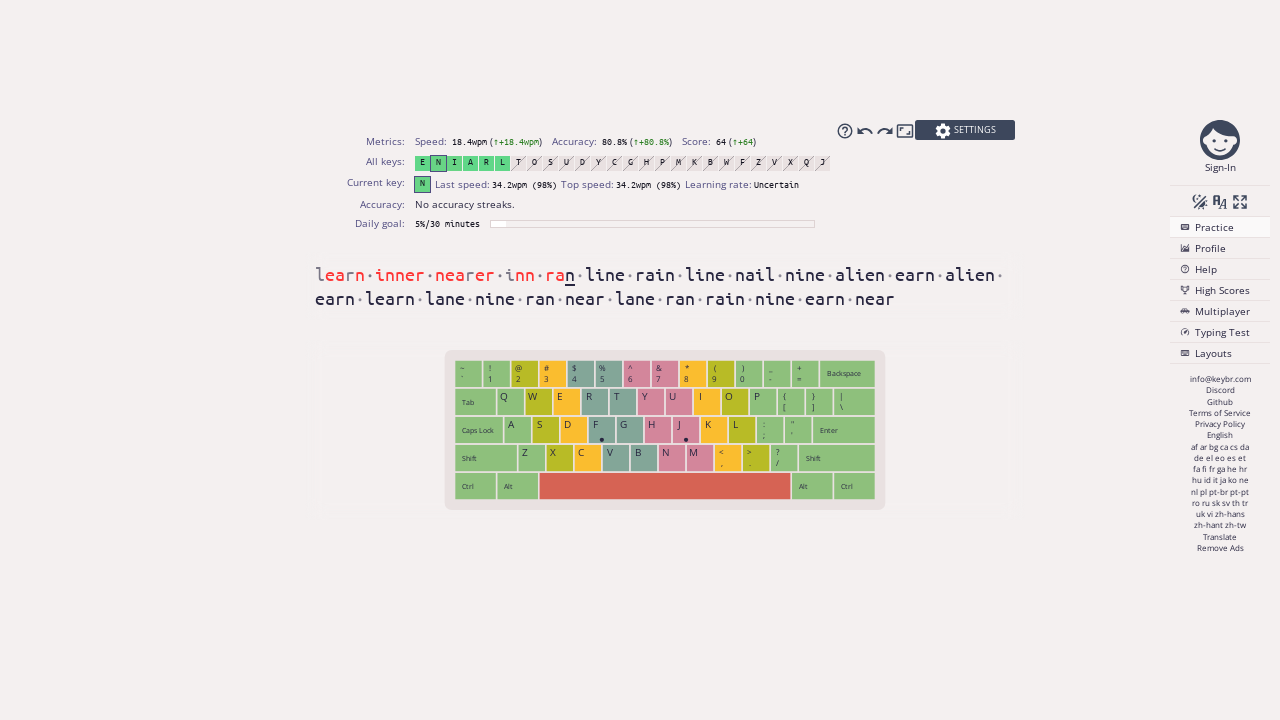

Typed character ' ' (character 201 of 251, attempt 2/2)
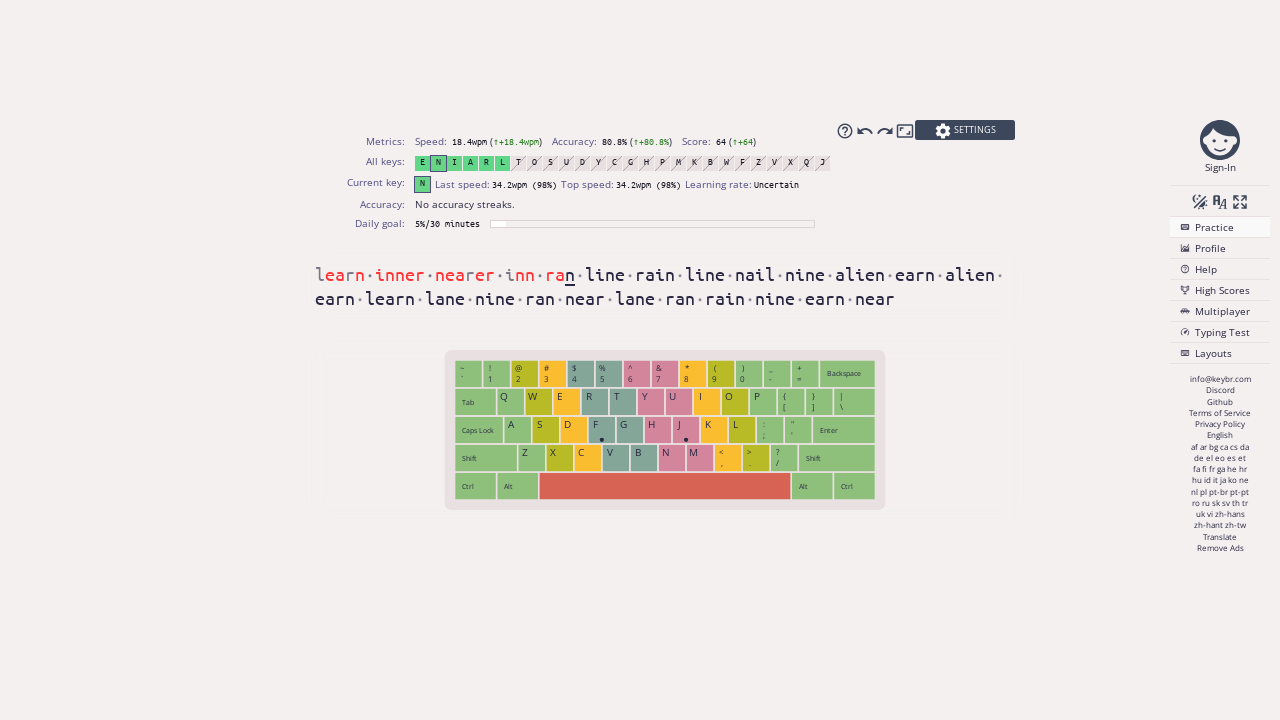

Typed character '' (character 202 of 251, attempt 2/2)
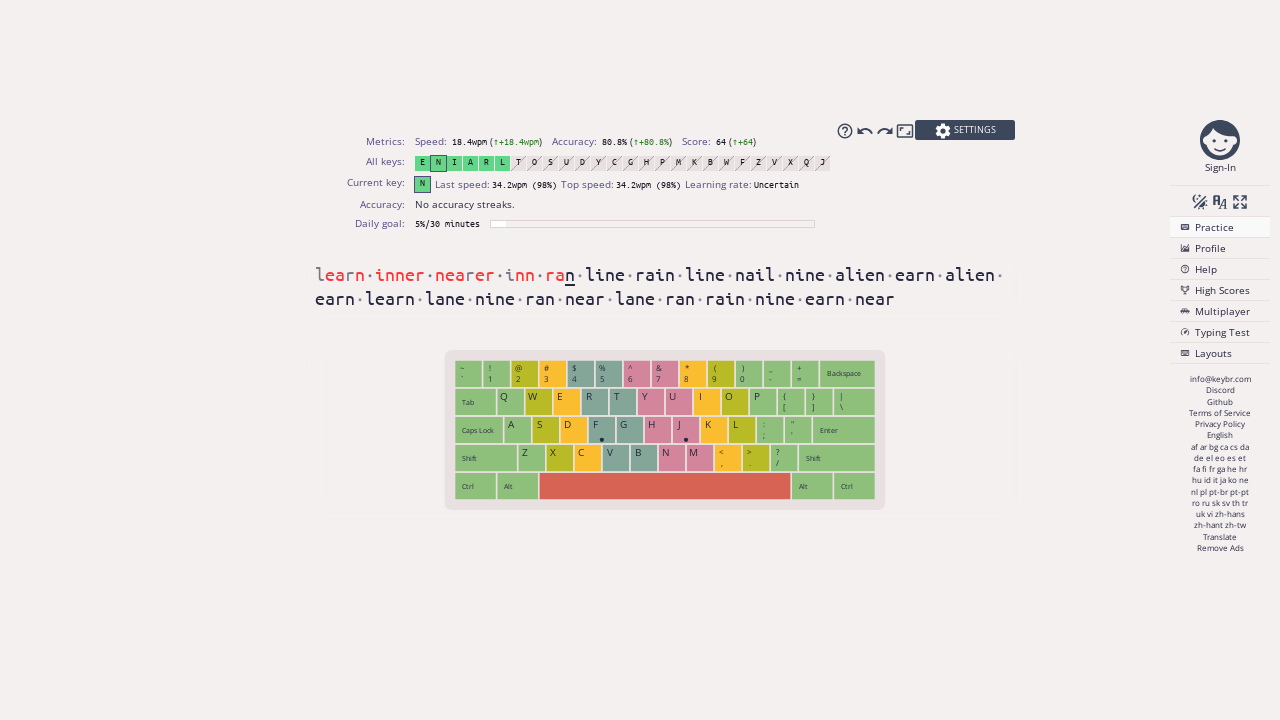

Typed character ' ' (character 203 of 251, attempt 2/2)
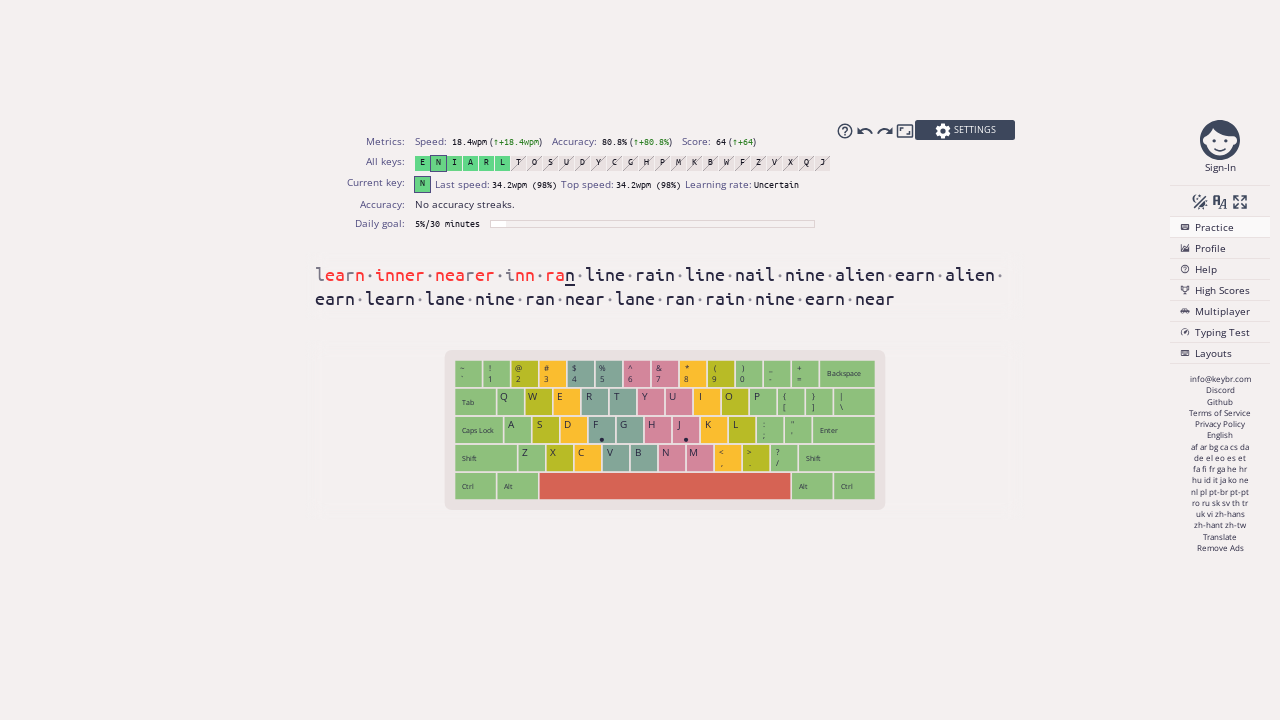

Typed character 'e' (character 204 of 251, attempt 2/2)
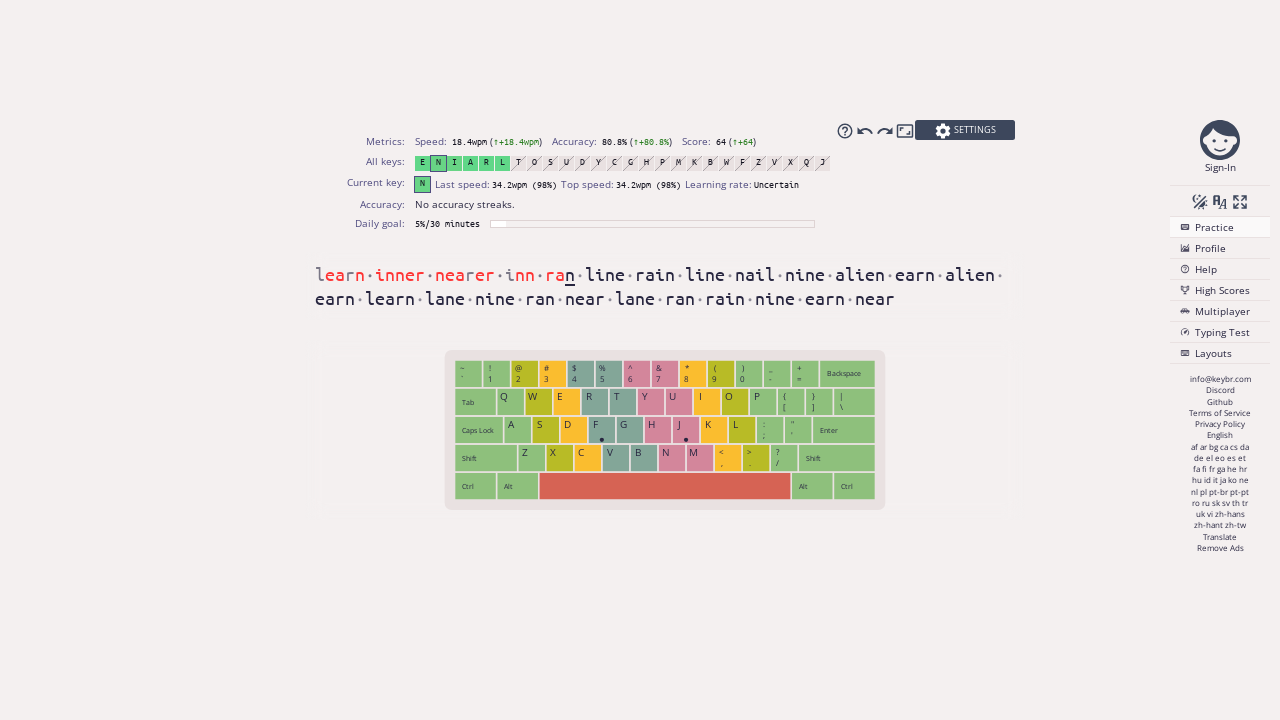

Typed character ' ' (character 205 of 251, attempt 2/2)
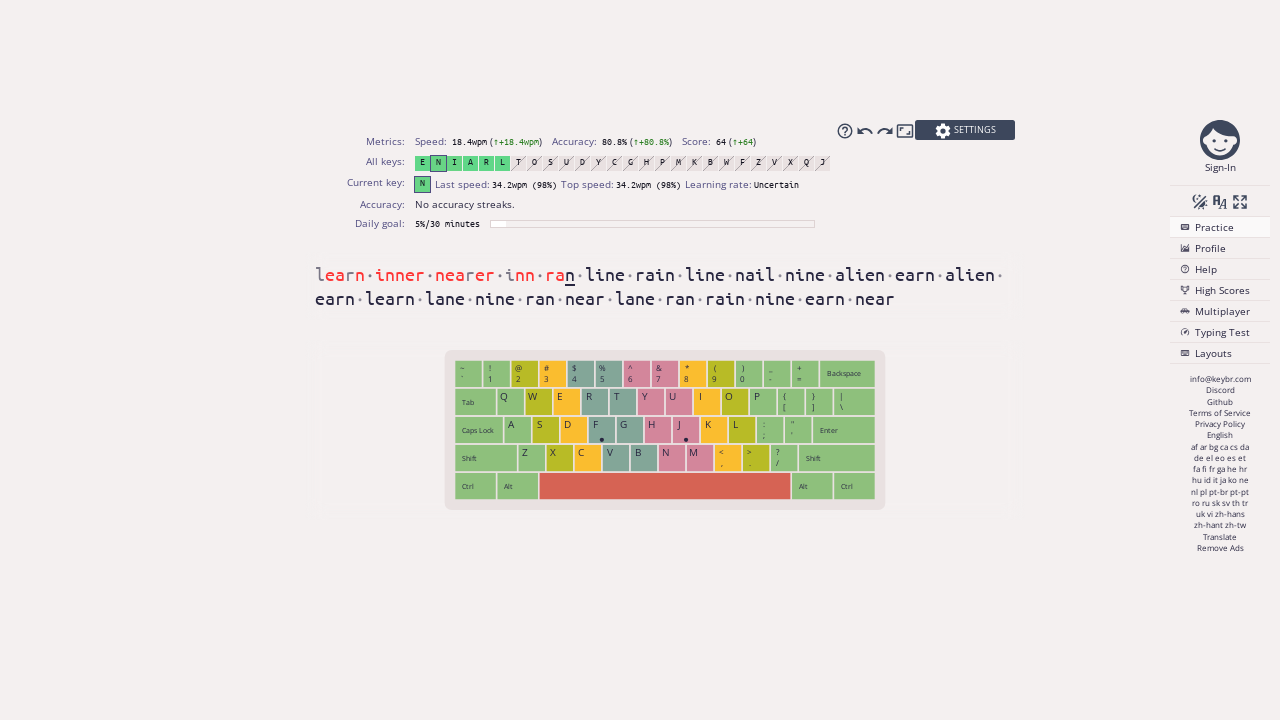

Typed character 'a' (character 206 of 251, attempt 2/2)
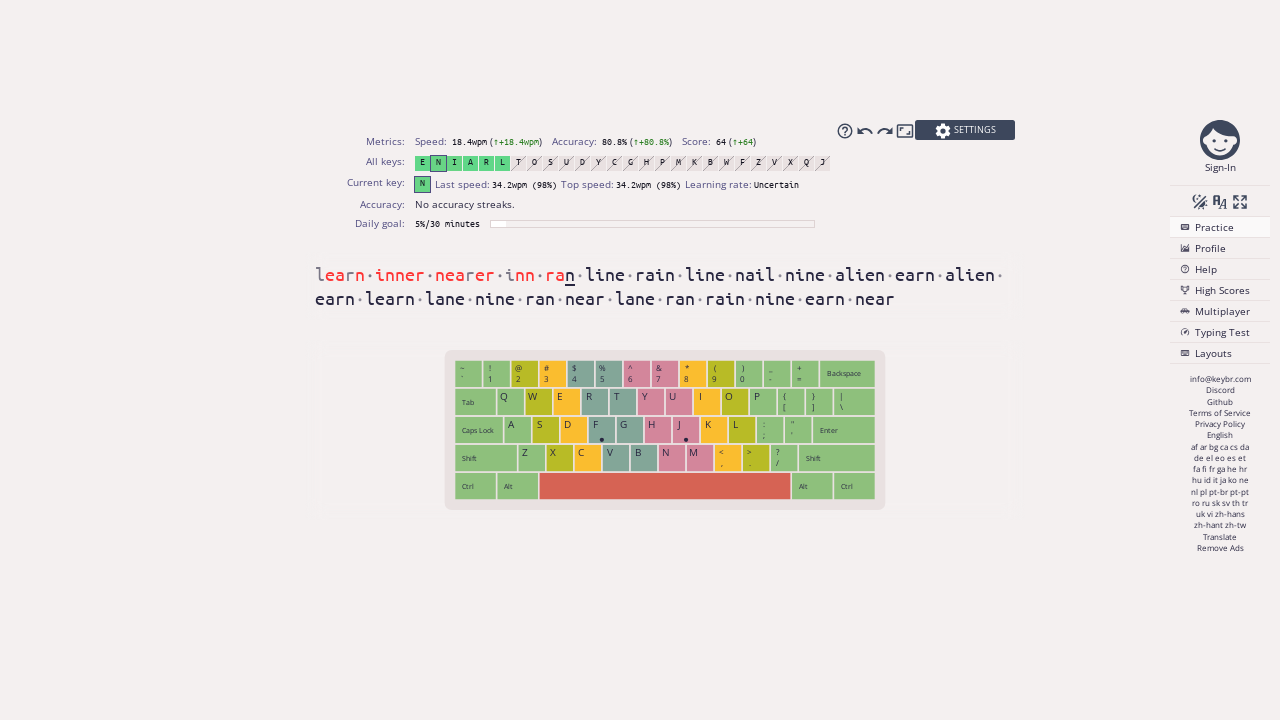

Typed character ' ' (character 207 of 251, attempt 2/2)
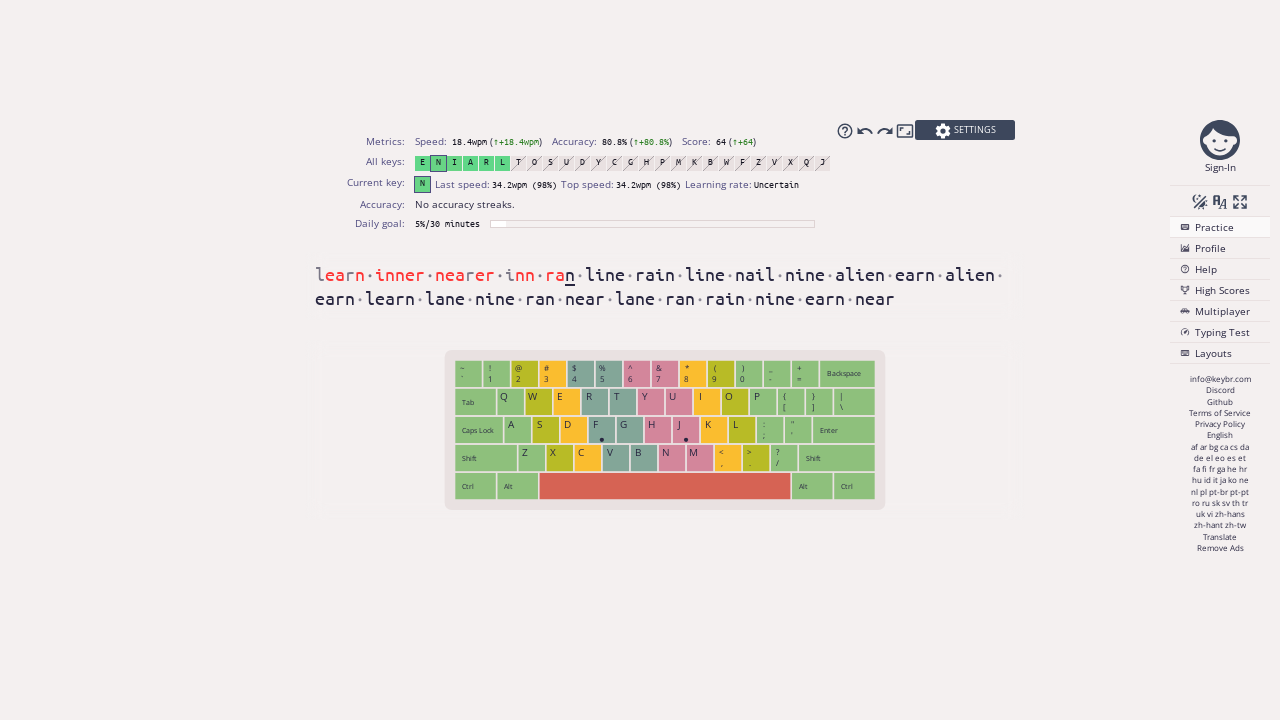

Typed character 'r' (character 208 of 251, attempt 2/2)
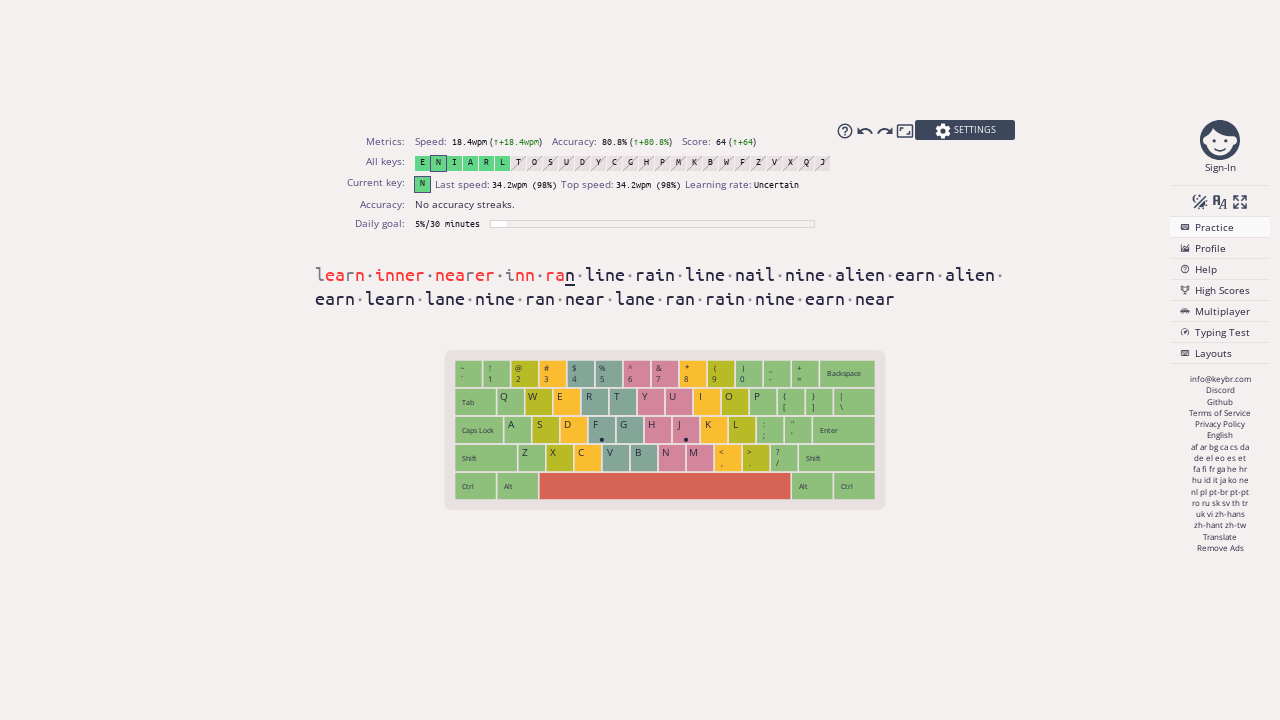

Typed character ' ' (character 209 of 251, attempt 2/2)
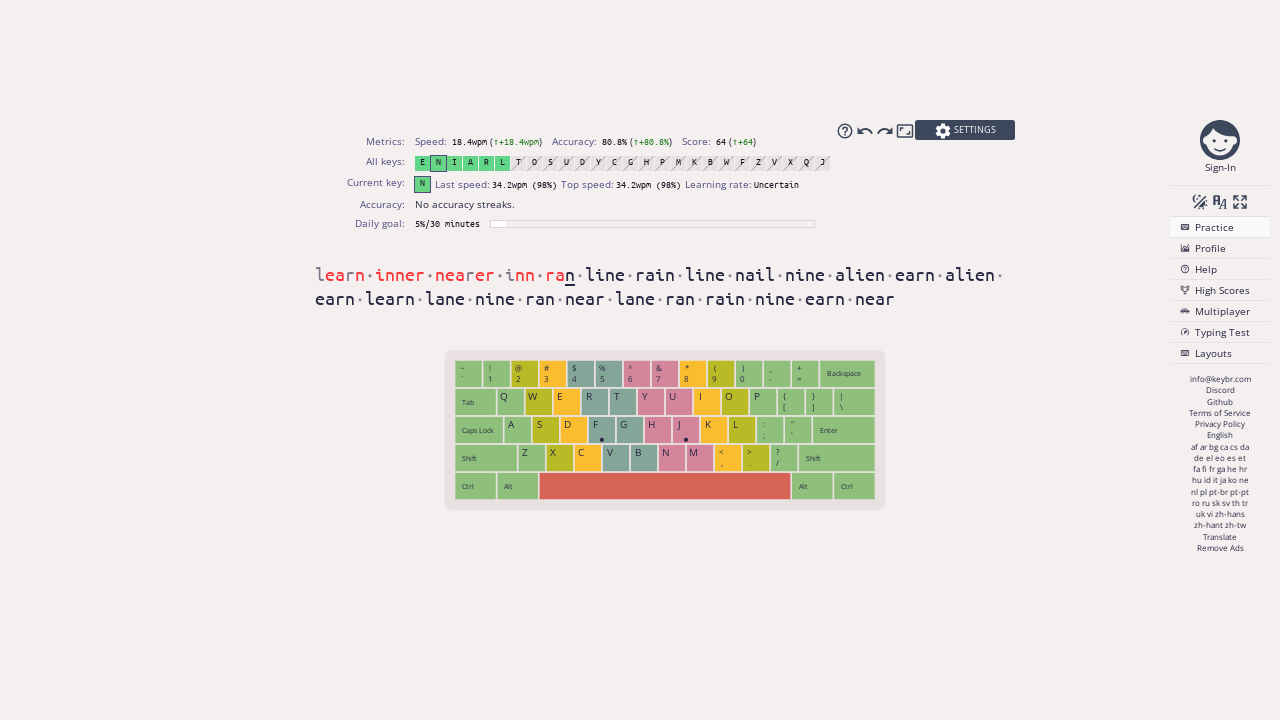

Typed character '' (character 210 of 251, attempt 2/2)
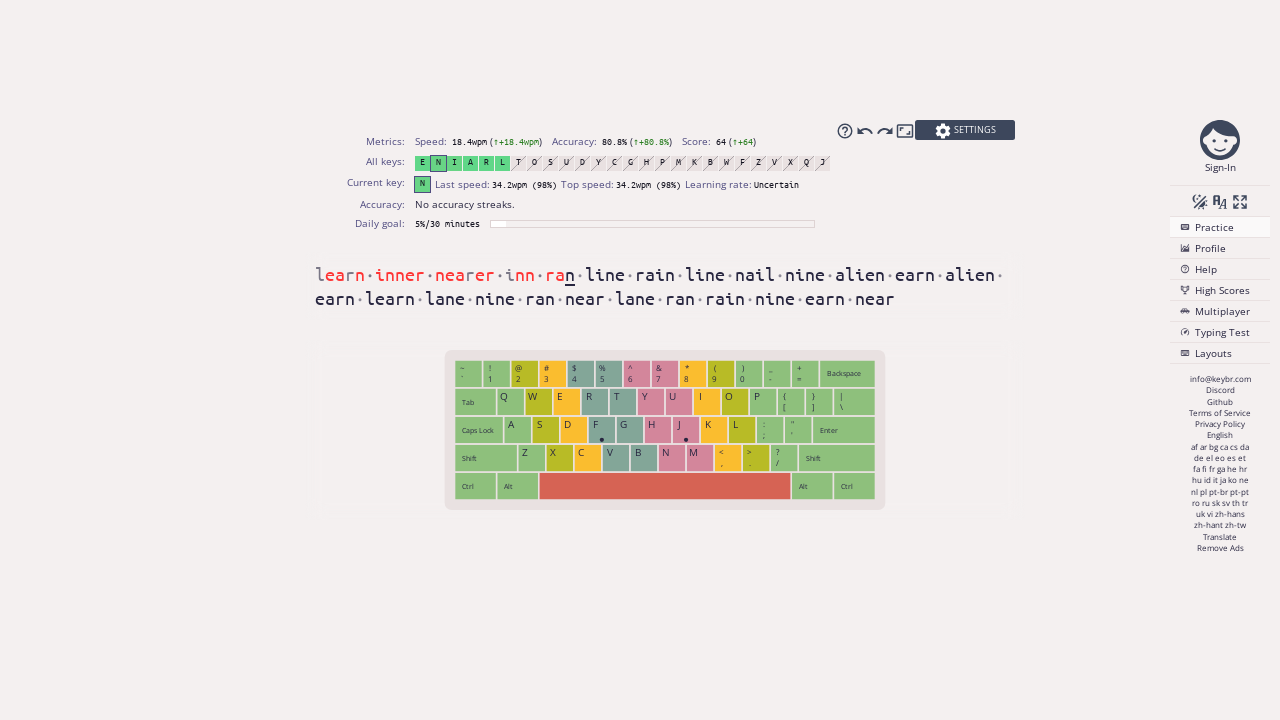

Typed character ' ' (character 211 of 251, attempt 2/2)
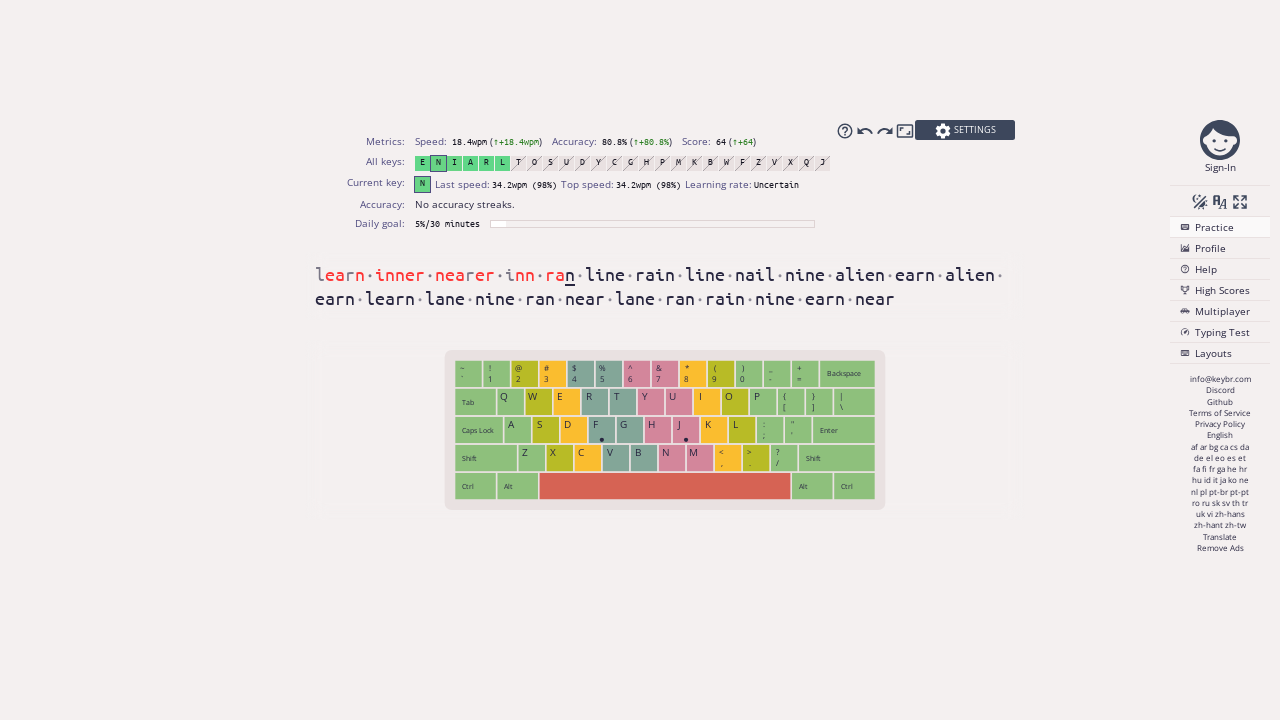

Typed character 'r' (character 212 of 251, attempt 2/2)
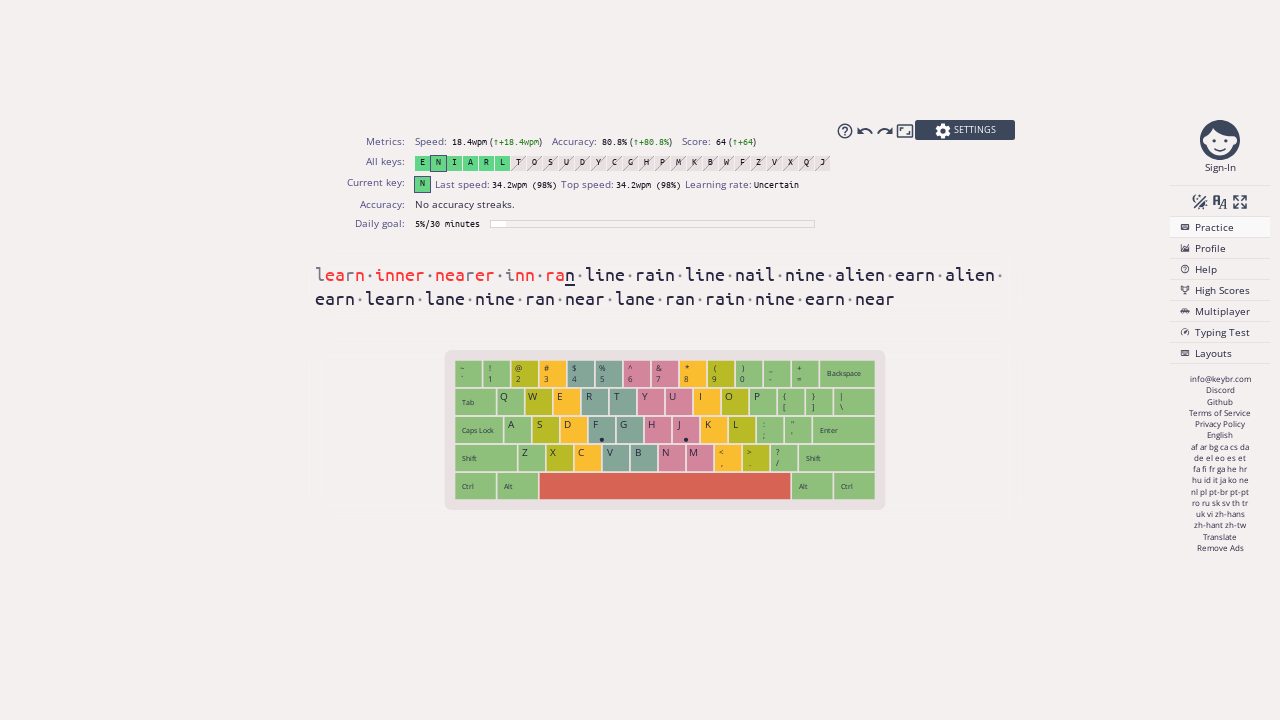

Typed character ' ' (character 213 of 251, attempt 2/2)
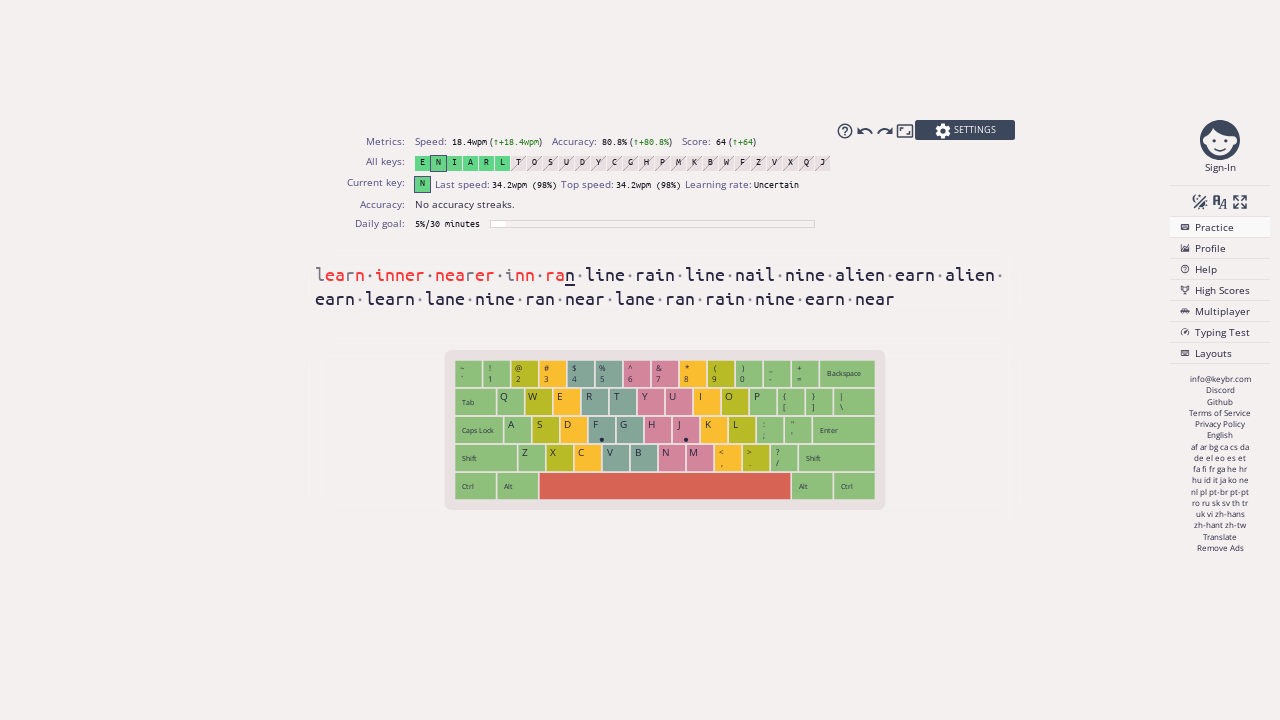

Typed character 'e' (character 214 of 251, attempt 2/2)
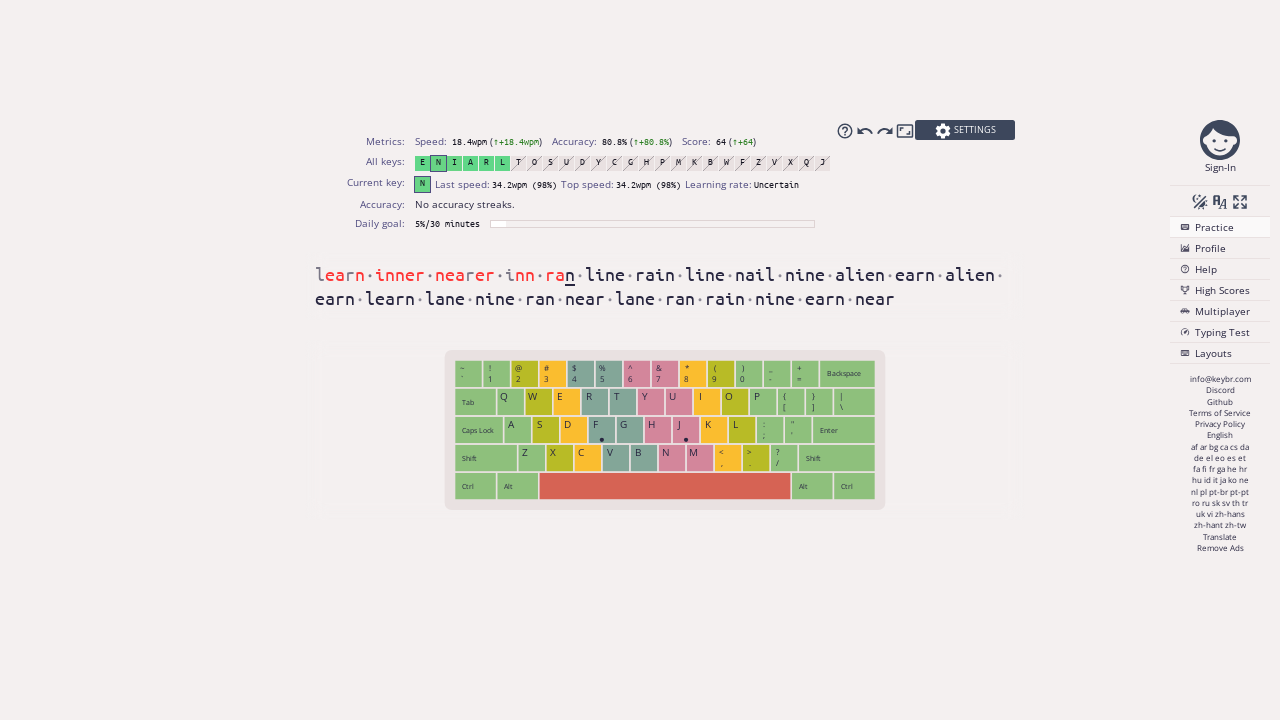

Typed character ' ' (character 215 of 251, attempt 2/2)
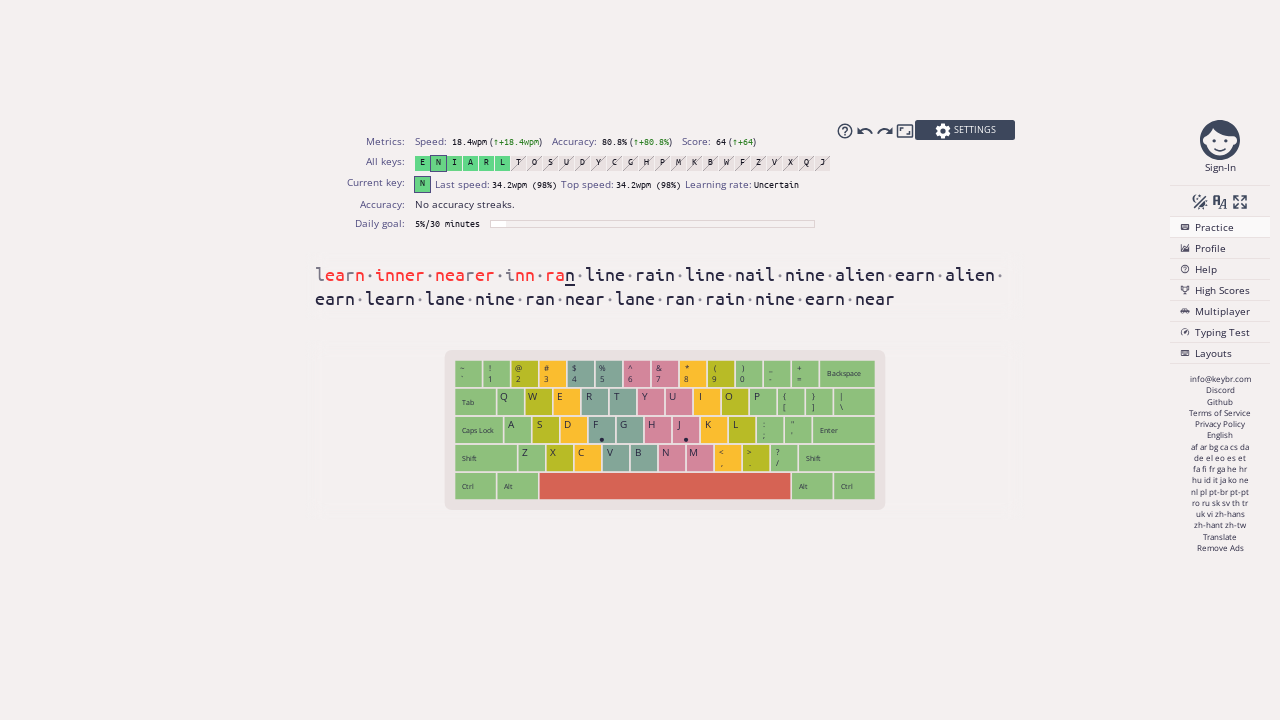

Typed character 'a' (character 216 of 251, attempt 2/2)
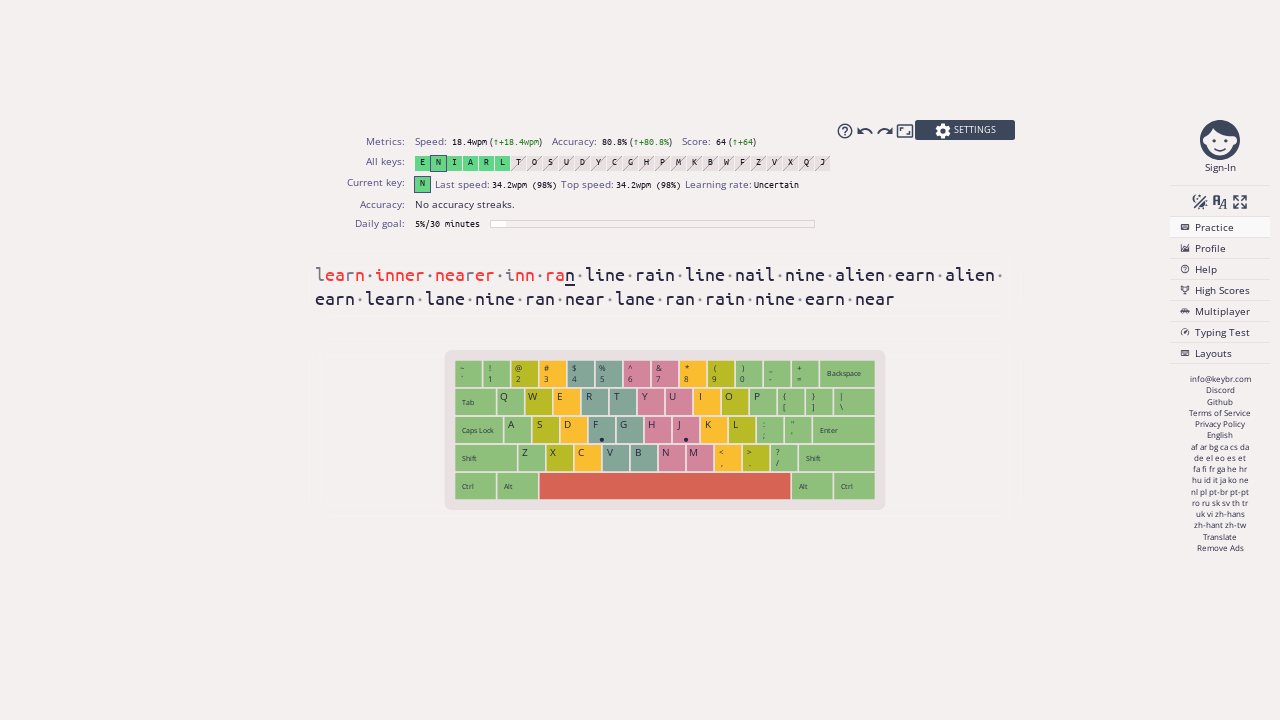

Typed character ' ' (character 217 of 251, attempt 2/2)
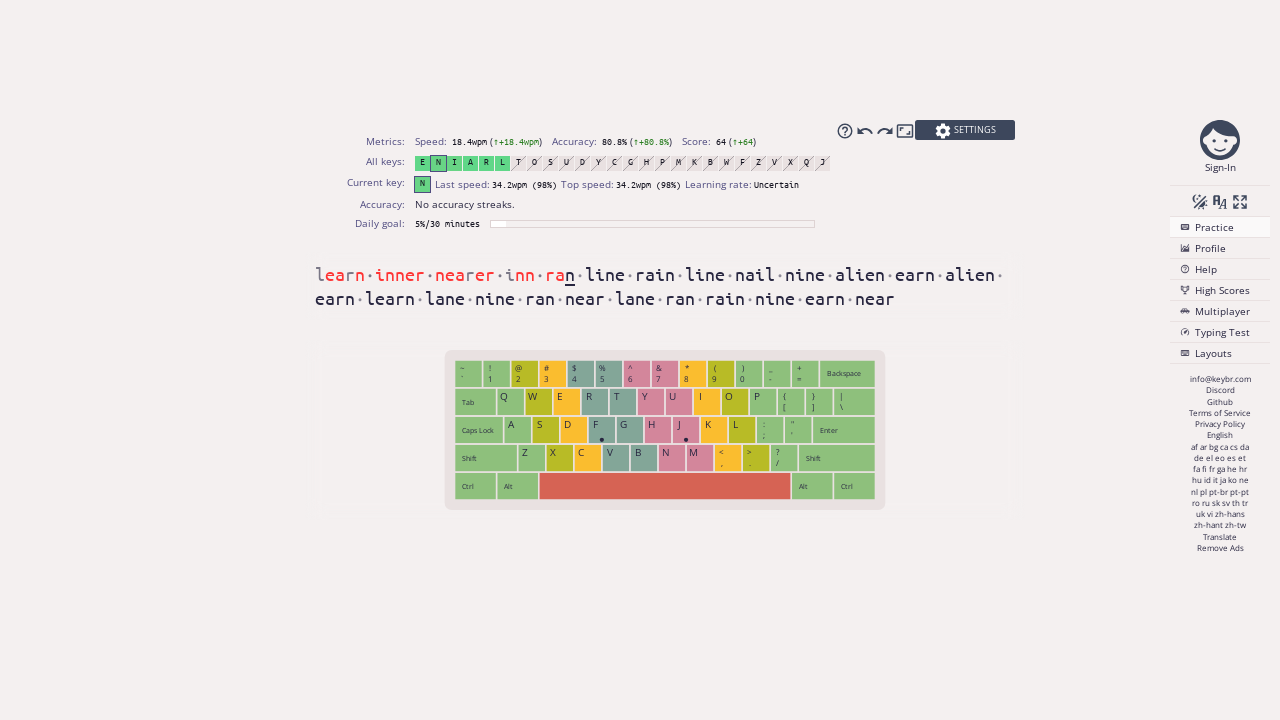

Typed character 'l' (character 218 of 251, attempt 2/2)
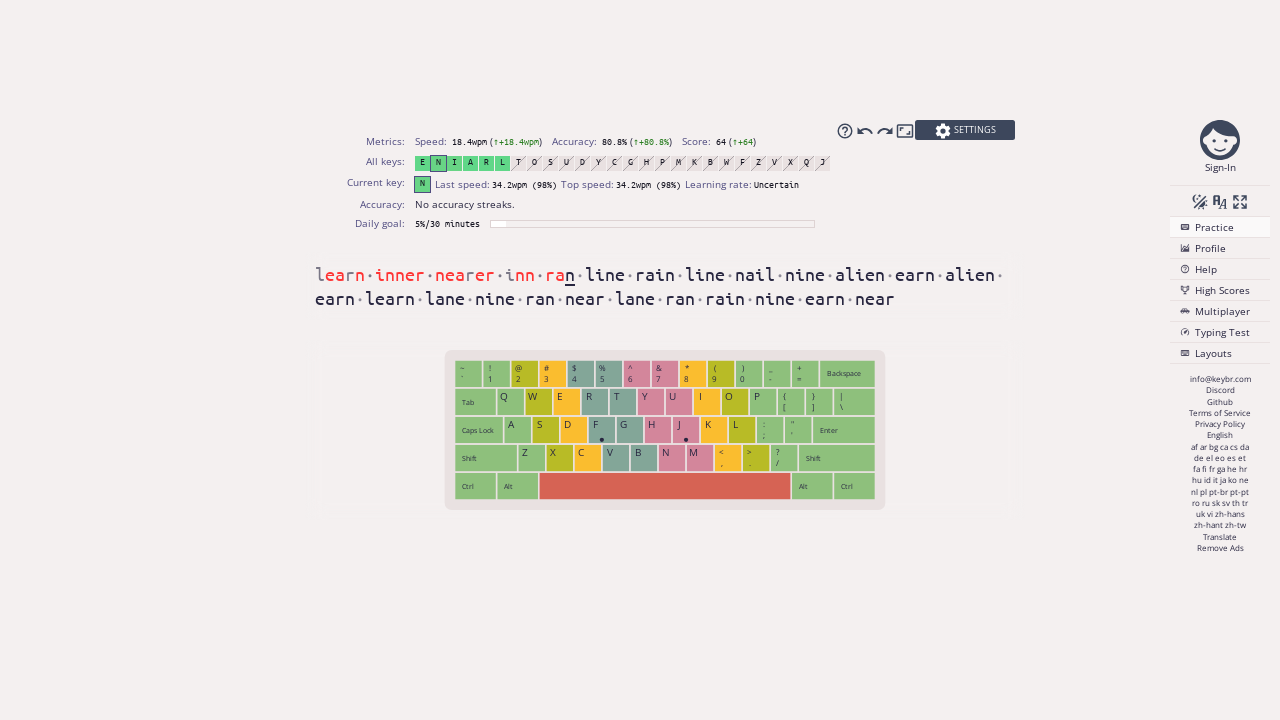

Typed character ' ' (character 219 of 251, attempt 2/2)
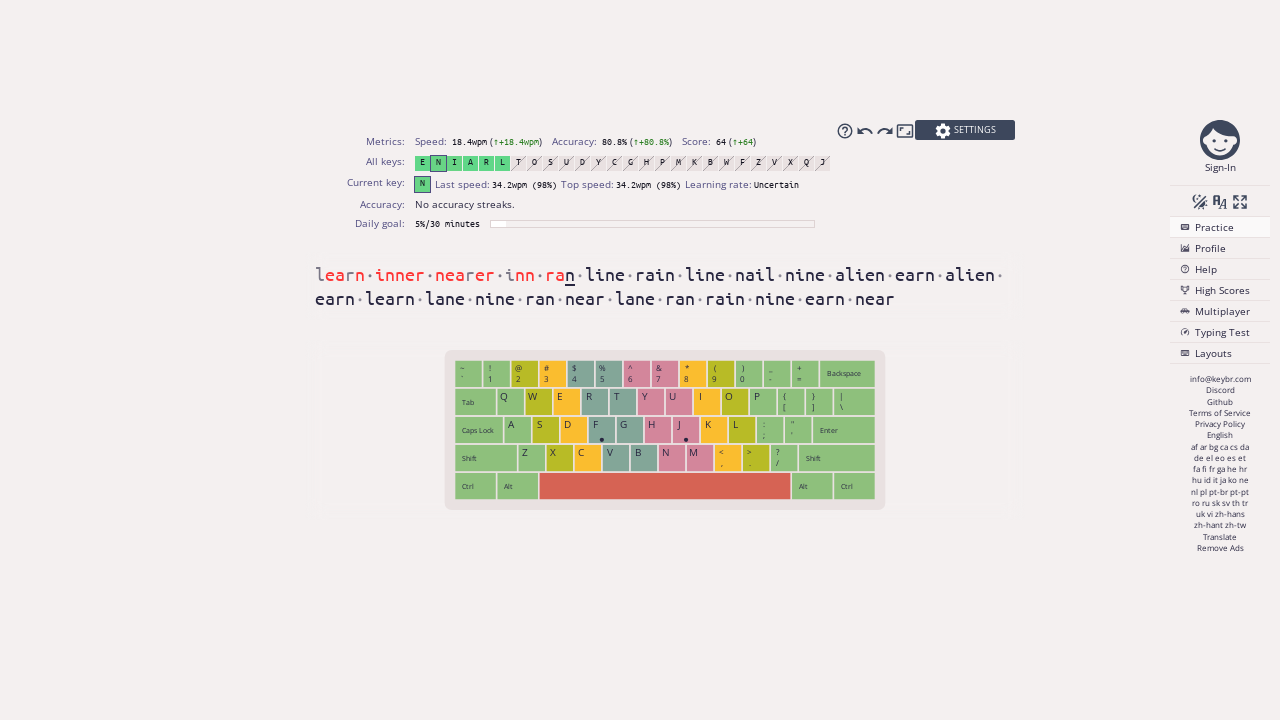

Typed character '' (character 220 of 251, attempt 2/2)
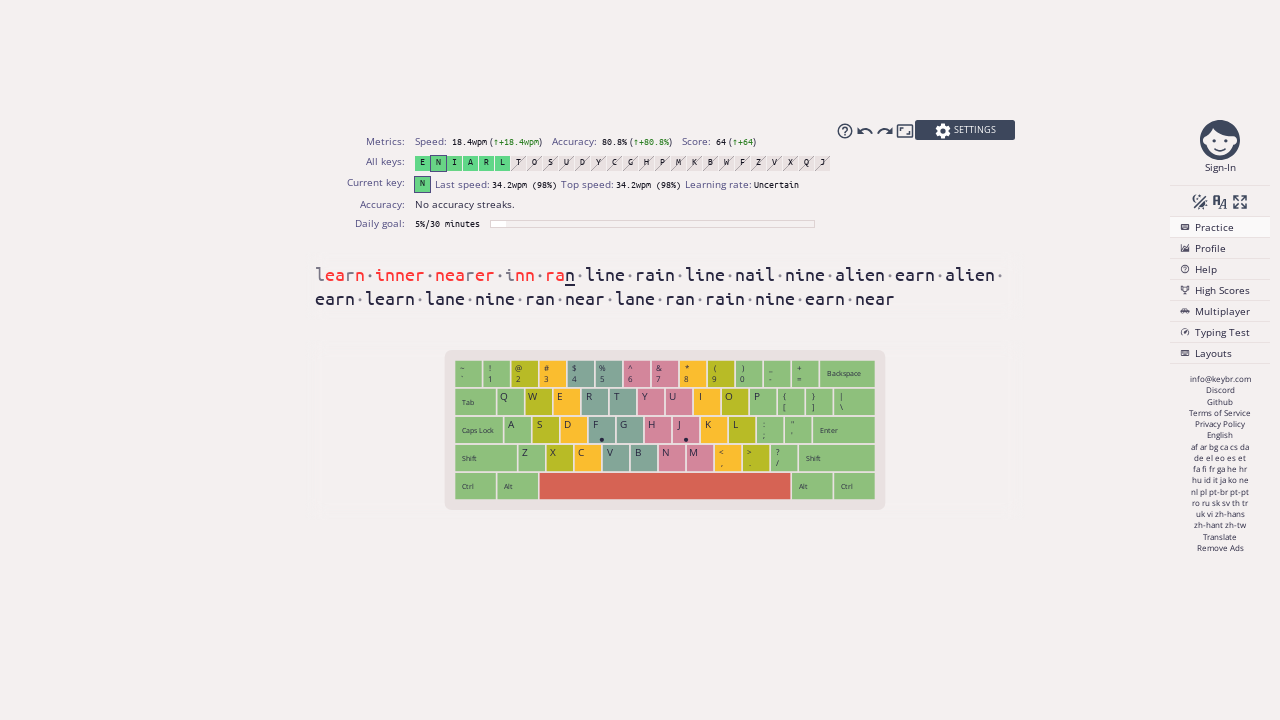

Typed character ' ' (character 221 of 251, attempt 2/2)
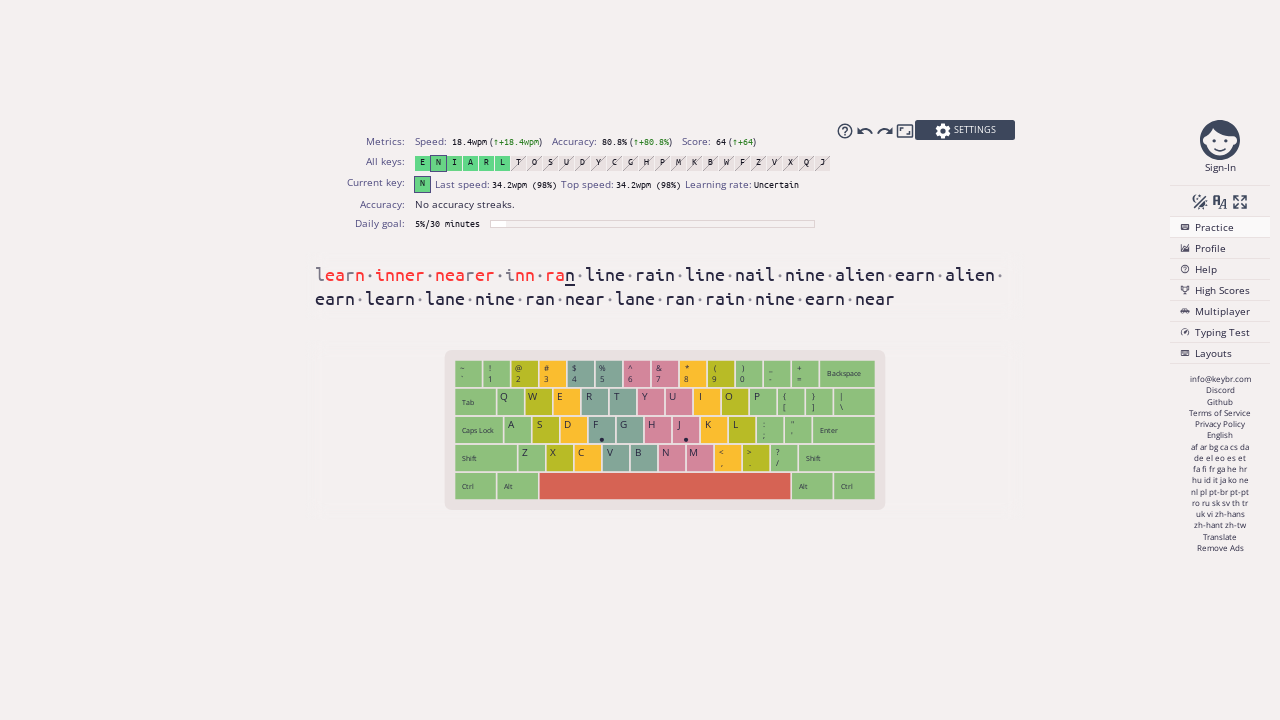

Typed character 'e' (character 222 of 251, attempt 2/2)
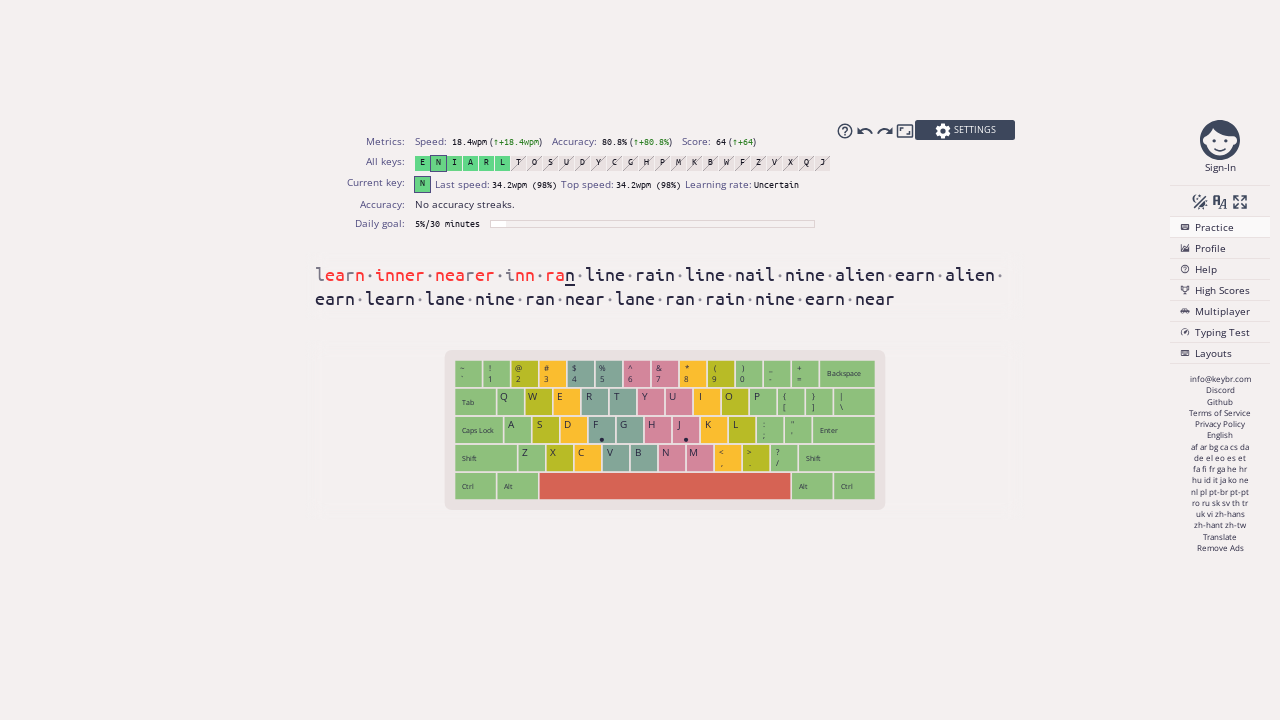

Typed character ' ' (character 223 of 251, attempt 2/2)
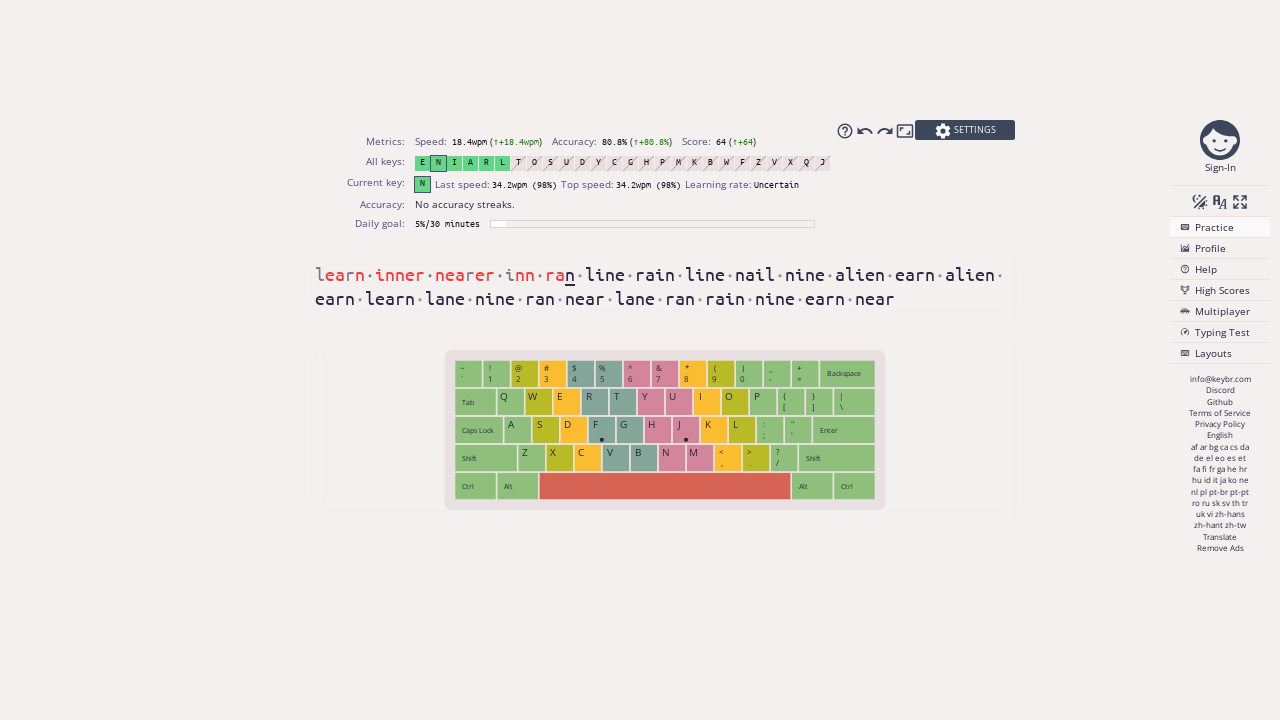

Typed character 'a' (character 224 of 251, attempt 2/2)
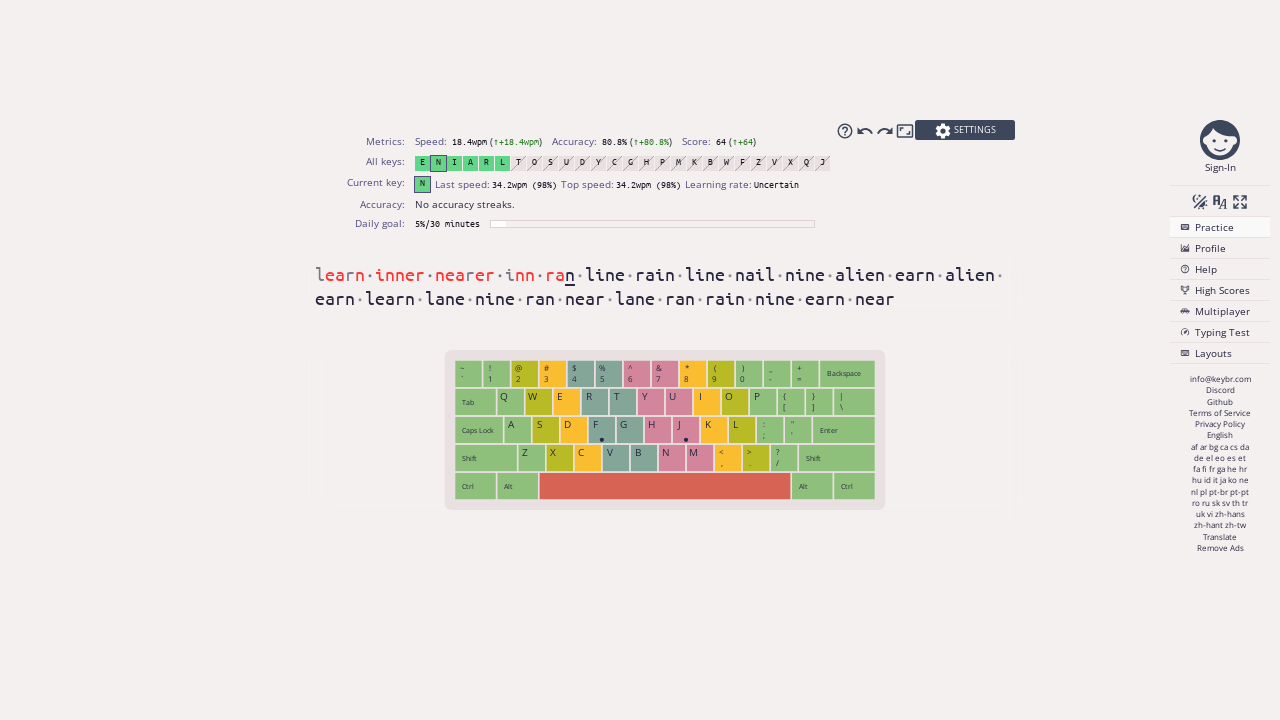

Typed character ' ' (character 225 of 251, attempt 2/2)
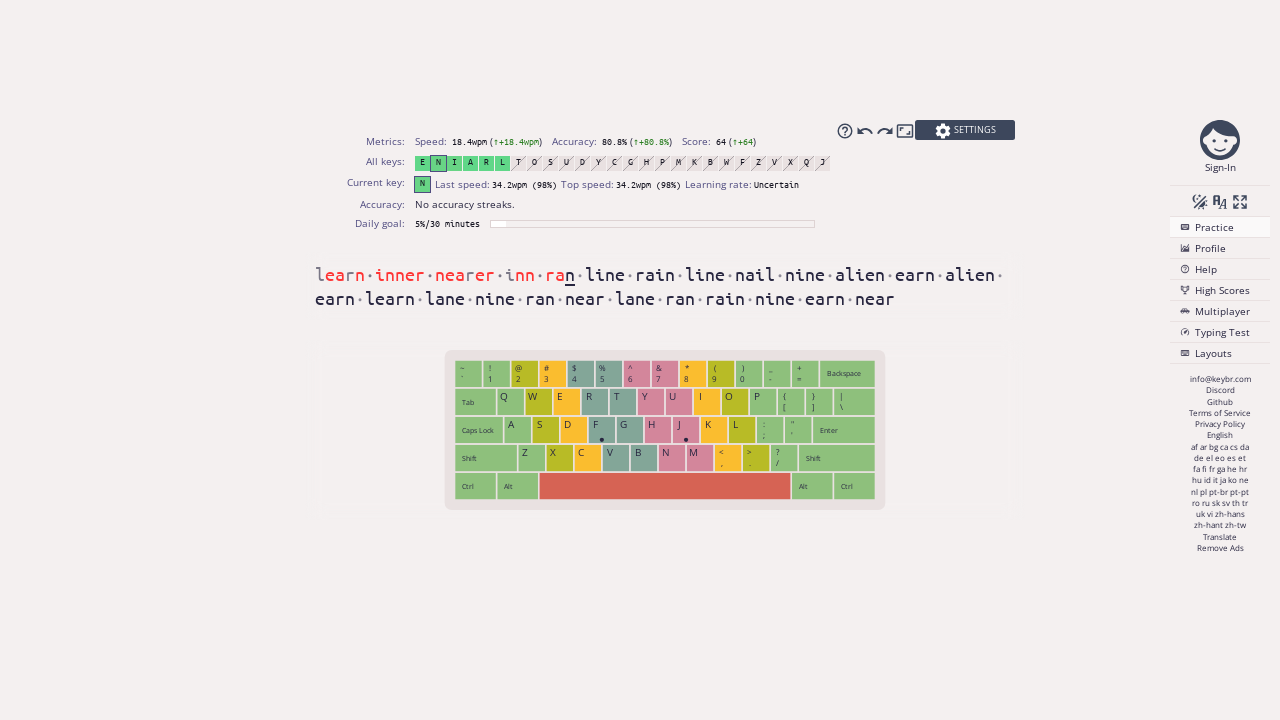

Typed character 'r' (character 226 of 251, attempt 2/2)
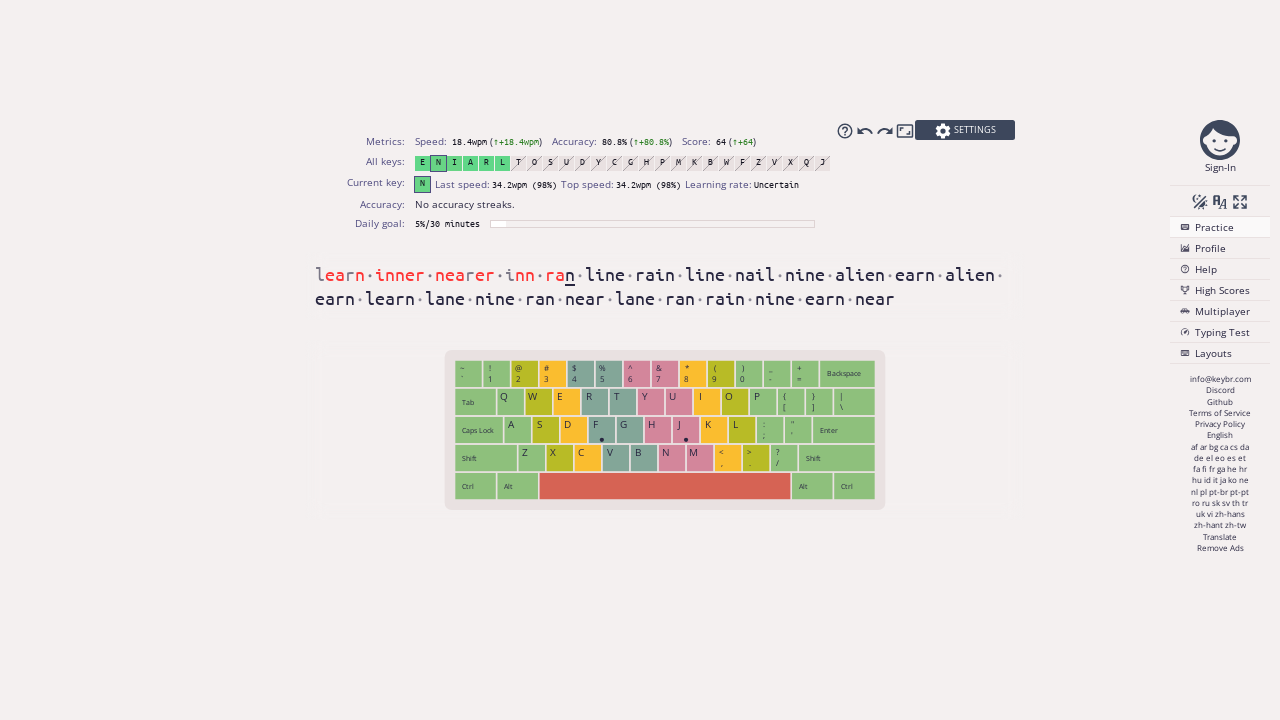

Typed character ' ' (character 227 of 251, attempt 2/2)
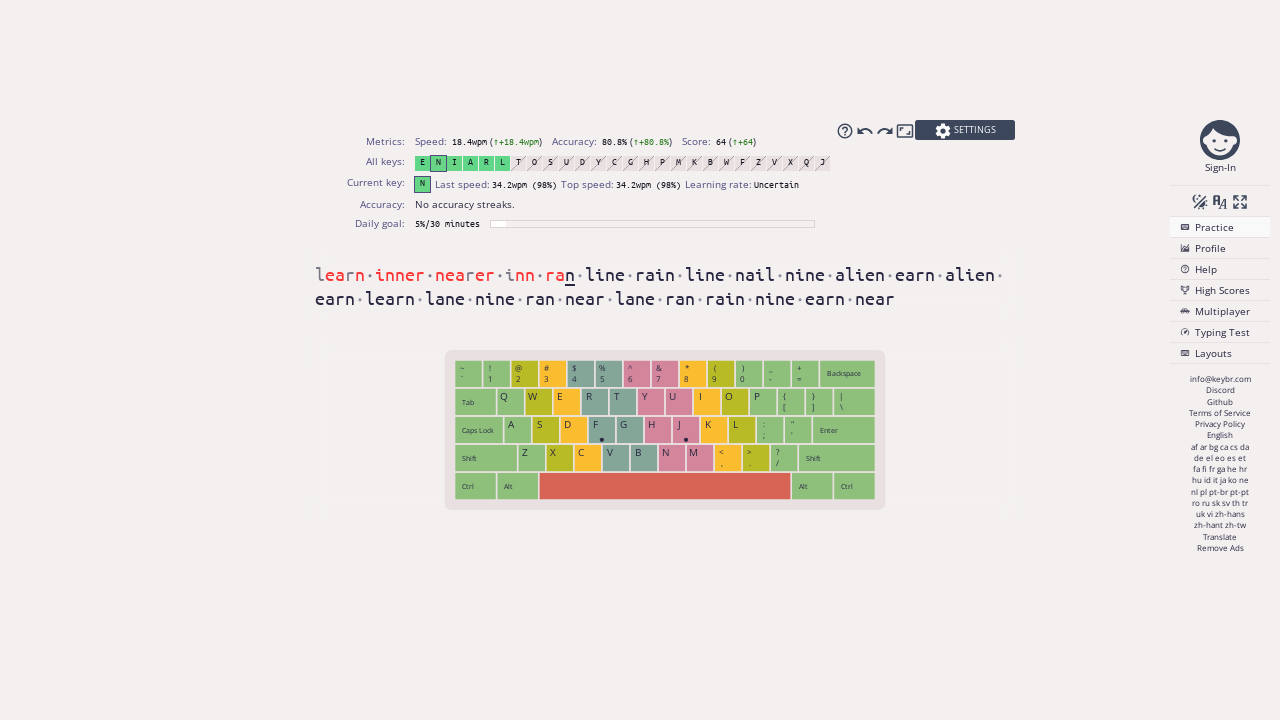

Typed character 'n' (character 228 of 251, attempt 2/2)
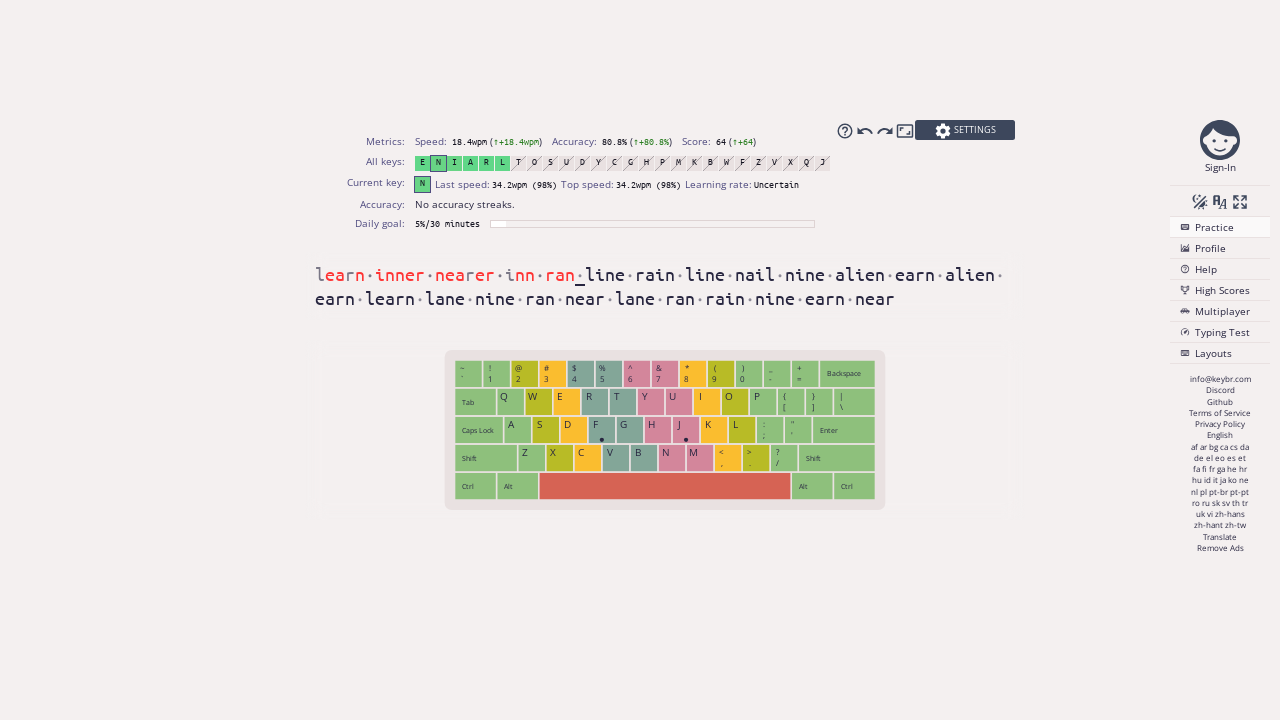

Typed character ' ' (character 229 of 251, attempt 2/2)
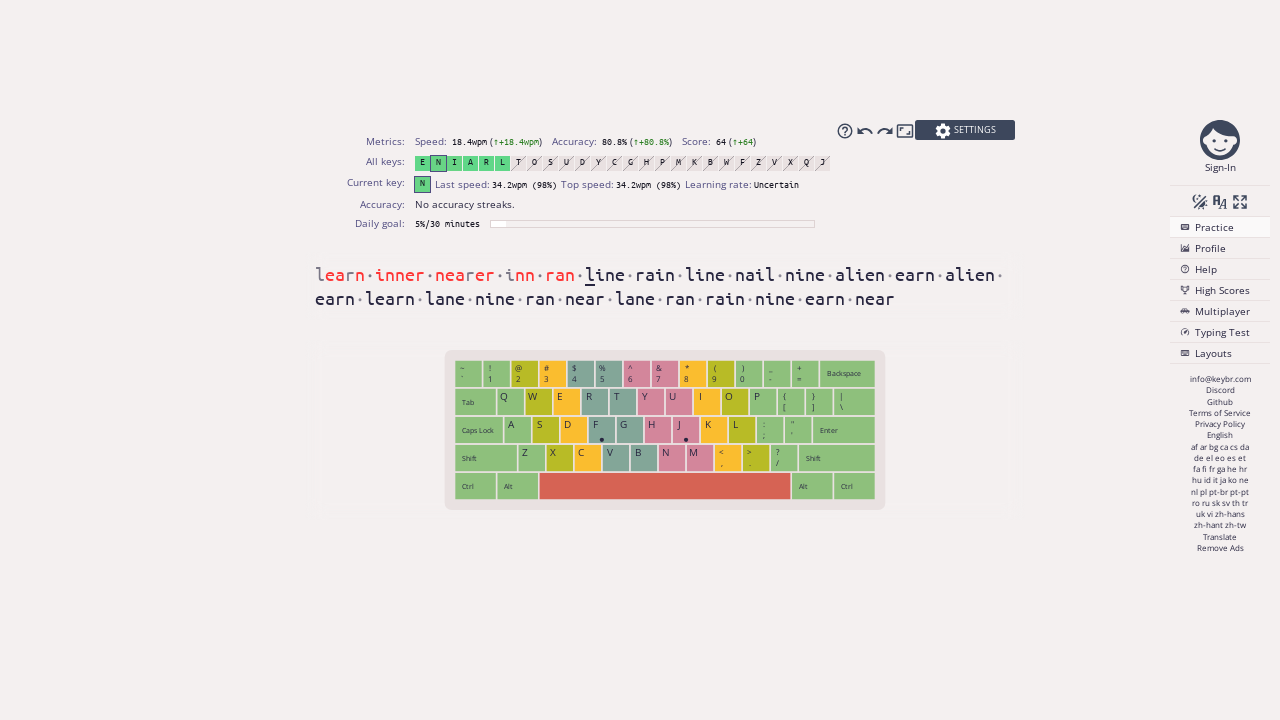

Typed character '' (character 230 of 251, attempt 2/2)
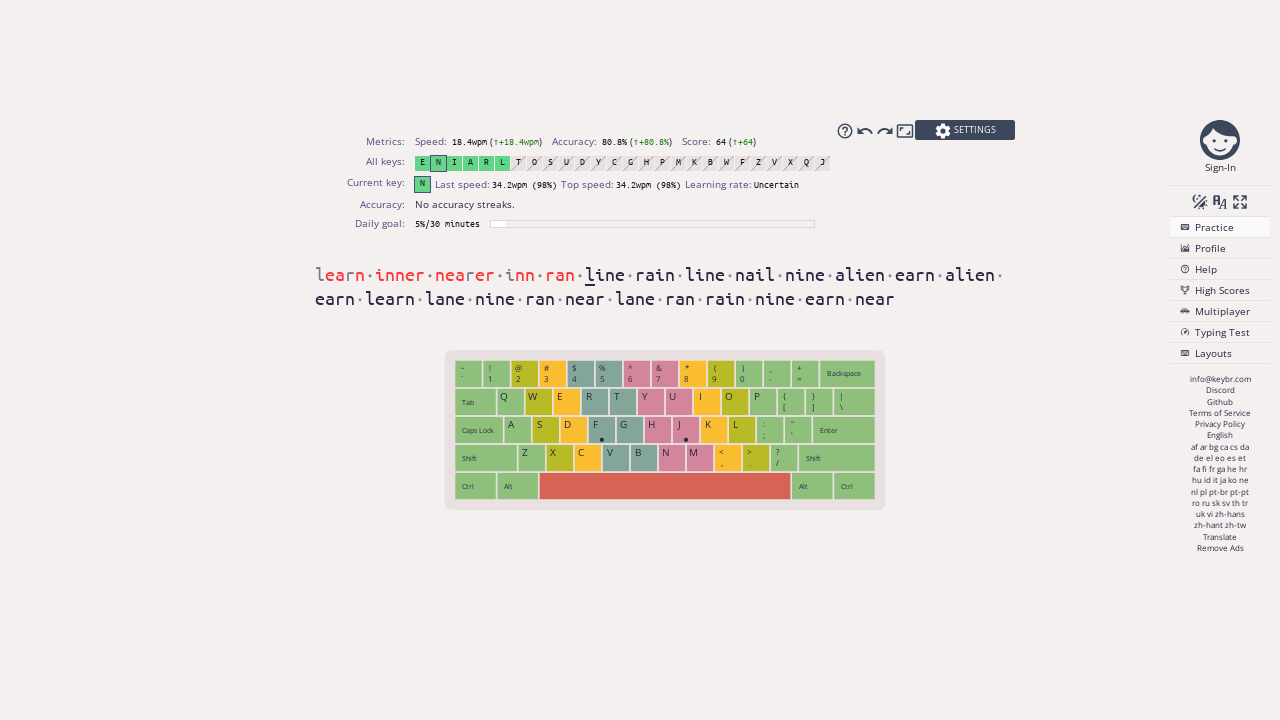

Typed character ' ' (character 231 of 251, attempt 2/2)
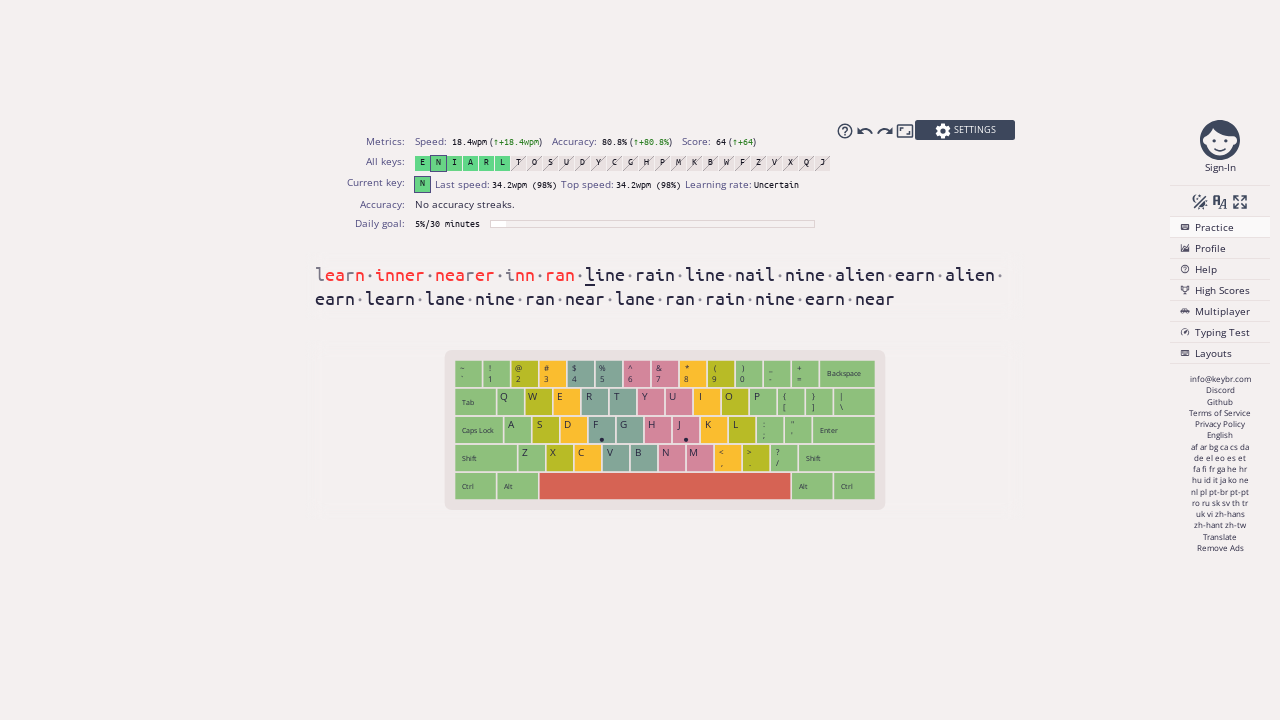

Typed character 'n' (character 232 of 251, attempt 2/2)
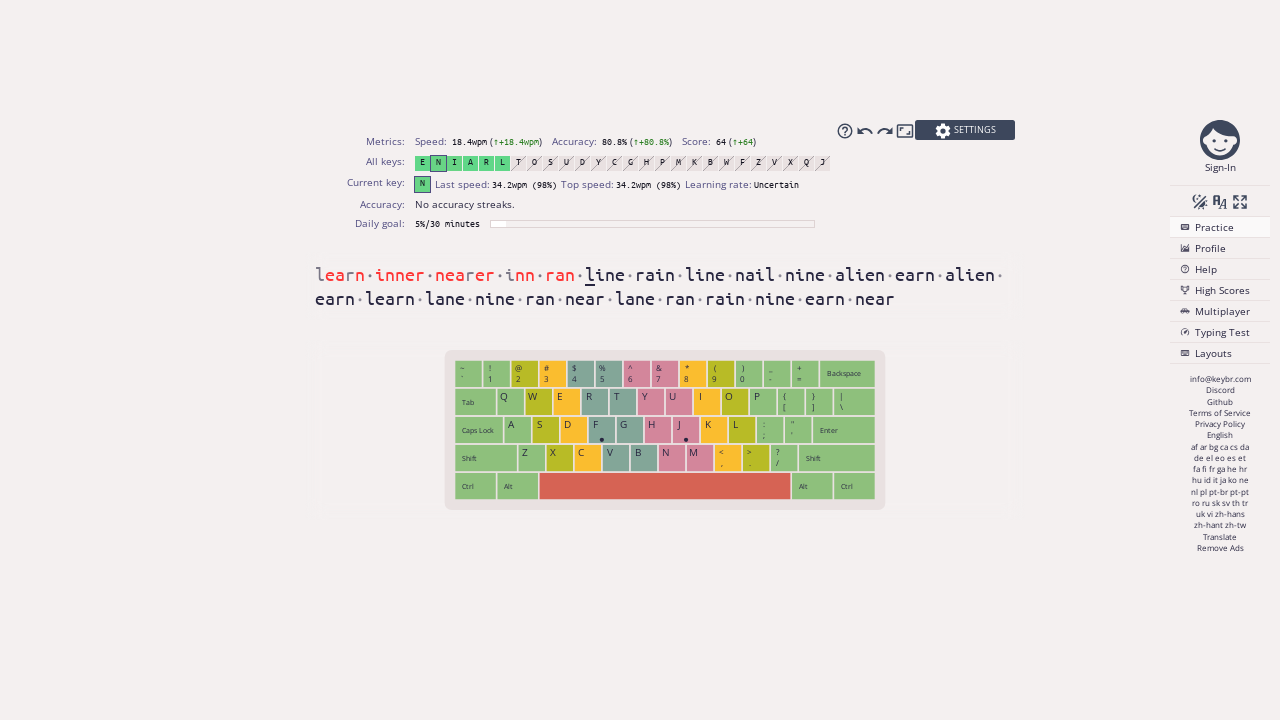

Typed character ' ' (character 233 of 251, attempt 2/2)
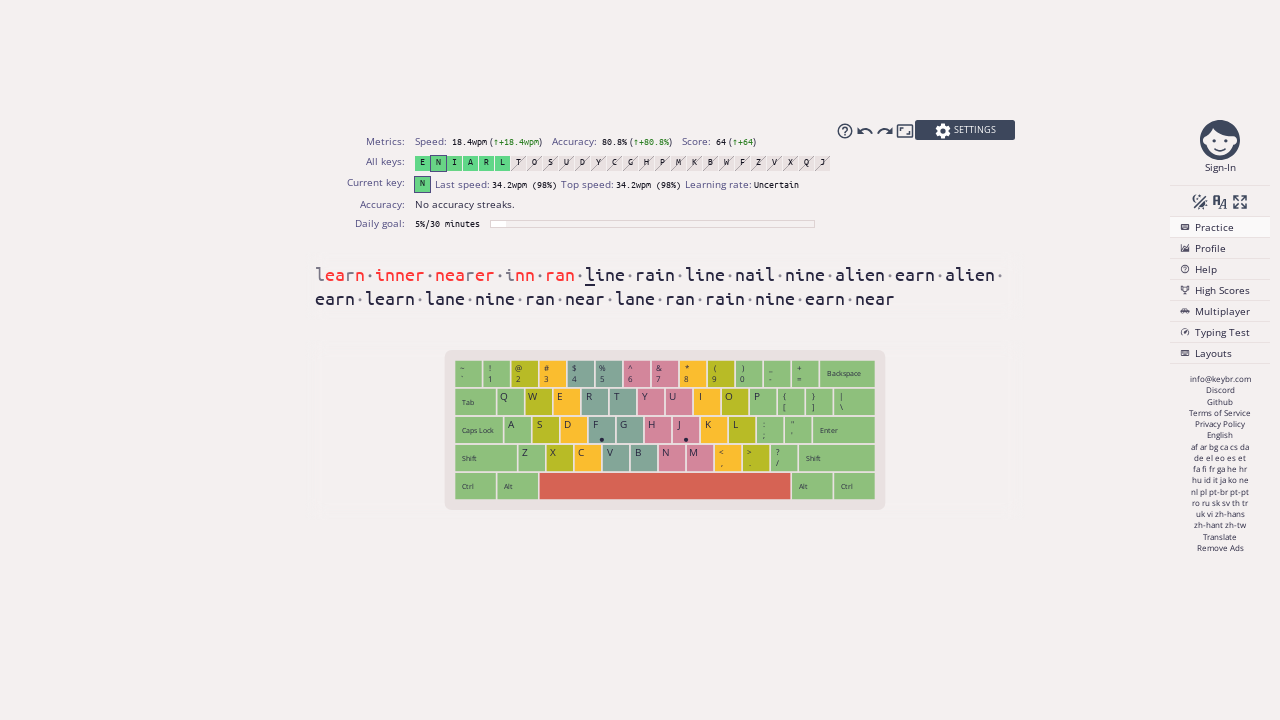

Typed character 'i' (character 234 of 251, attempt 2/2)
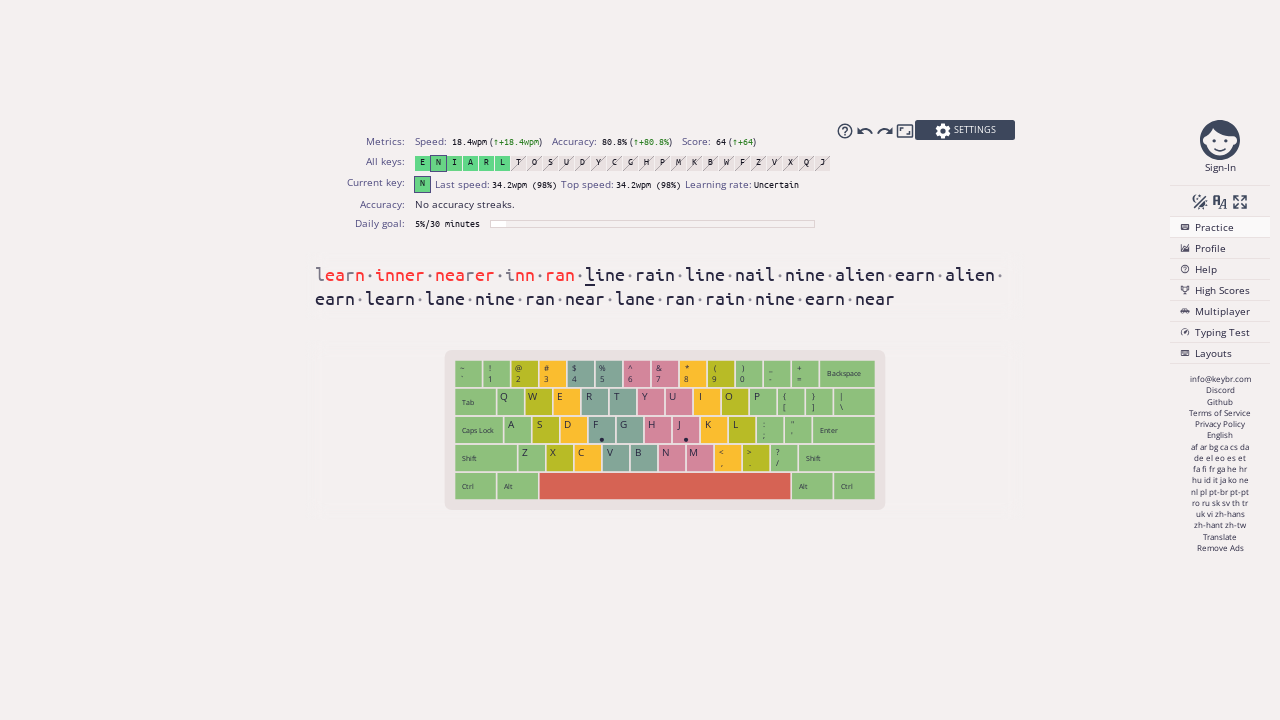

Typed character ' ' (character 235 of 251, attempt 2/2)
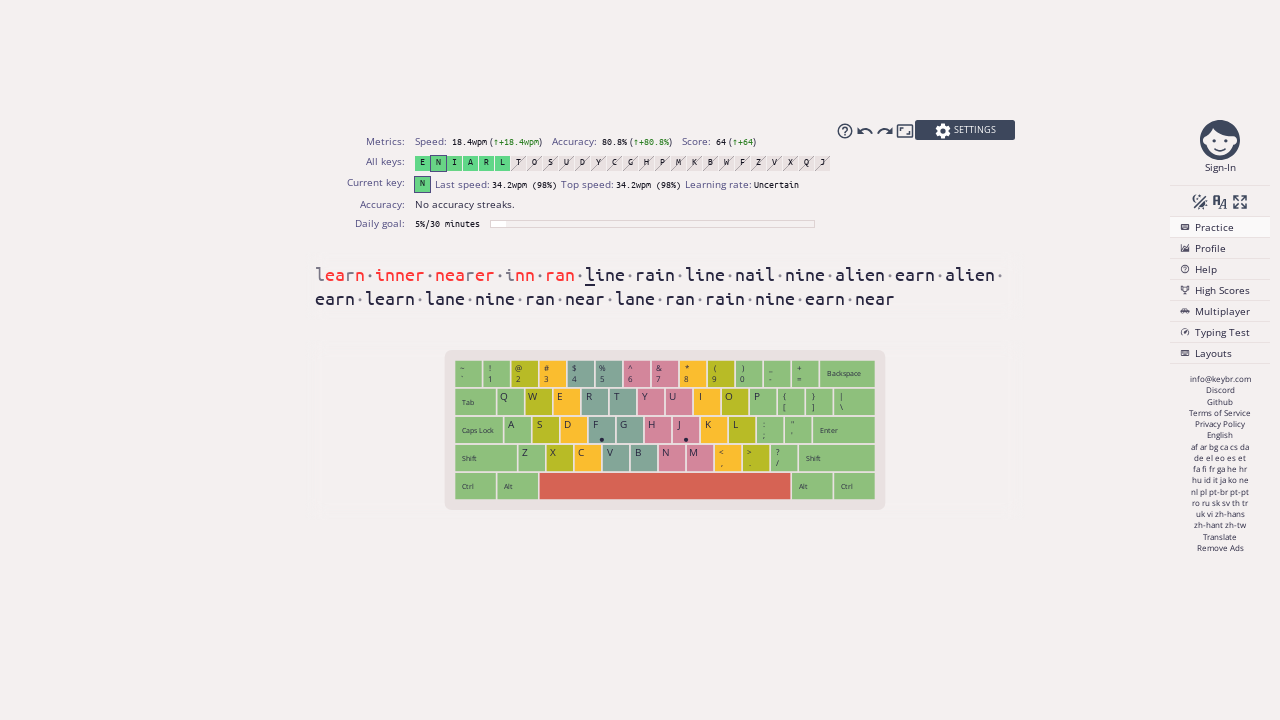

Typed character 'n' (character 236 of 251, attempt 2/2)
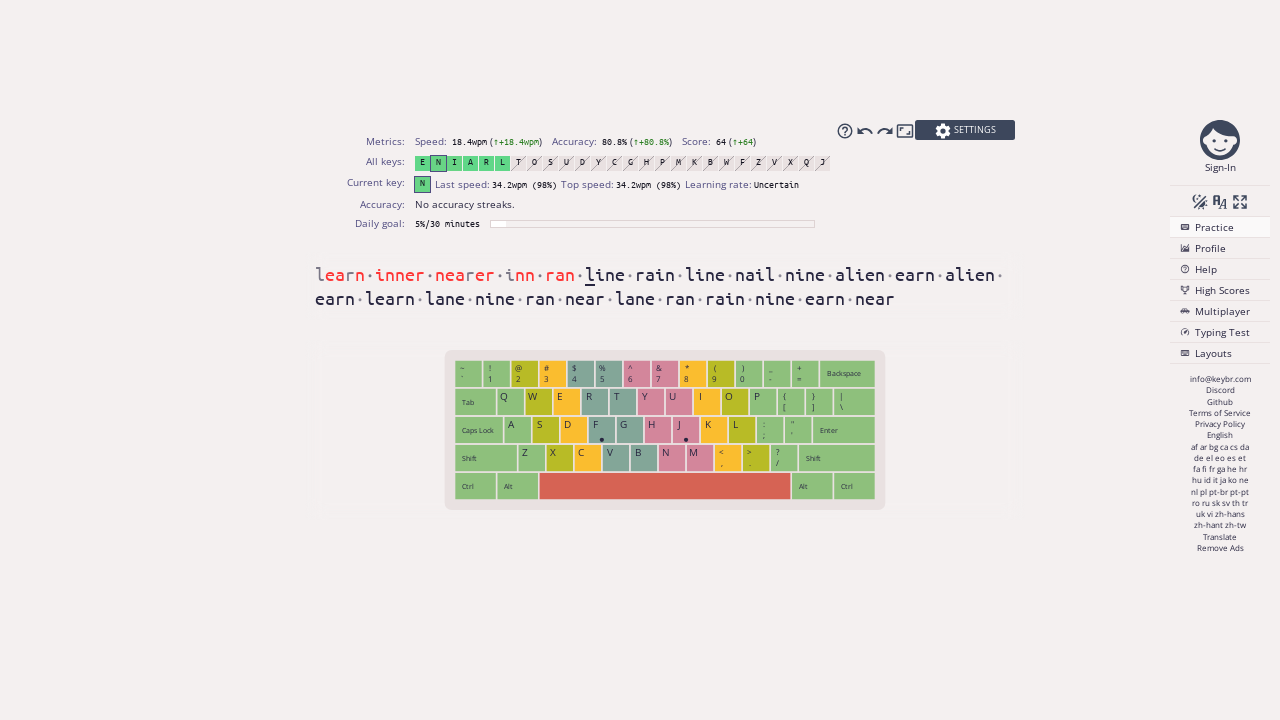

Typed character ' ' (character 237 of 251, attempt 2/2)
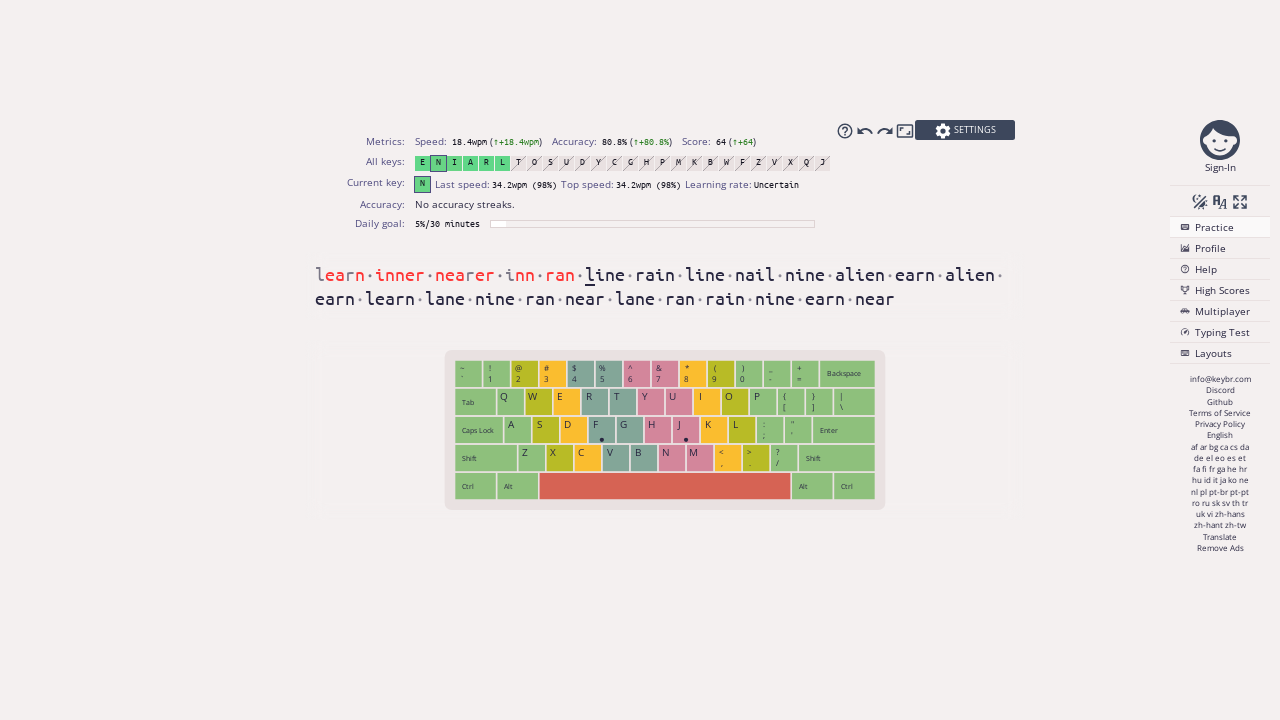

Typed character 'e' (character 238 of 251, attempt 2/2)
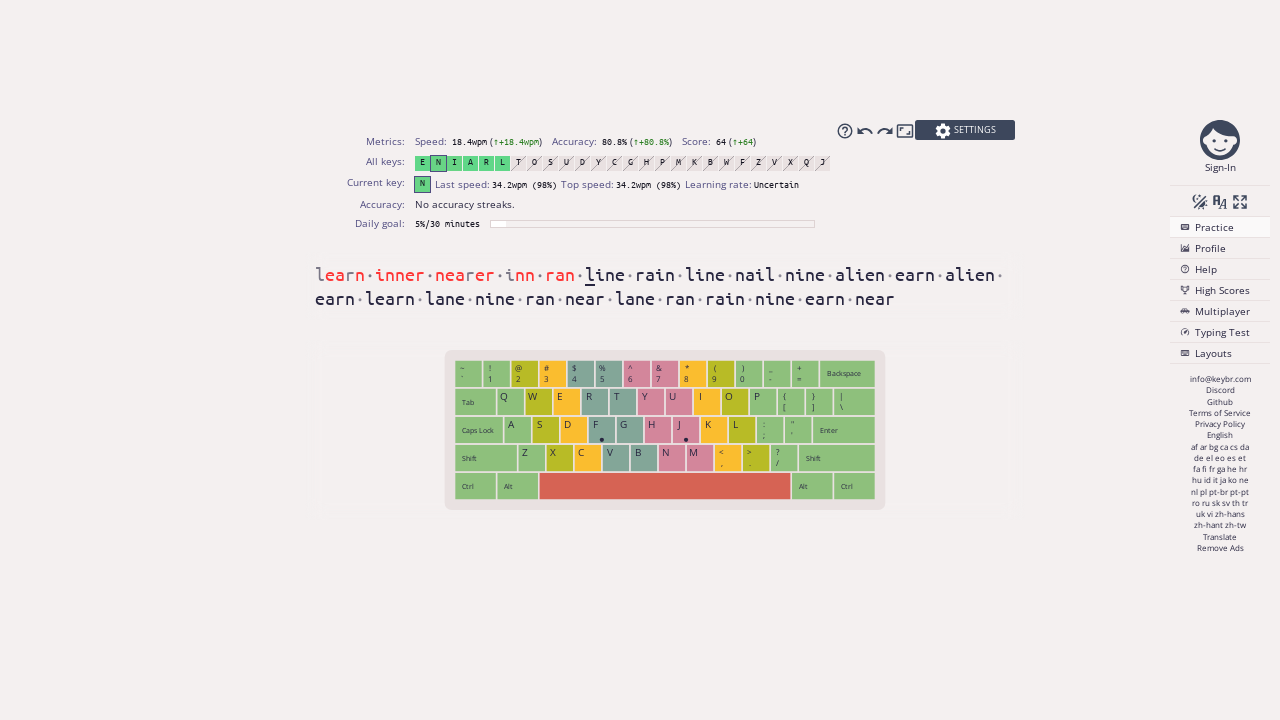

Typed character ' ' (character 239 of 251, attempt 2/2)
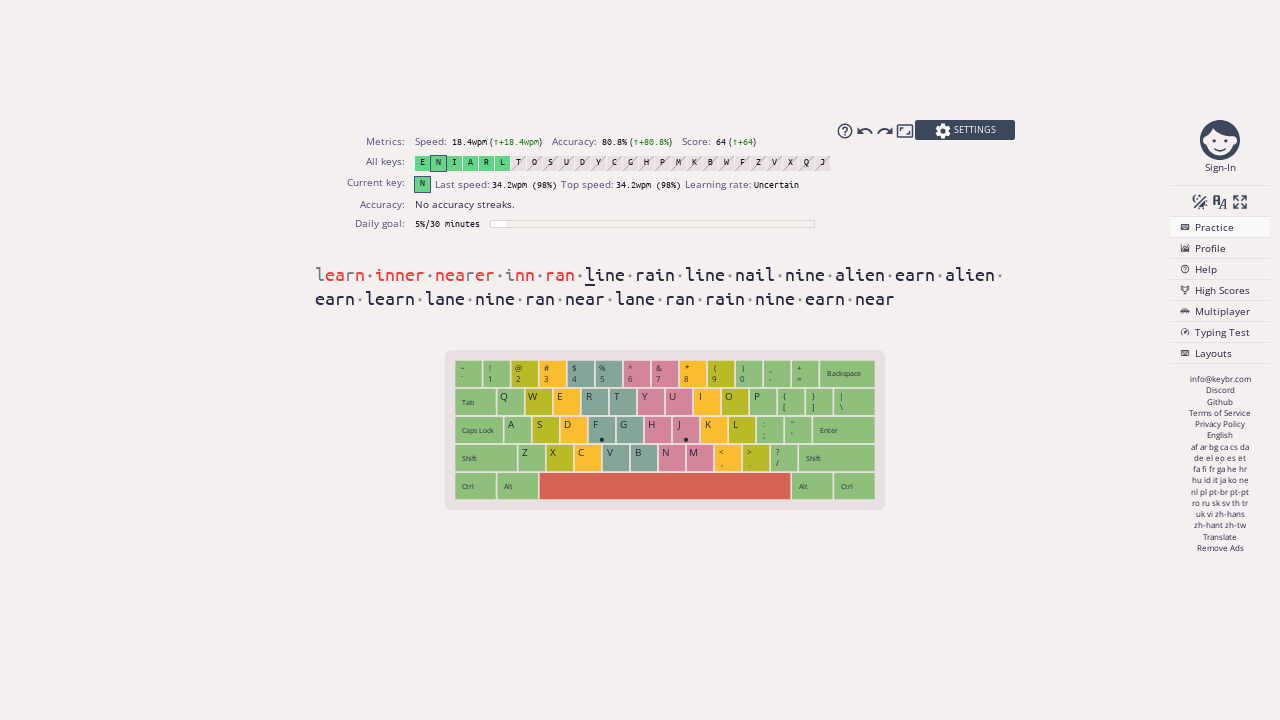

Typed character '' (character 240 of 251, attempt 2/2)
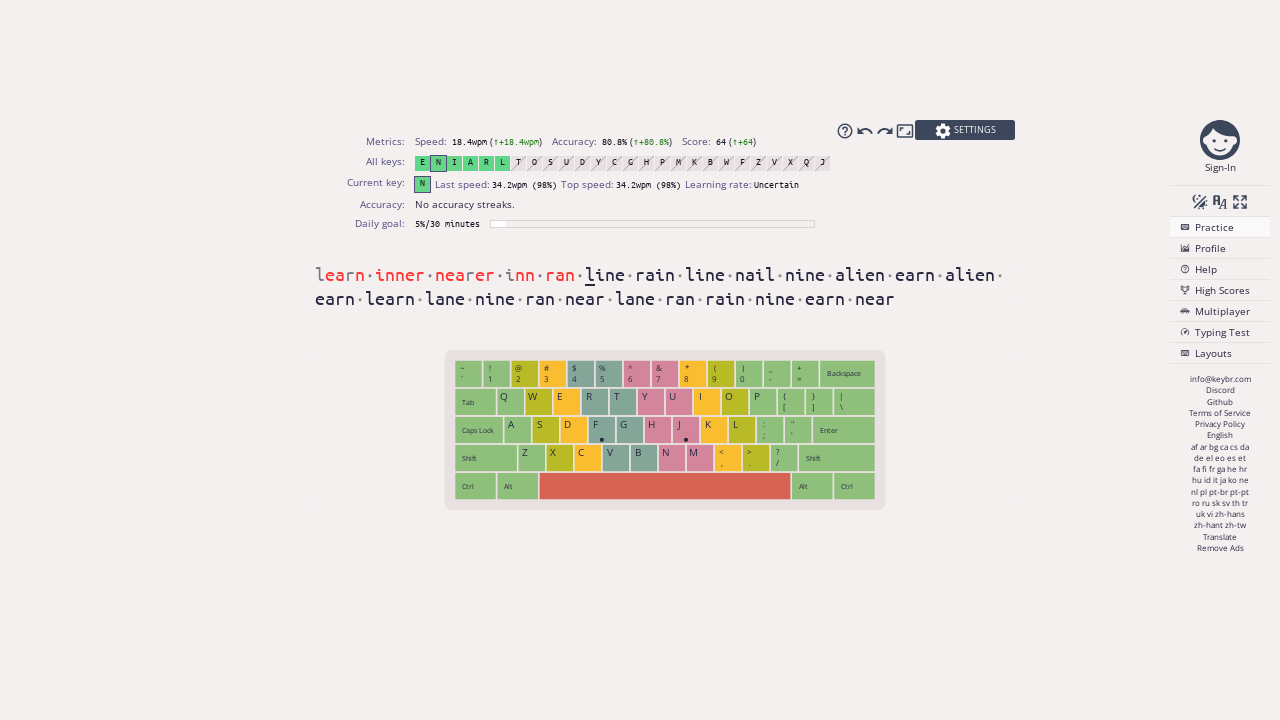

Typed character ' ' (character 241 of 251, attempt 2/2)
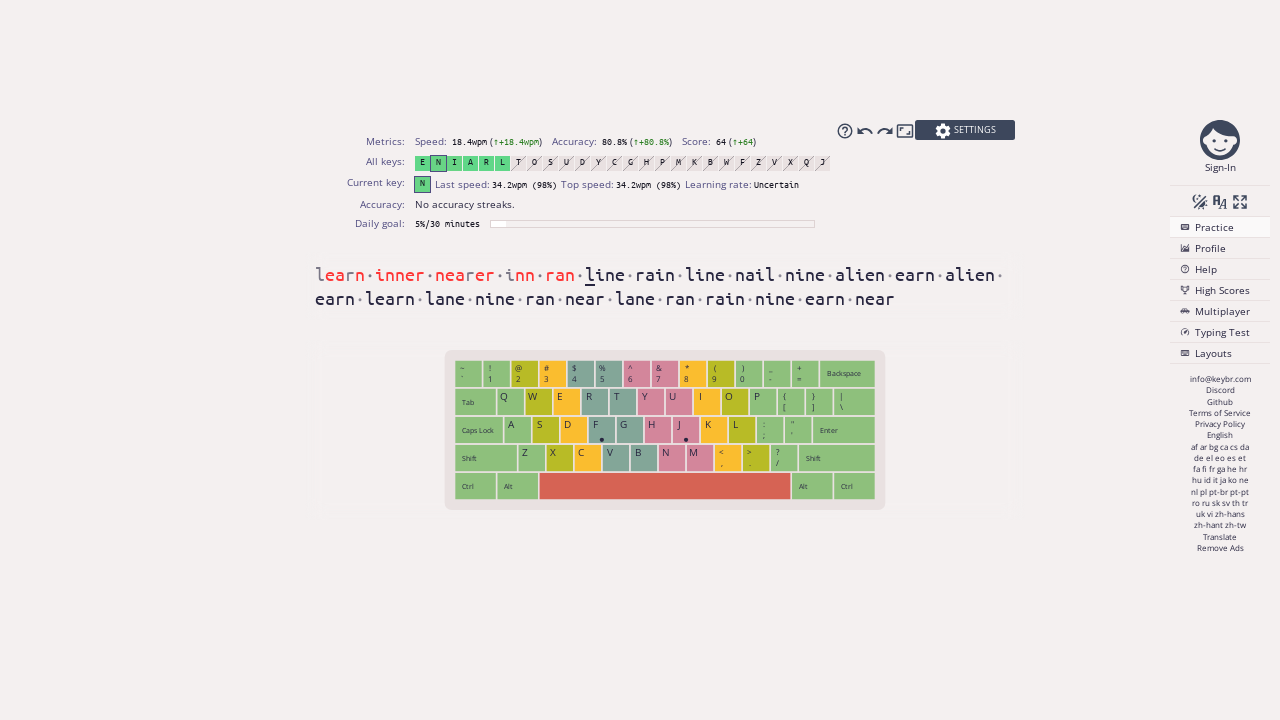

Typed character 'a' (character 242 of 251, attempt 2/2)
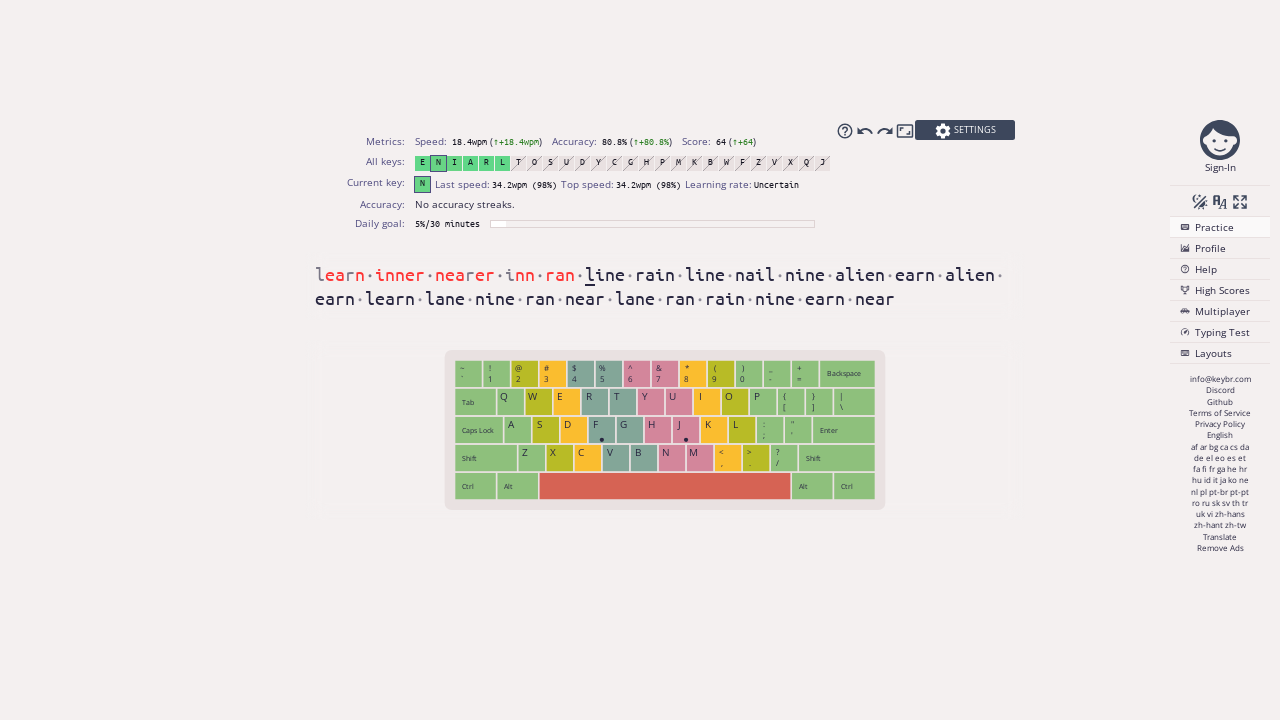

Typed character ' ' (character 243 of 251, attempt 2/2)
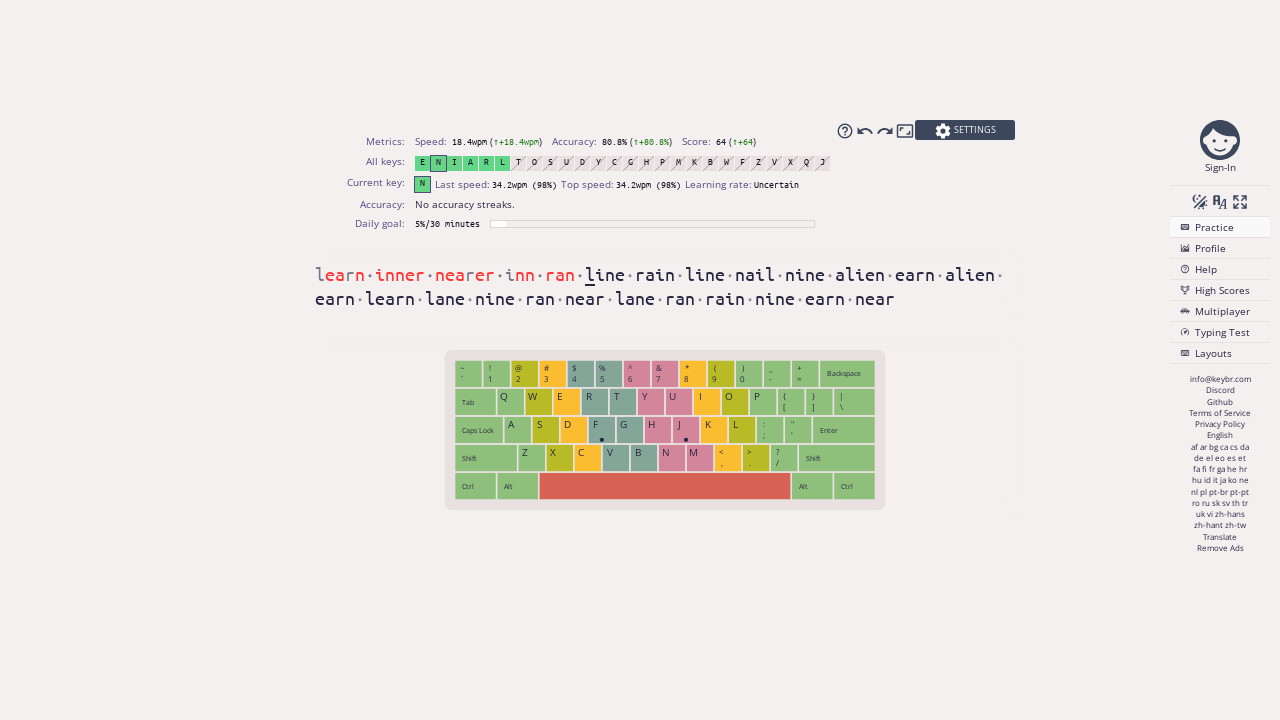

Typed character 'l' (character 244 of 251, attempt 2/2)
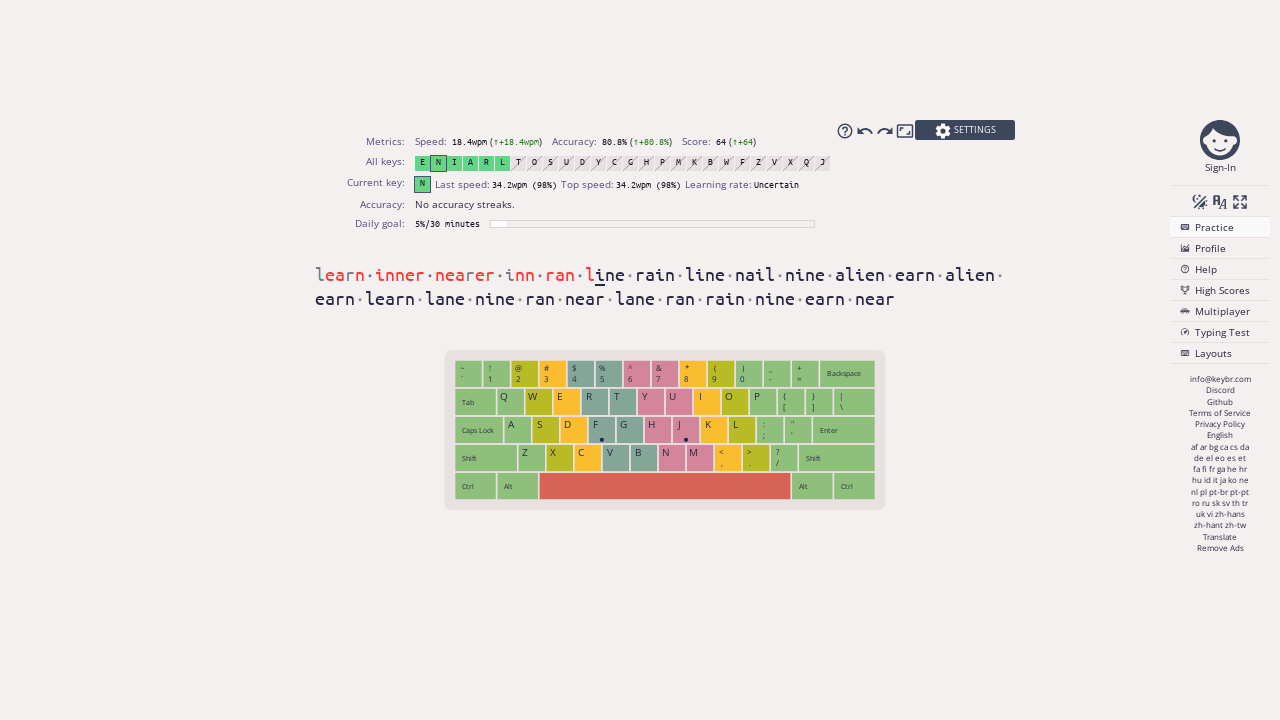

Typed character ' ' (character 245 of 251, attempt 2/2)
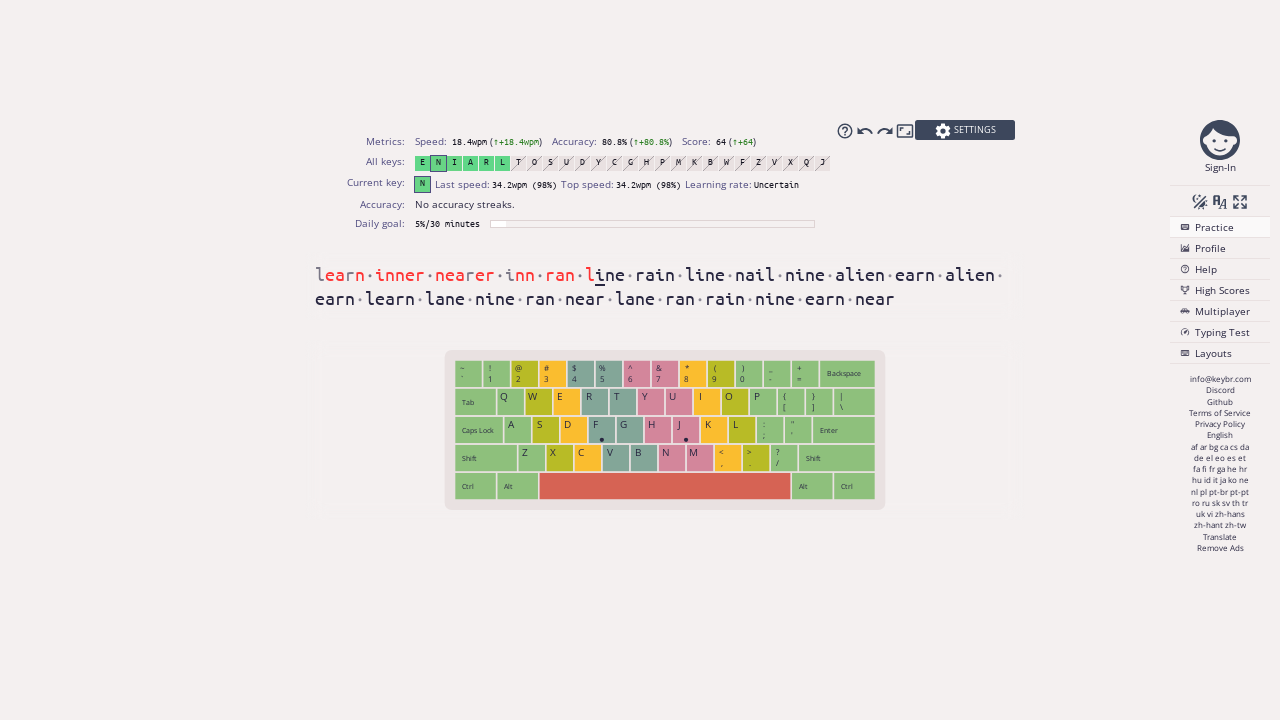

Typed character 'i' (character 246 of 251, attempt 2/2)
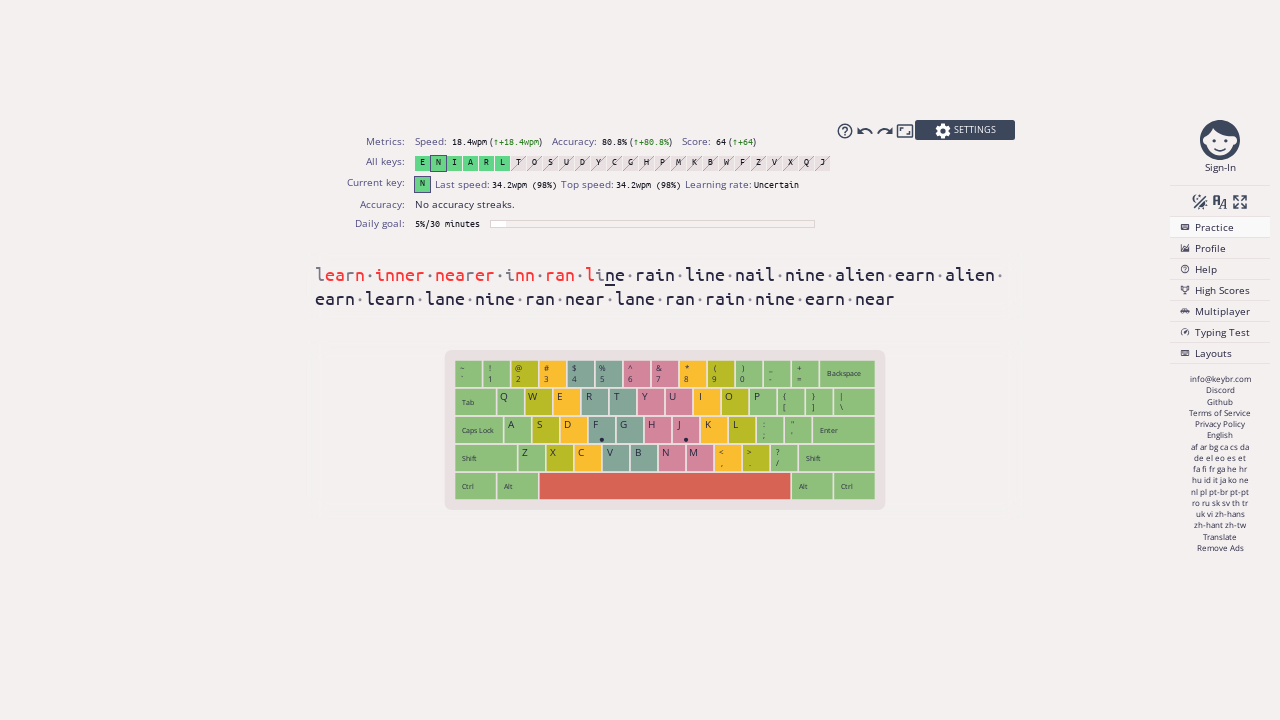

Typed character ' ' (character 247 of 251, attempt 2/2)
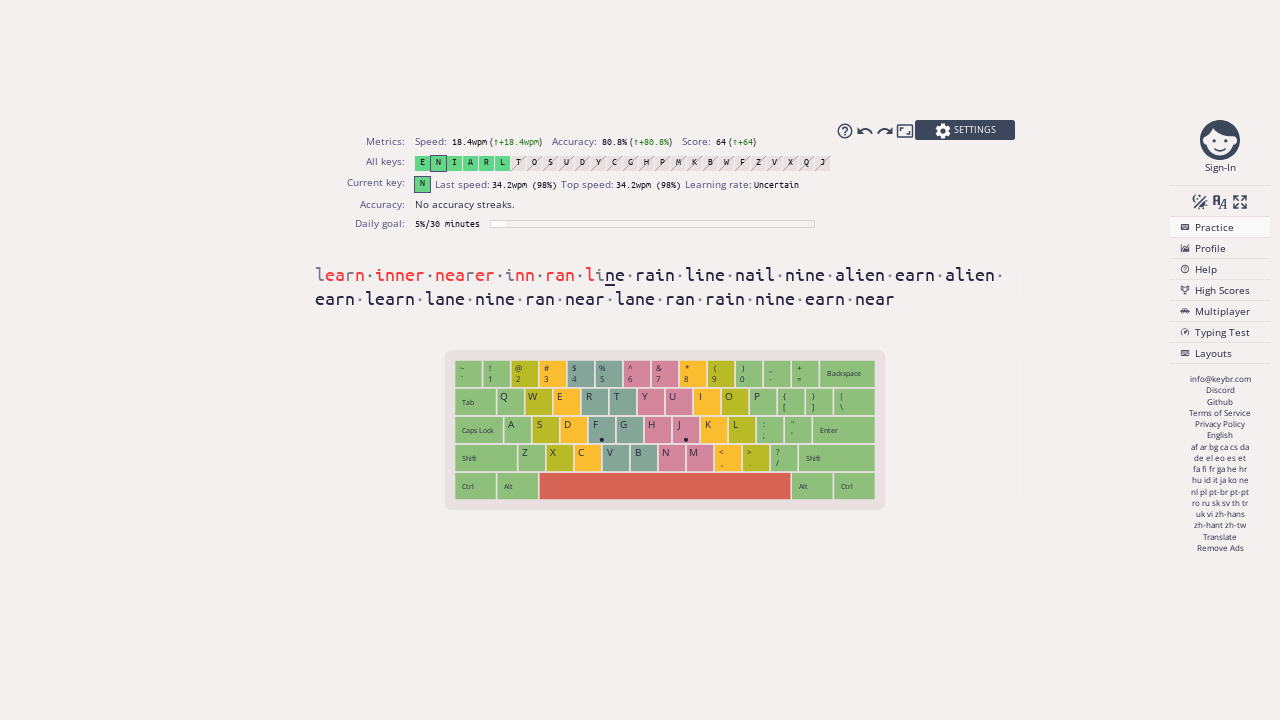

Typed character 'e' (character 248 of 251, attempt 2/2)
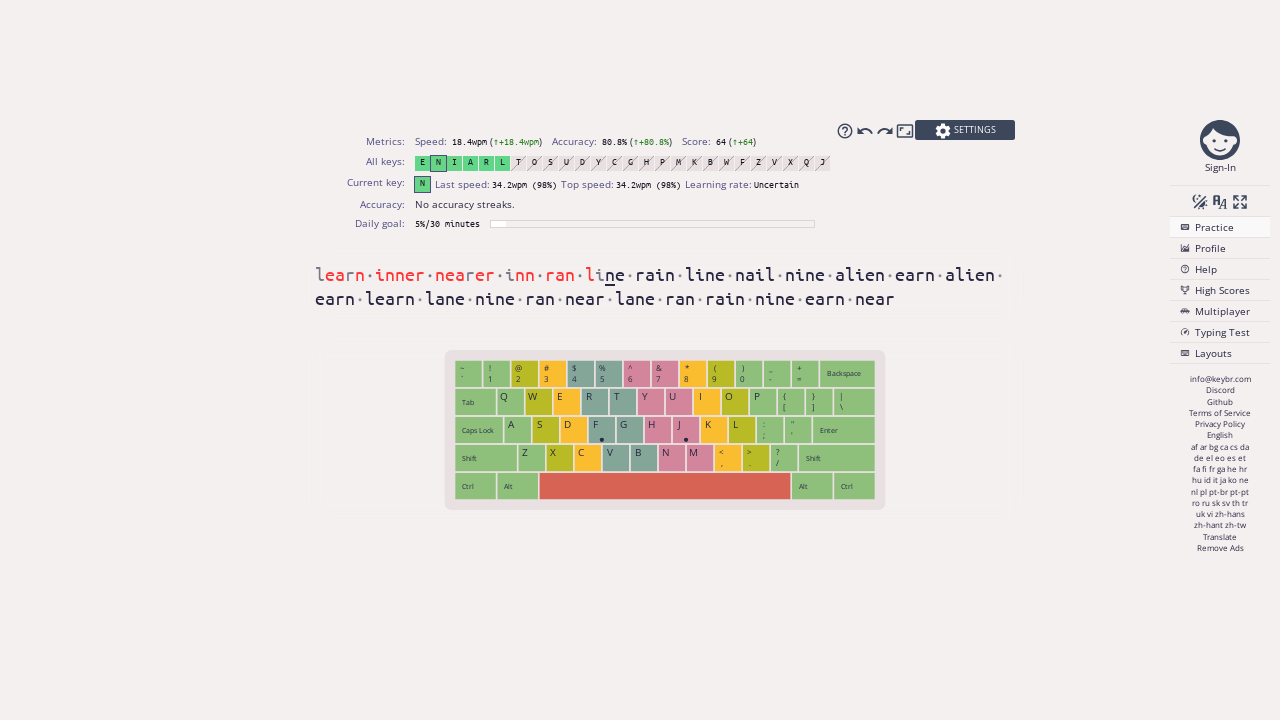

Typed character ' ' (character 249 of 251, attempt 2/2)
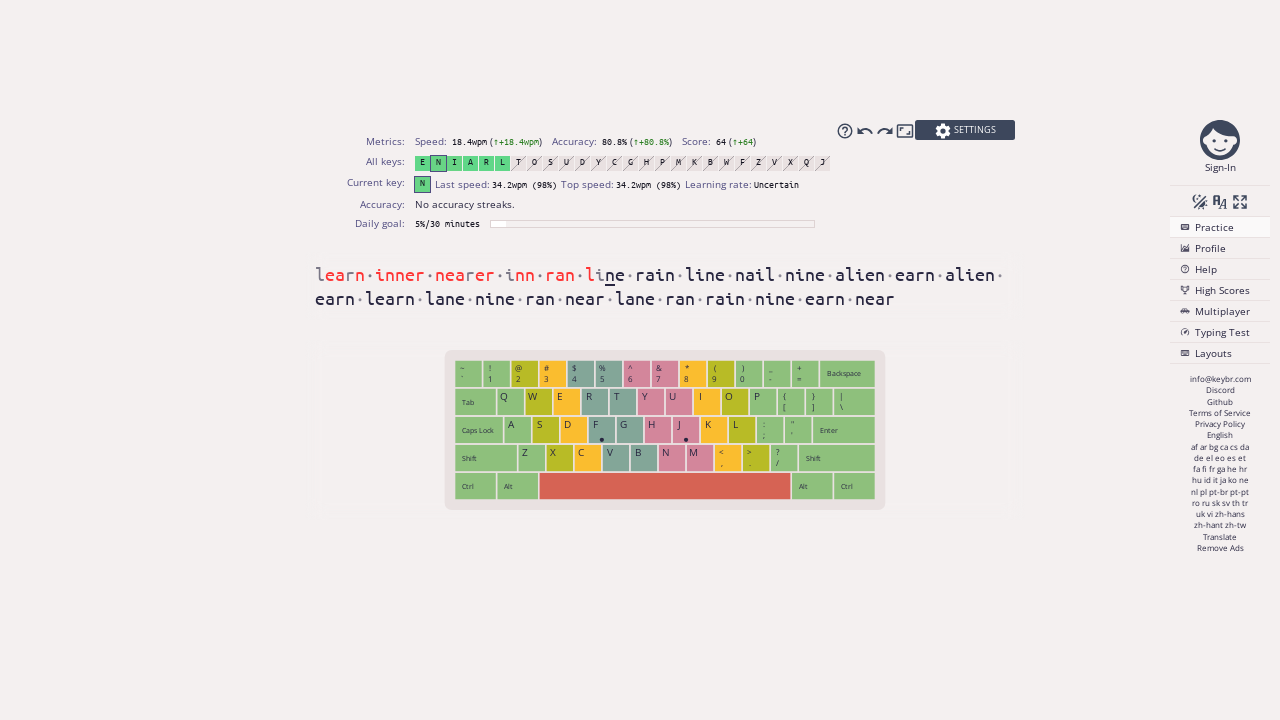

Typed character 'n' (character 250 of 251, attempt 2/2)
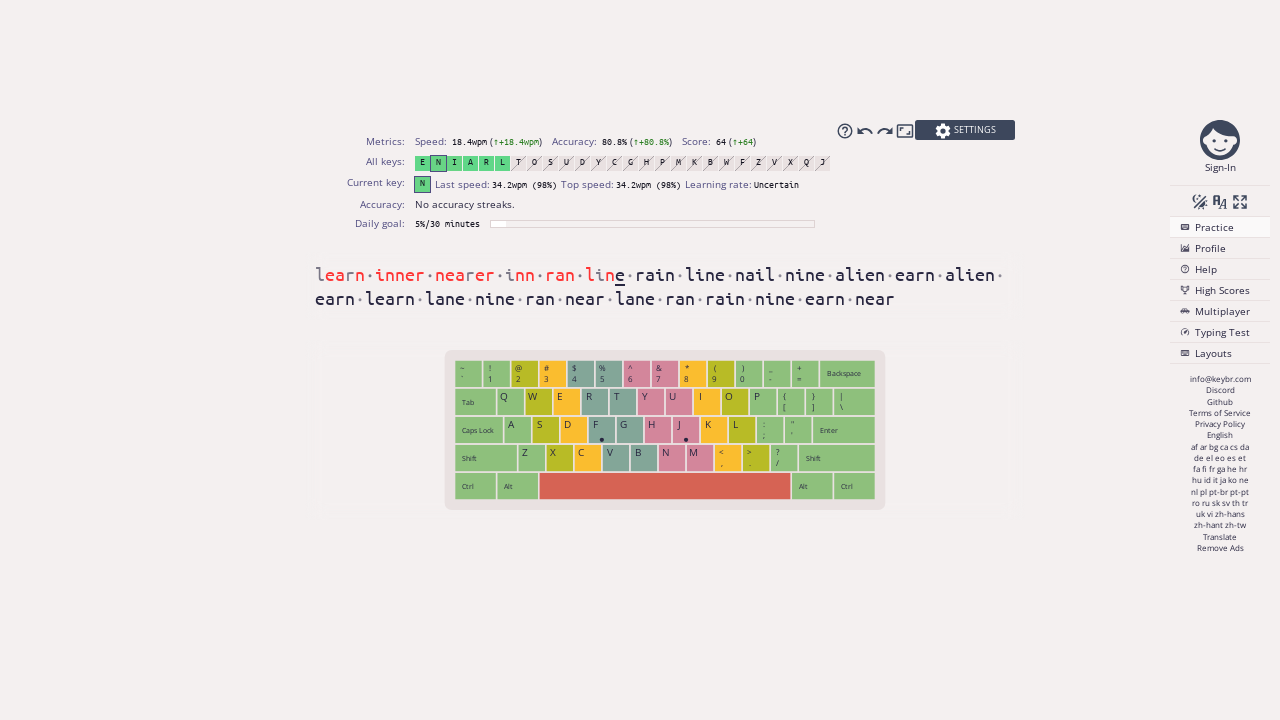

Typed character ' ' (character 251 of 251, attempt 2/2)
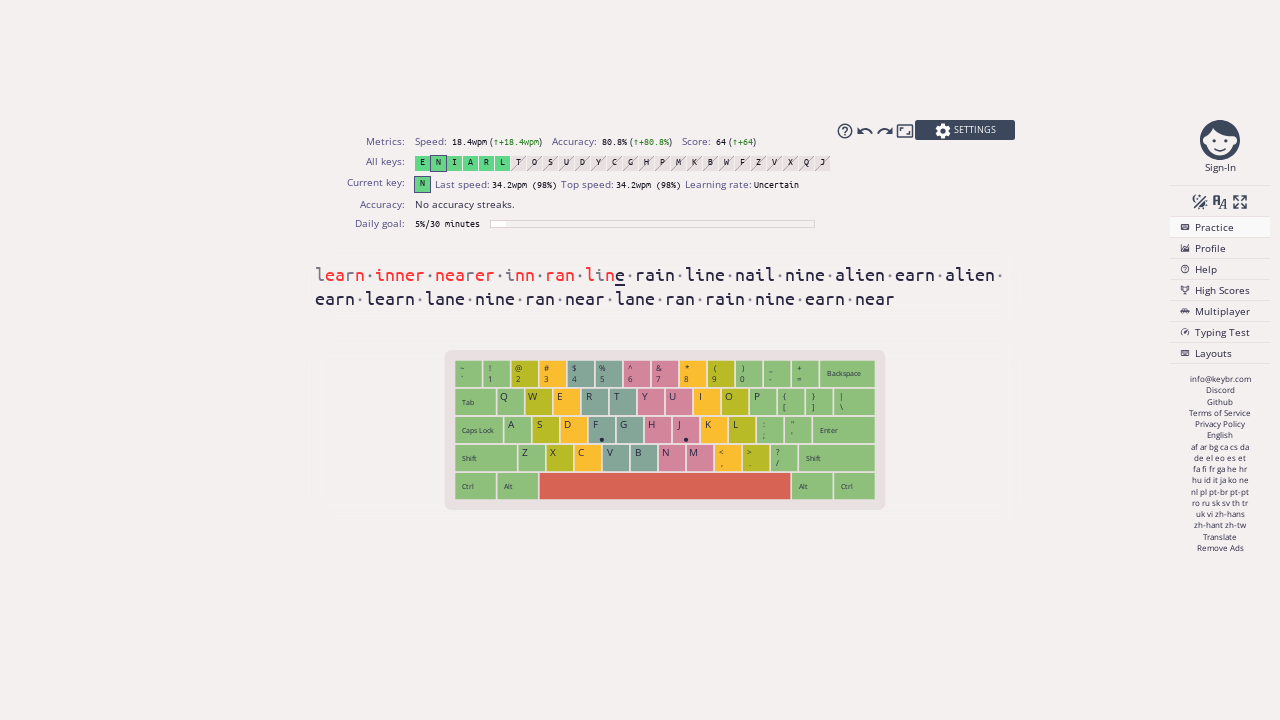

Completed attempt 2/2, paused before next attempt
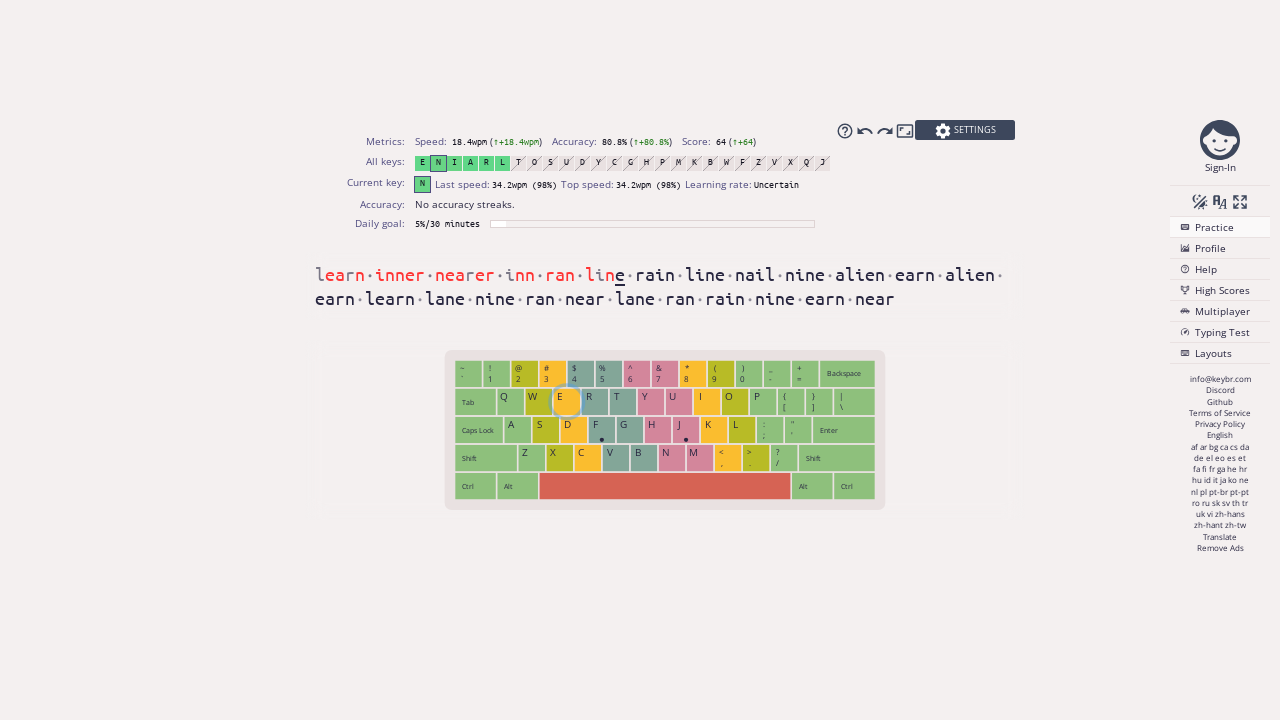

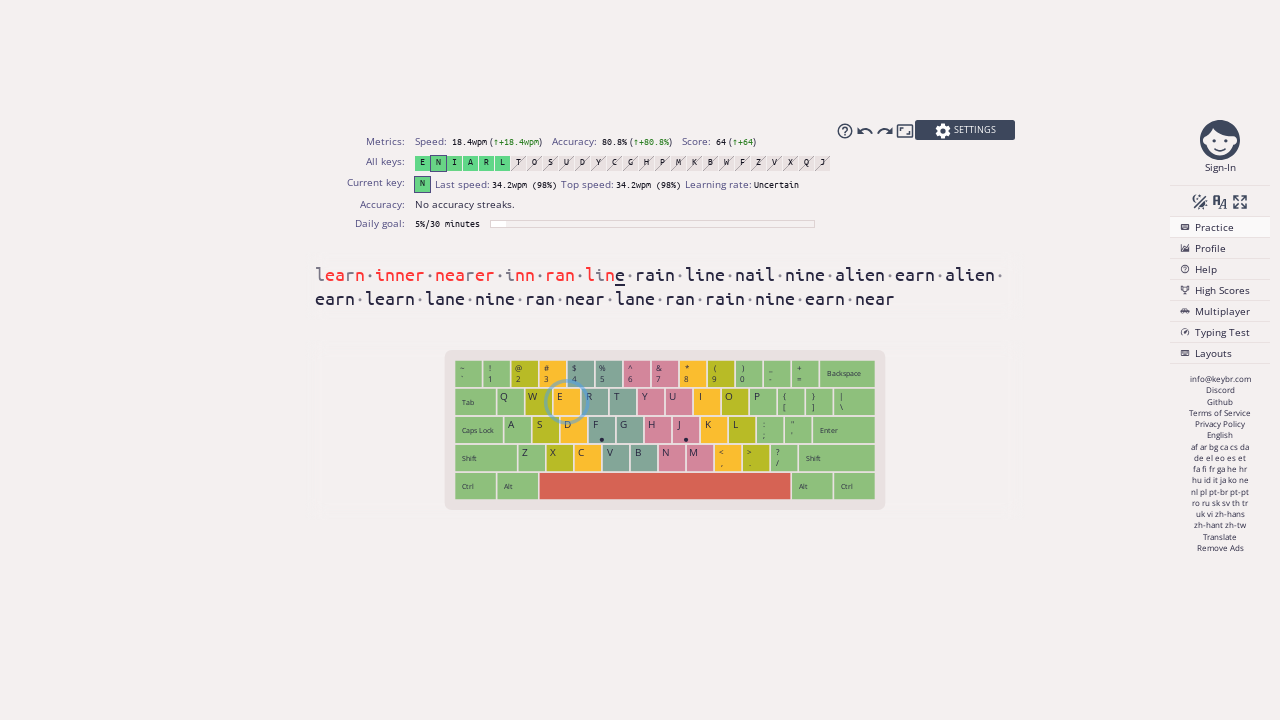